Tests the country dropdown on OrangeHRM's free trial page by iterating through all available options and selecting each one by index.

Starting URL: https://www.orangehrm.com/en/30-day-free-trial/

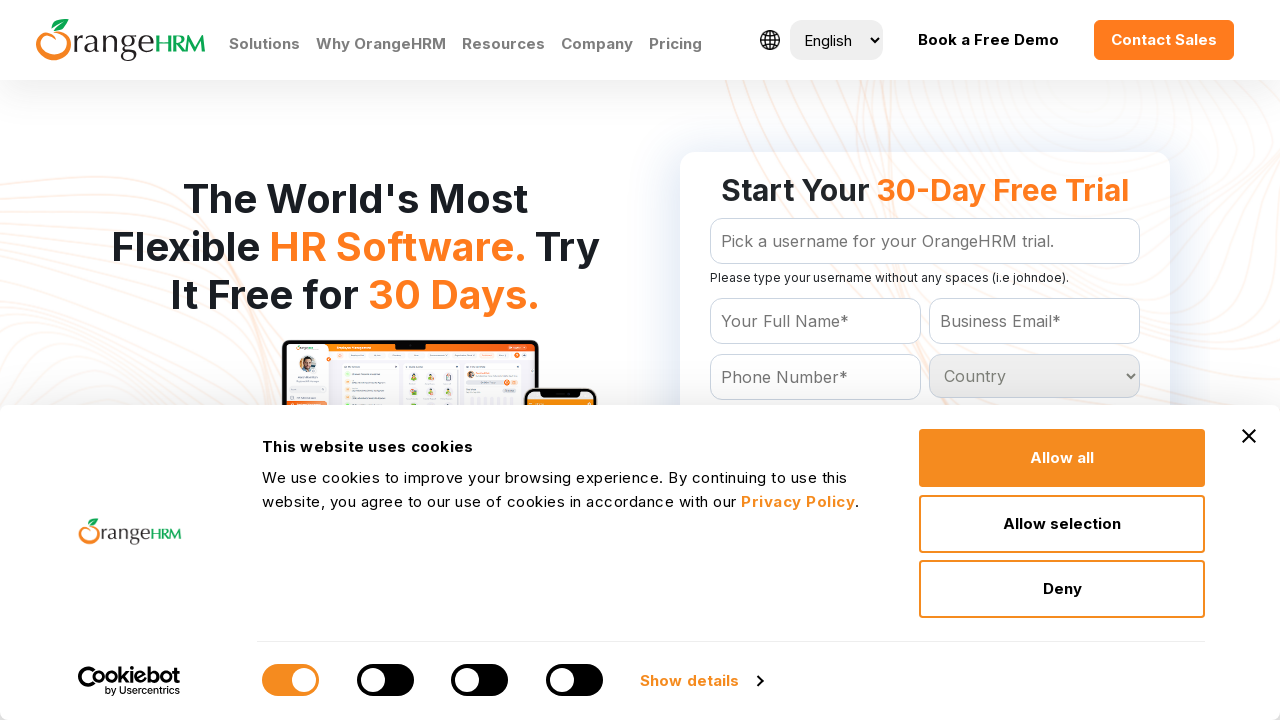

Country dropdown selector loaded
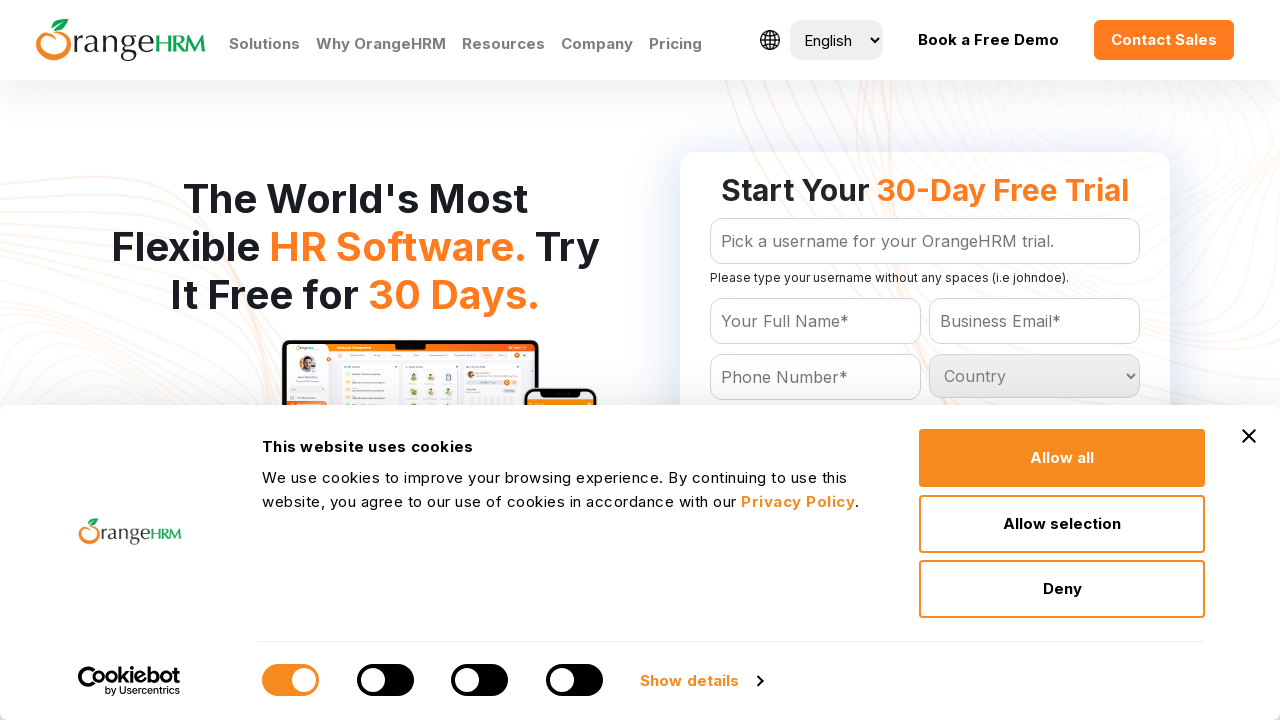

Located country dropdown element
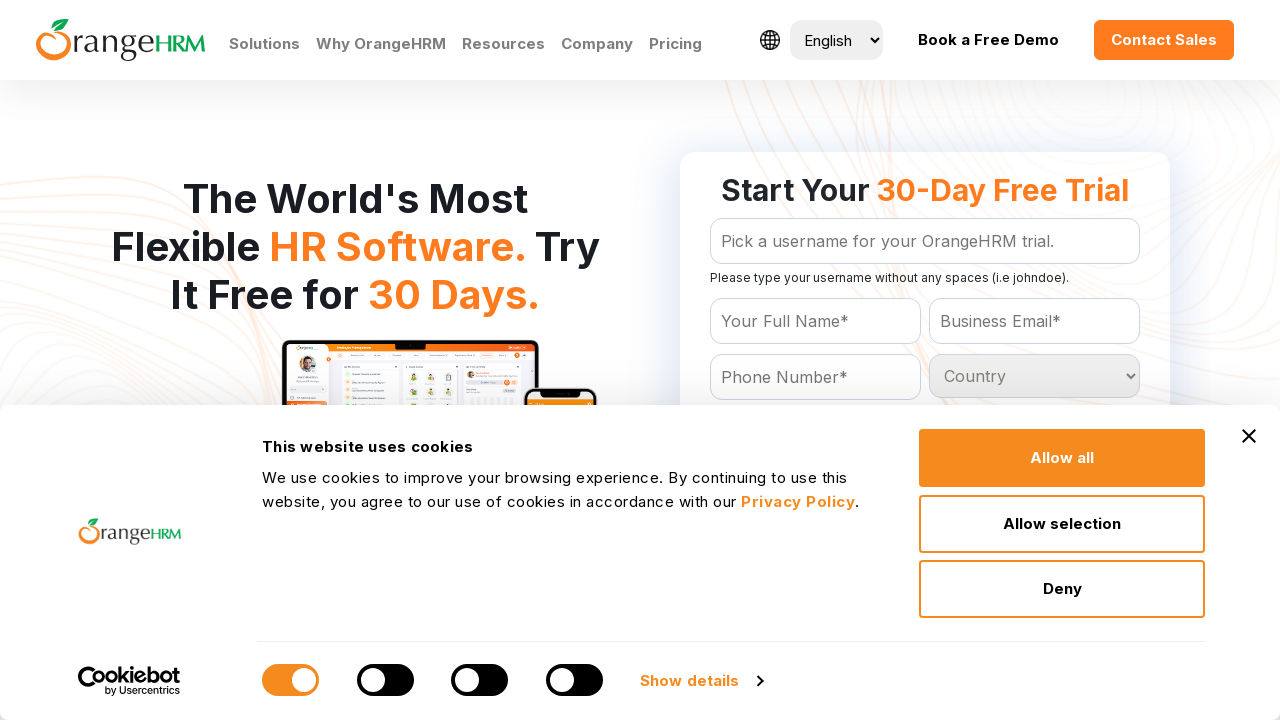

Retrieved all 233 country options from dropdown
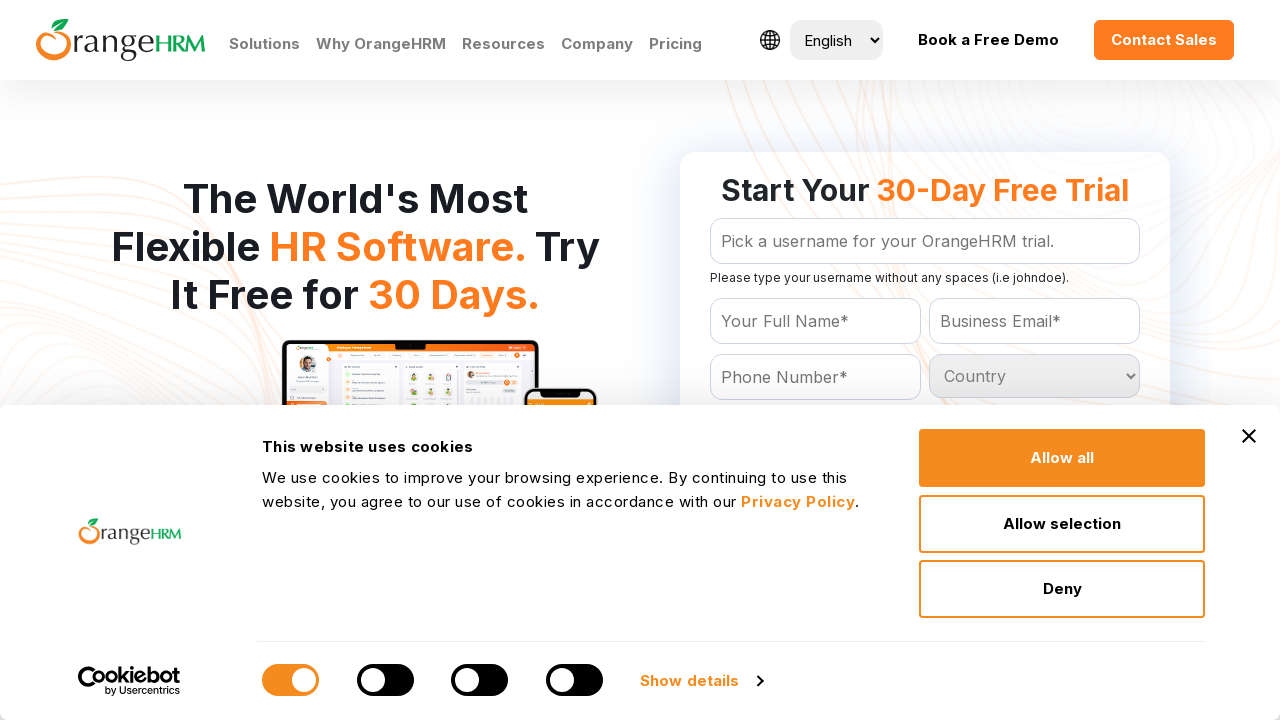

Selected country option at index 0 on #Form_getForm_Country
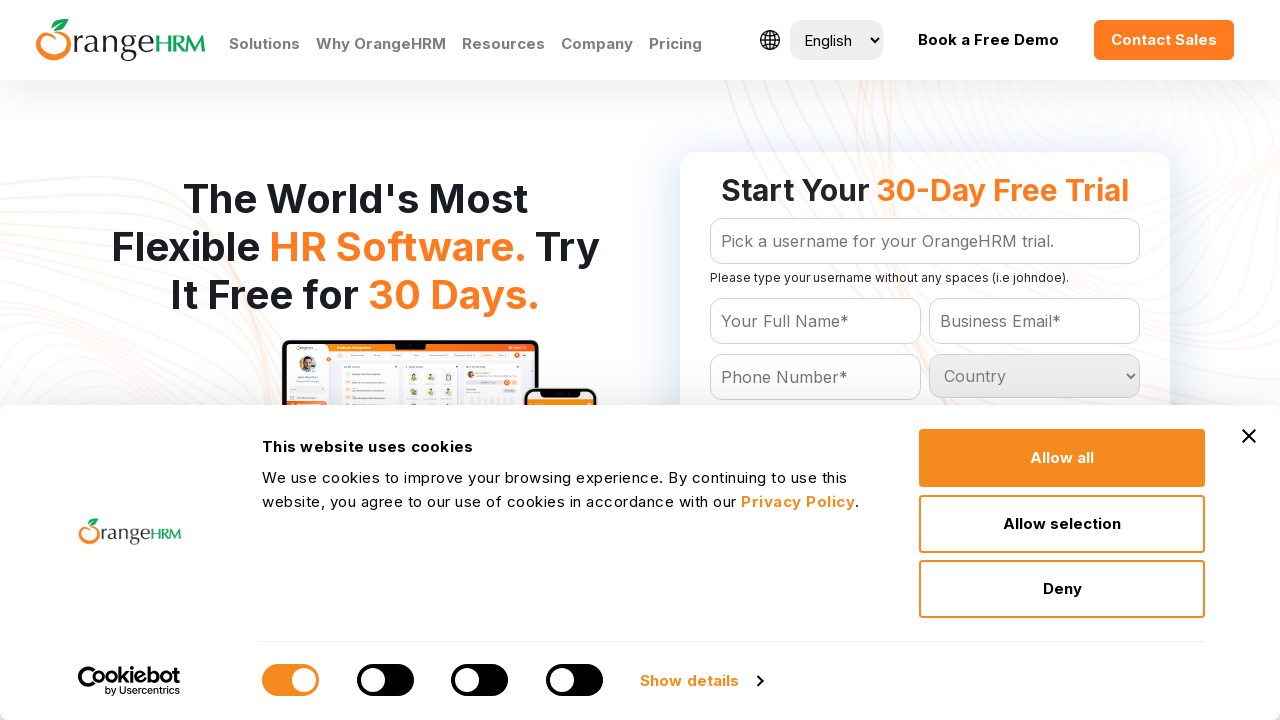

Waited 100ms for selection at index 0 to register
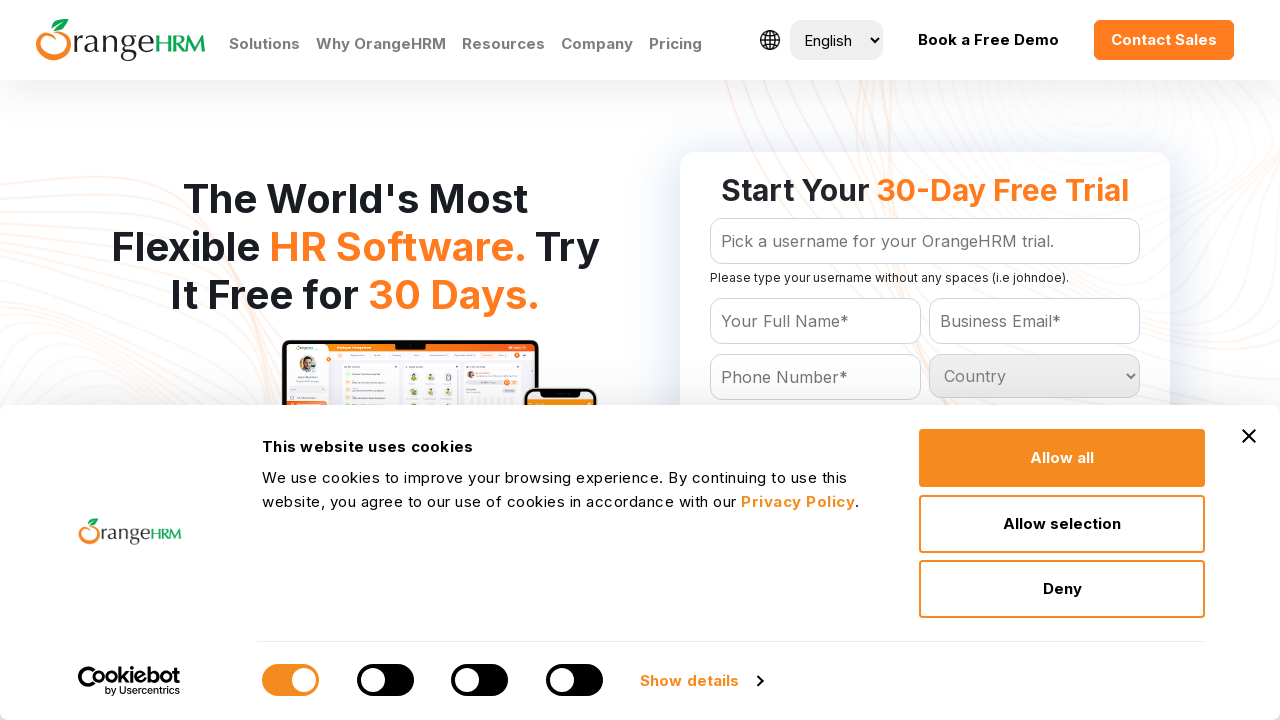

Selected country option at index 1 on #Form_getForm_Country
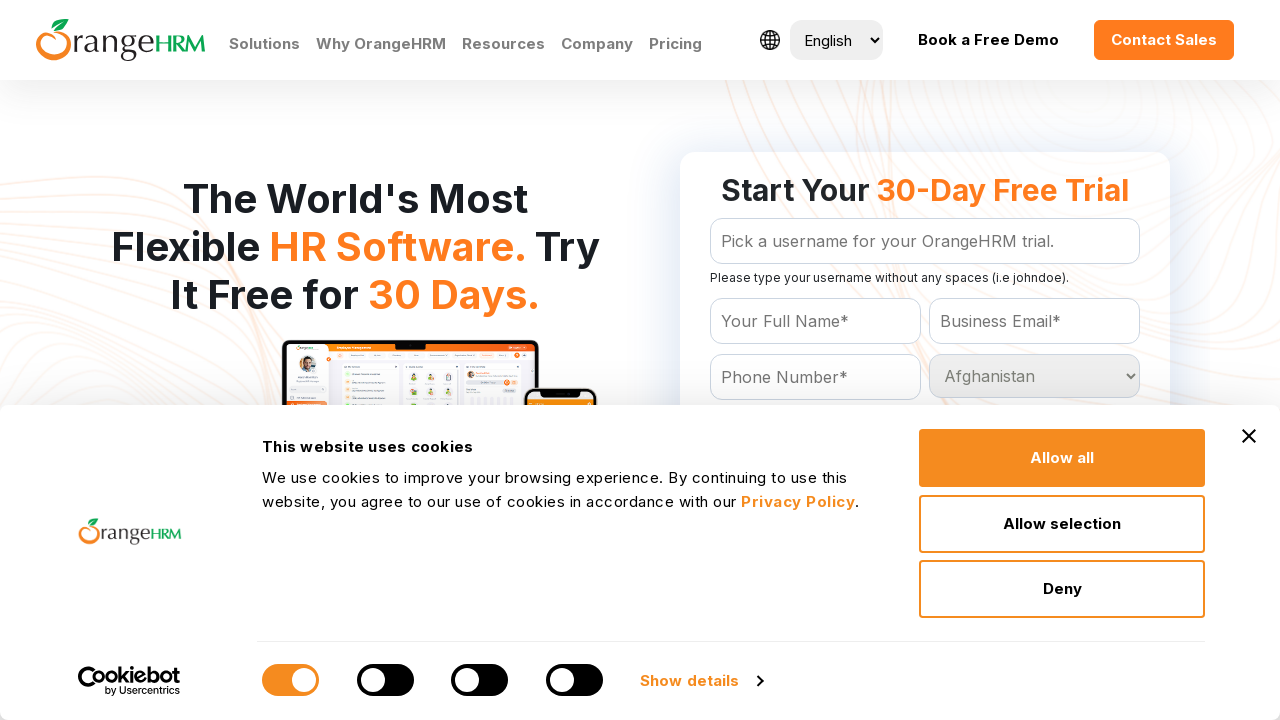

Waited 100ms for selection at index 1 to register
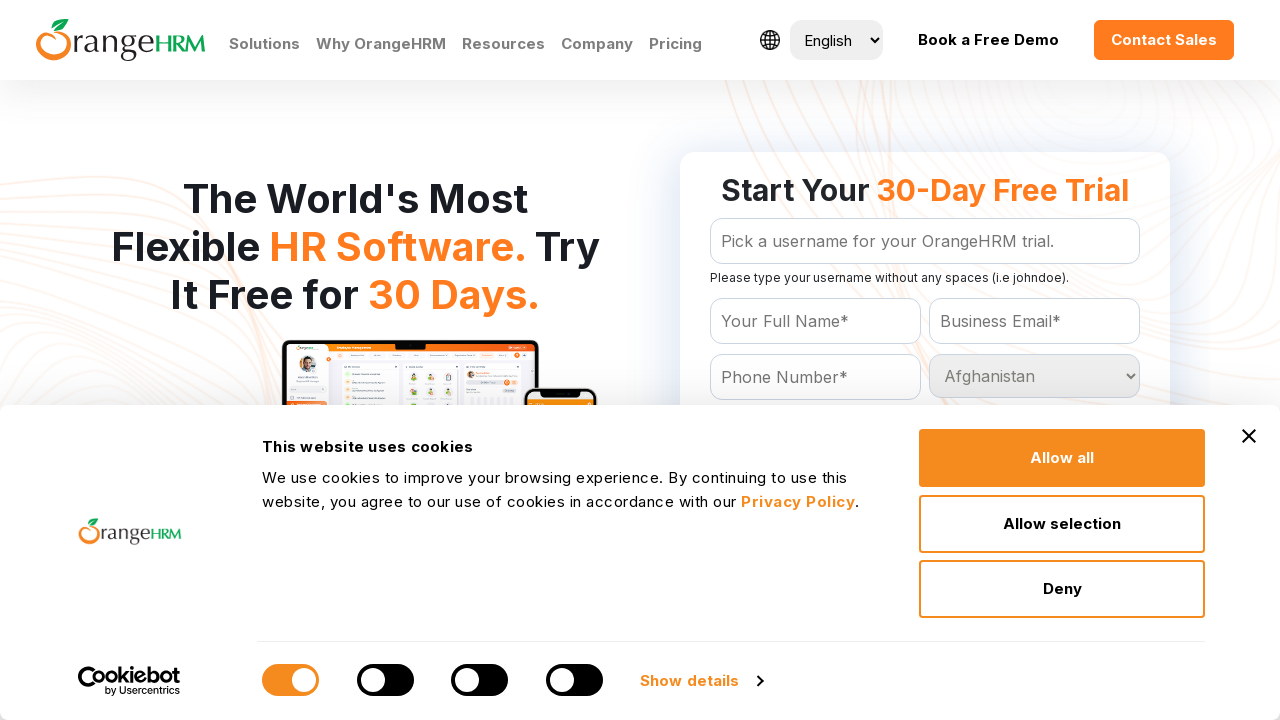

Selected country option at index 2 on #Form_getForm_Country
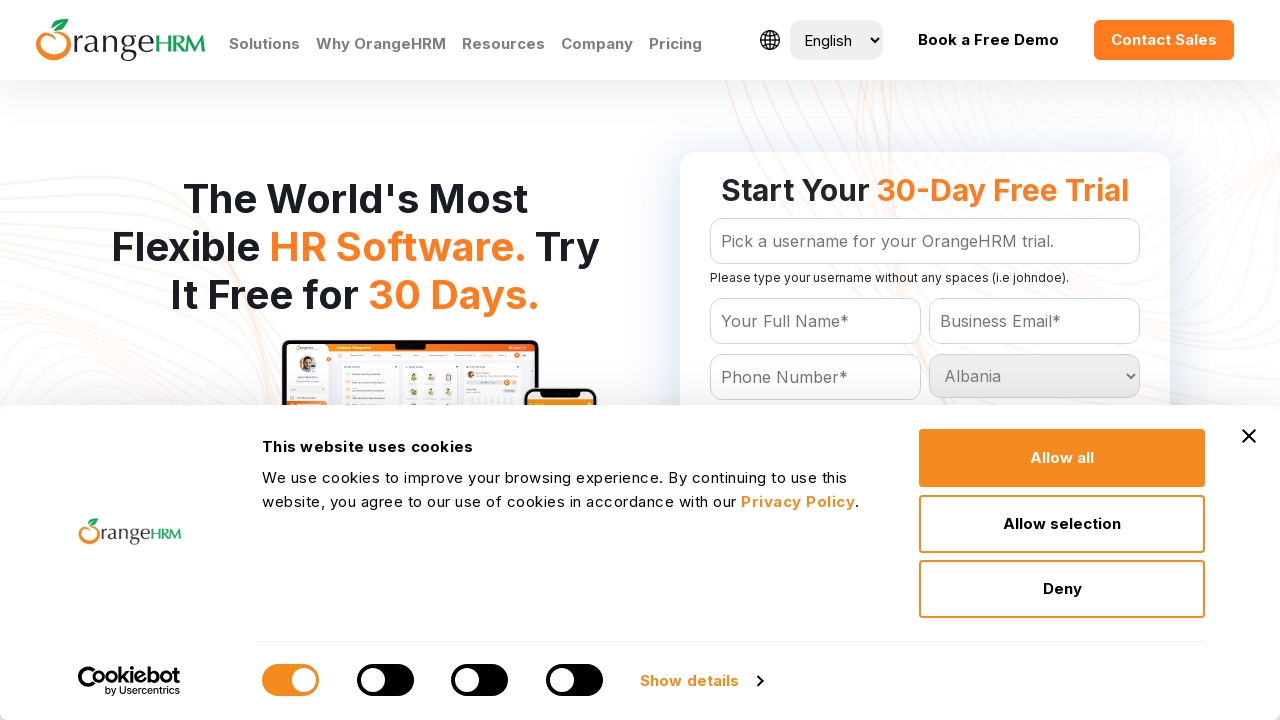

Waited 100ms for selection at index 2 to register
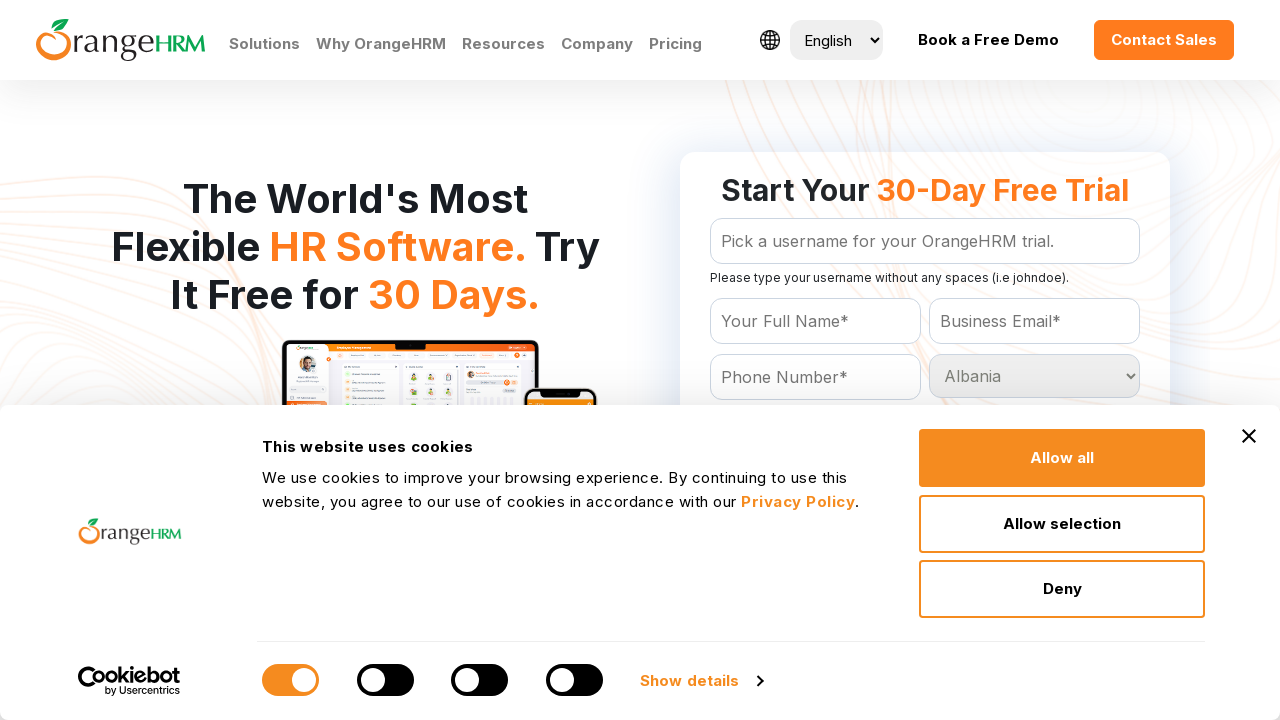

Selected country option at index 3 on #Form_getForm_Country
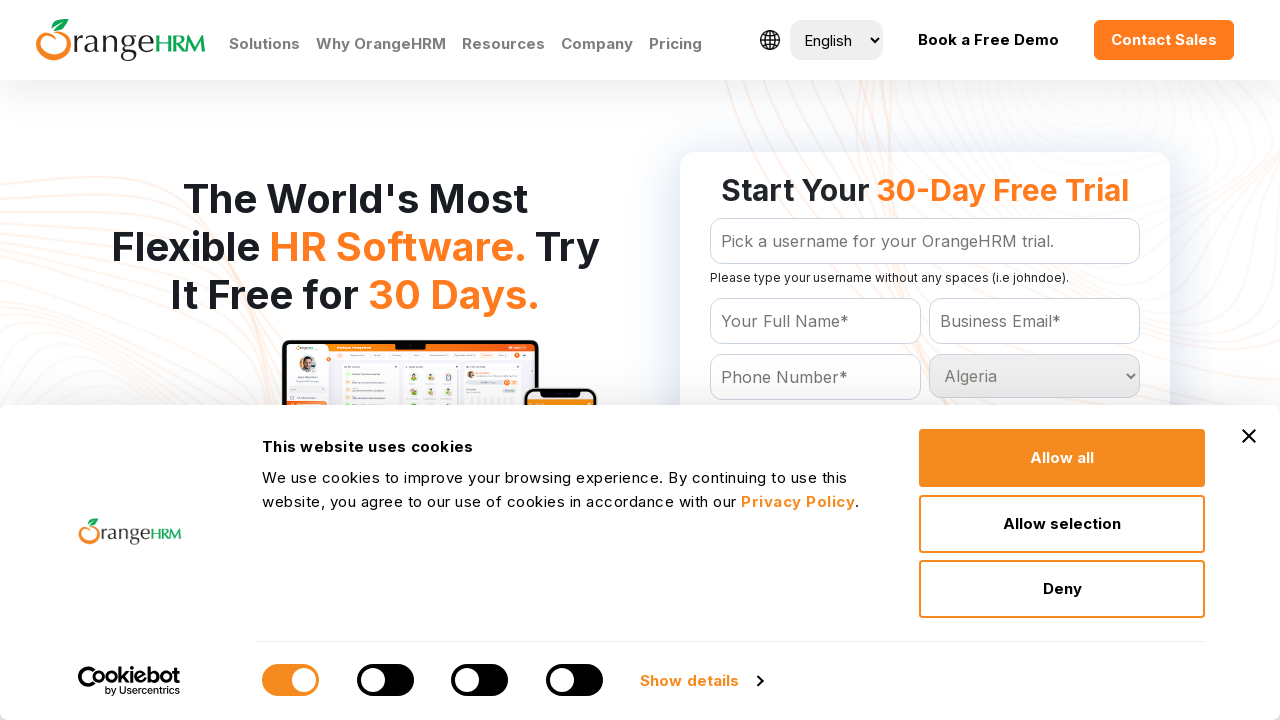

Waited 100ms for selection at index 3 to register
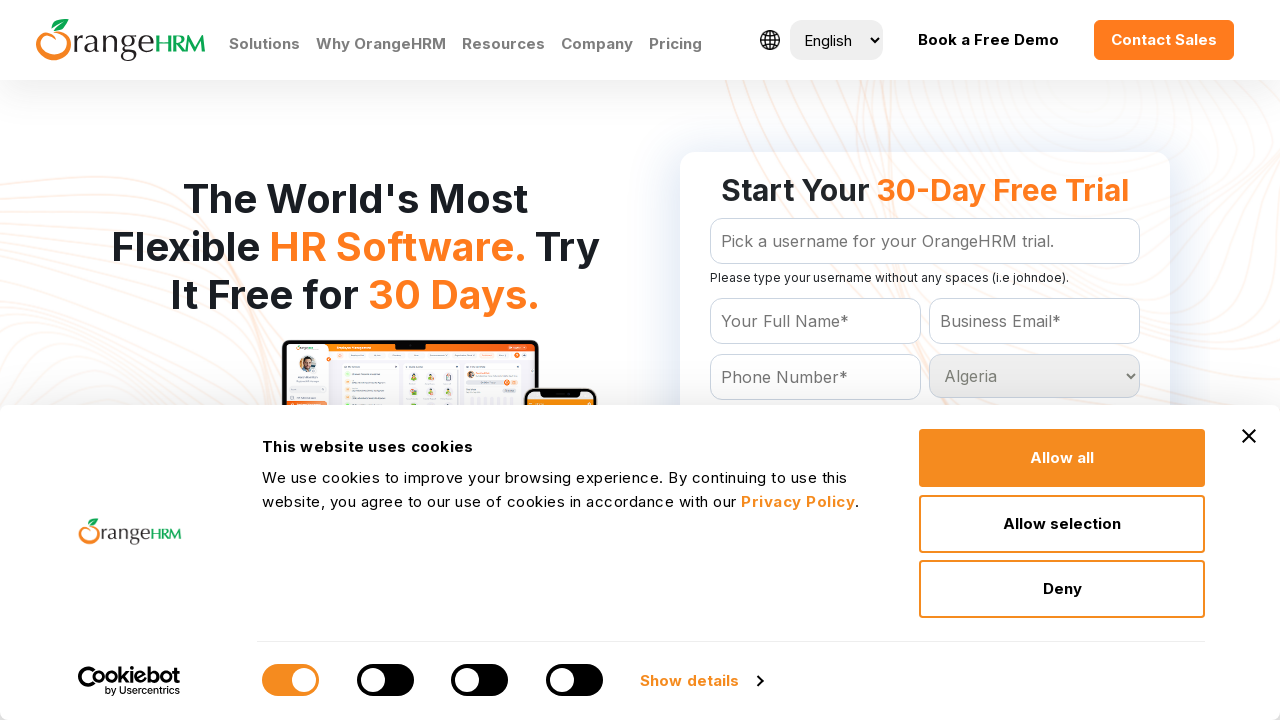

Selected country option at index 4 on #Form_getForm_Country
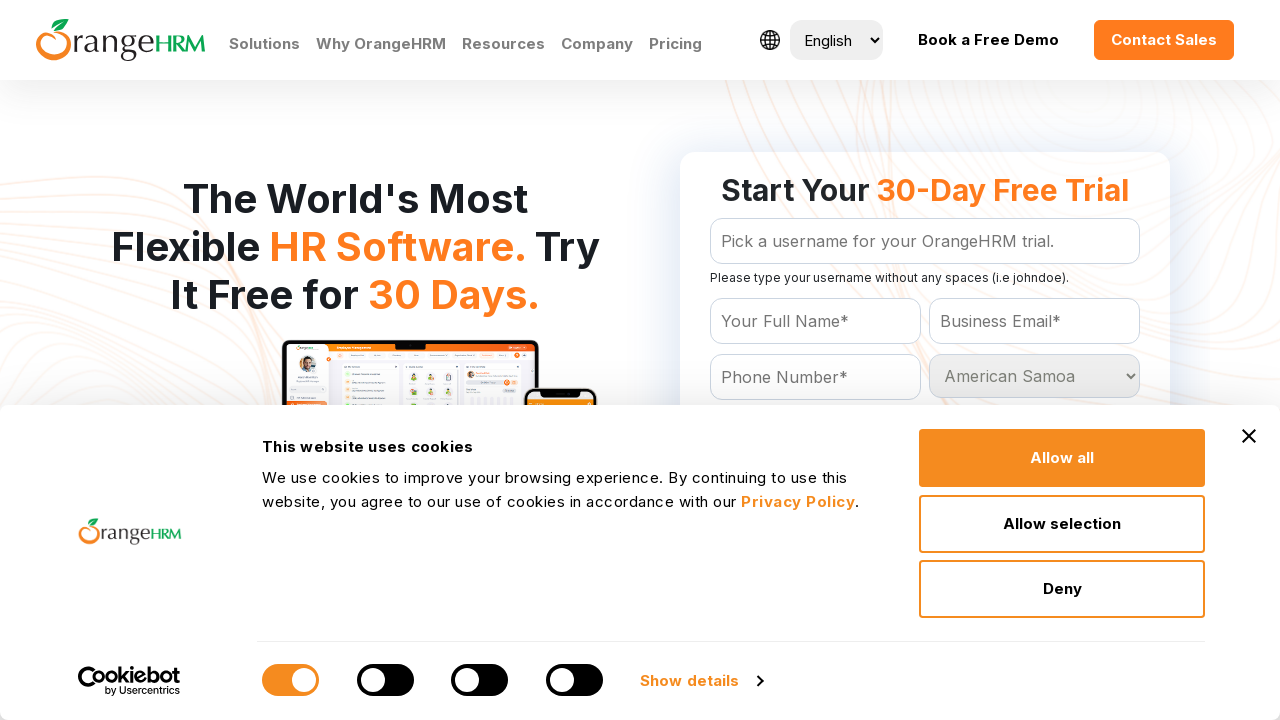

Waited 100ms for selection at index 4 to register
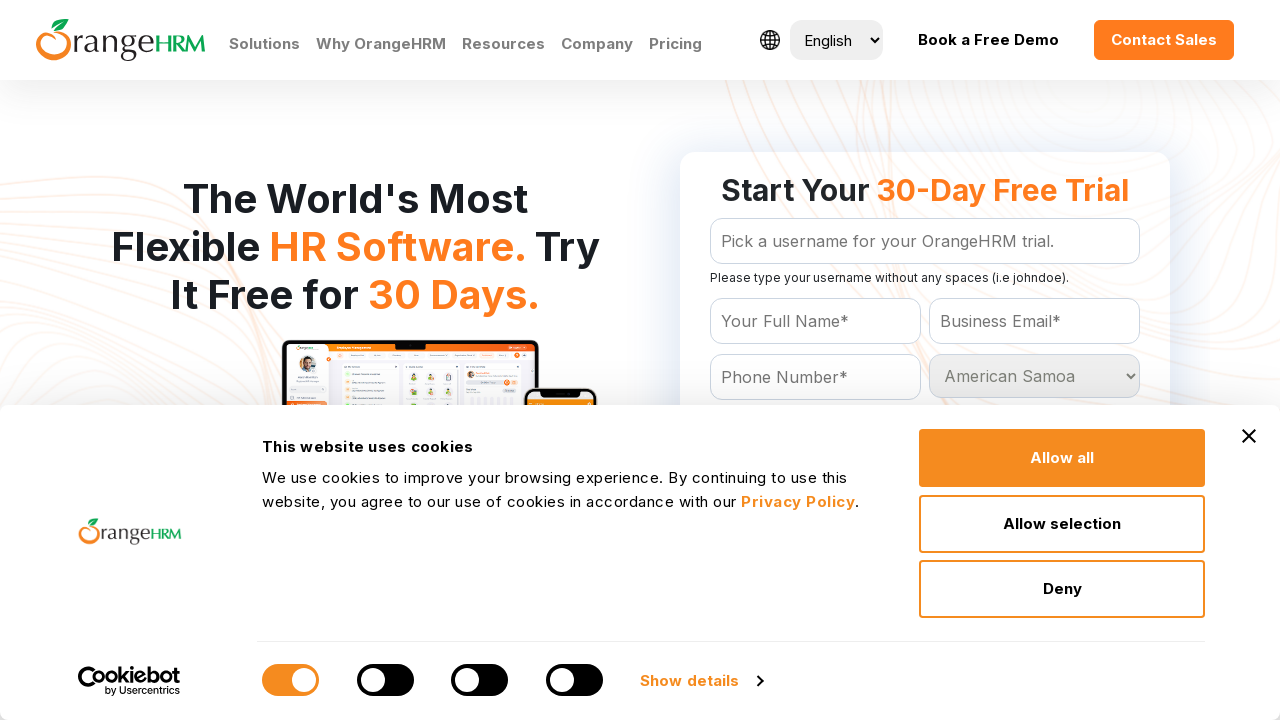

Selected country option at index 5 on #Form_getForm_Country
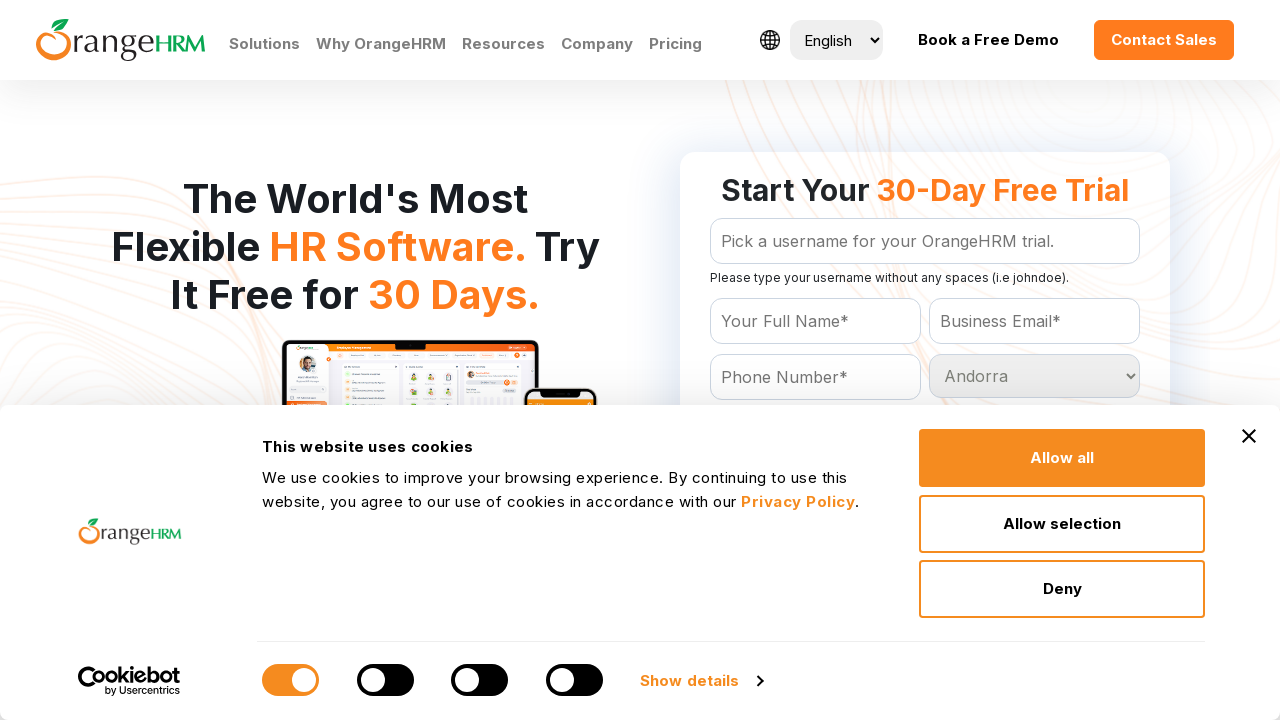

Waited 100ms for selection at index 5 to register
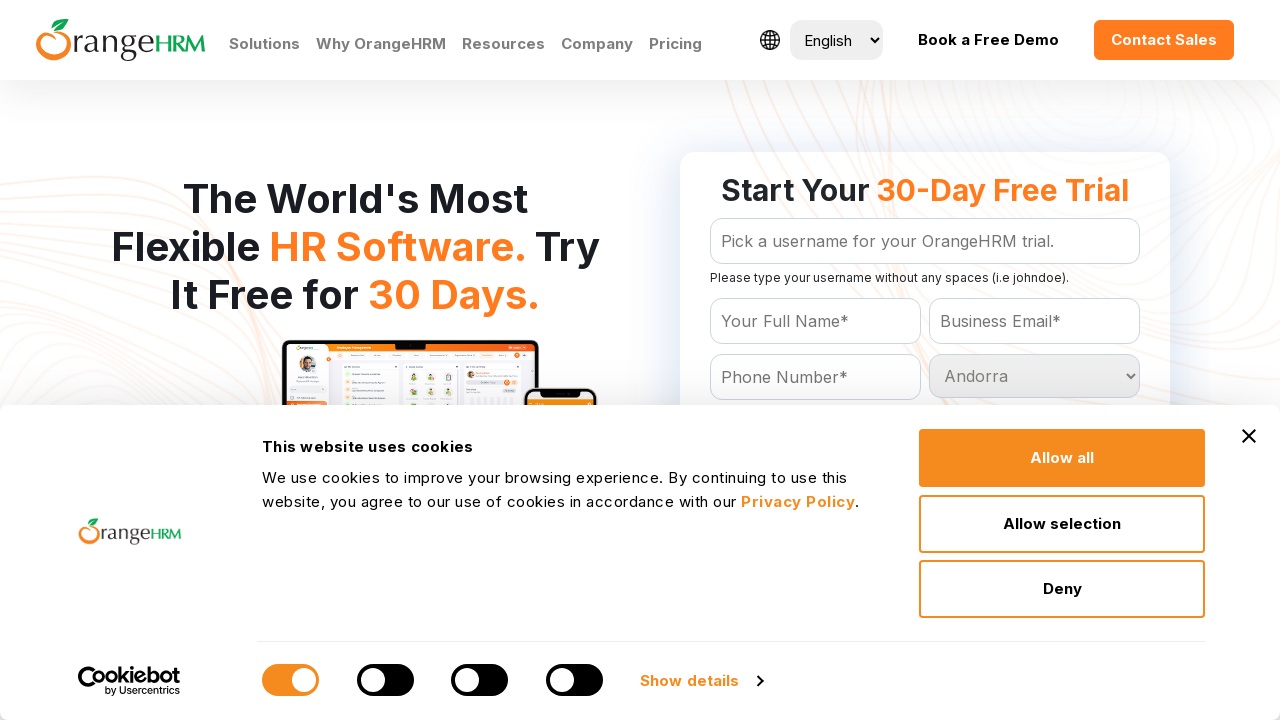

Selected country option at index 6 on #Form_getForm_Country
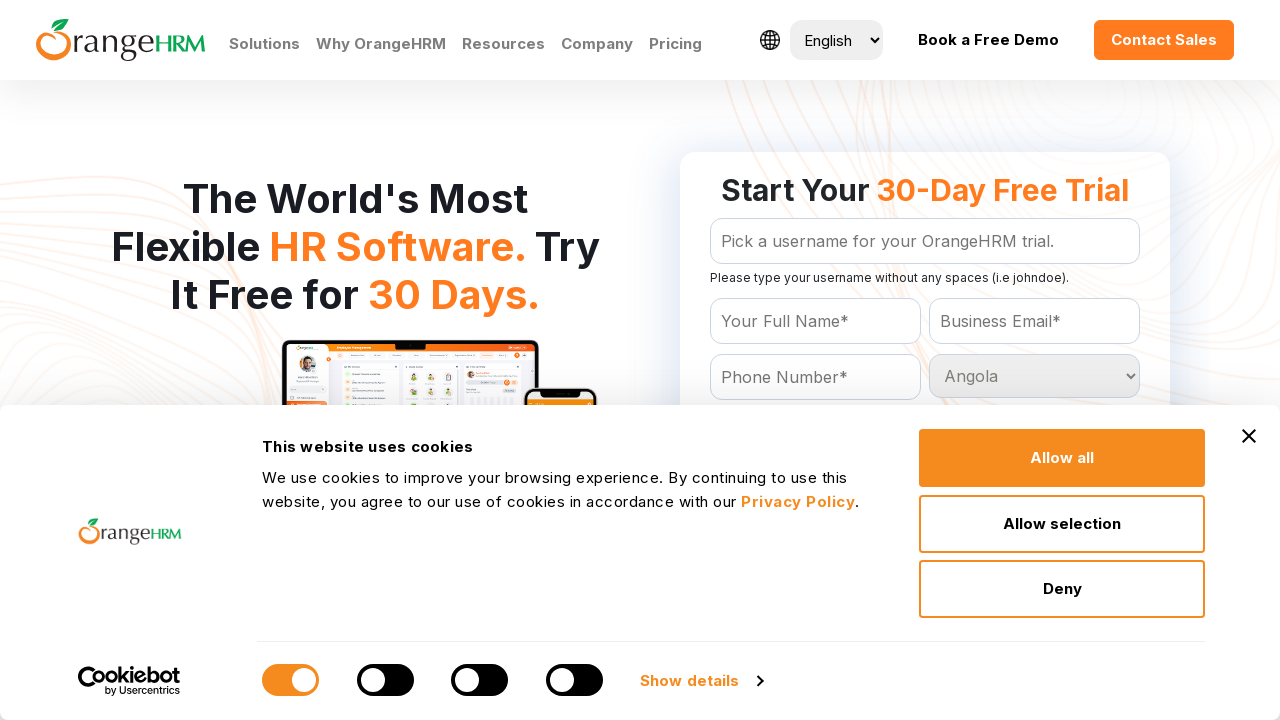

Waited 100ms for selection at index 6 to register
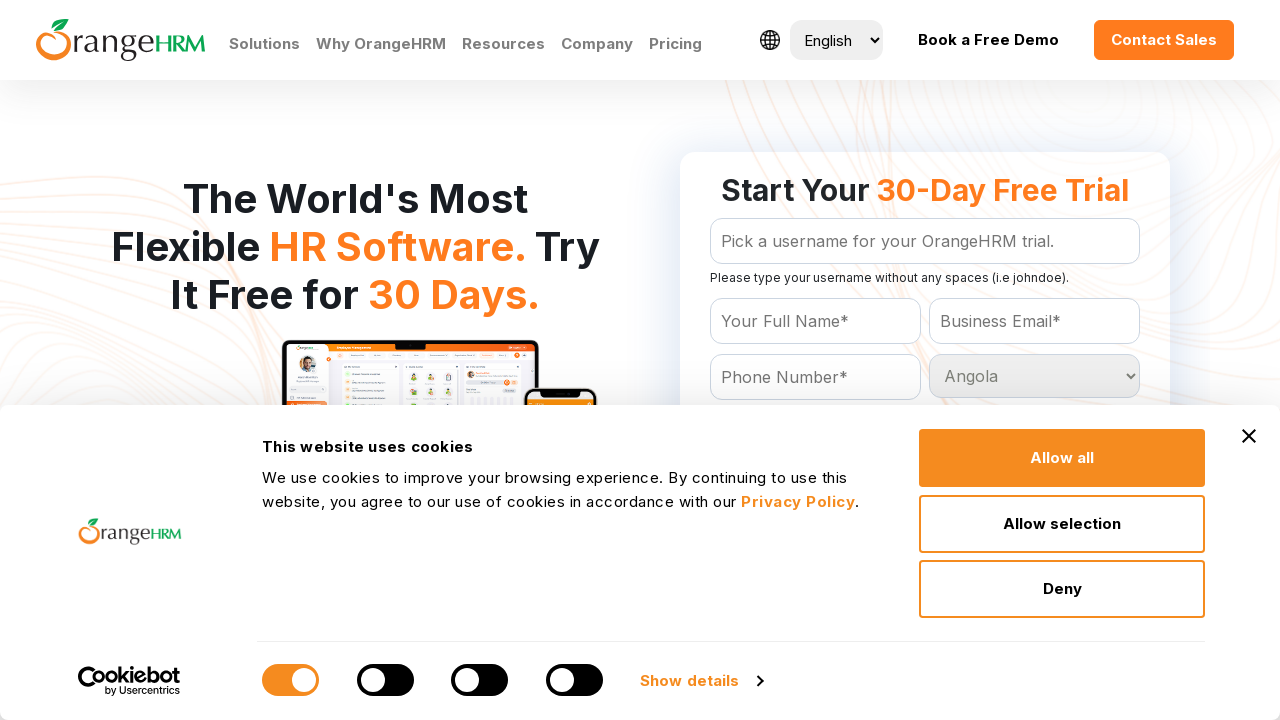

Selected country option at index 7 on #Form_getForm_Country
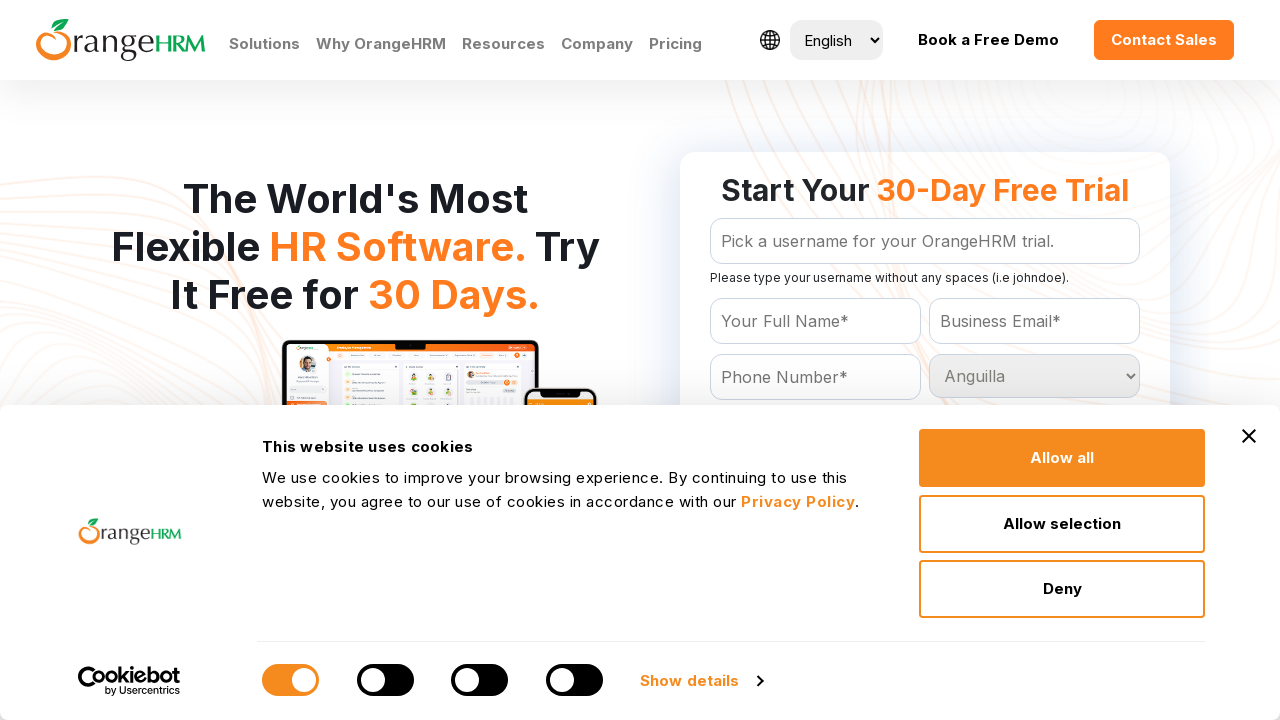

Waited 100ms for selection at index 7 to register
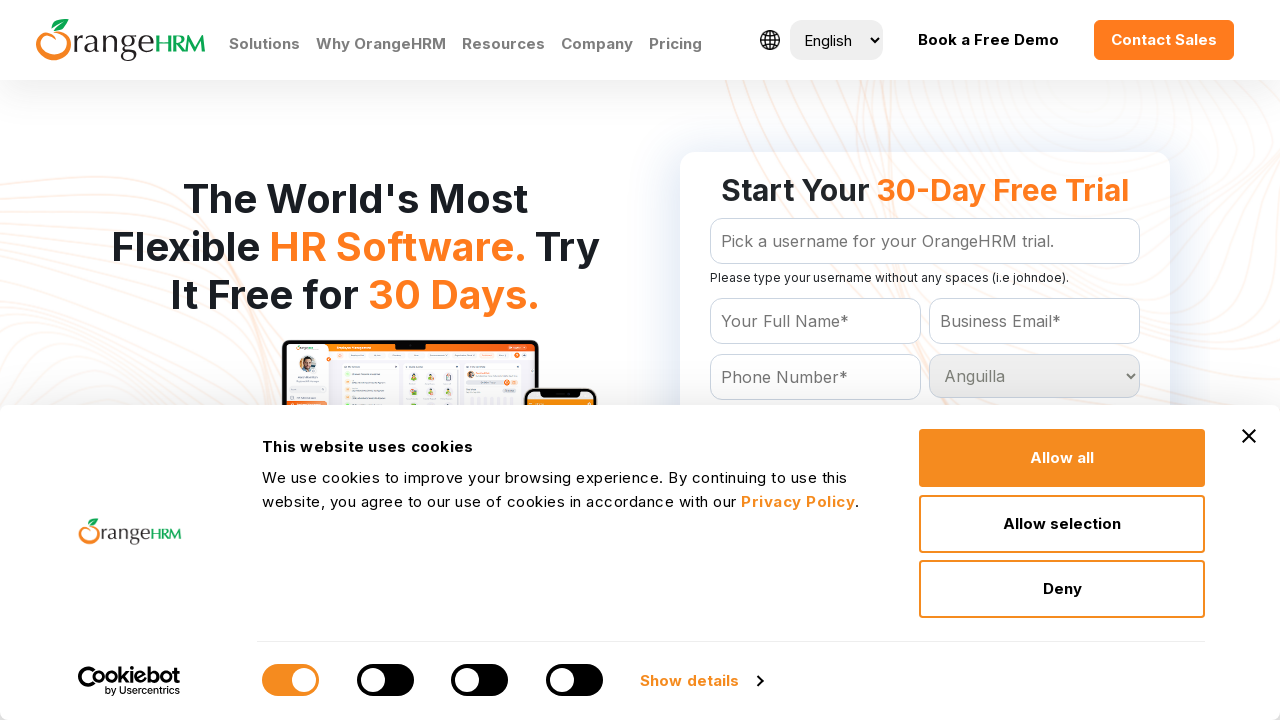

Selected country option at index 8 on #Form_getForm_Country
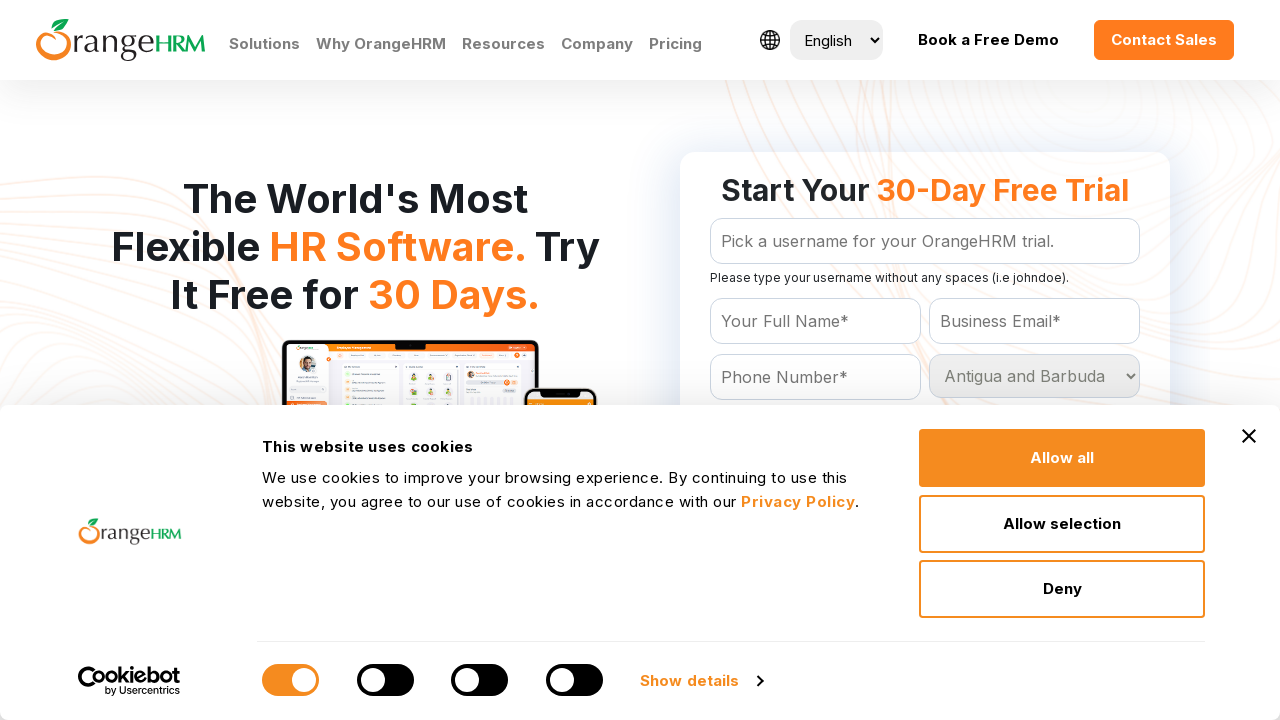

Waited 100ms for selection at index 8 to register
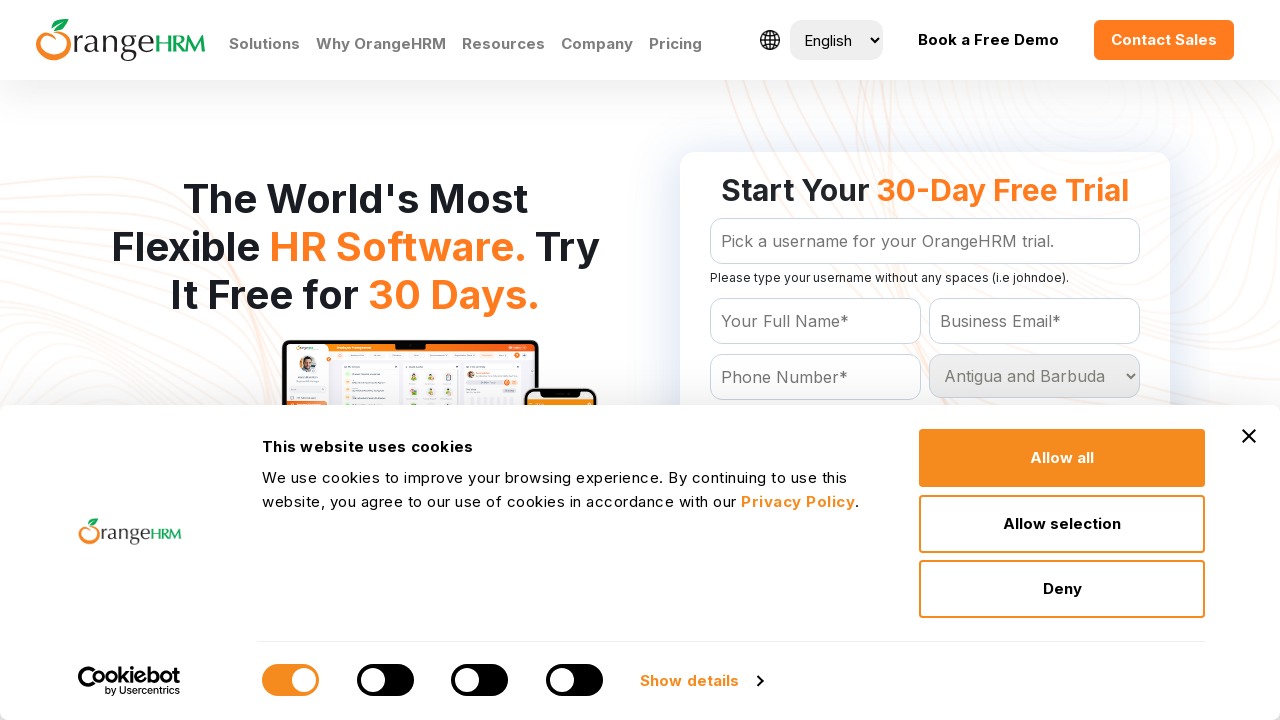

Selected country option at index 9 on #Form_getForm_Country
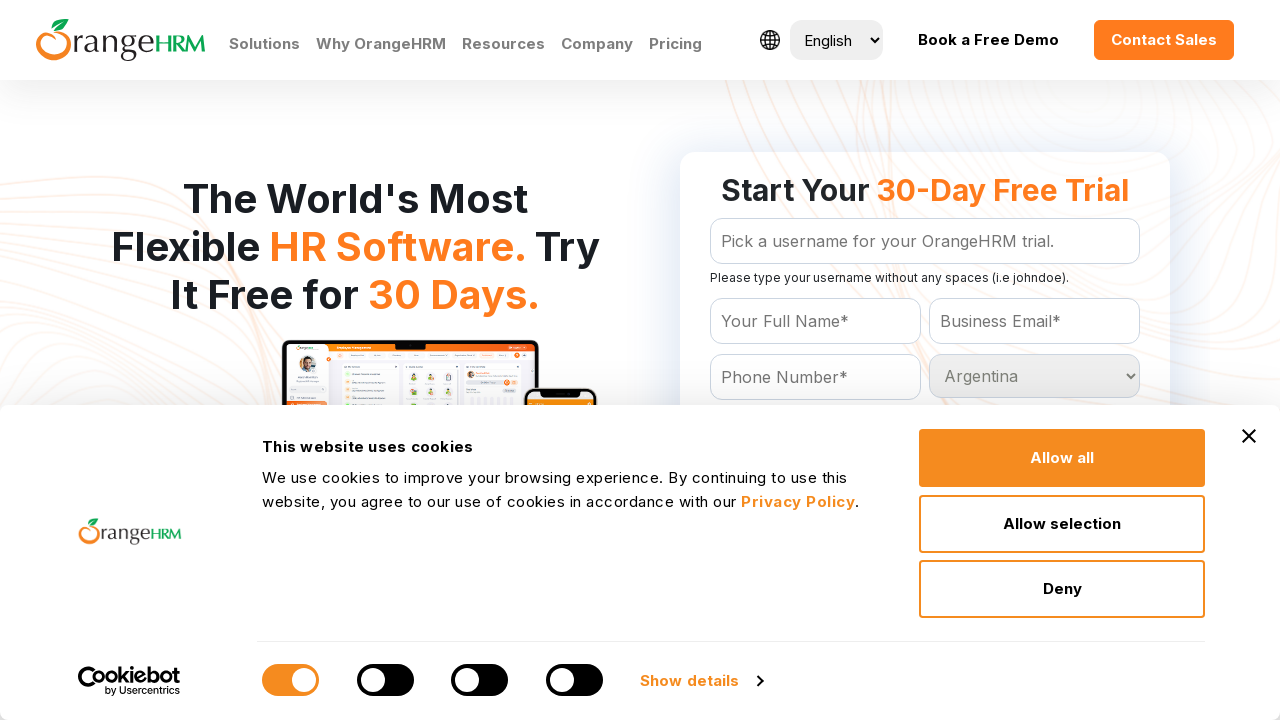

Waited 100ms for selection at index 9 to register
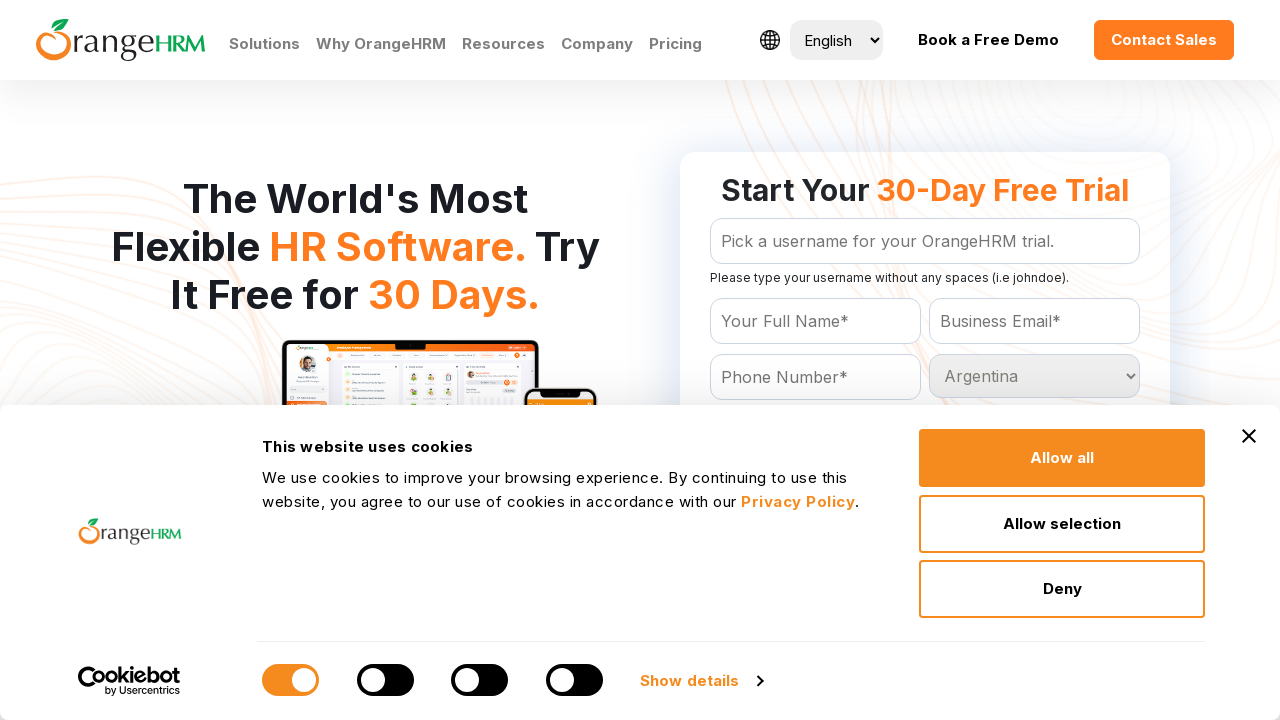

Selected country option at index 10 on #Form_getForm_Country
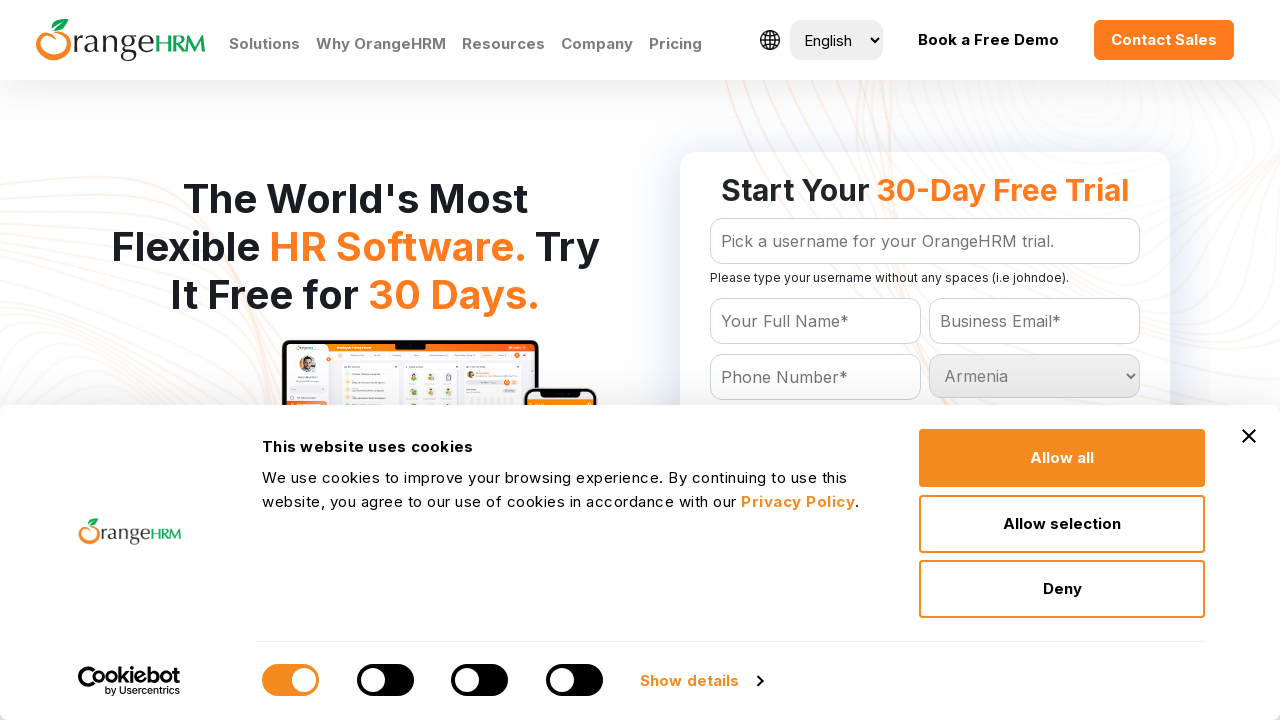

Waited 100ms for selection at index 10 to register
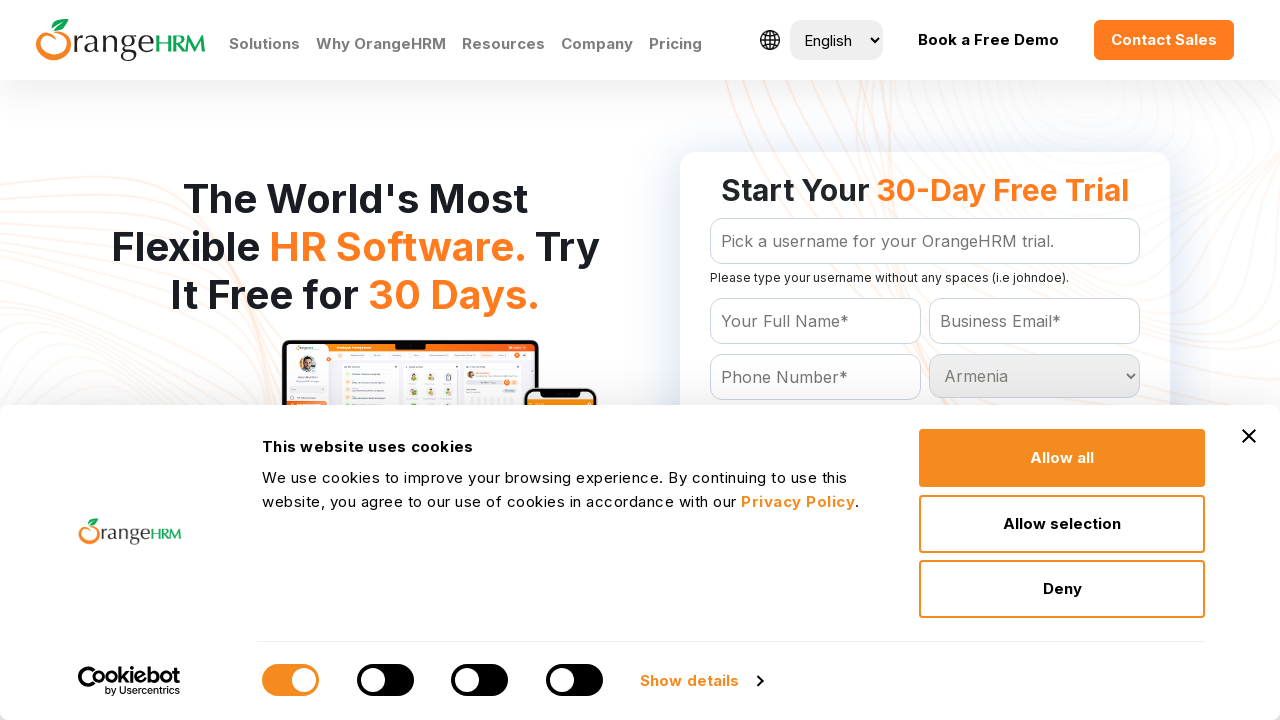

Selected country option at index 11 on #Form_getForm_Country
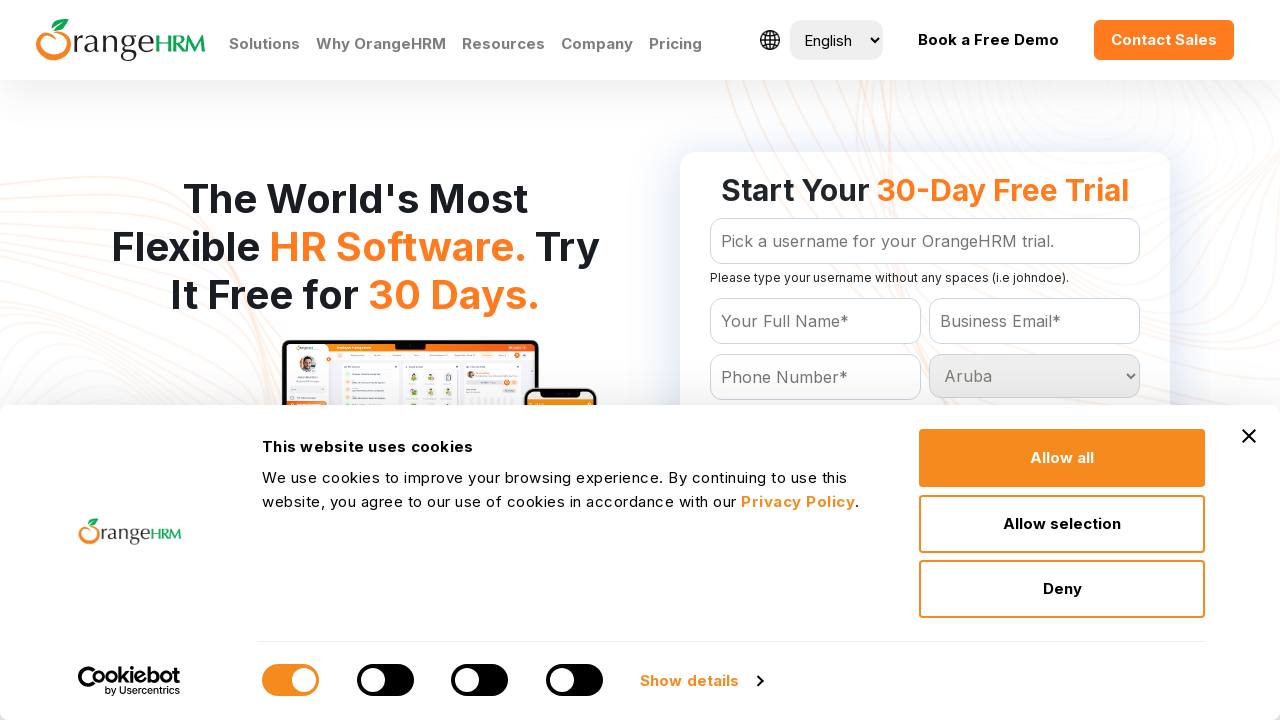

Waited 100ms for selection at index 11 to register
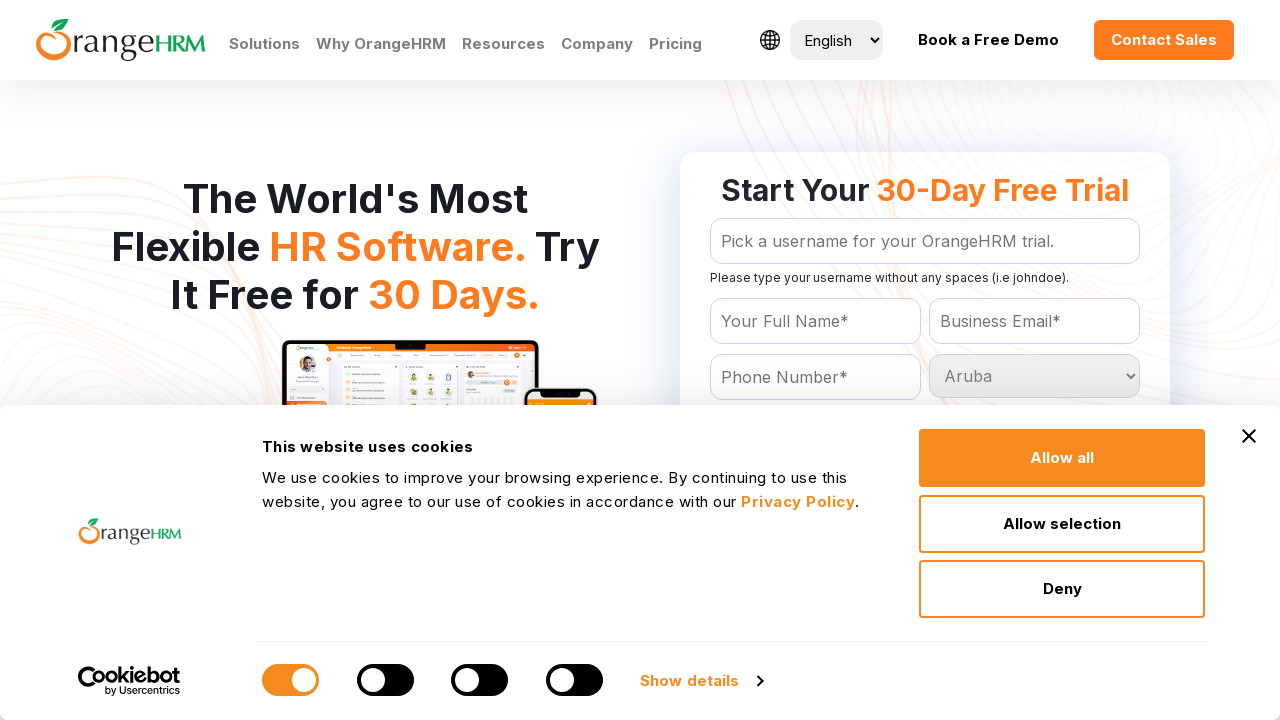

Selected country option at index 12 on #Form_getForm_Country
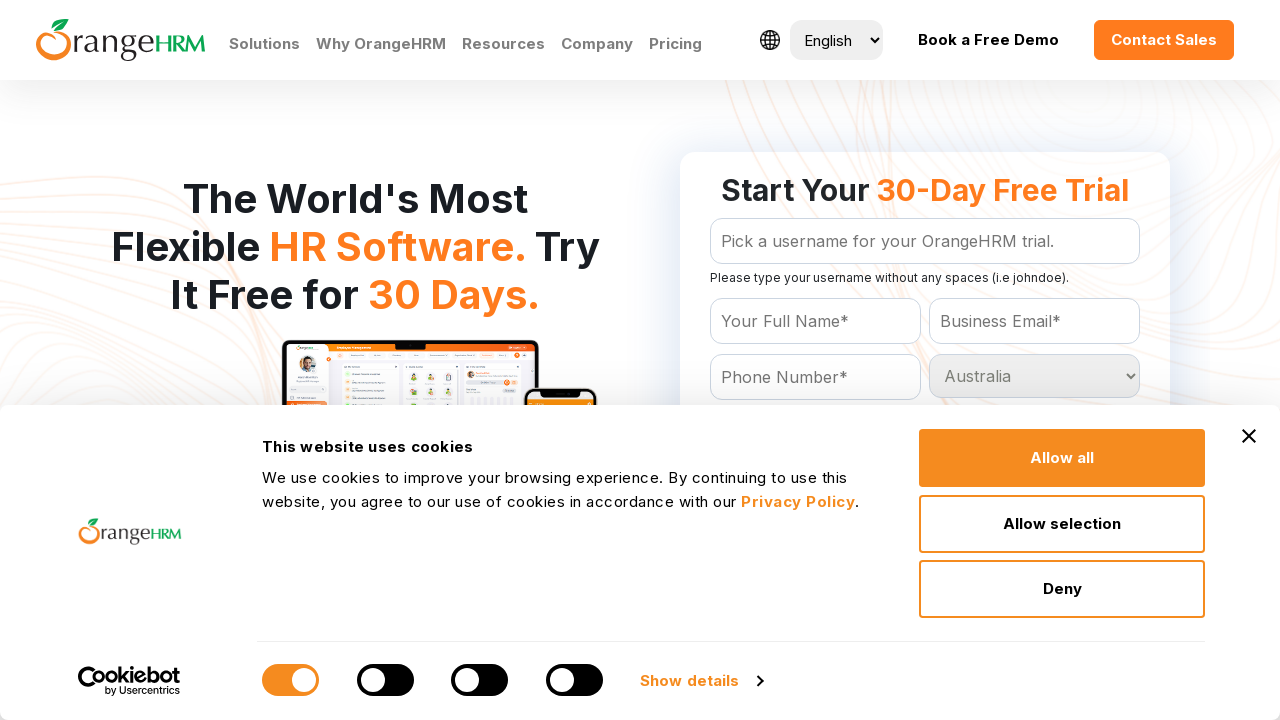

Waited 100ms for selection at index 12 to register
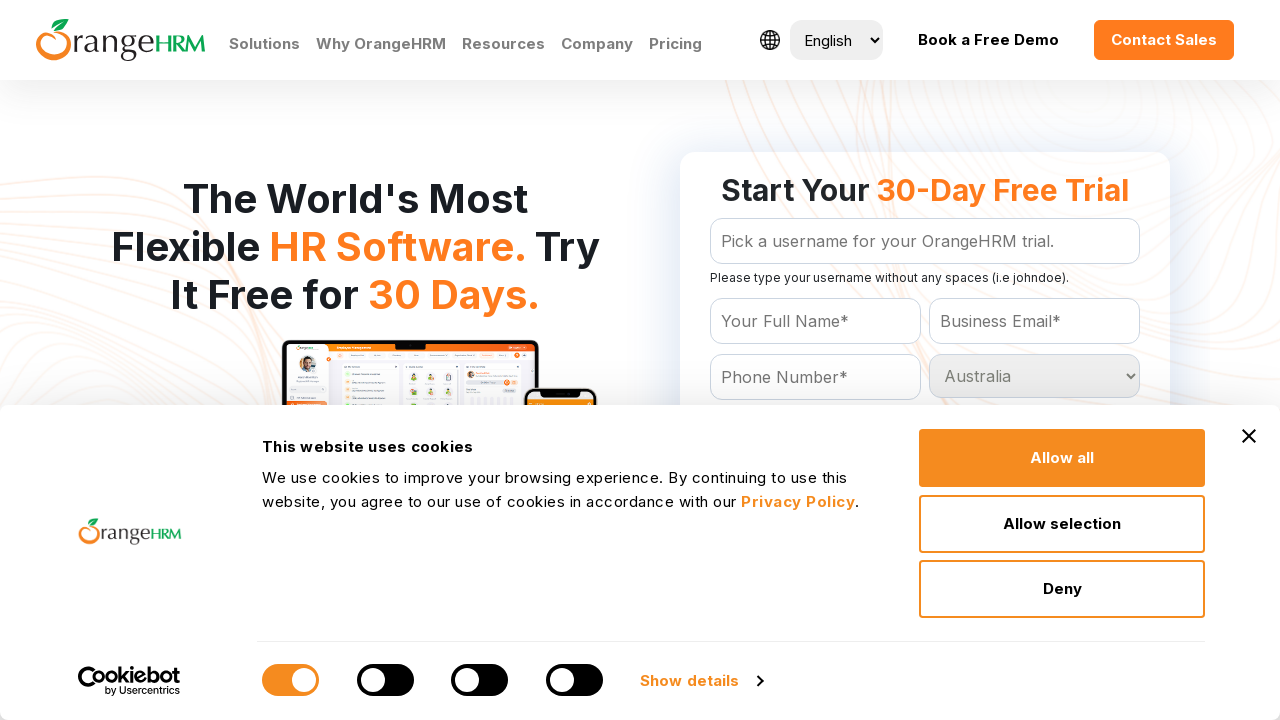

Selected country option at index 13 on #Form_getForm_Country
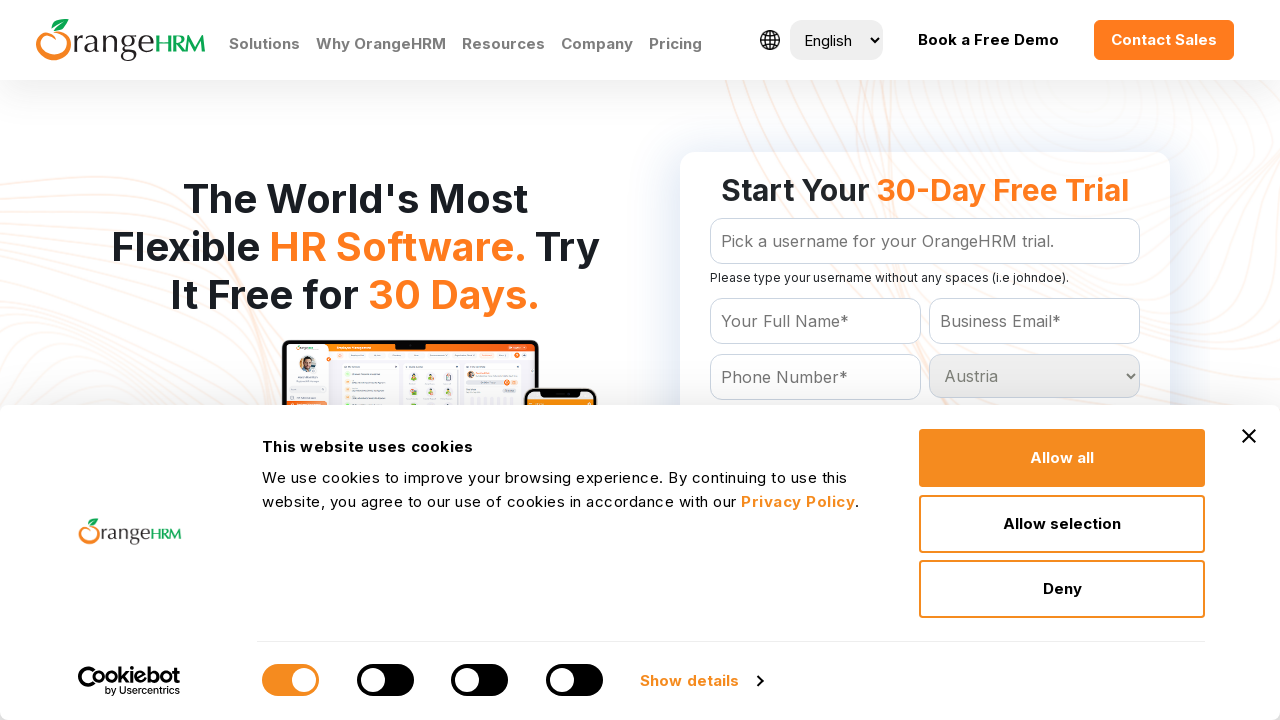

Waited 100ms for selection at index 13 to register
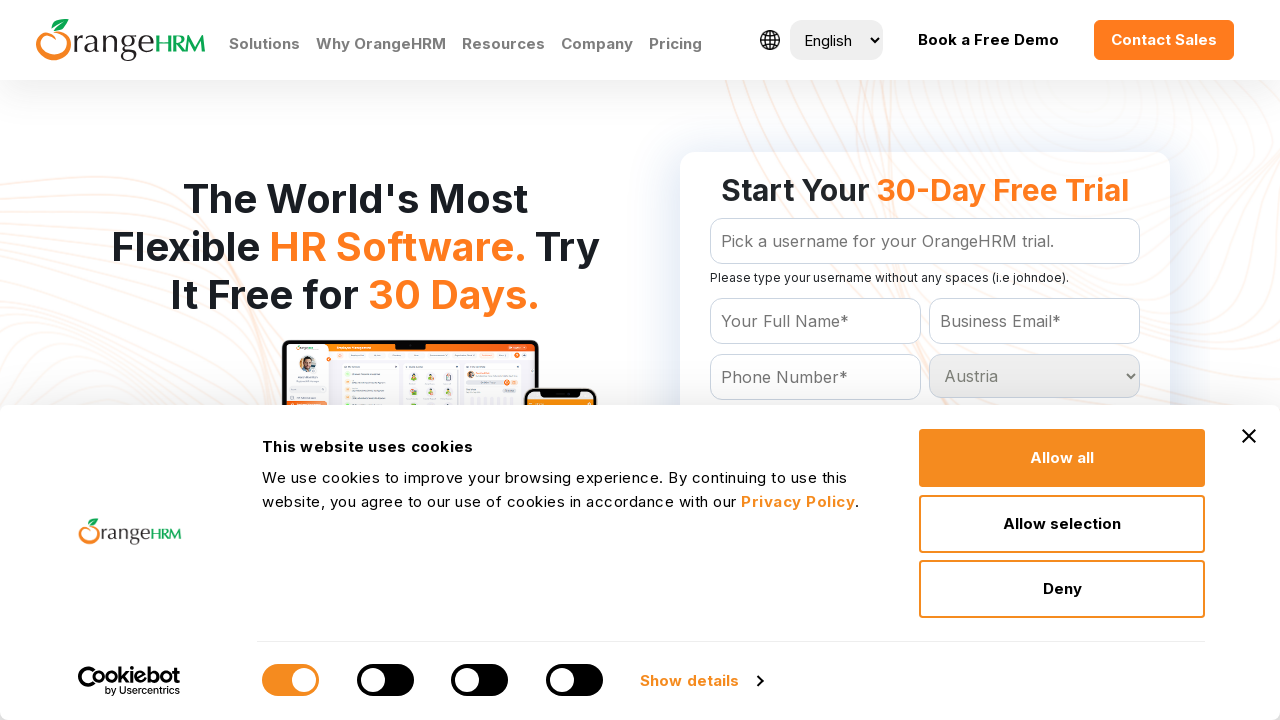

Selected country option at index 14 on #Form_getForm_Country
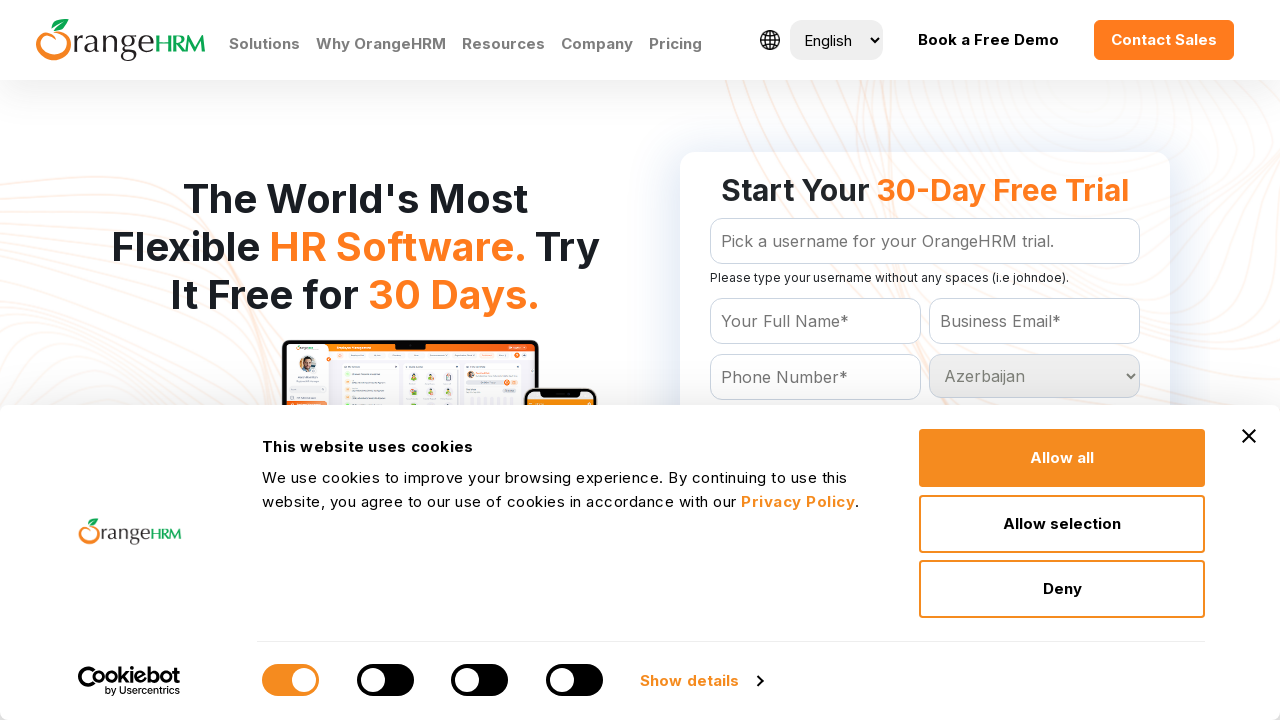

Waited 100ms for selection at index 14 to register
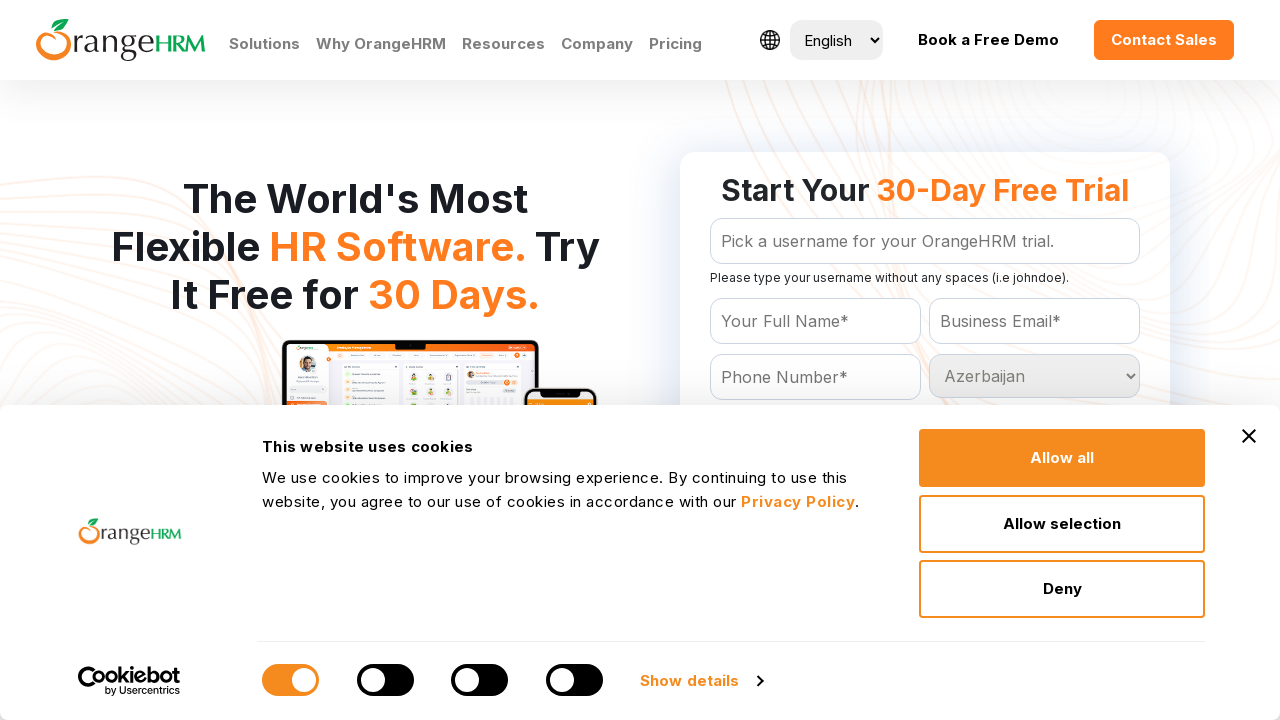

Selected country option at index 15 on #Form_getForm_Country
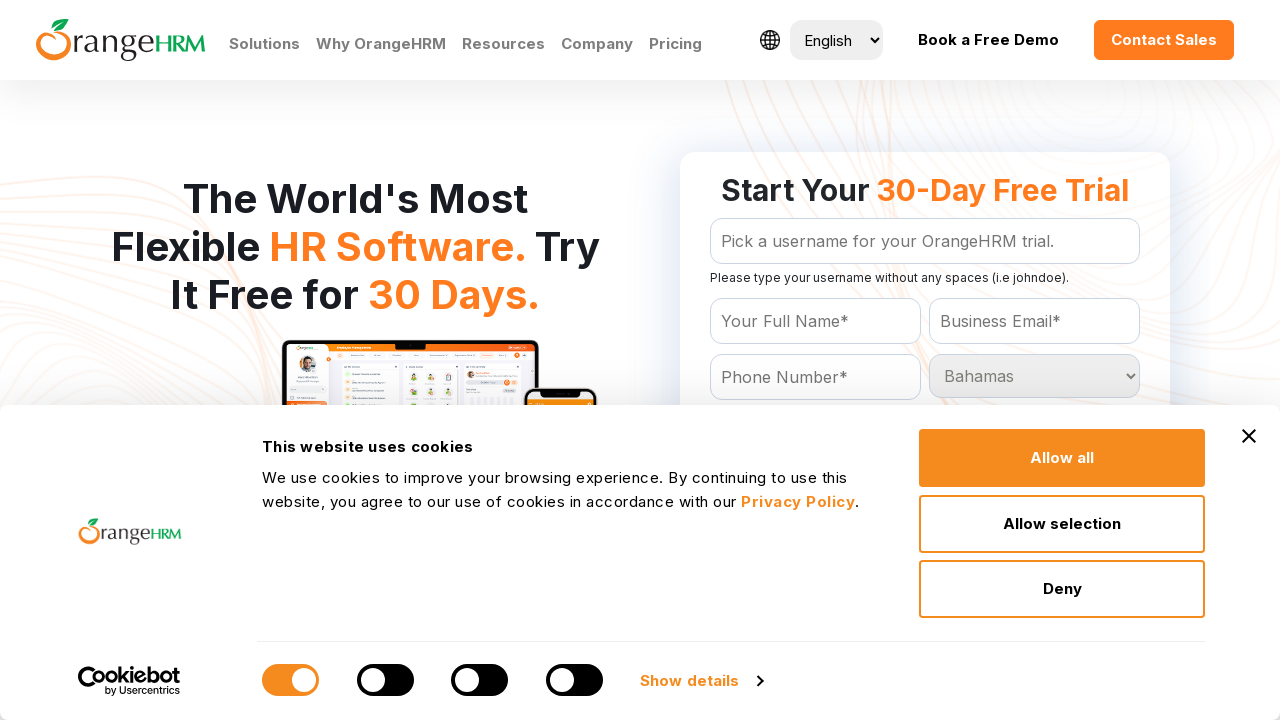

Waited 100ms for selection at index 15 to register
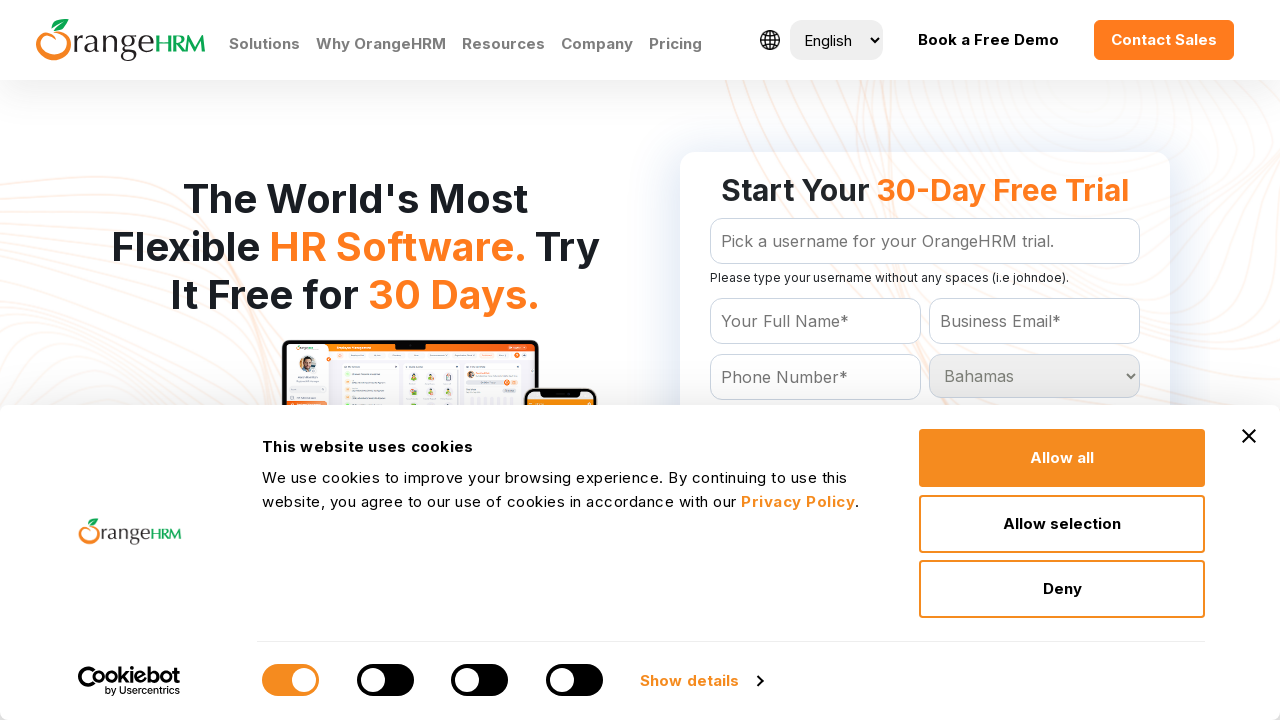

Selected country option at index 16 on #Form_getForm_Country
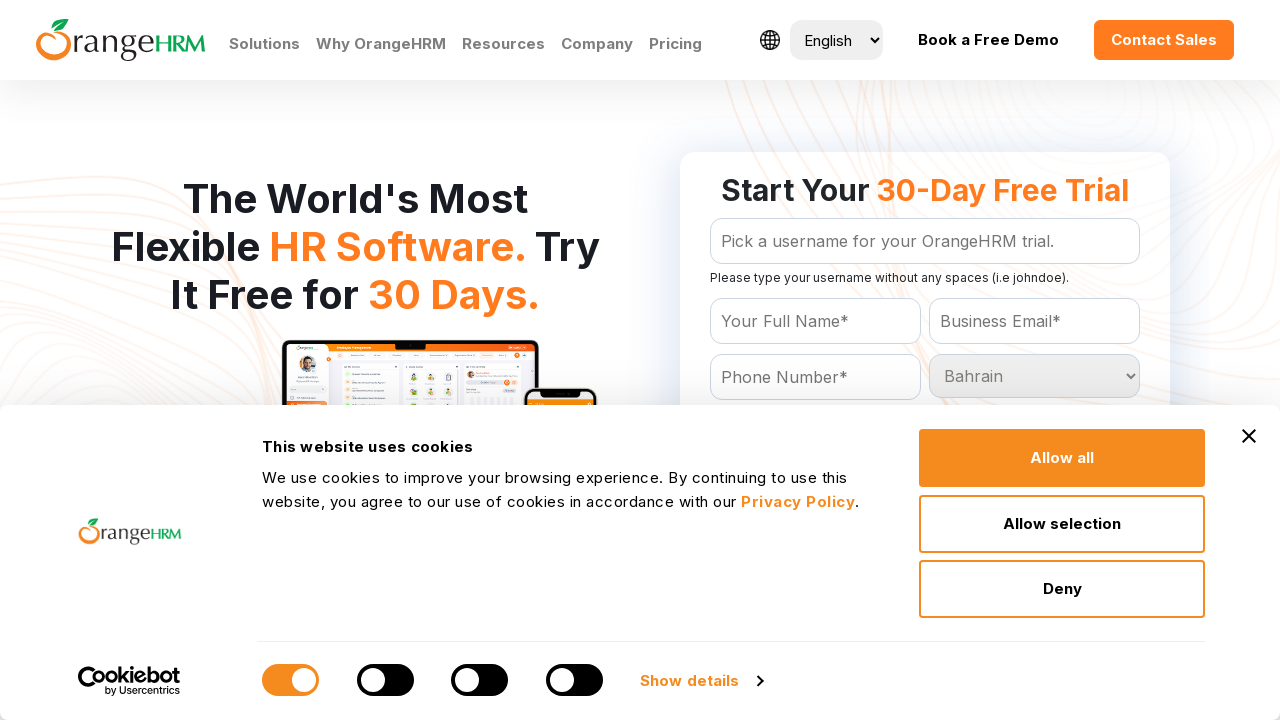

Waited 100ms for selection at index 16 to register
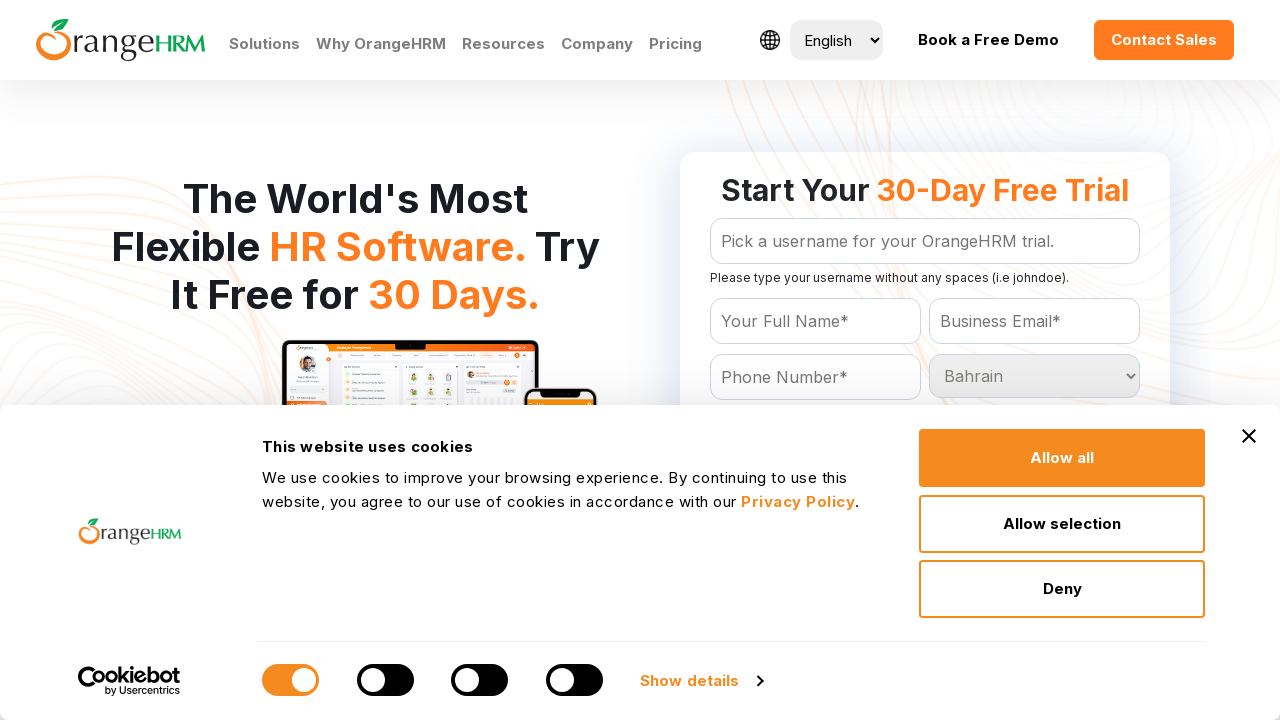

Selected country option at index 17 on #Form_getForm_Country
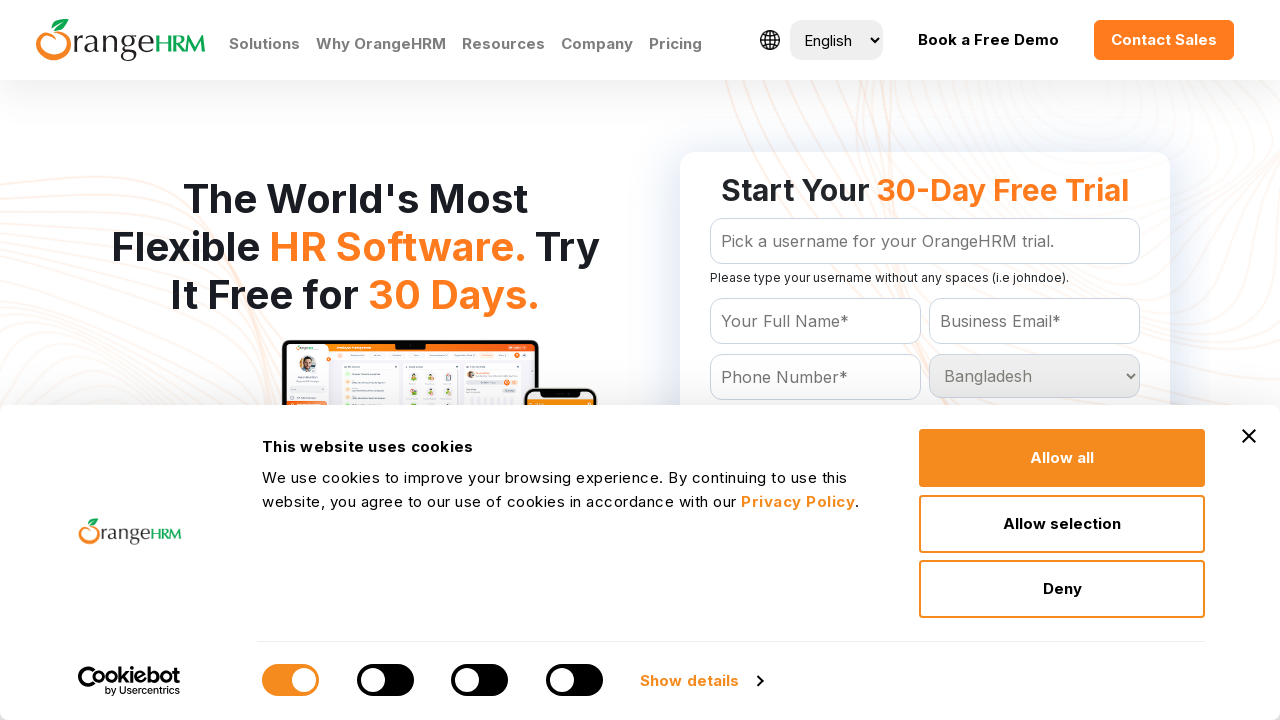

Waited 100ms for selection at index 17 to register
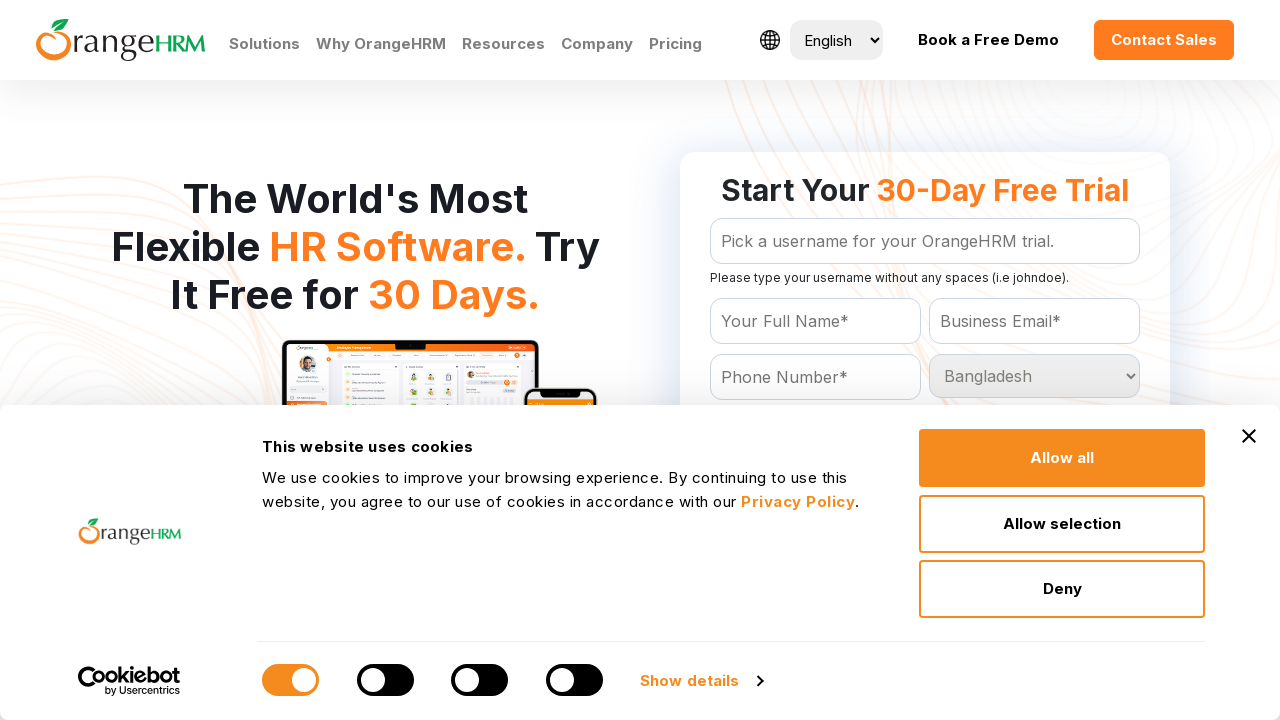

Selected country option at index 18 on #Form_getForm_Country
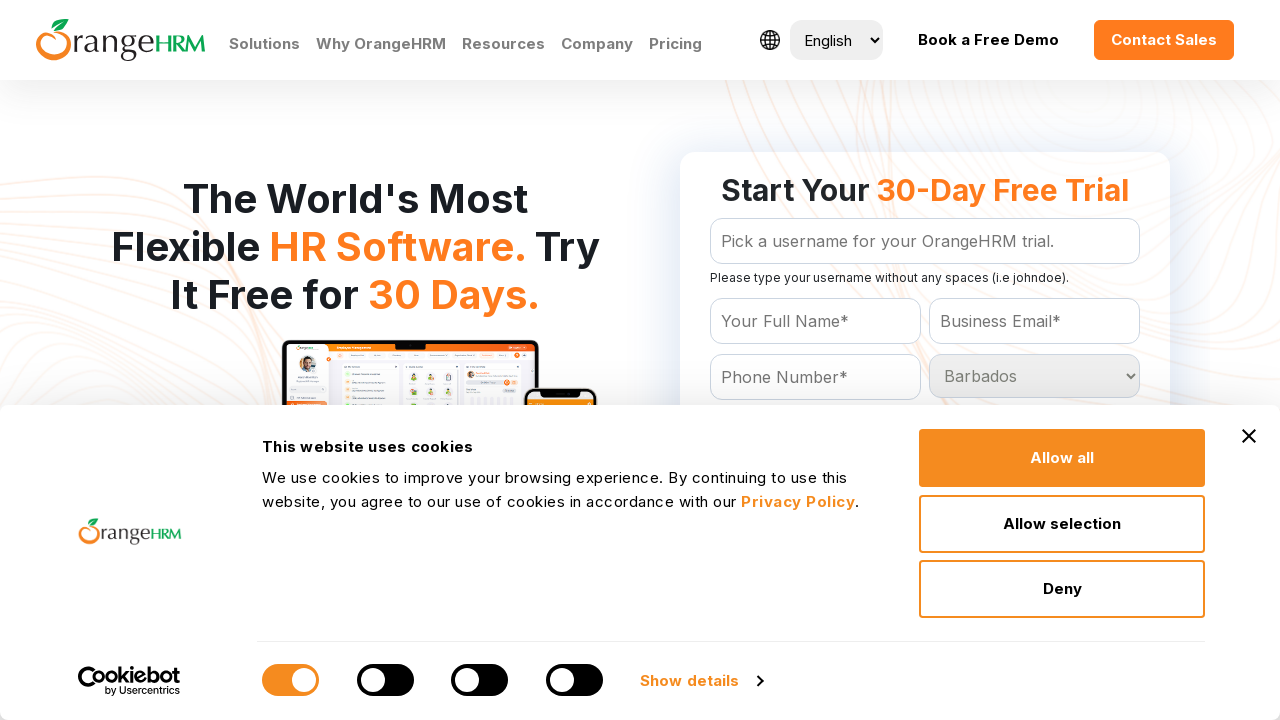

Waited 100ms for selection at index 18 to register
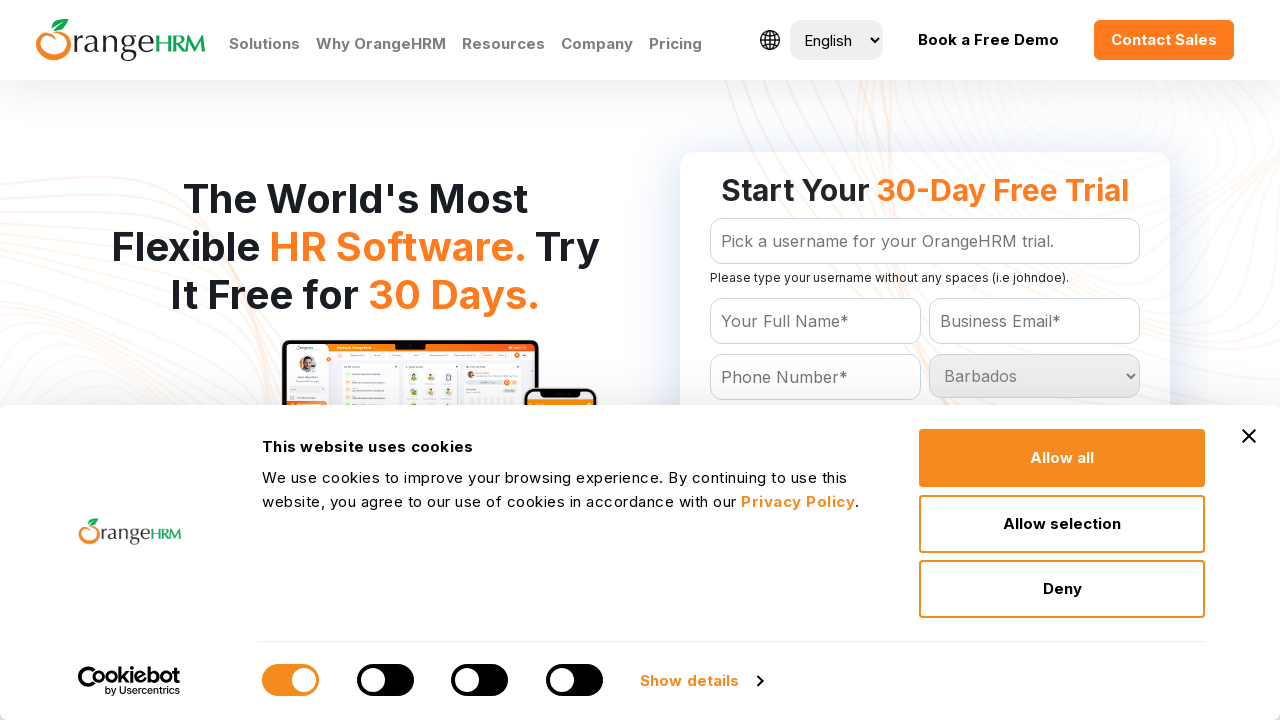

Selected country option at index 19 on #Form_getForm_Country
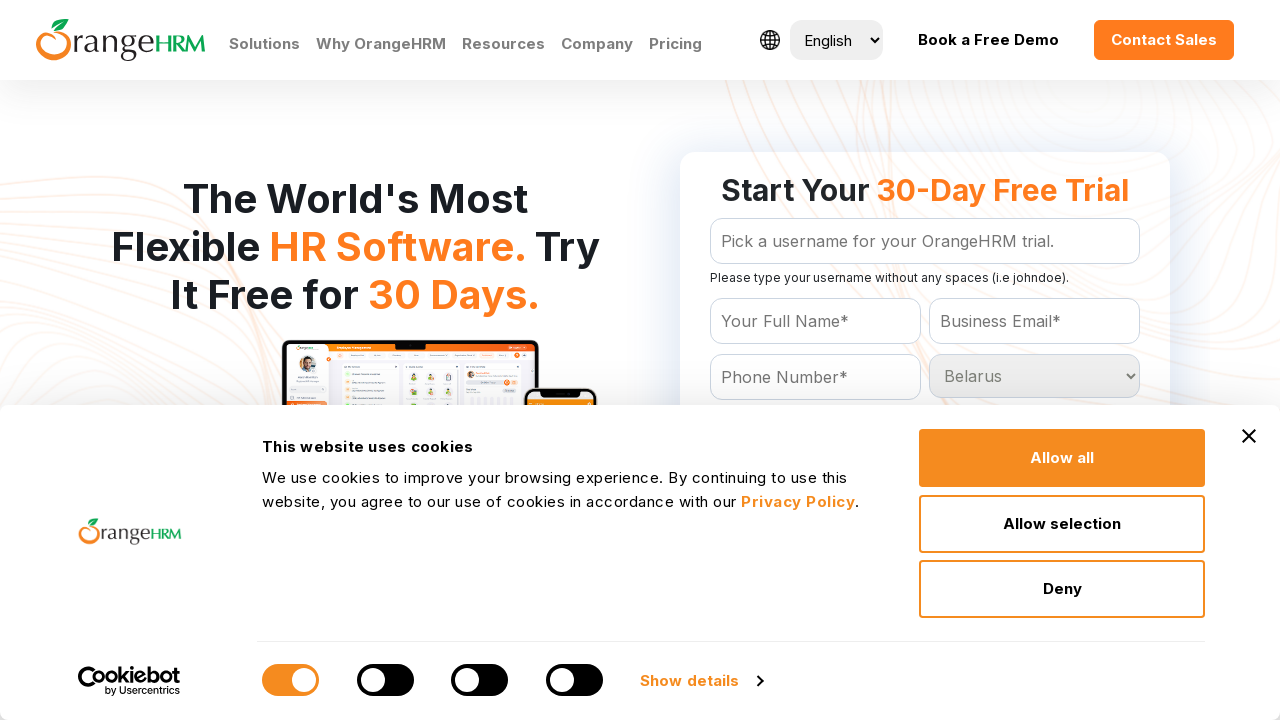

Waited 100ms for selection at index 19 to register
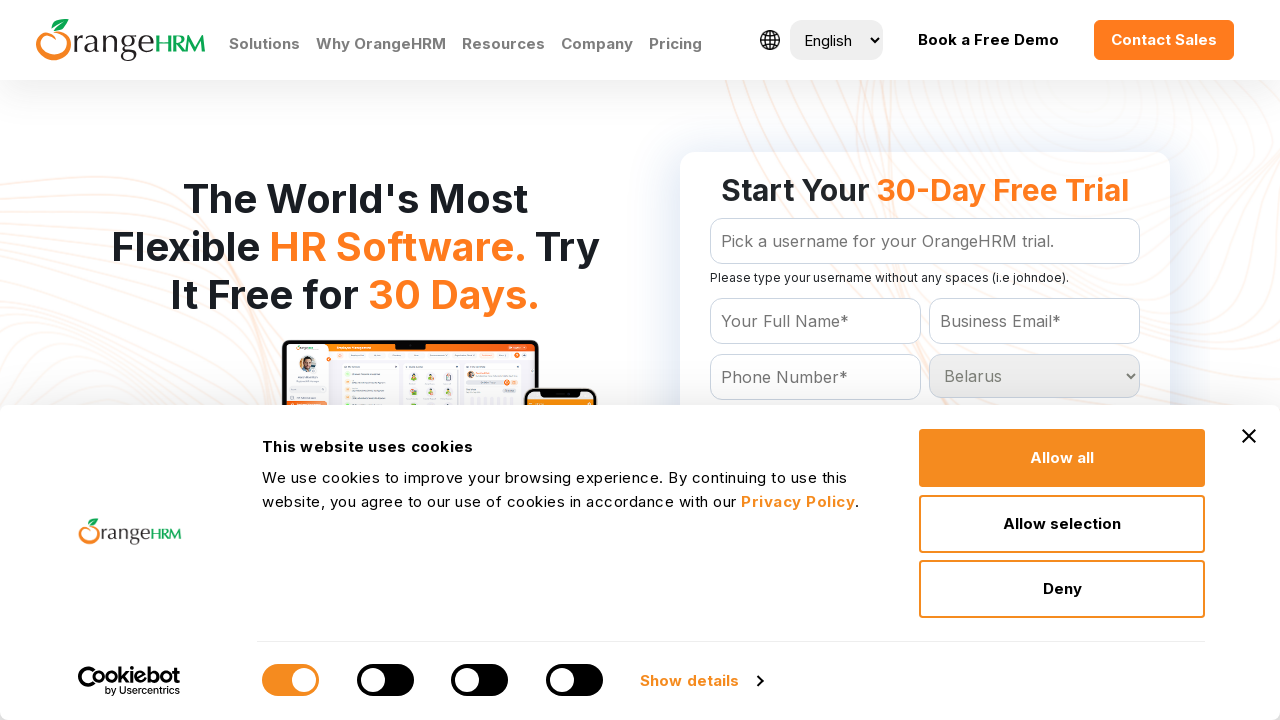

Selected country option at index 20 on #Form_getForm_Country
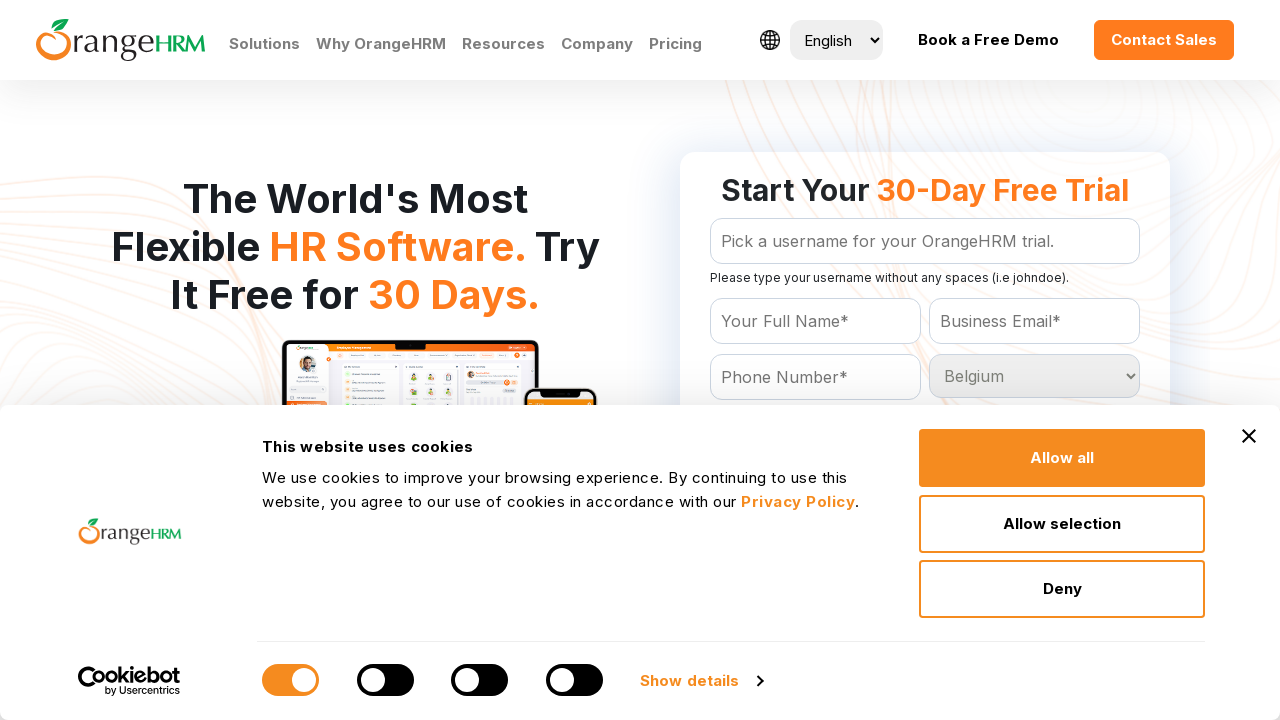

Waited 100ms for selection at index 20 to register
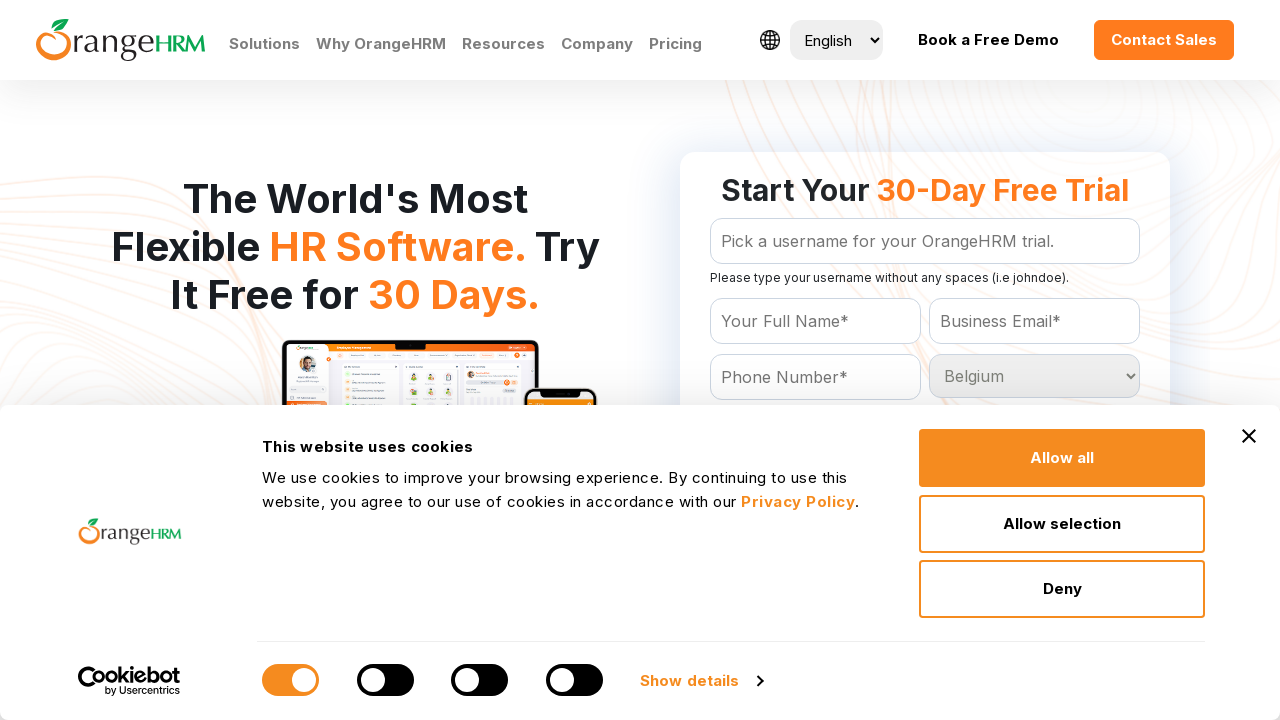

Selected country option at index 21 on #Form_getForm_Country
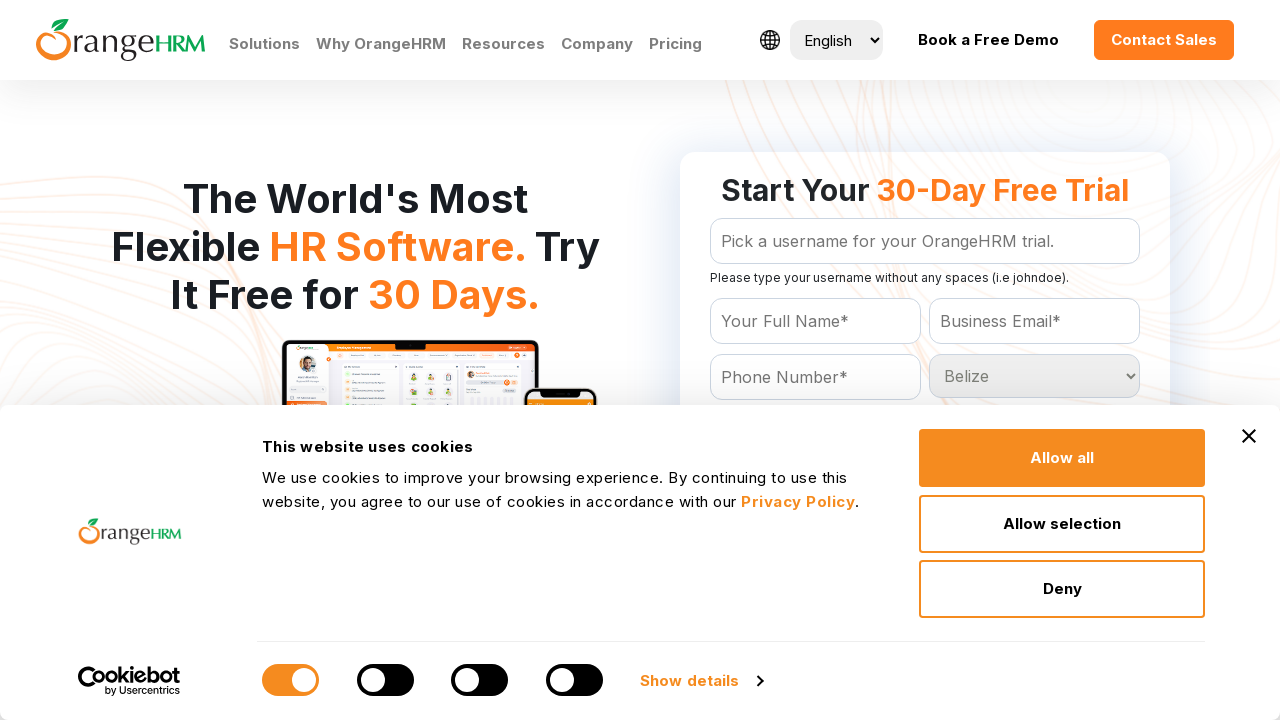

Waited 100ms for selection at index 21 to register
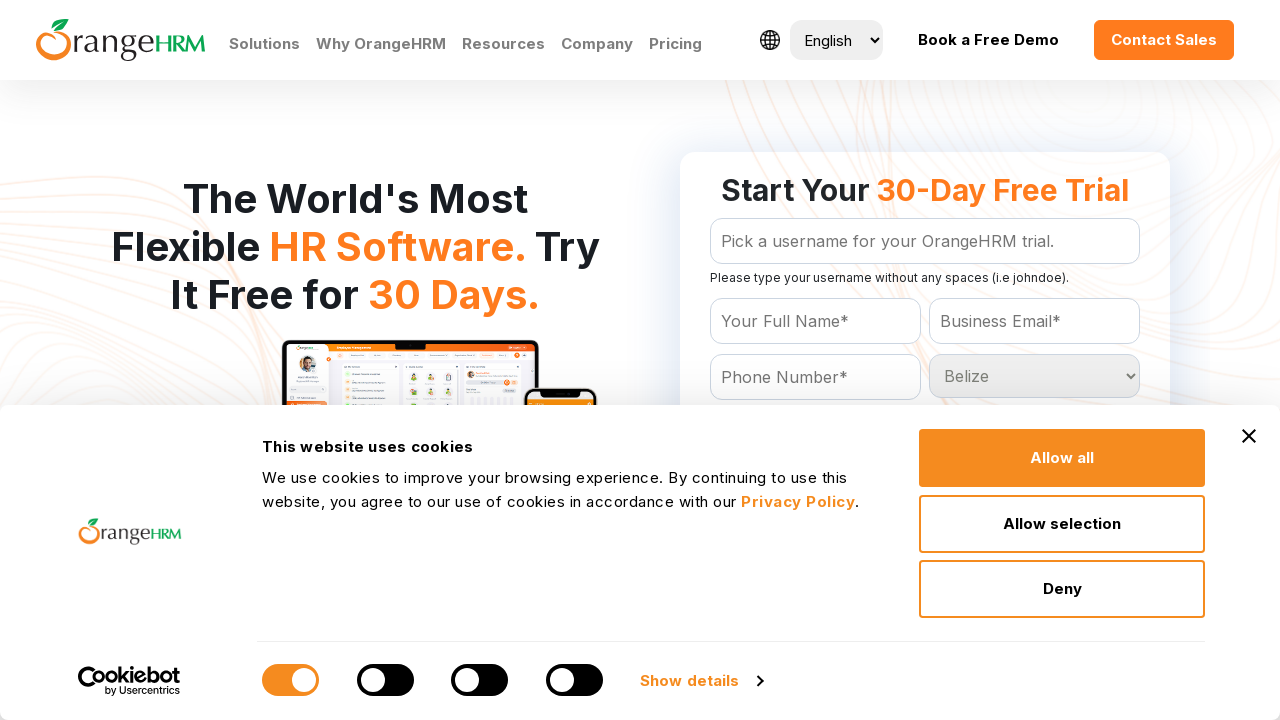

Selected country option at index 22 on #Form_getForm_Country
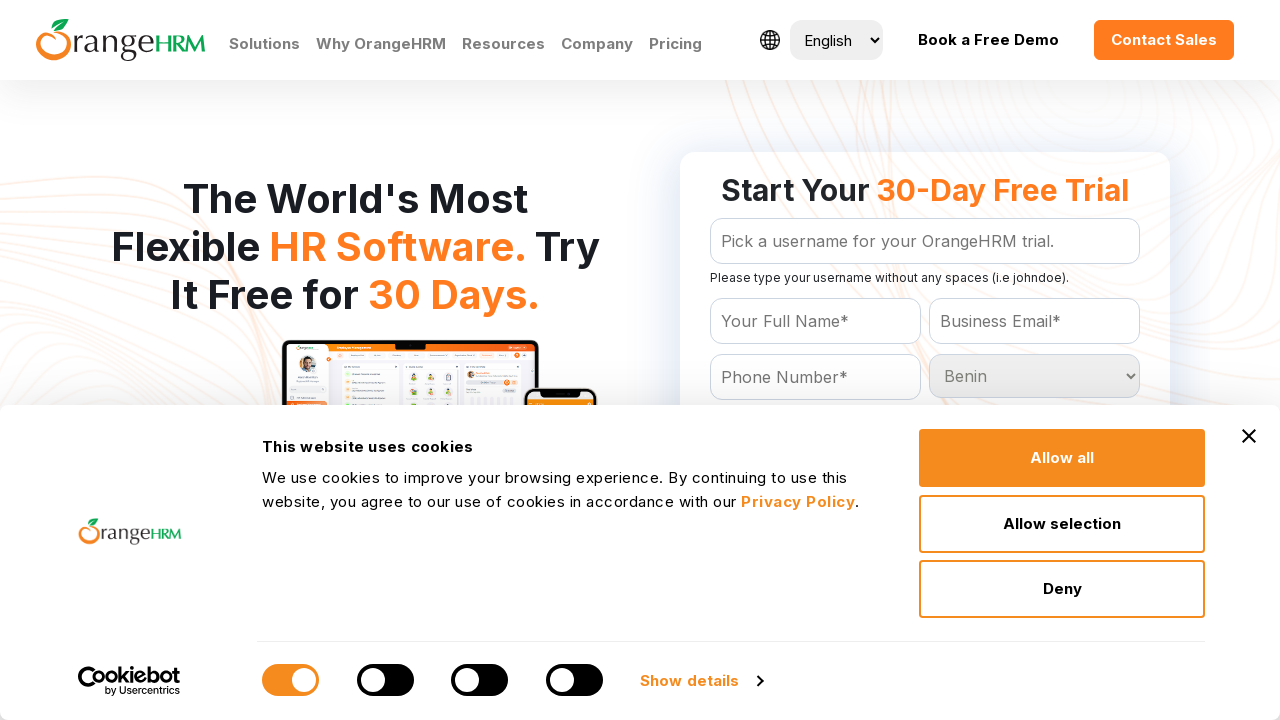

Waited 100ms for selection at index 22 to register
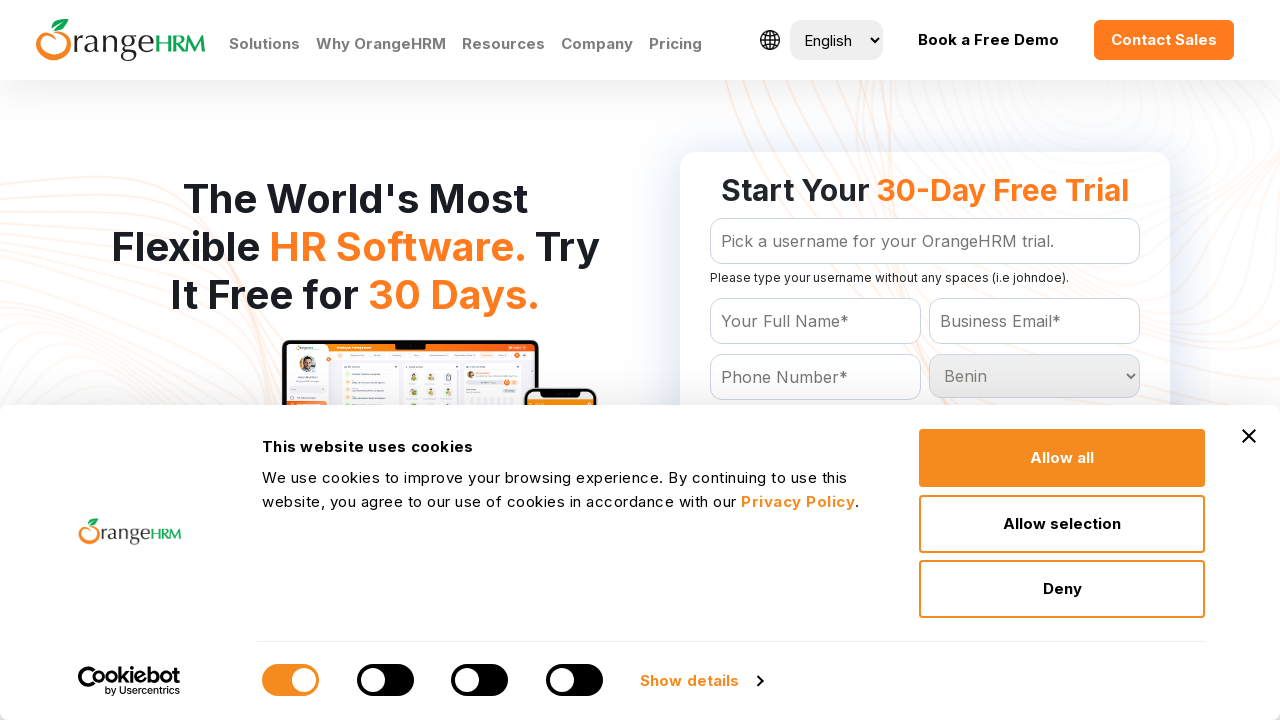

Selected country option at index 23 on #Form_getForm_Country
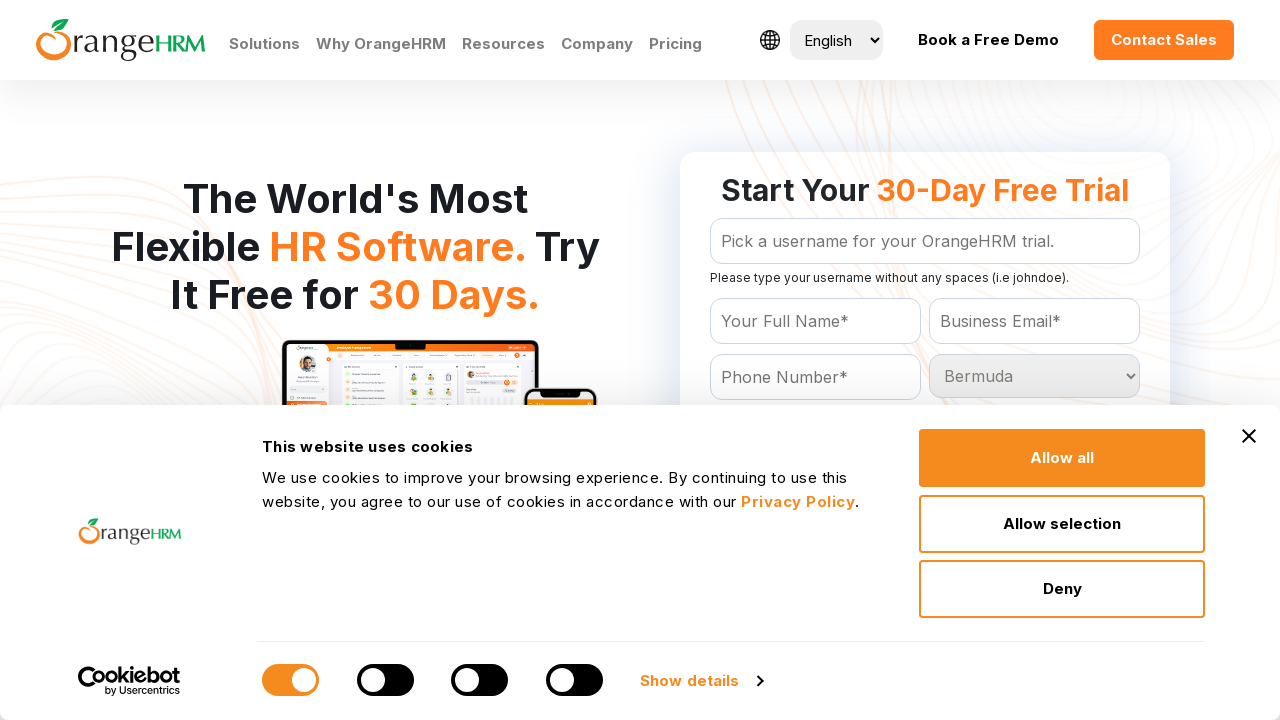

Waited 100ms for selection at index 23 to register
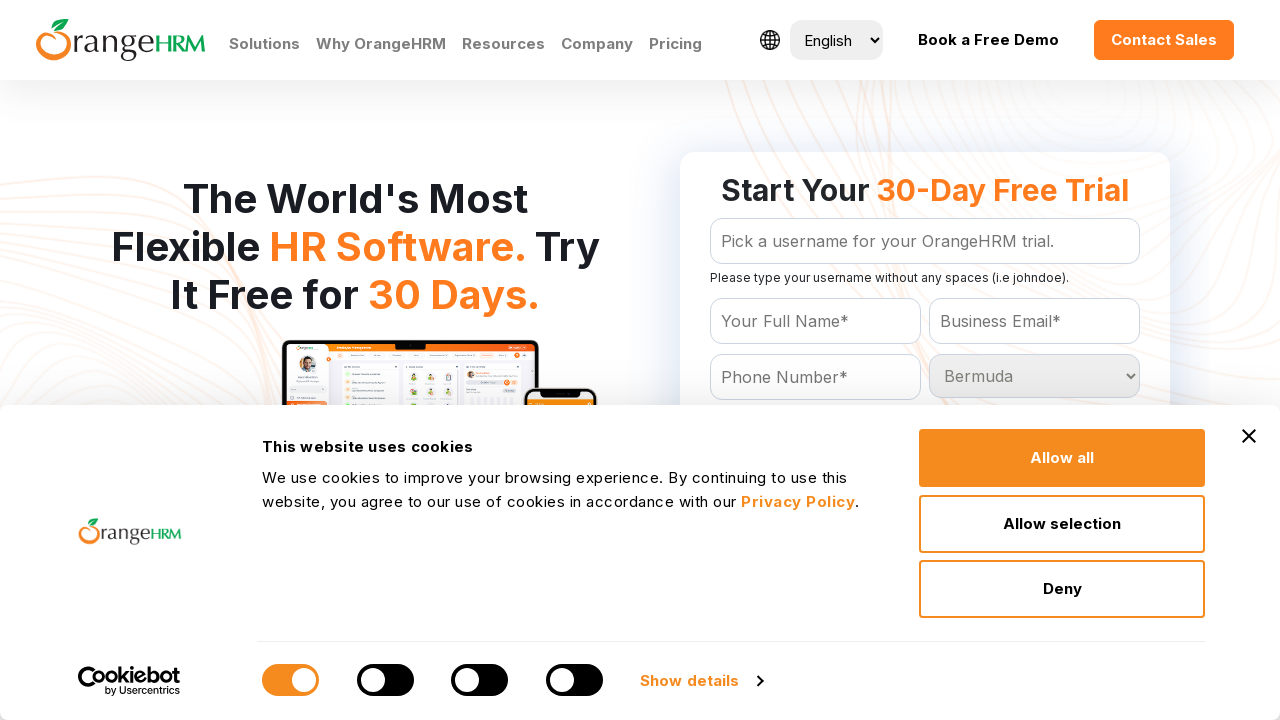

Selected country option at index 24 on #Form_getForm_Country
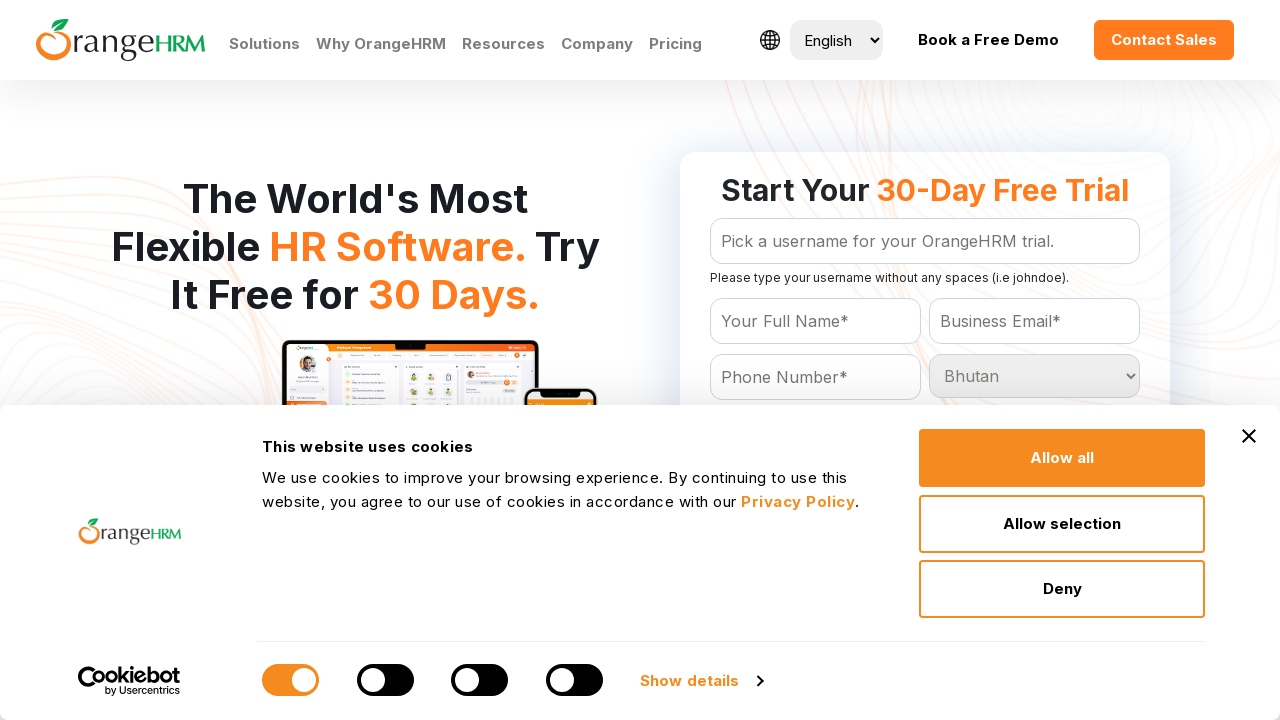

Waited 100ms for selection at index 24 to register
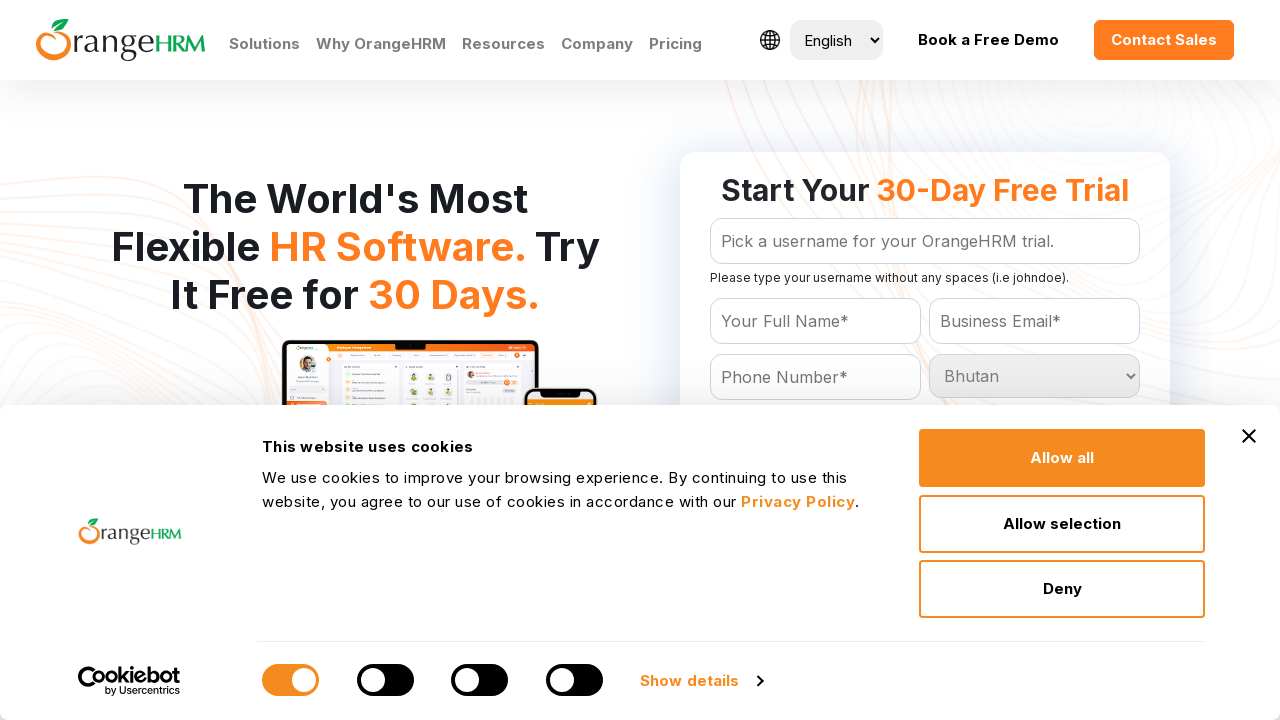

Selected country option at index 25 on #Form_getForm_Country
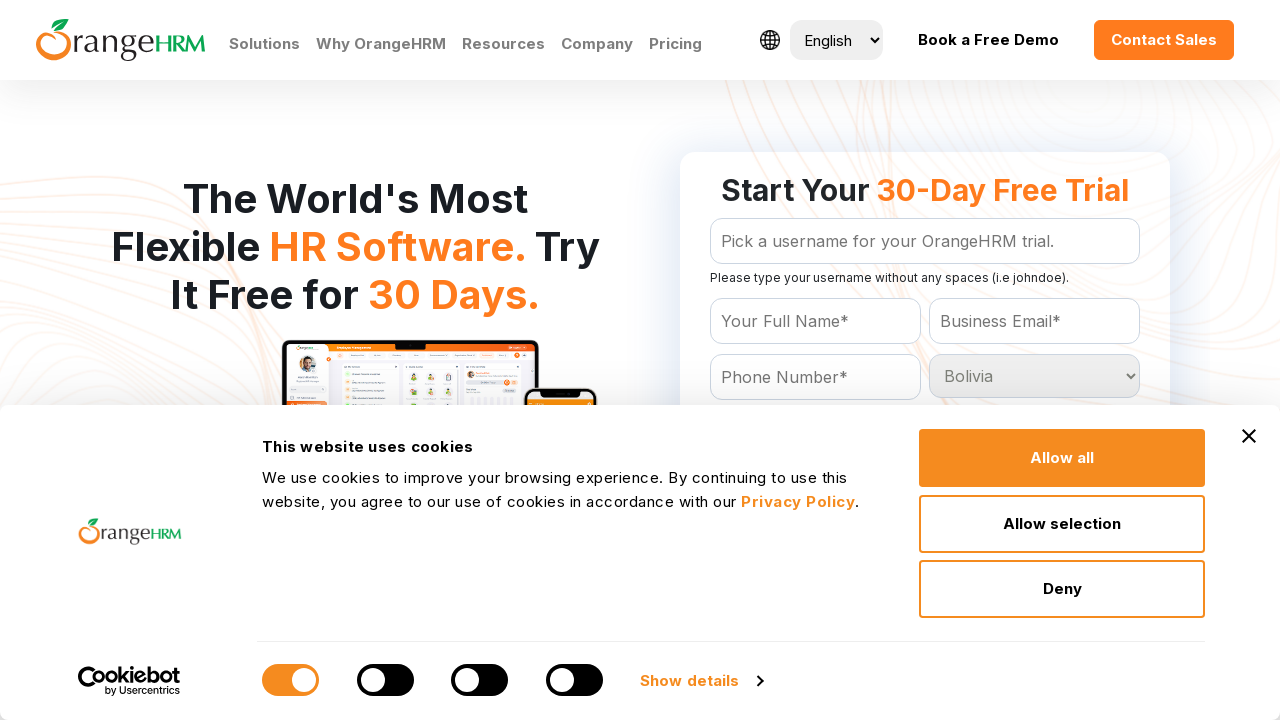

Waited 100ms for selection at index 25 to register
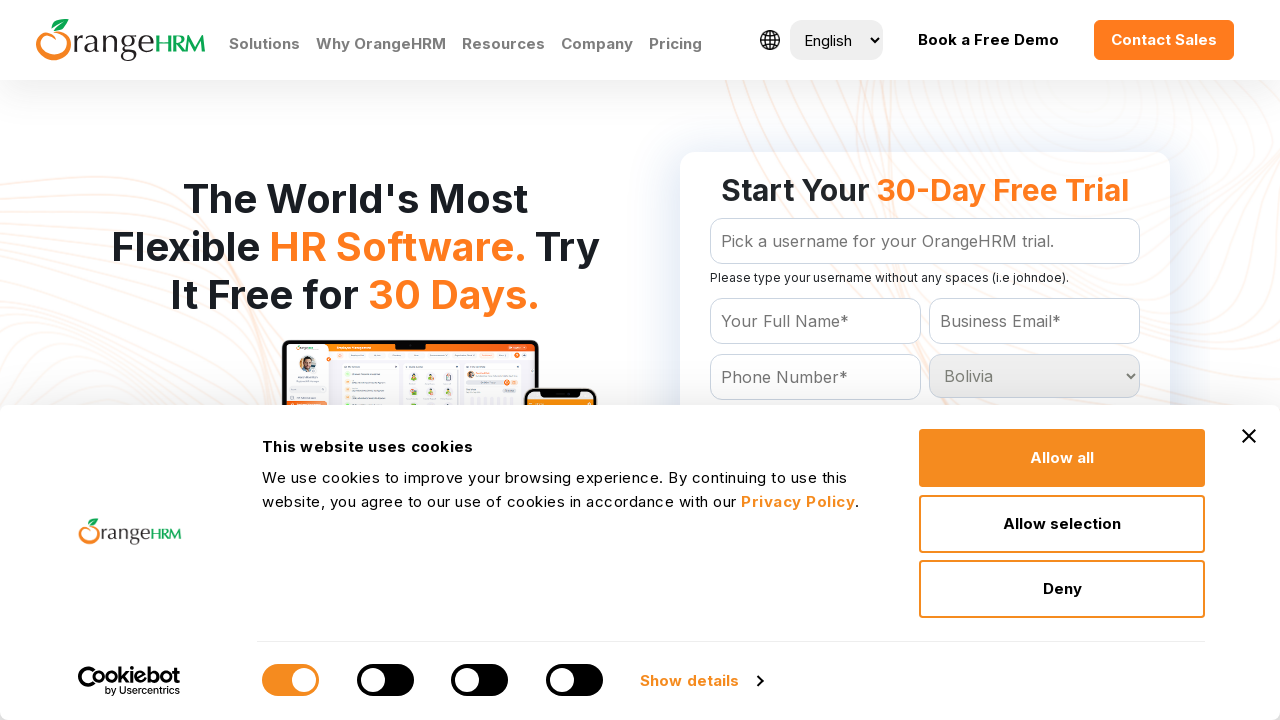

Selected country option at index 26 on #Form_getForm_Country
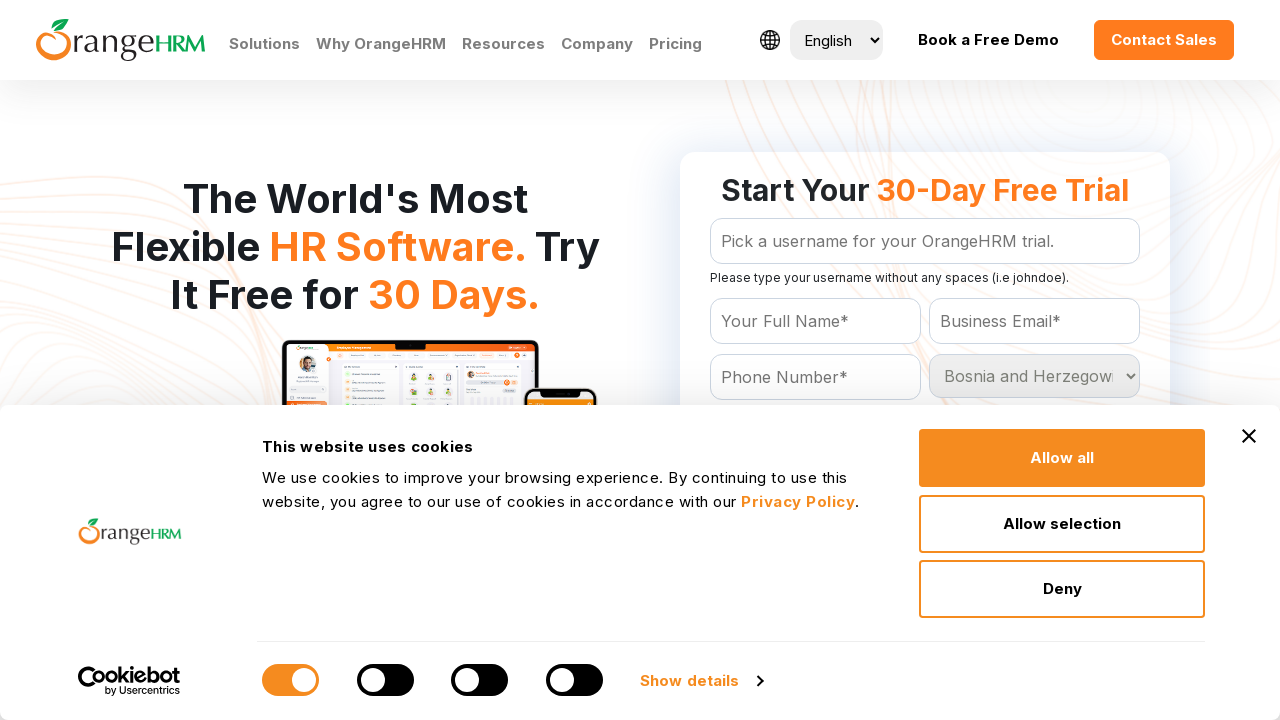

Waited 100ms for selection at index 26 to register
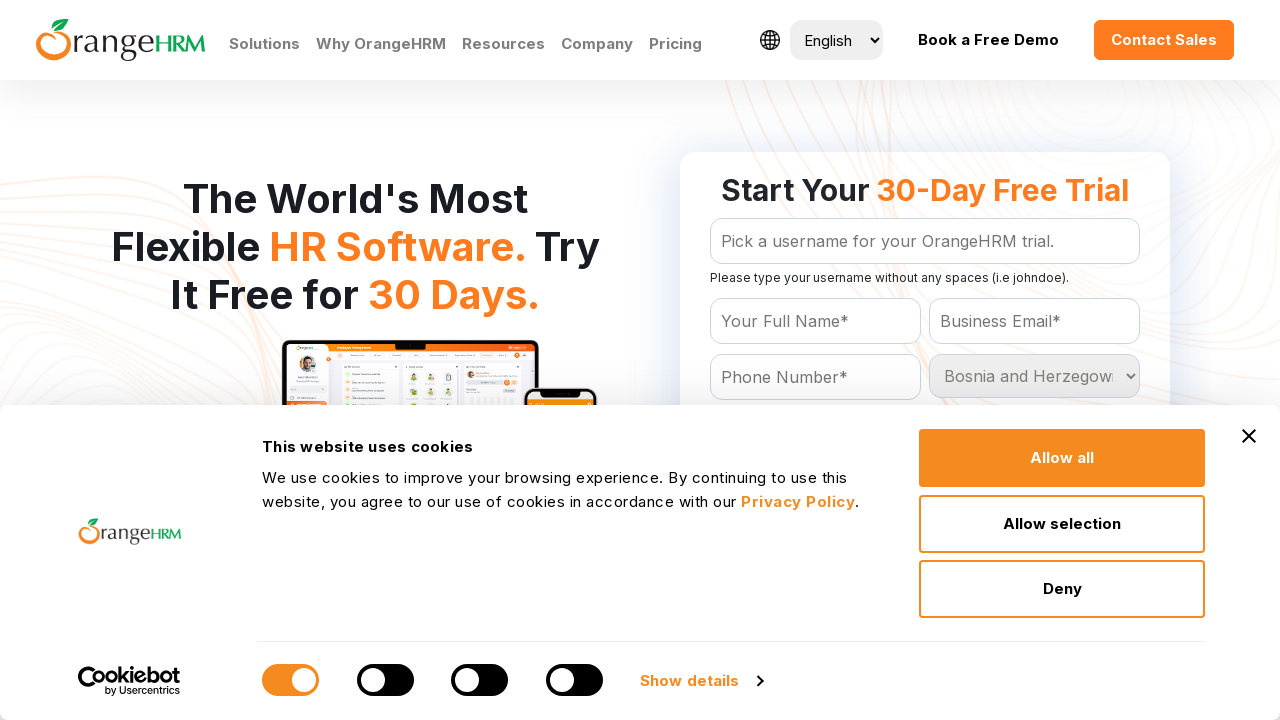

Selected country option at index 27 on #Form_getForm_Country
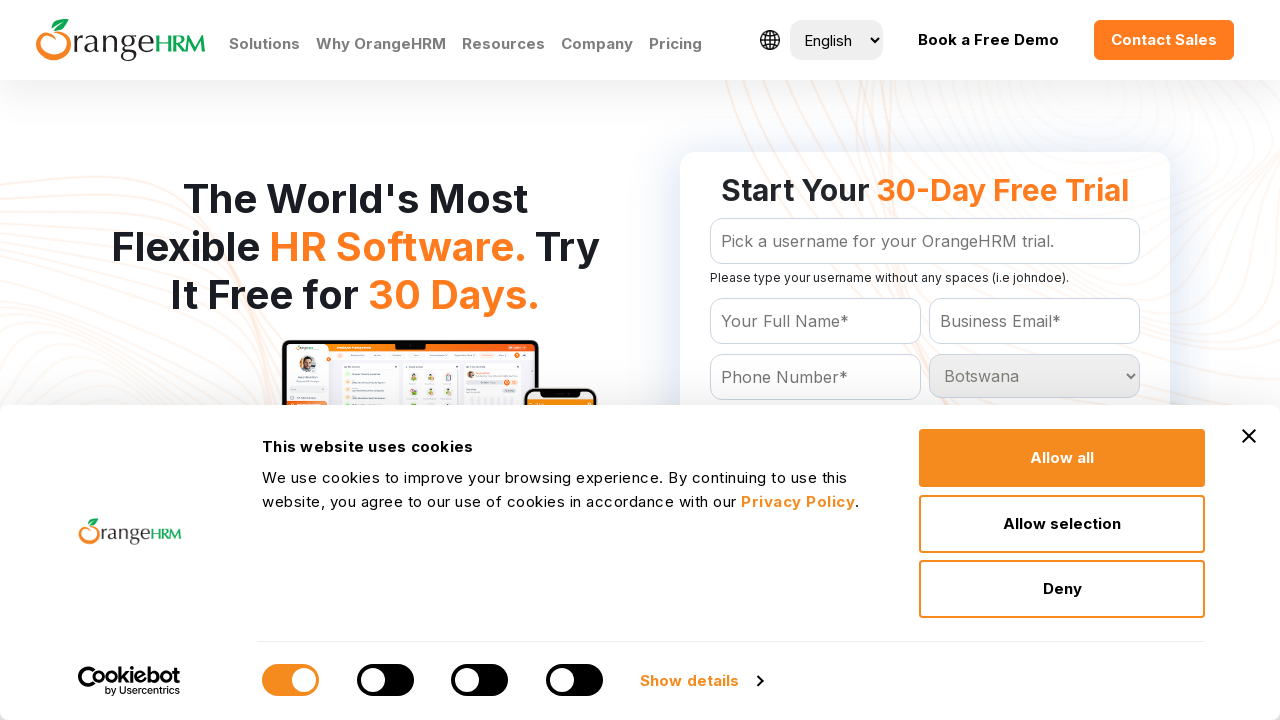

Waited 100ms for selection at index 27 to register
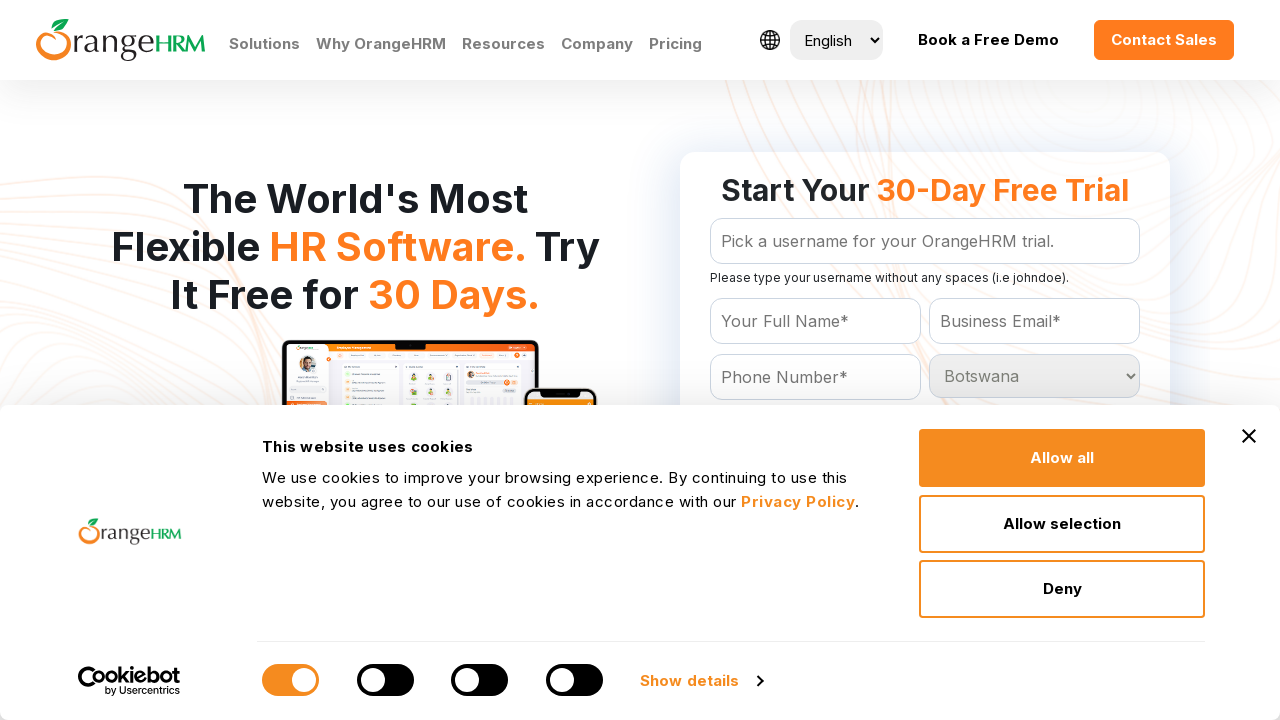

Selected country option at index 28 on #Form_getForm_Country
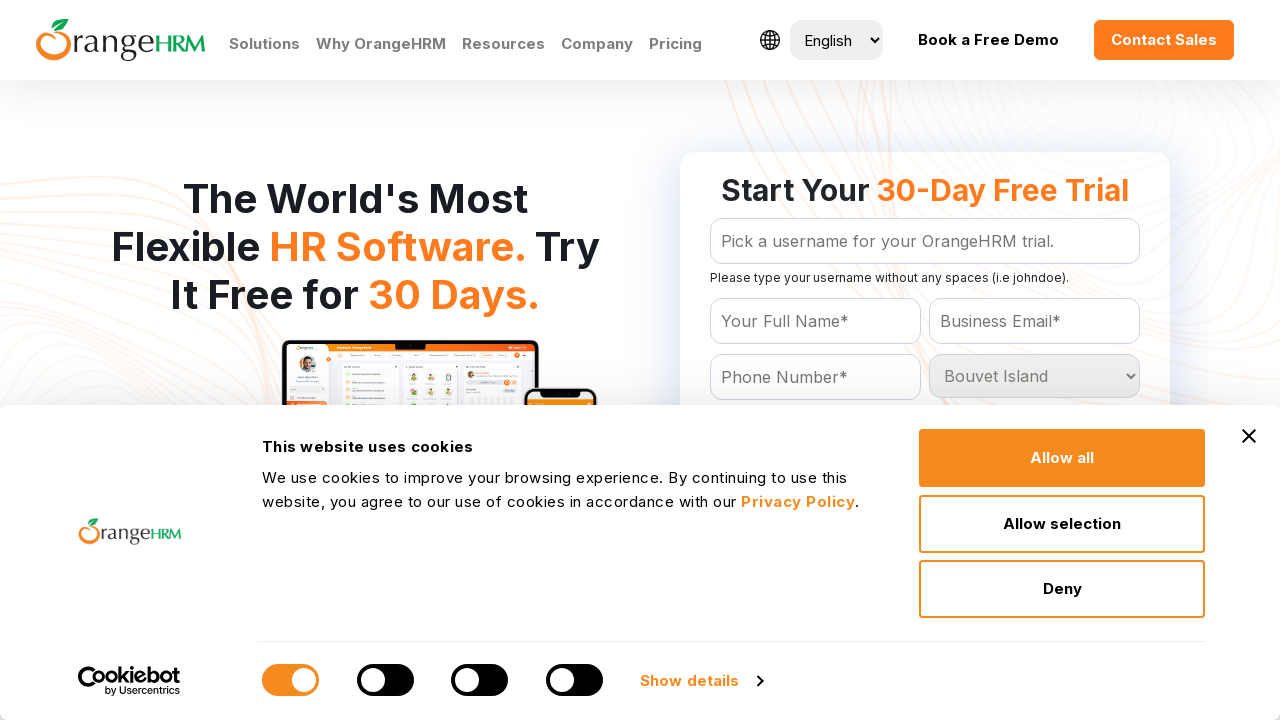

Waited 100ms for selection at index 28 to register
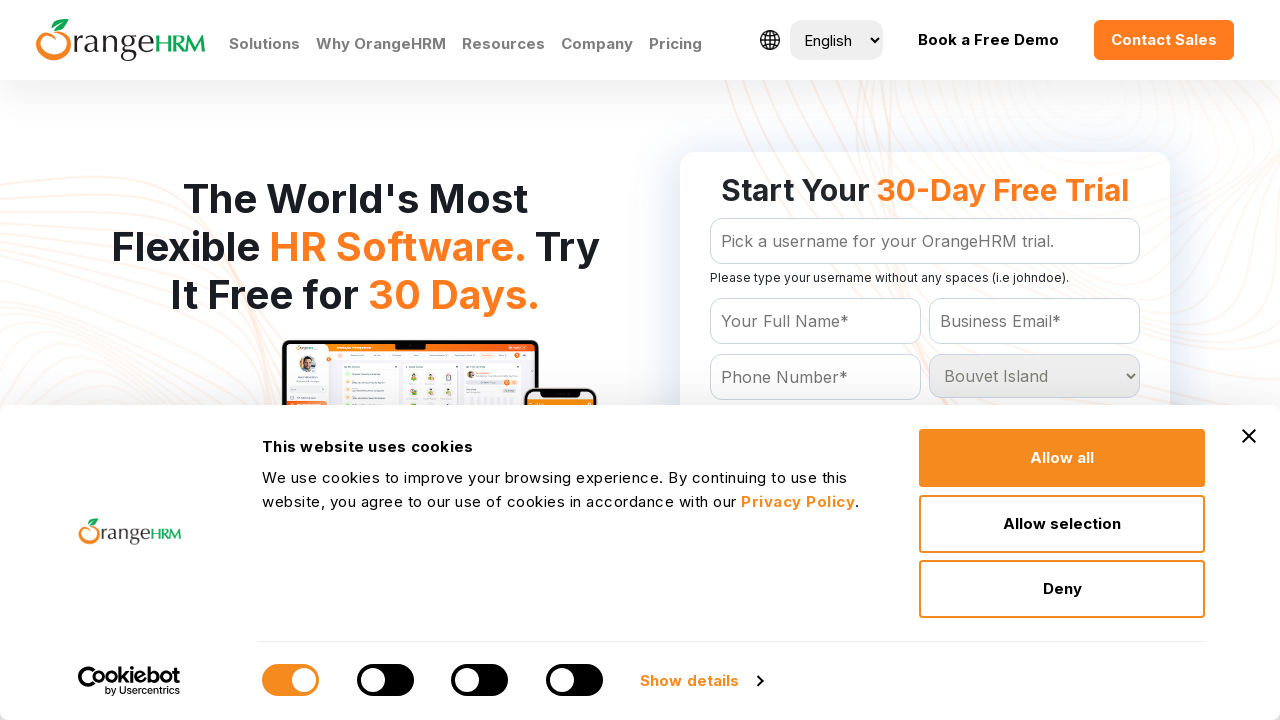

Selected country option at index 29 on #Form_getForm_Country
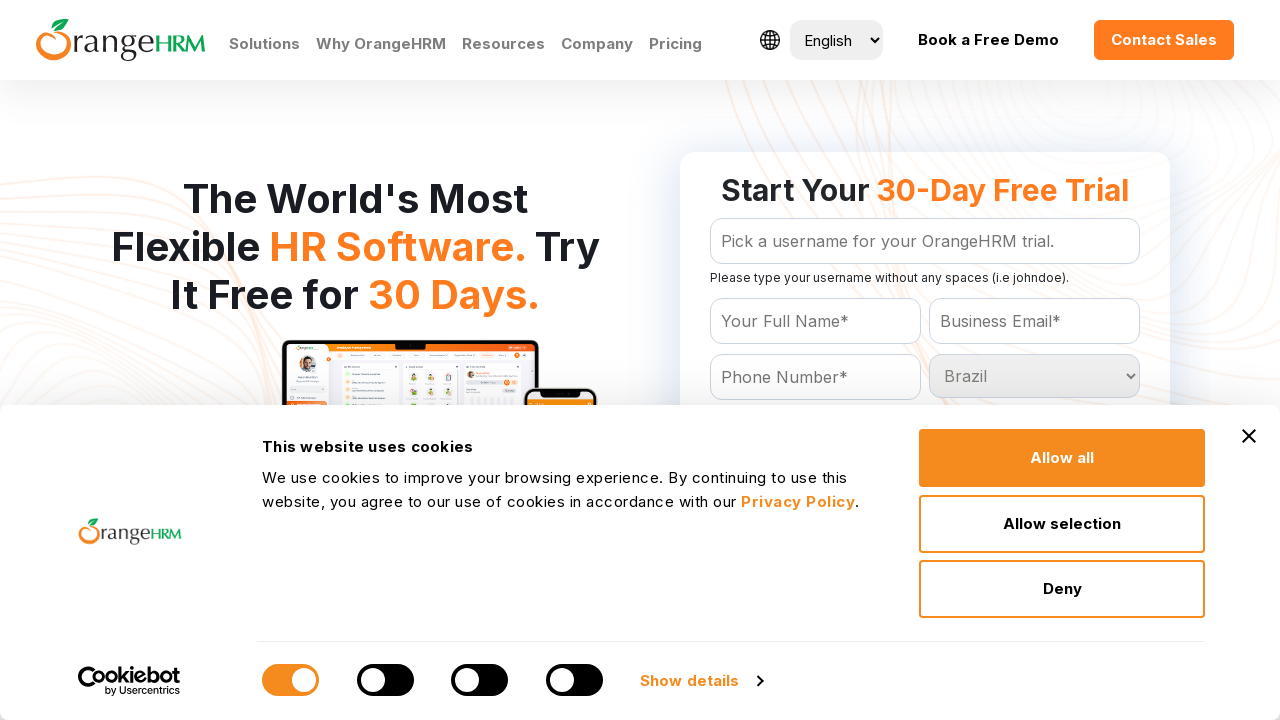

Waited 100ms for selection at index 29 to register
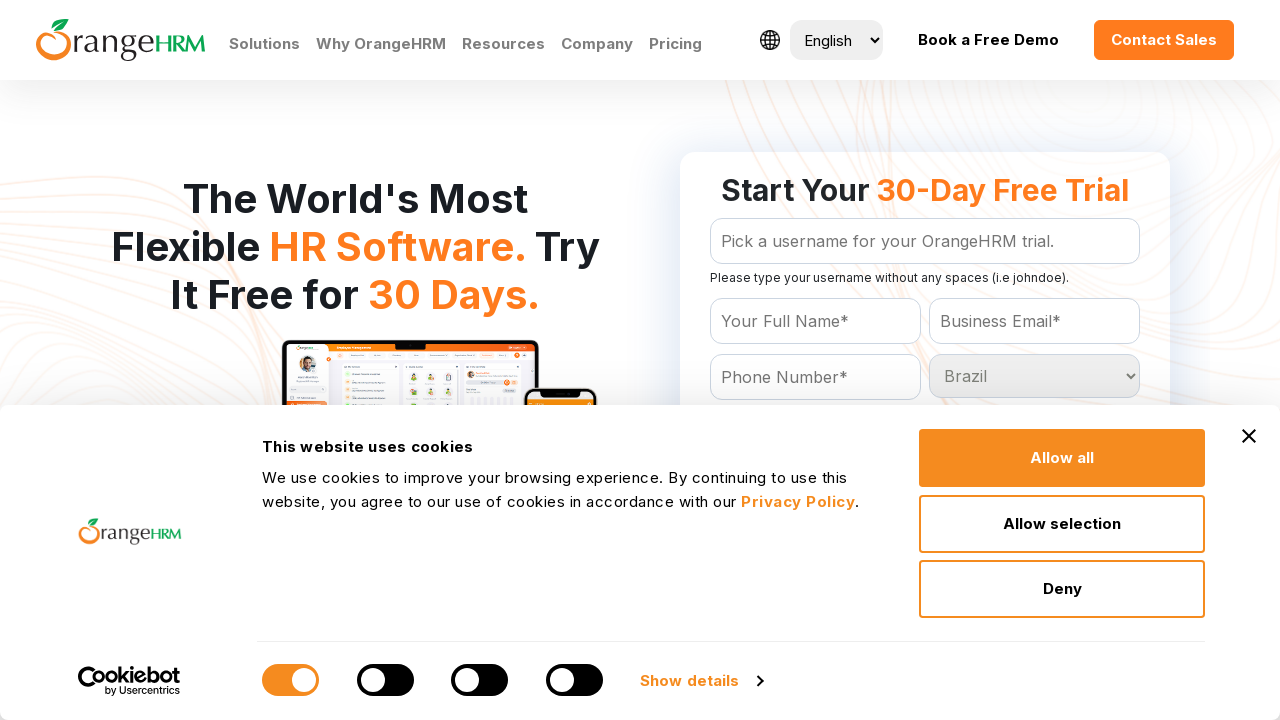

Selected country option at index 30 on #Form_getForm_Country
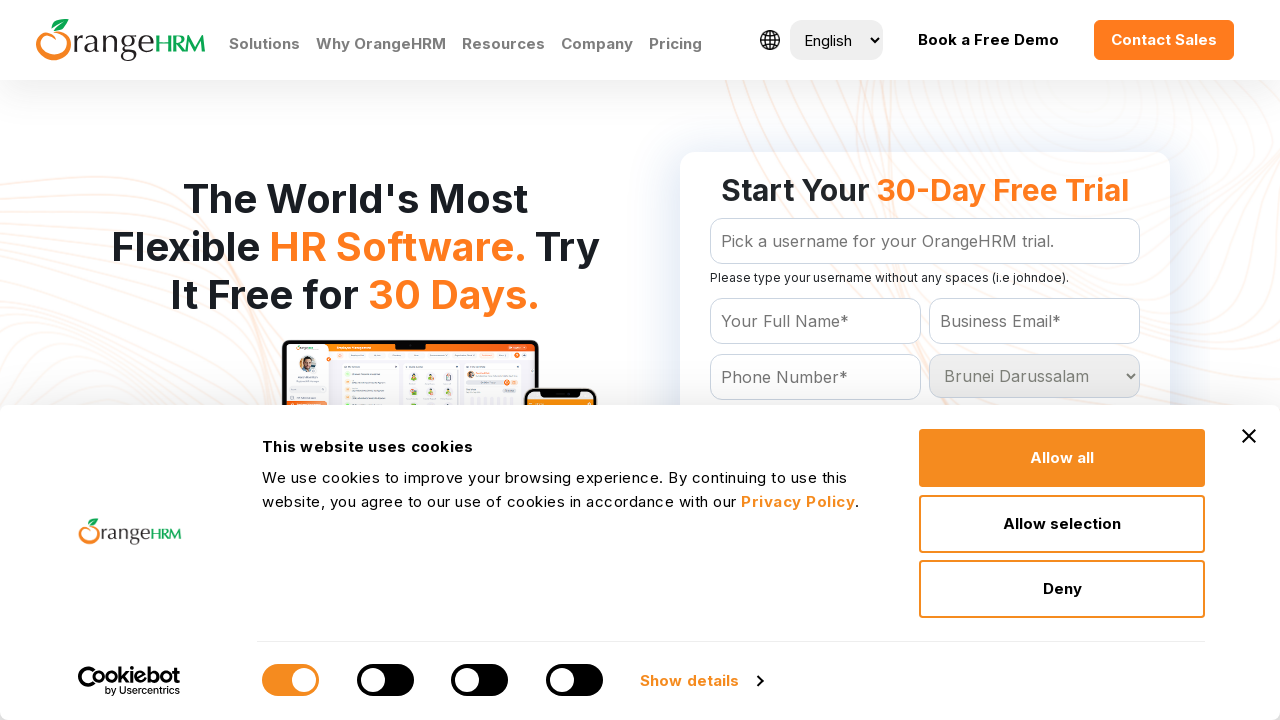

Waited 100ms for selection at index 30 to register
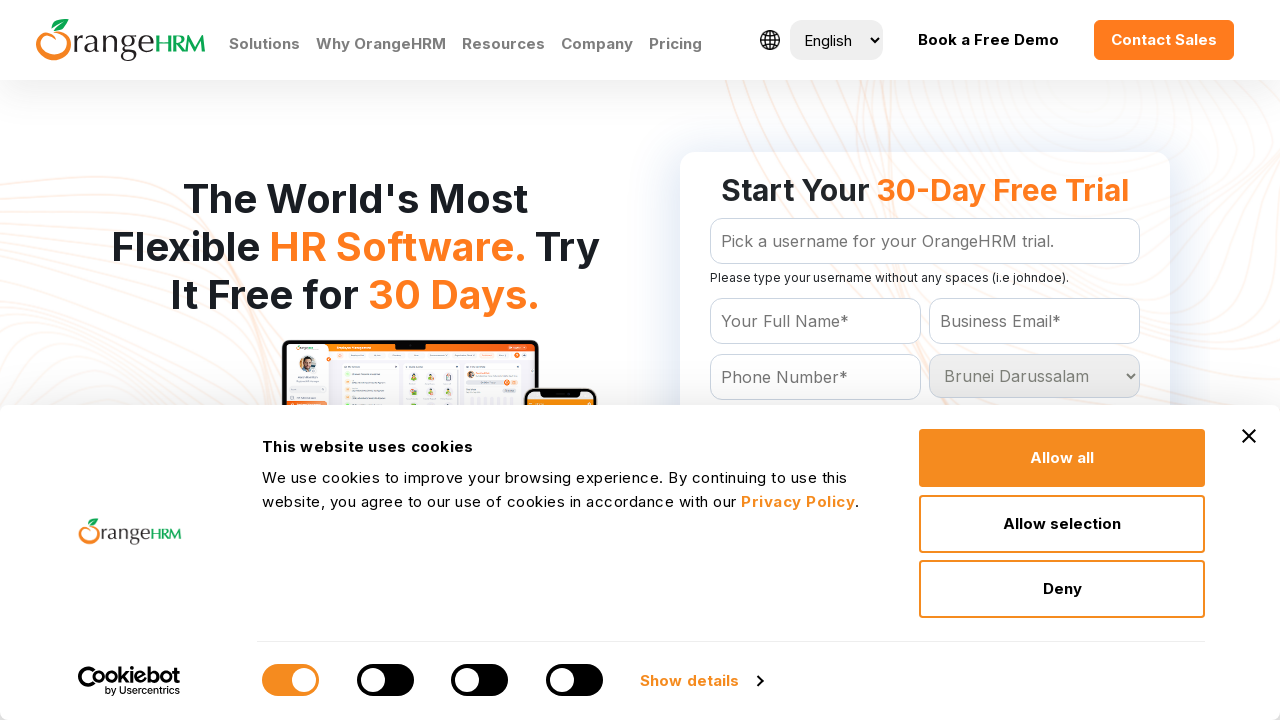

Selected country option at index 31 on #Form_getForm_Country
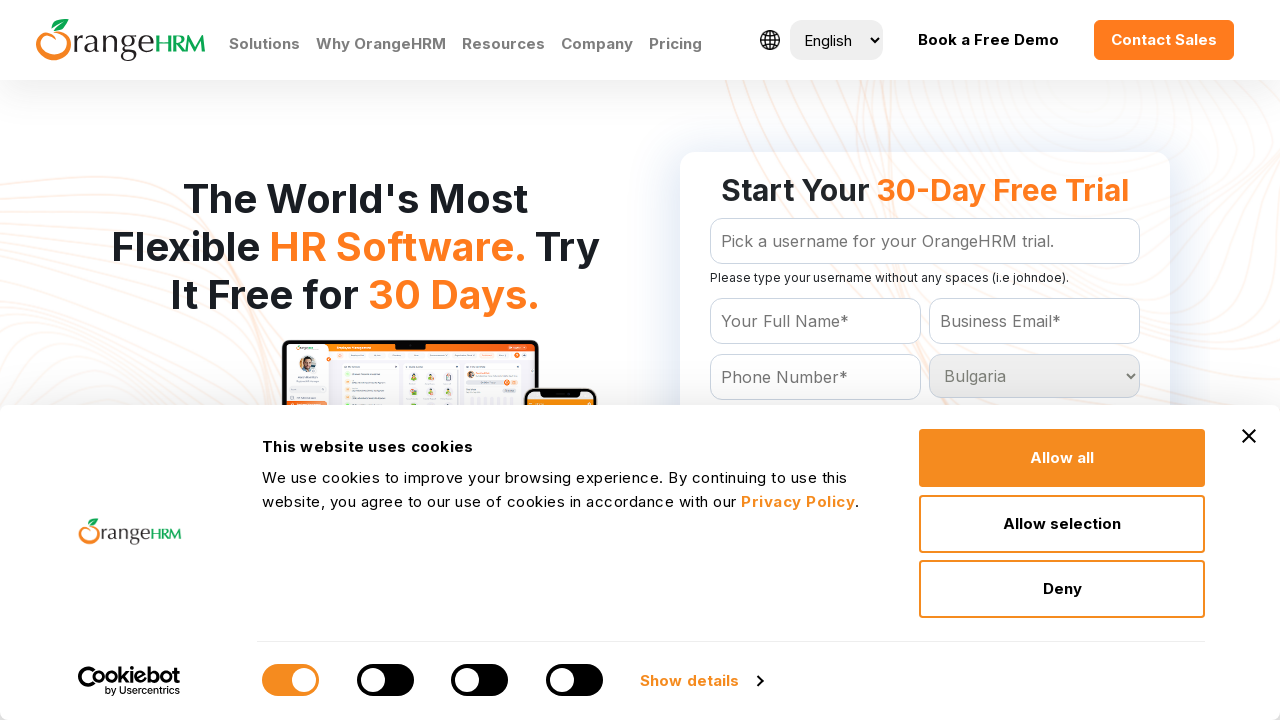

Waited 100ms for selection at index 31 to register
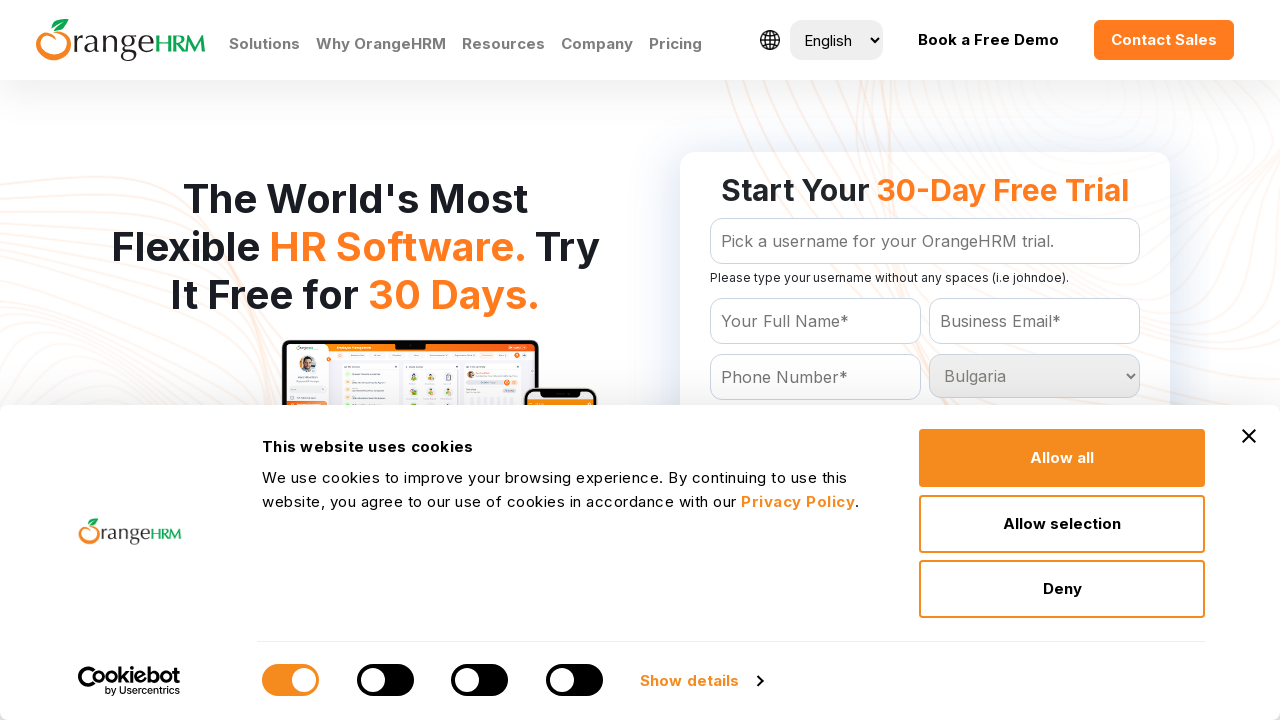

Selected country option at index 32 on #Form_getForm_Country
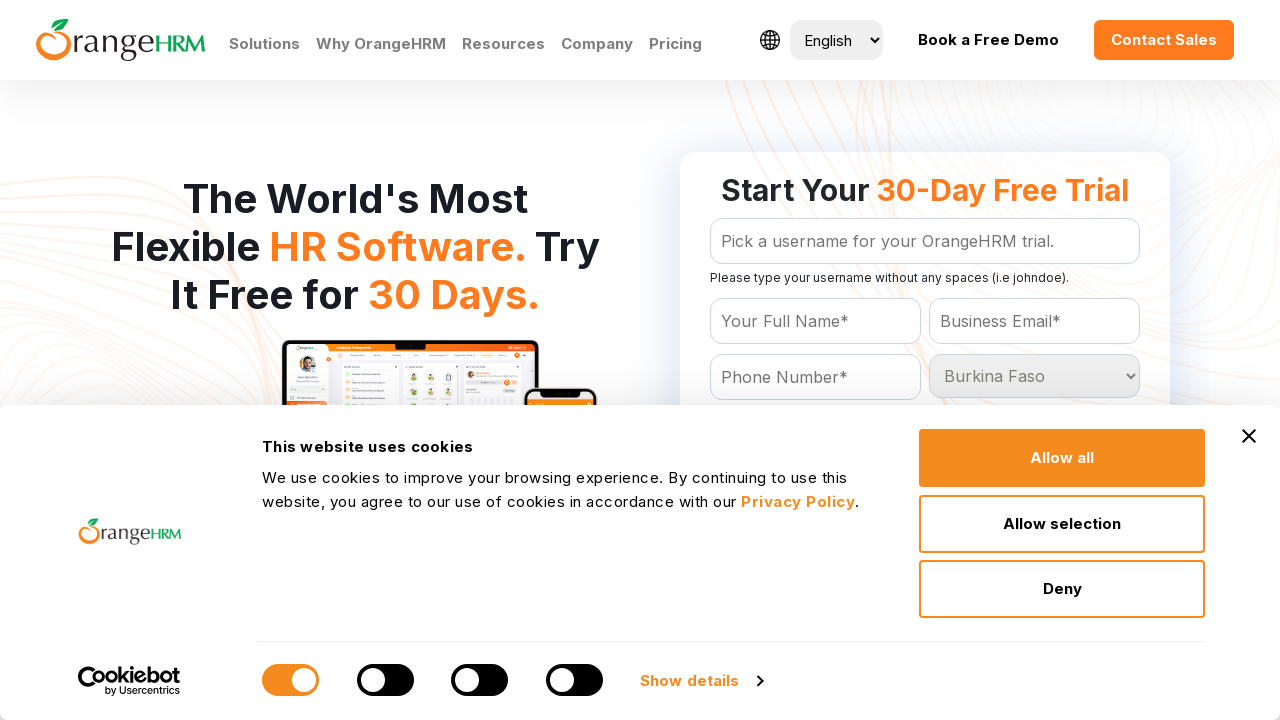

Waited 100ms for selection at index 32 to register
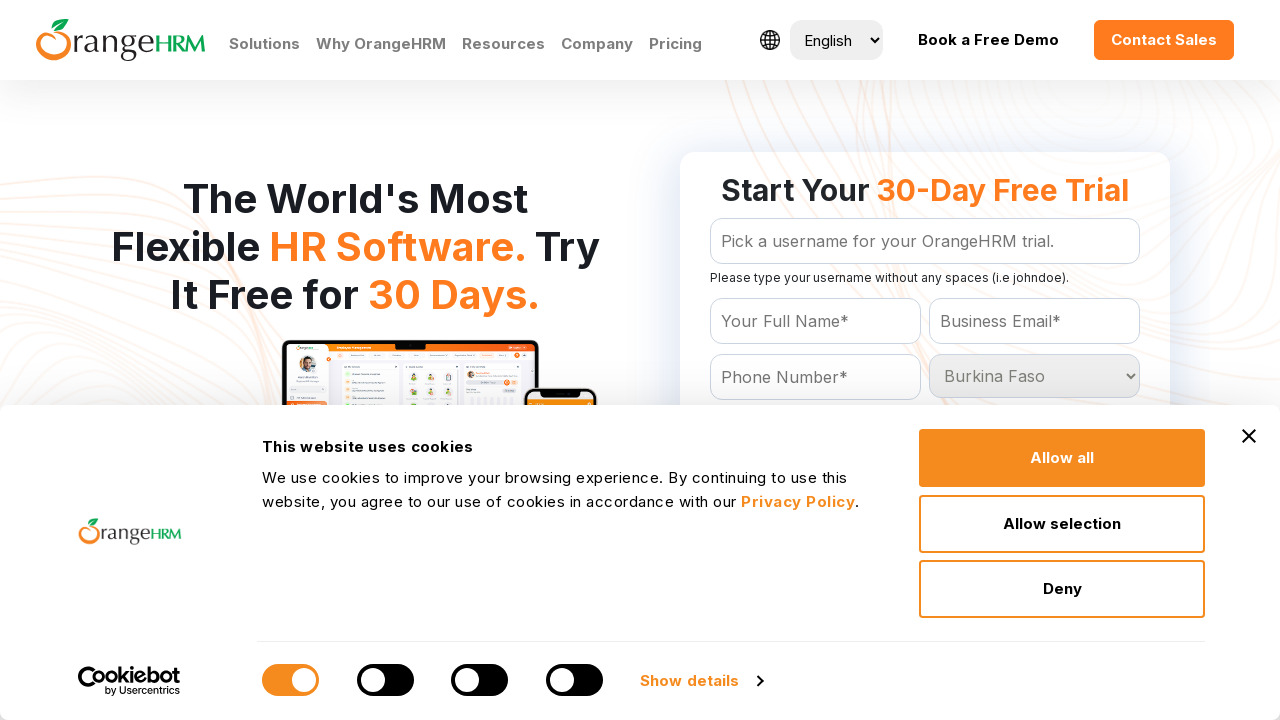

Selected country option at index 33 on #Form_getForm_Country
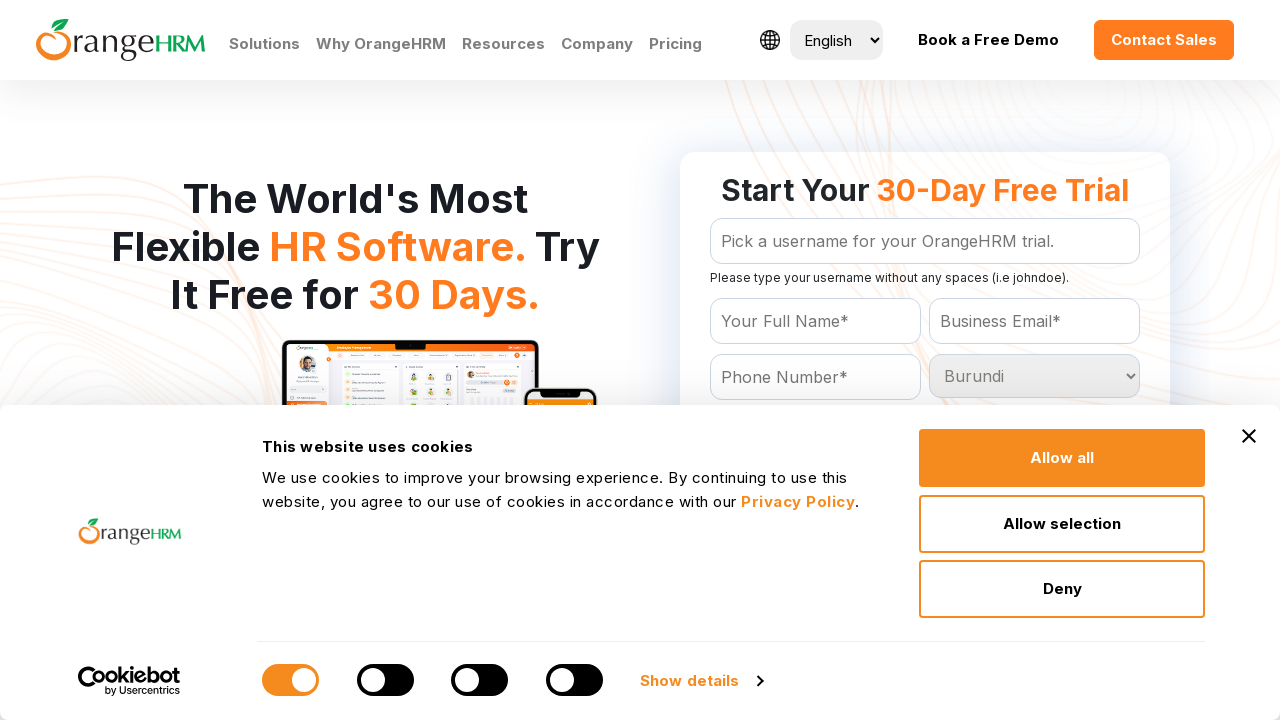

Waited 100ms for selection at index 33 to register
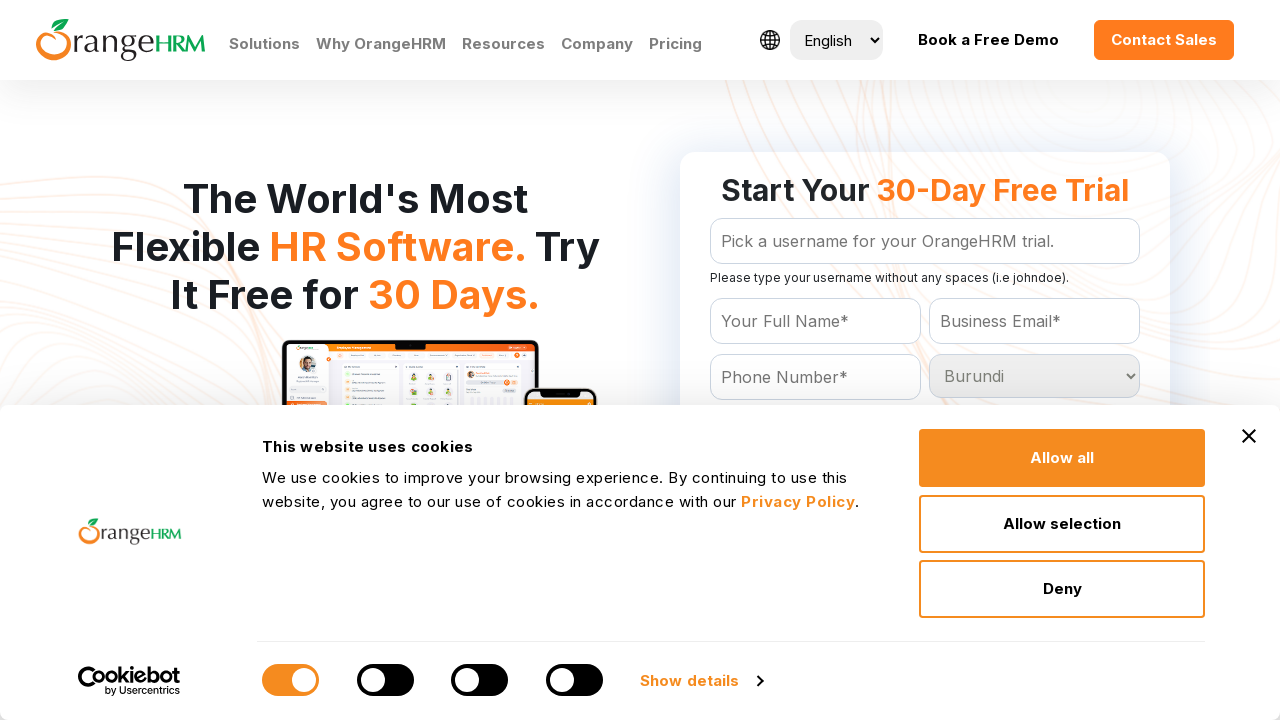

Selected country option at index 34 on #Form_getForm_Country
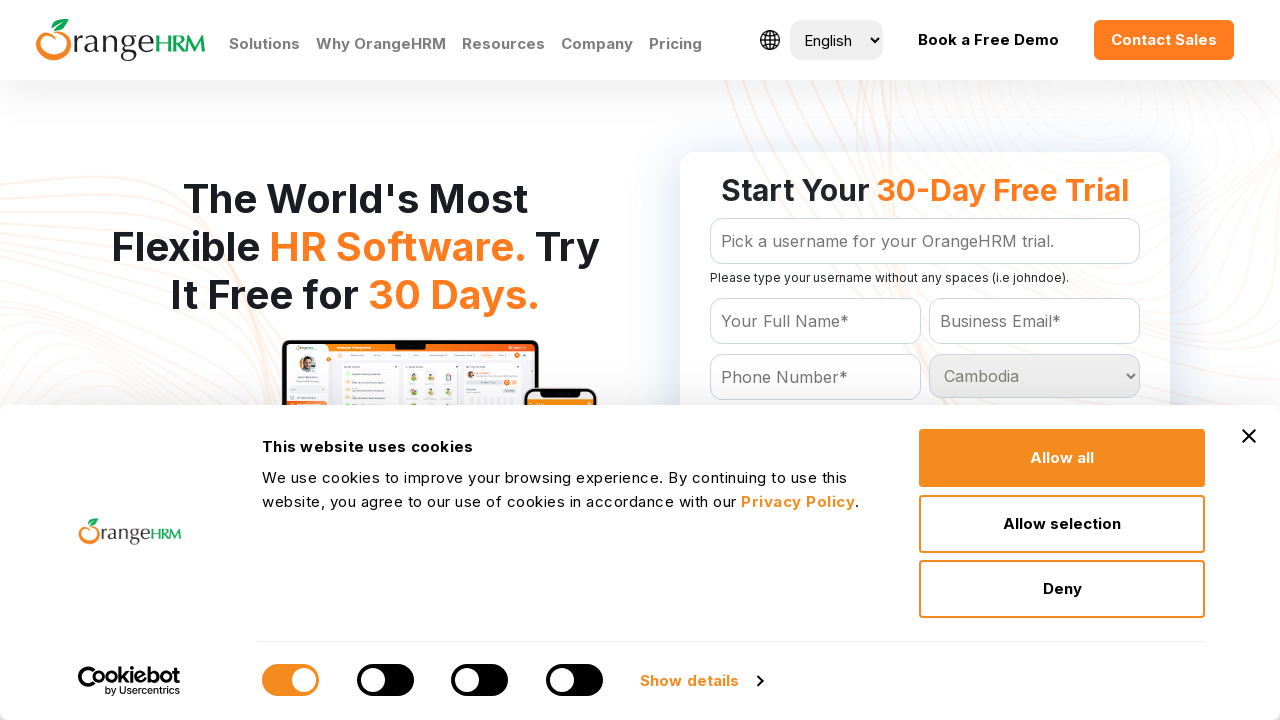

Waited 100ms for selection at index 34 to register
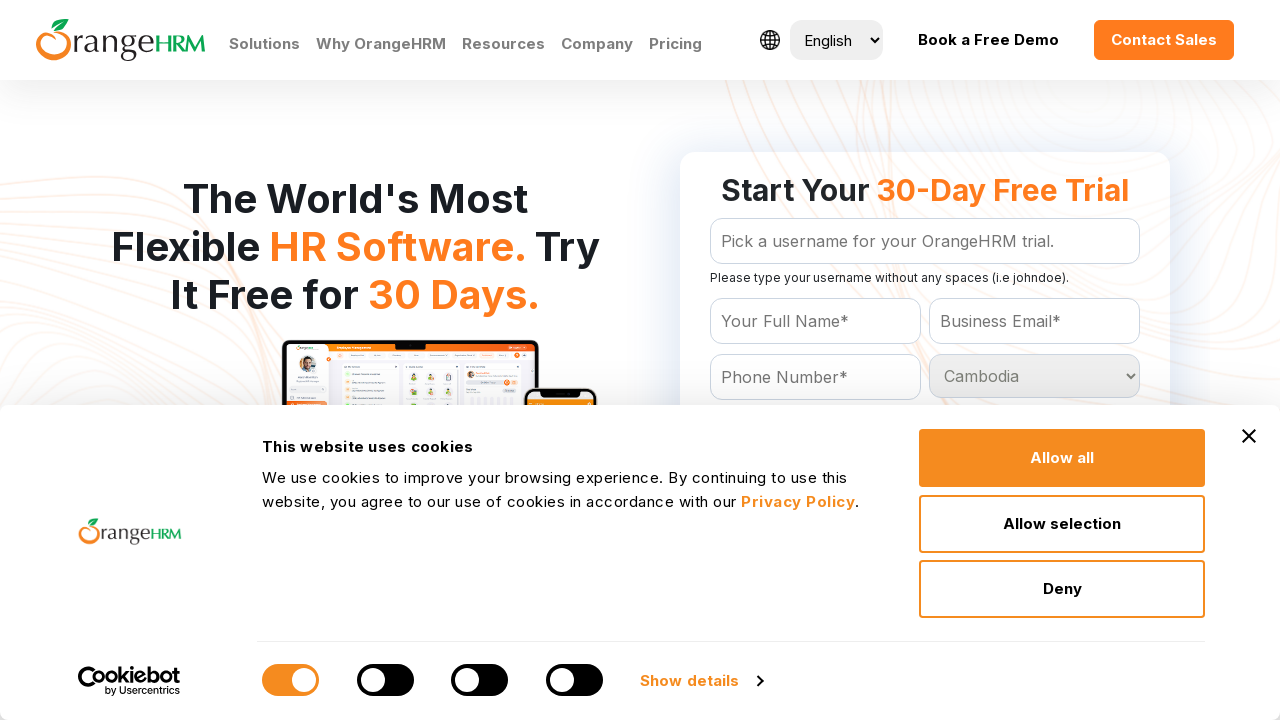

Selected country option at index 35 on #Form_getForm_Country
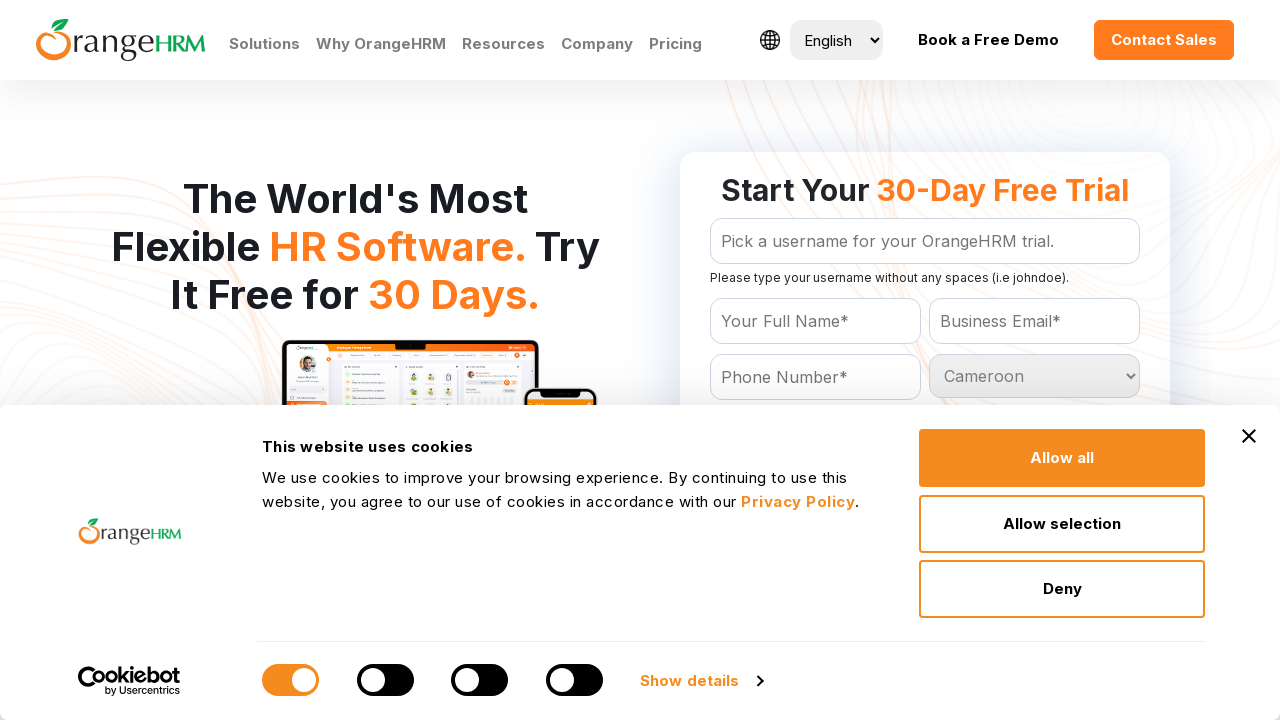

Waited 100ms for selection at index 35 to register
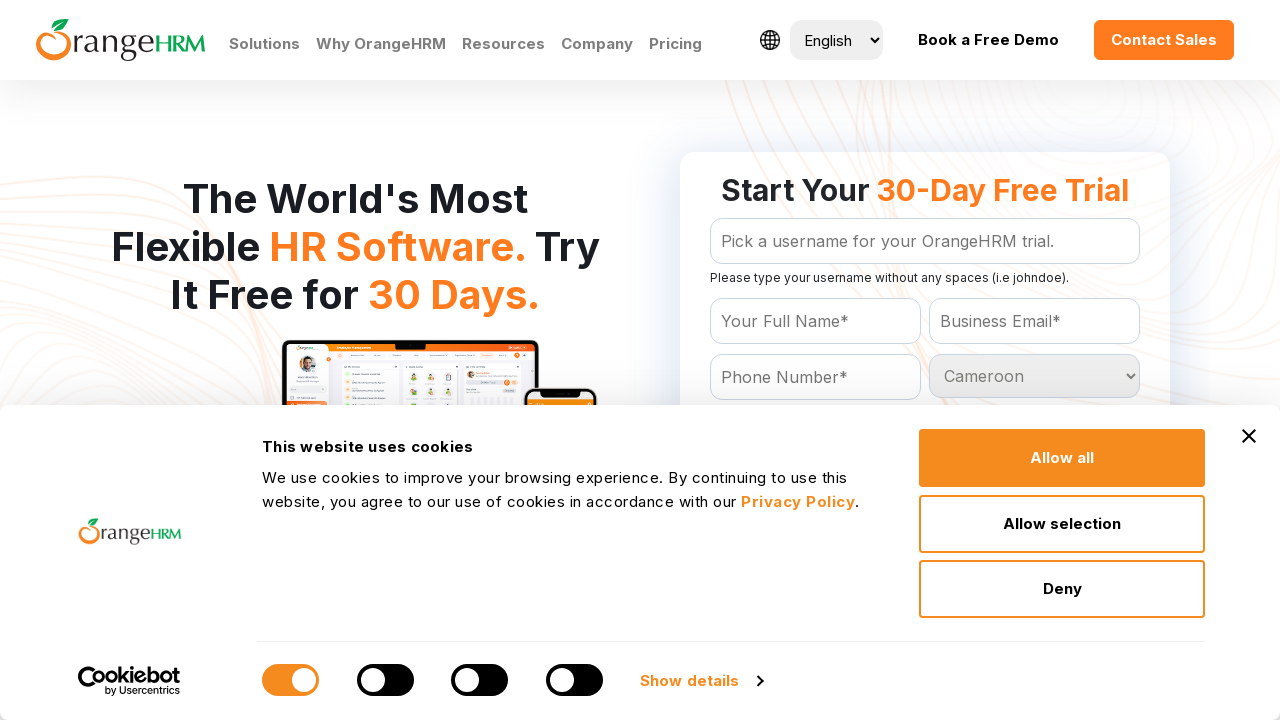

Selected country option at index 36 on #Form_getForm_Country
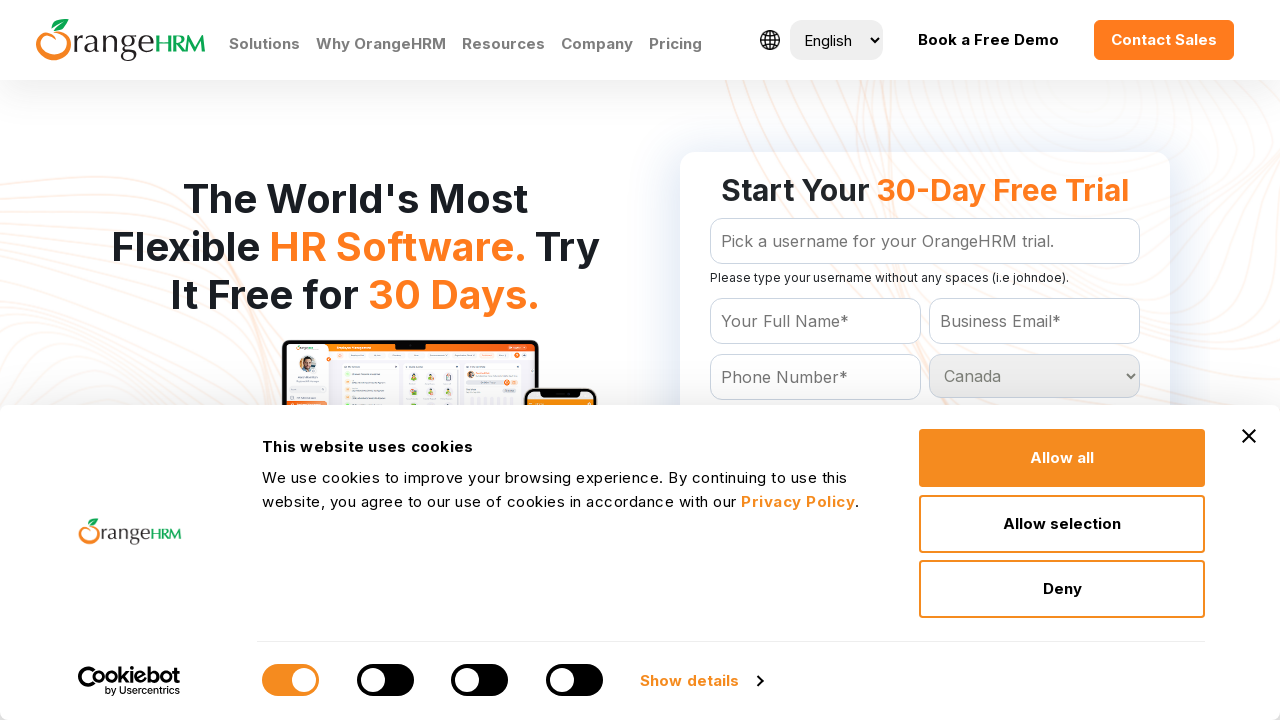

Waited 100ms for selection at index 36 to register
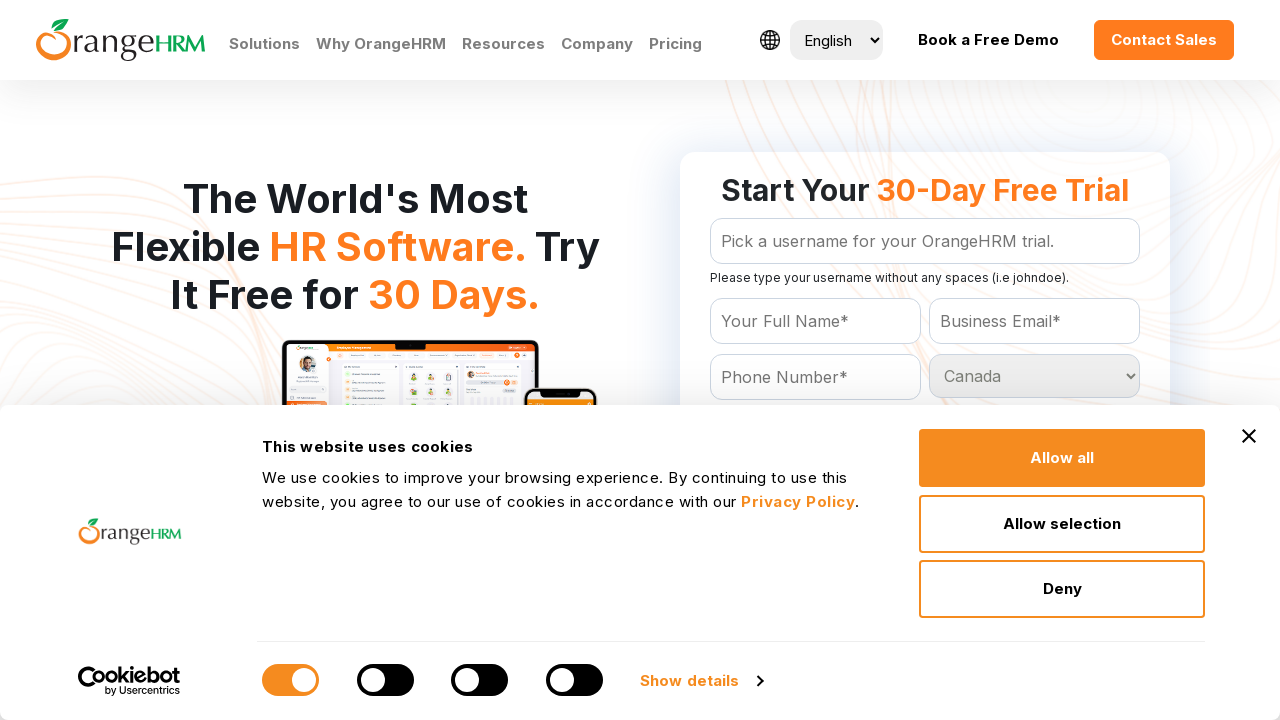

Selected country option at index 37 on #Form_getForm_Country
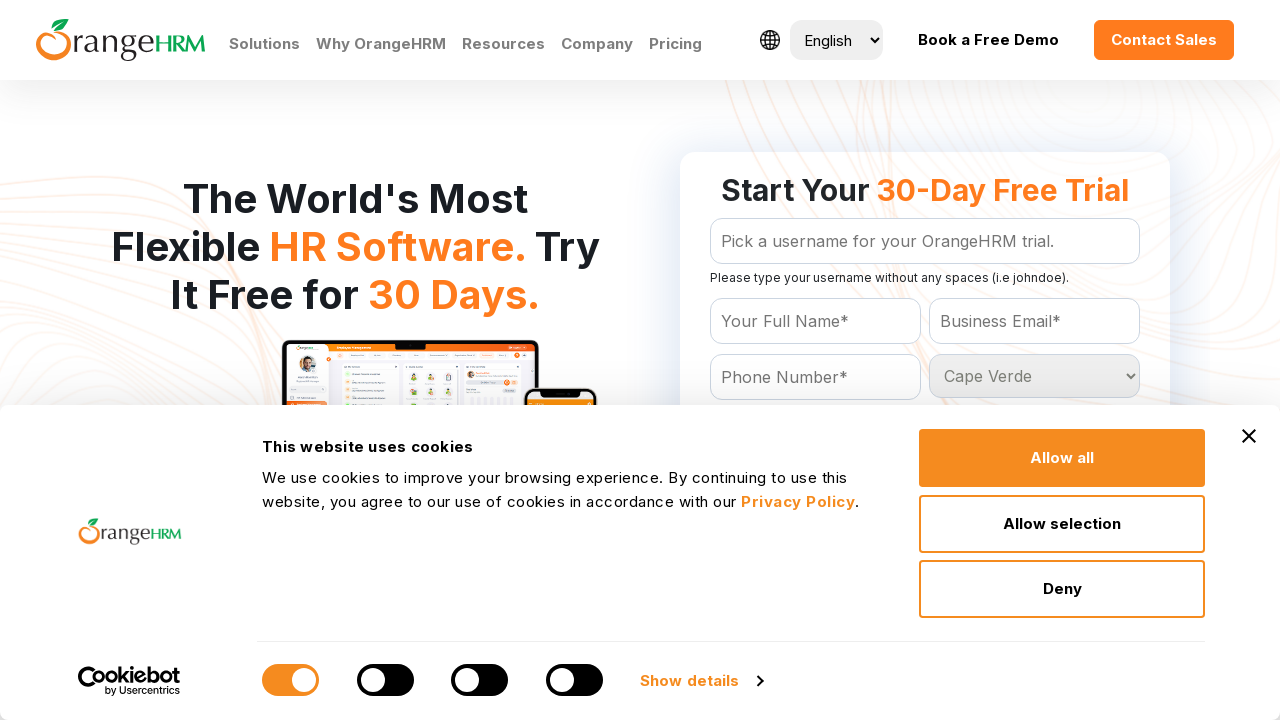

Waited 100ms for selection at index 37 to register
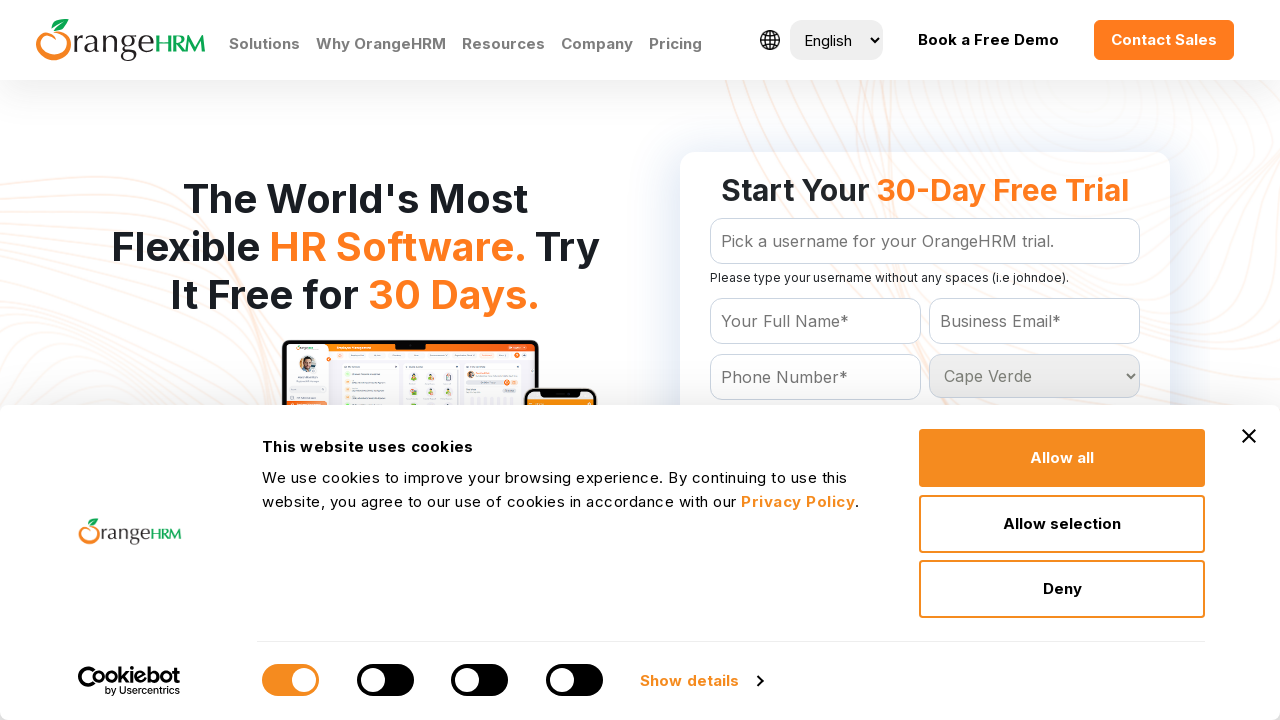

Selected country option at index 38 on #Form_getForm_Country
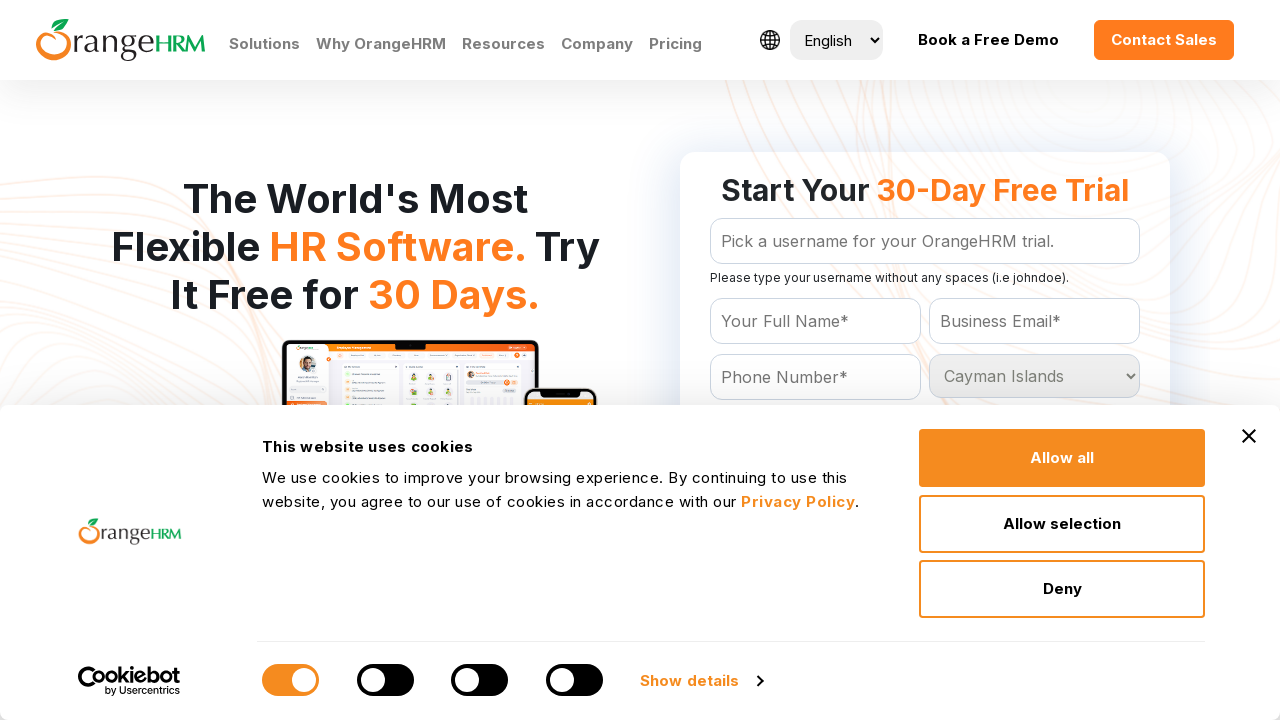

Waited 100ms for selection at index 38 to register
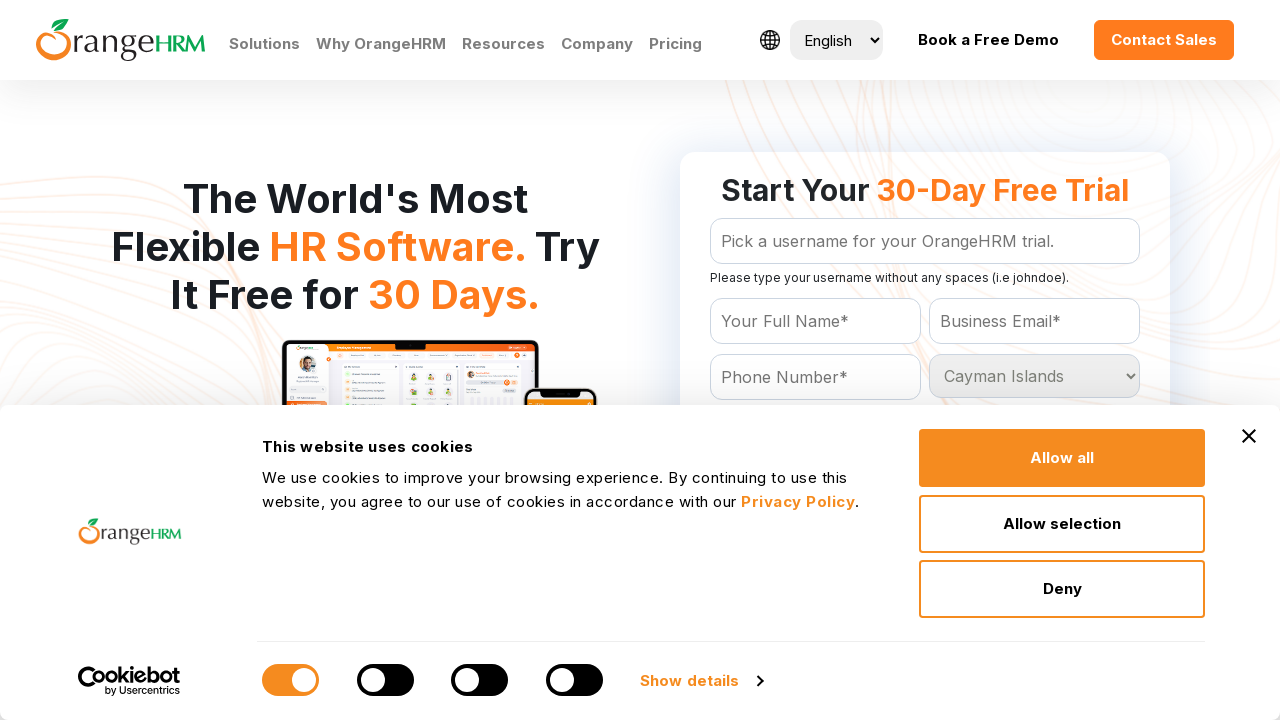

Selected country option at index 39 on #Form_getForm_Country
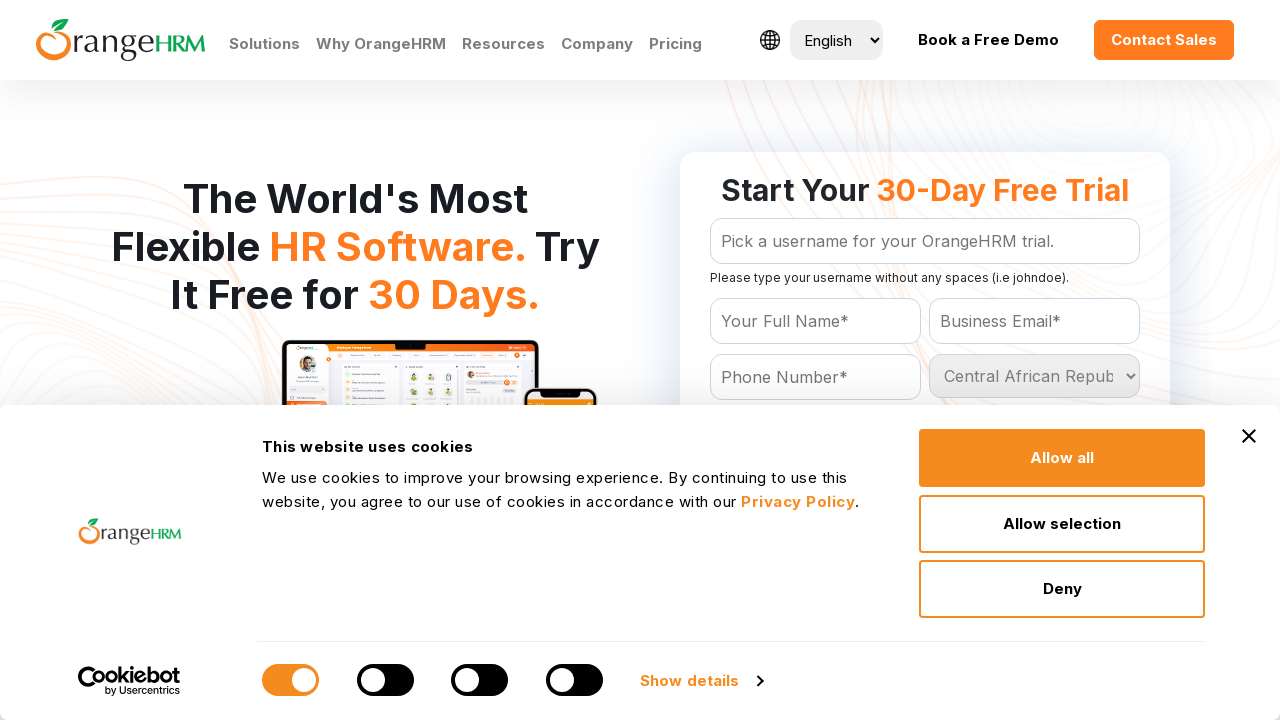

Waited 100ms for selection at index 39 to register
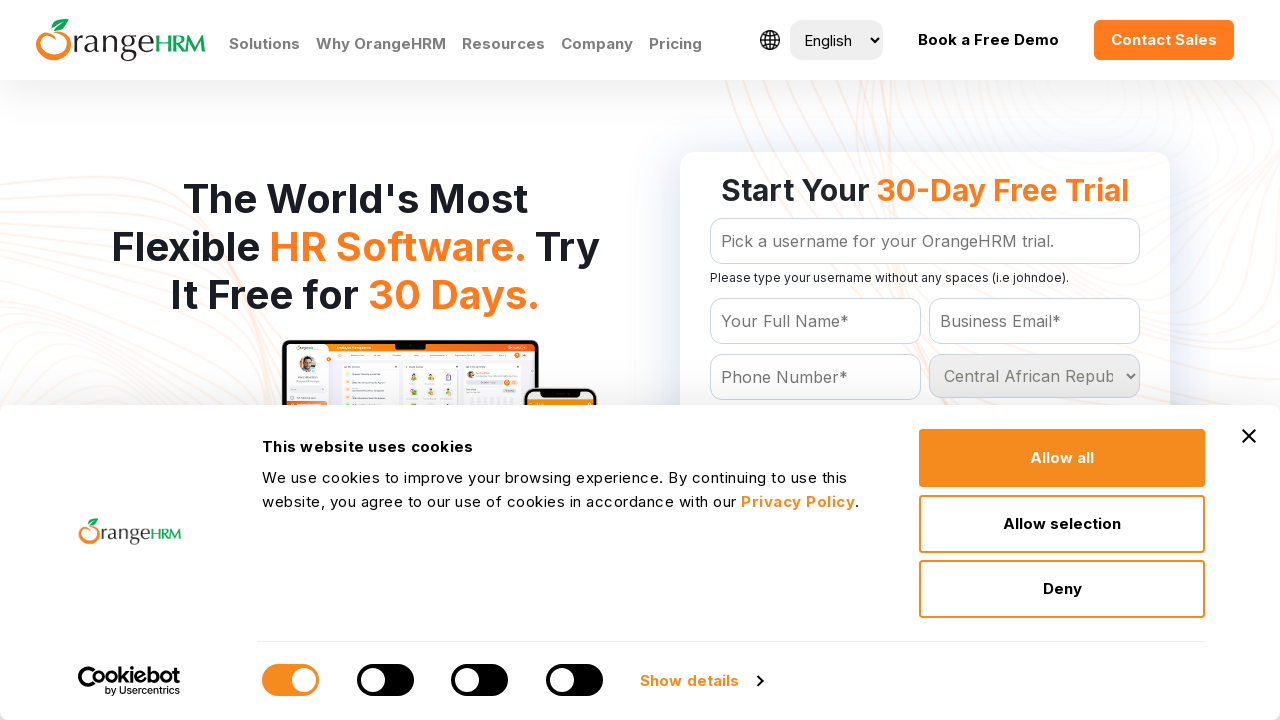

Selected country option at index 40 on #Form_getForm_Country
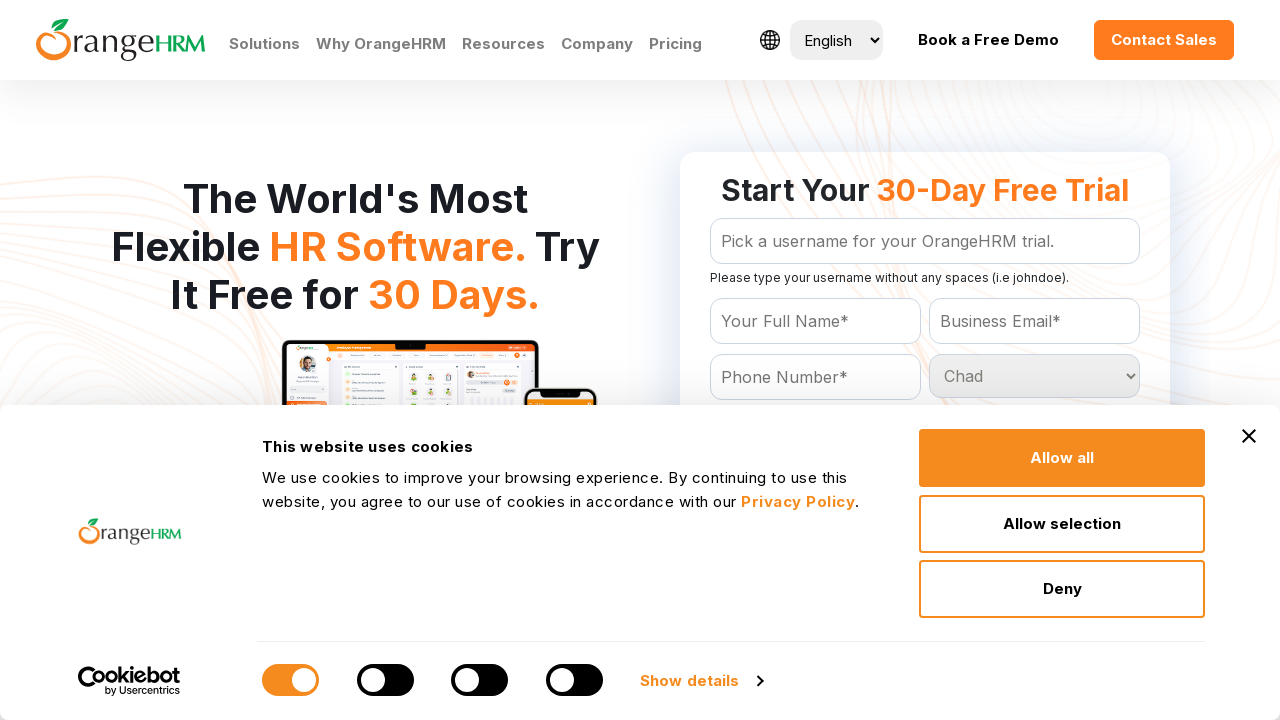

Waited 100ms for selection at index 40 to register
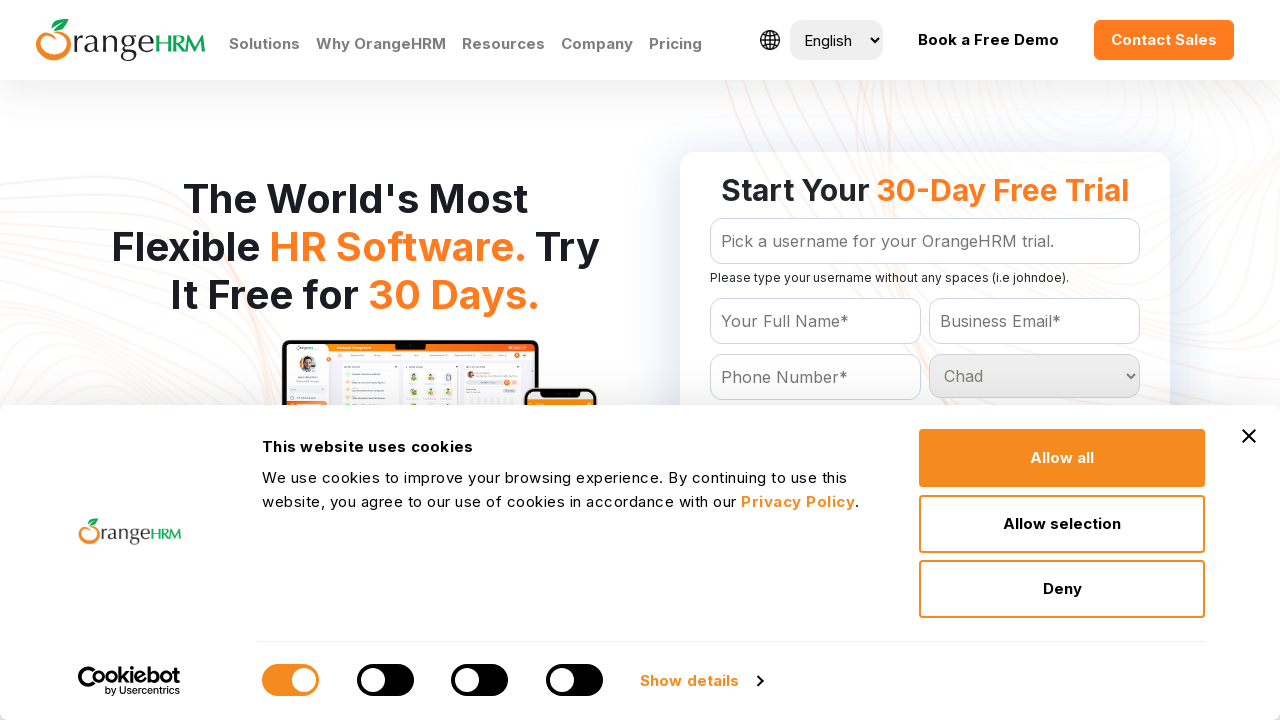

Selected country option at index 41 on #Form_getForm_Country
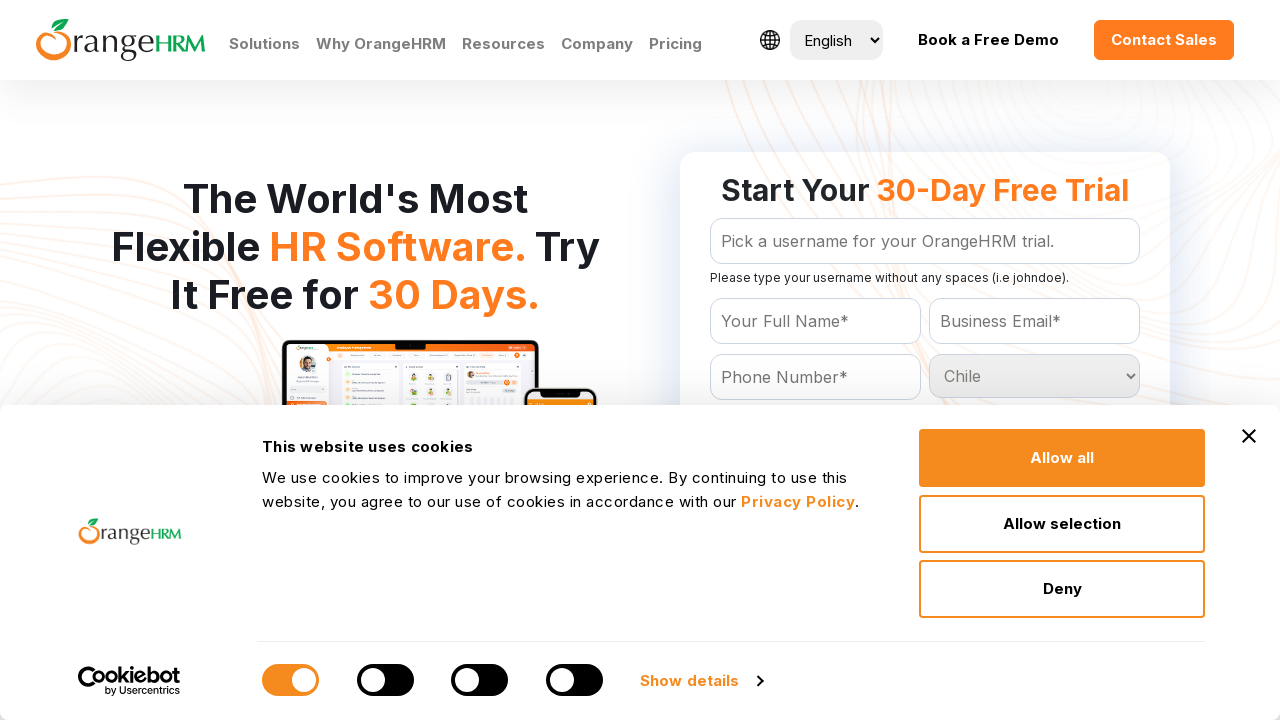

Waited 100ms for selection at index 41 to register
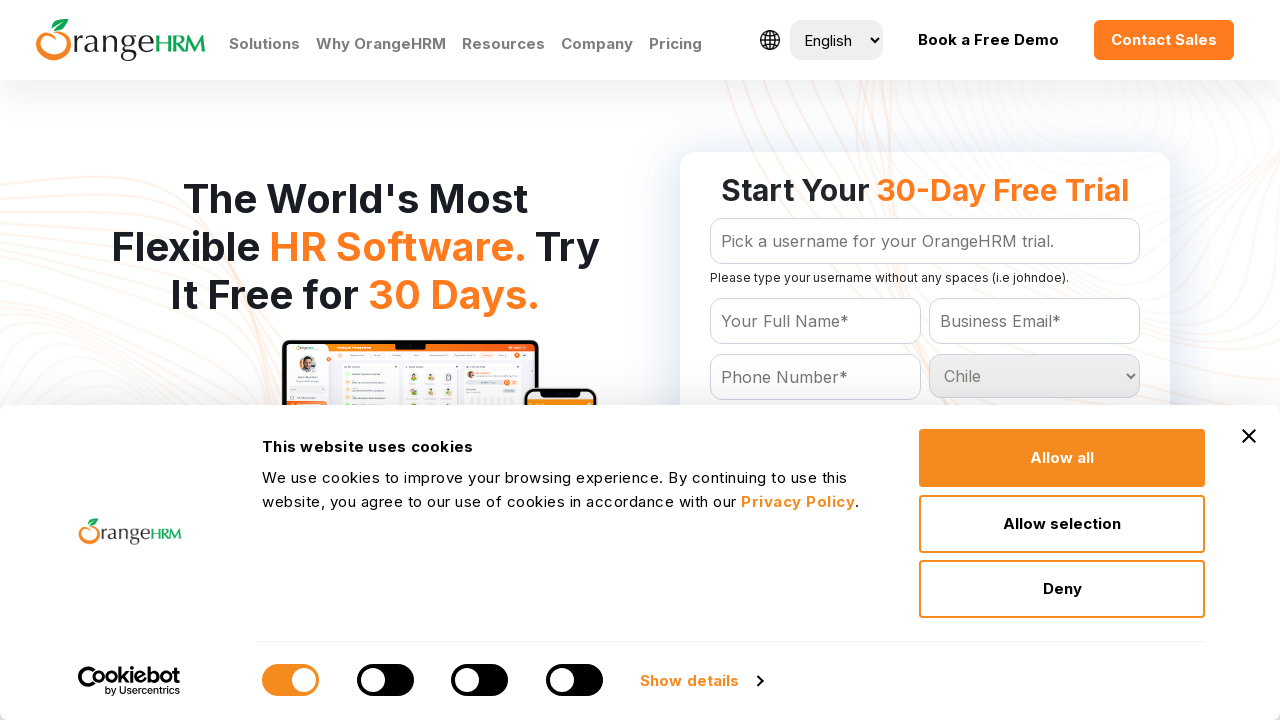

Selected country option at index 42 on #Form_getForm_Country
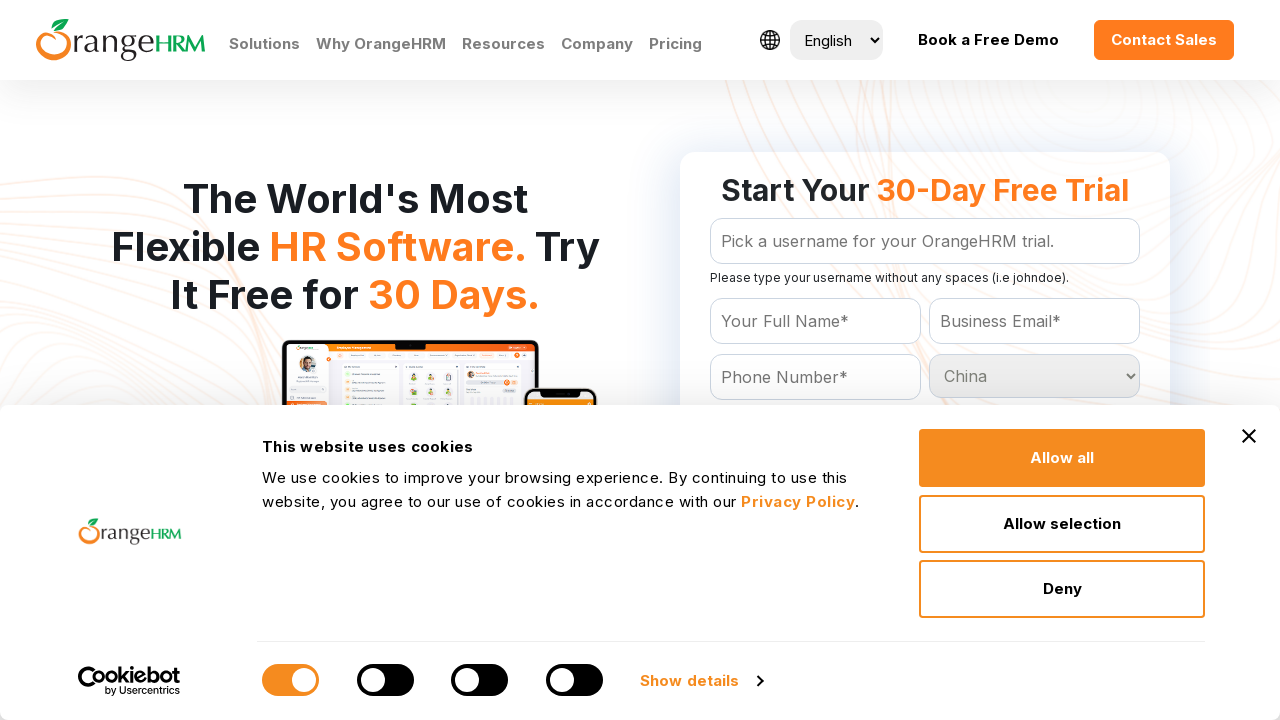

Waited 100ms for selection at index 42 to register
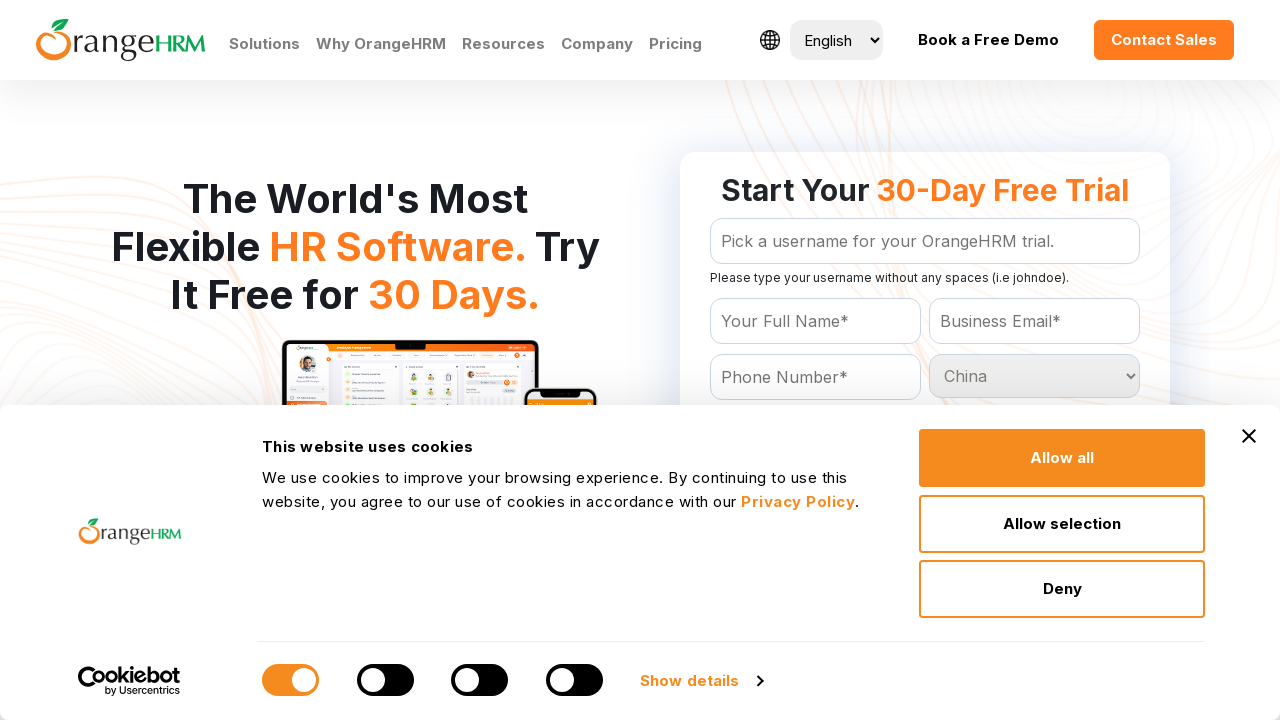

Selected country option at index 43 on #Form_getForm_Country
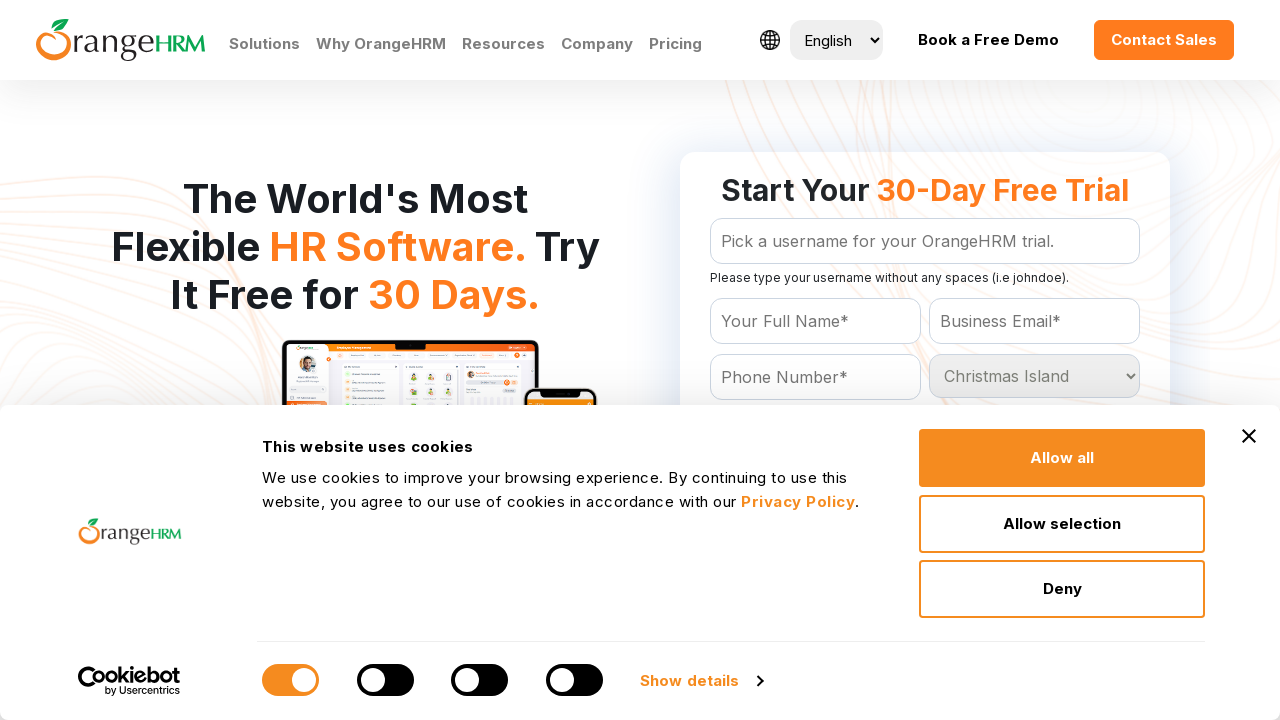

Waited 100ms for selection at index 43 to register
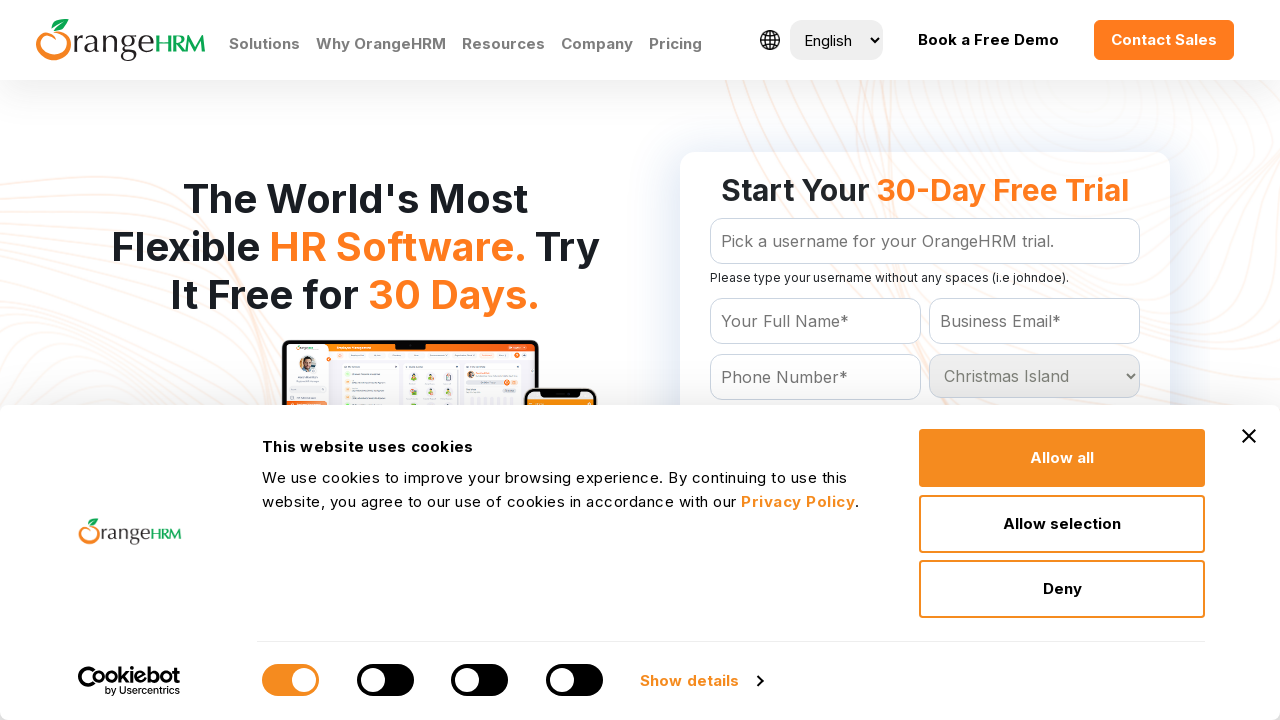

Selected country option at index 44 on #Form_getForm_Country
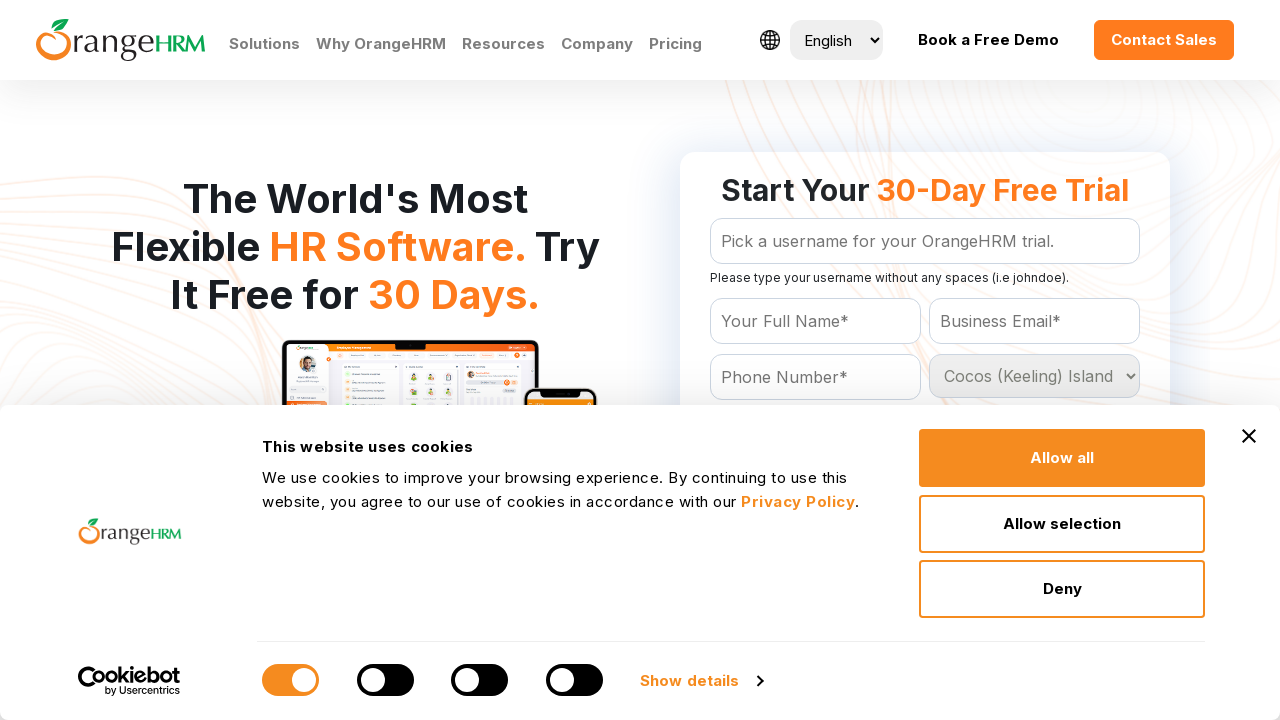

Waited 100ms for selection at index 44 to register
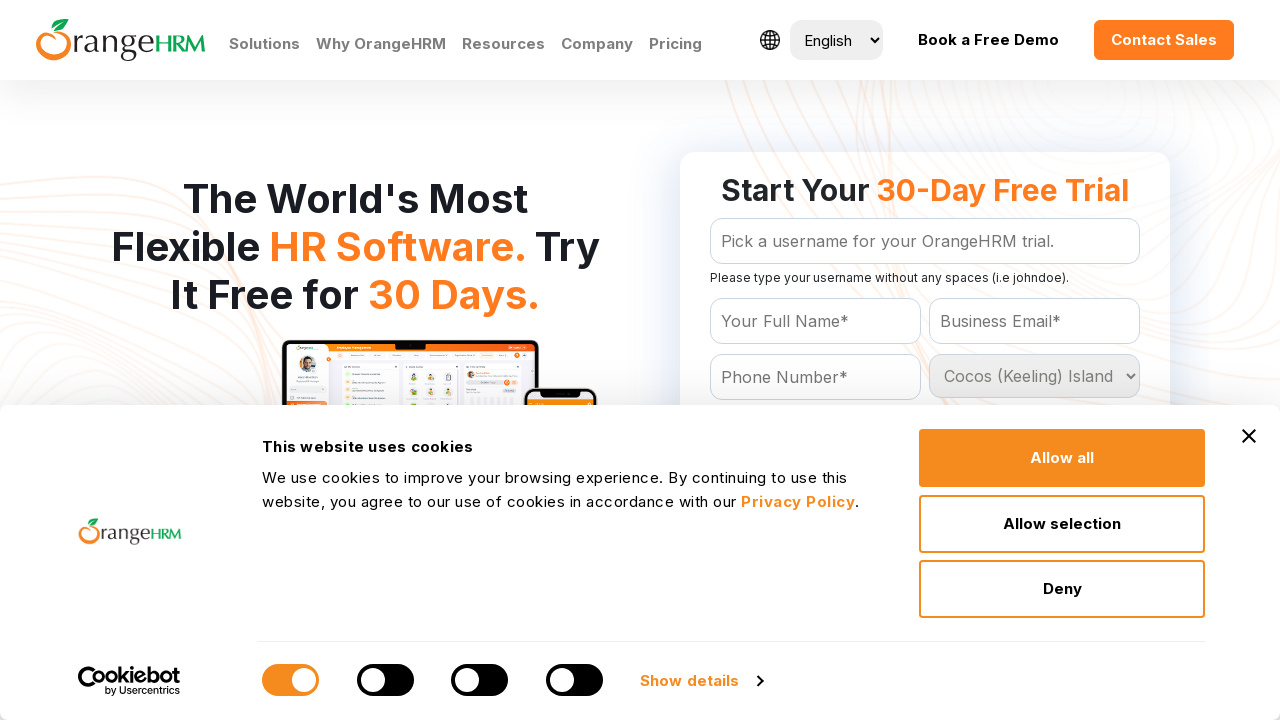

Selected country option at index 45 on #Form_getForm_Country
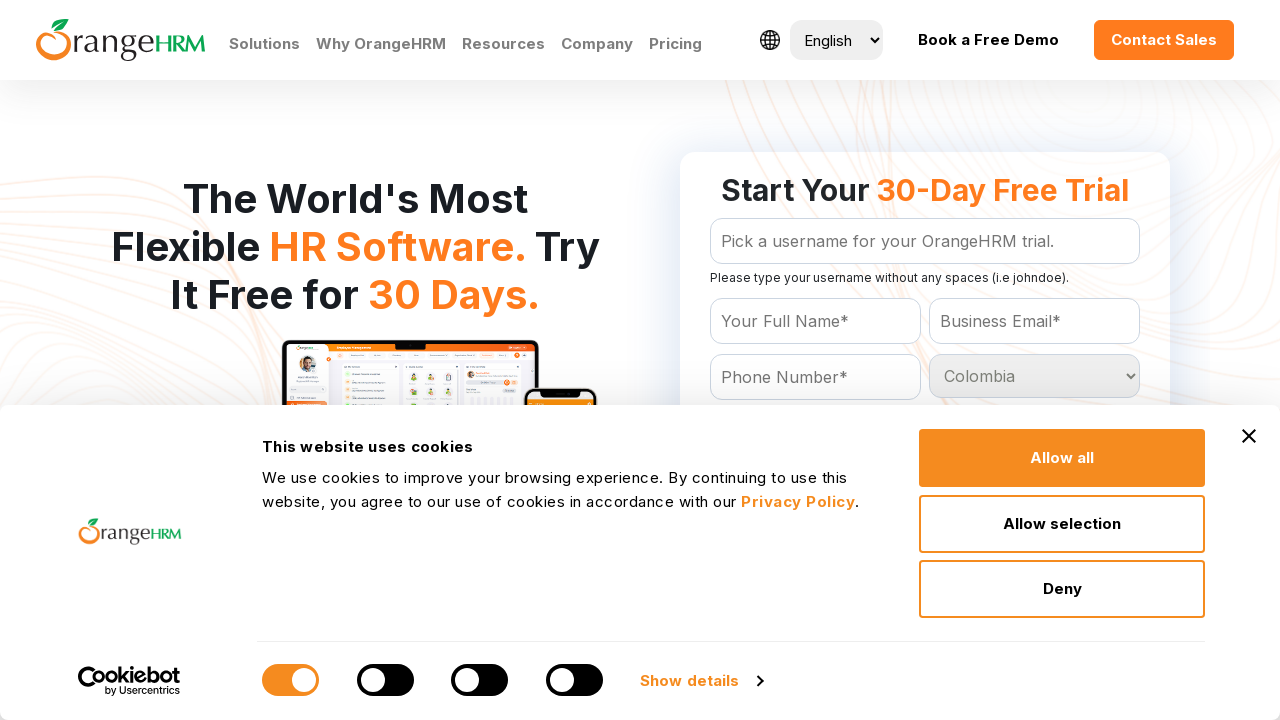

Waited 100ms for selection at index 45 to register
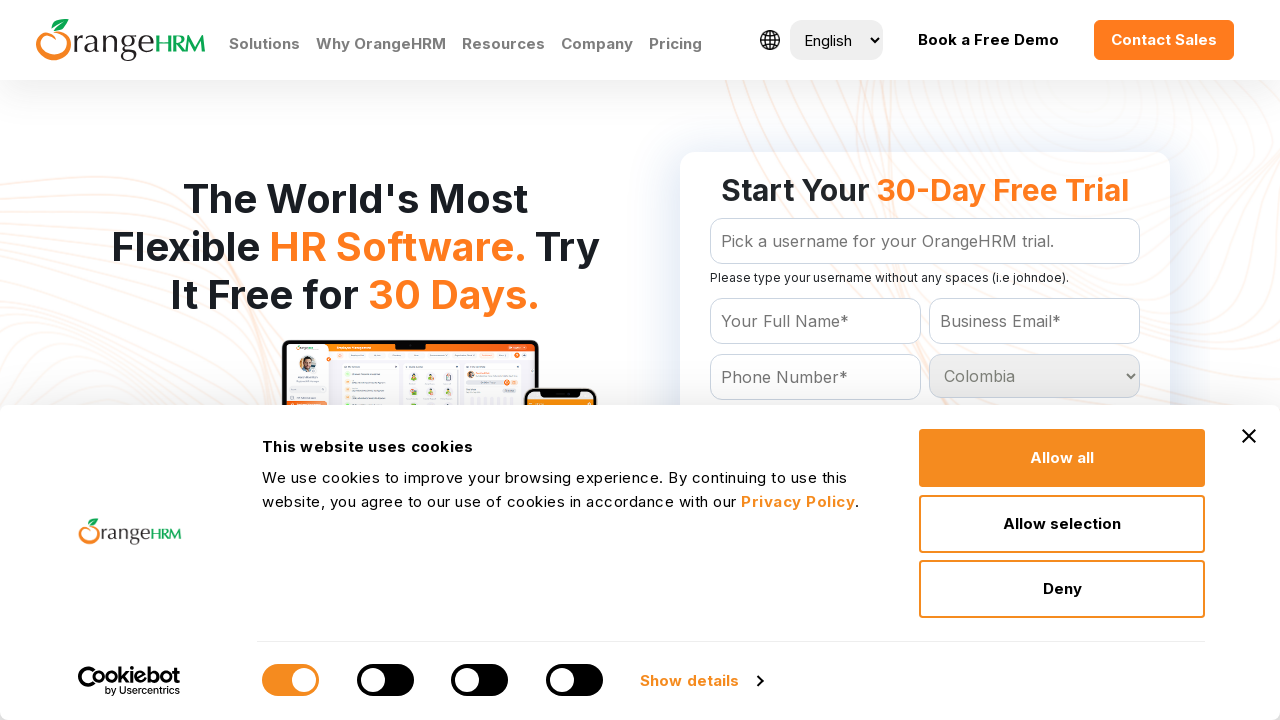

Selected country option at index 46 on #Form_getForm_Country
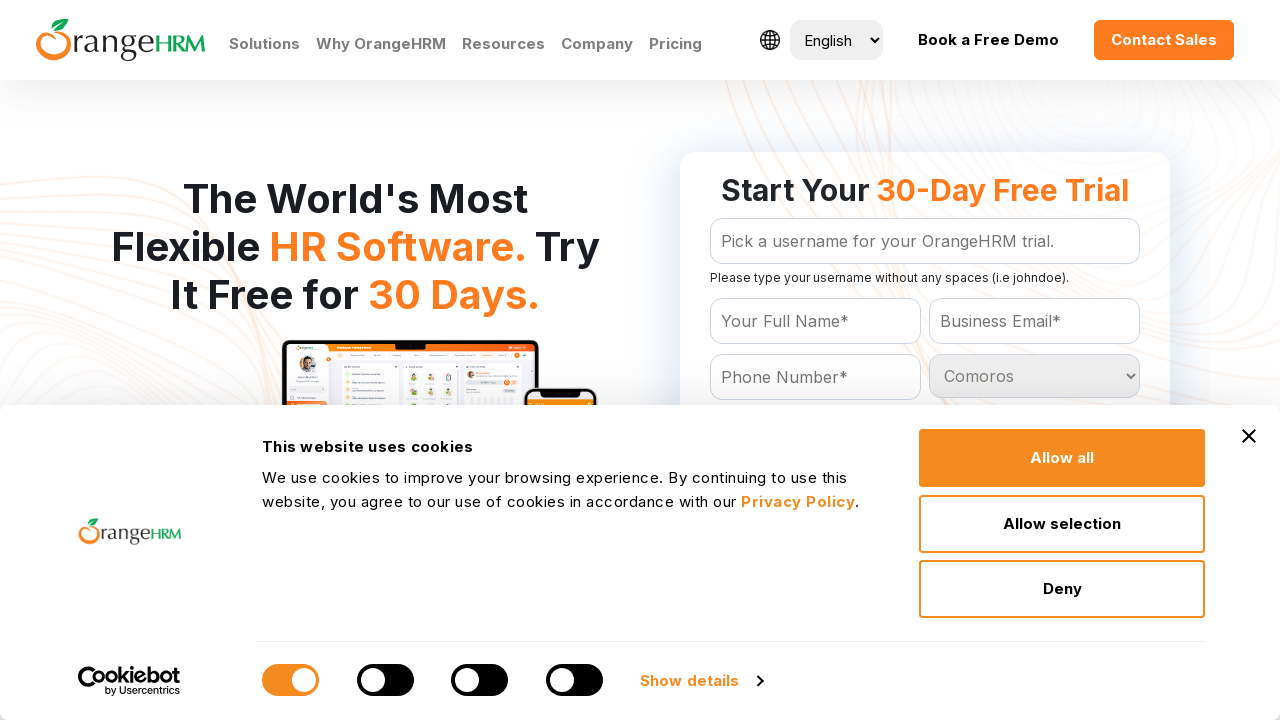

Waited 100ms for selection at index 46 to register
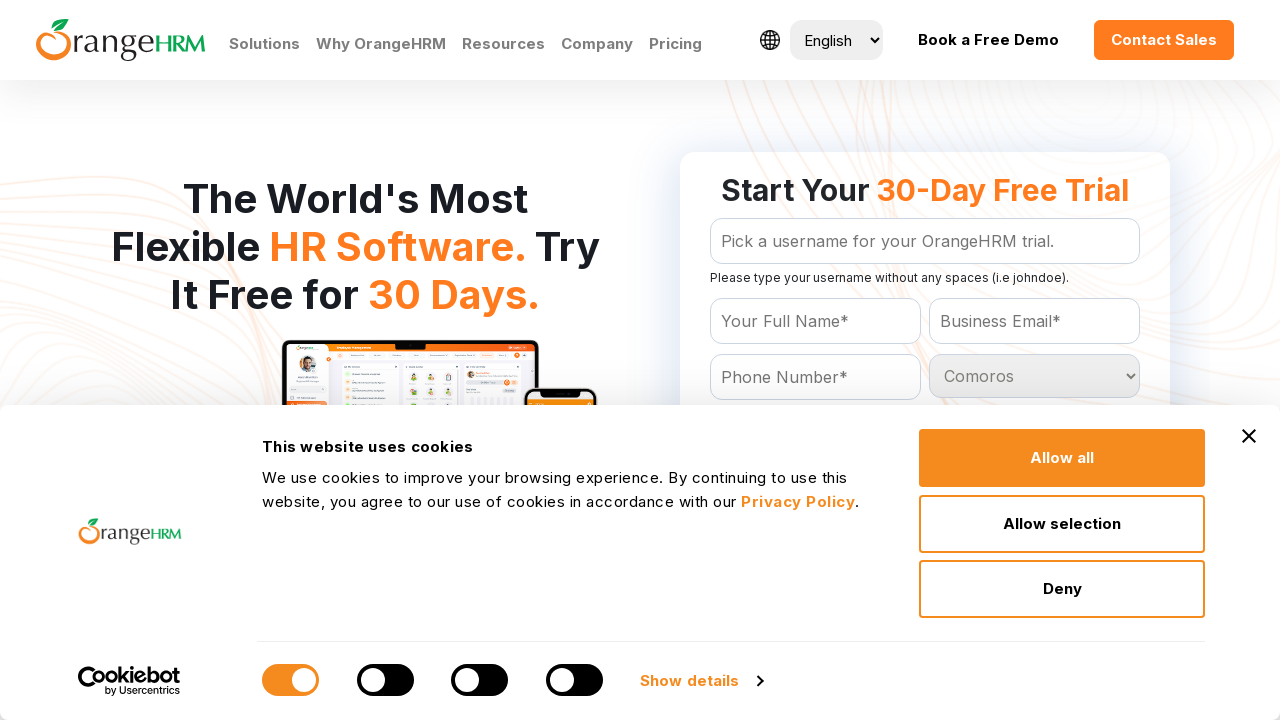

Selected country option at index 47 on #Form_getForm_Country
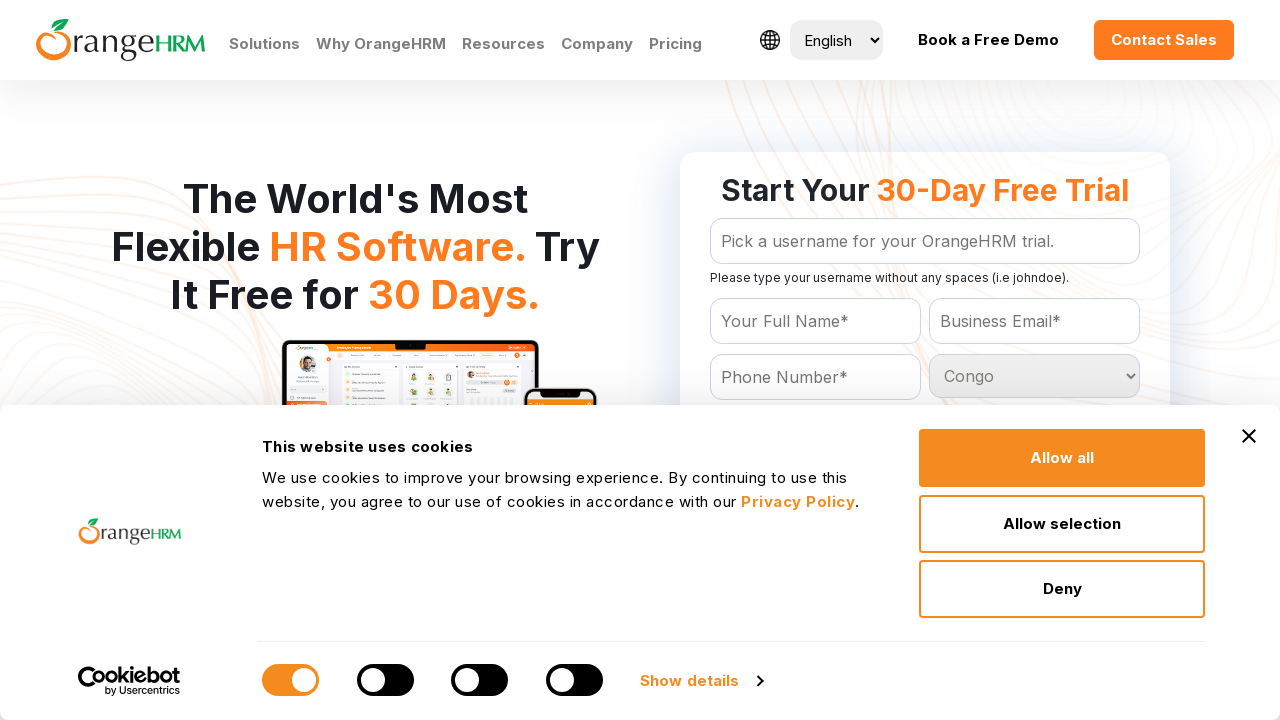

Waited 100ms for selection at index 47 to register
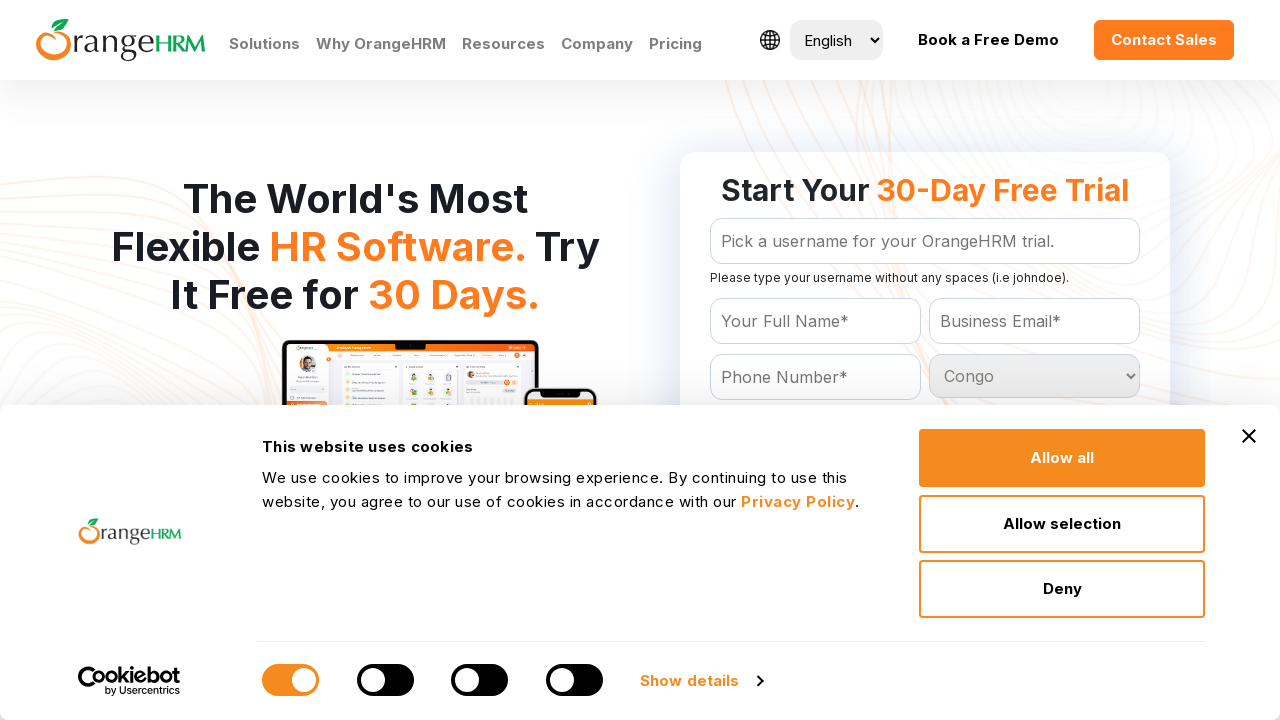

Selected country option at index 48 on #Form_getForm_Country
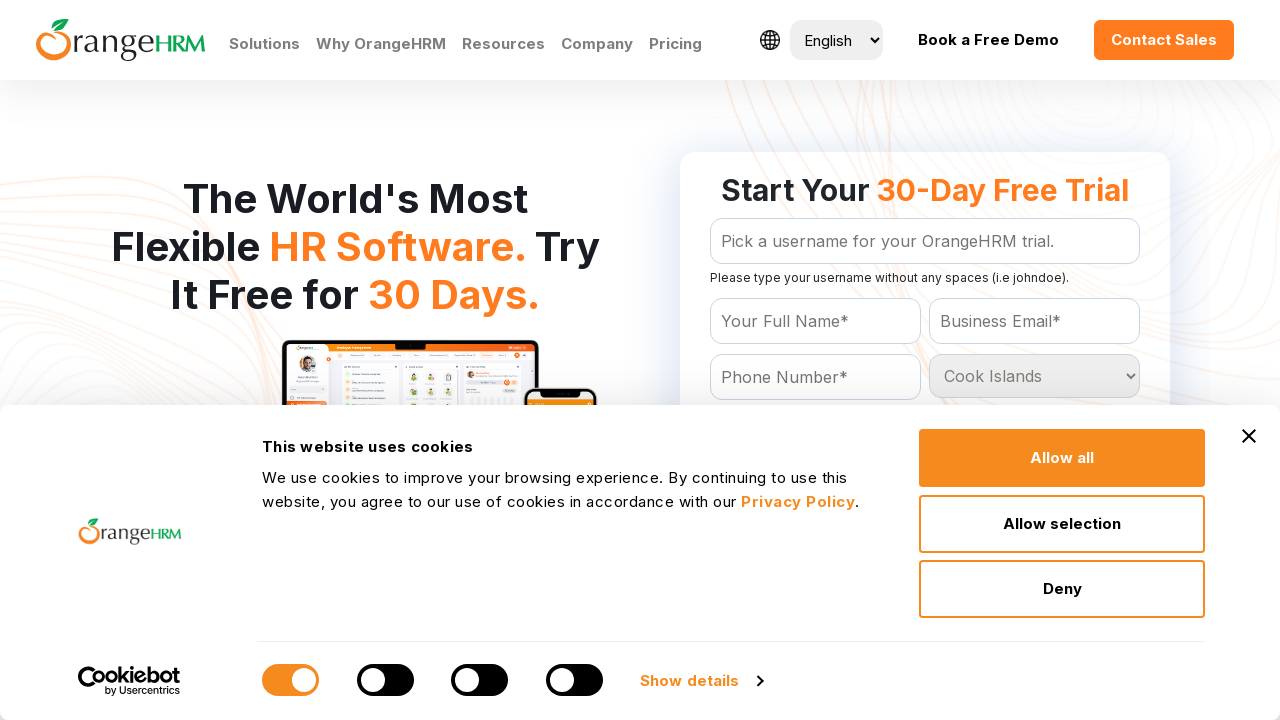

Waited 100ms for selection at index 48 to register
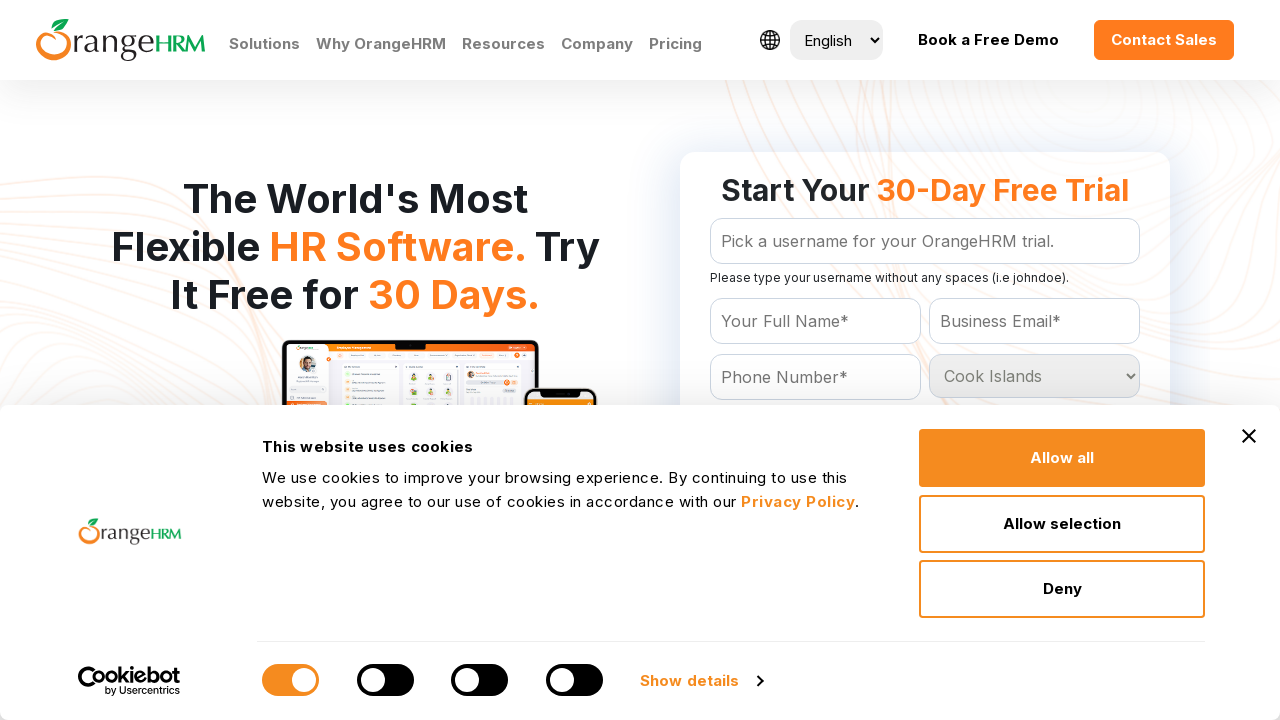

Selected country option at index 49 on #Form_getForm_Country
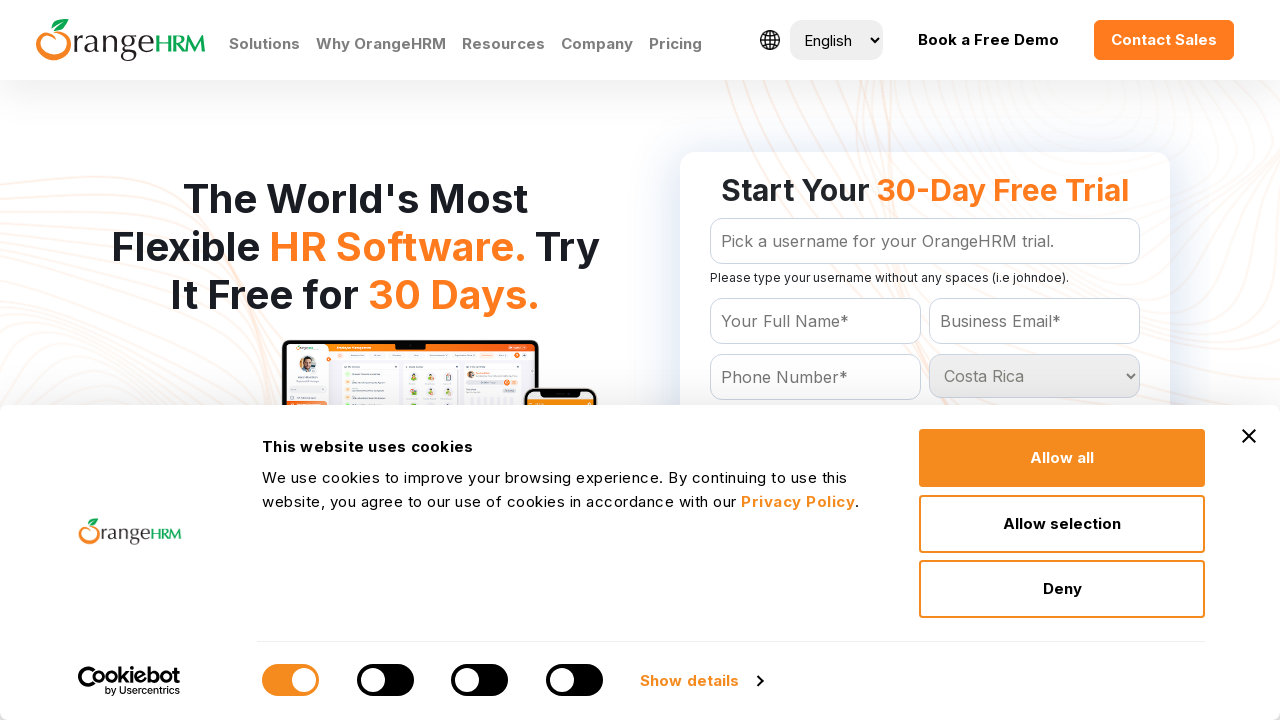

Waited 100ms for selection at index 49 to register
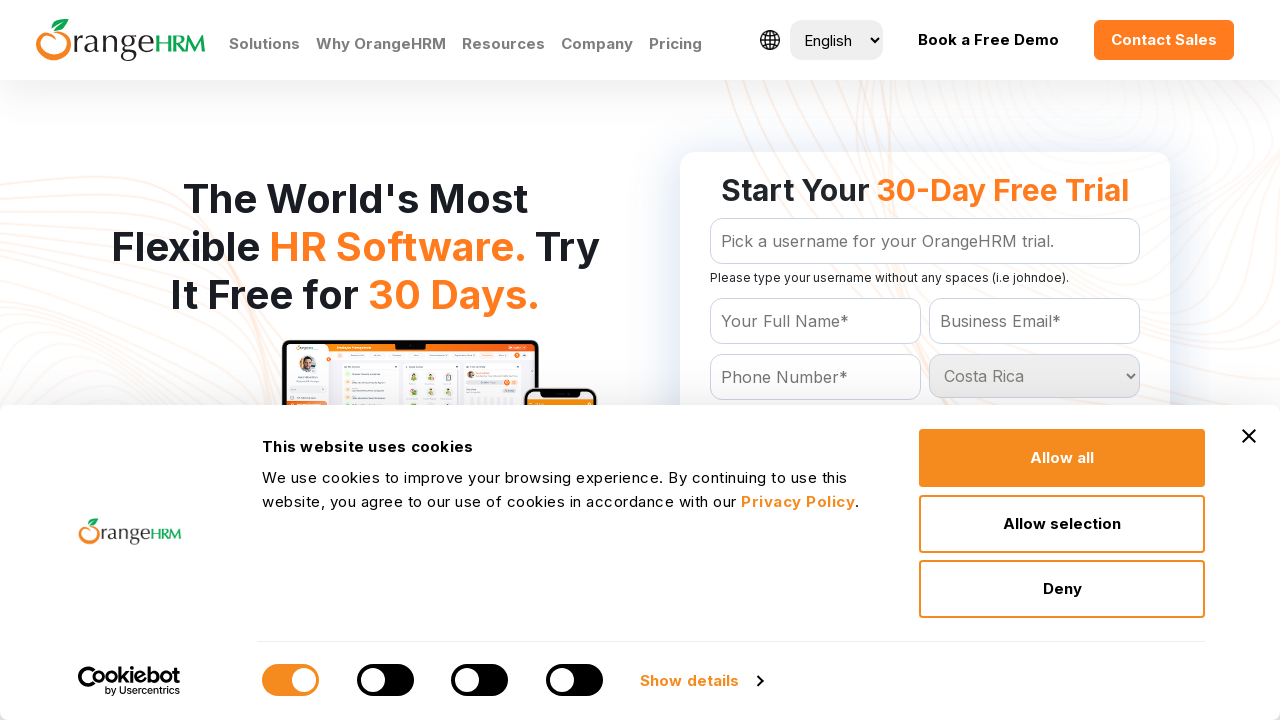

Selected country option at index 50 on #Form_getForm_Country
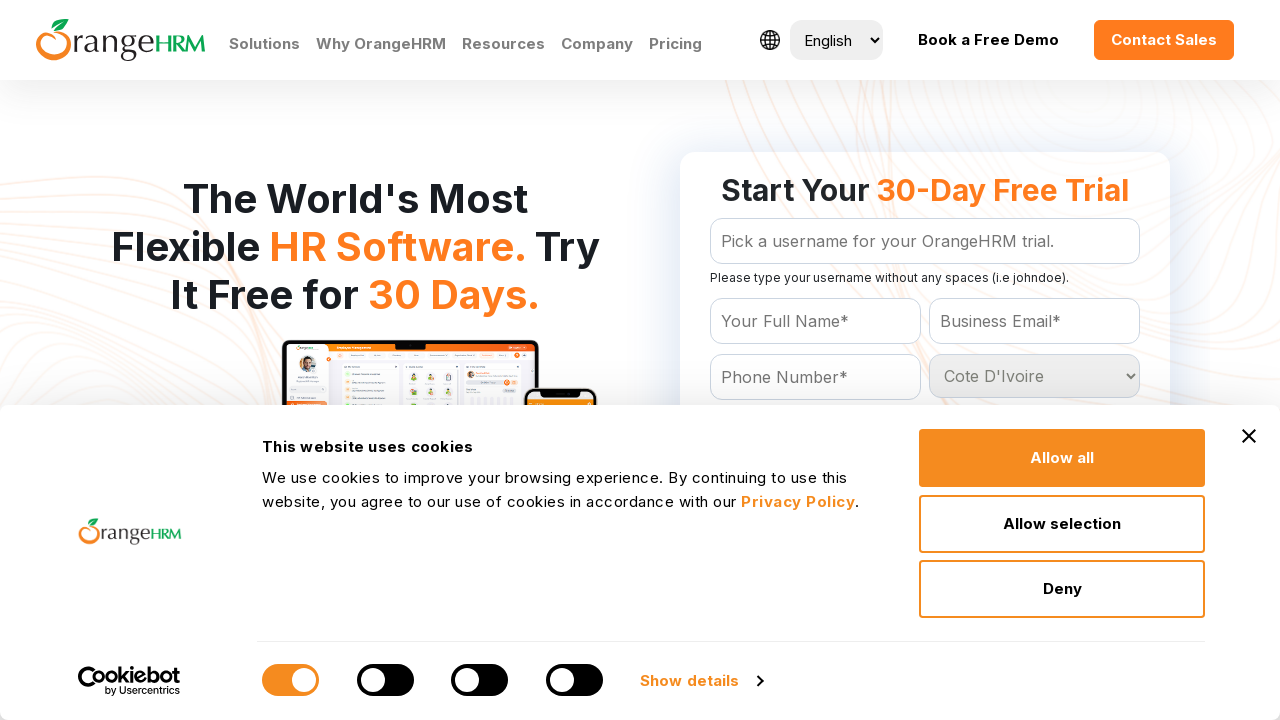

Waited 100ms for selection at index 50 to register
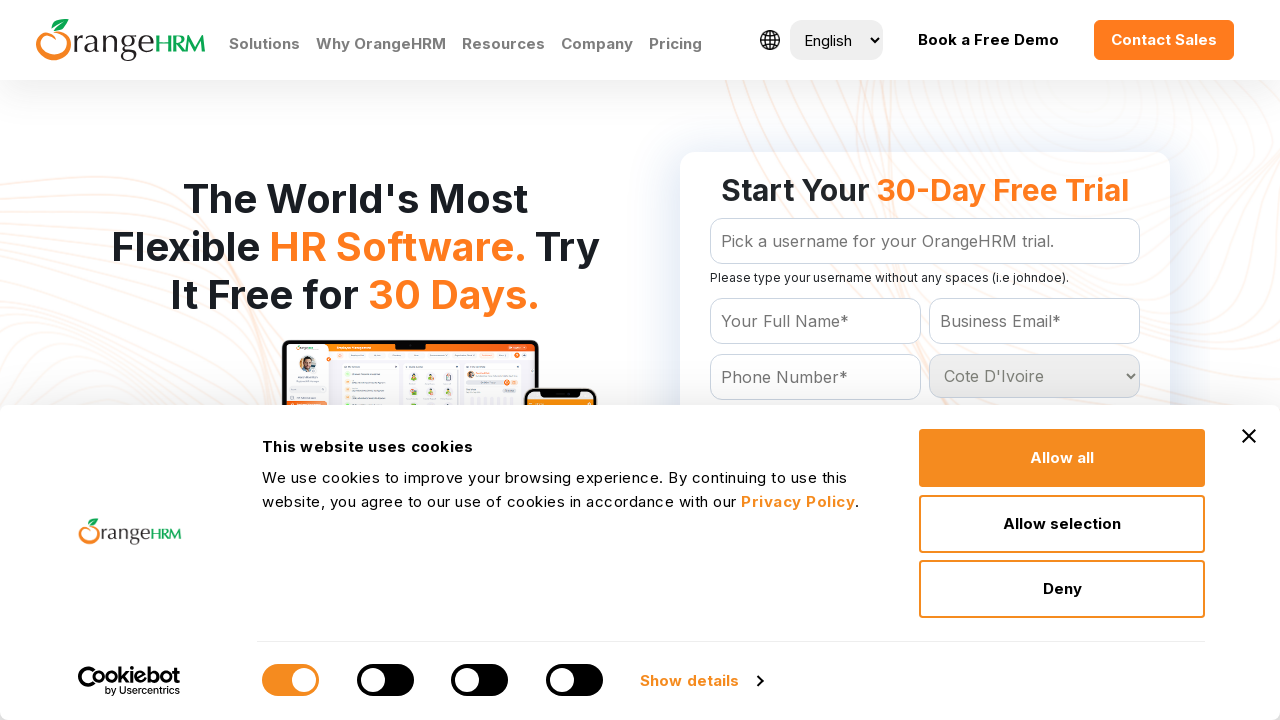

Selected country option at index 51 on #Form_getForm_Country
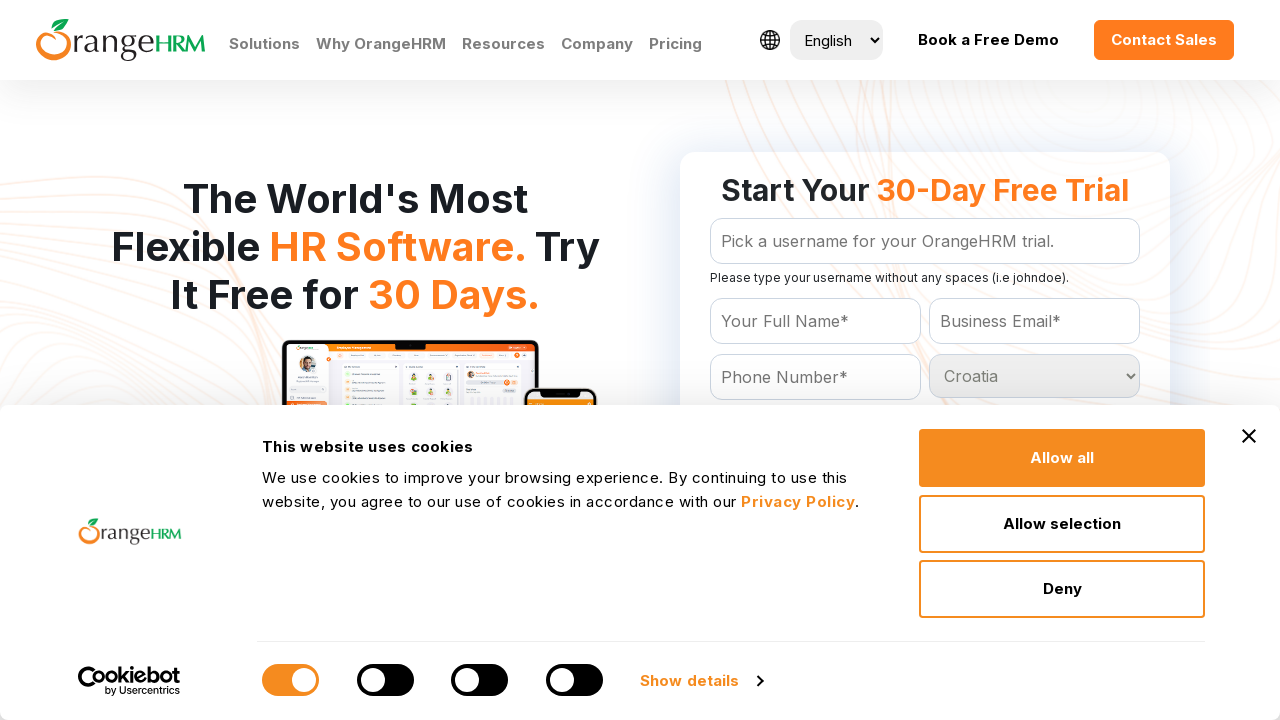

Waited 100ms for selection at index 51 to register
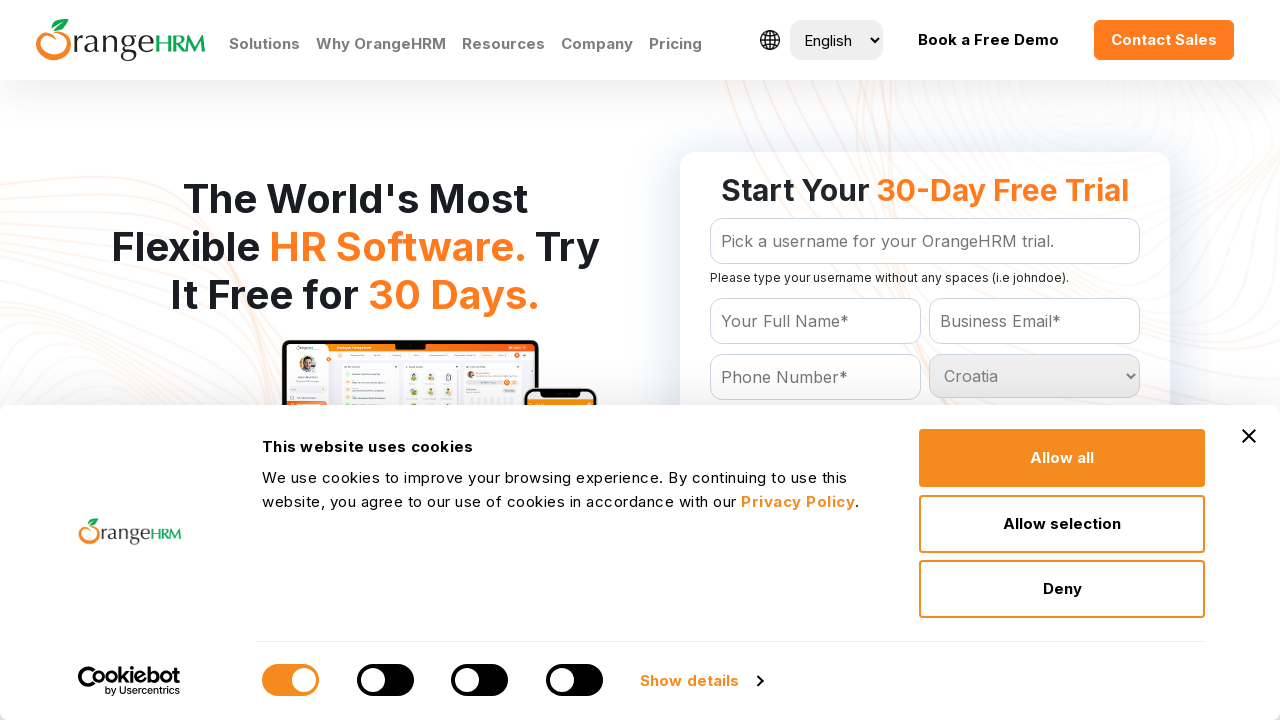

Selected country option at index 52 on #Form_getForm_Country
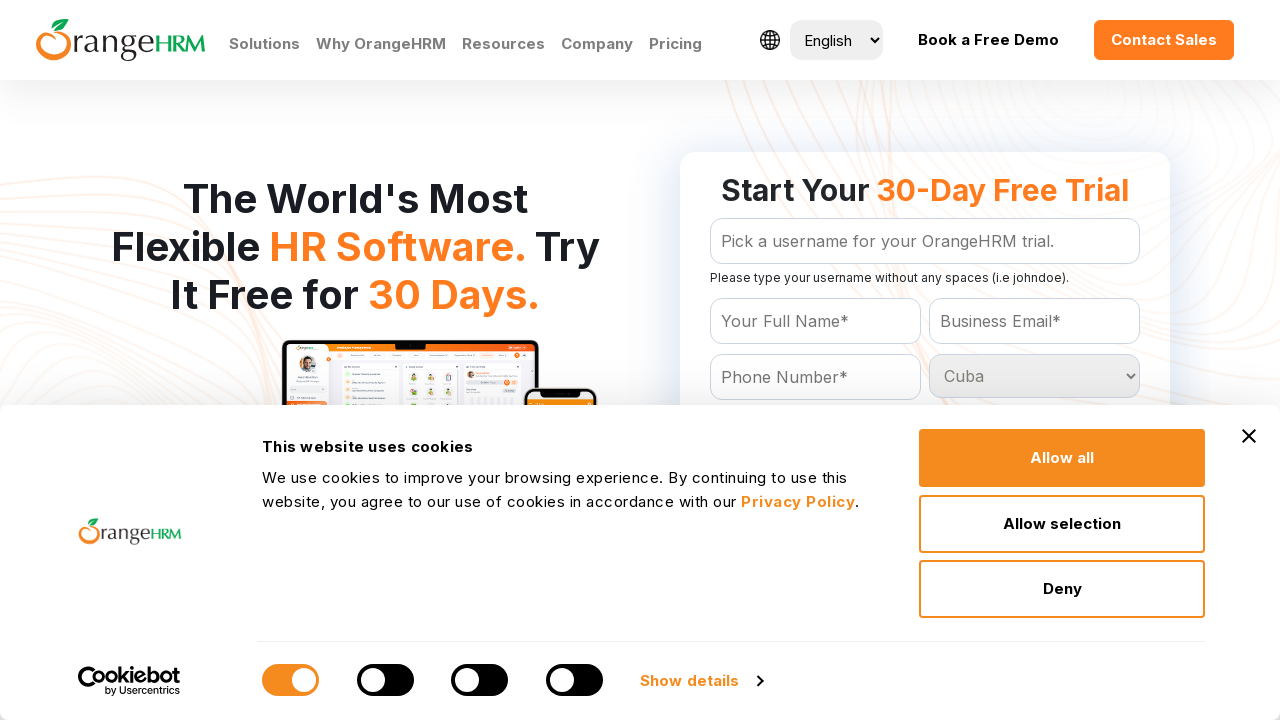

Waited 100ms for selection at index 52 to register
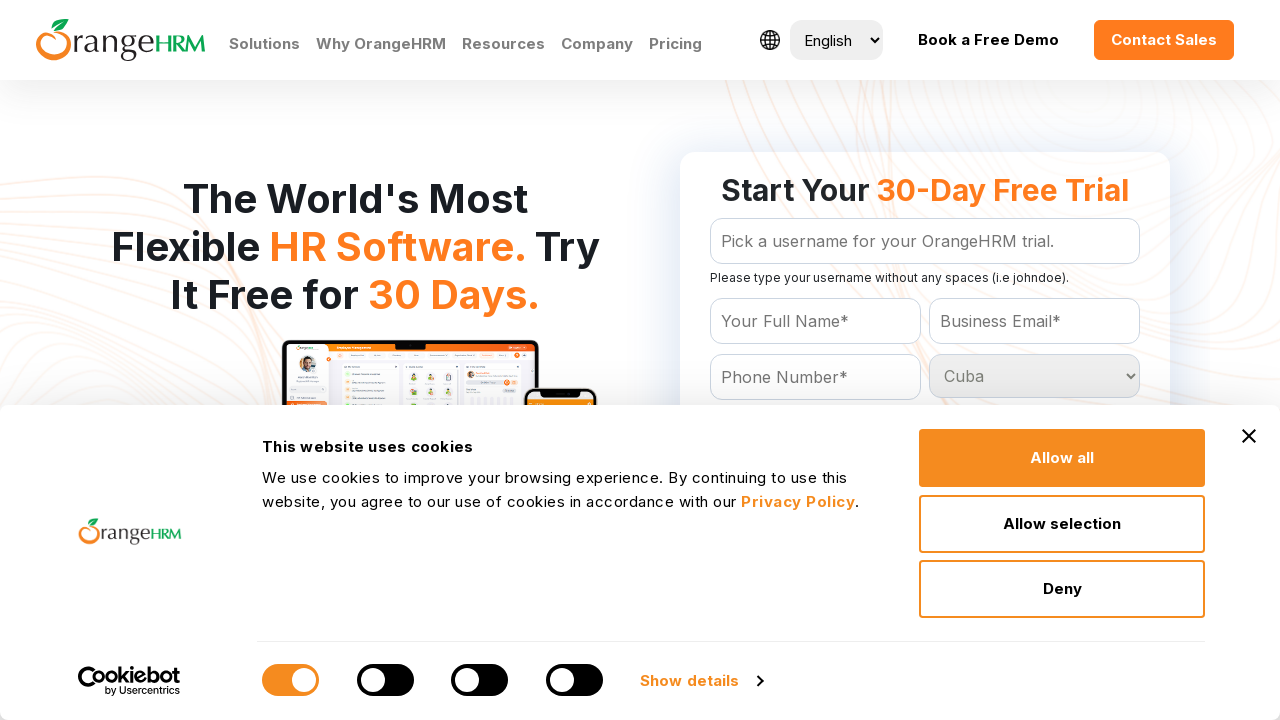

Selected country option at index 53 on #Form_getForm_Country
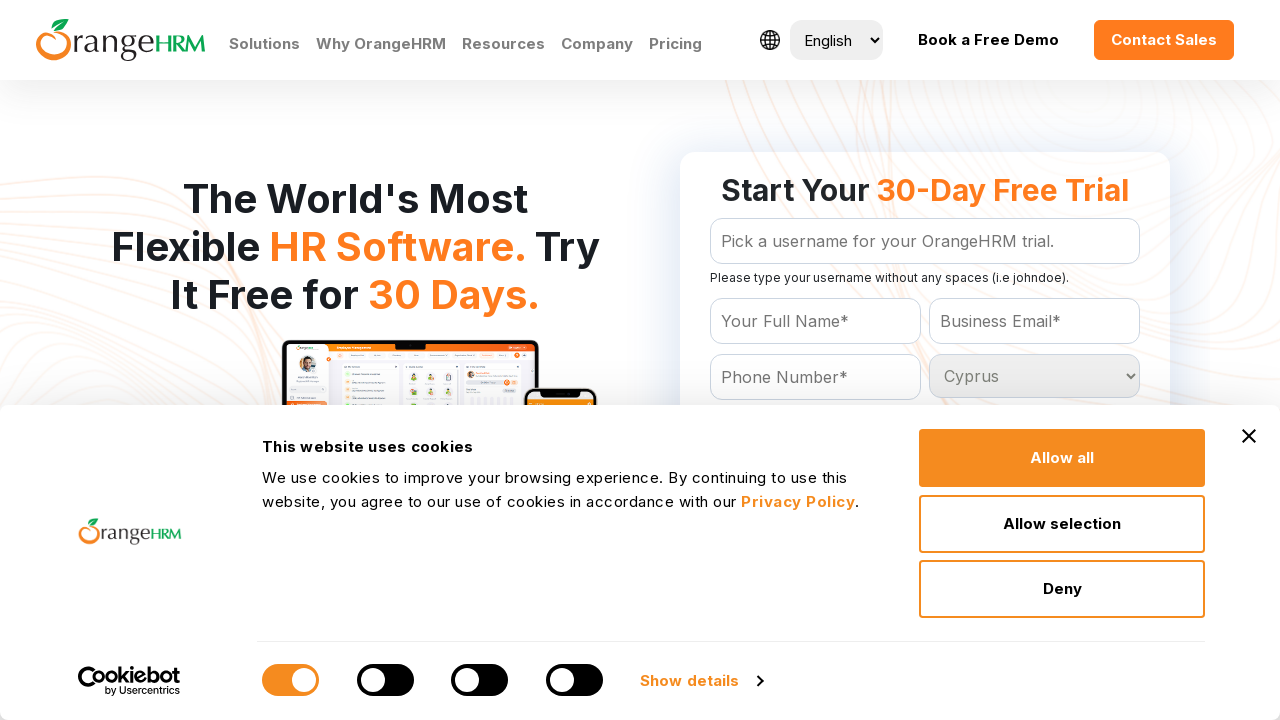

Waited 100ms for selection at index 53 to register
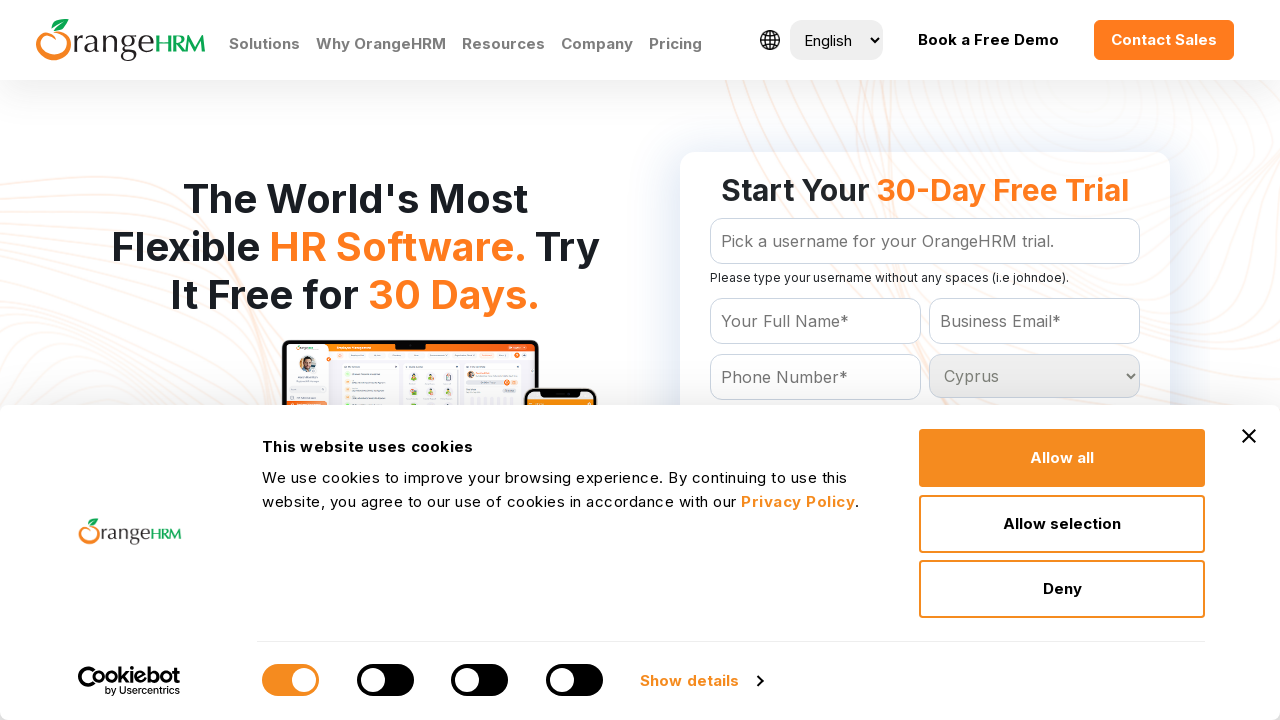

Selected country option at index 54 on #Form_getForm_Country
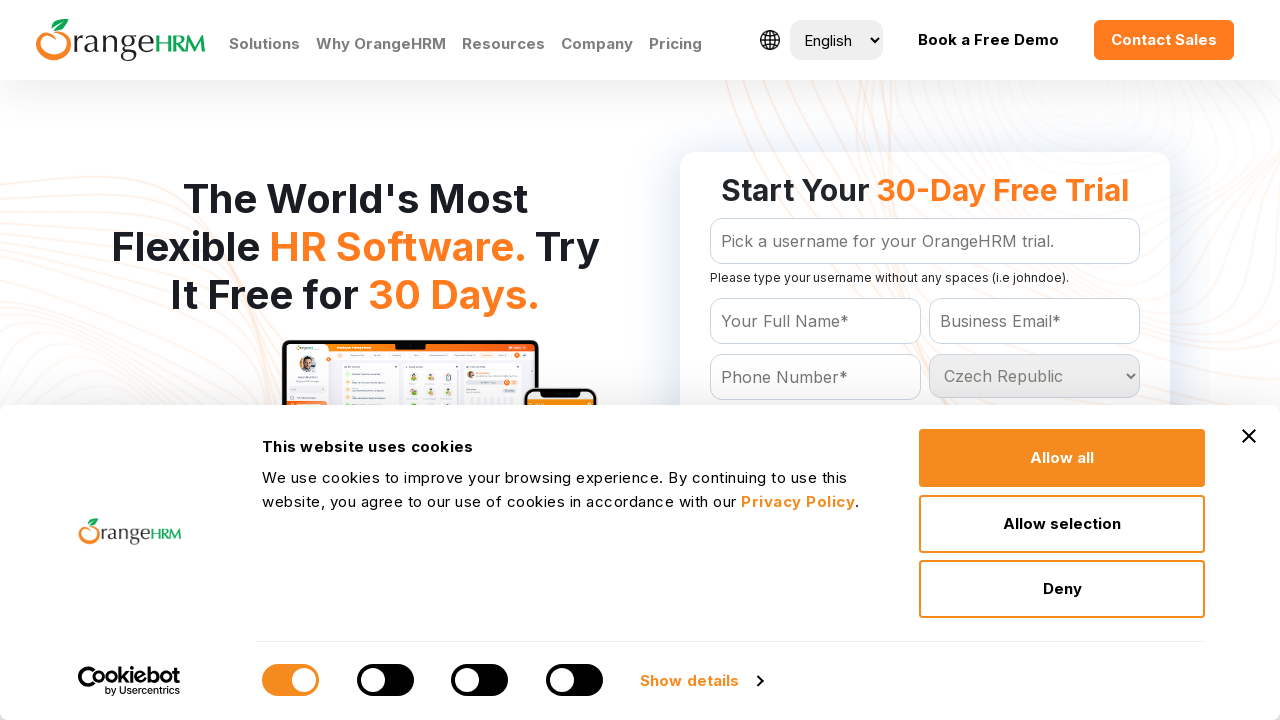

Waited 100ms for selection at index 54 to register
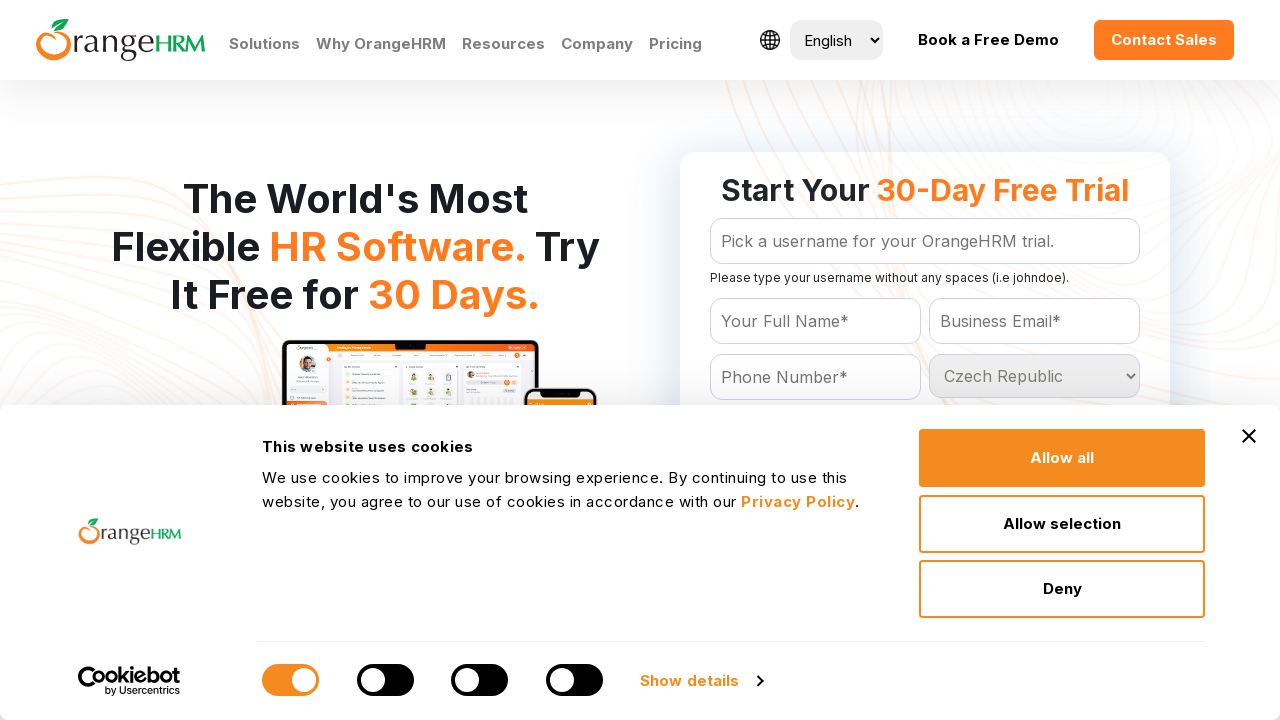

Selected country option at index 55 on #Form_getForm_Country
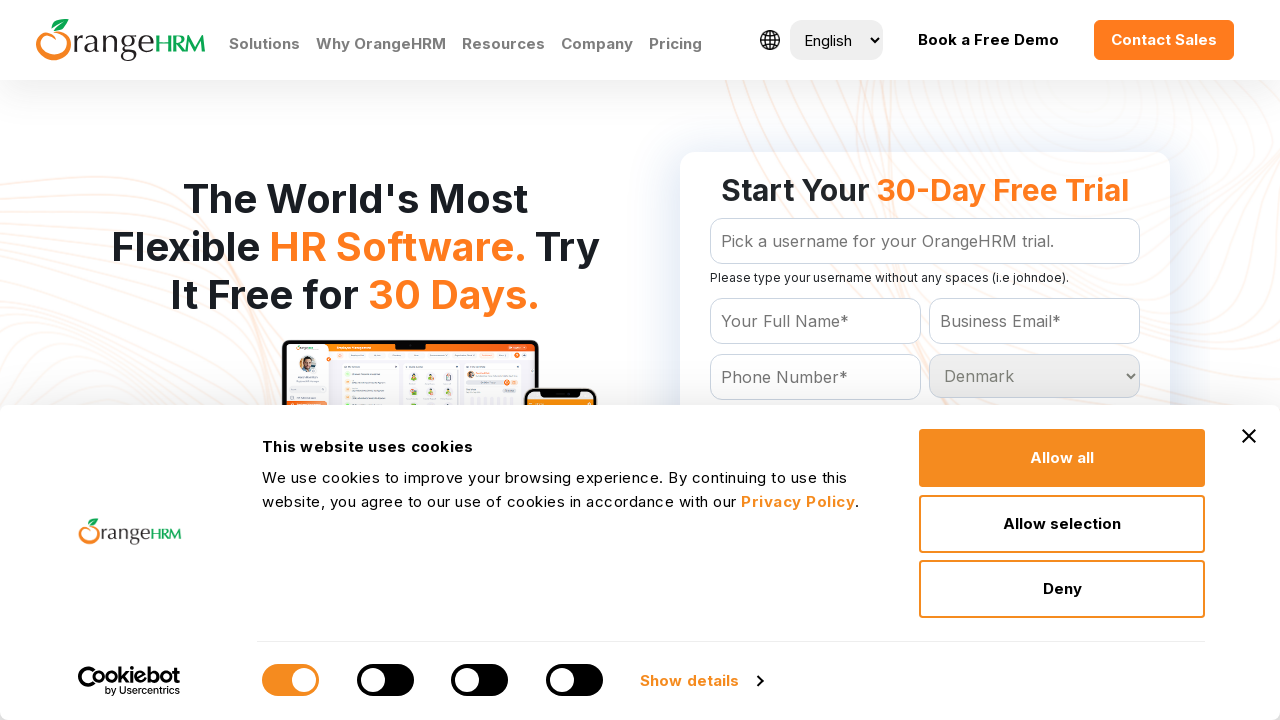

Waited 100ms for selection at index 55 to register
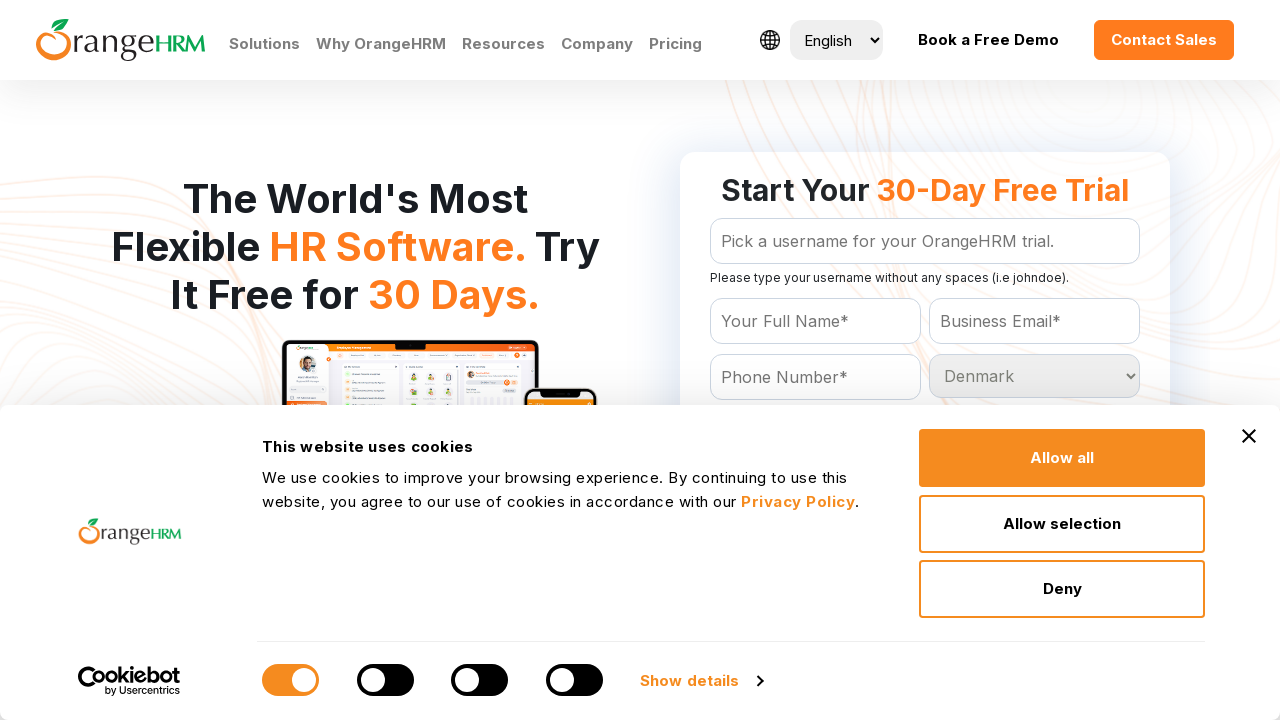

Selected country option at index 56 on #Form_getForm_Country
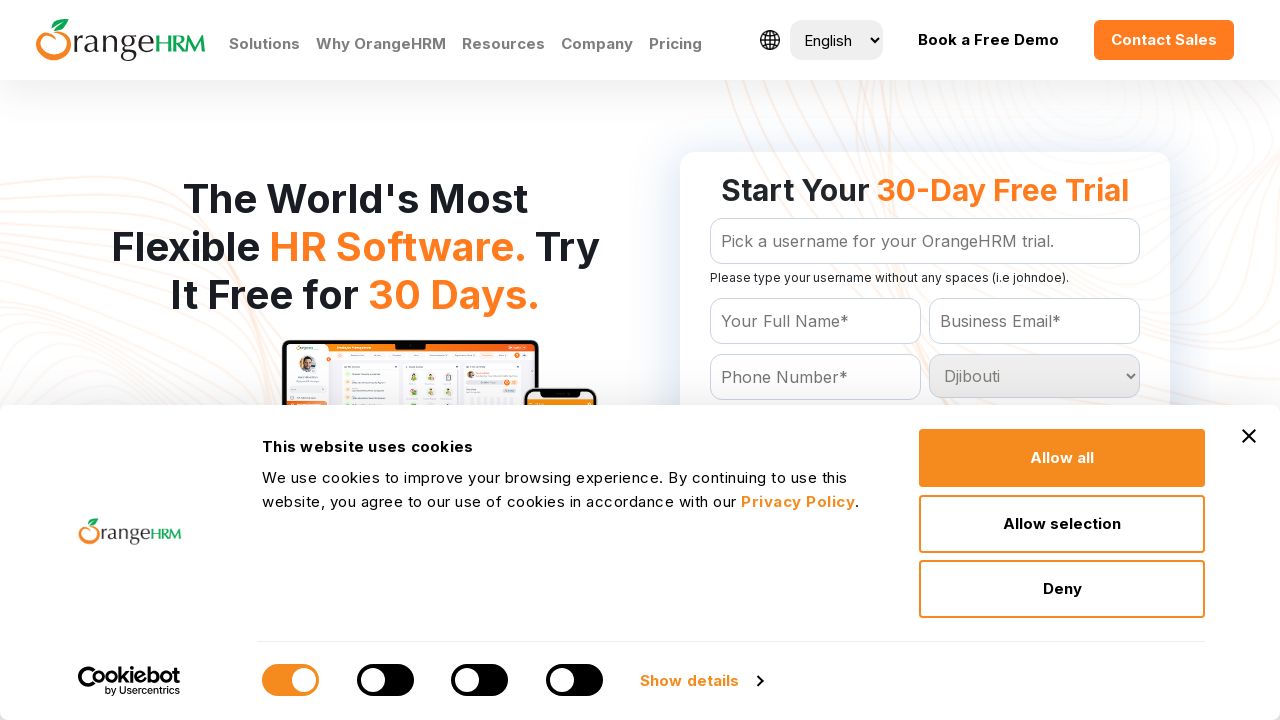

Waited 100ms for selection at index 56 to register
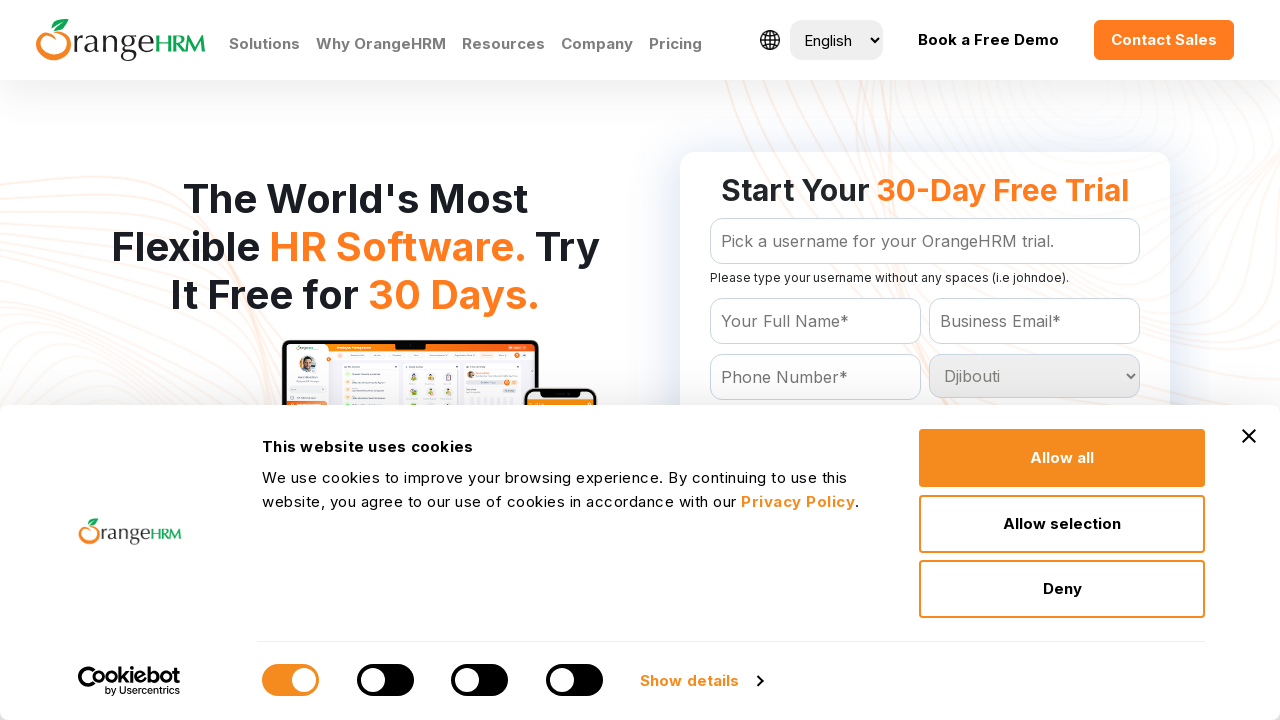

Selected country option at index 57 on #Form_getForm_Country
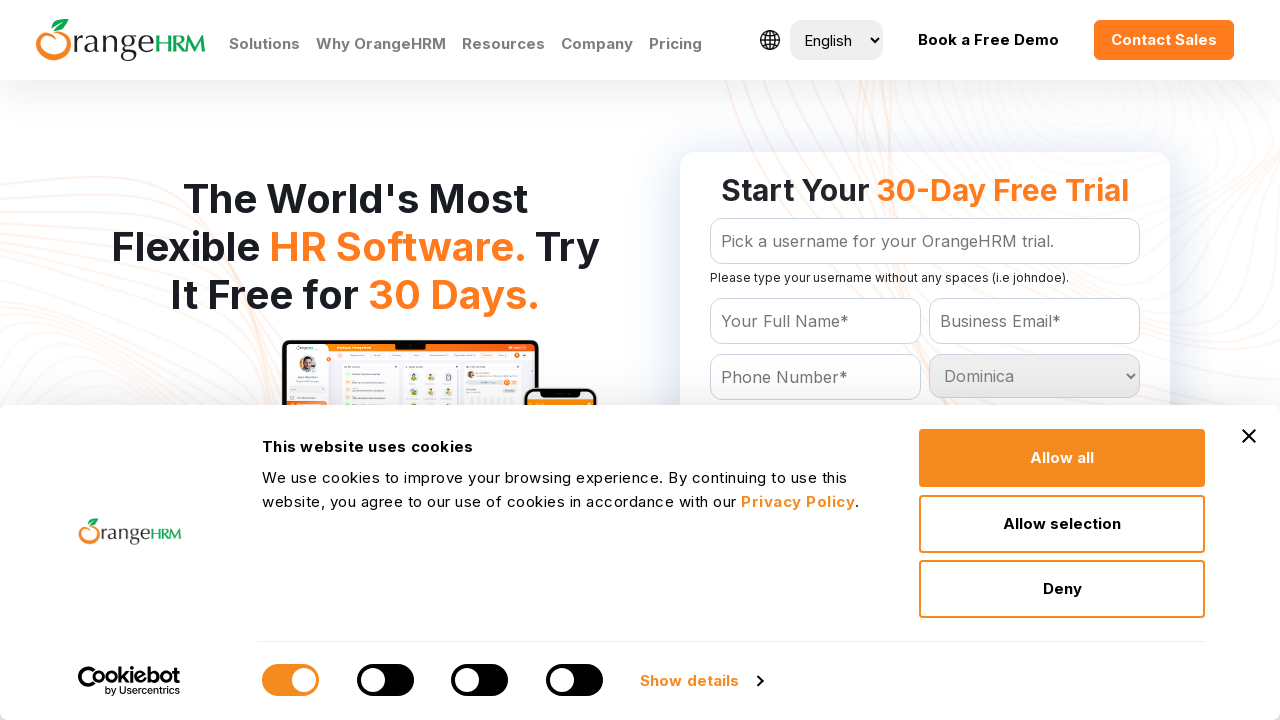

Waited 100ms for selection at index 57 to register
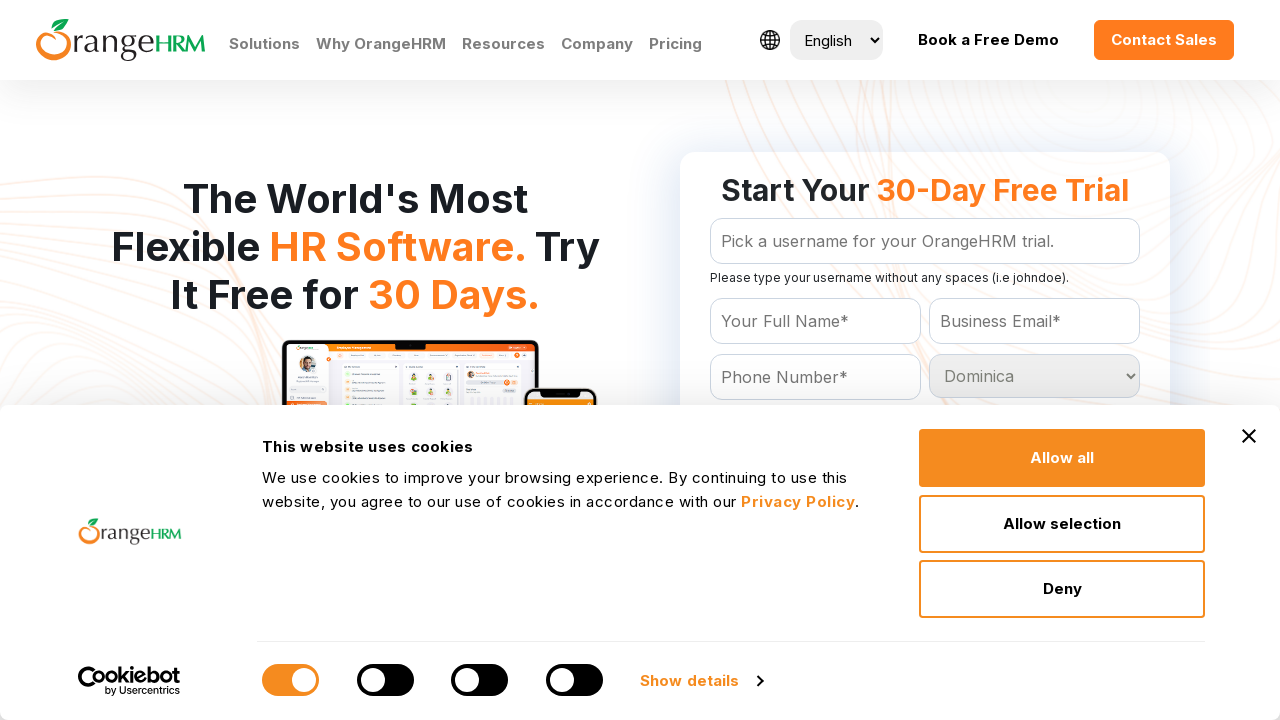

Selected country option at index 58 on #Form_getForm_Country
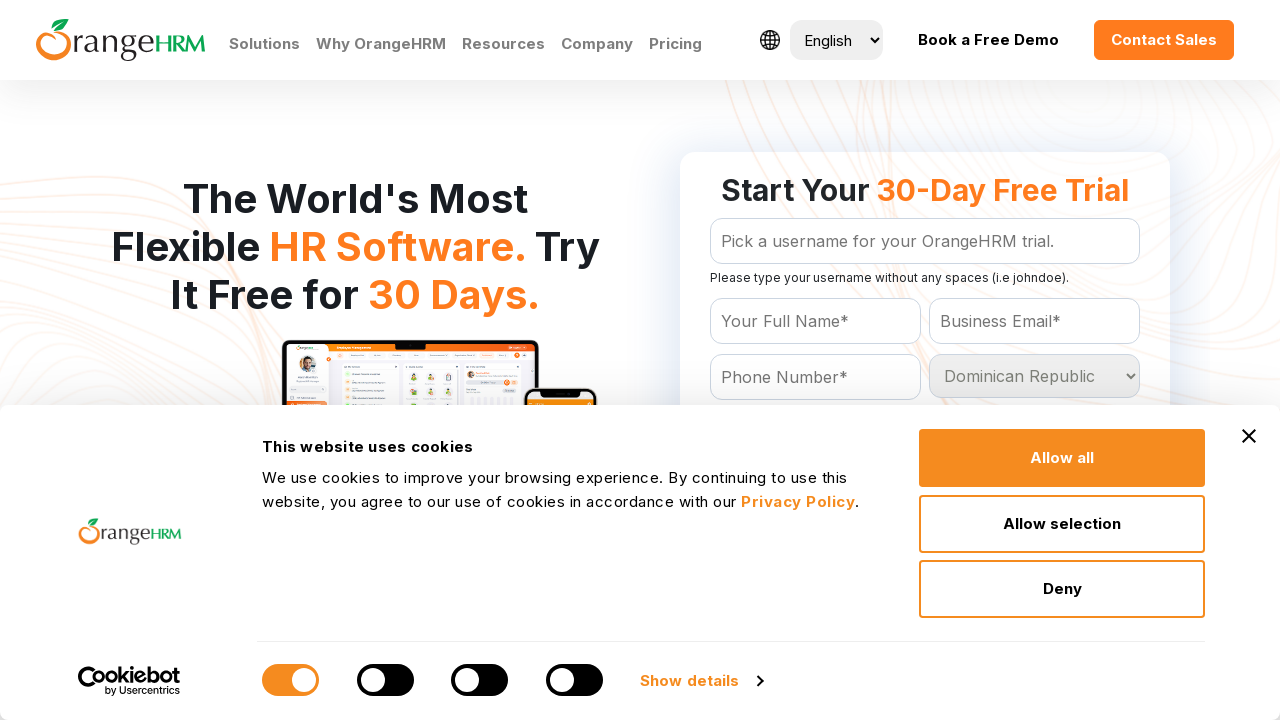

Waited 100ms for selection at index 58 to register
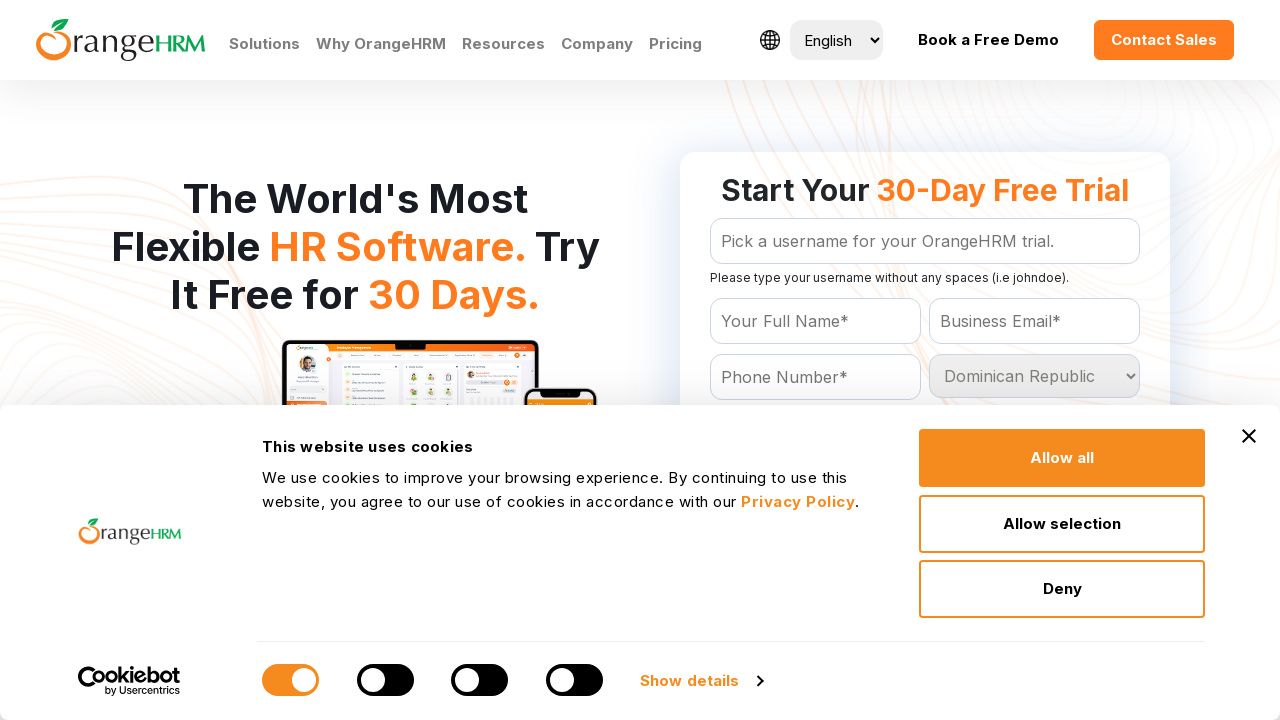

Selected country option at index 59 on #Form_getForm_Country
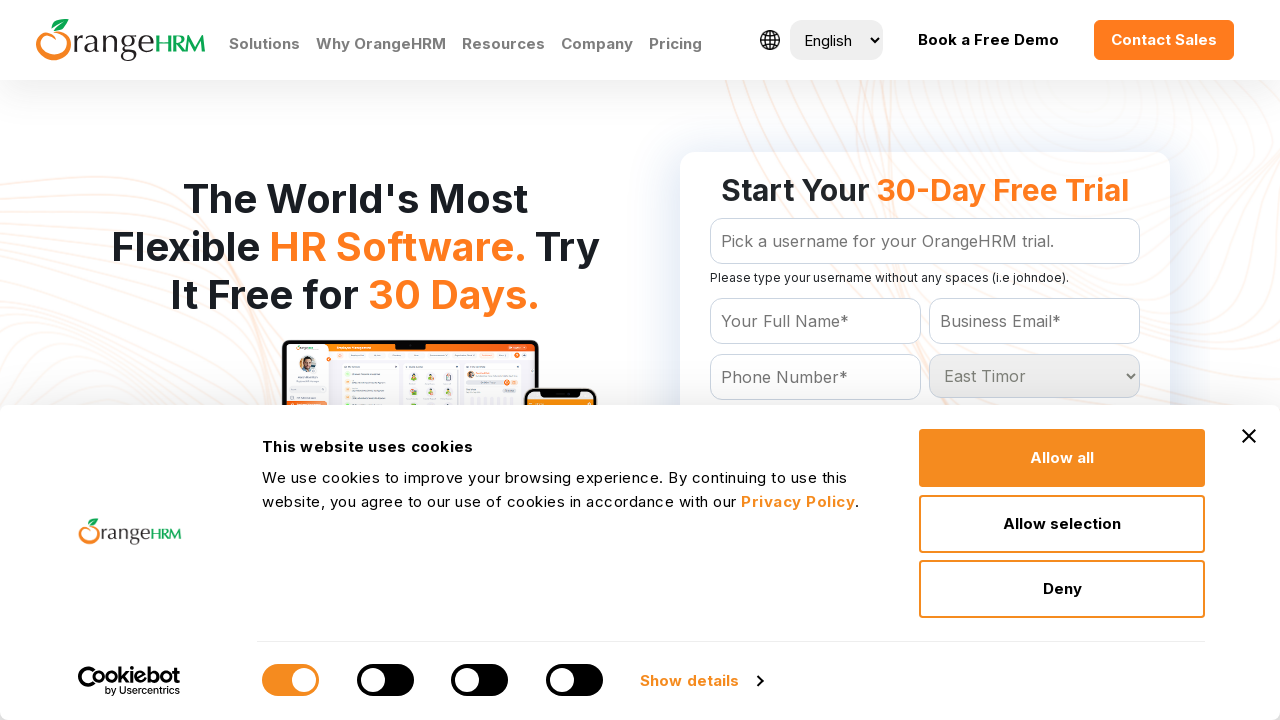

Waited 100ms for selection at index 59 to register
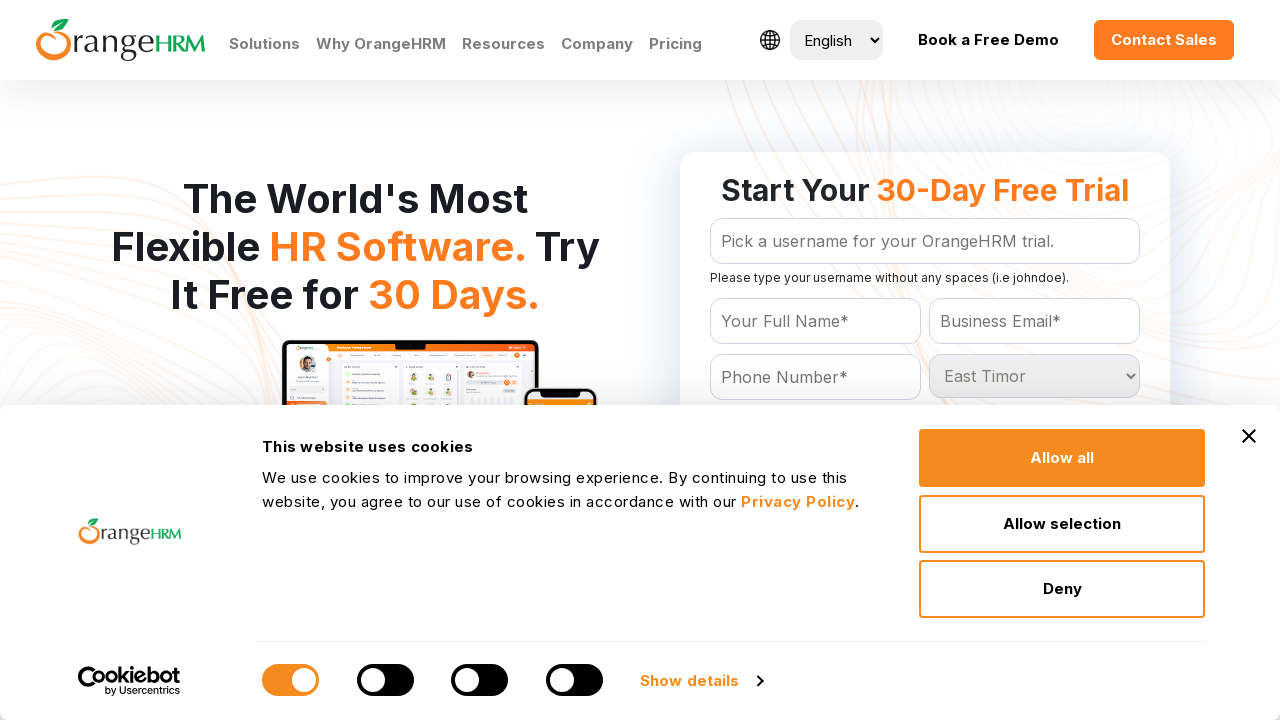

Selected country option at index 60 on #Form_getForm_Country
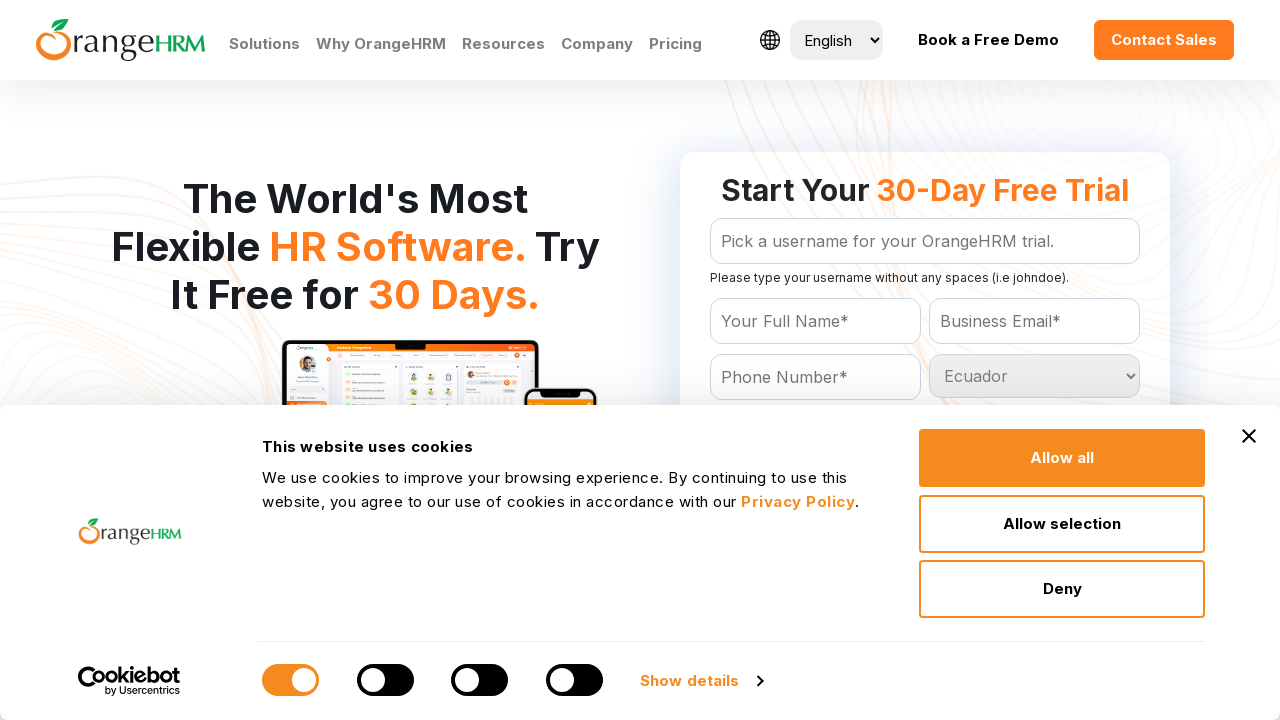

Waited 100ms for selection at index 60 to register
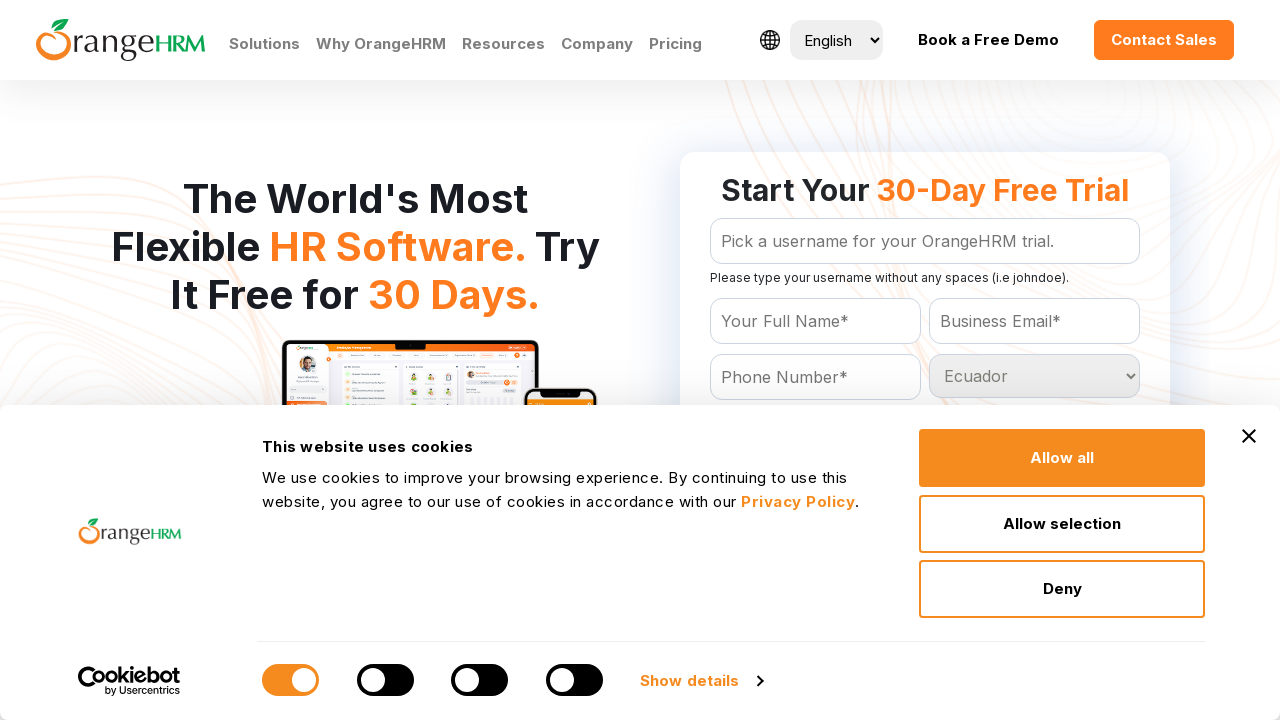

Selected country option at index 61 on #Form_getForm_Country
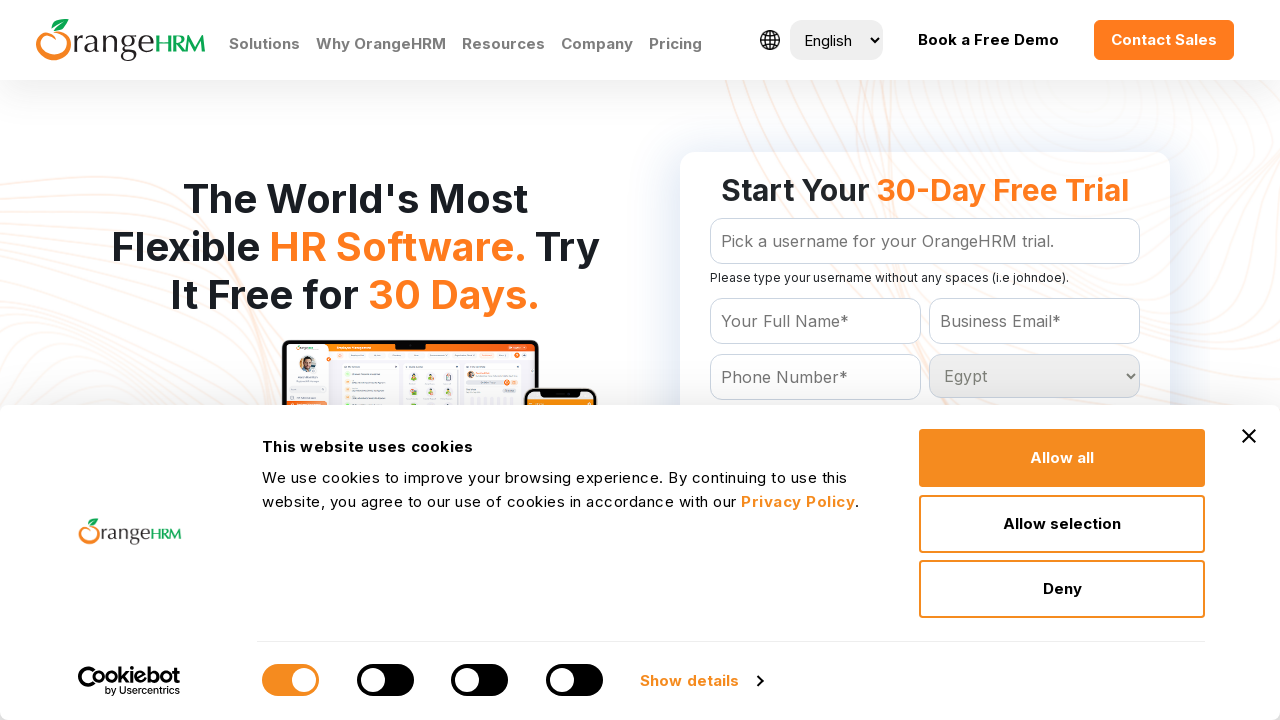

Waited 100ms for selection at index 61 to register
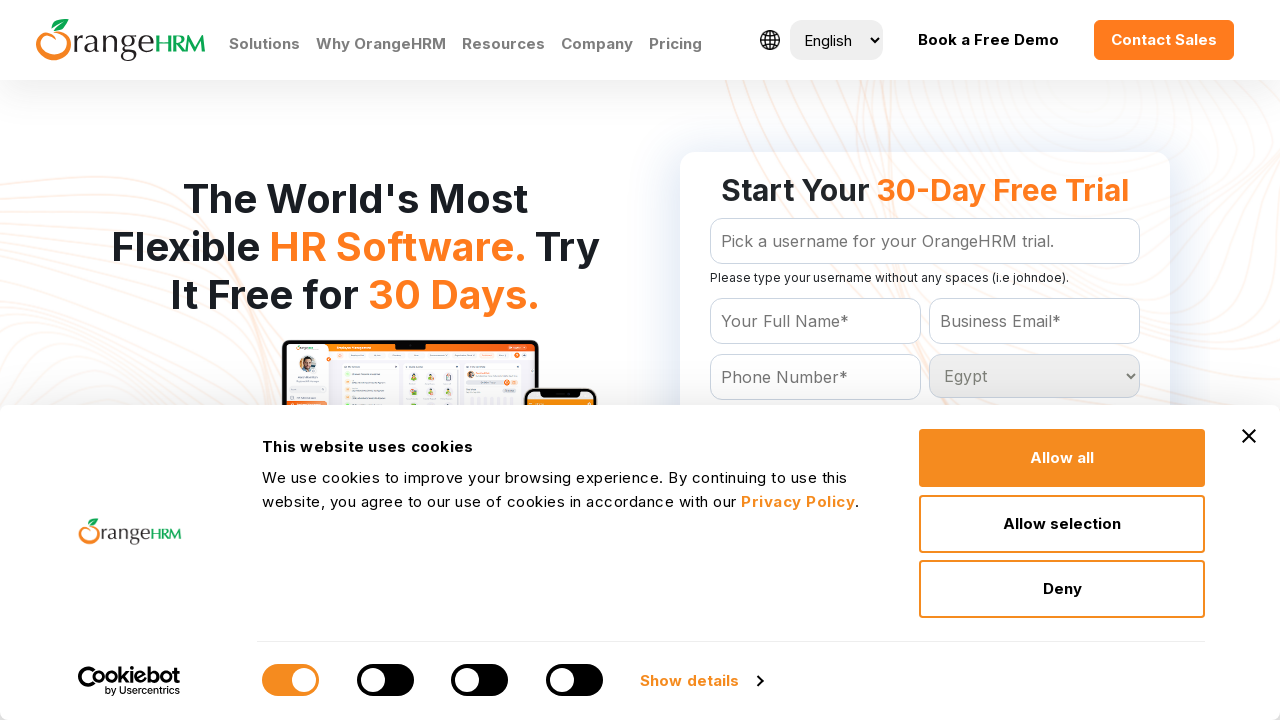

Selected country option at index 62 on #Form_getForm_Country
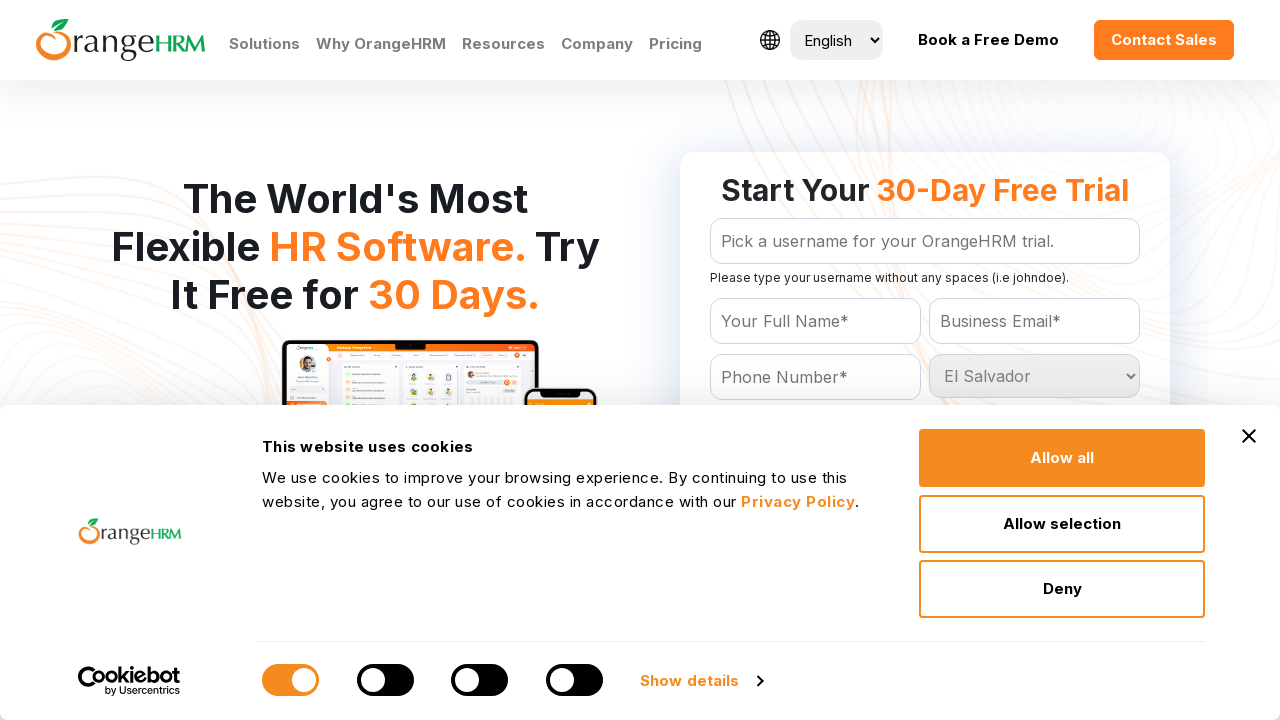

Waited 100ms for selection at index 62 to register
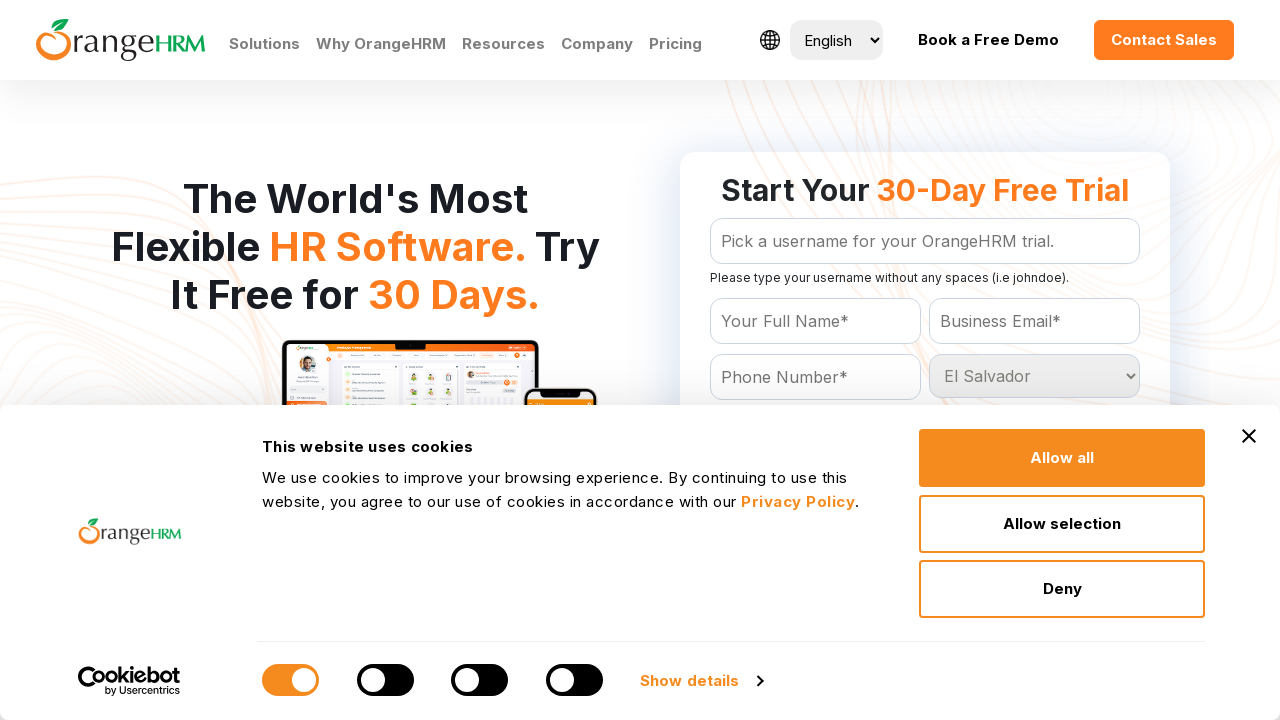

Selected country option at index 63 on #Form_getForm_Country
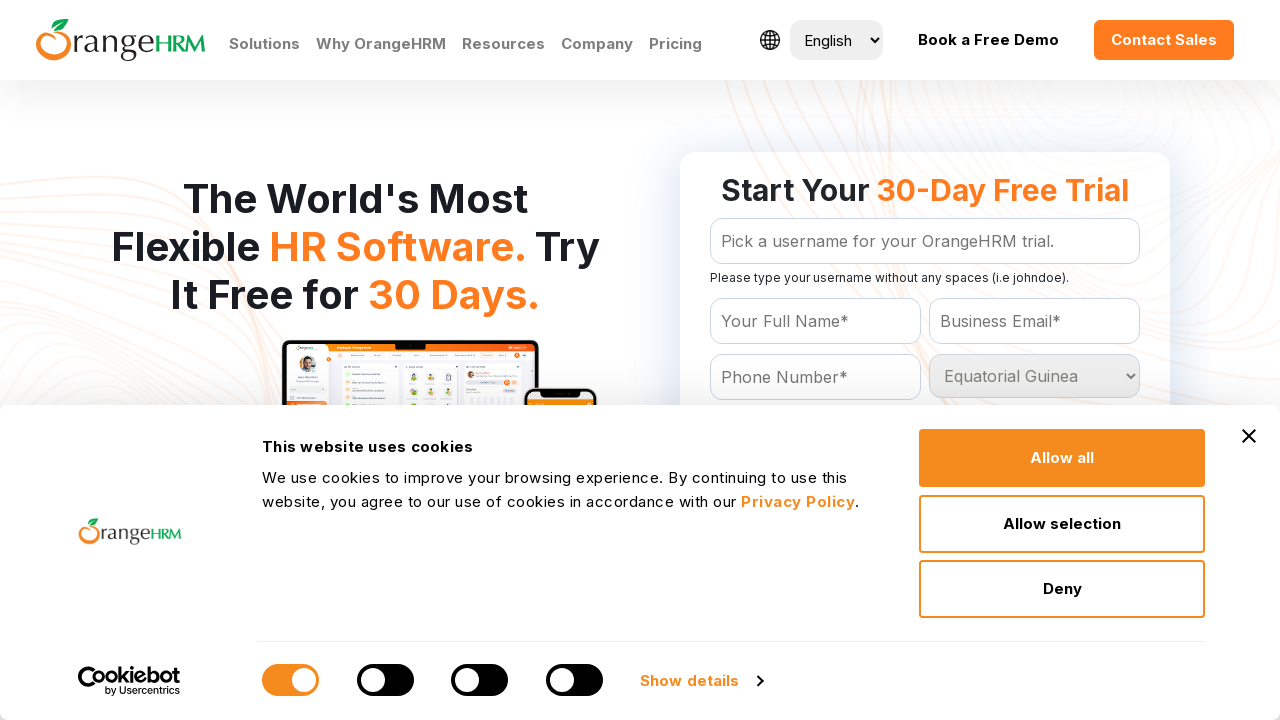

Waited 100ms for selection at index 63 to register
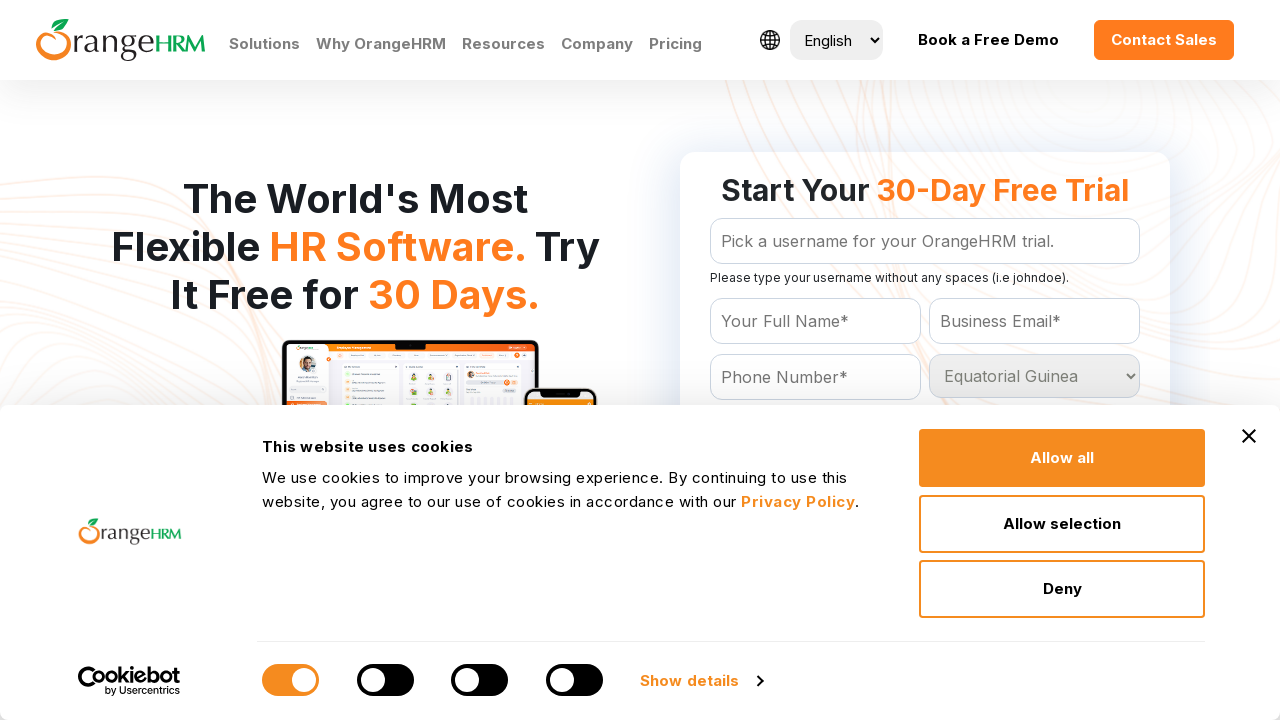

Selected country option at index 64 on #Form_getForm_Country
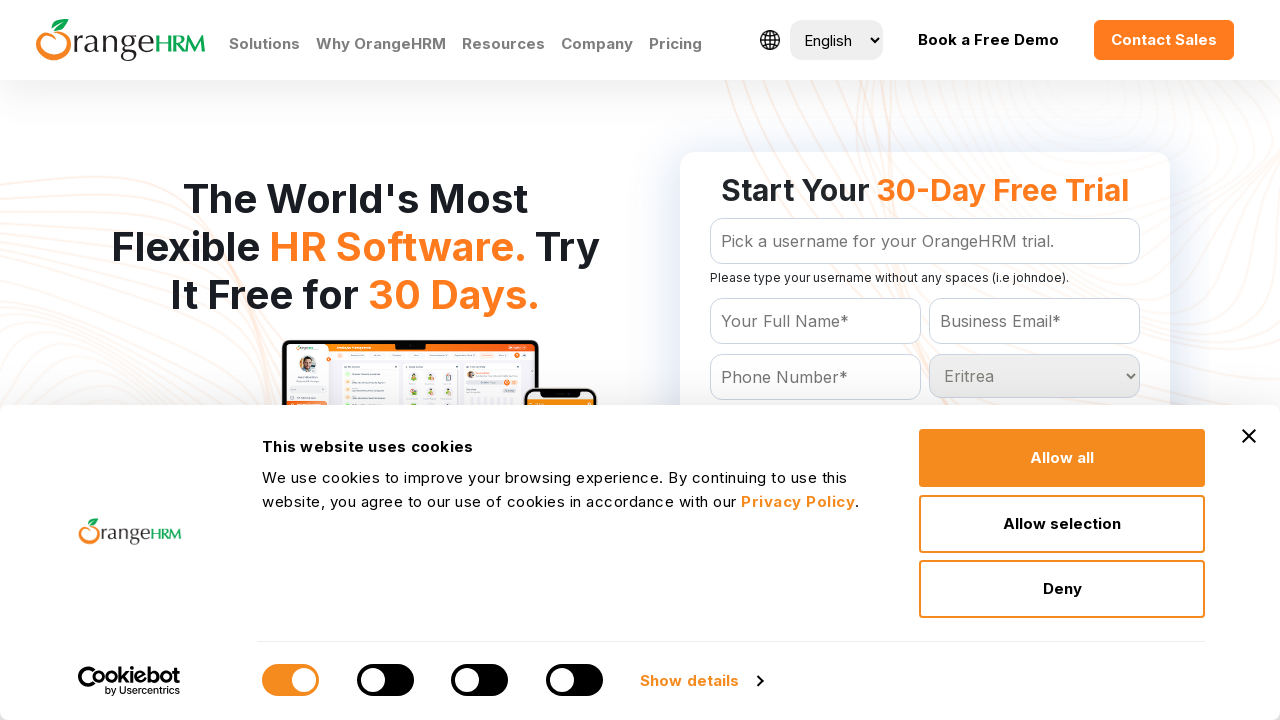

Waited 100ms for selection at index 64 to register
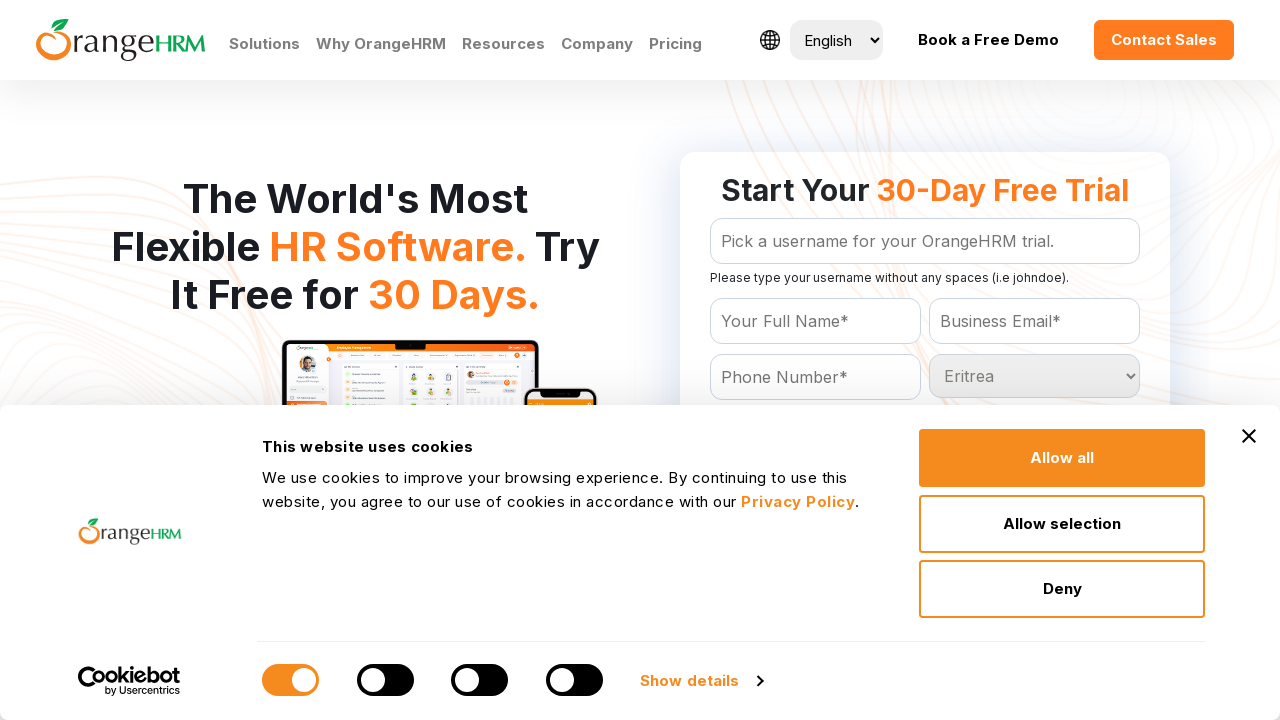

Selected country option at index 65 on #Form_getForm_Country
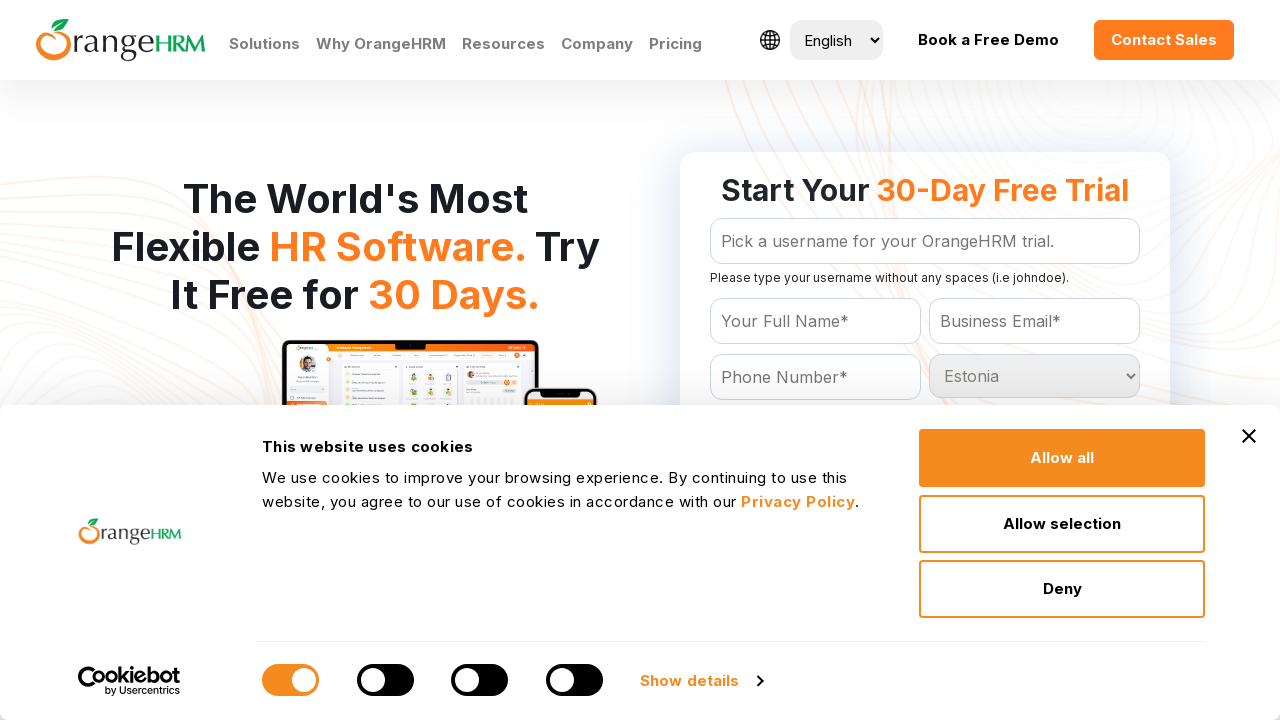

Waited 100ms for selection at index 65 to register
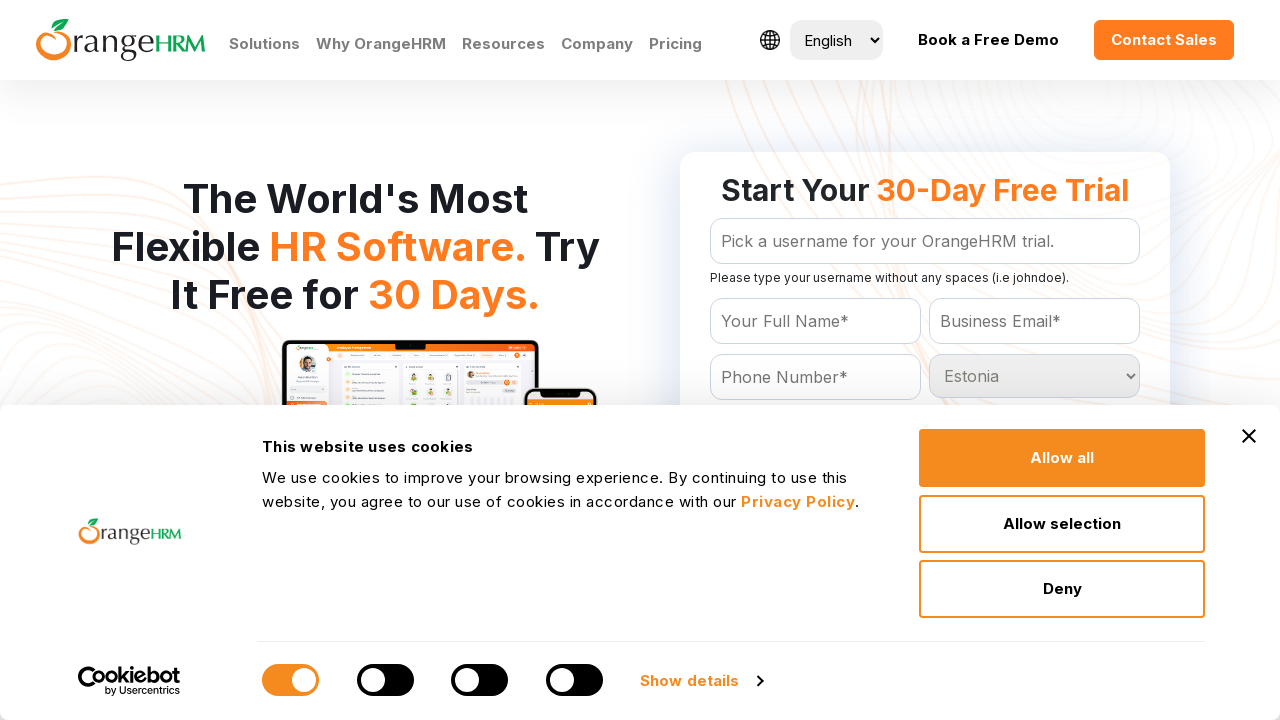

Selected country option at index 66 on #Form_getForm_Country
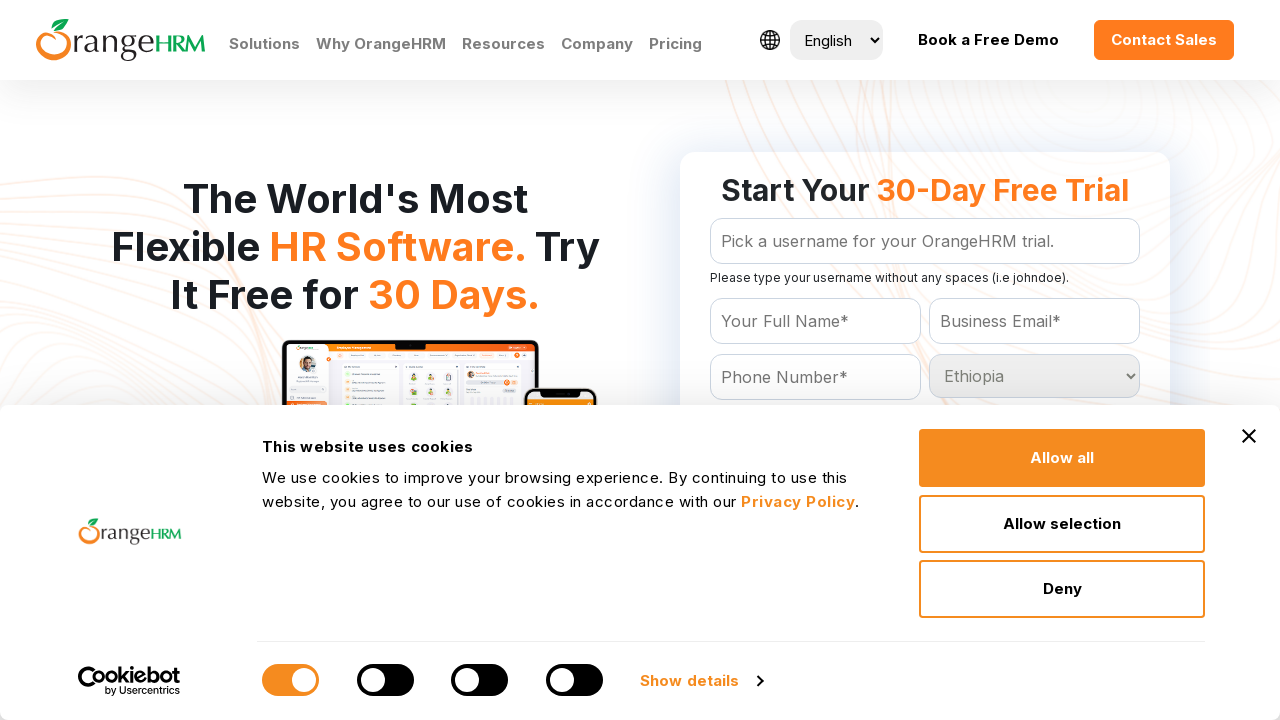

Waited 100ms for selection at index 66 to register
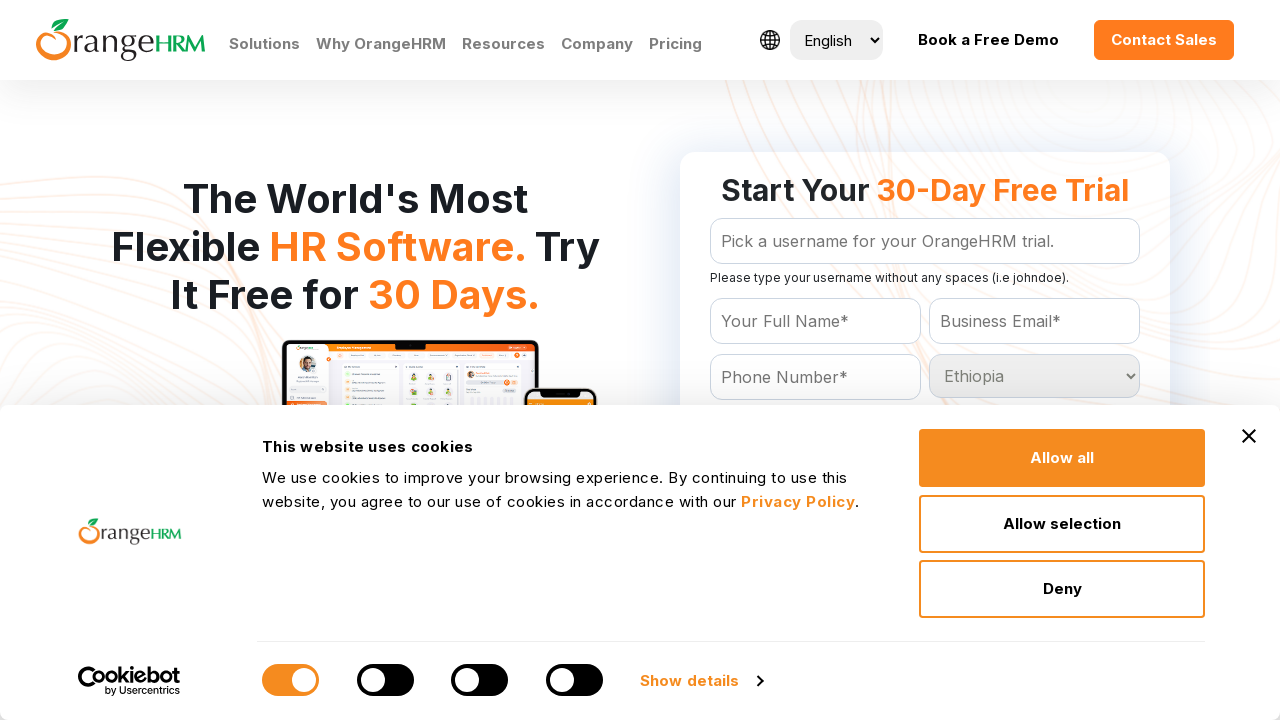

Selected country option at index 67 on #Form_getForm_Country
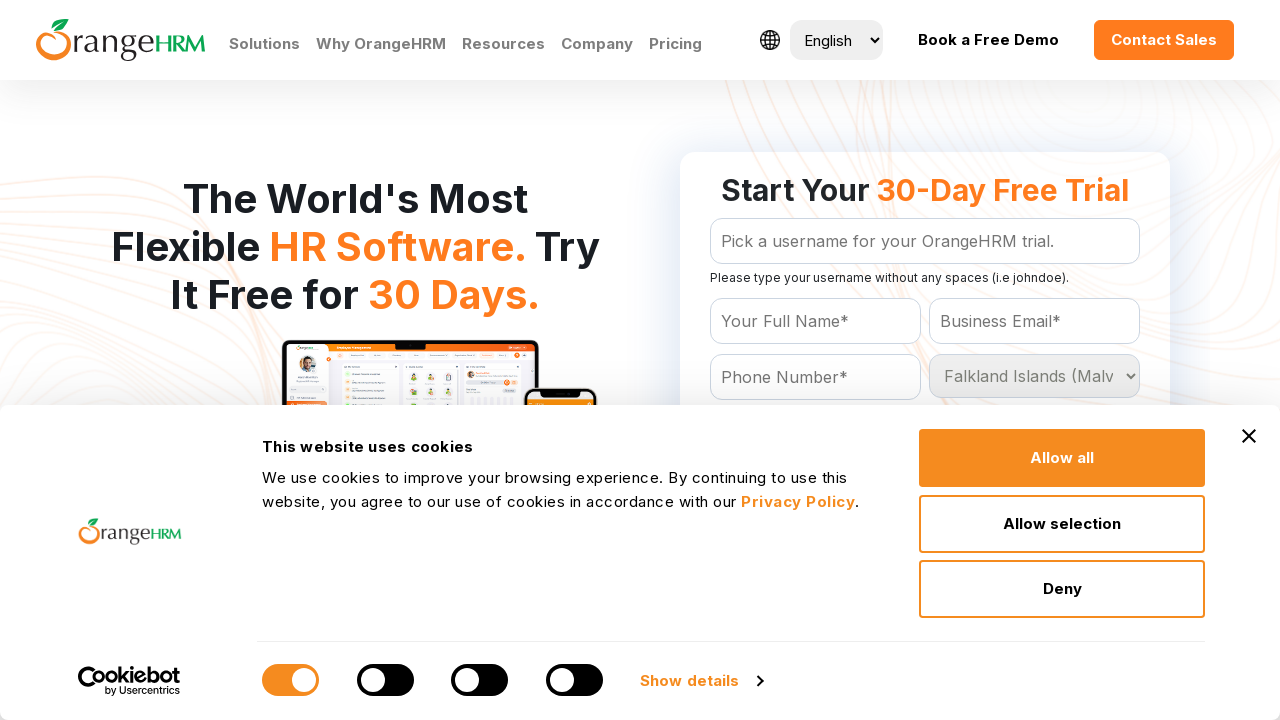

Waited 100ms for selection at index 67 to register
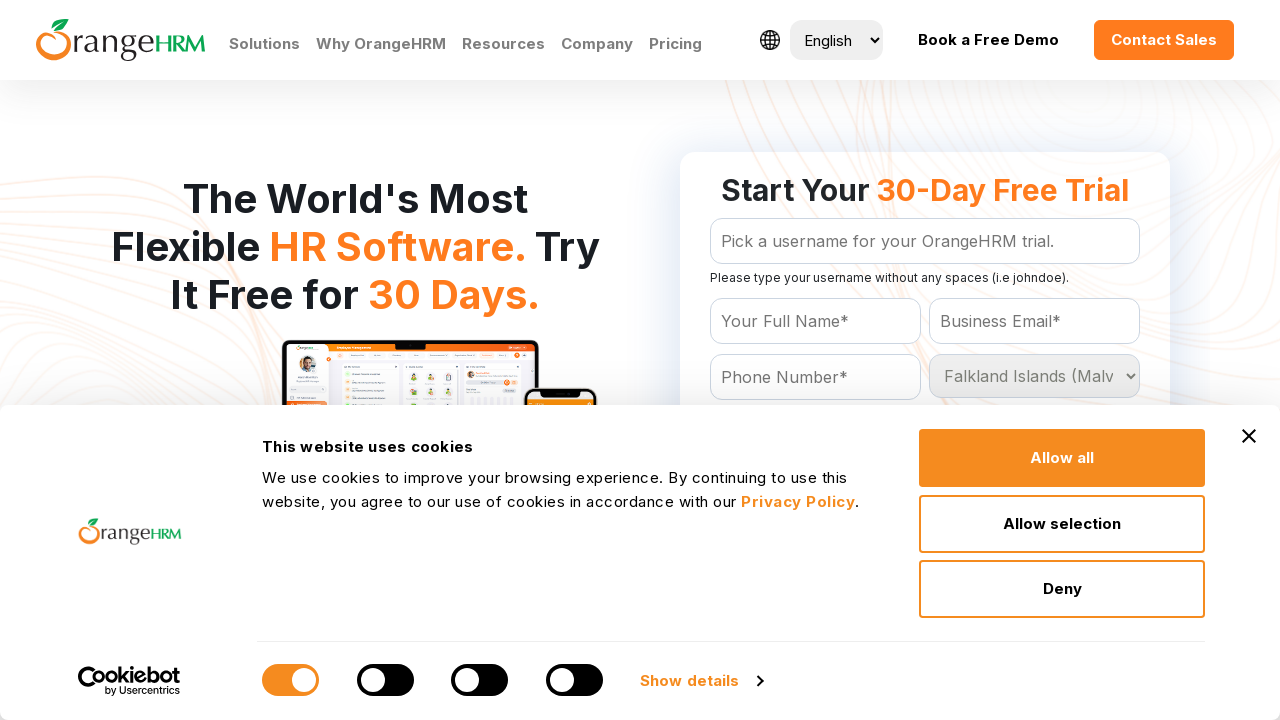

Selected country option at index 68 on #Form_getForm_Country
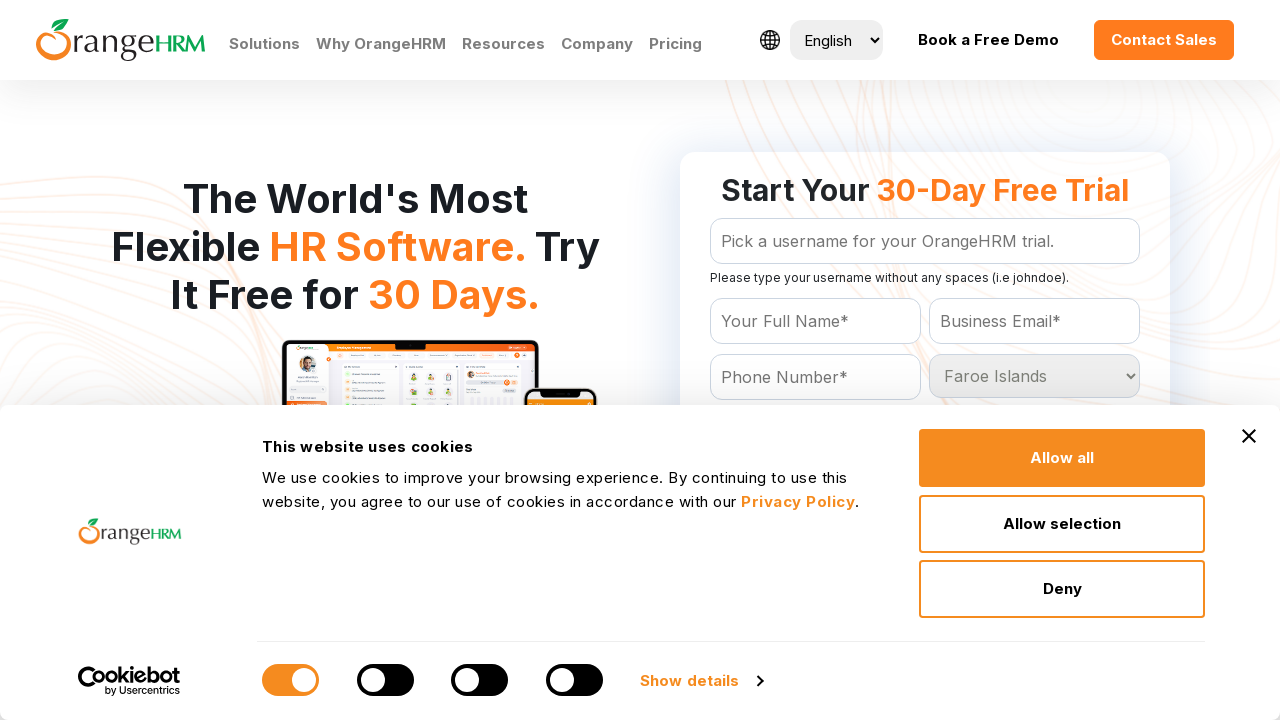

Waited 100ms for selection at index 68 to register
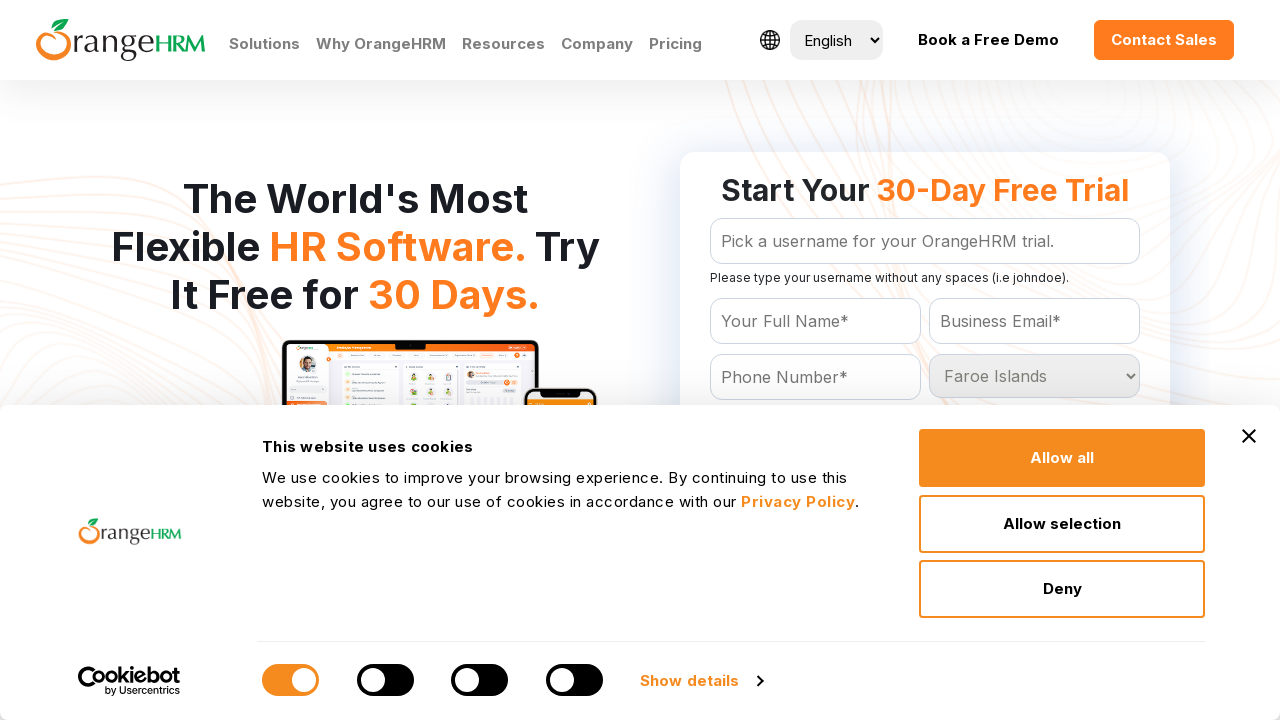

Selected country option at index 69 on #Form_getForm_Country
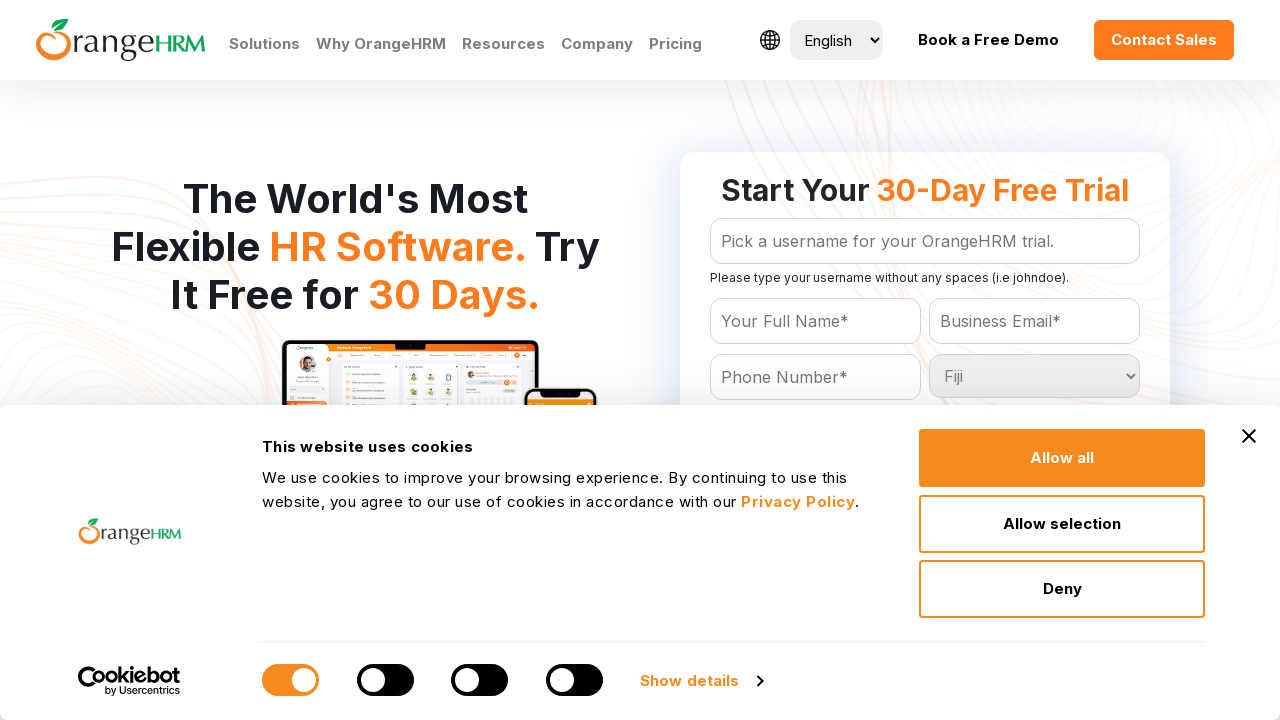

Waited 100ms for selection at index 69 to register
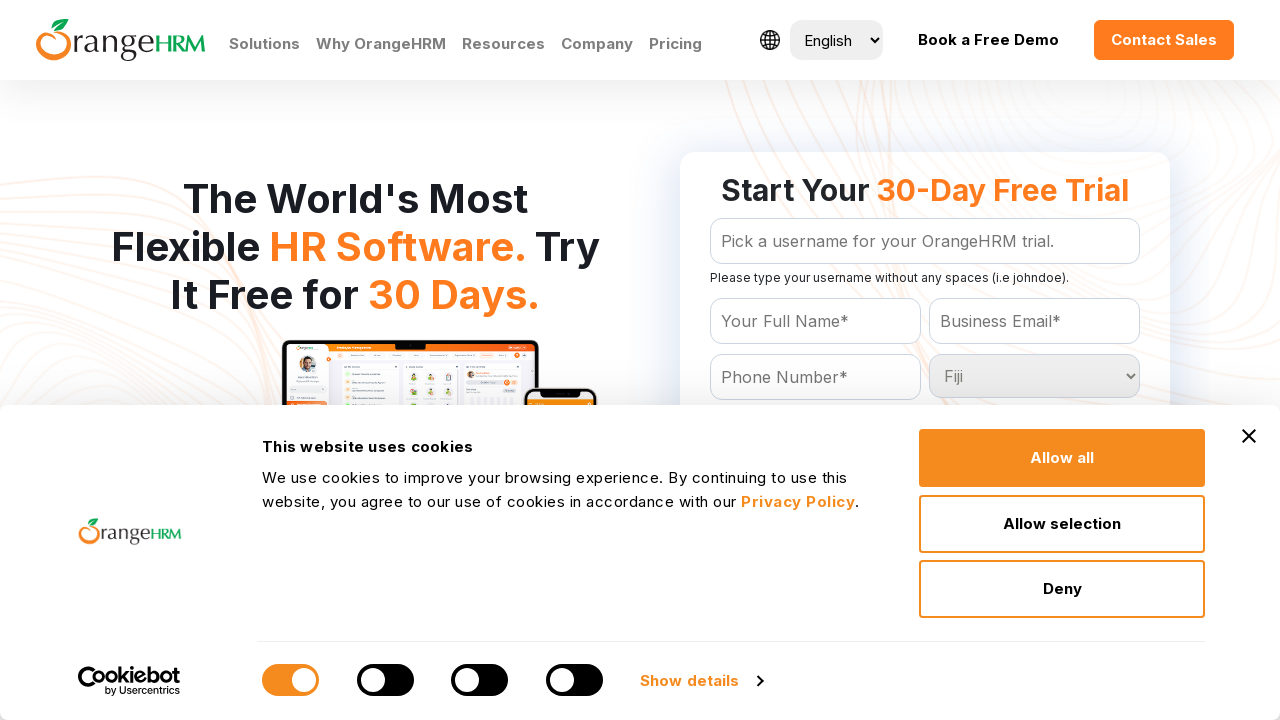

Selected country option at index 70 on #Form_getForm_Country
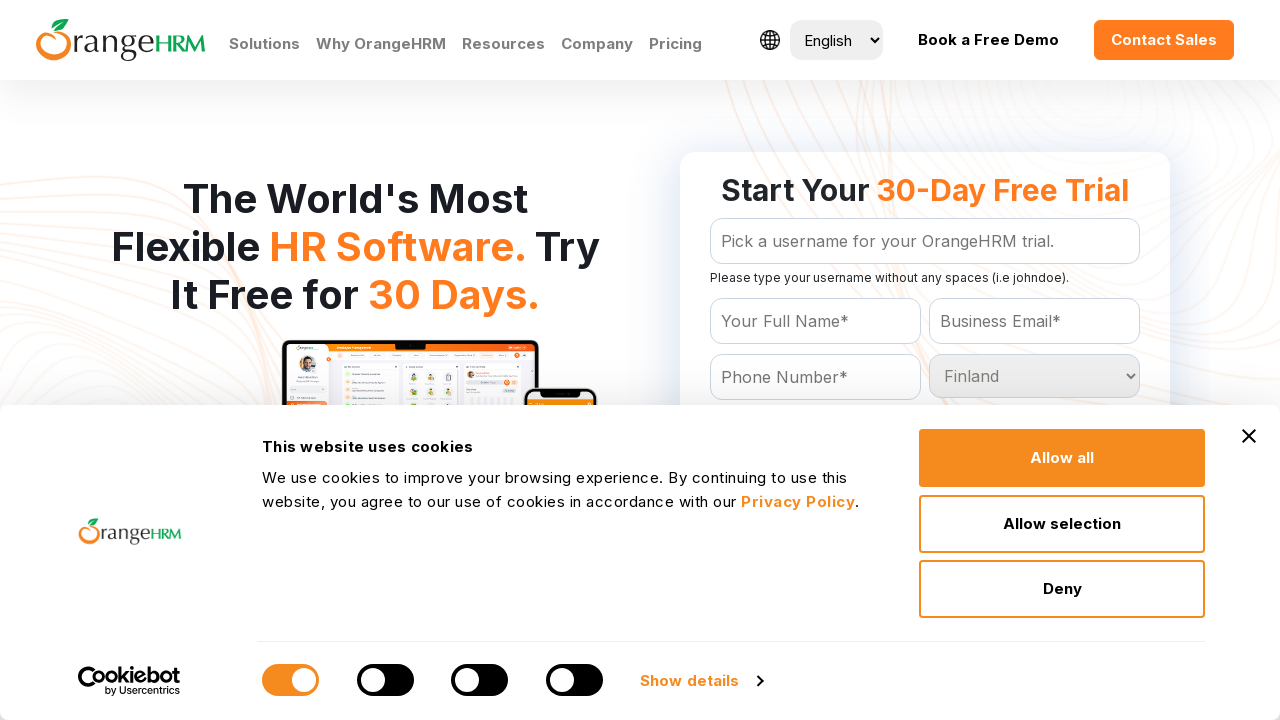

Waited 100ms for selection at index 70 to register
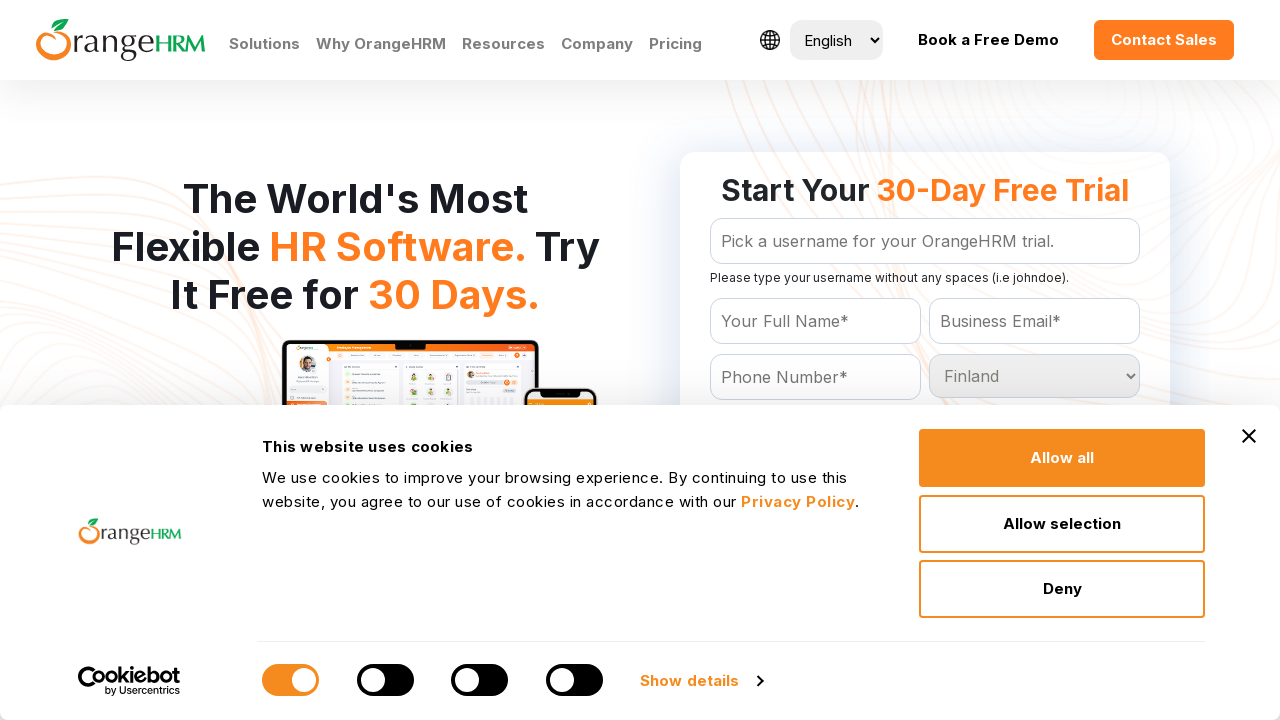

Selected country option at index 71 on #Form_getForm_Country
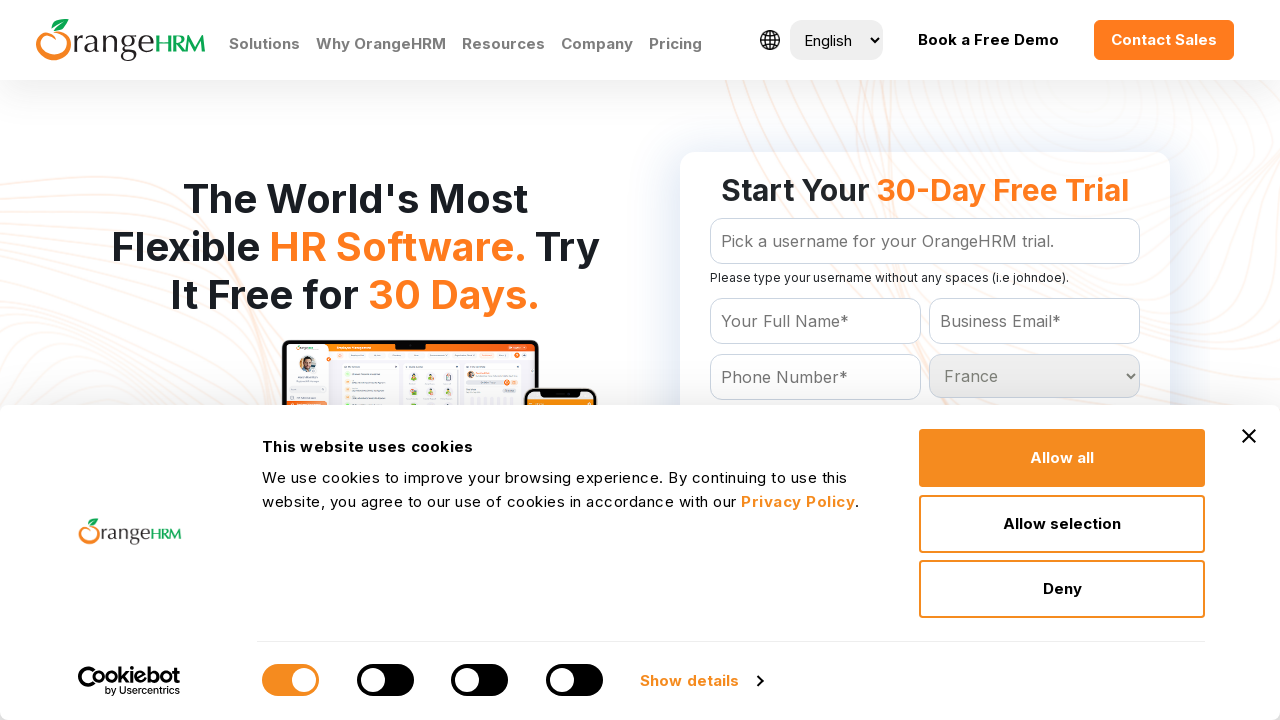

Waited 100ms for selection at index 71 to register
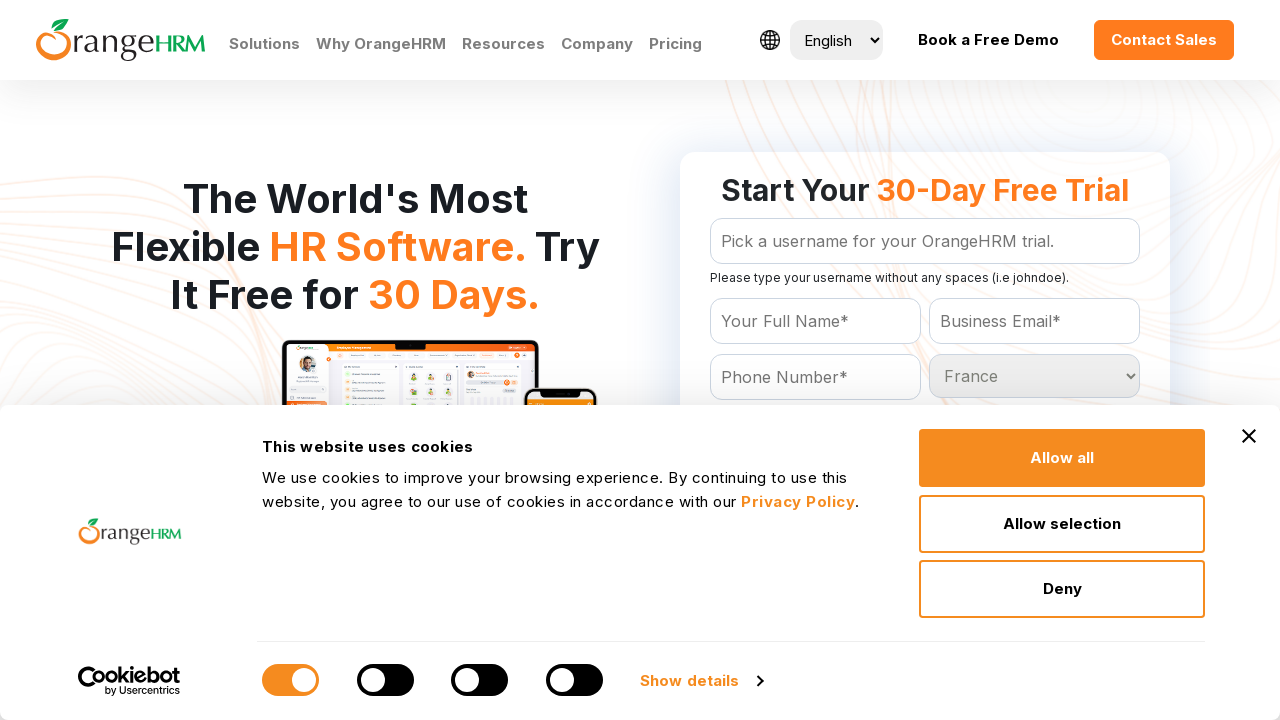

Selected country option at index 72 on #Form_getForm_Country
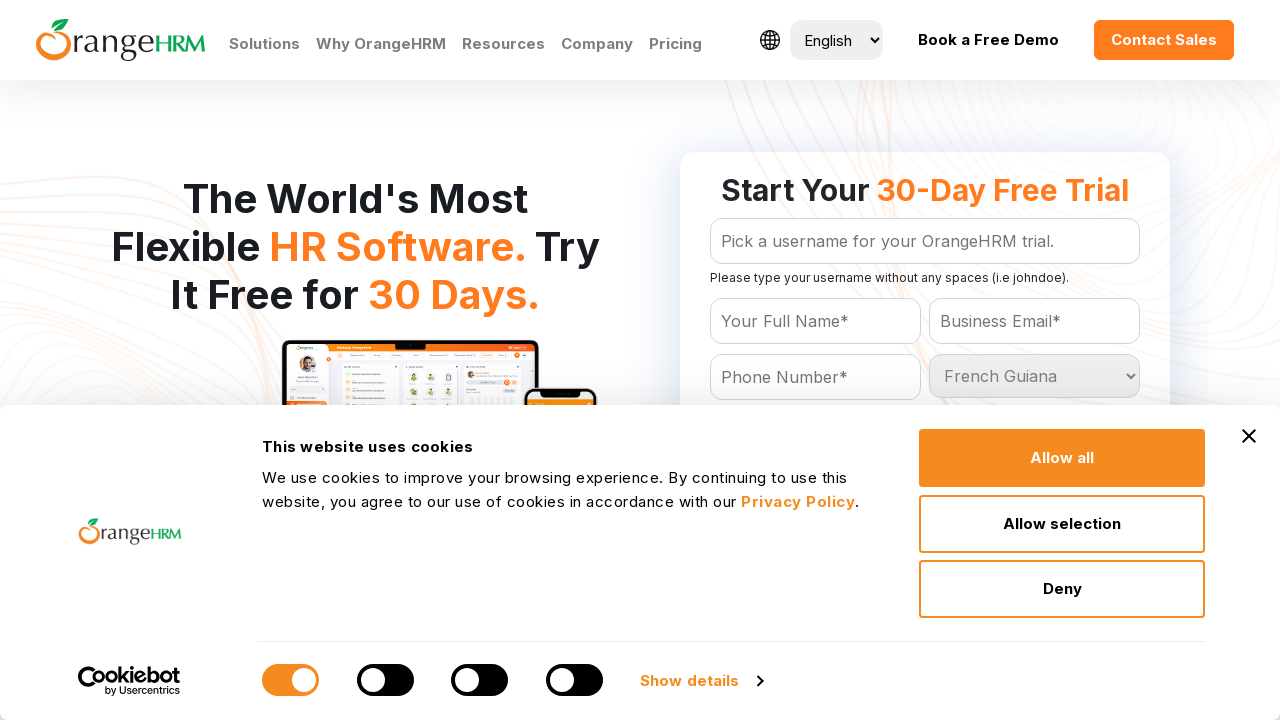

Waited 100ms for selection at index 72 to register
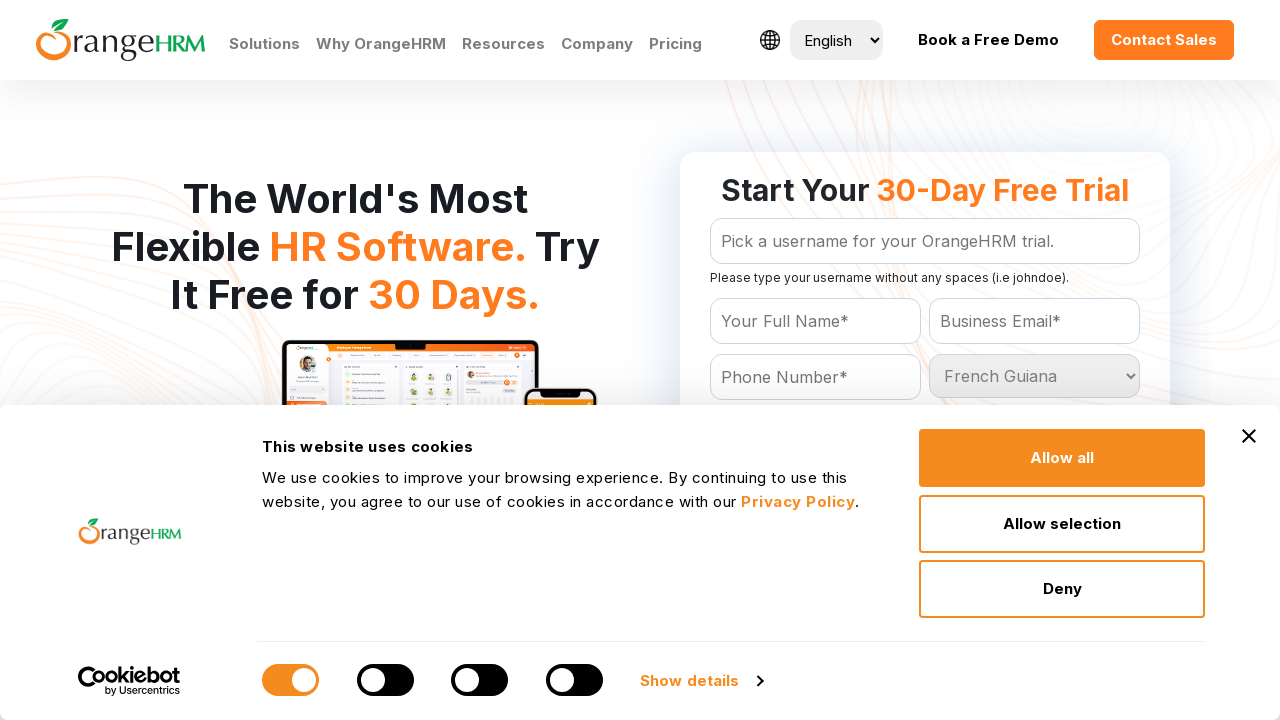

Selected country option at index 73 on #Form_getForm_Country
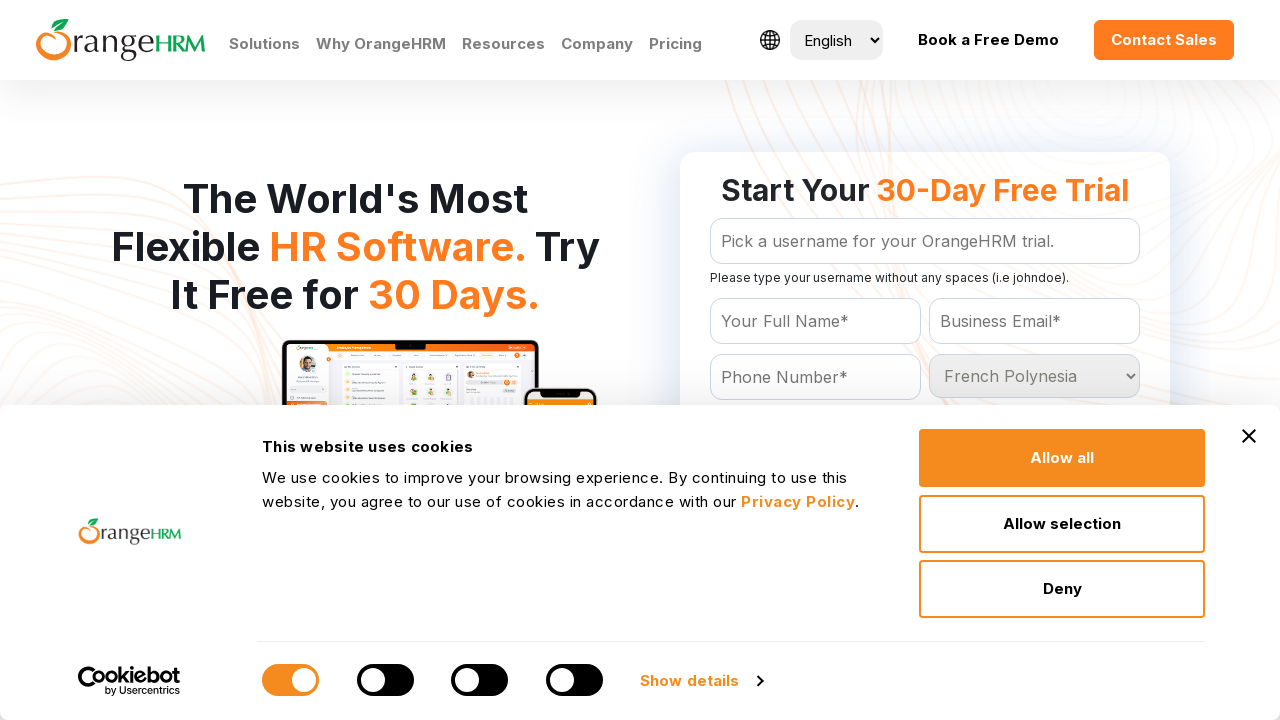

Waited 100ms for selection at index 73 to register
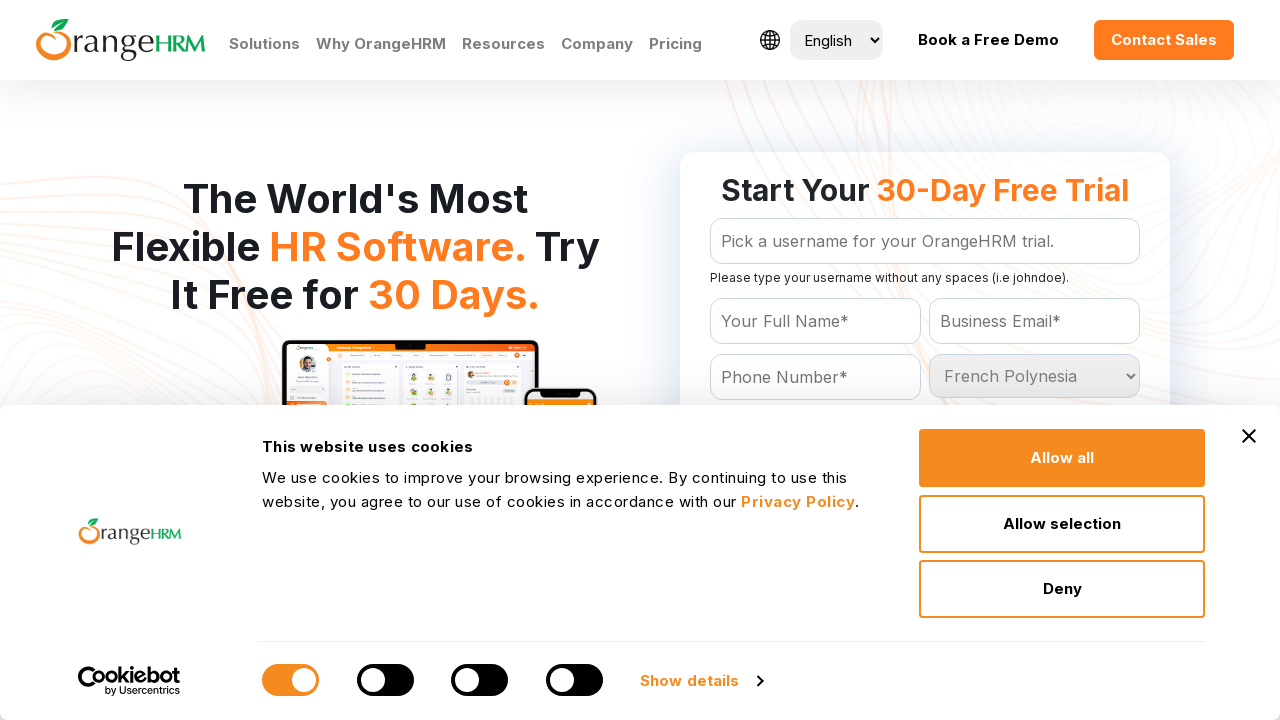

Selected country option at index 74 on #Form_getForm_Country
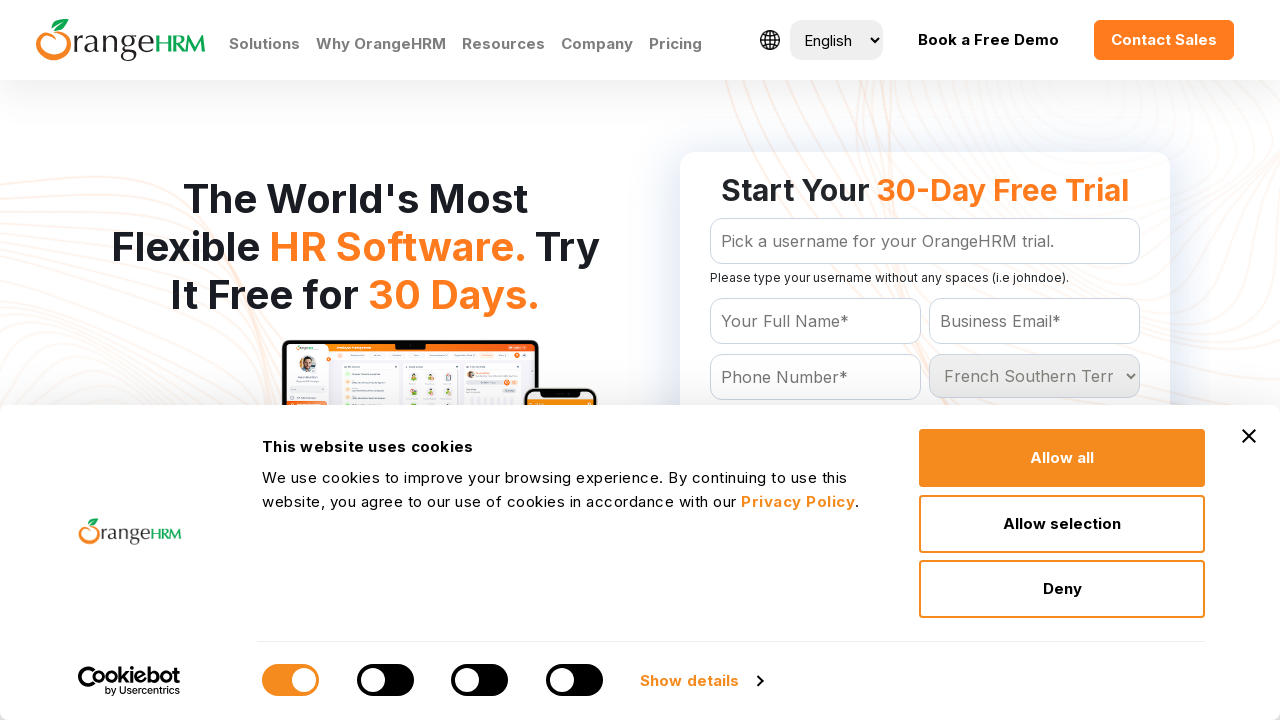

Waited 100ms for selection at index 74 to register
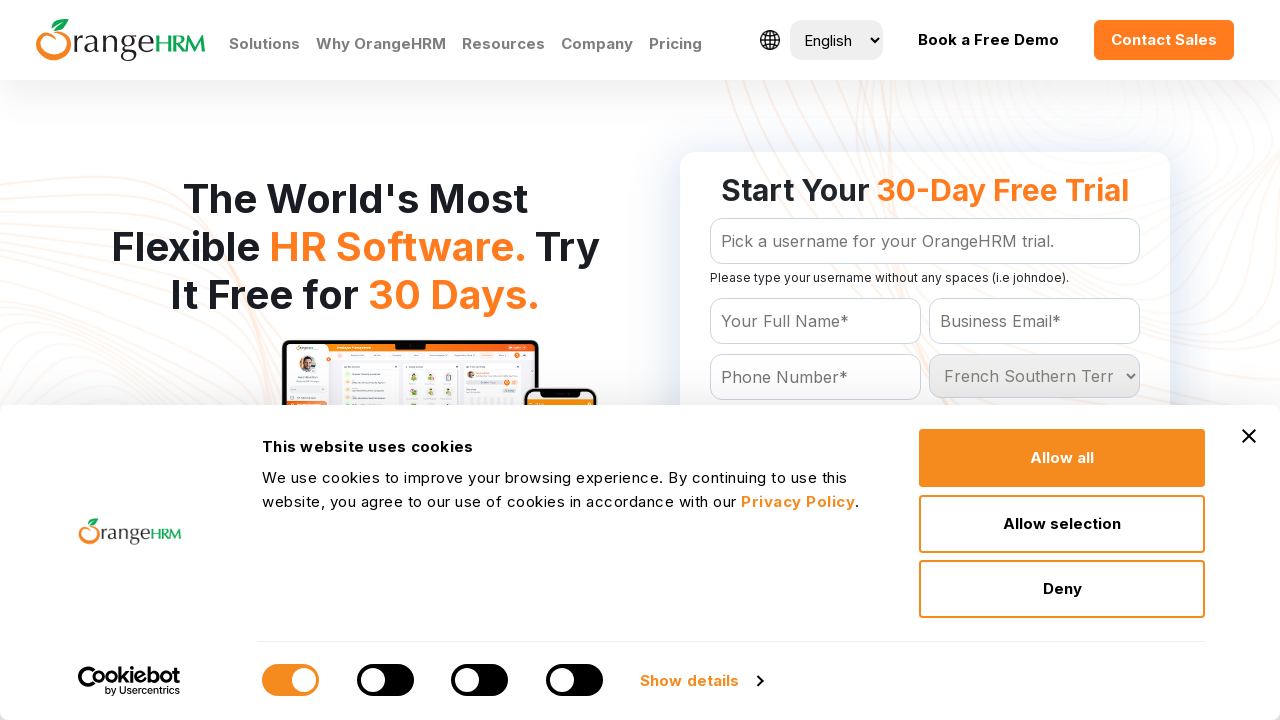

Selected country option at index 75 on #Form_getForm_Country
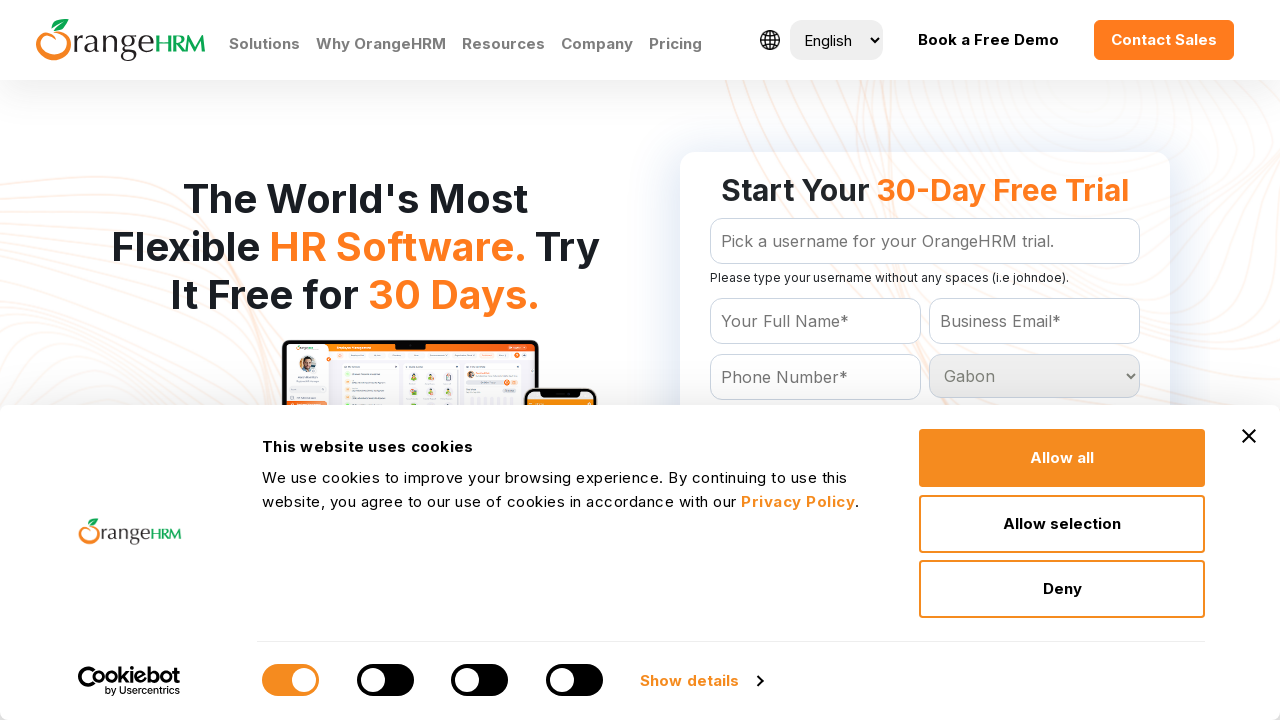

Waited 100ms for selection at index 75 to register
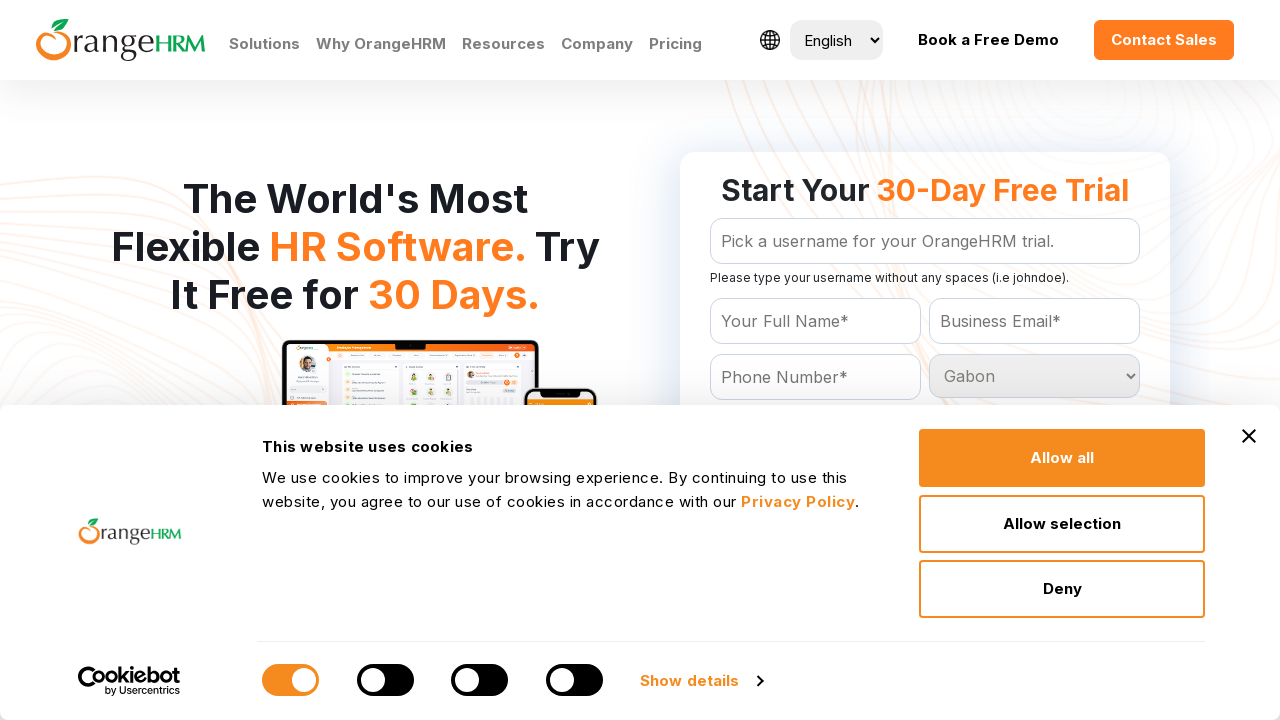

Selected country option at index 76 on #Form_getForm_Country
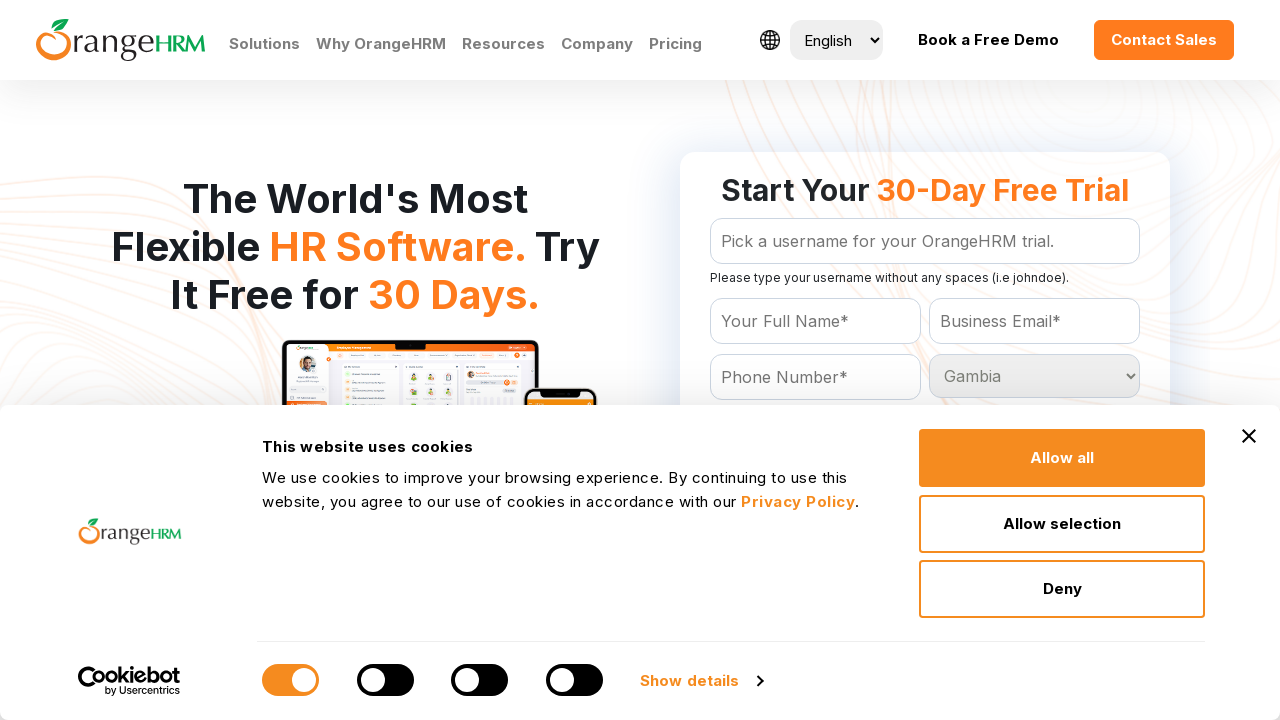

Waited 100ms for selection at index 76 to register
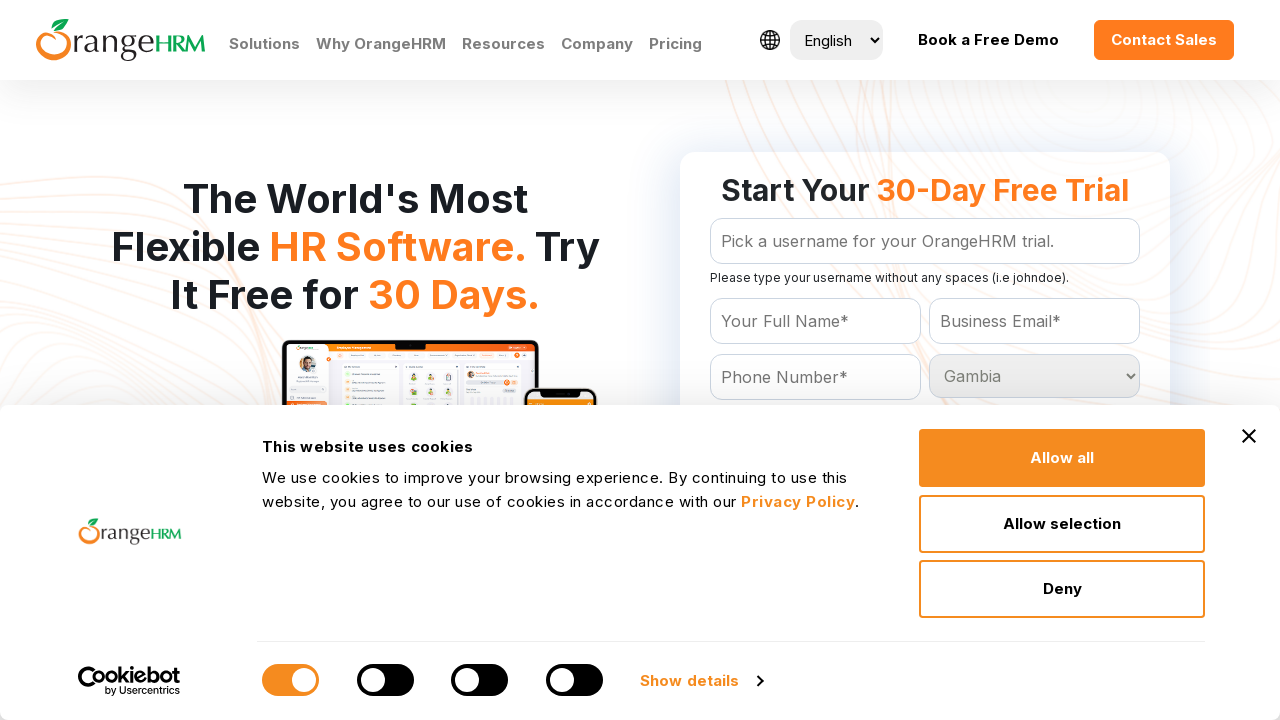

Selected country option at index 77 on #Form_getForm_Country
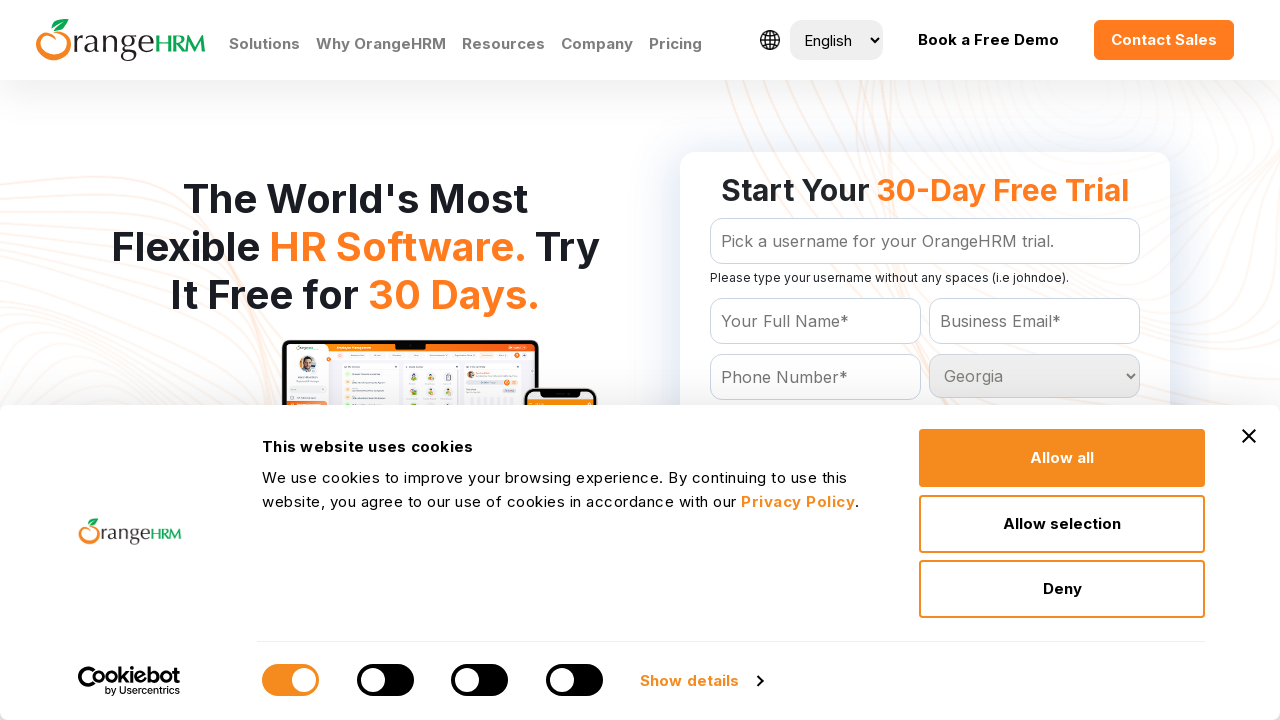

Waited 100ms for selection at index 77 to register
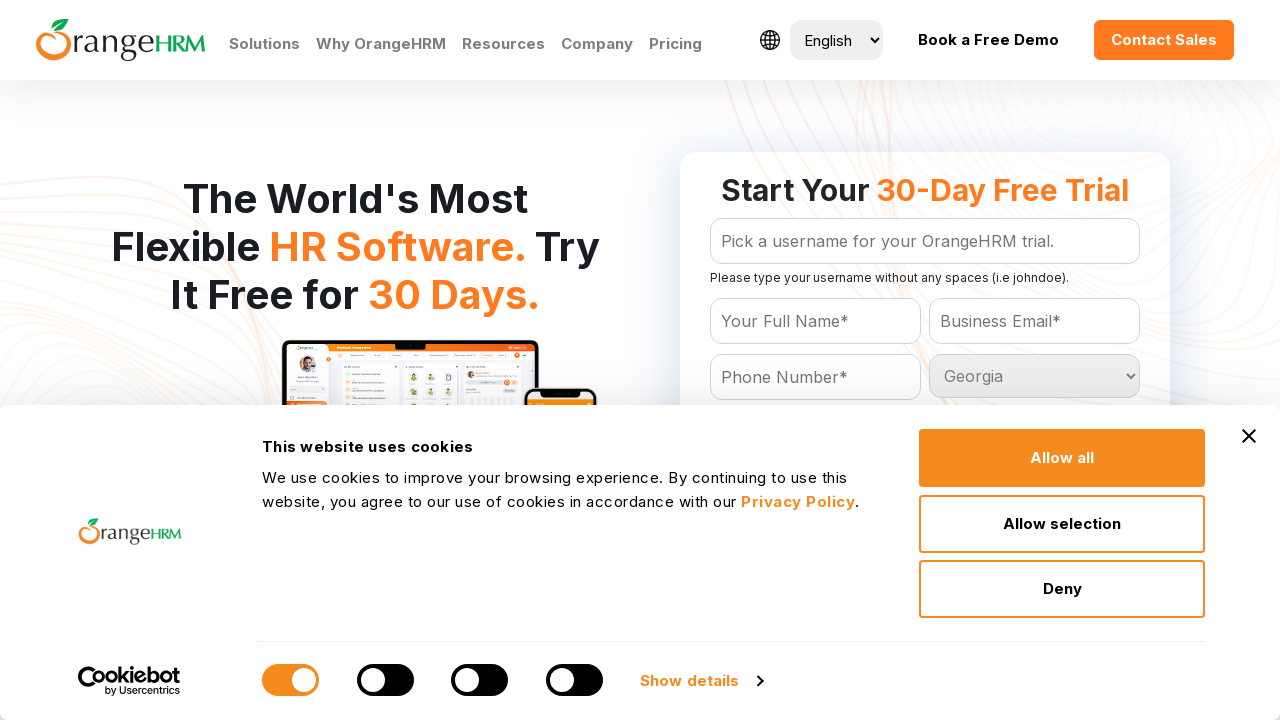

Selected country option at index 78 on #Form_getForm_Country
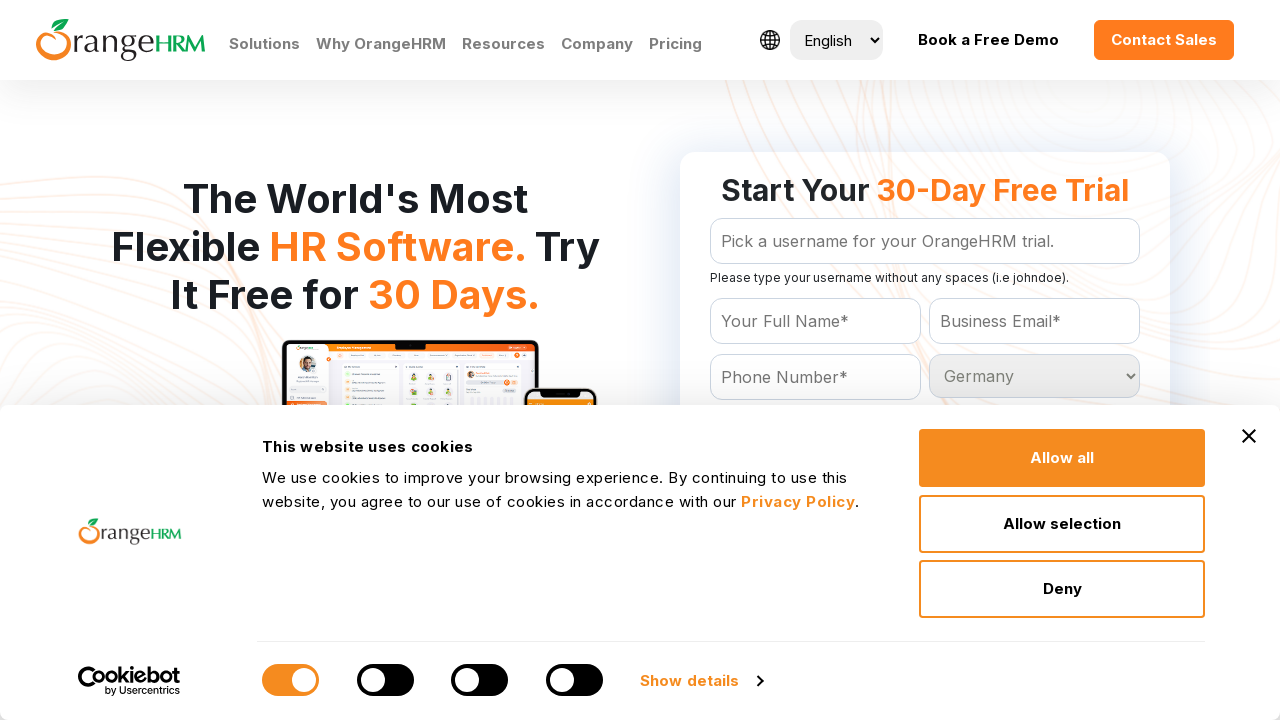

Waited 100ms for selection at index 78 to register
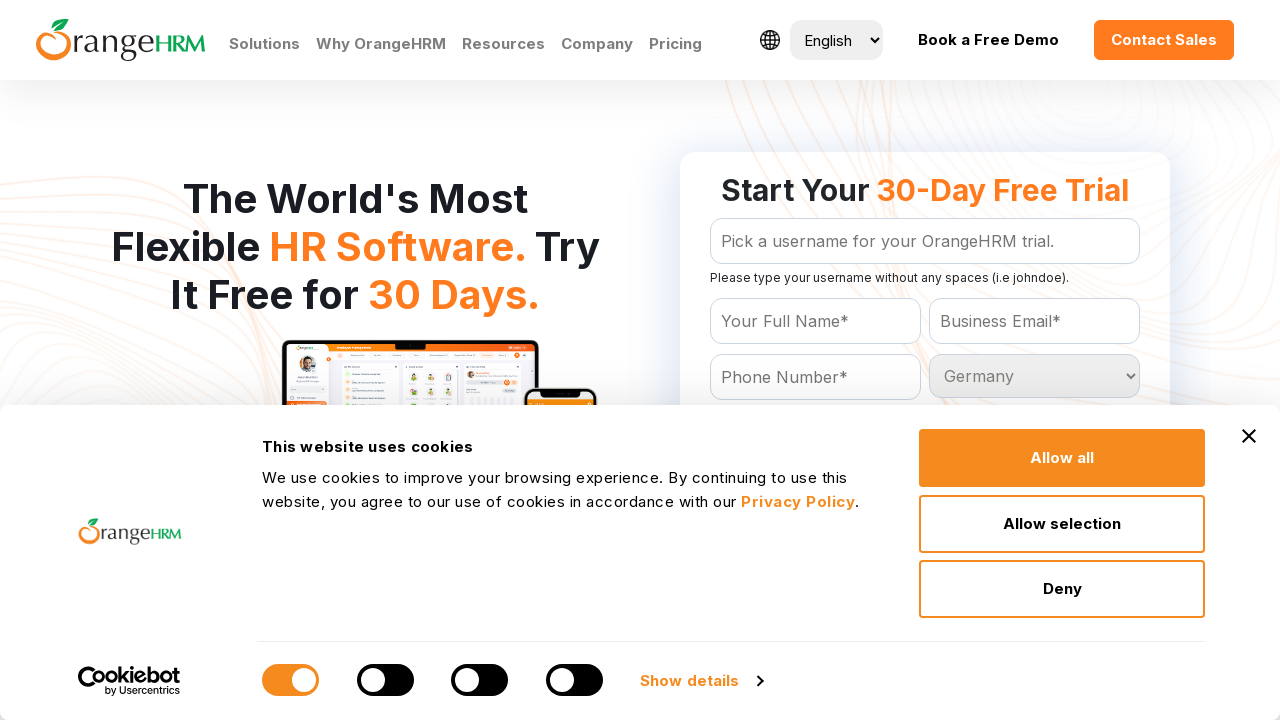

Selected country option at index 79 on #Form_getForm_Country
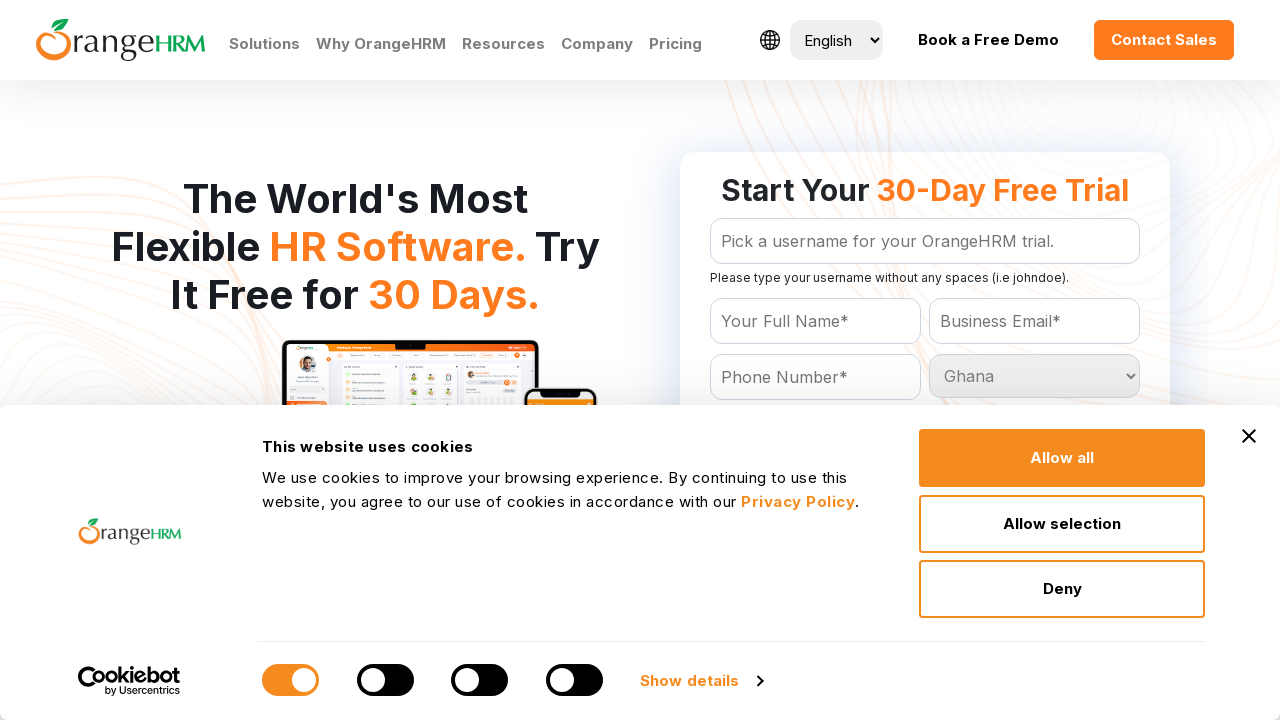

Waited 100ms for selection at index 79 to register
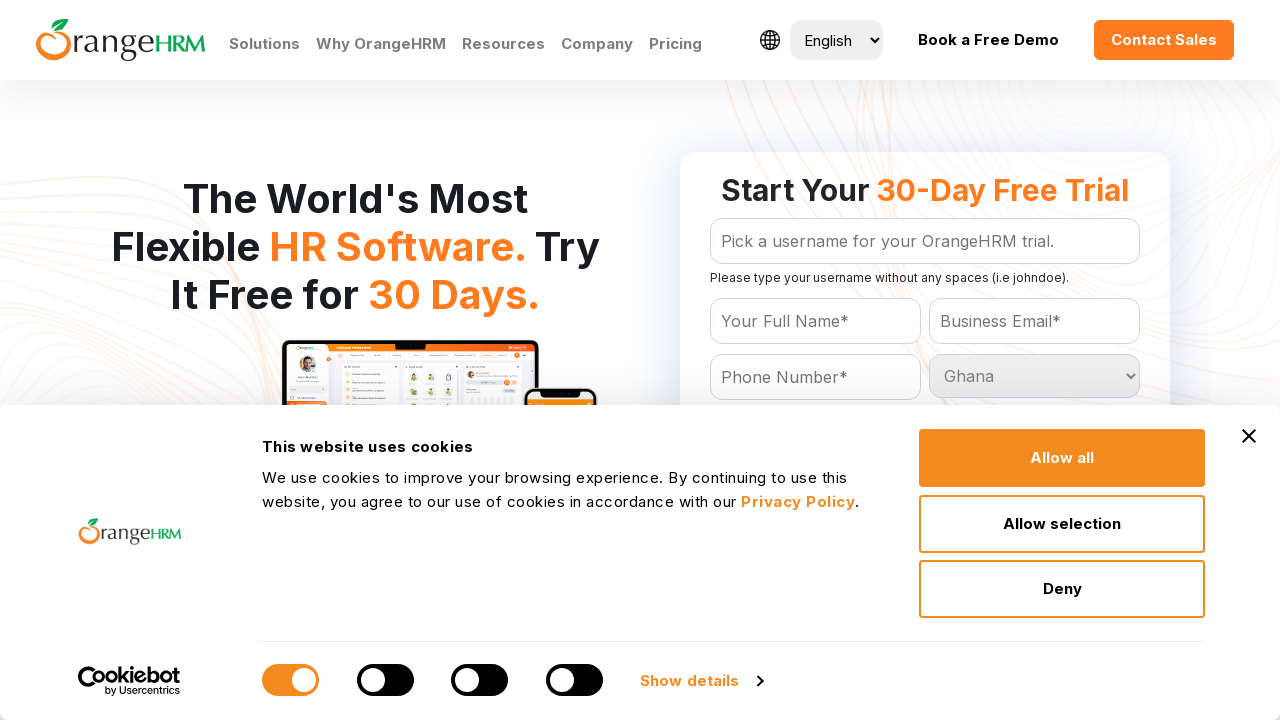

Selected country option at index 80 on #Form_getForm_Country
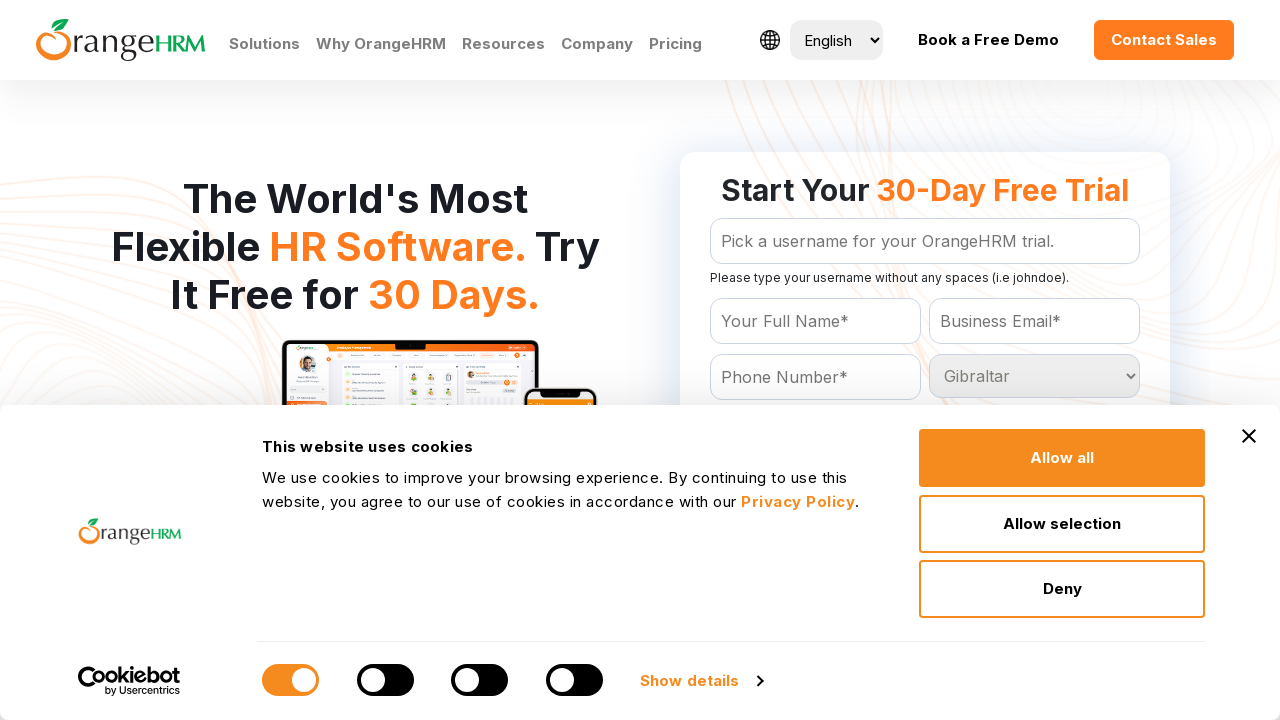

Waited 100ms for selection at index 80 to register
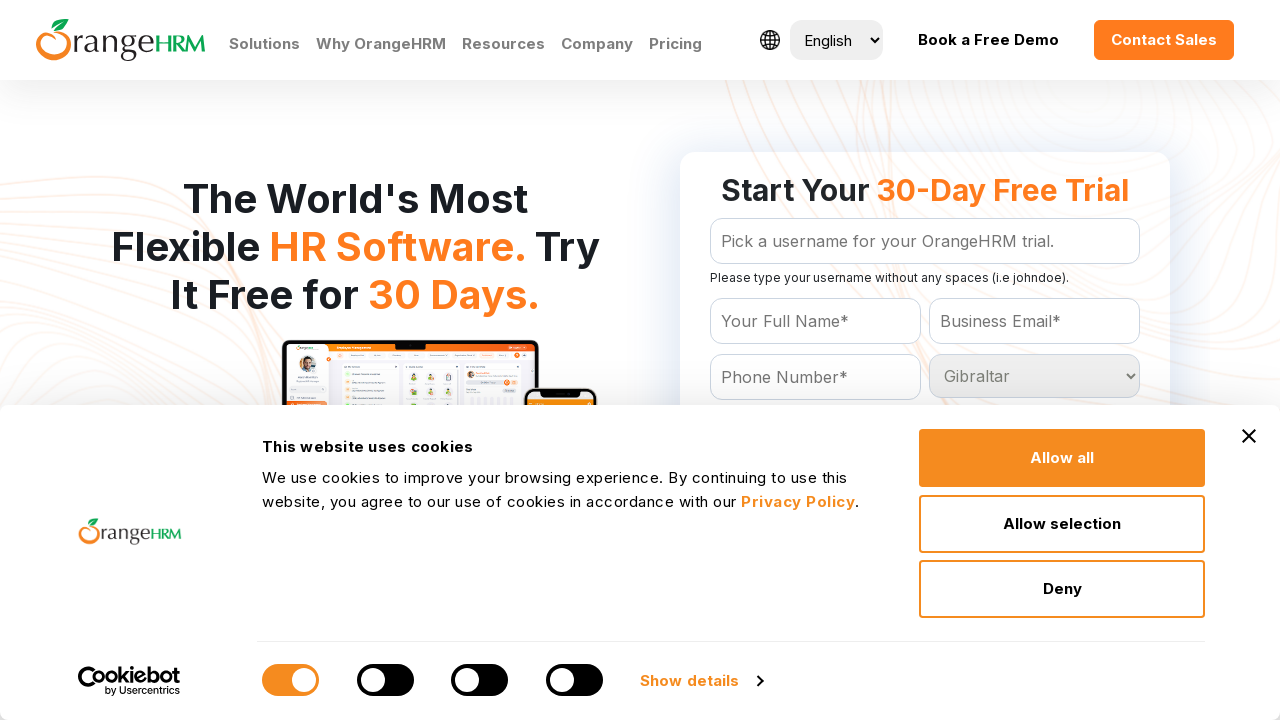

Selected country option at index 81 on #Form_getForm_Country
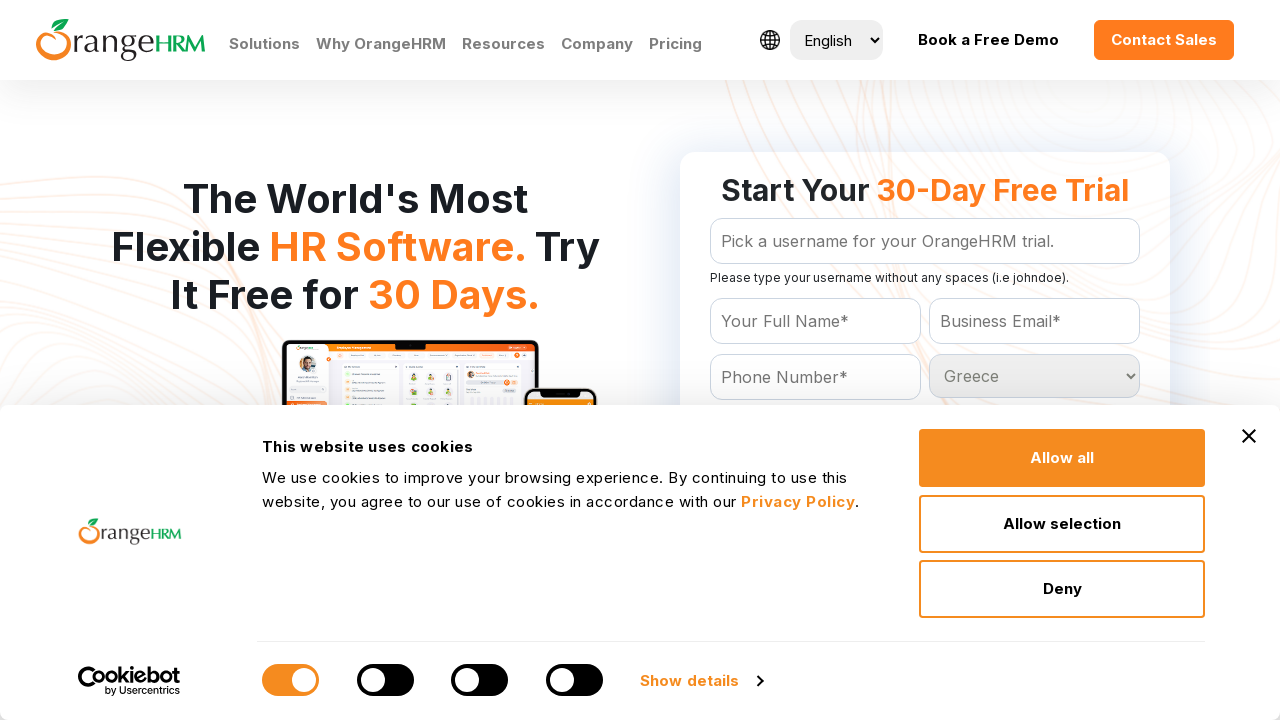

Waited 100ms for selection at index 81 to register
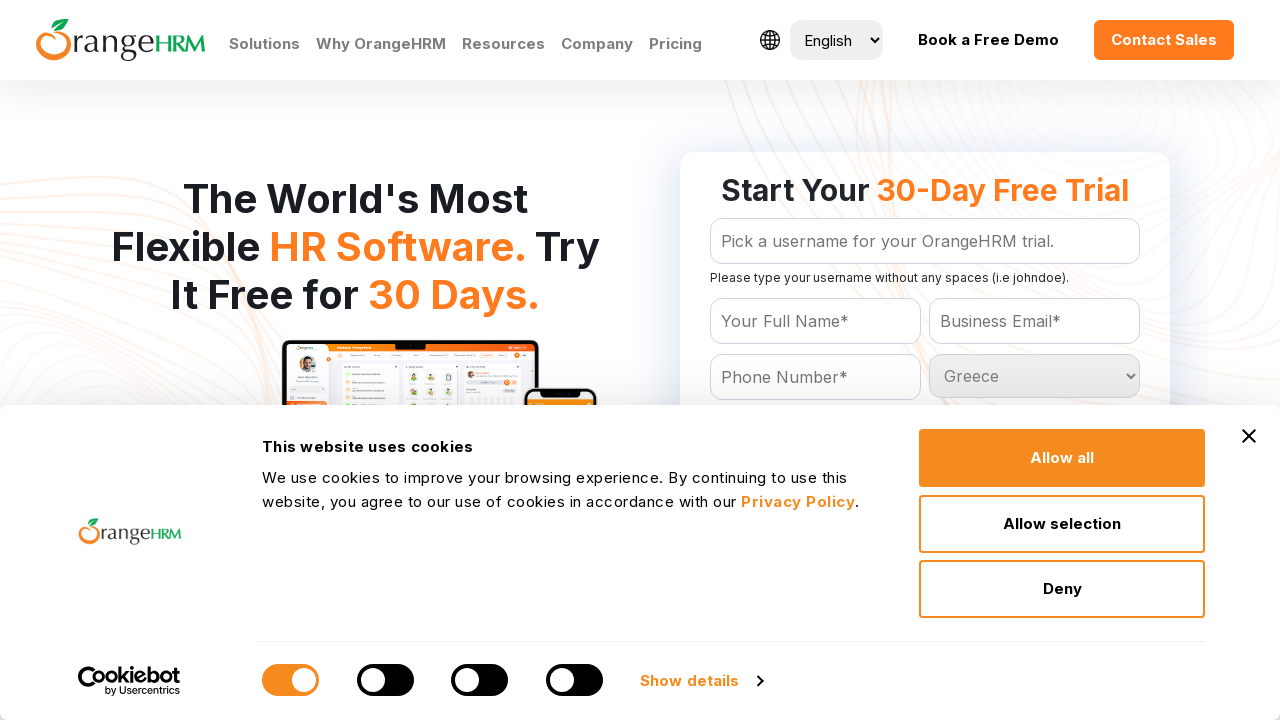

Selected country option at index 82 on #Form_getForm_Country
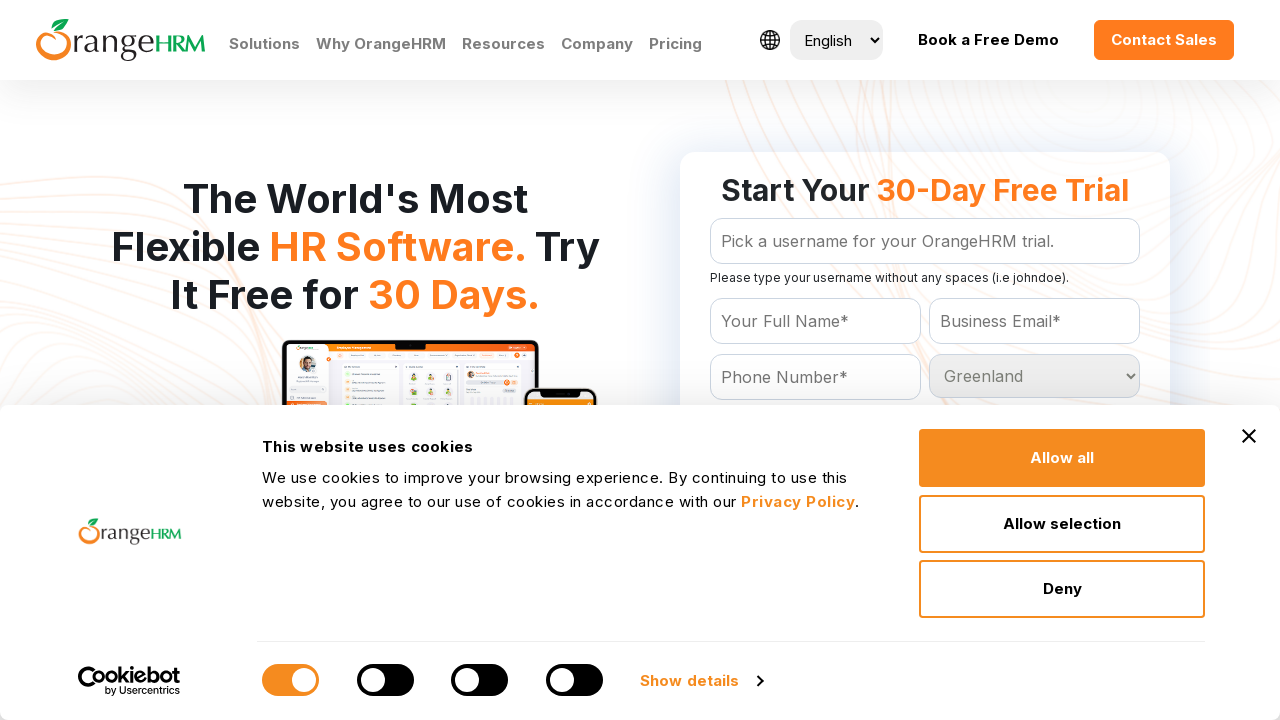

Waited 100ms for selection at index 82 to register
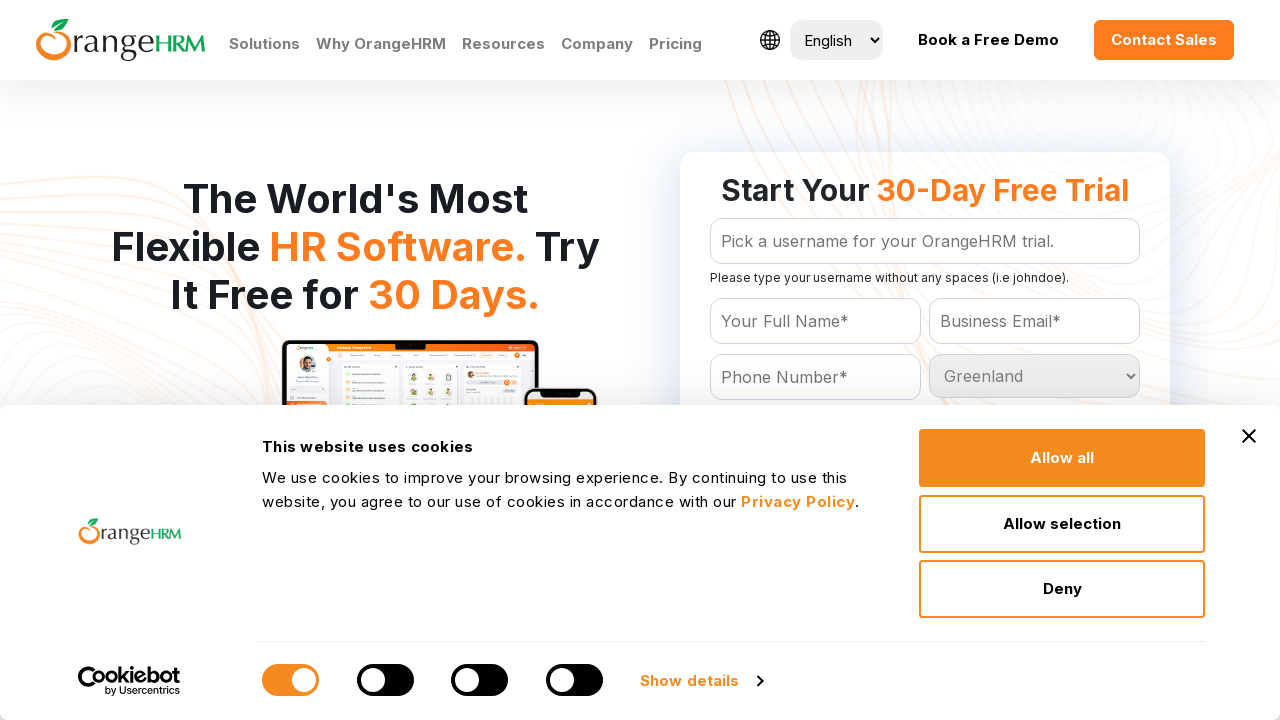

Selected country option at index 83 on #Form_getForm_Country
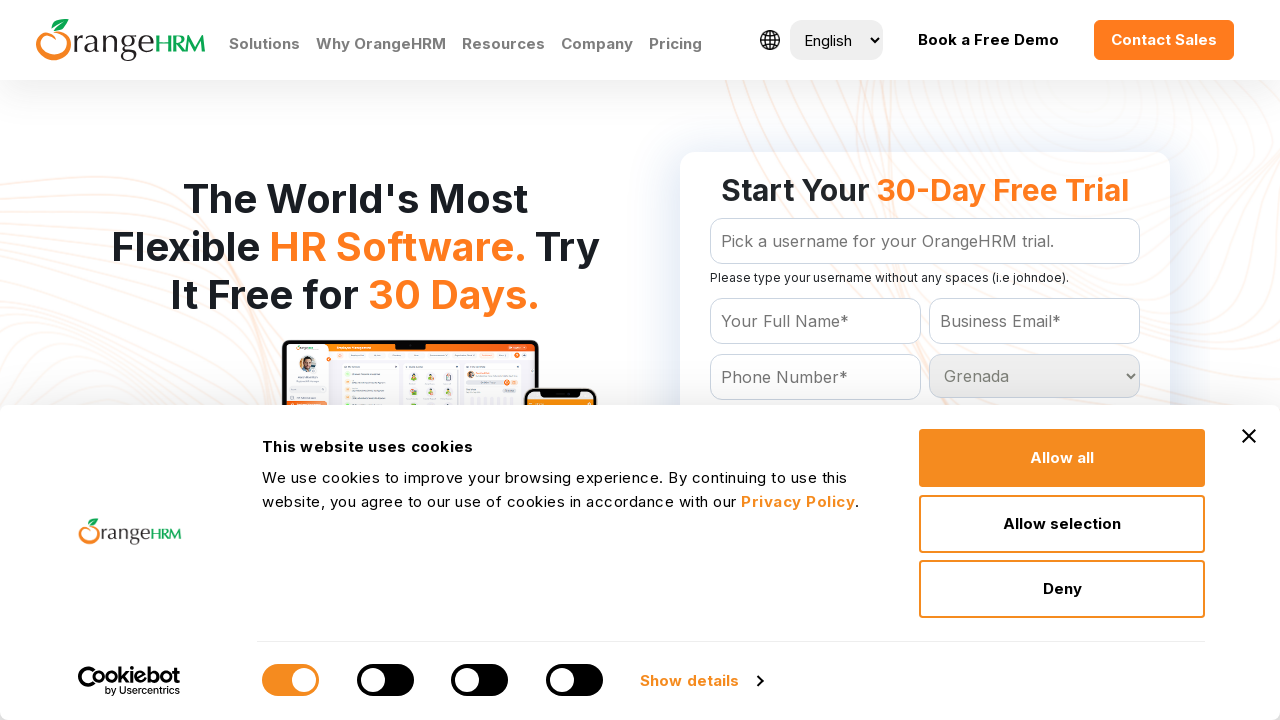

Waited 100ms for selection at index 83 to register
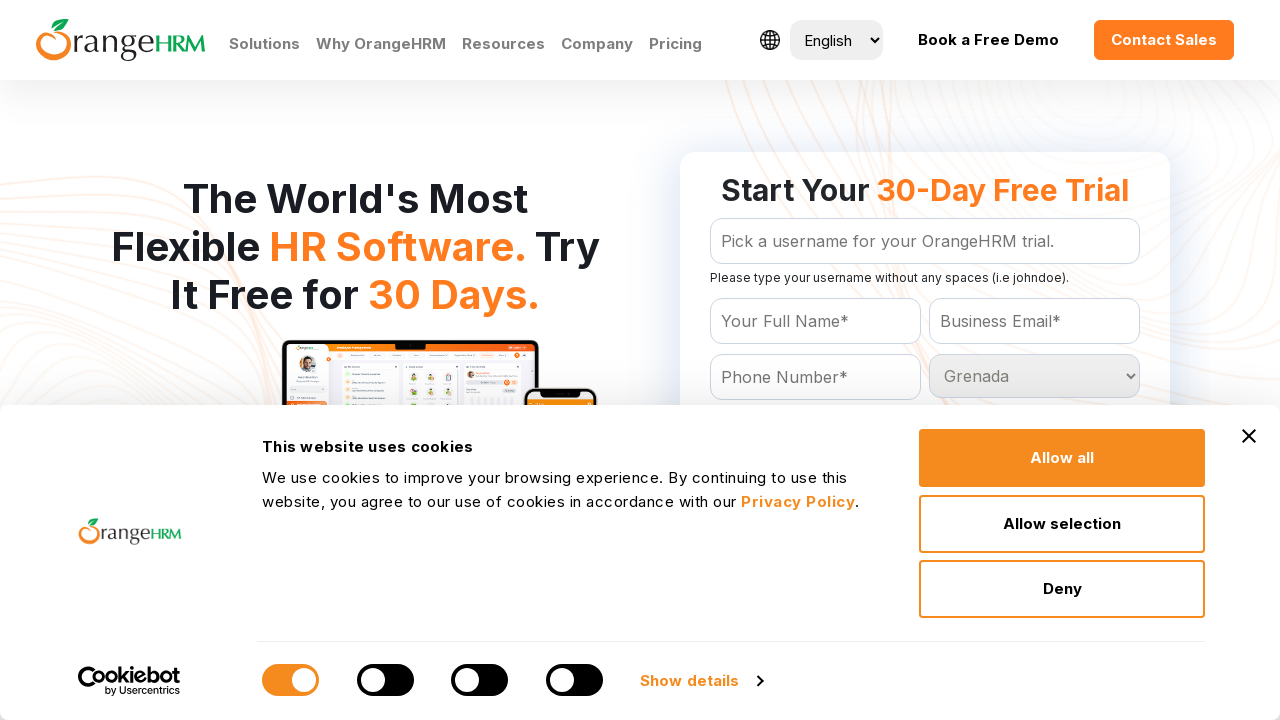

Selected country option at index 84 on #Form_getForm_Country
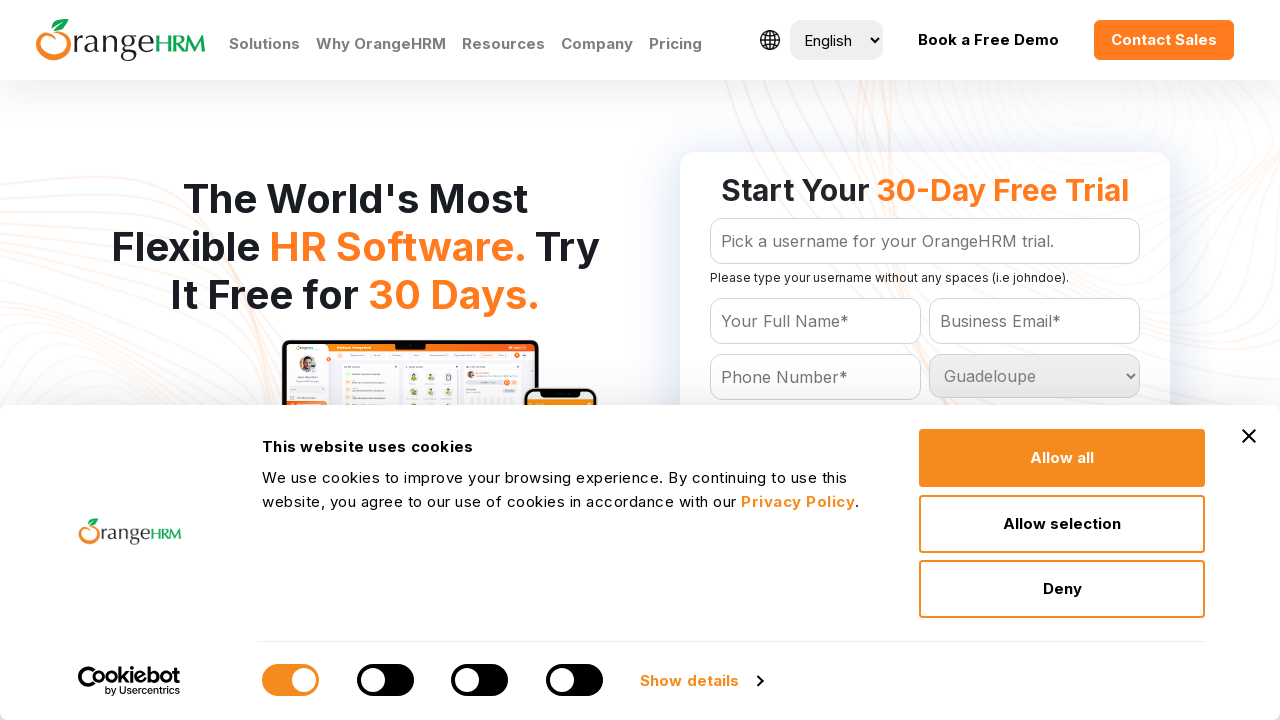

Waited 100ms for selection at index 84 to register
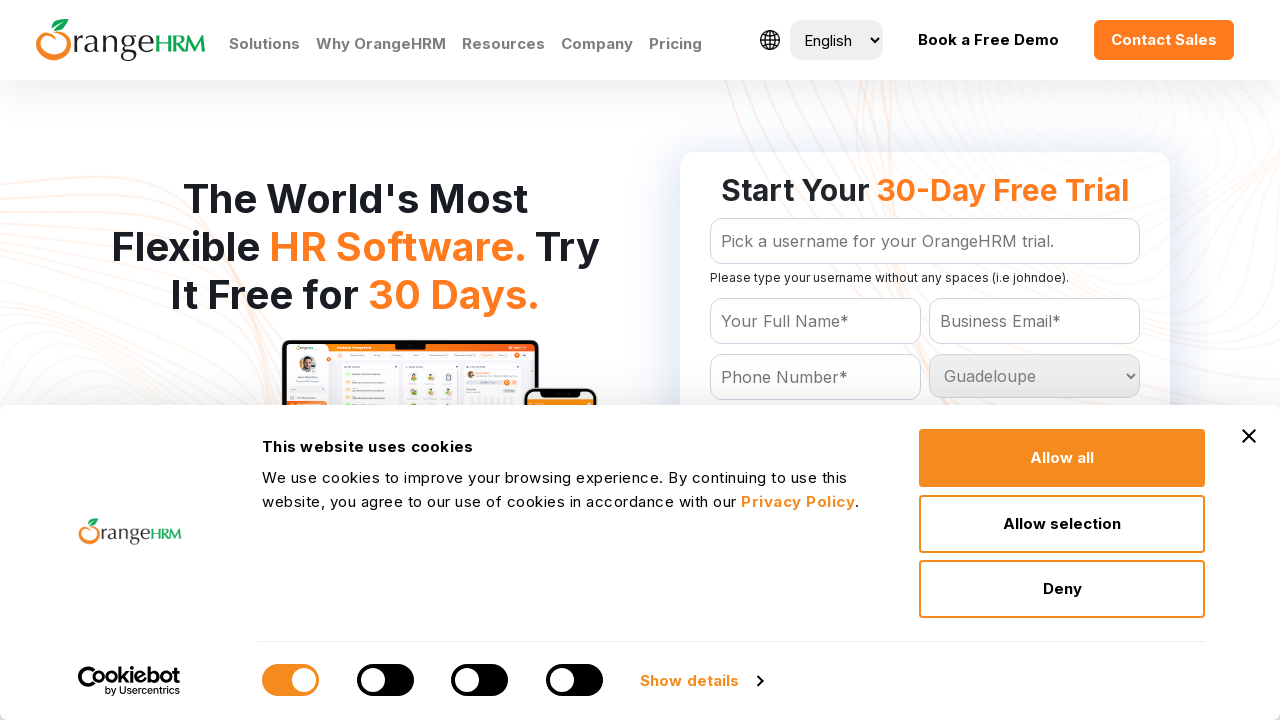

Selected country option at index 85 on #Form_getForm_Country
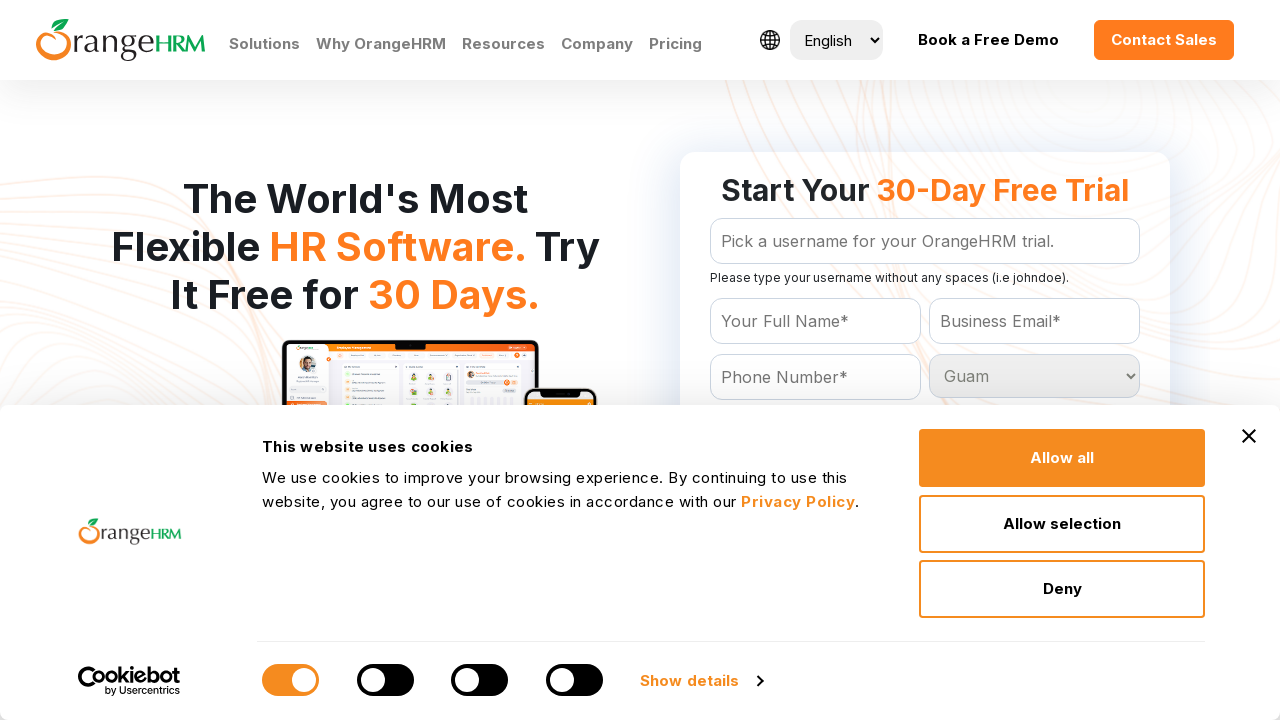

Waited 100ms for selection at index 85 to register
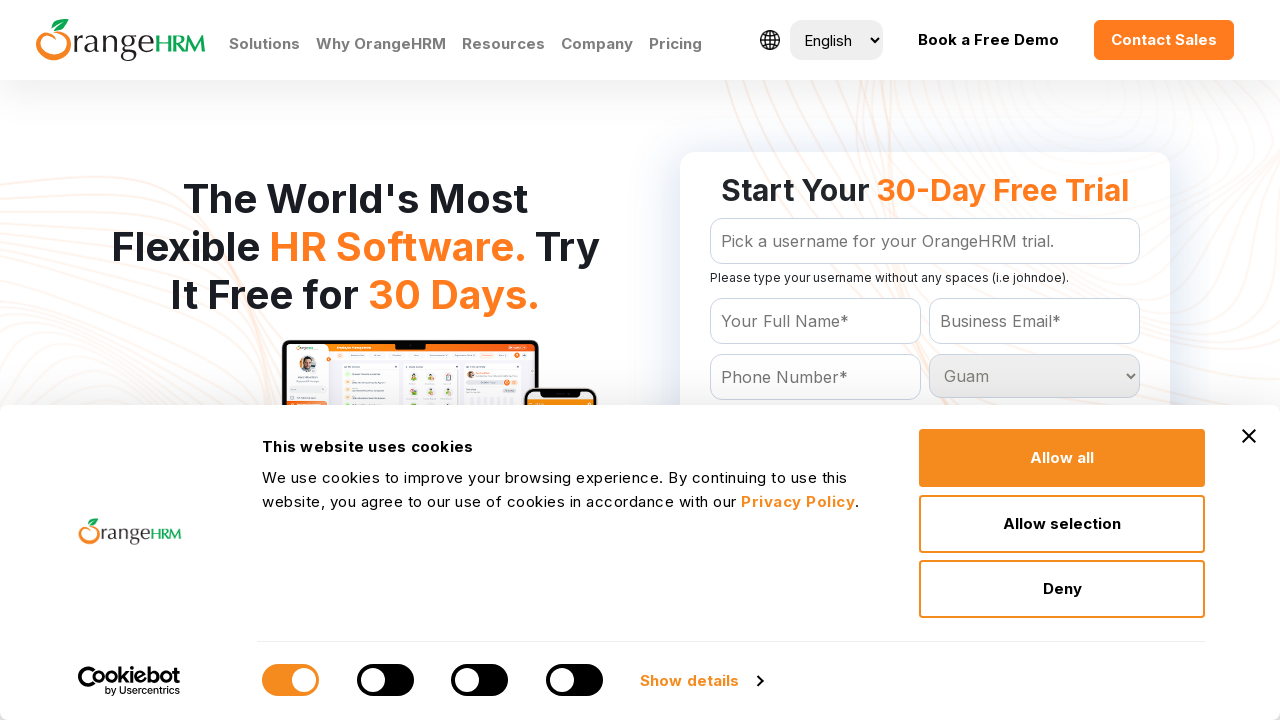

Selected country option at index 86 on #Form_getForm_Country
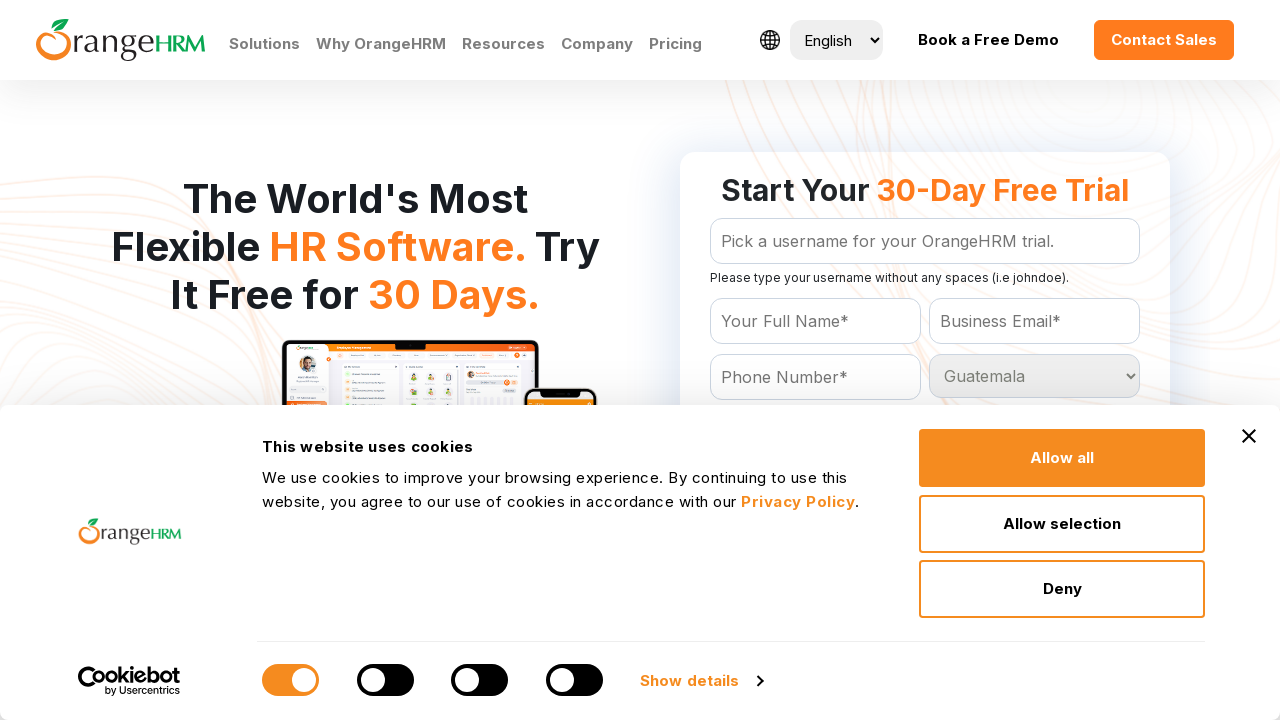

Waited 100ms for selection at index 86 to register
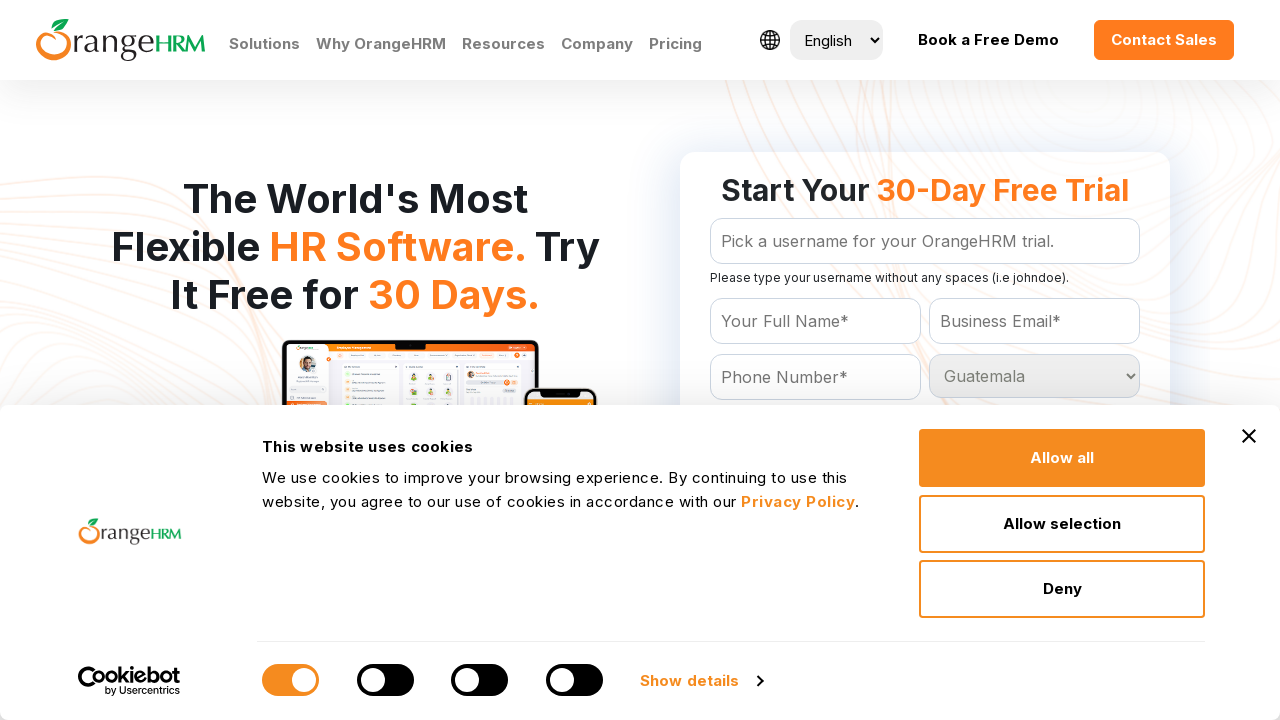

Selected country option at index 87 on #Form_getForm_Country
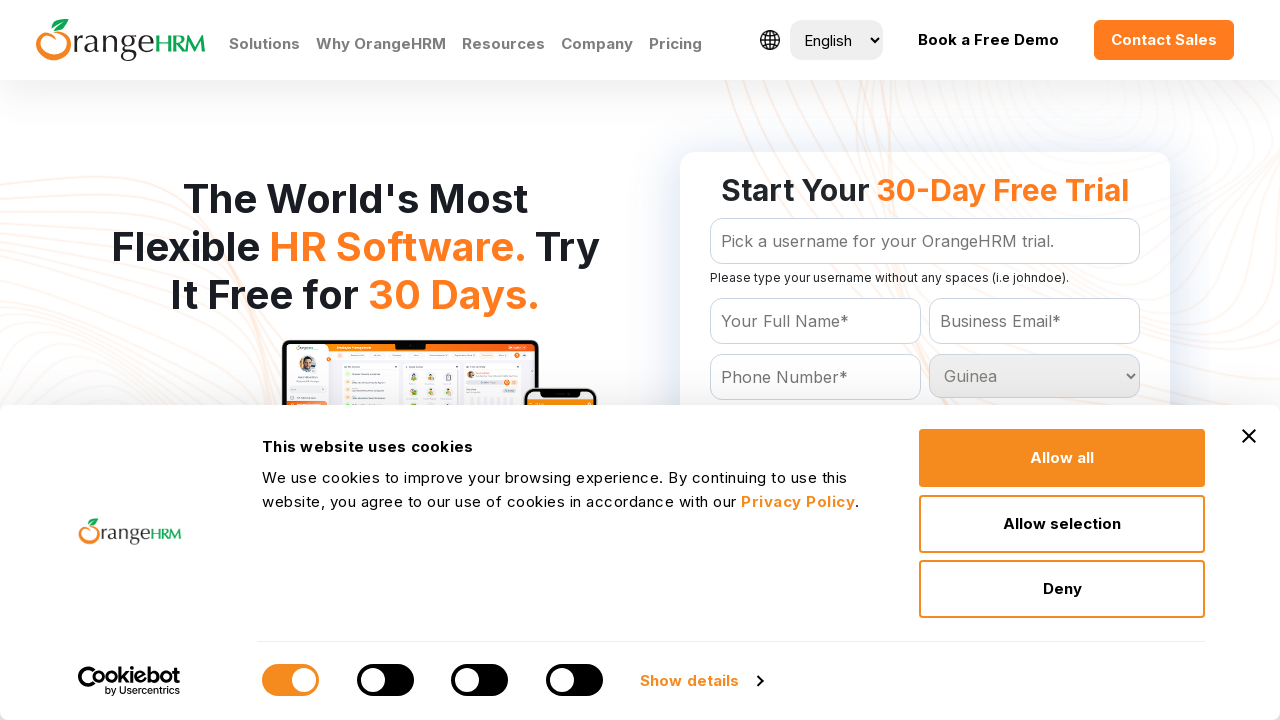

Waited 100ms for selection at index 87 to register
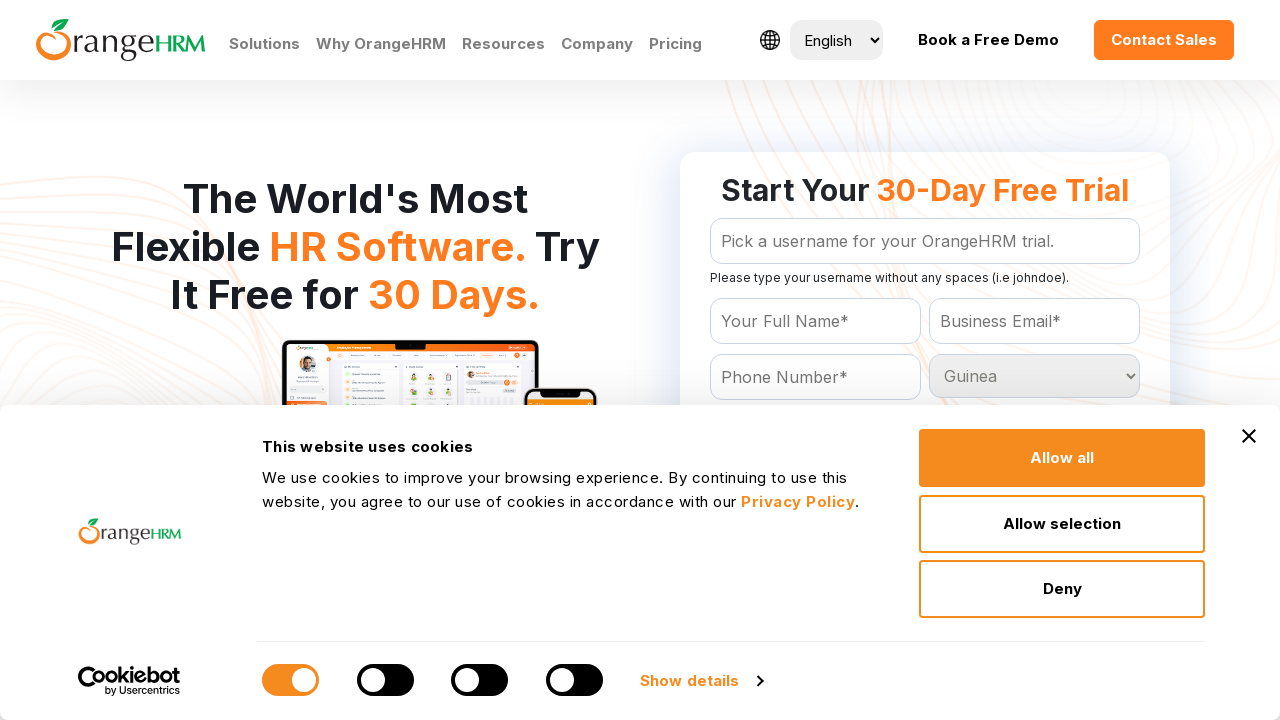

Selected country option at index 88 on #Form_getForm_Country
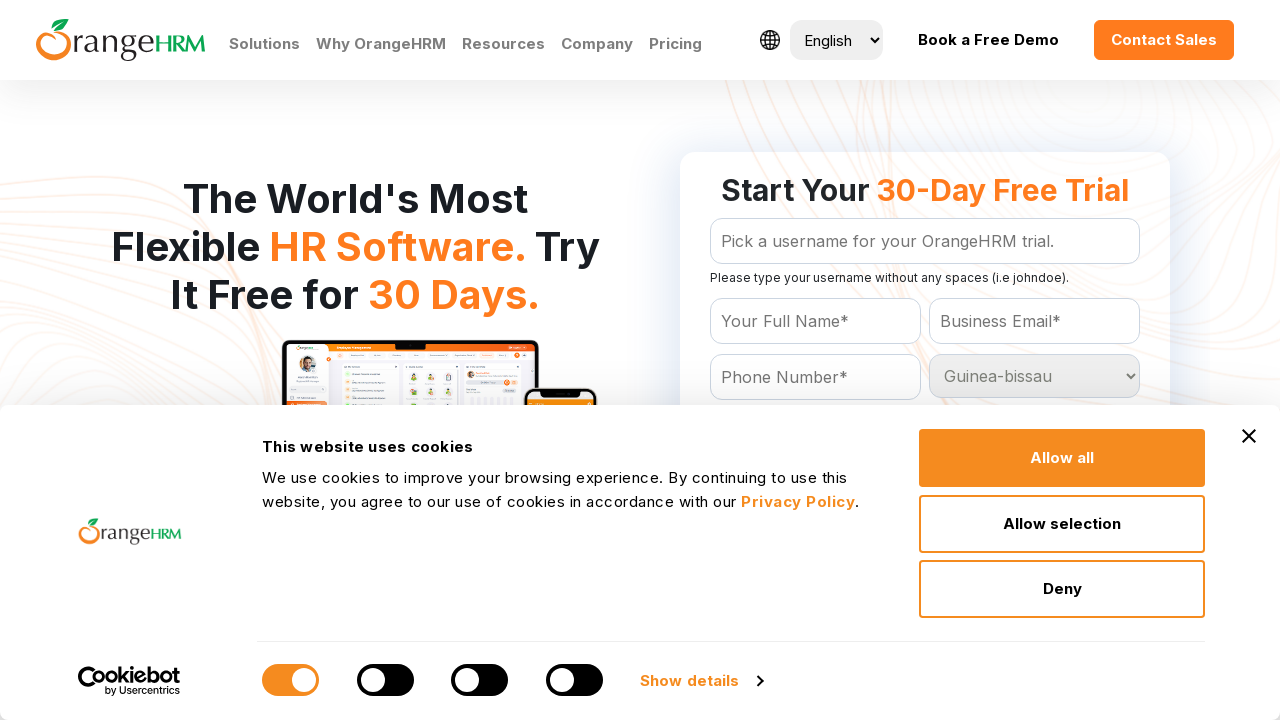

Waited 100ms for selection at index 88 to register
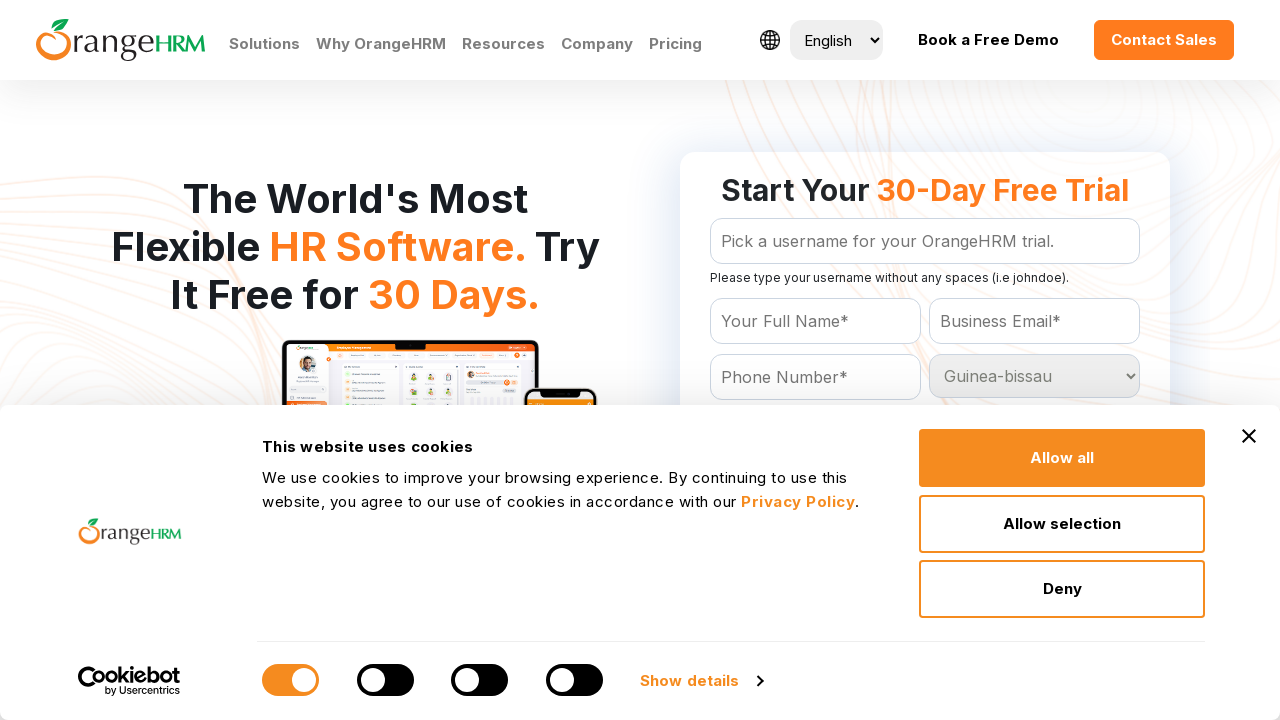

Selected country option at index 89 on #Form_getForm_Country
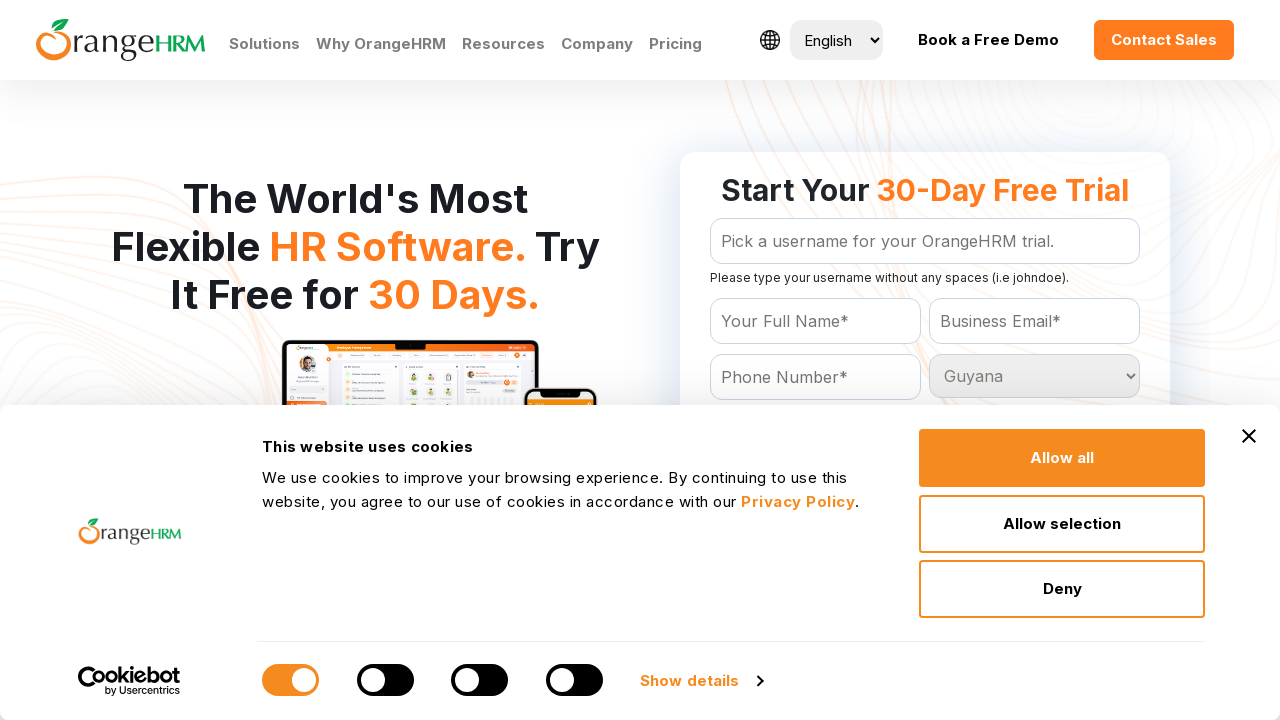

Waited 100ms for selection at index 89 to register
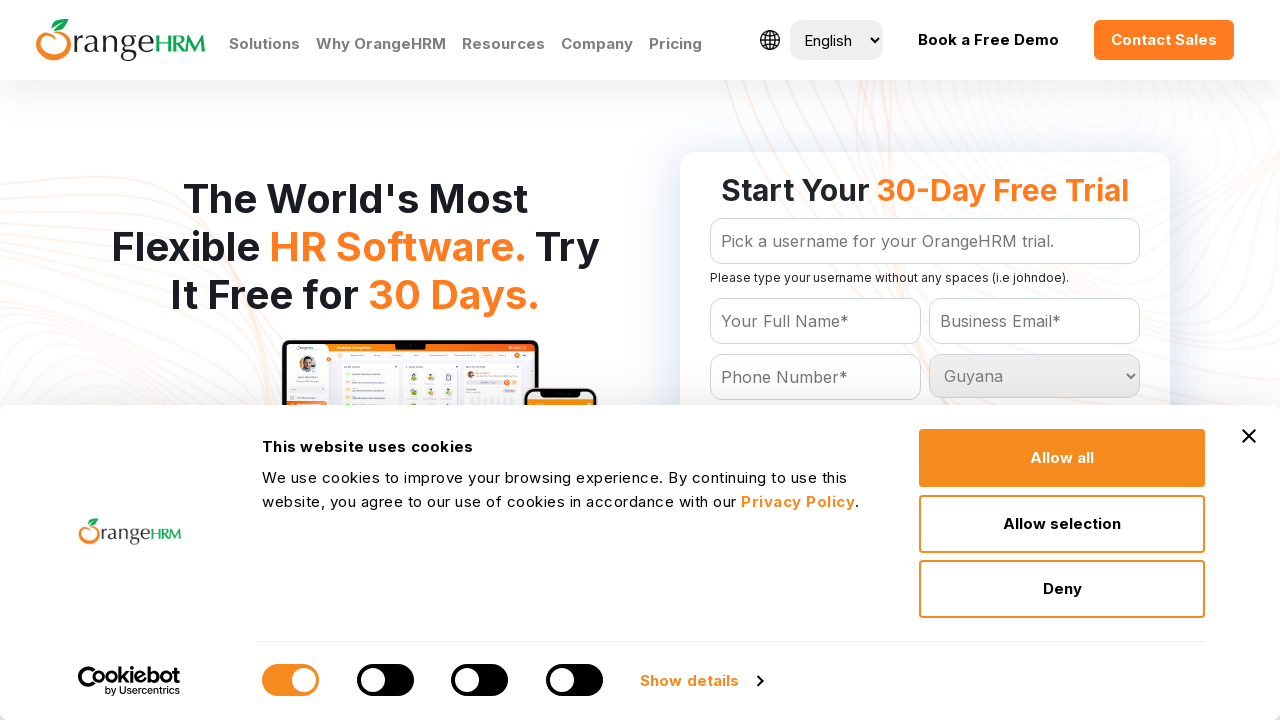

Selected country option at index 90 on #Form_getForm_Country
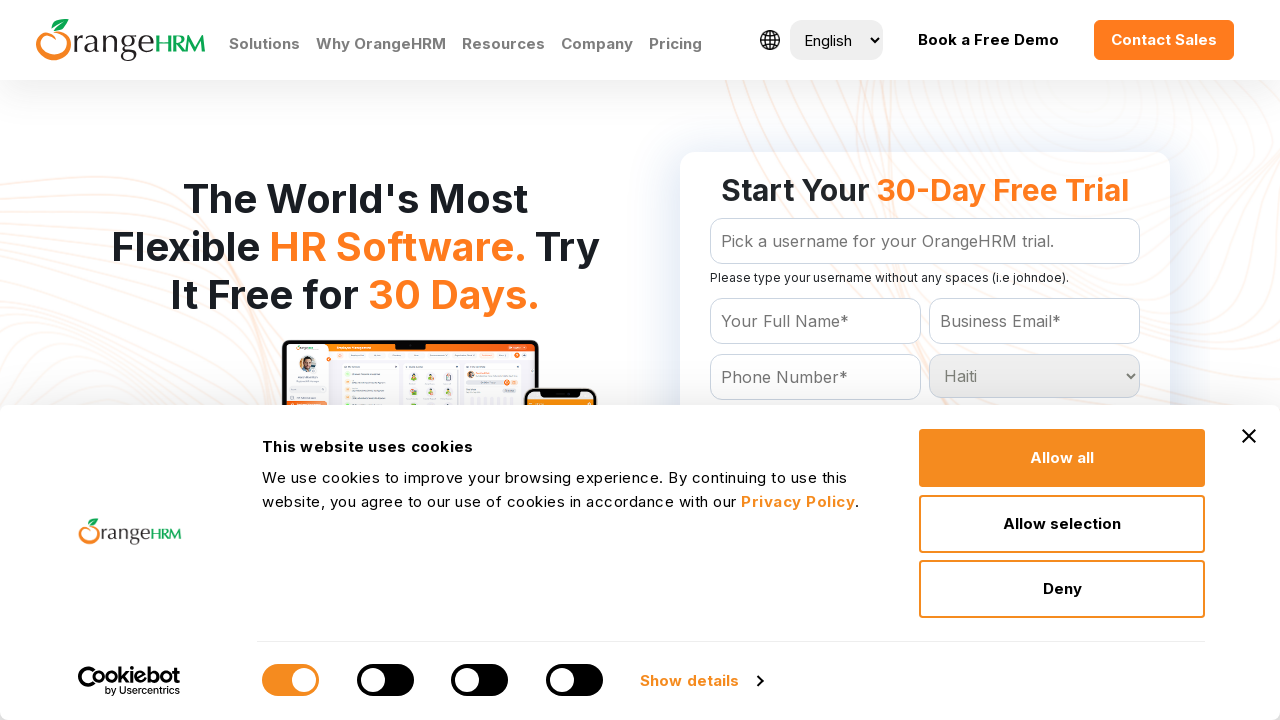

Waited 100ms for selection at index 90 to register
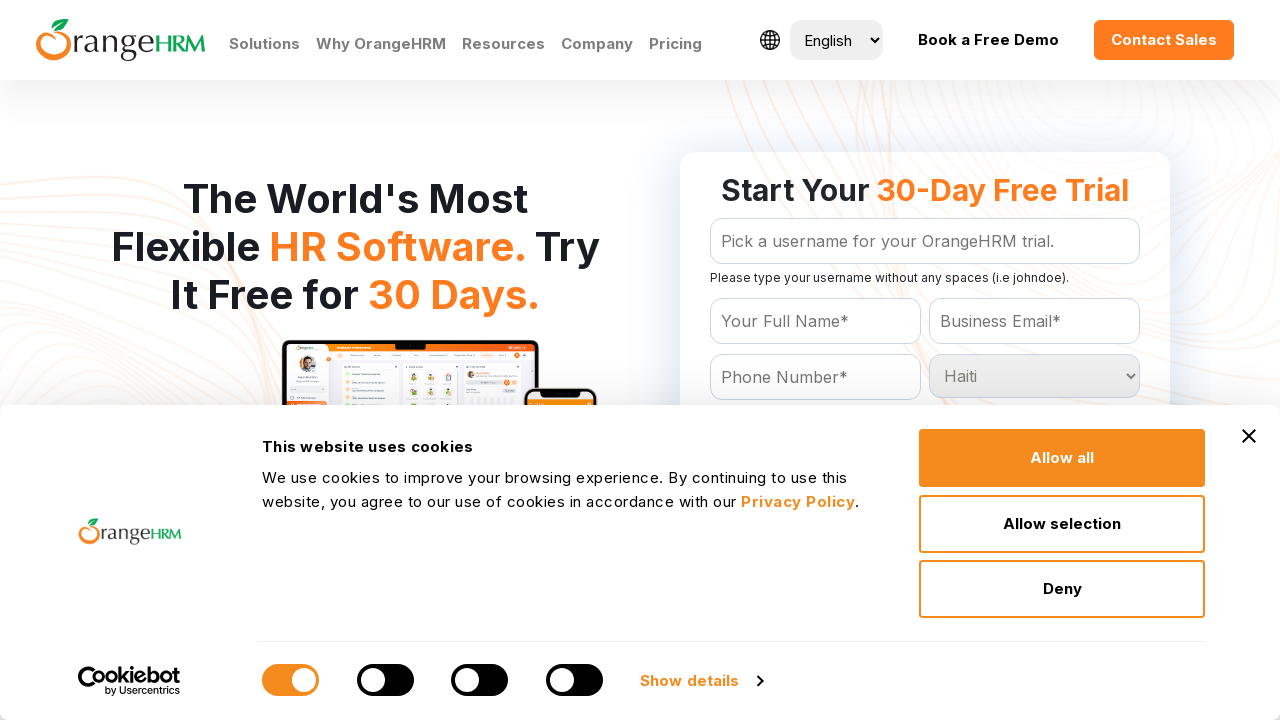

Selected country option at index 91 on #Form_getForm_Country
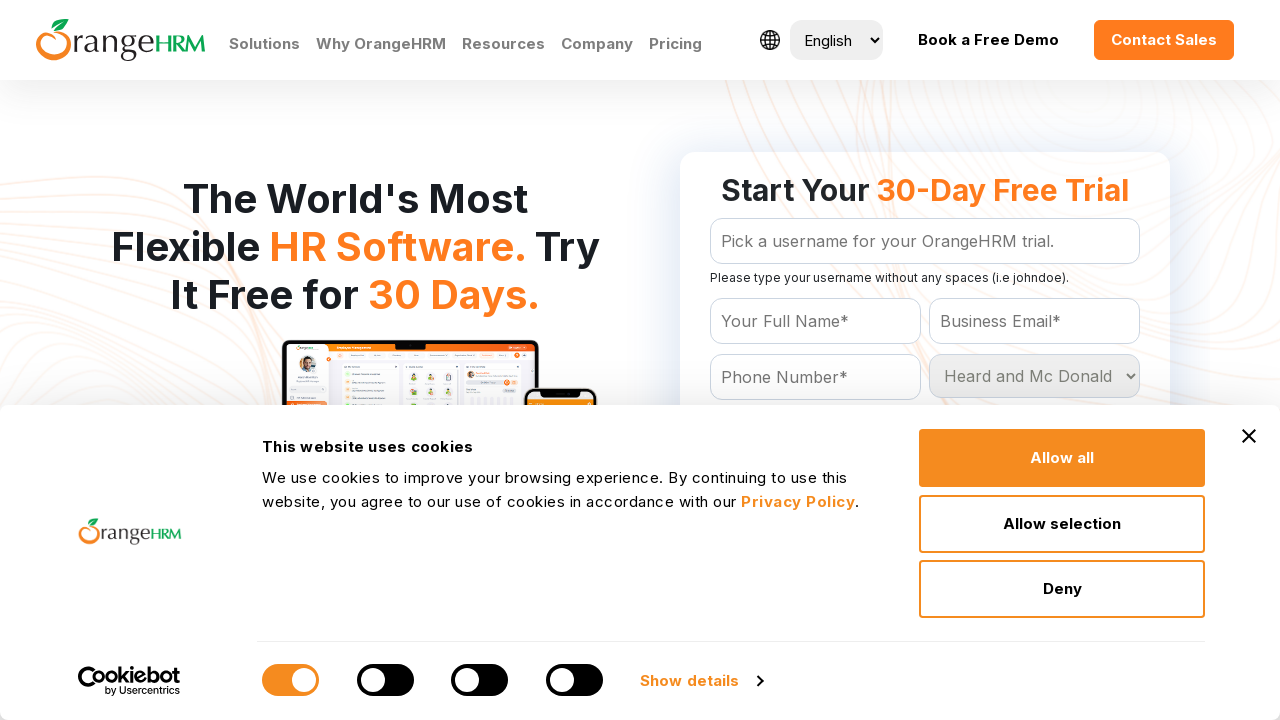

Waited 100ms for selection at index 91 to register
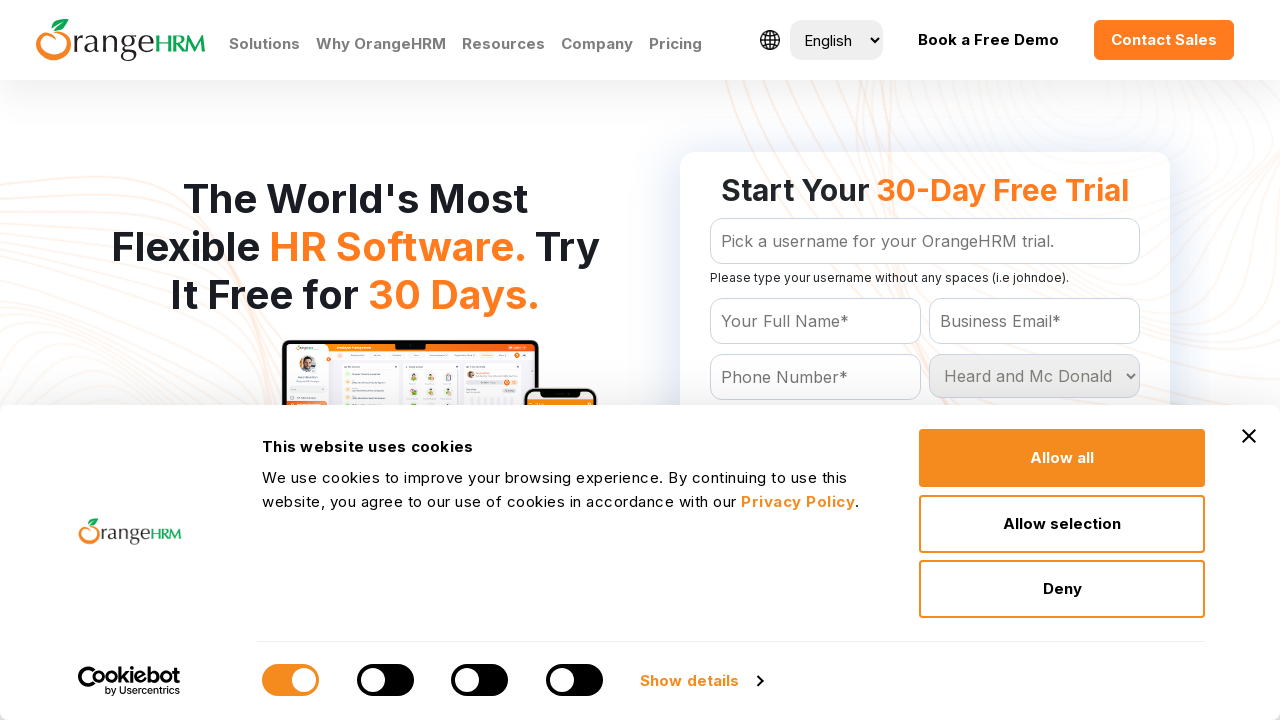

Selected country option at index 92 on #Form_getForm_Country
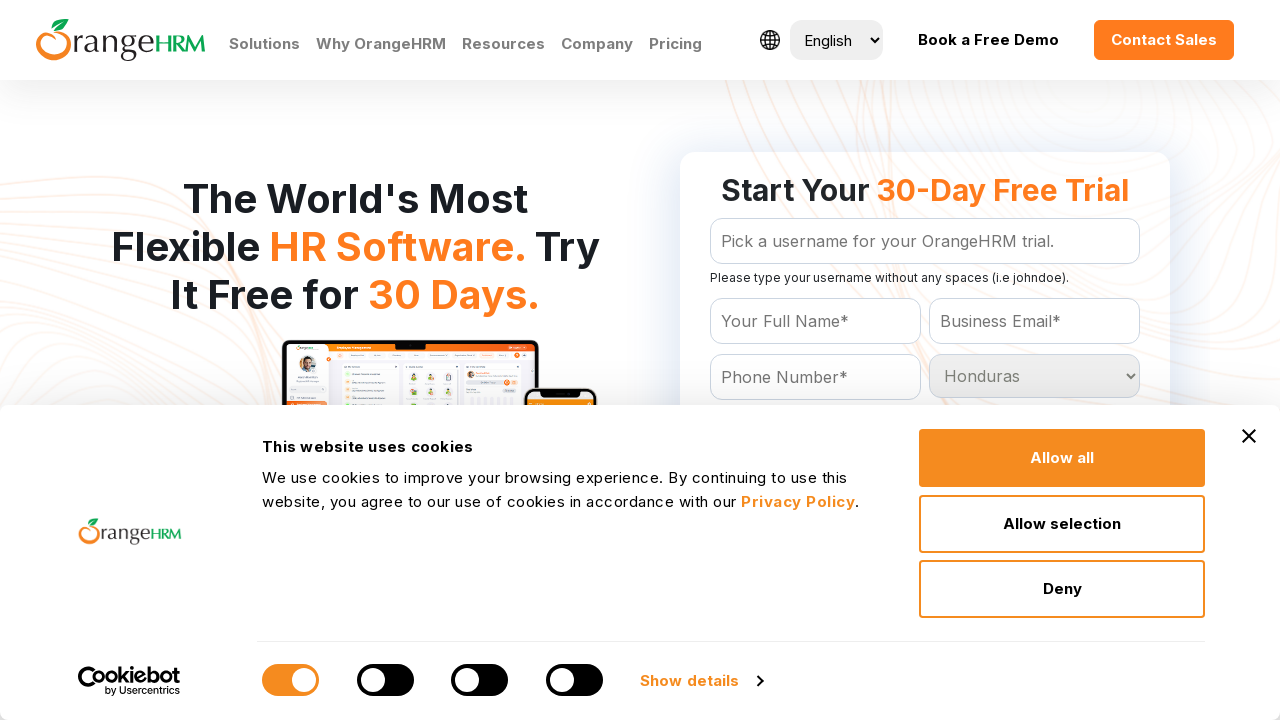

Waited 100ms for selection at index 92 to register
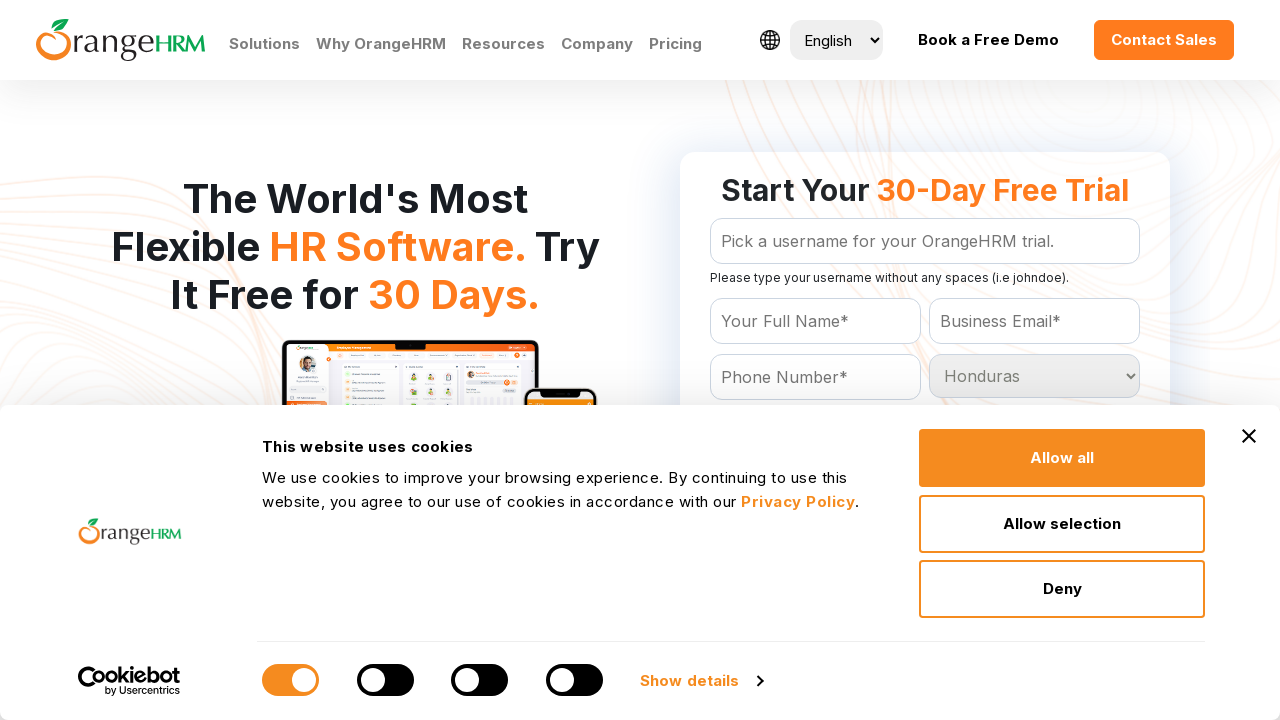

Selected country option at index 93 on #Form_getForm_Country
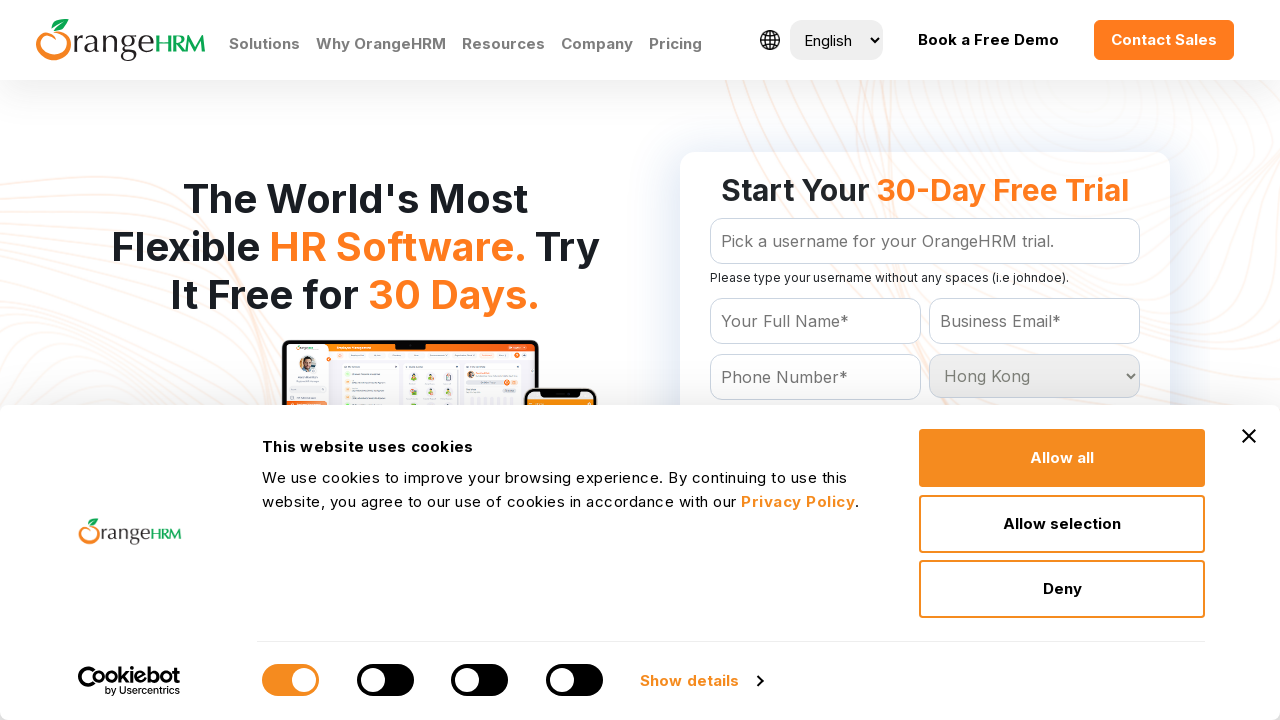

Waited 100ms for selection at index 93 to register
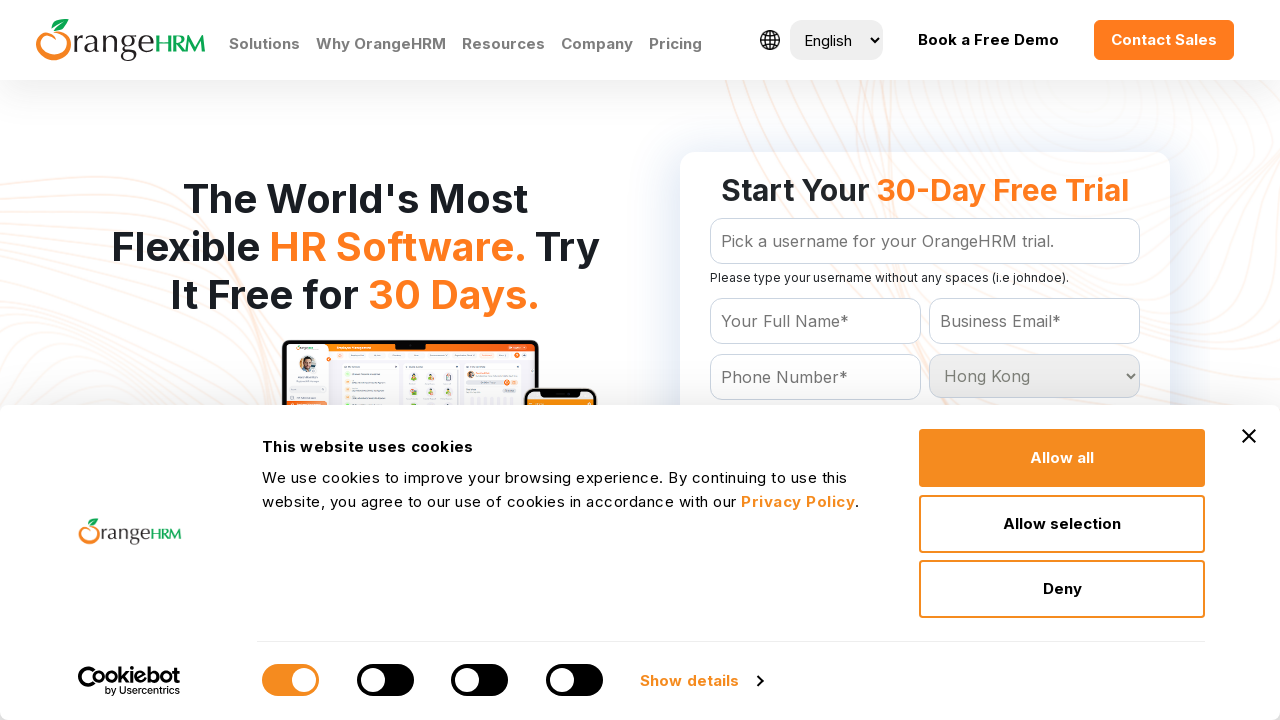

Selected country option at index 94 on #Form_getForm_Country
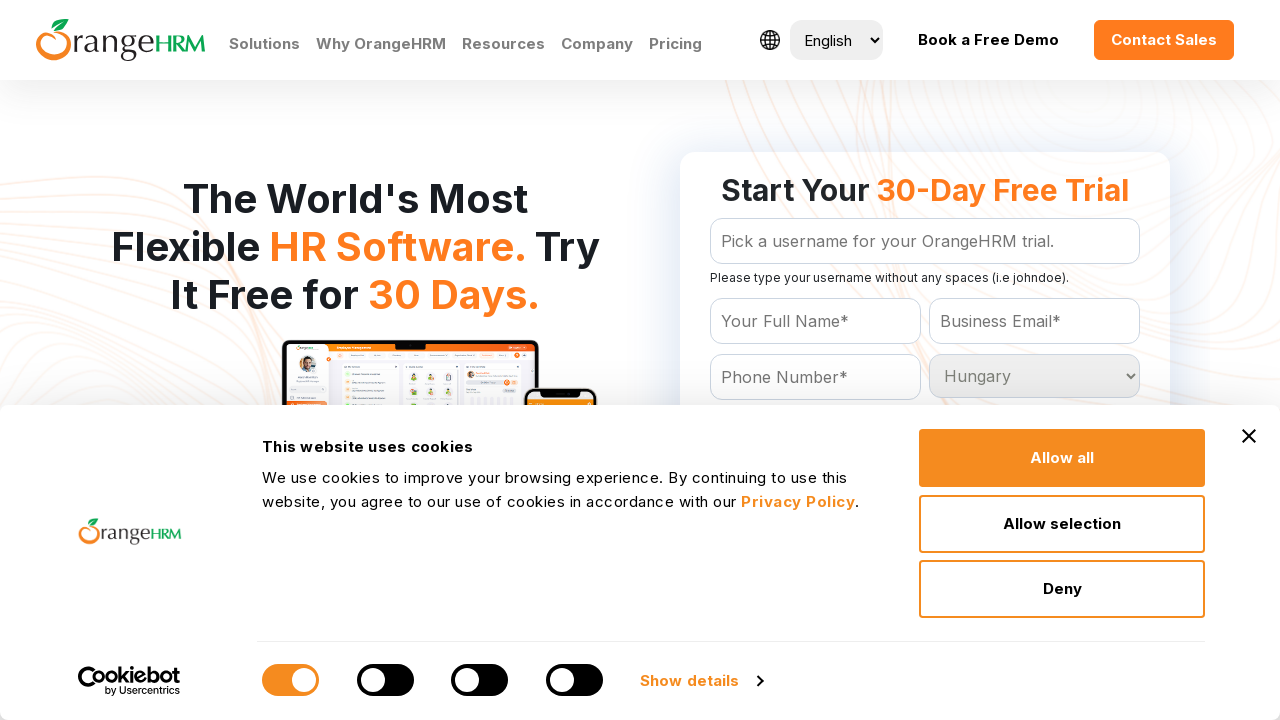

Waited 100ms for selection at index 94 to register
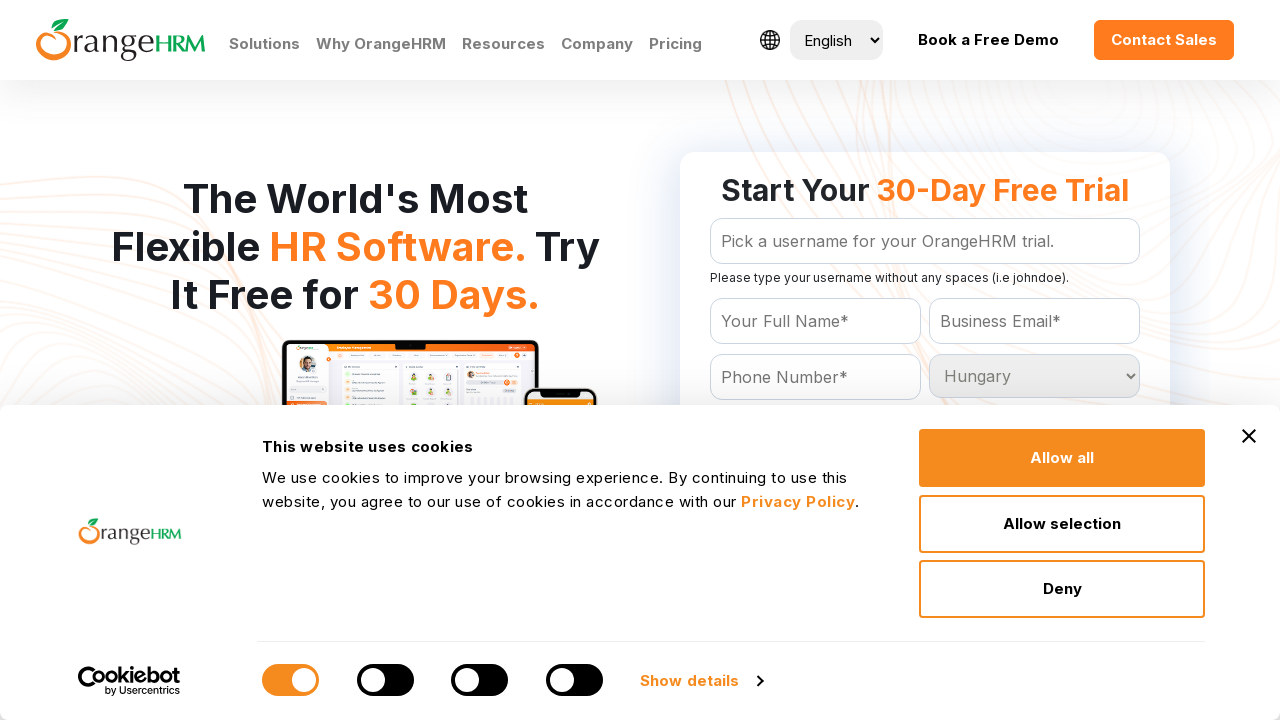

Selected country option at index 95 on #Form_getForm_Country
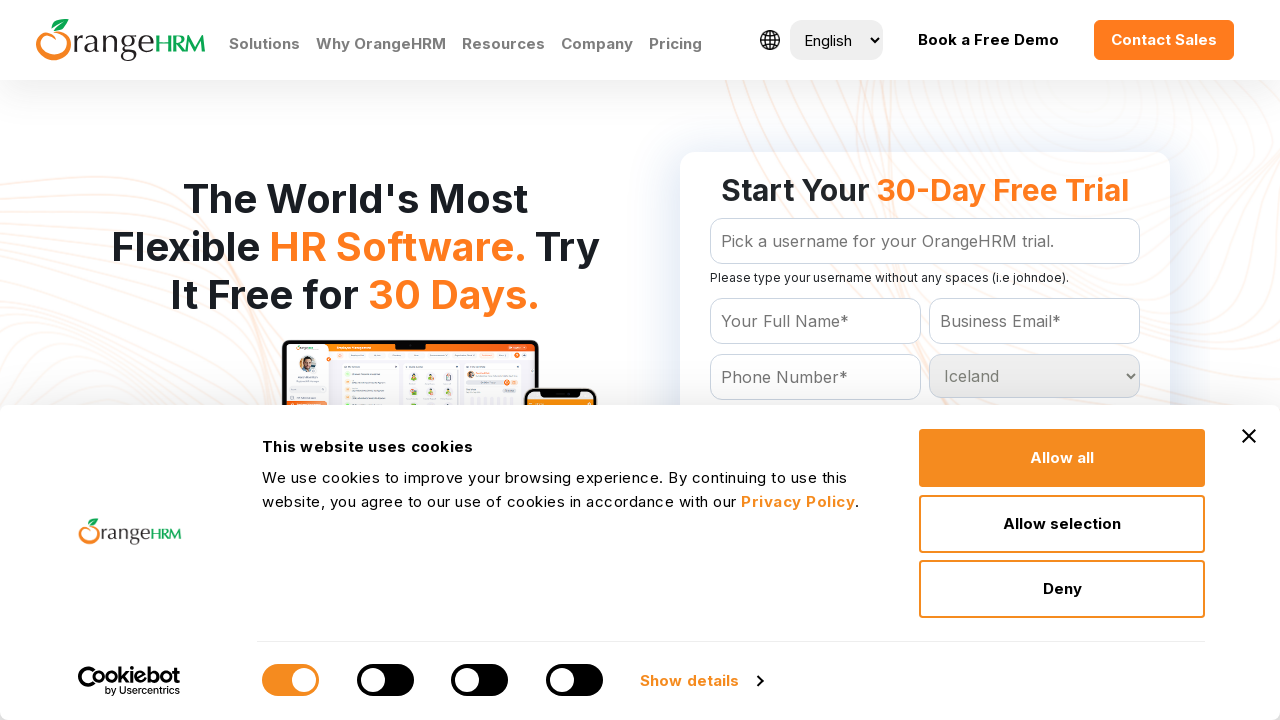

Waited 100ms for selection at index 95 to register
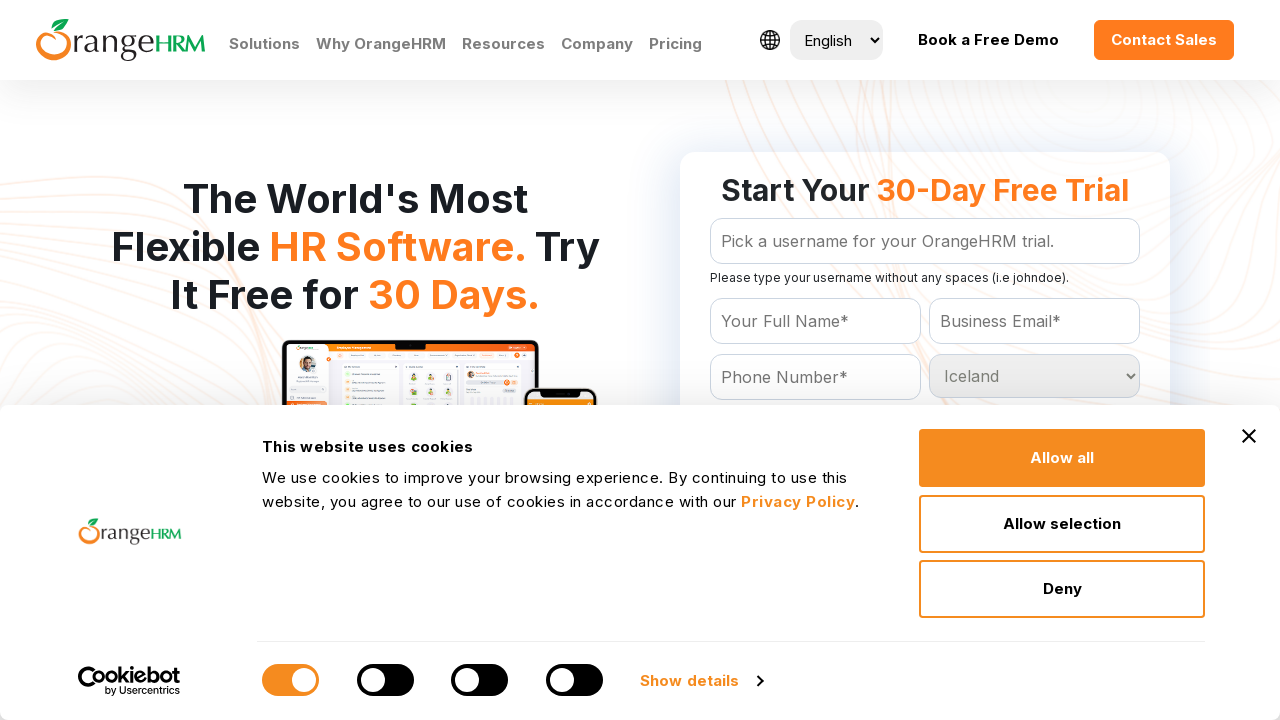

Selected country option at index 96 on #Form_getForm_Country
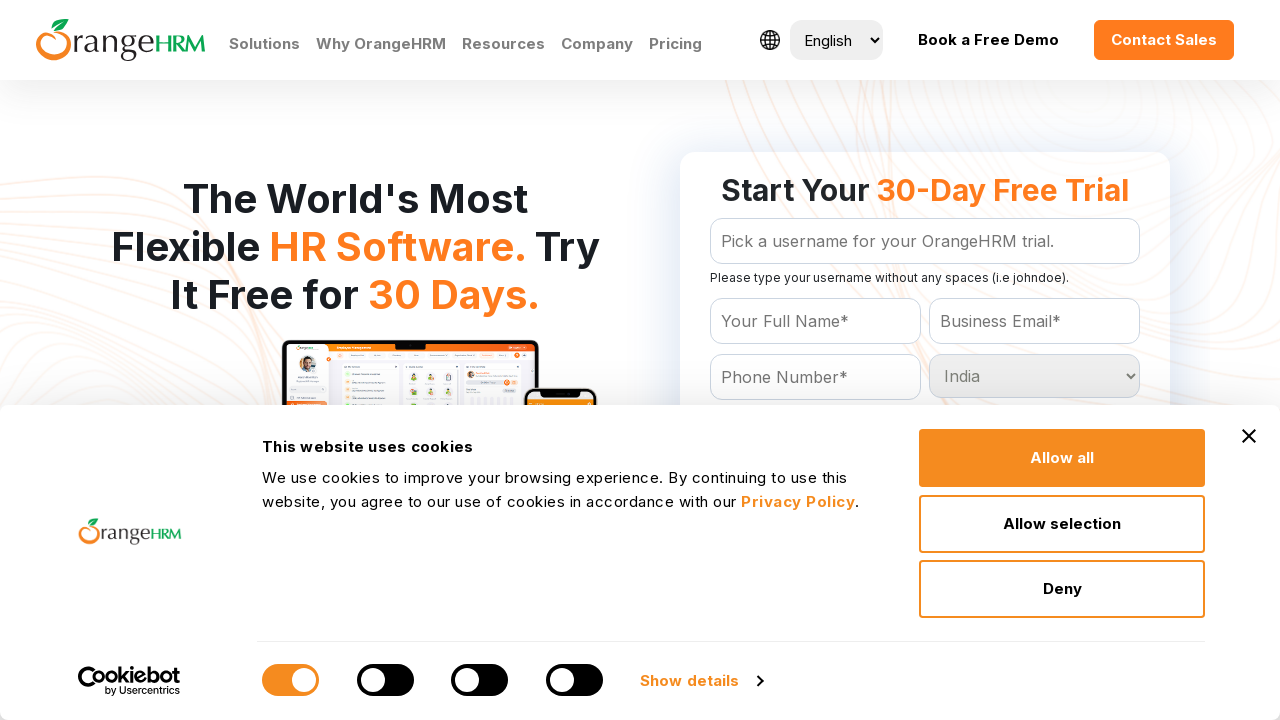

Waited 100ms for selection at index 96 to register
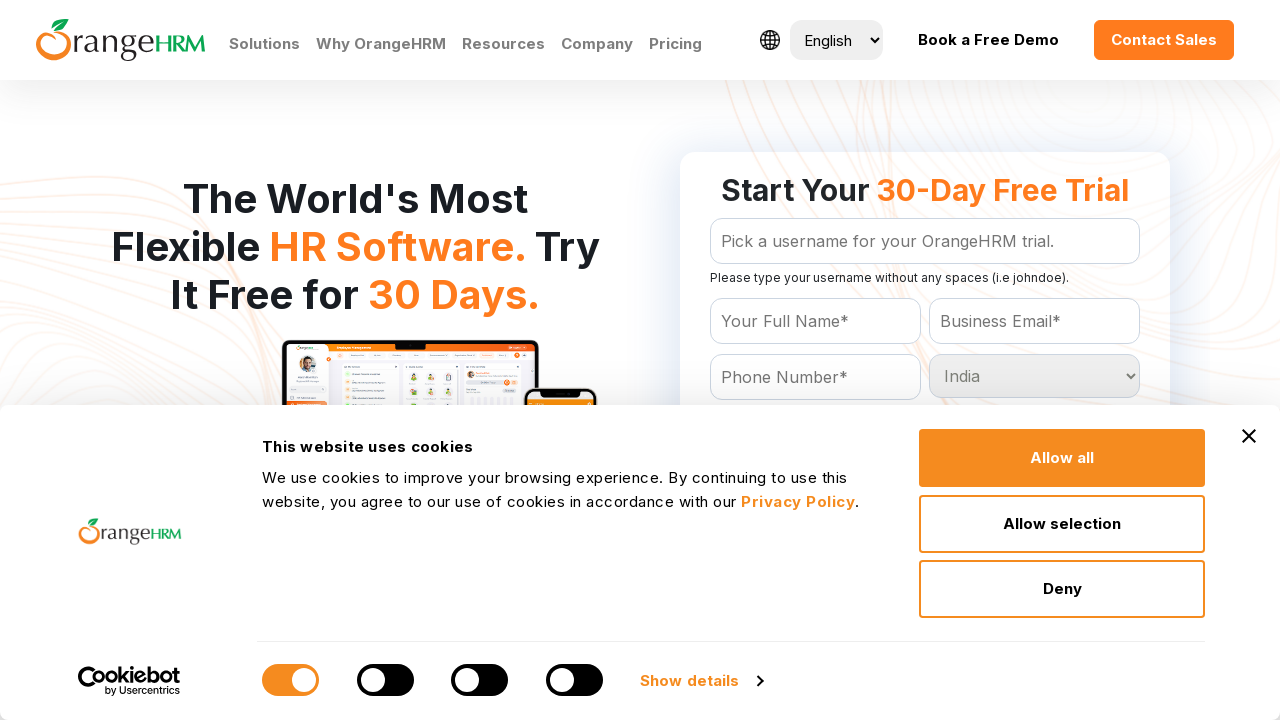

Selected country option at index 97 on #Form_getForm_Country
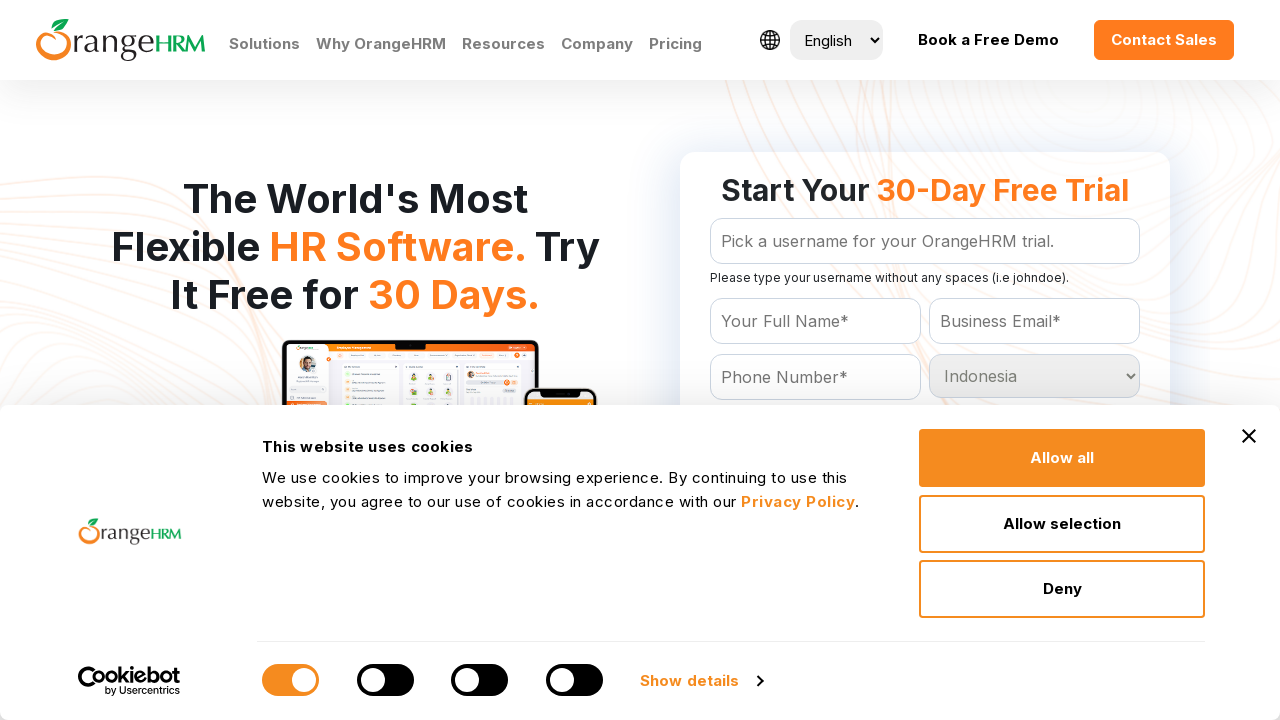

Waited 100ms for selection at index 97 to register
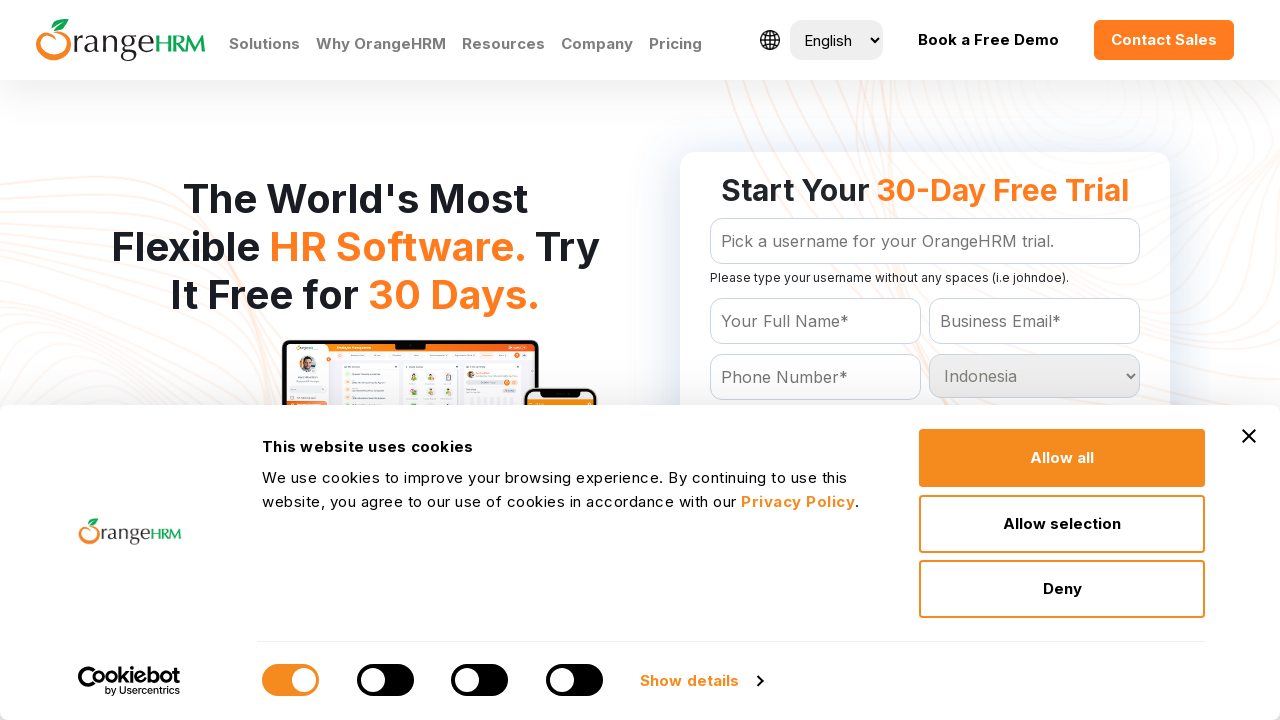

Selected country option at index 98 on #Form_getForm_Country
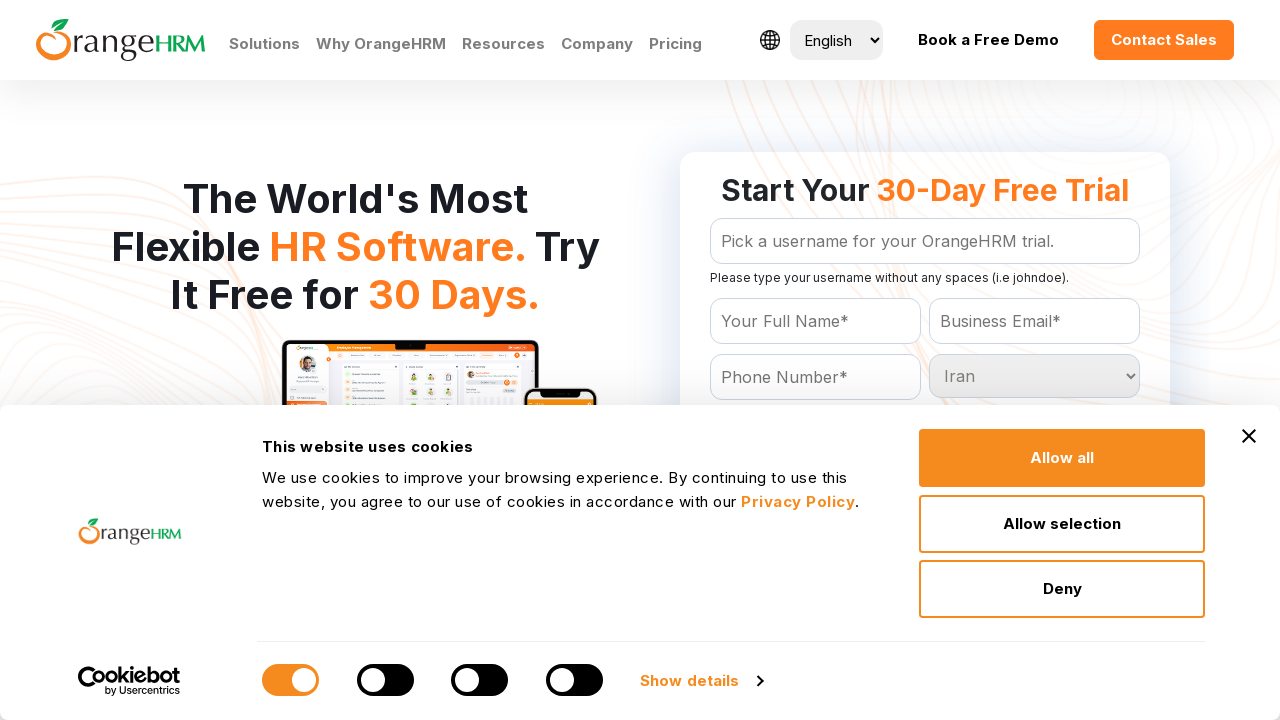

Waited 100ms for selection at index 98 to register
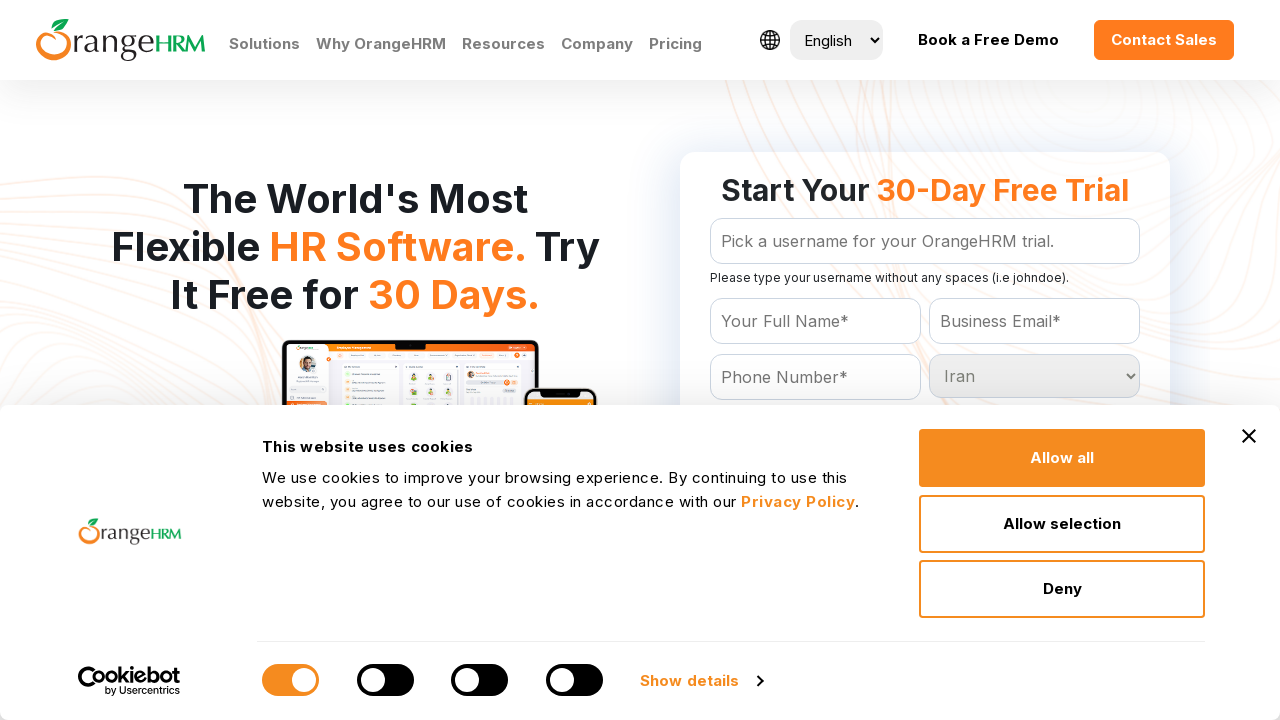

Selected country option at index 99 on #Form_getForm_Country
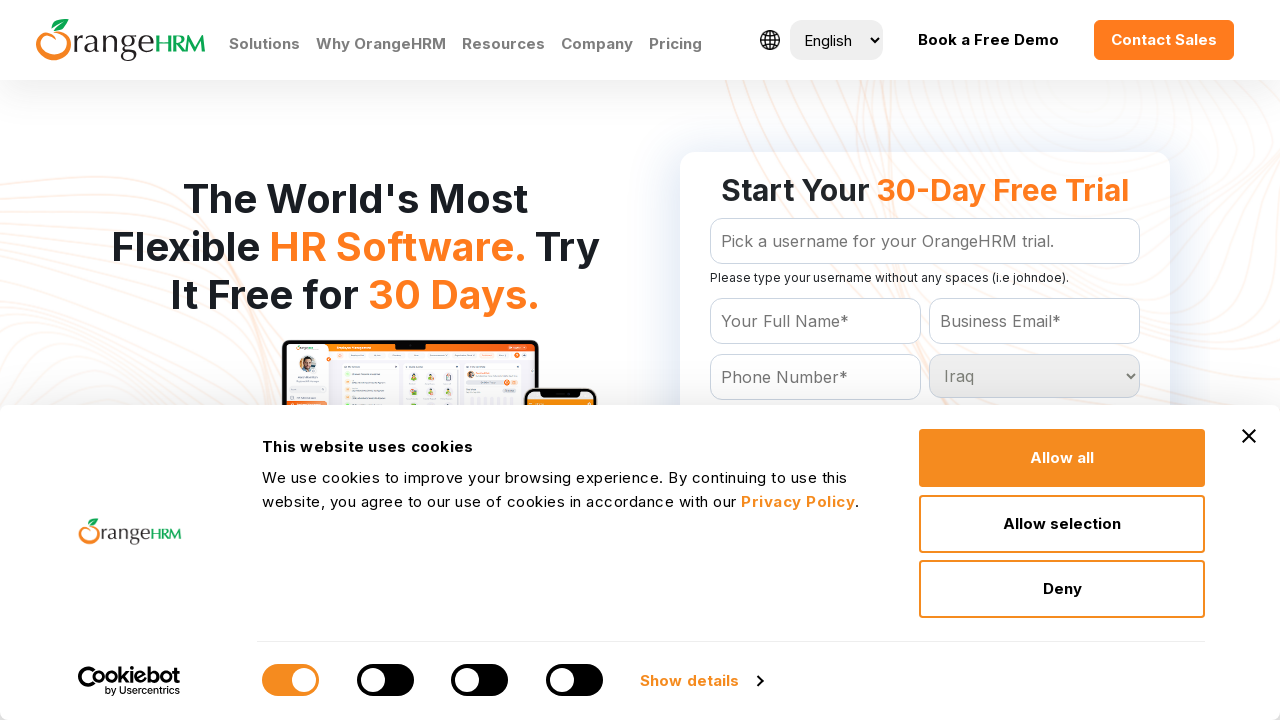

Waited 100ms for selection at index 99 to register
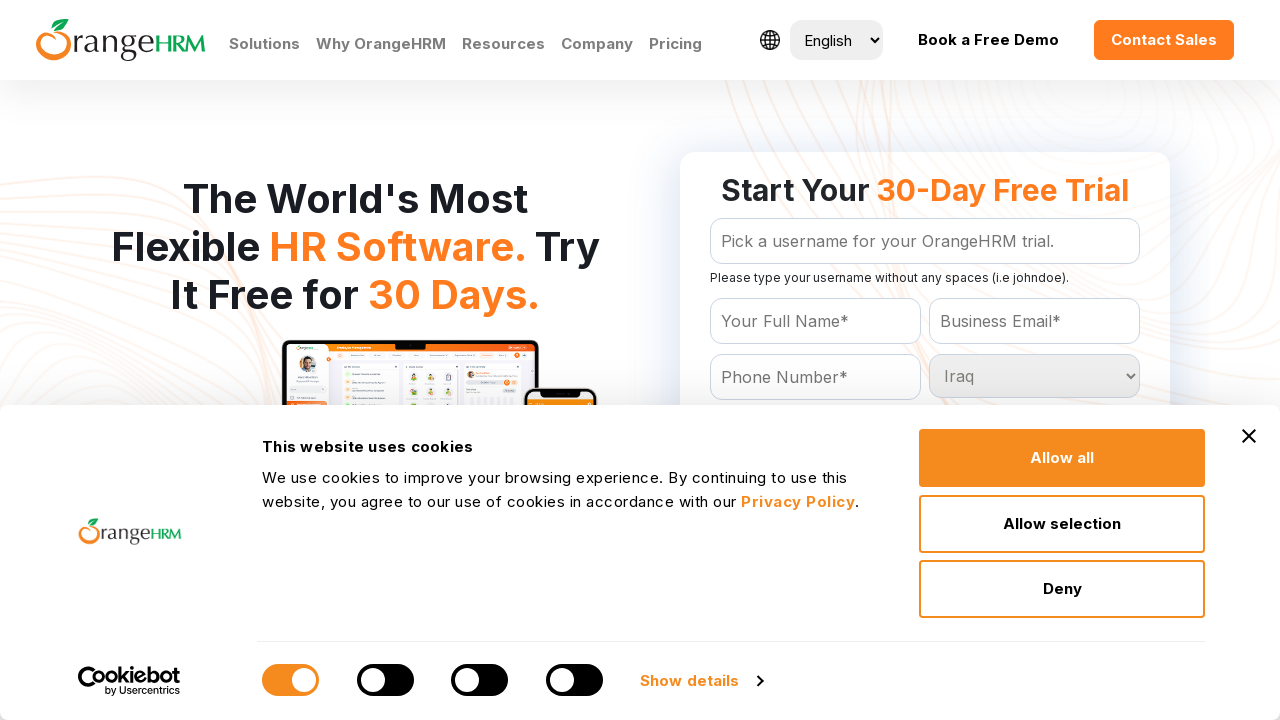

Selected country option at index 100 on #Form_getForm_Country
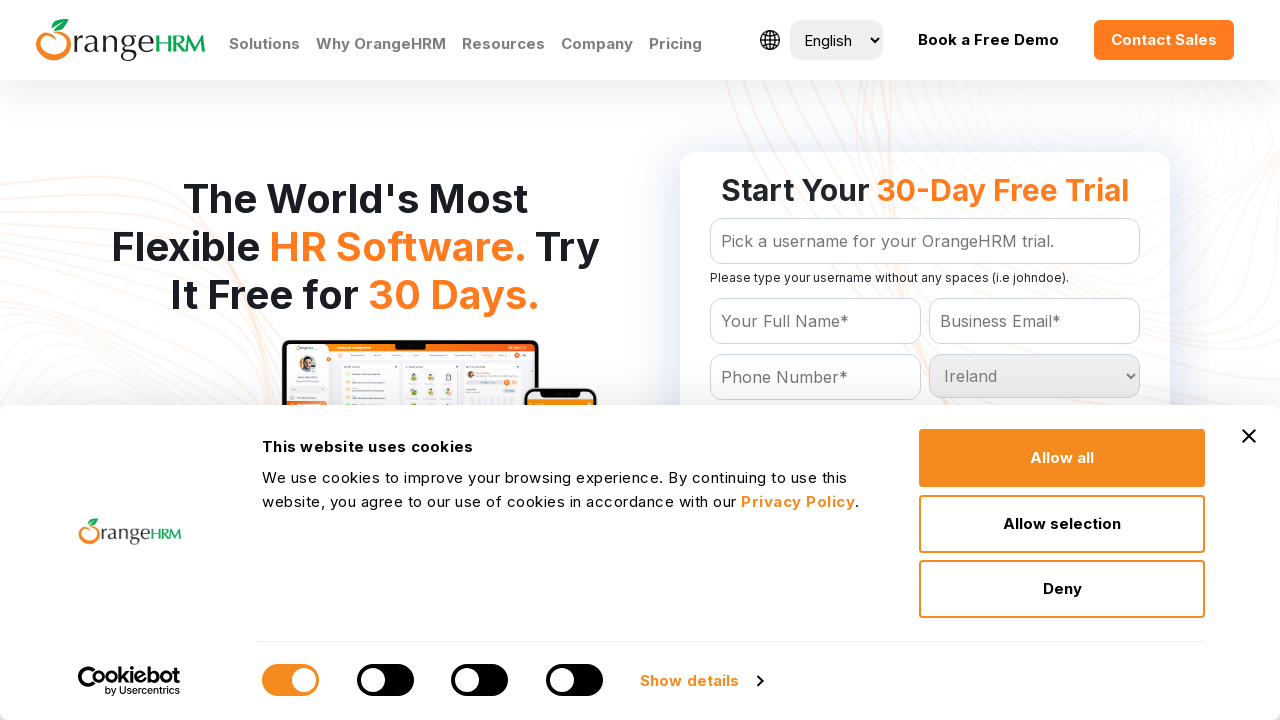

Waited 100ms for selection at index 100 to register
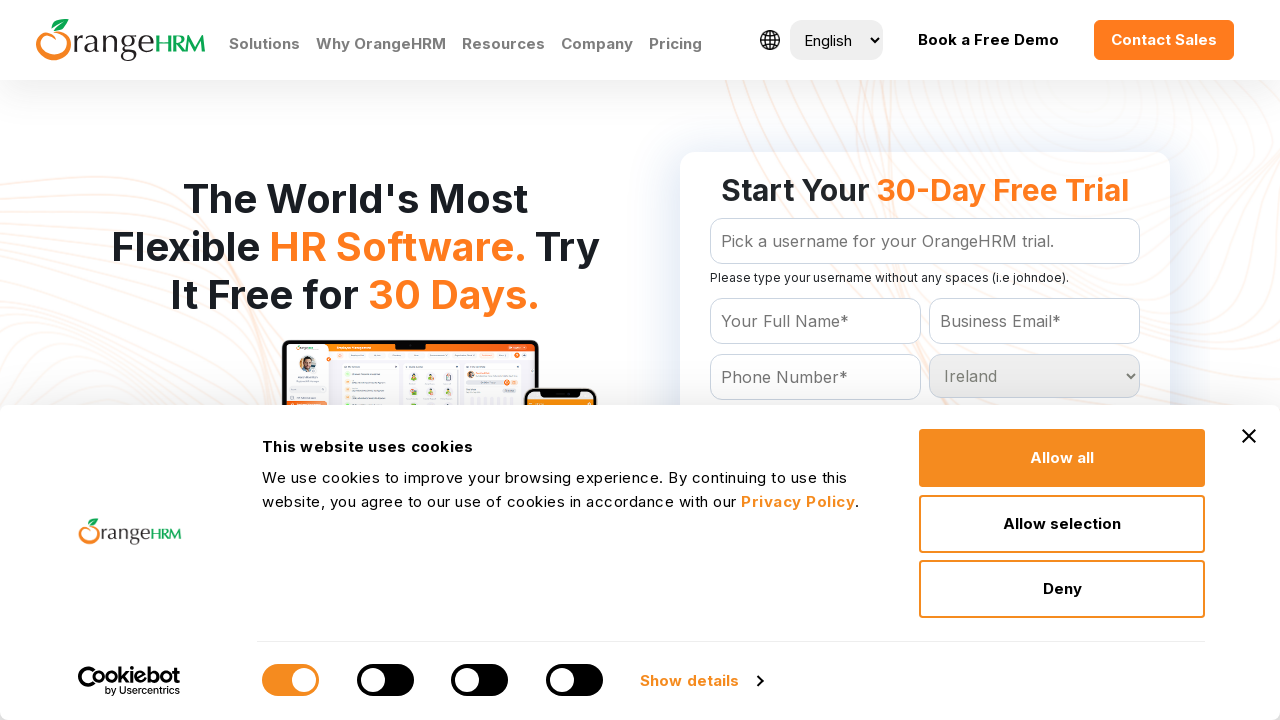

Selected country option at index 101 on #Form_getForm_Country
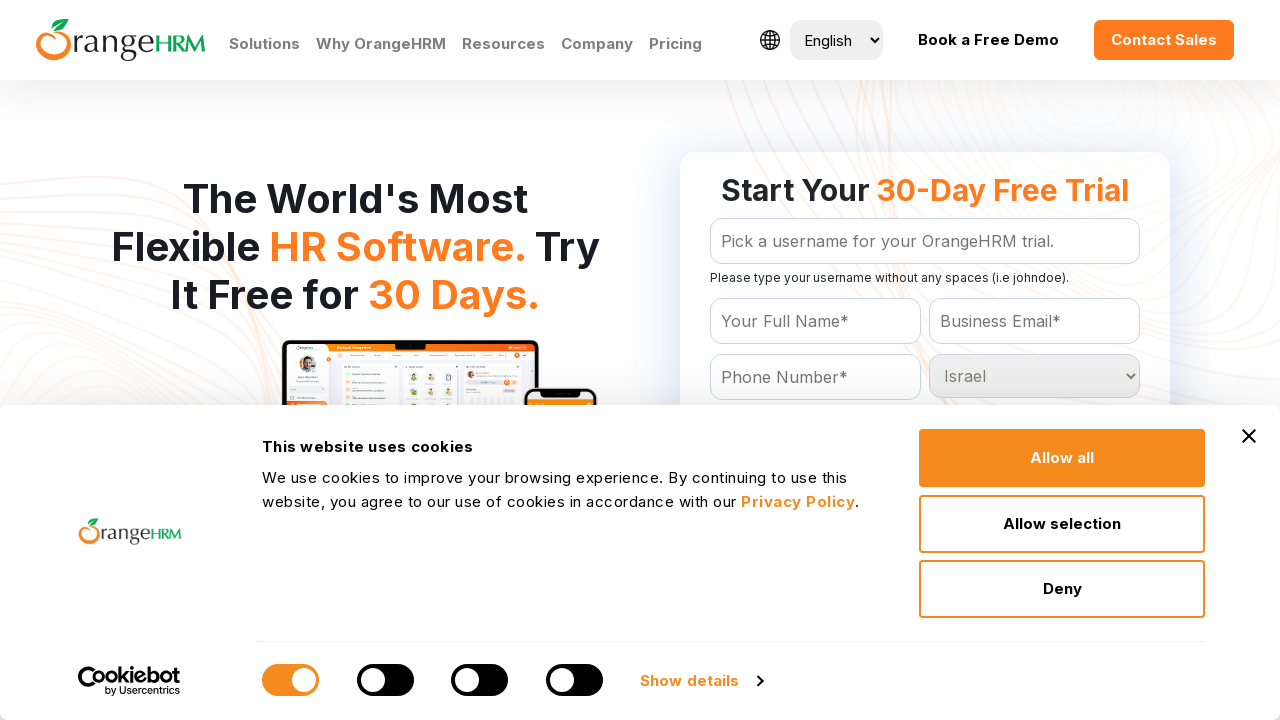

Waited 100ms for selection at index 101 to register
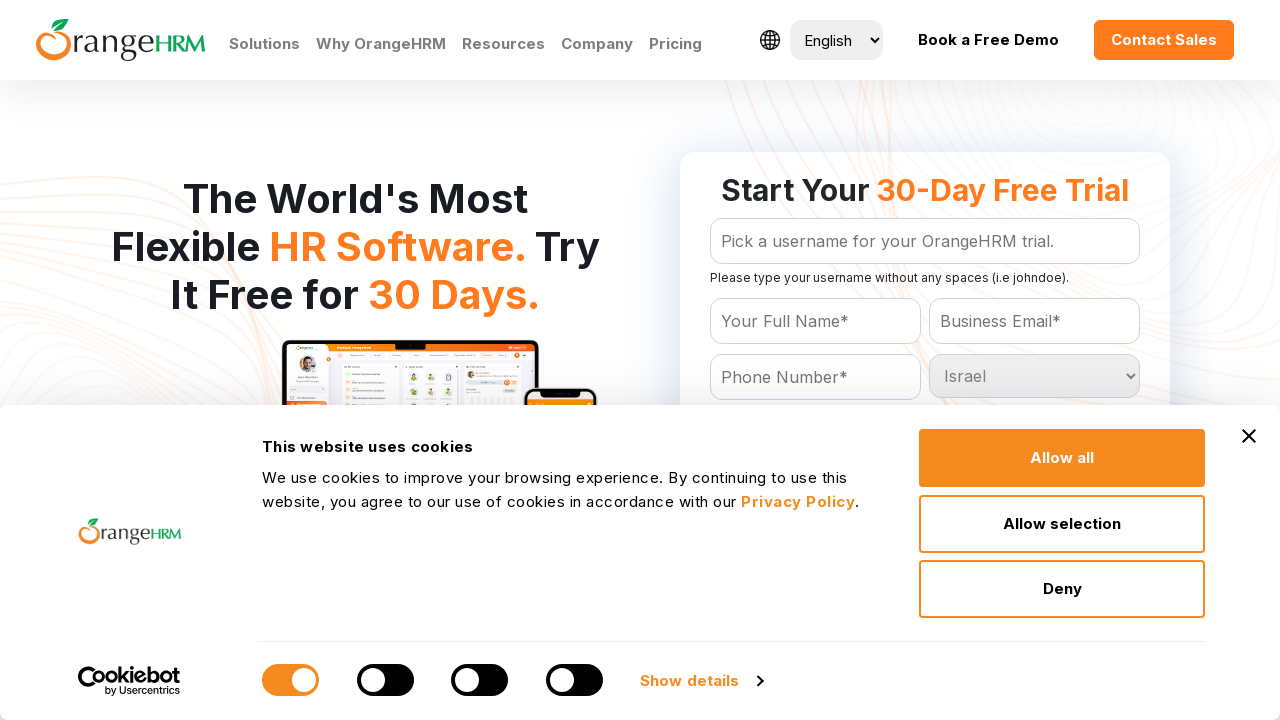

Selected country option at index 102 on #Form_getForm_Country
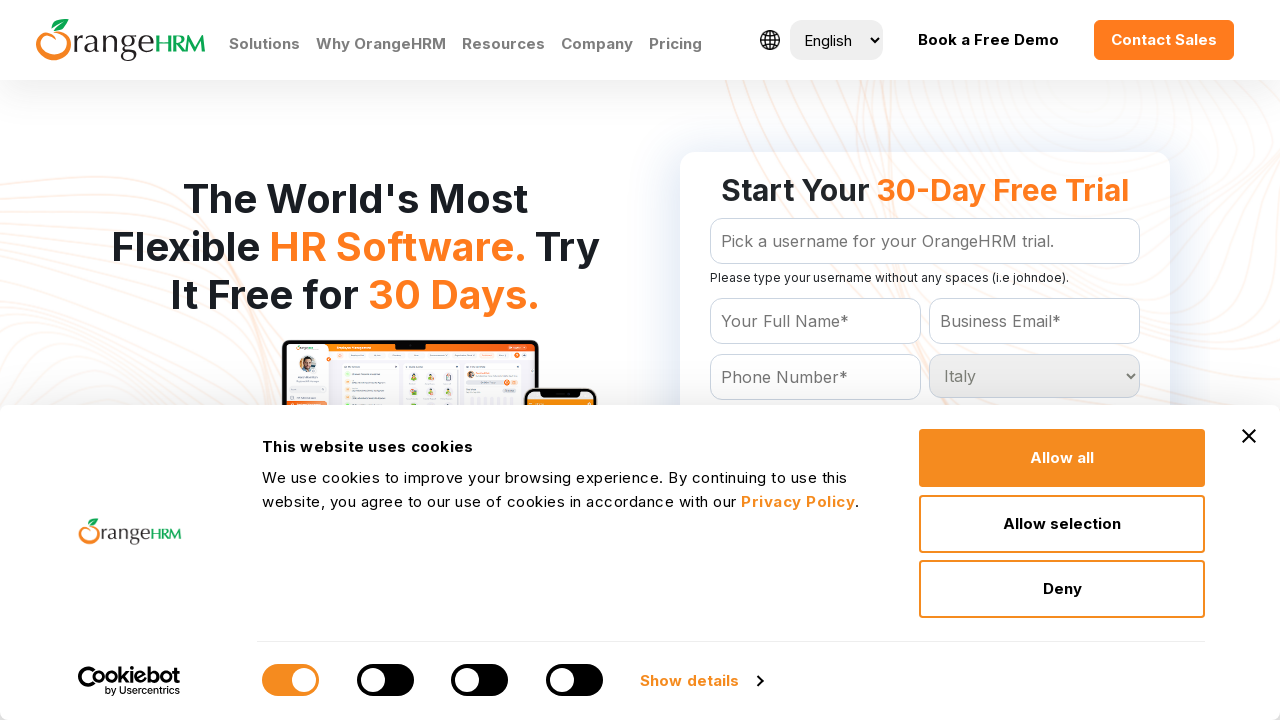

Waited 100ms for selection at index 102 to register
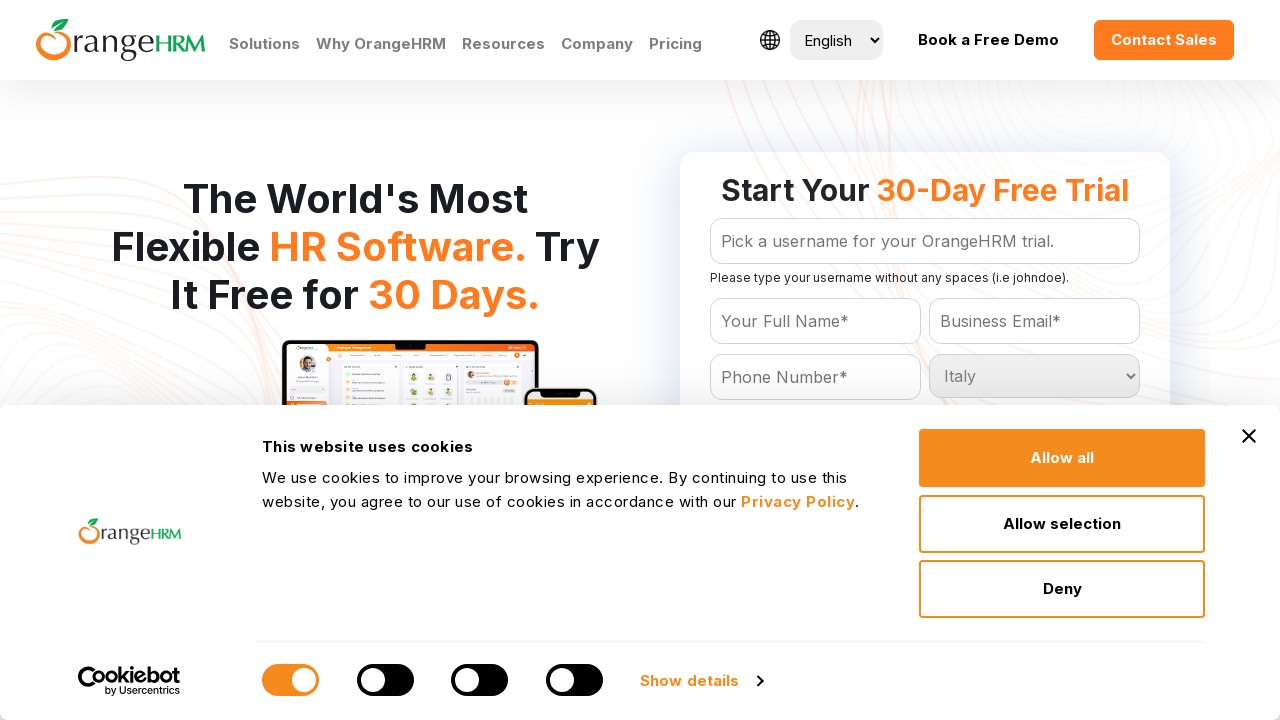

Selected country option at index 103 on #Form_getForm_Country
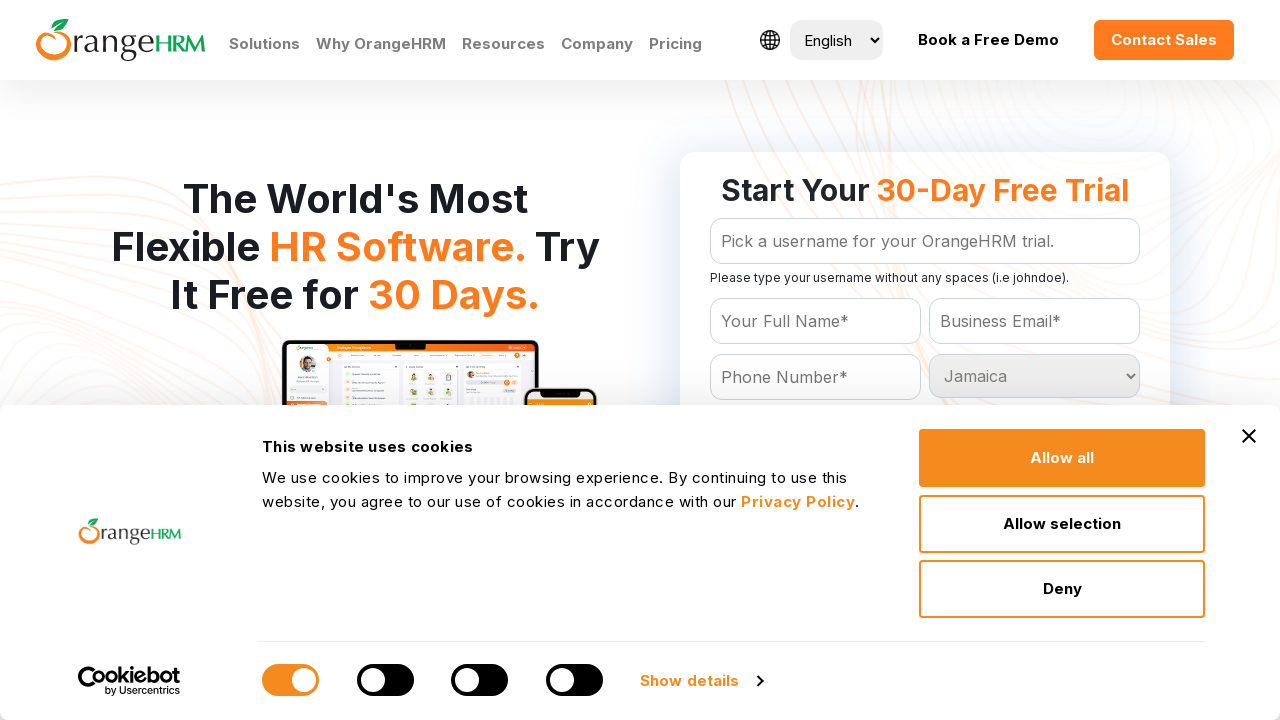

Waited 100ms for selection at index 103 to register
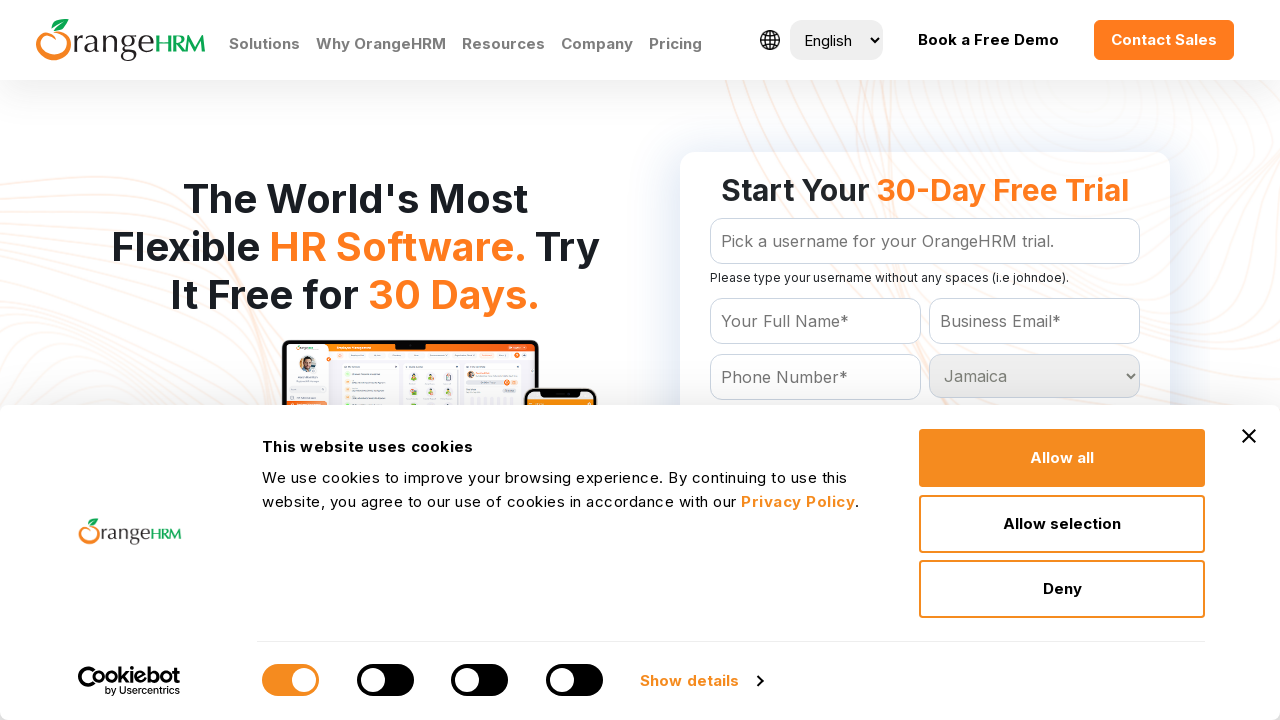

Selected country option at index 104 on #Form_getForm_Country
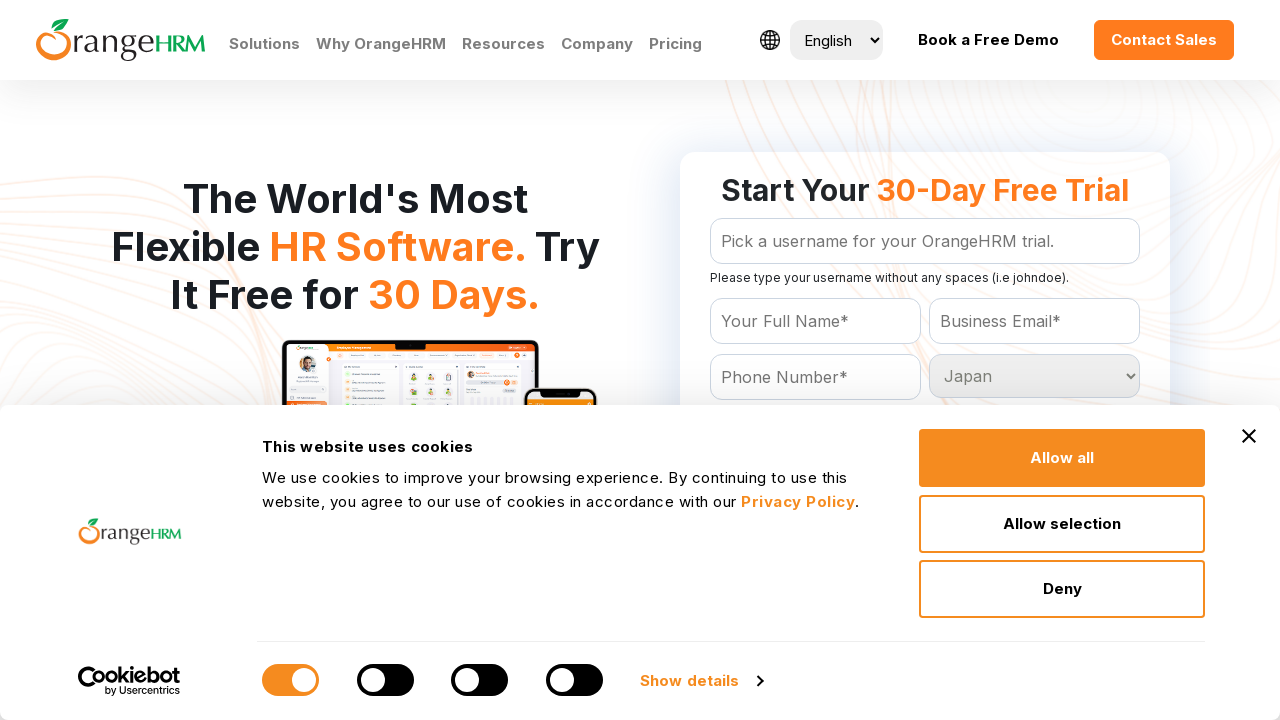

Waited 100ms for selection at index 104 to register
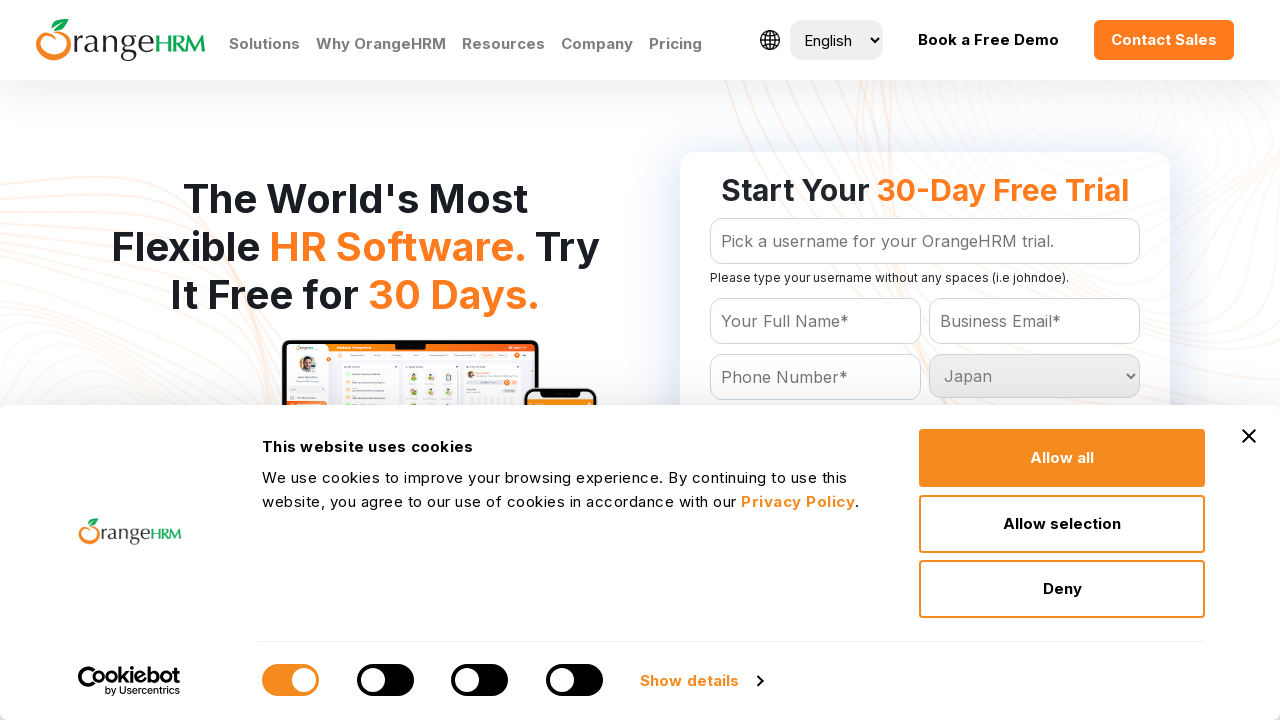

Selected country option at index 105 on #Form_getForm_Country
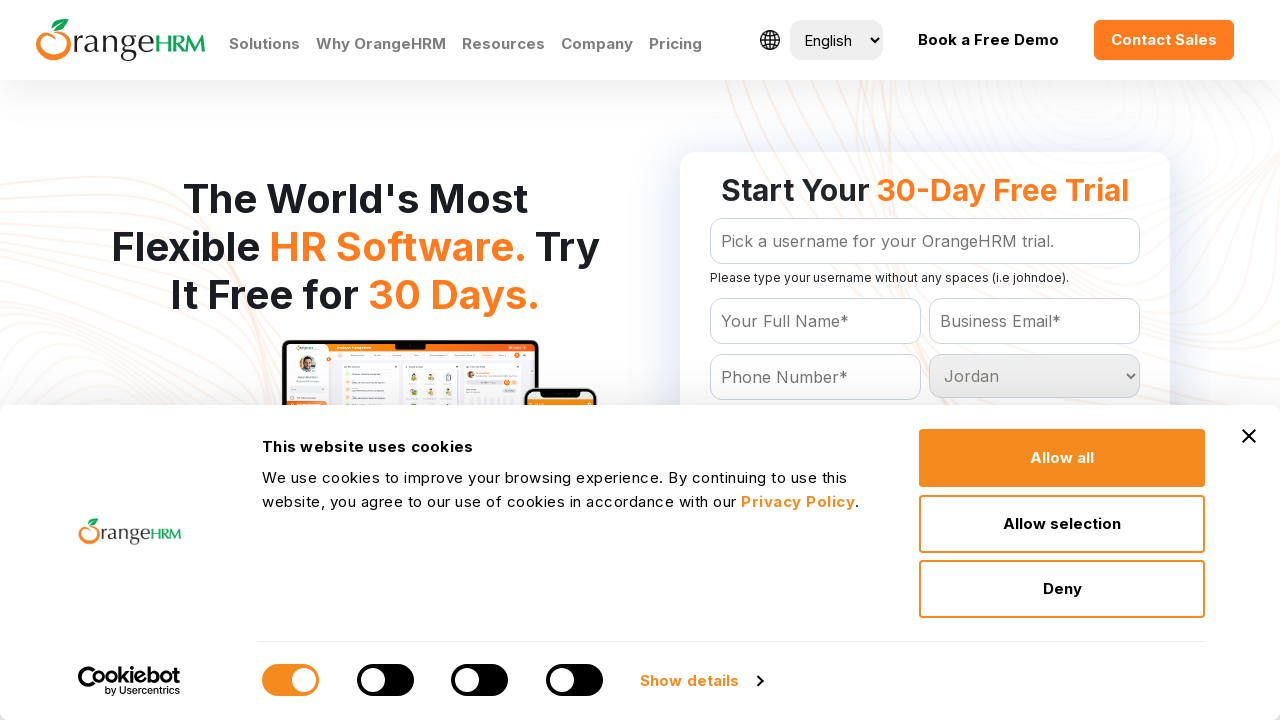

Waited 100ms for selection at index 105 to register
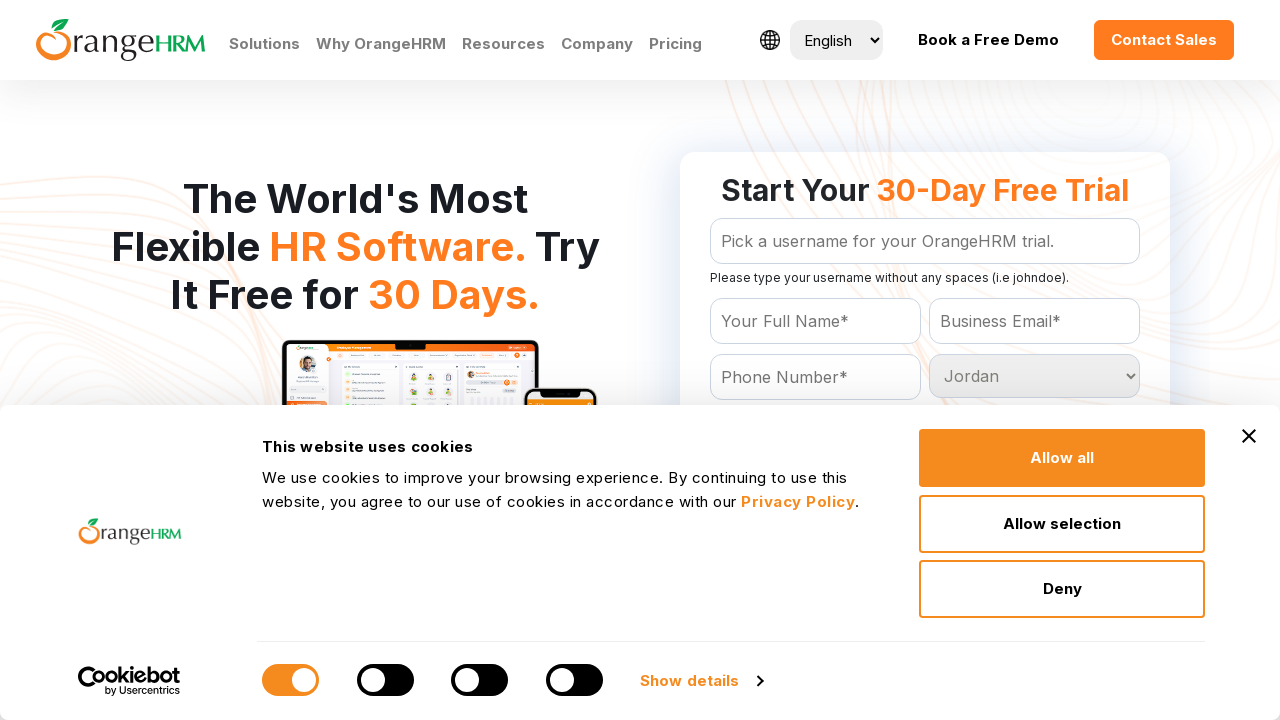

Selected country option at index 106 on #Form_getForm_Country
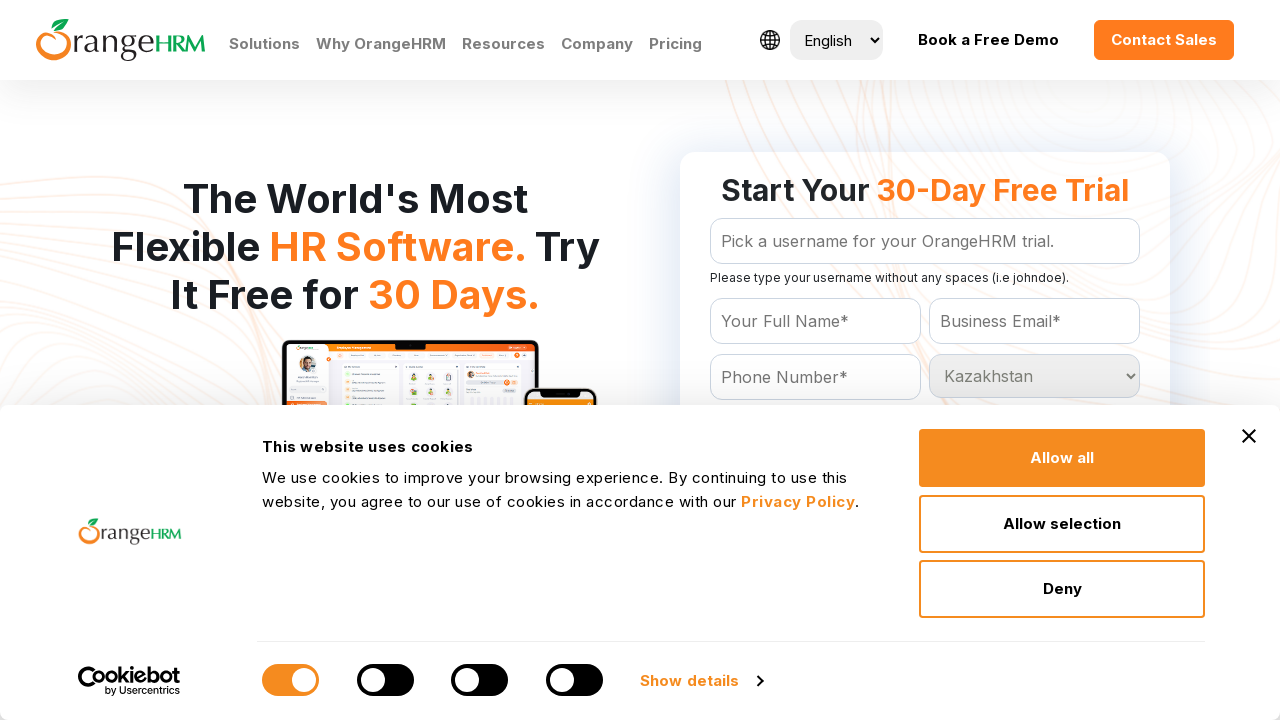

Waited 100ms for selection at index 106 to register
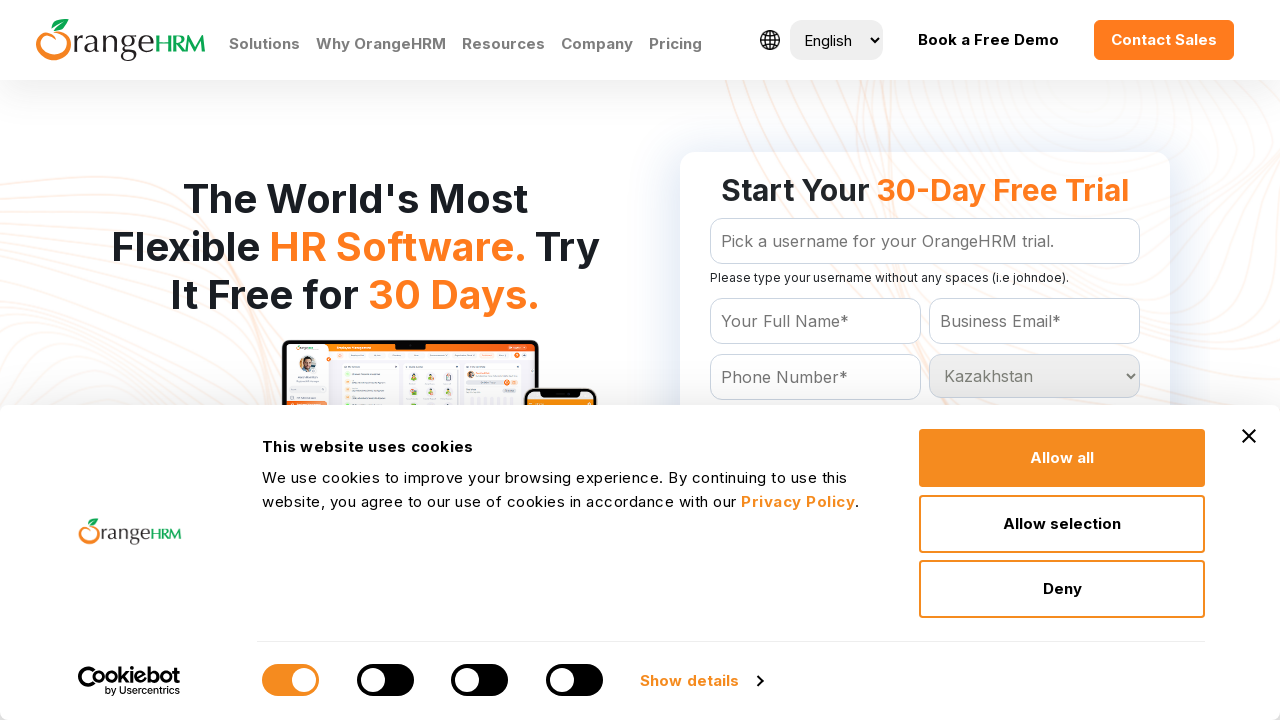

Selected country option at index 107 on #Form_getForm_Country
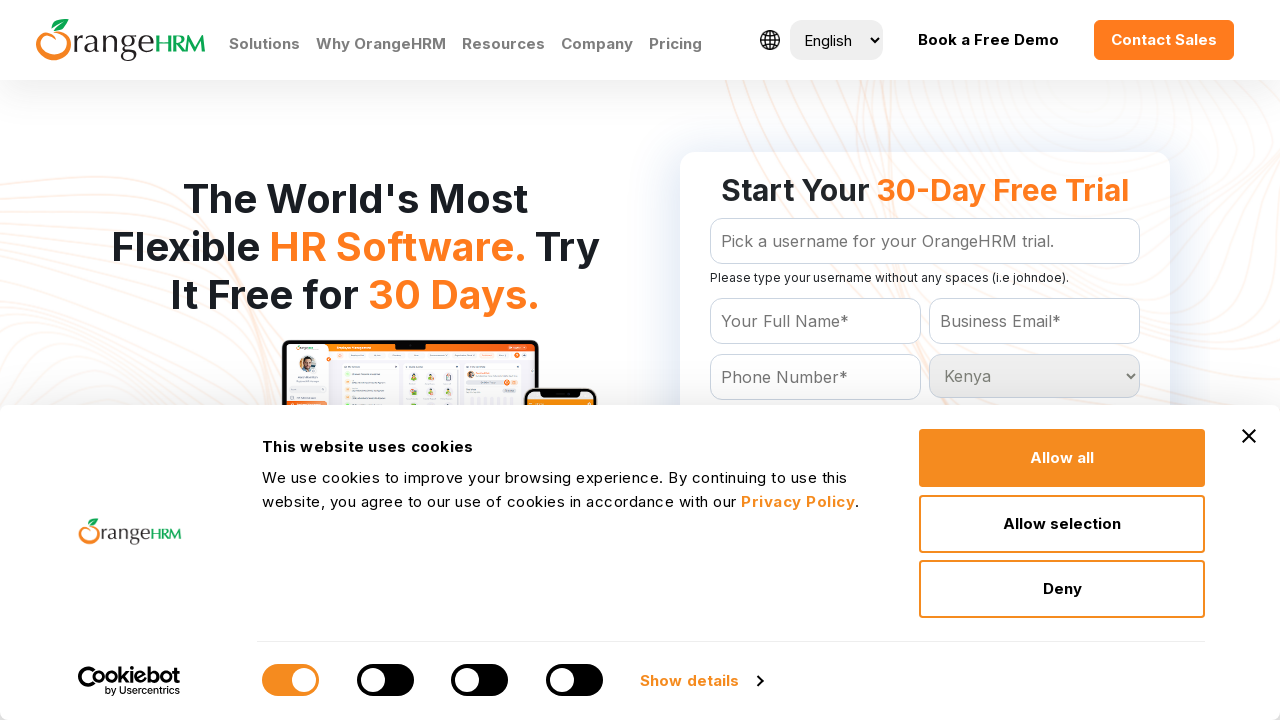

Waited 100ms for selection at index 107 to register
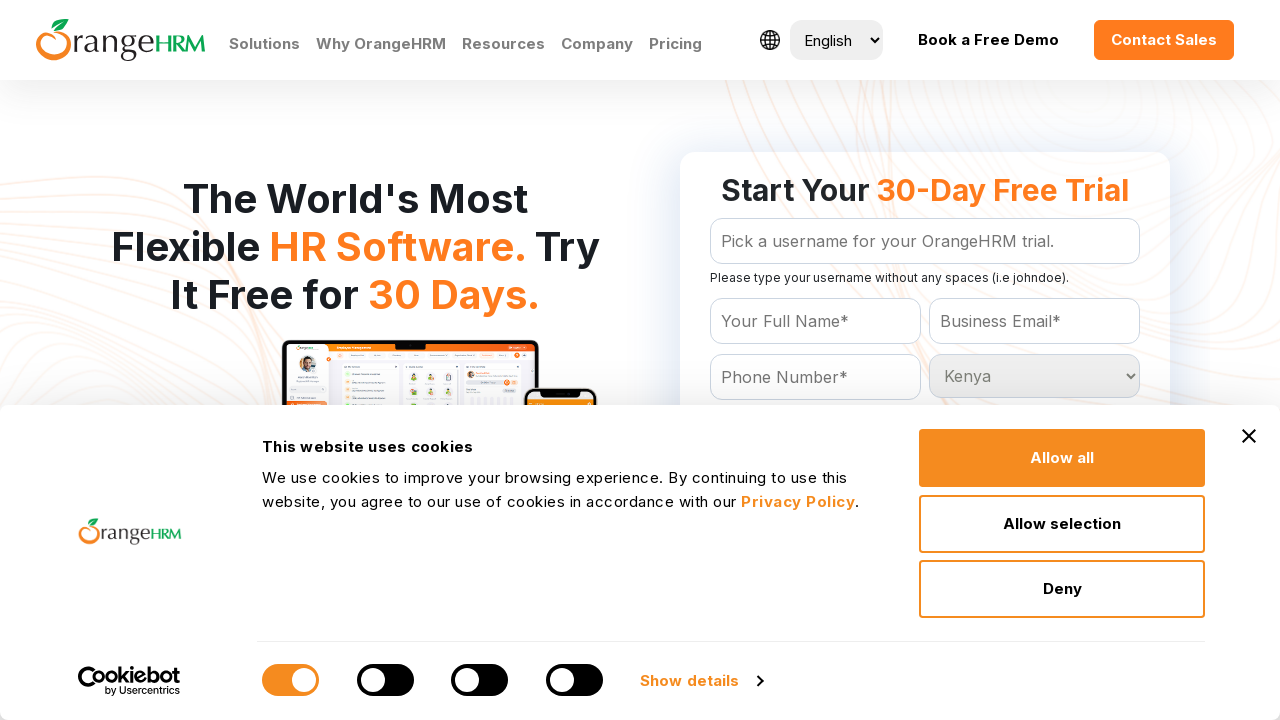

Selected country option at index 108 on #Form_getForm_Country
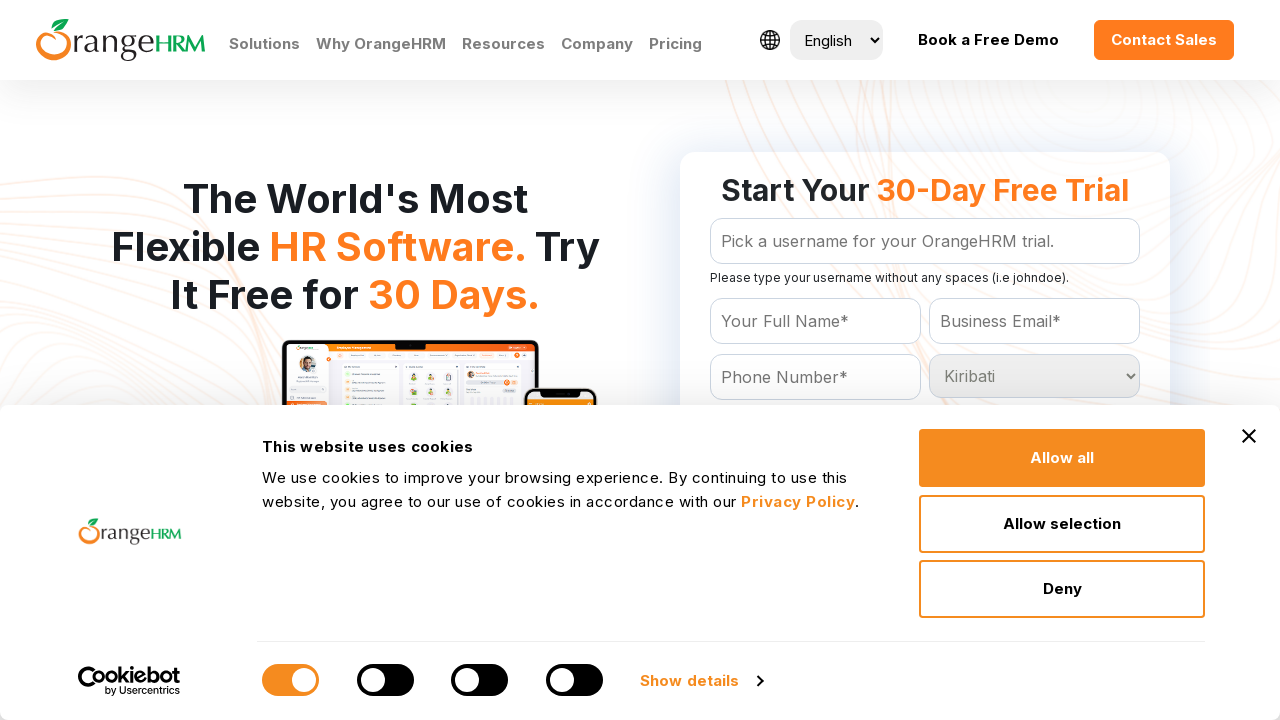

Waited 100ms for selection at index 108 to register
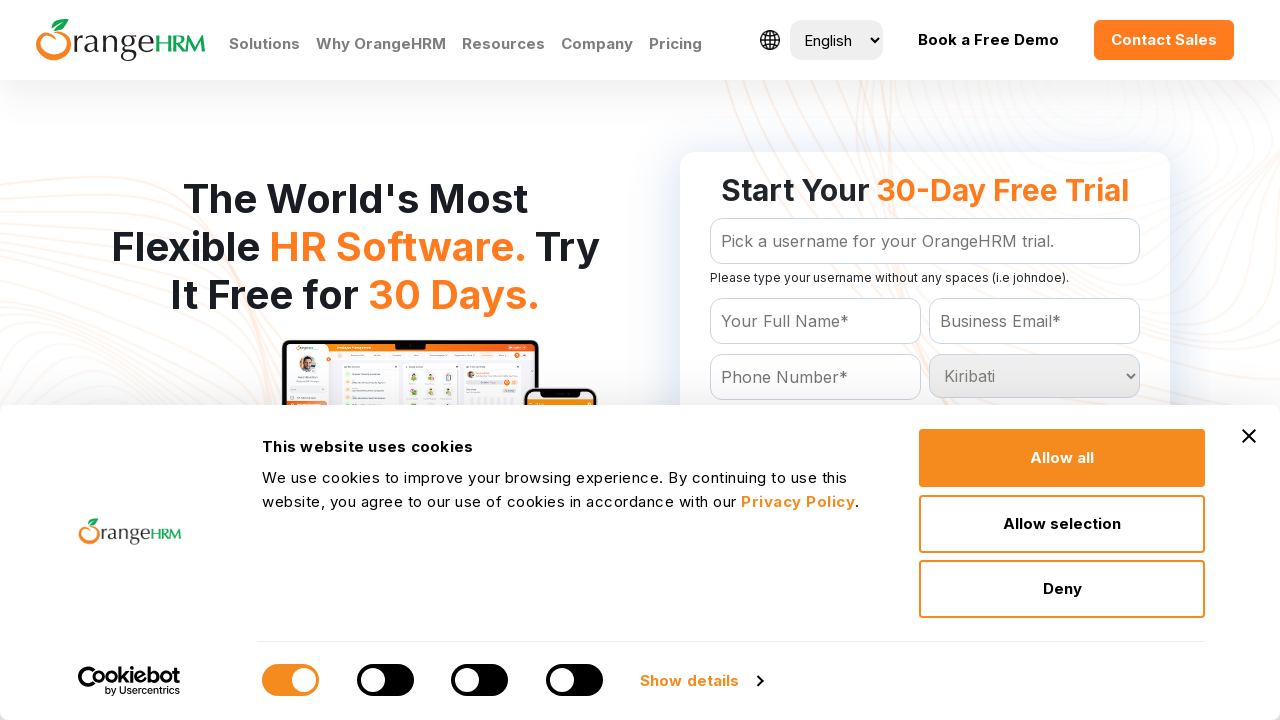

Selected country option at index 109 on #Form_getForm_Country
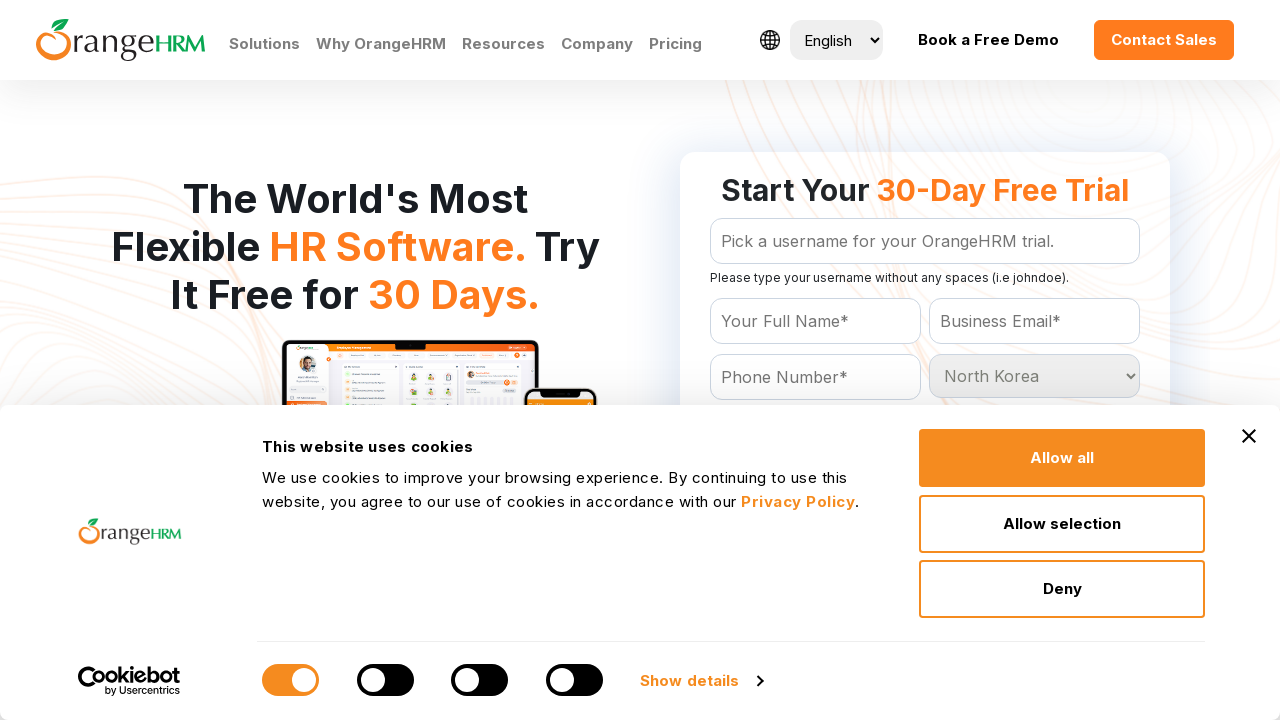

Waited 100ms for selection at index 109 to register
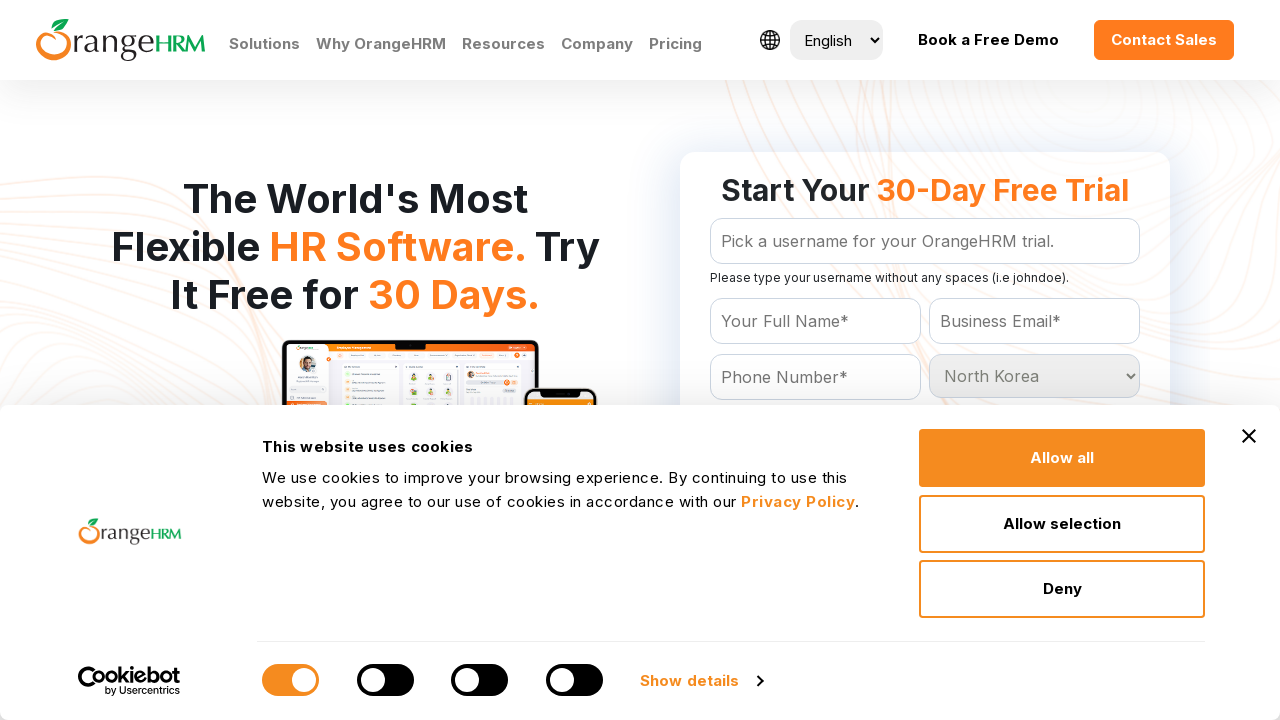

Selected country option at index 110 on #Form_getForm_Country
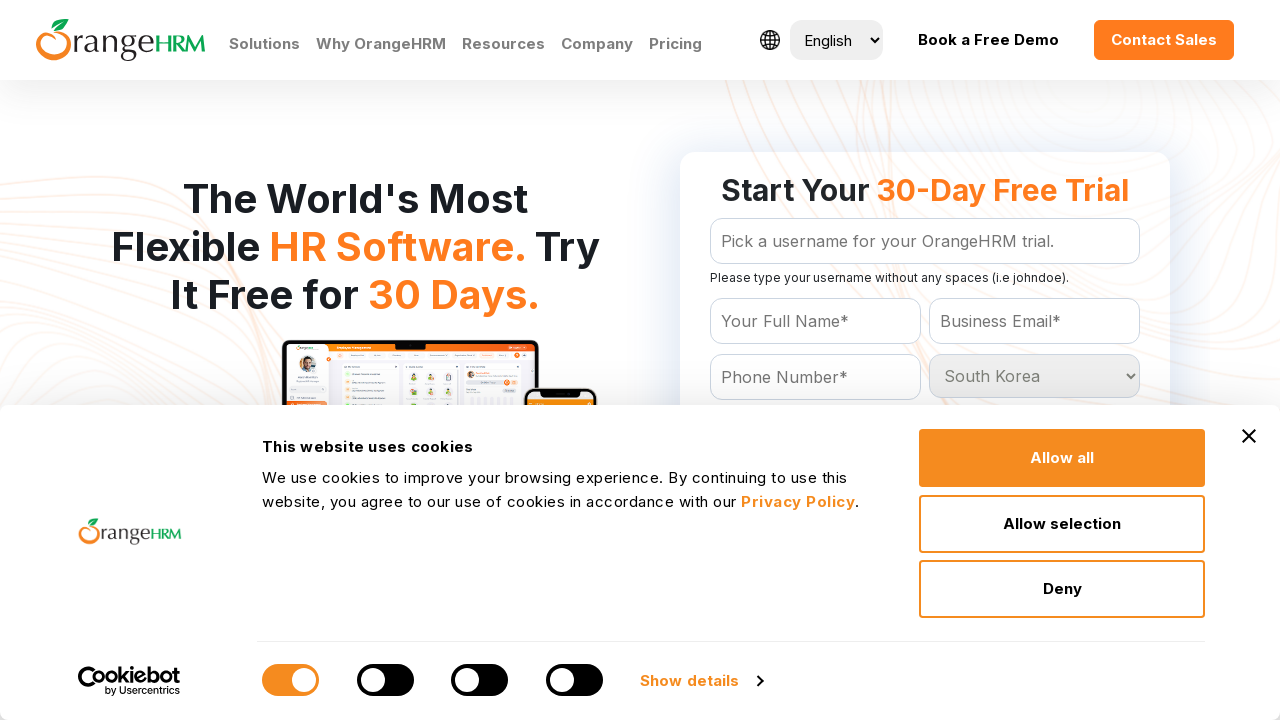

Waited 100ms for selection at index 110 to register
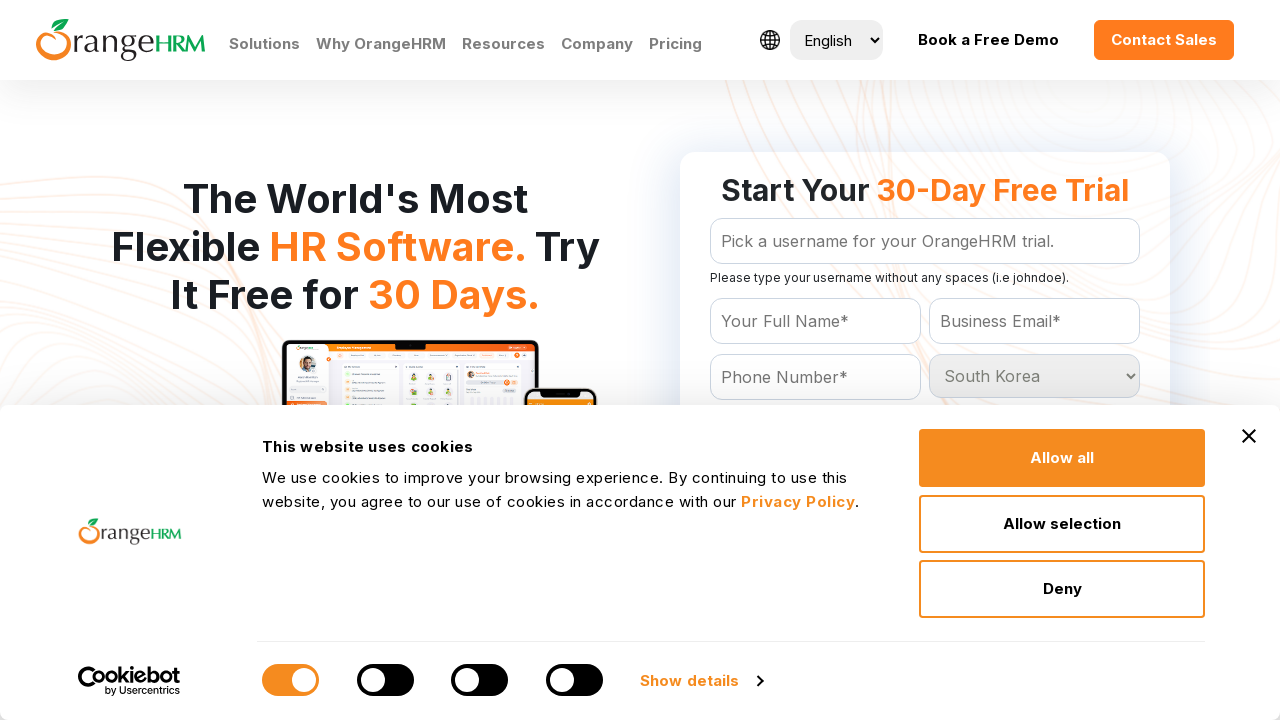

Selected country option at index 111 on #Form_getForm_Country
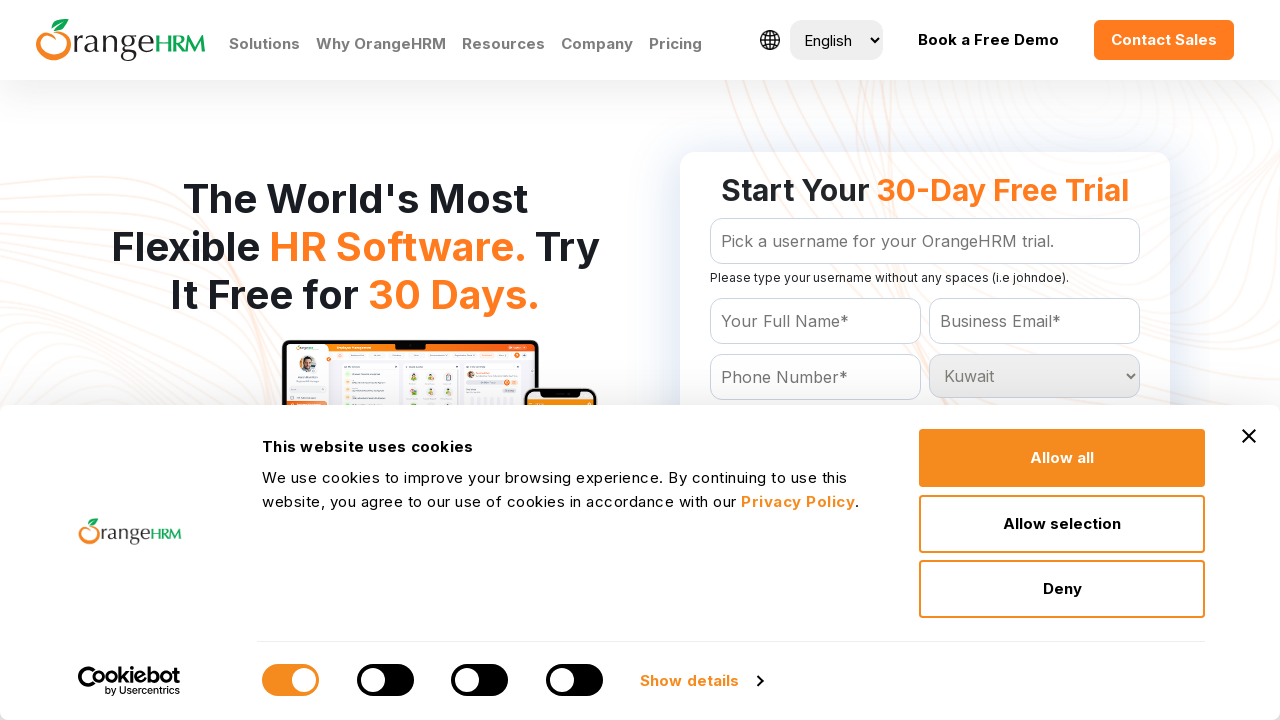

Waited 100ms for selection at index 111 to register
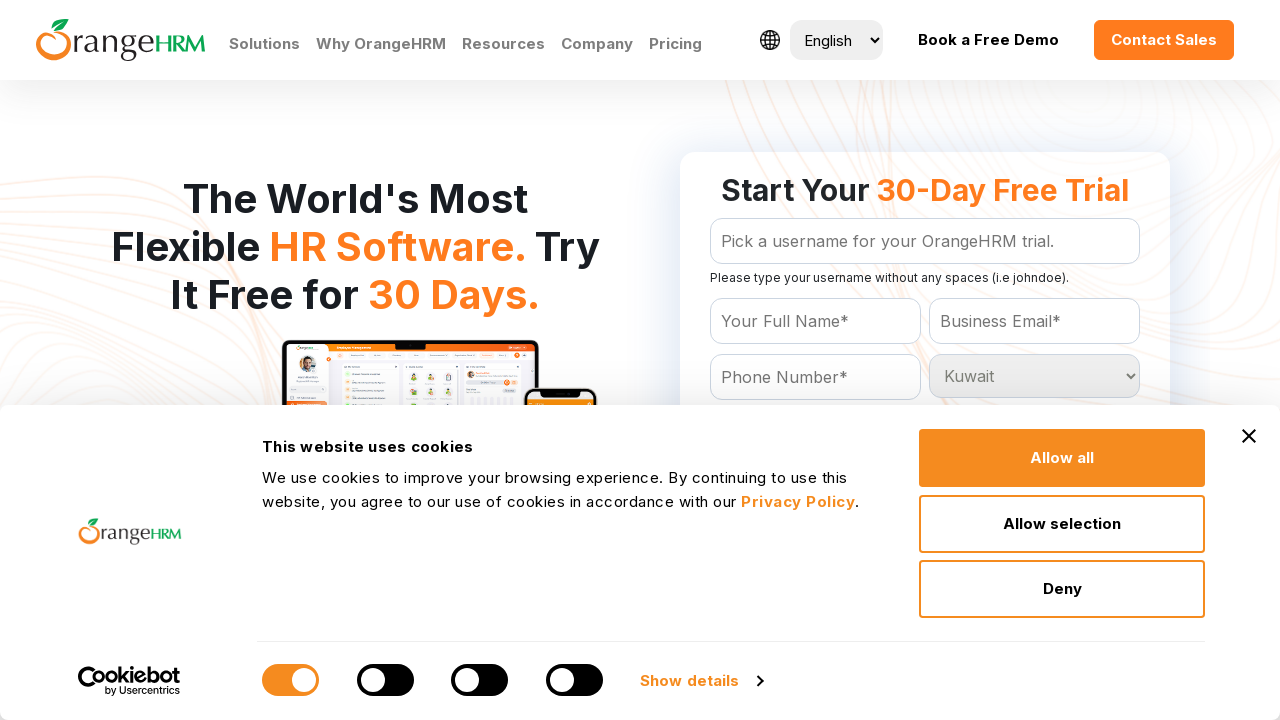

Selected country option at index 112 on #Form_getForm_Country
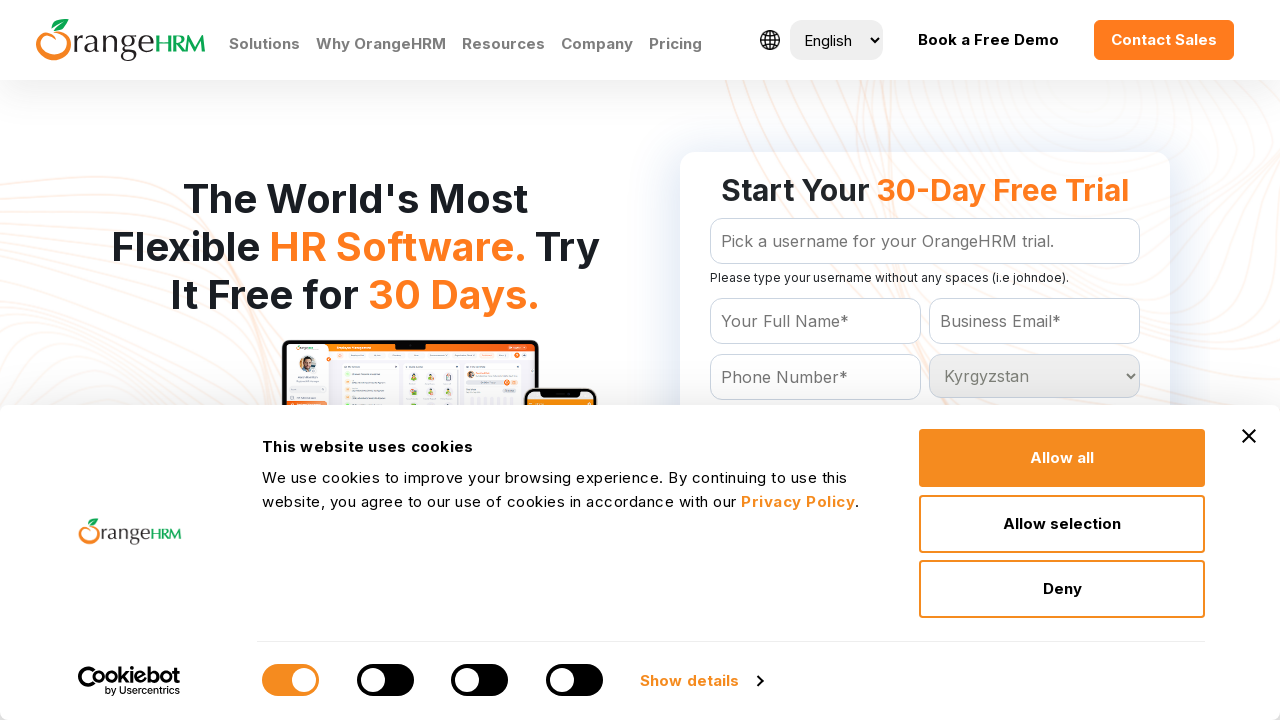

Waited 100ms for selection at index 112 to register
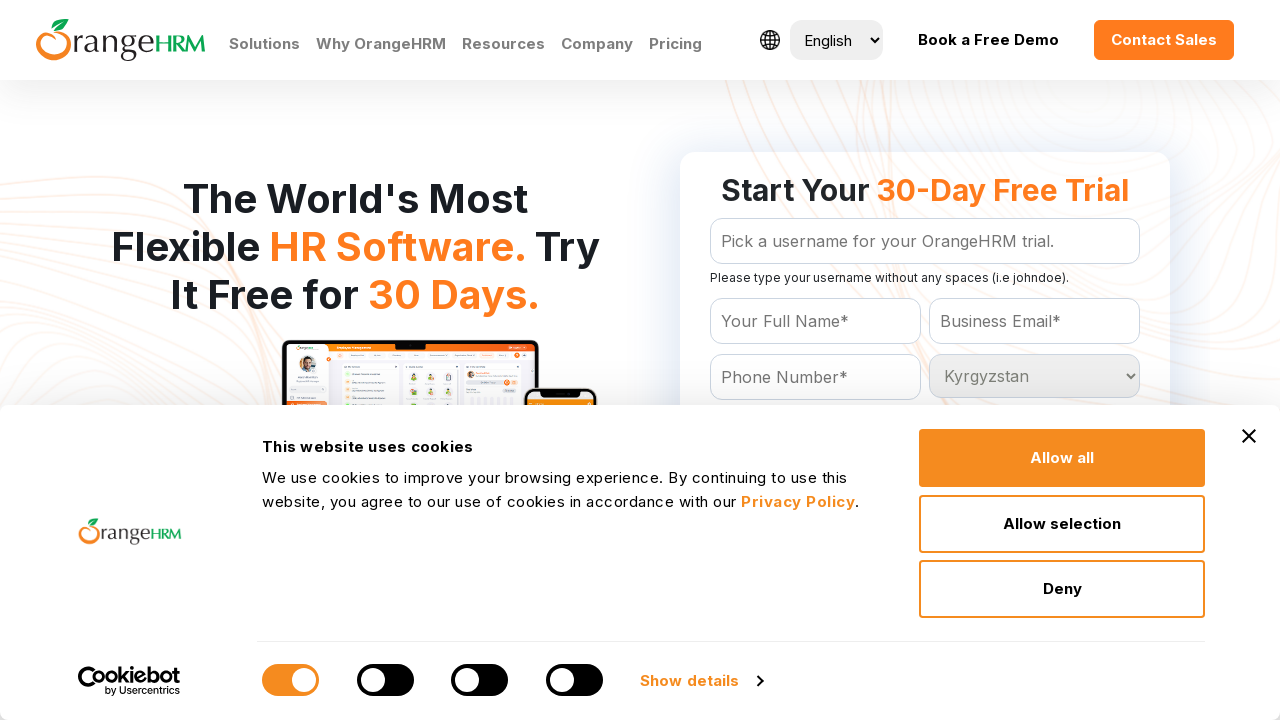

Selected country option at index 113 on #Form_getForm_Country
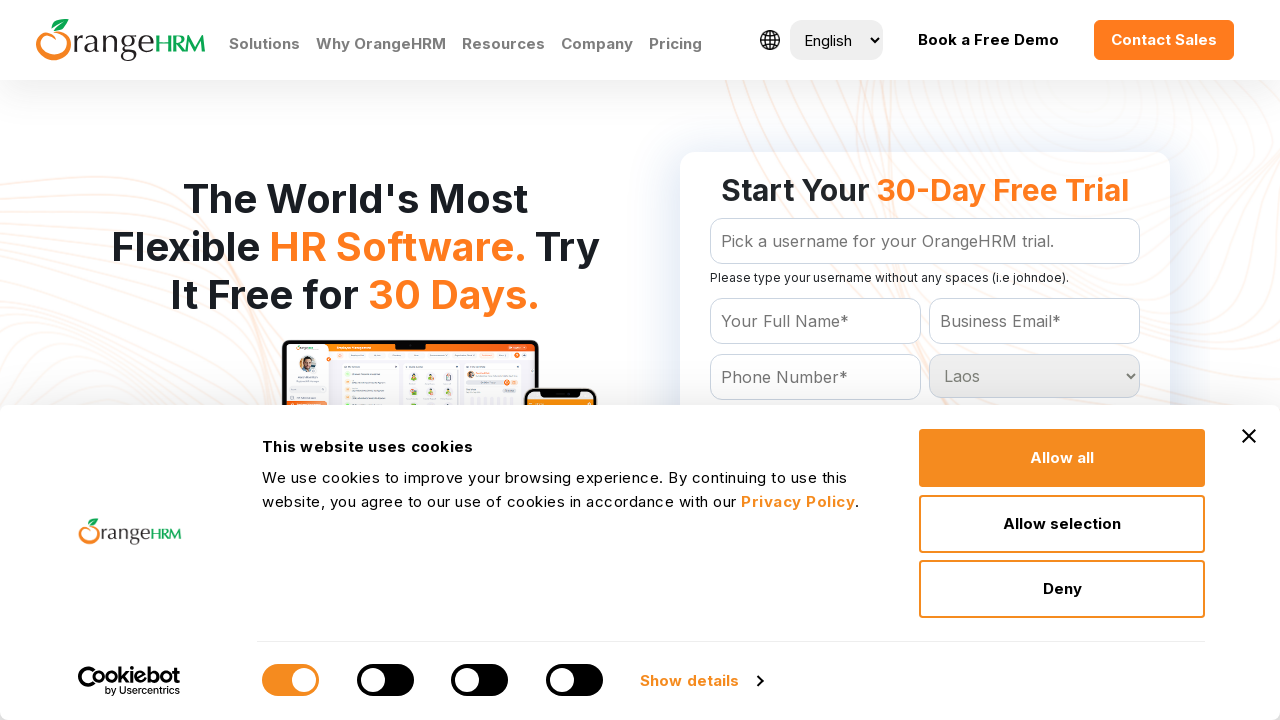

Waited 100ms for selection at index 113 to register
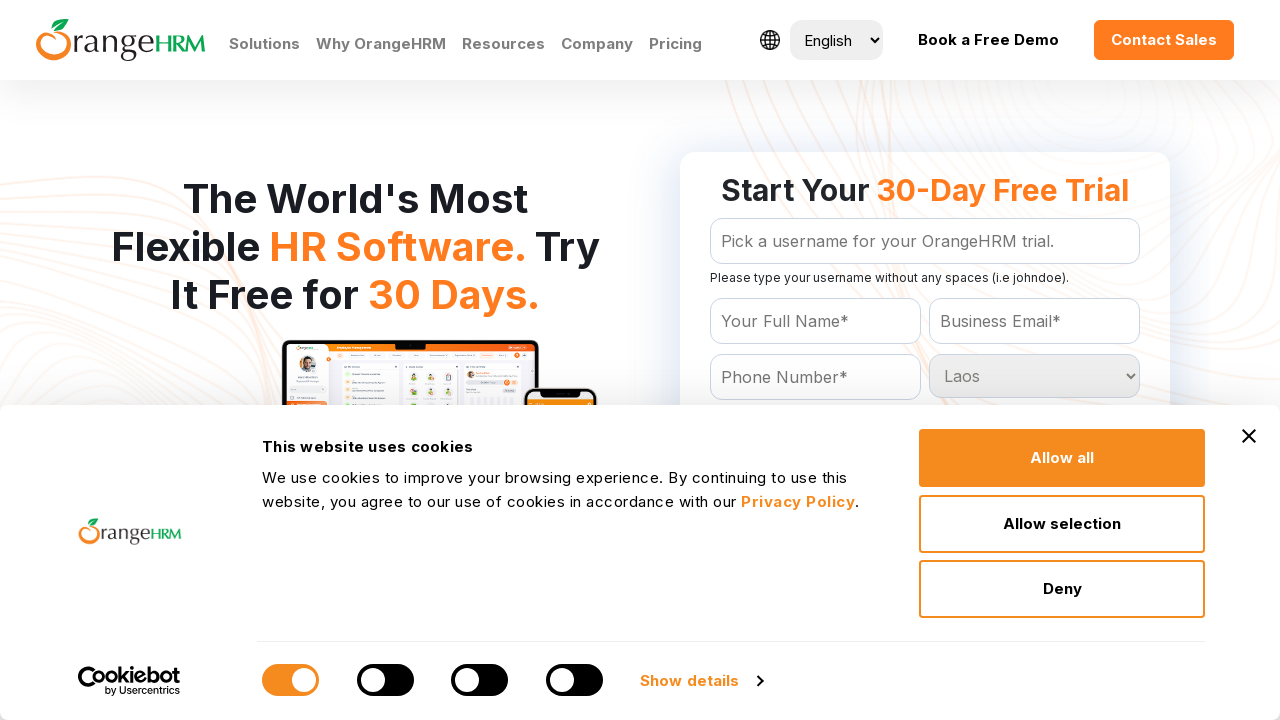

Selected country option at index 114 on #Form_getForm_Country
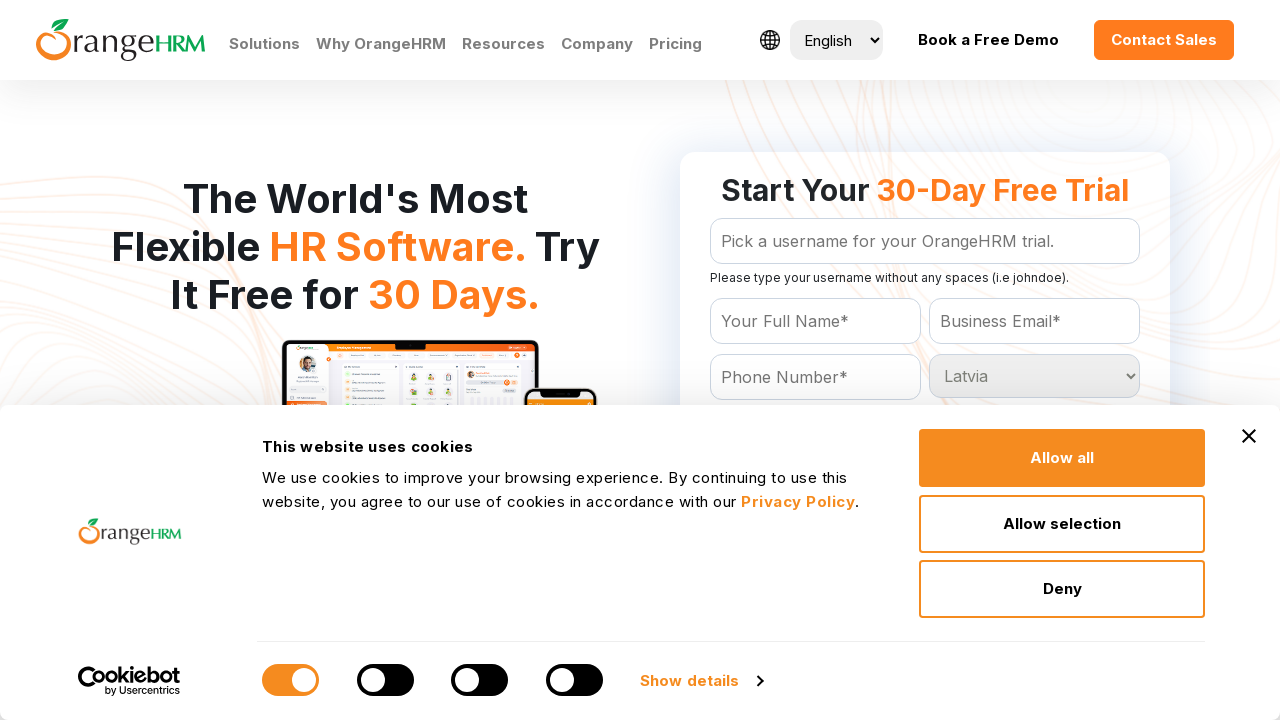

Waited 100ms for selection at index 114 to register
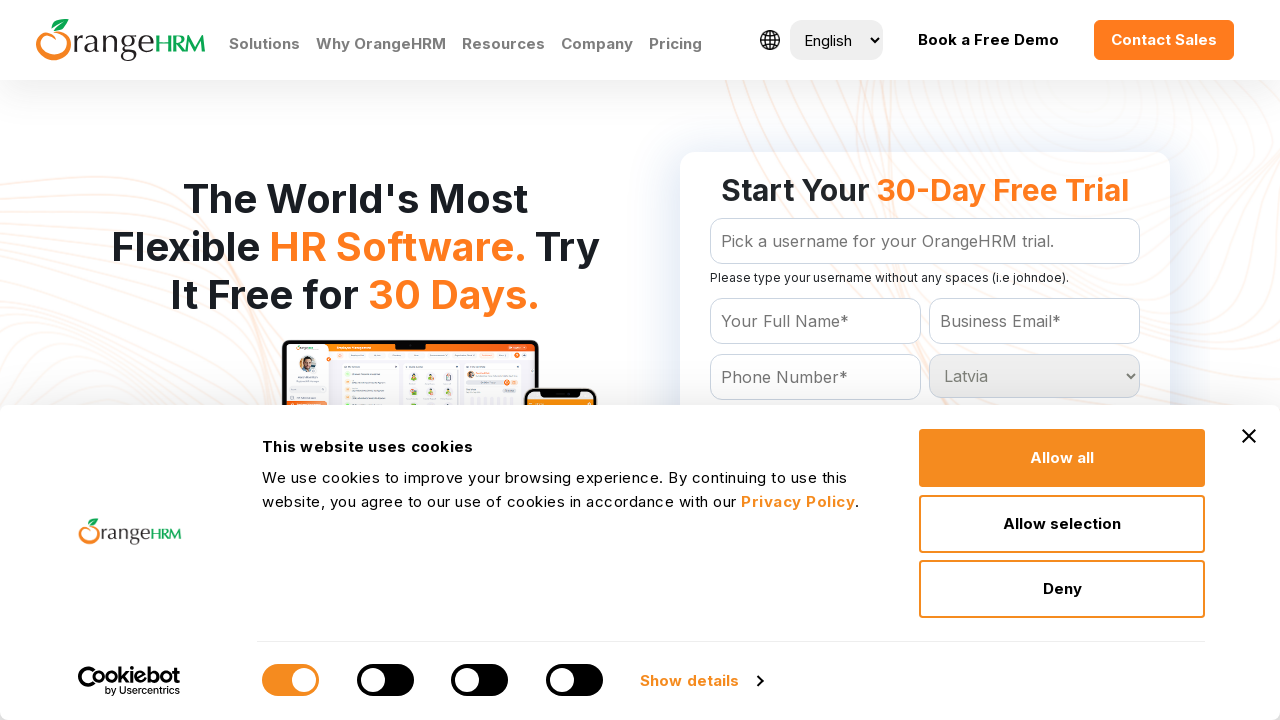

Selected country option at index 115 on #Form_getForm_Country
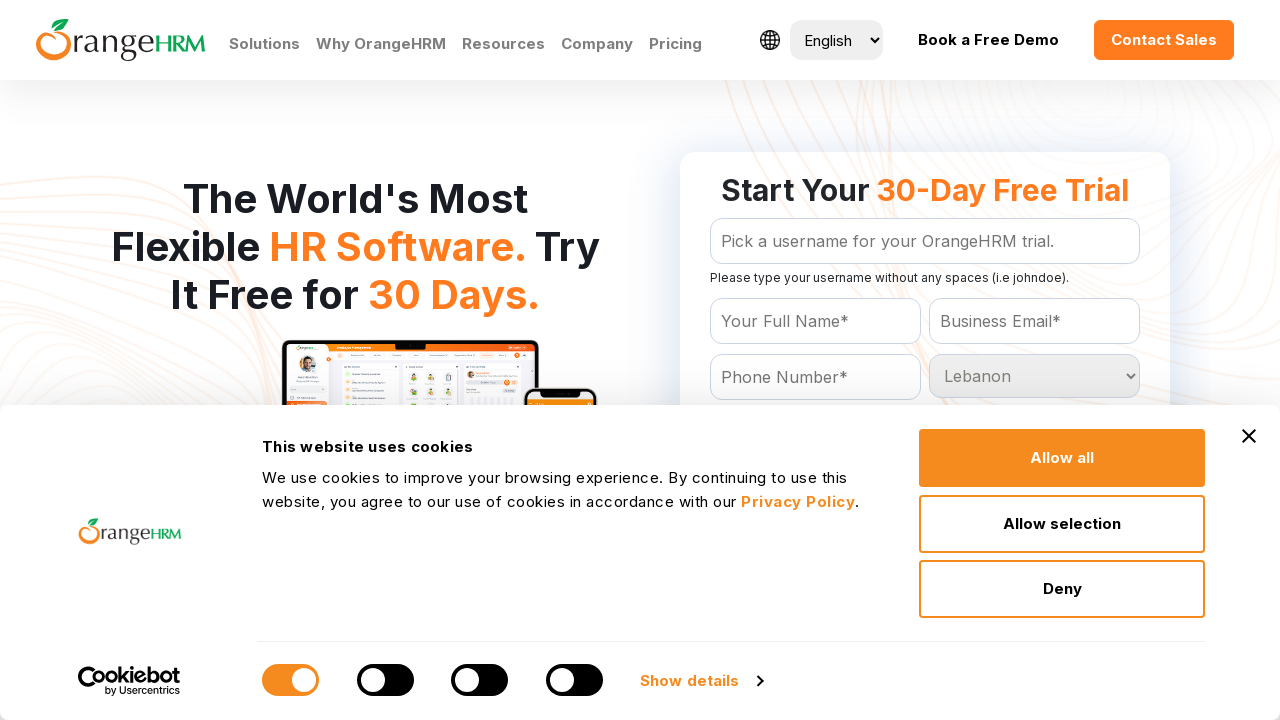

Waited 100ms for selection at index 115 to register
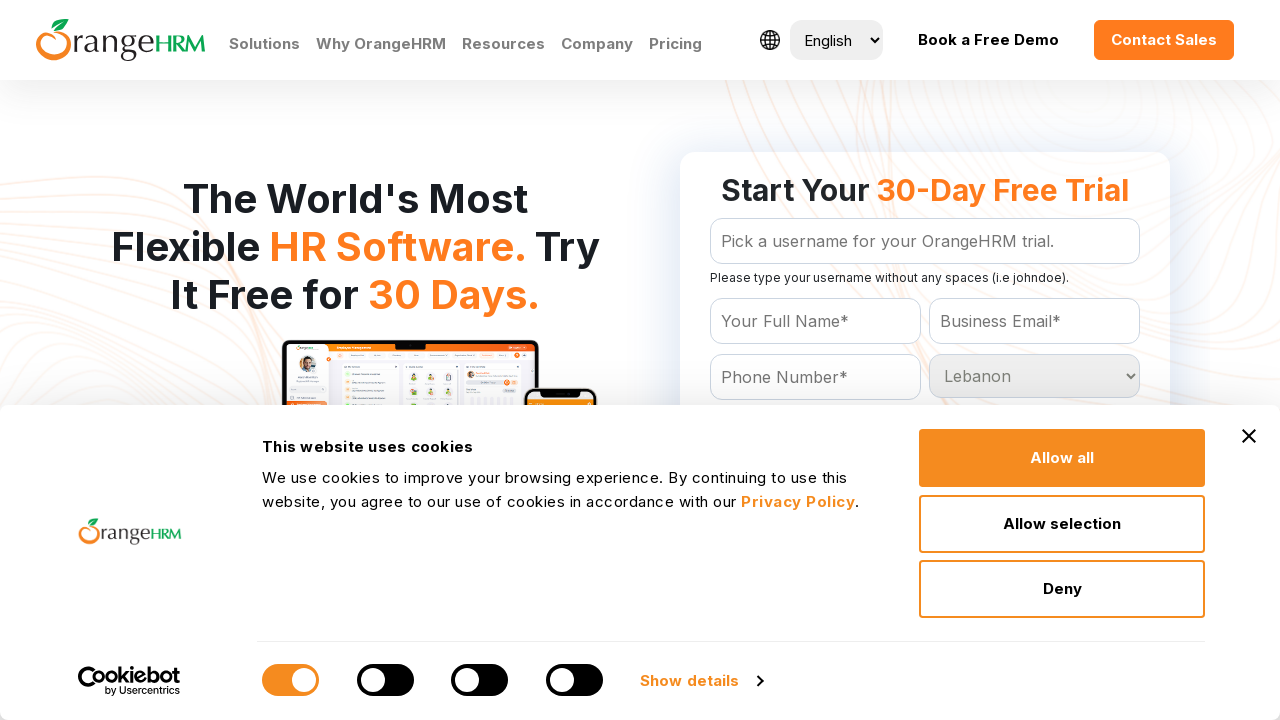

Selected country option at index 116 on #Form_getForm_Country
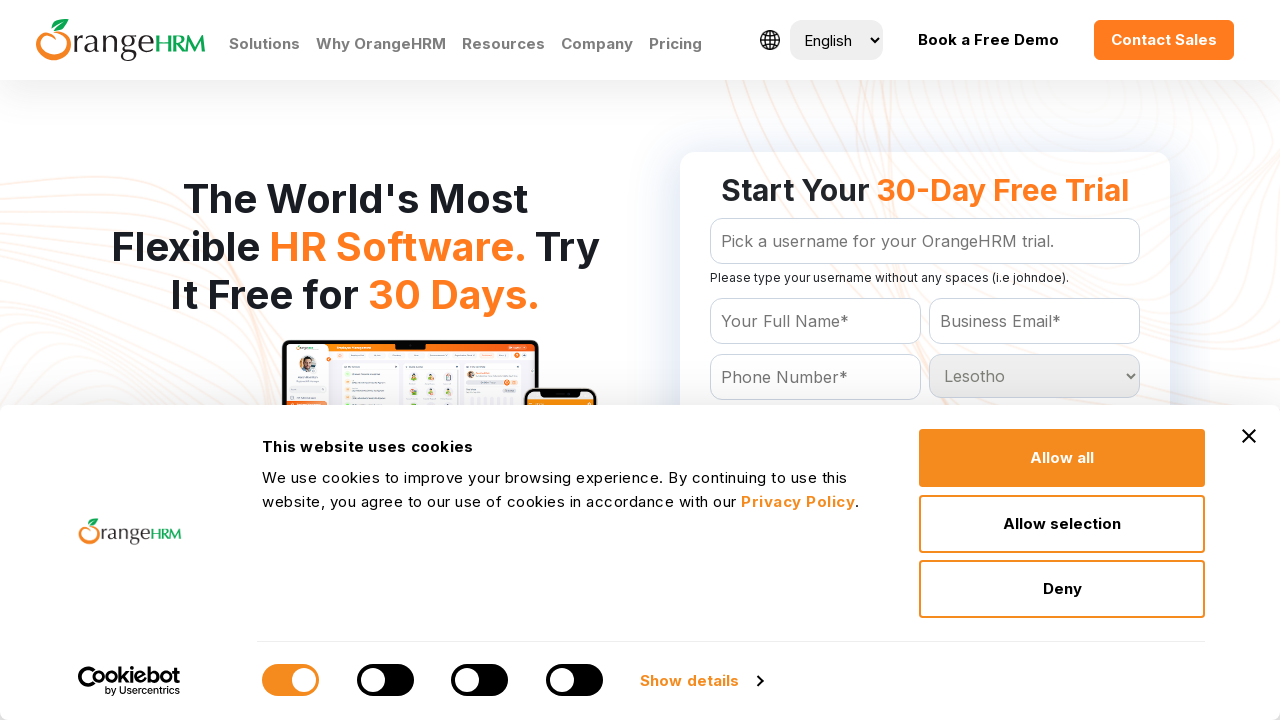

Waited 100ms for selection at index 116 to register
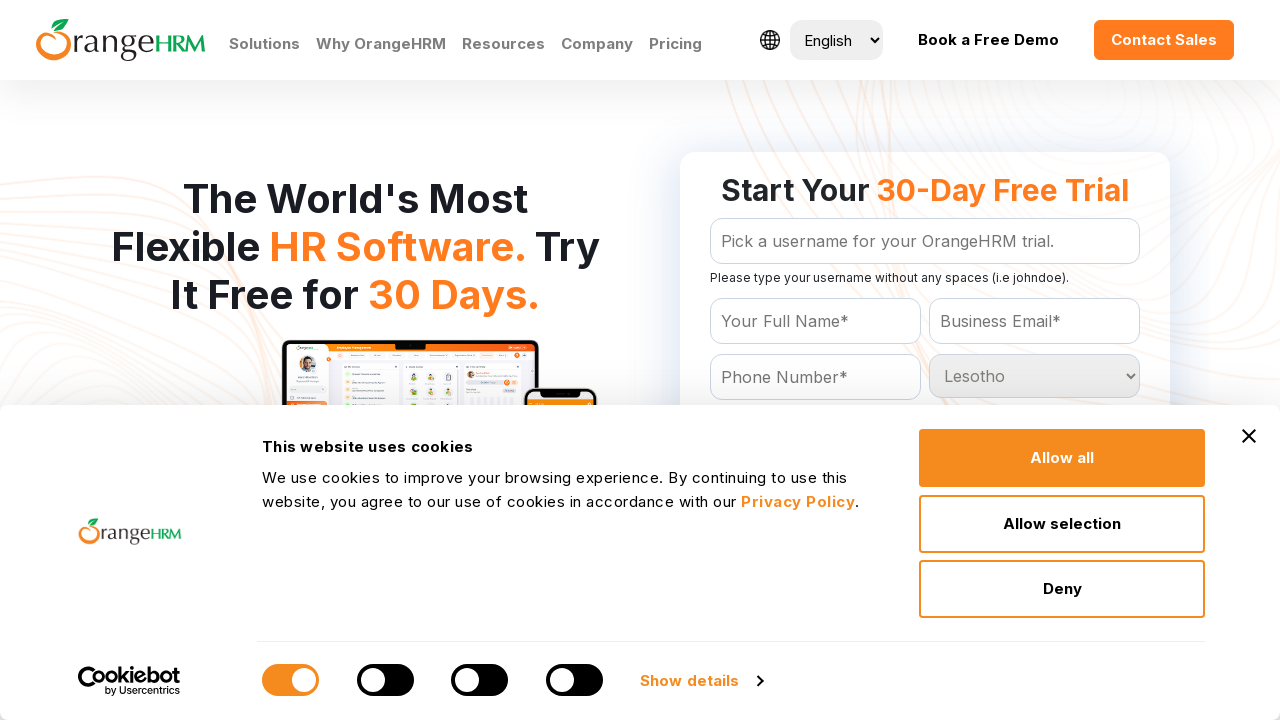

Selected country option at index 117 on #Form_getForm_Country
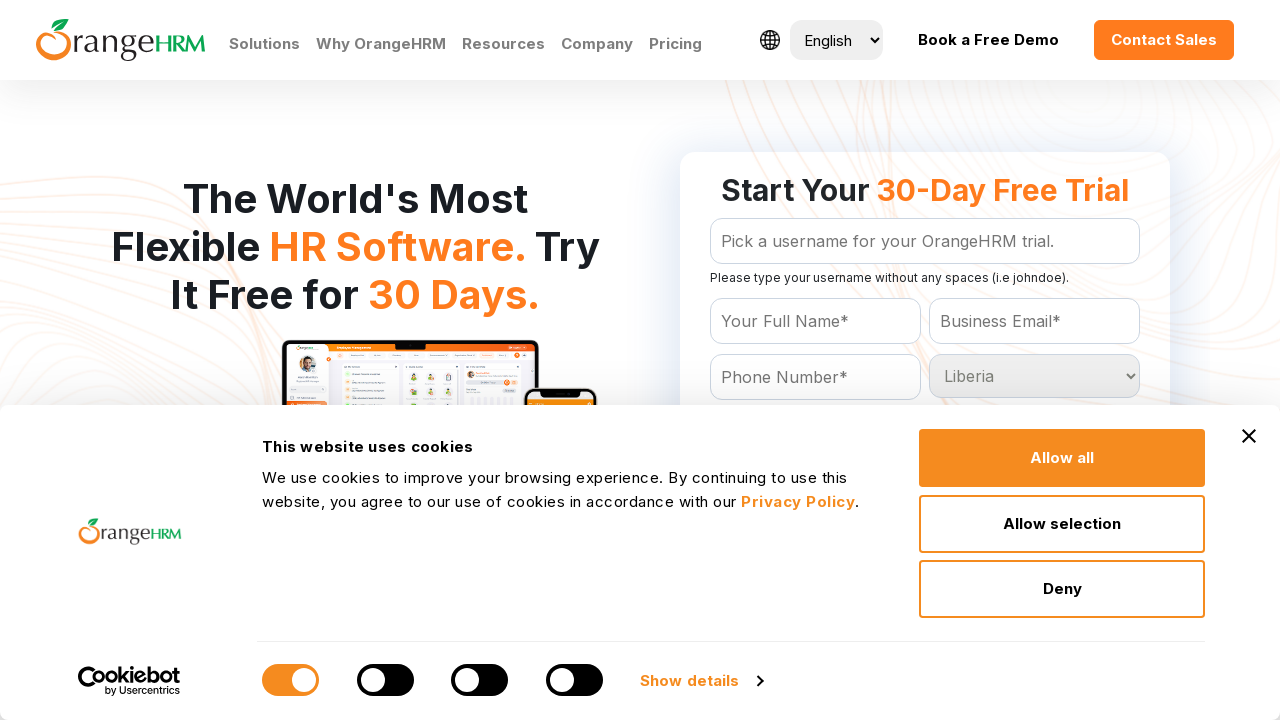

Waited 100ms for selection at index 117 to register
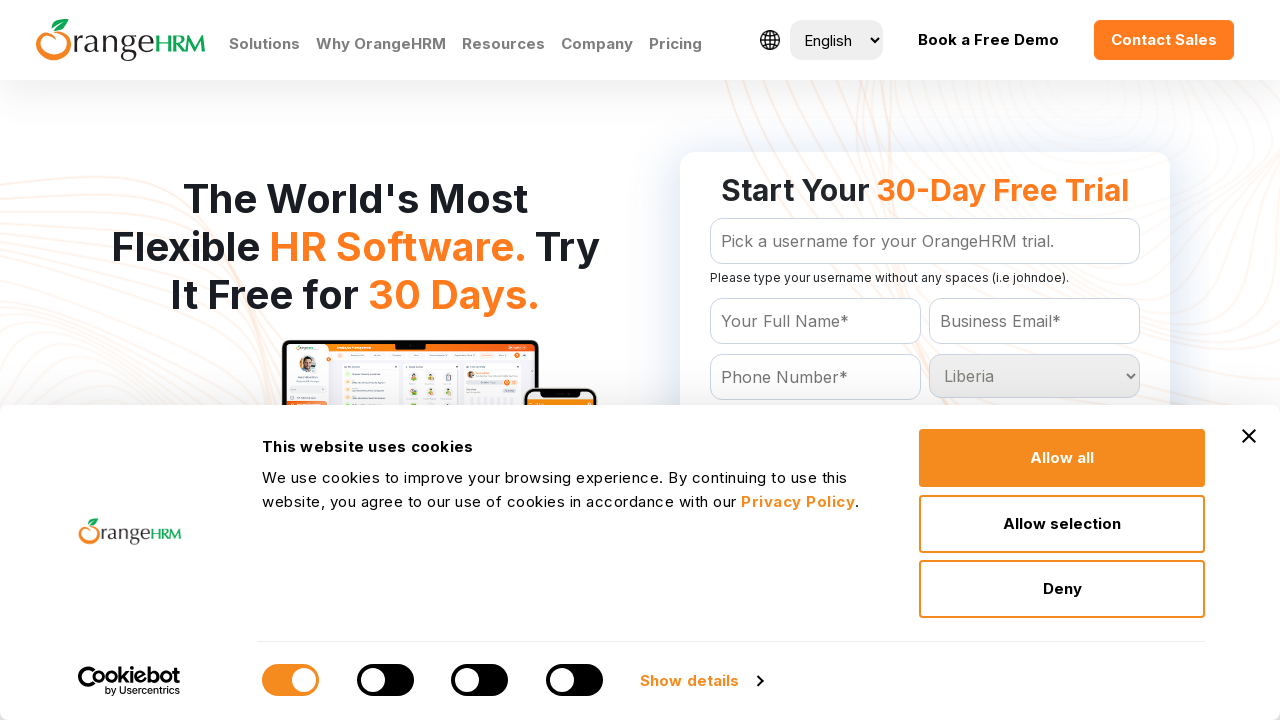

Selected country option at index 118 on #Form_getForm_Country
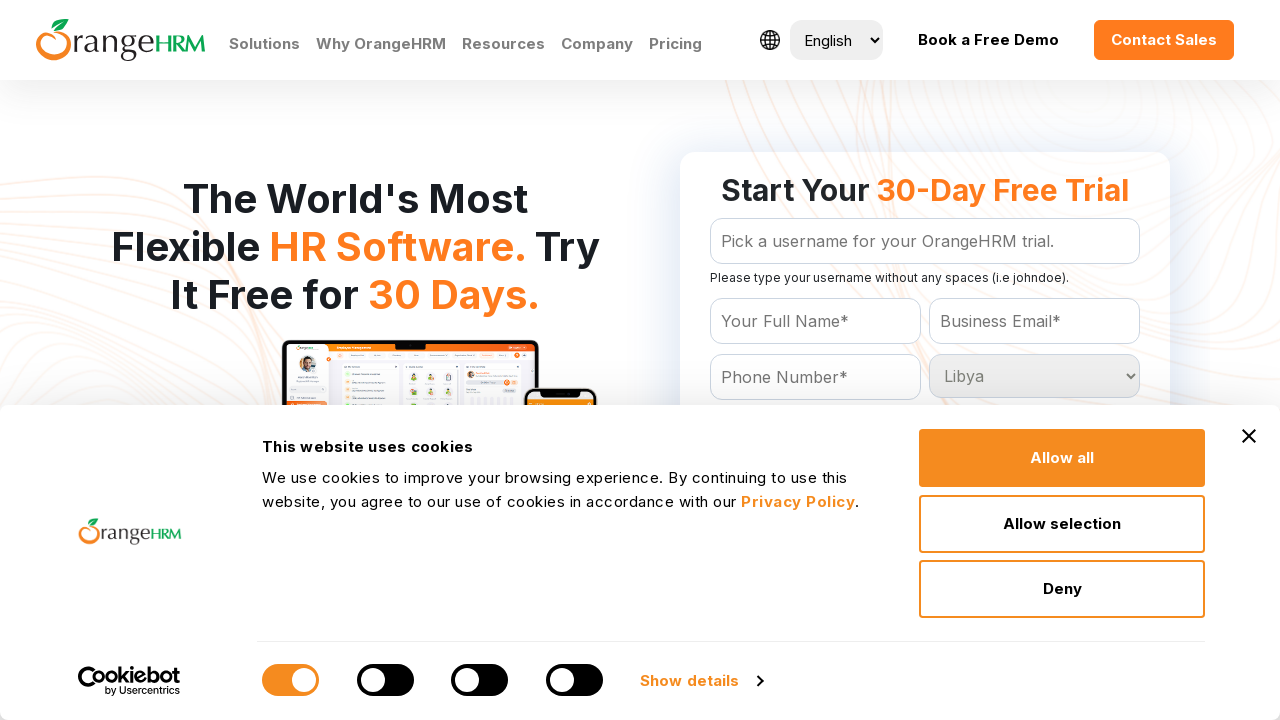

Waited 100ms for selection at index 118 to register
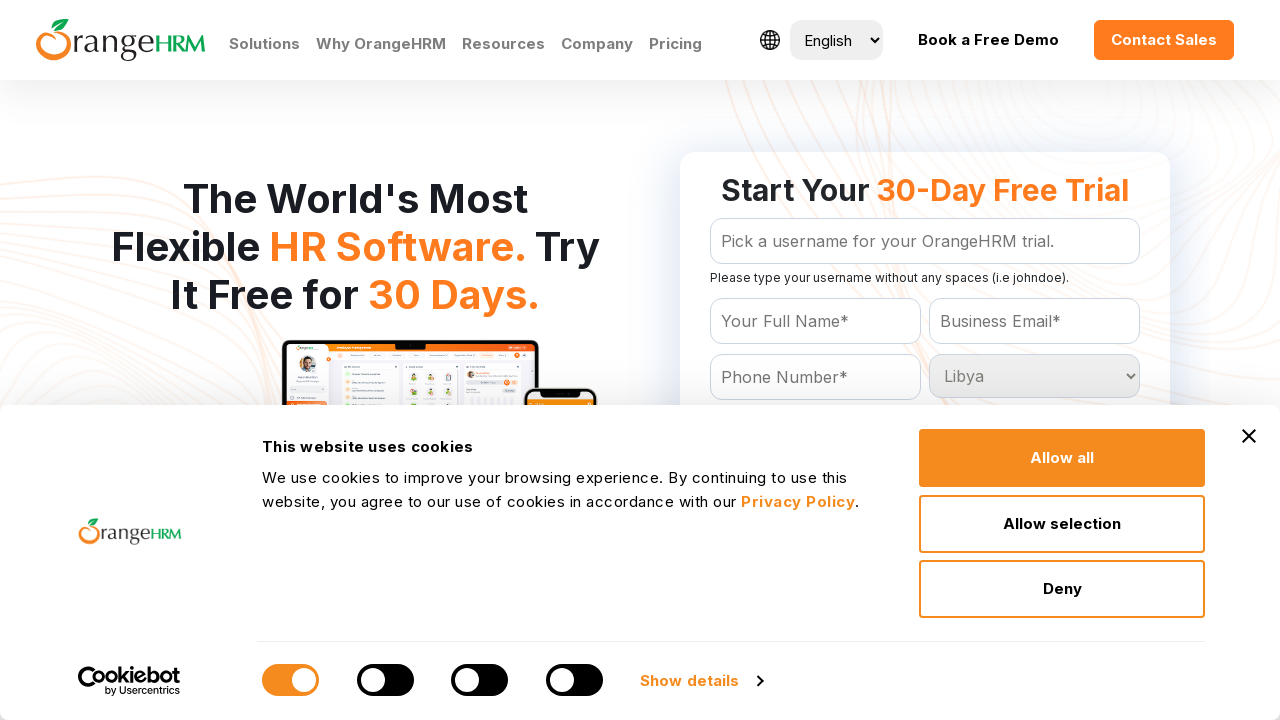

Selected country option at index 119 on #Form_getForm_Country
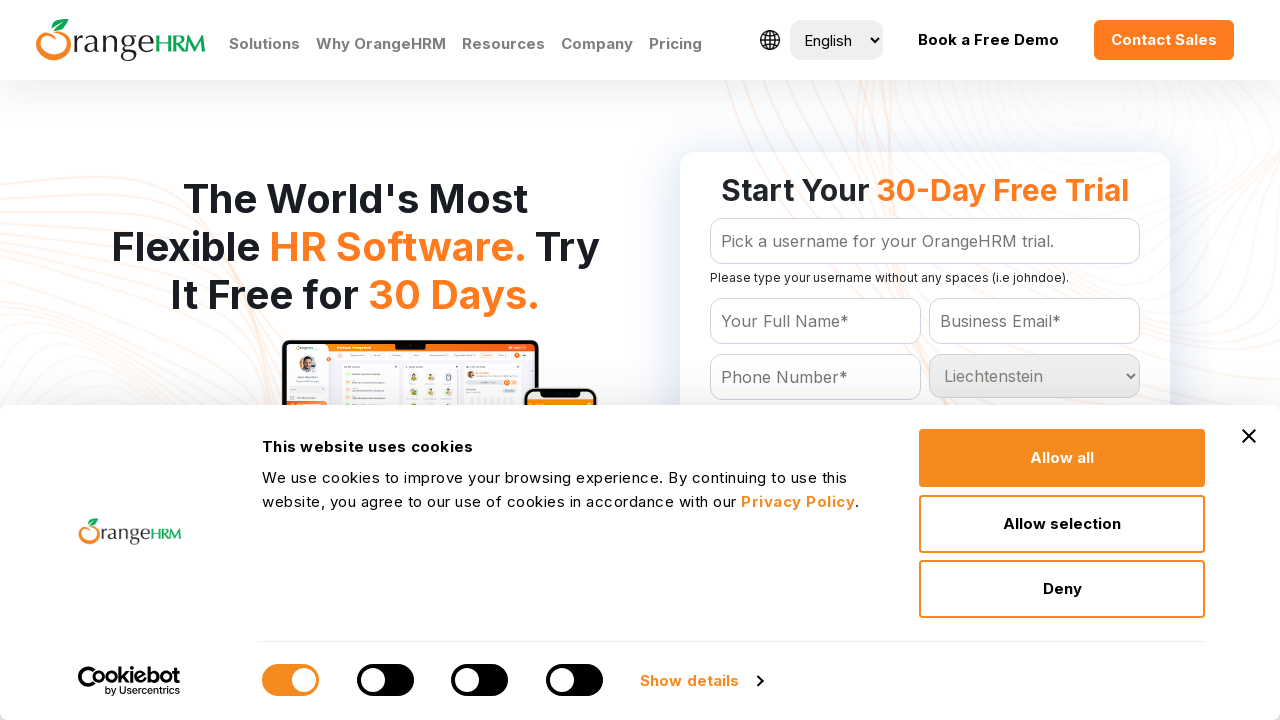

Waited 100ms for selection at index 119 to register
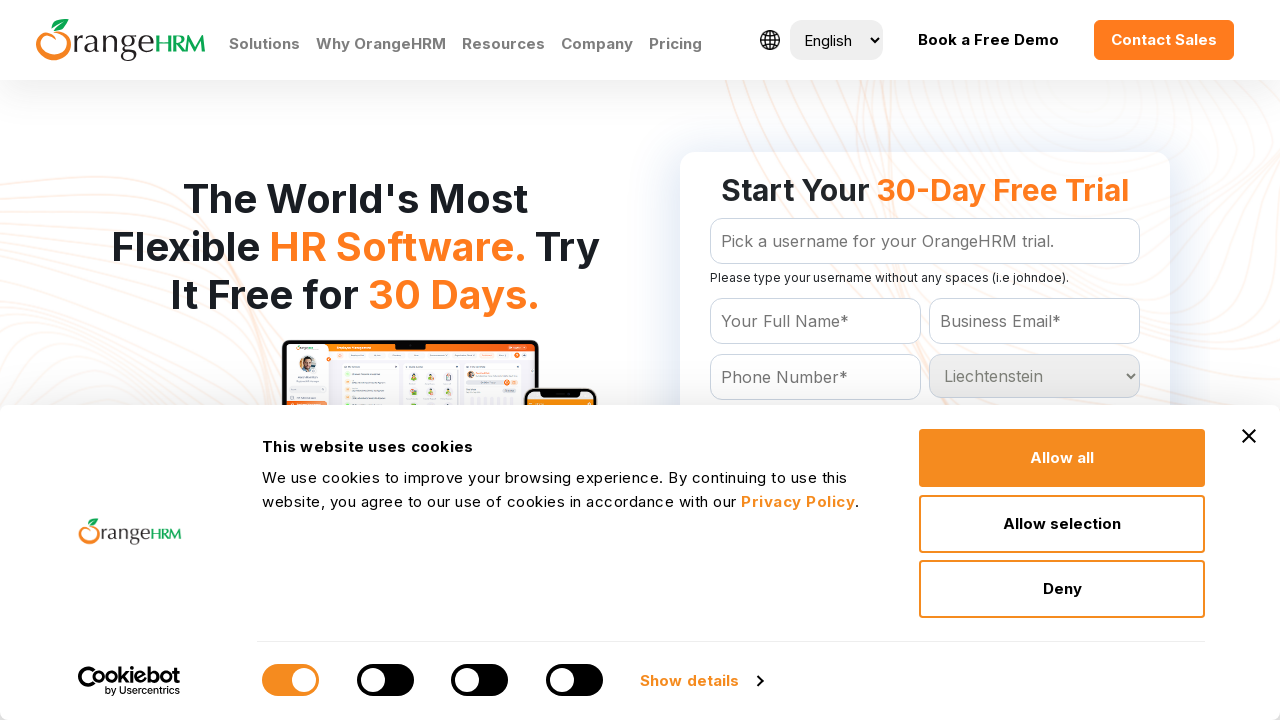

Selected country option at index 120 on #Form_getForm_Country
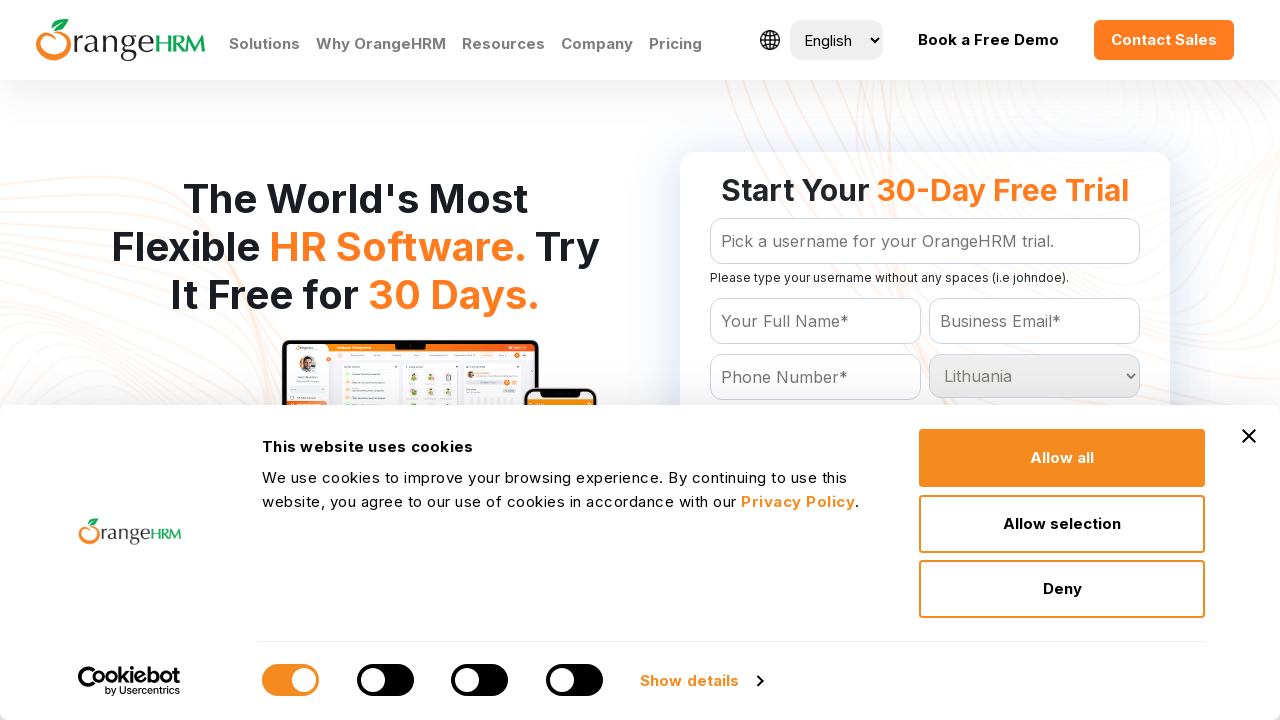

Waited 100ms for selection at index 120 to register
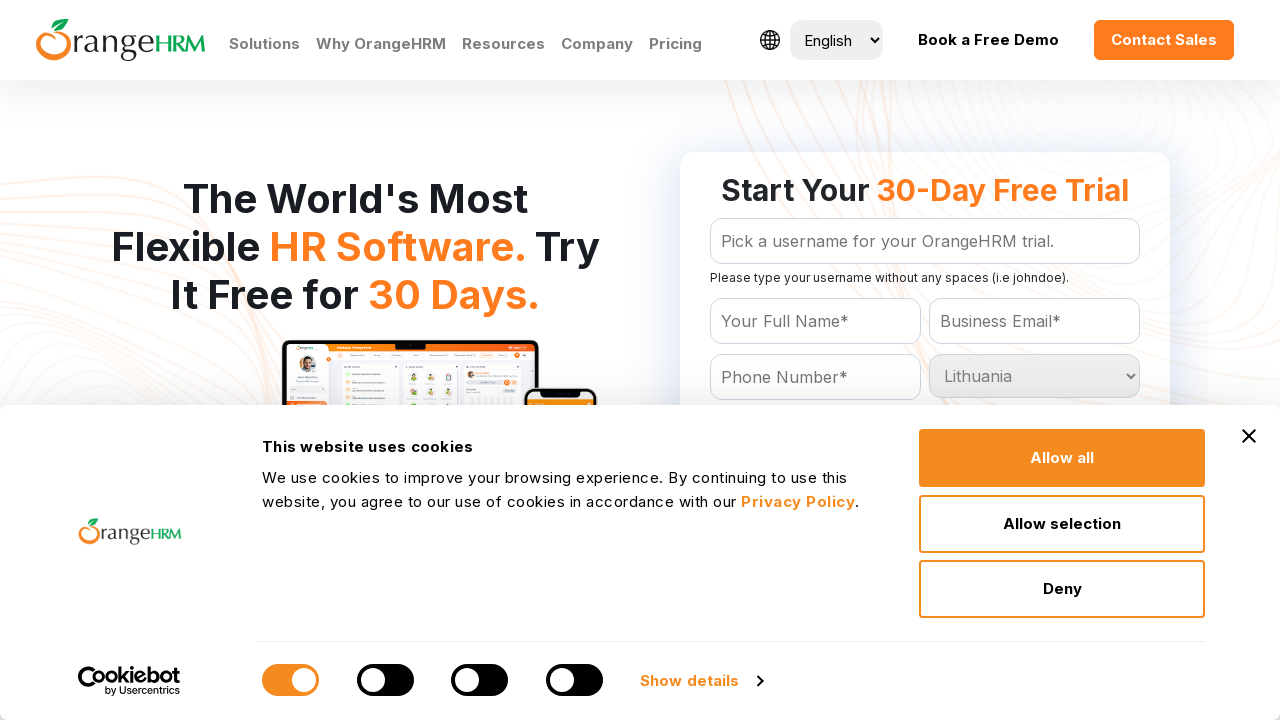

Selected country option at index 121 on #Form_getForm_Country
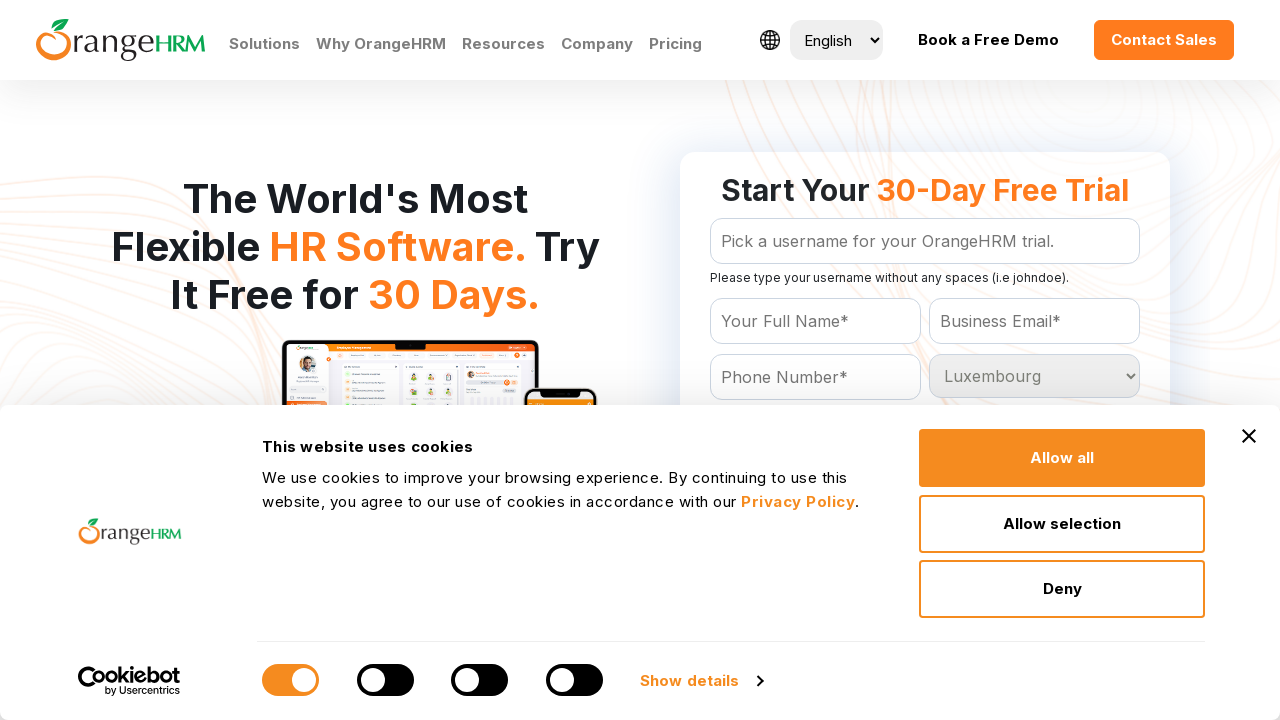

Waited 100ms for selection at index 121 to register
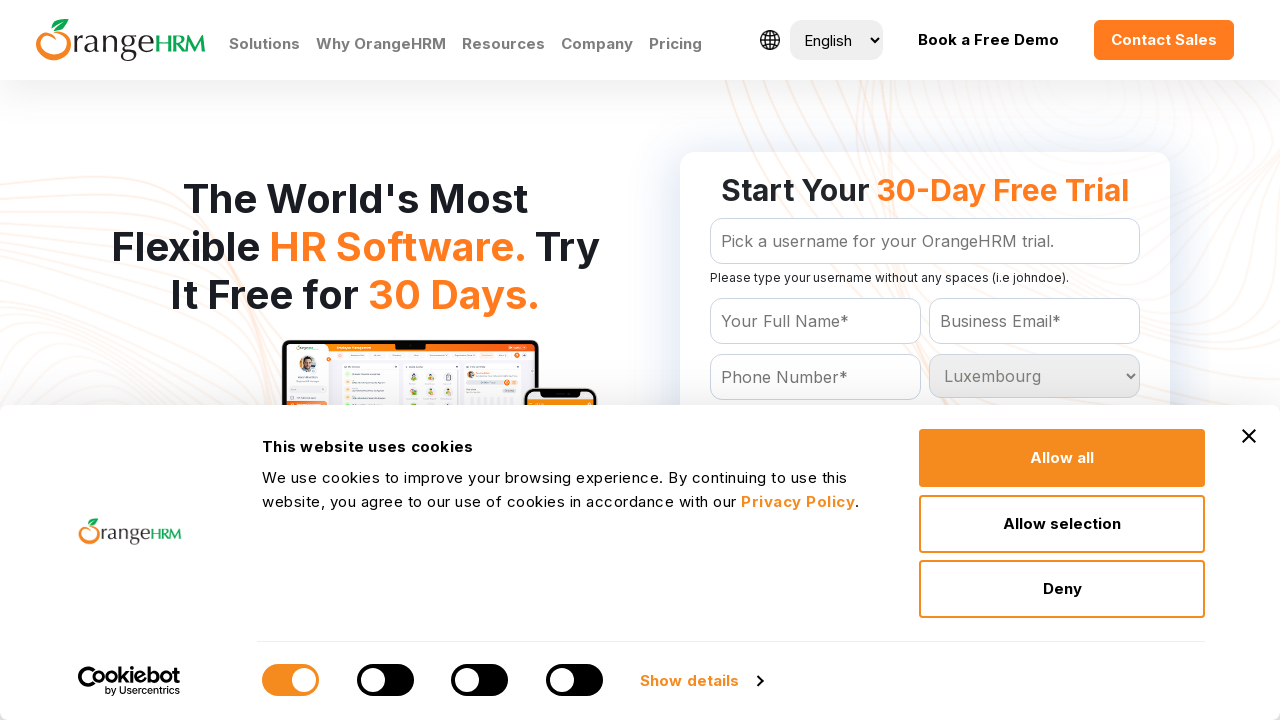

Selected country option at index 122 on #Form_getForm_Country
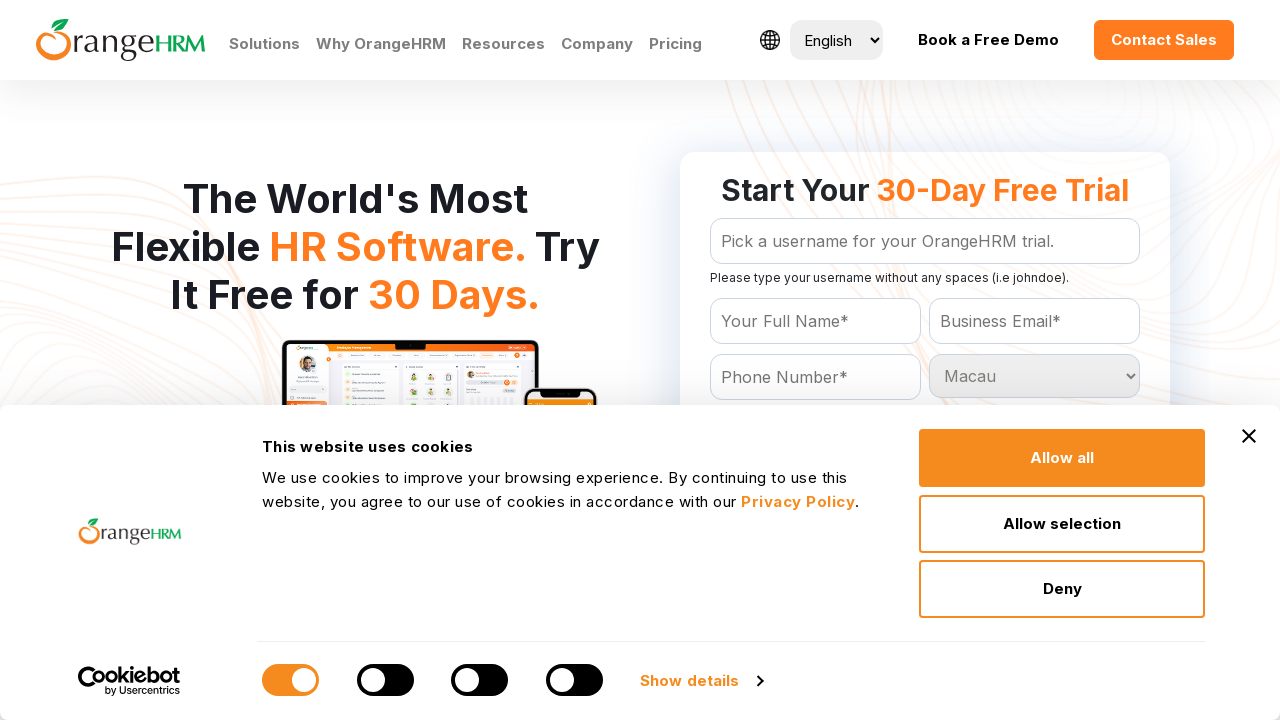

Waited 100ms for selection at index 122 to register
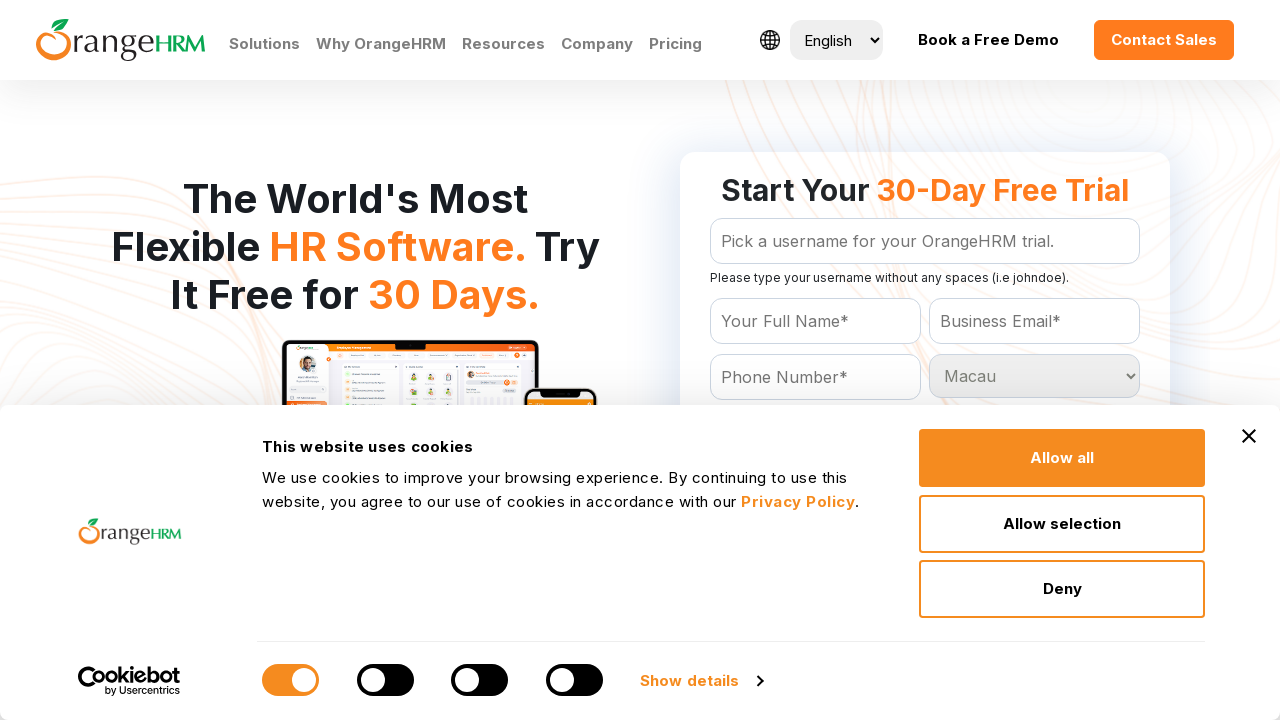

Selected country option at index 123 on #Form_getForm_Country
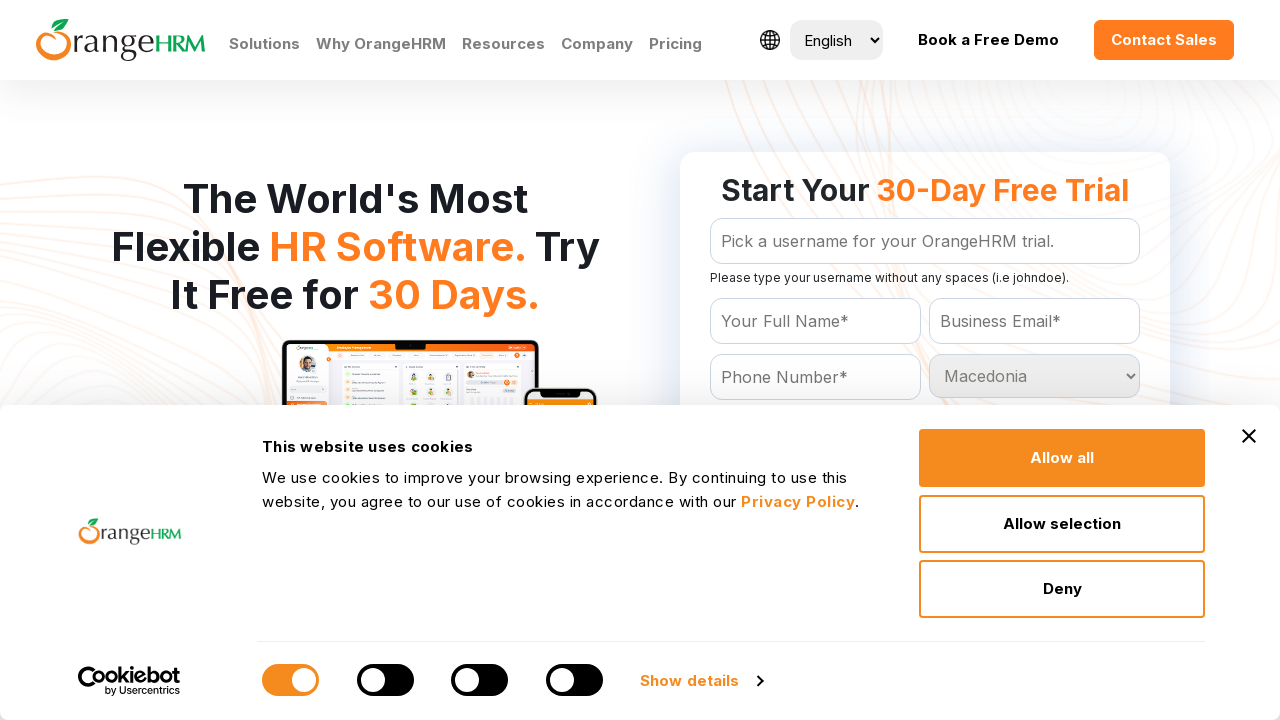

Waited 100ms for selection at index 123 to register
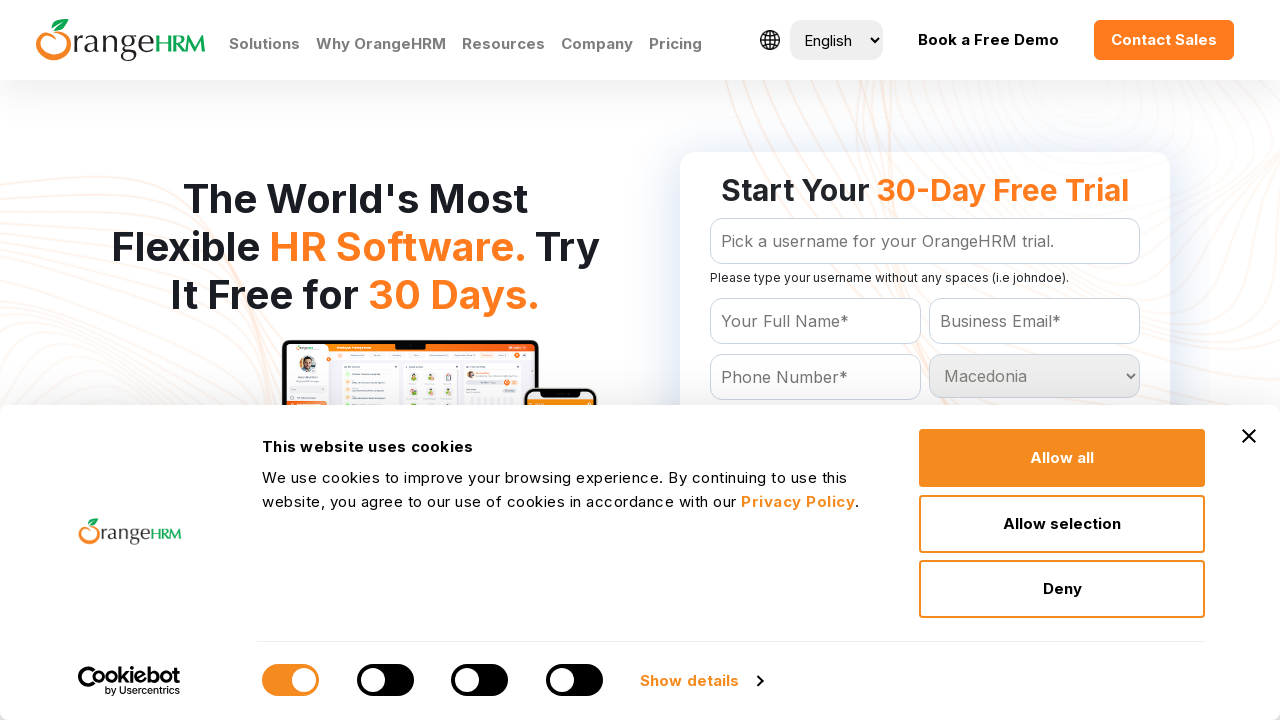

Selected country option at index 124 on #Form_getForm_Country
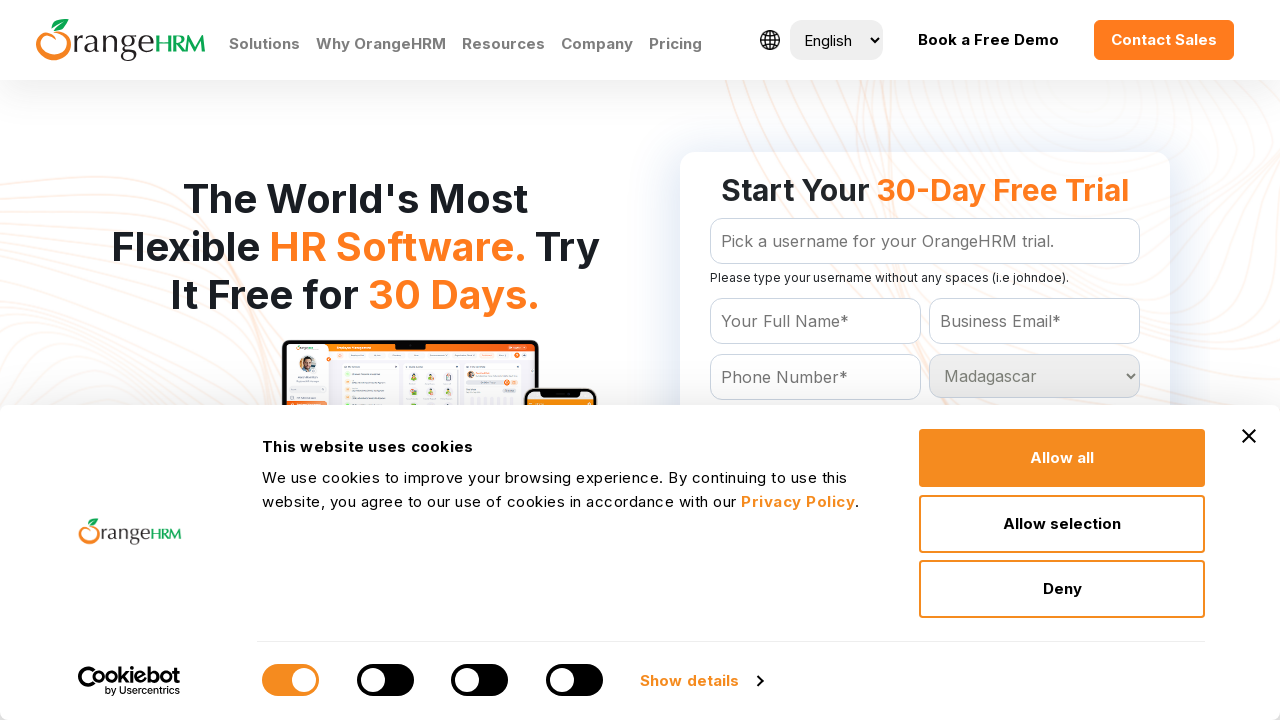

Waited 100ms for selection at index 124 to register
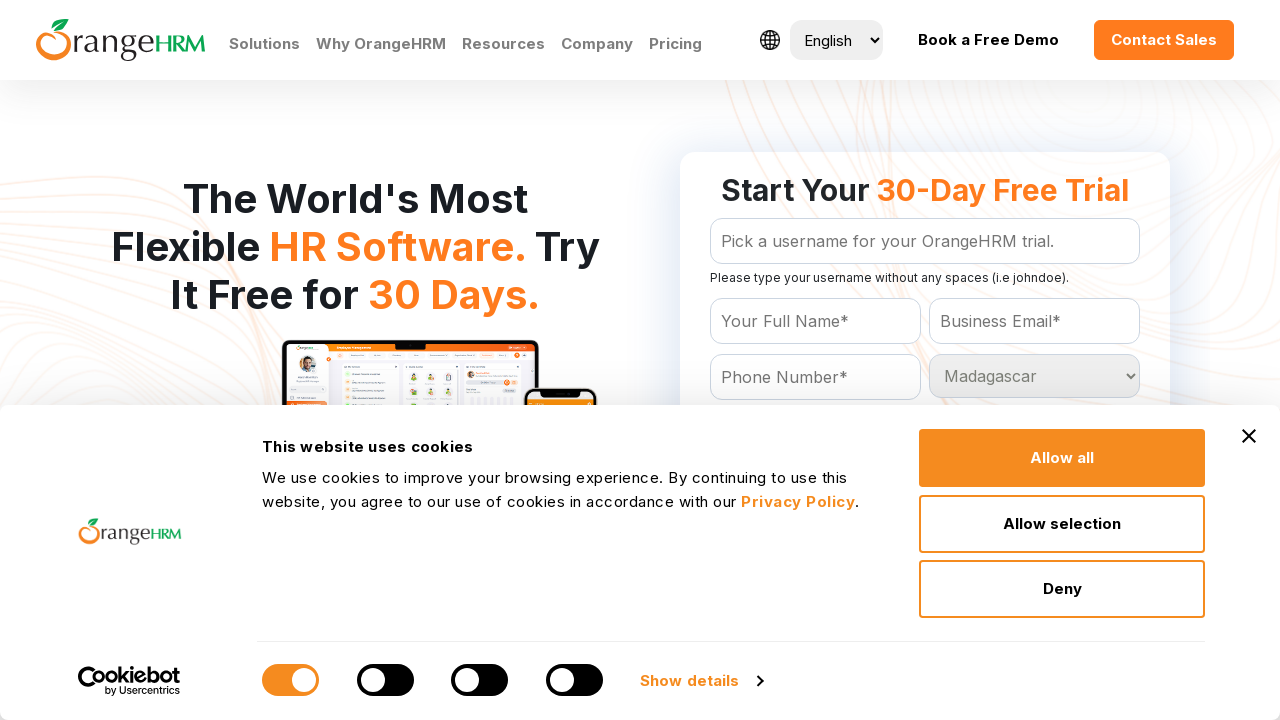

Selected country option at index 125 on #Form_getForm_Country
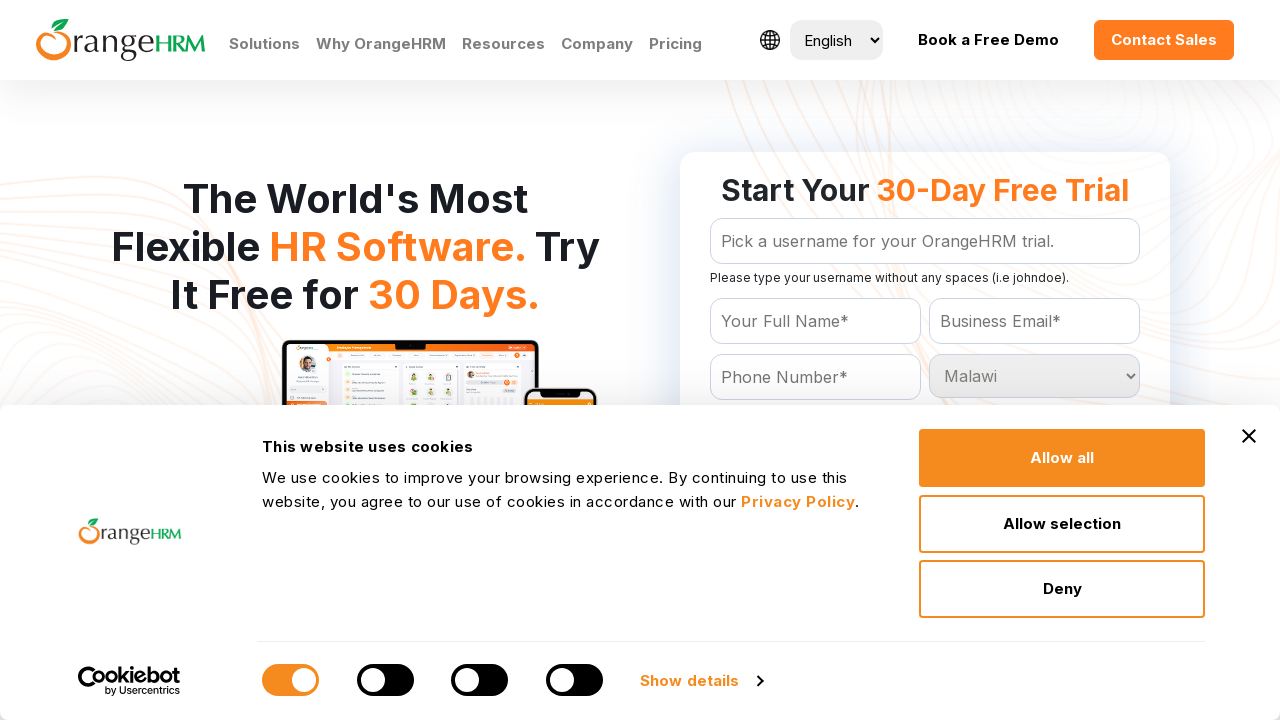

Waited 100ms for selection at index 125 to register
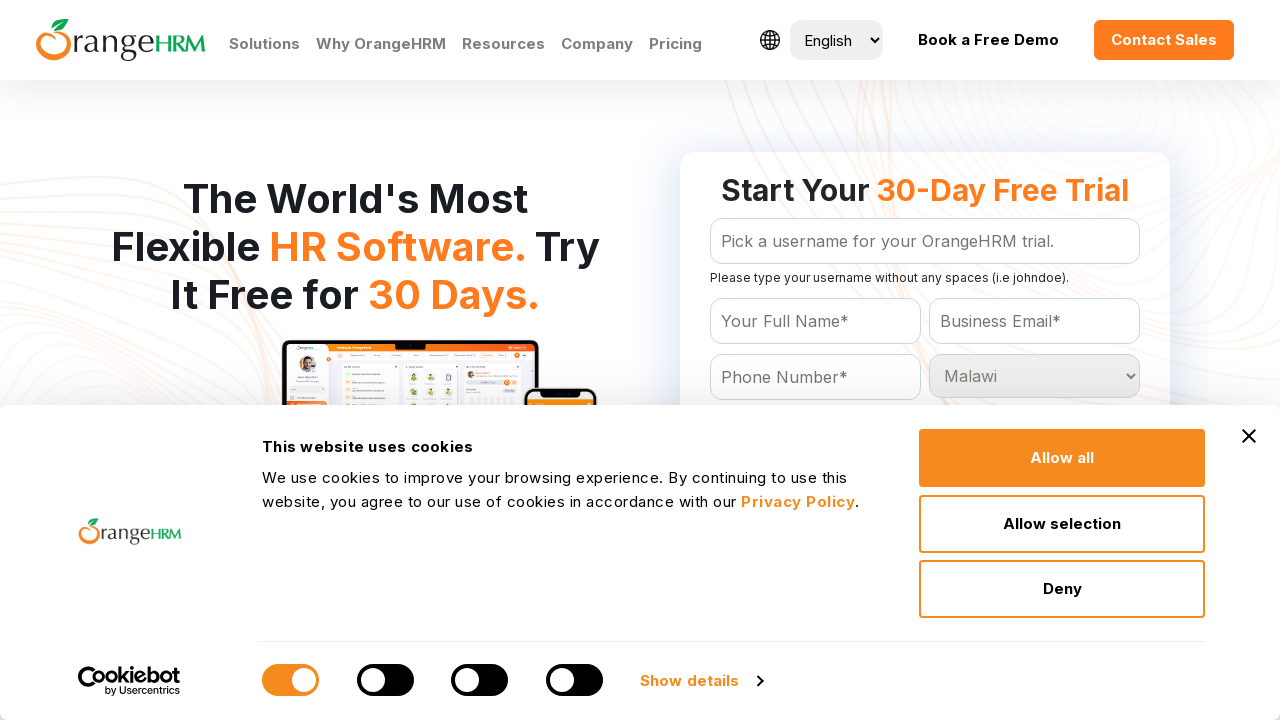

Selected country option at index 126 on #Form_getForm_Country
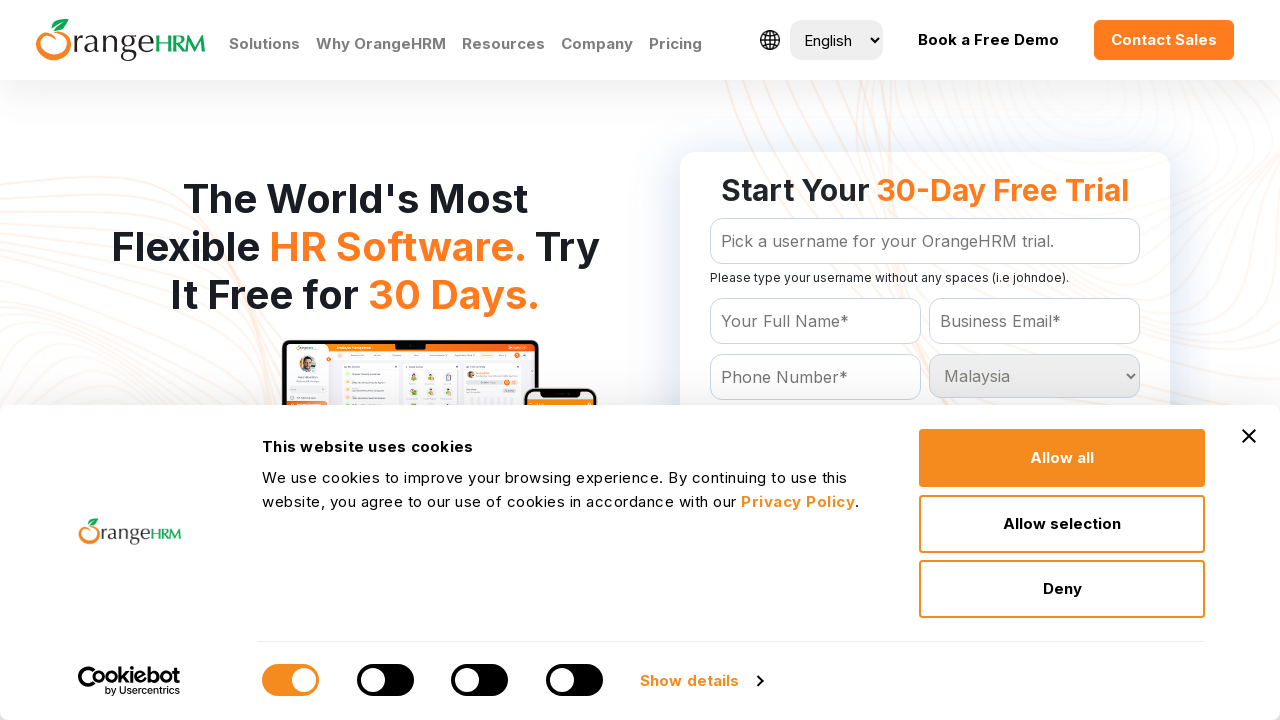

Waited 100ms for selection at index 126 to register
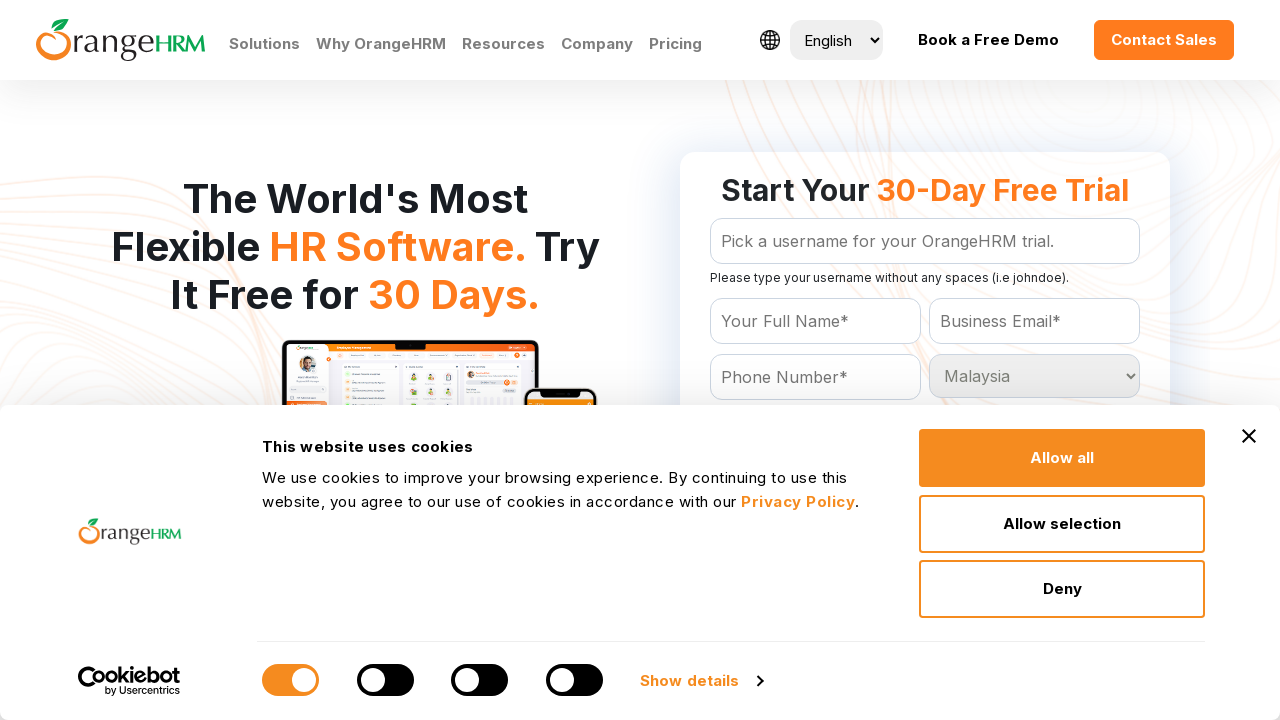

Selected country option at index 127 on #Form_getForm_Country
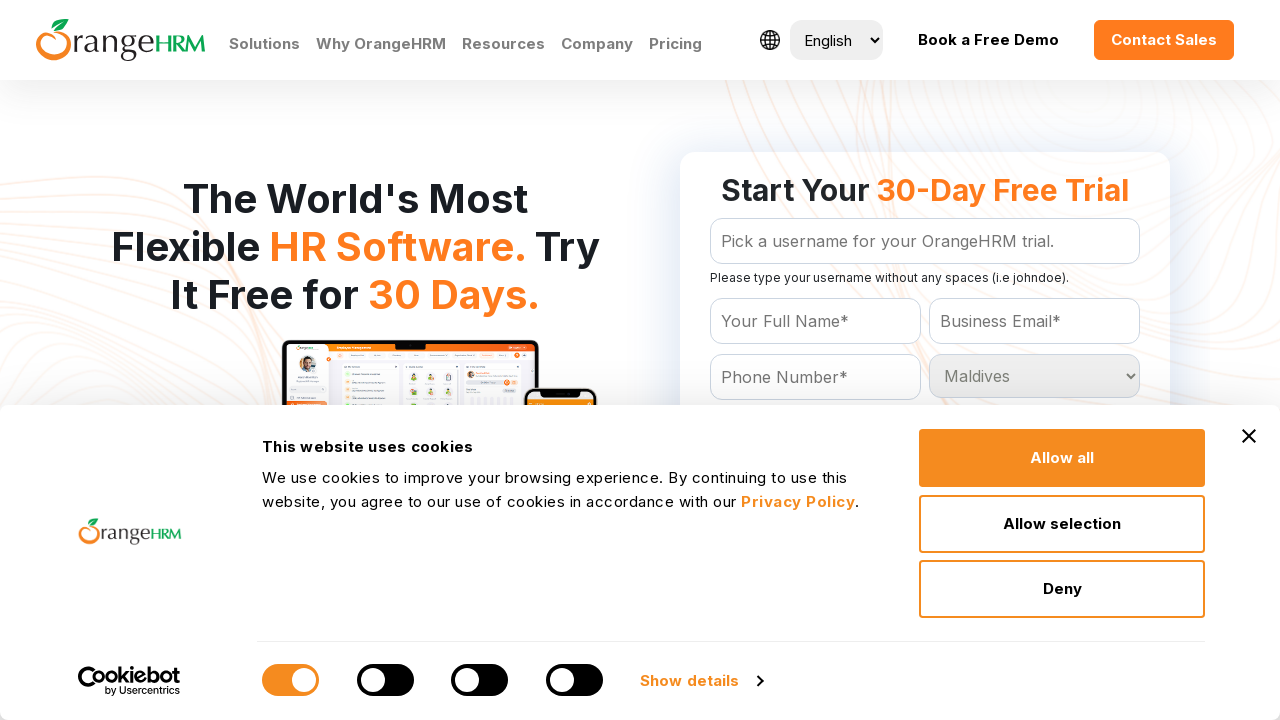

Waited 100ms for selection at index 127 to register
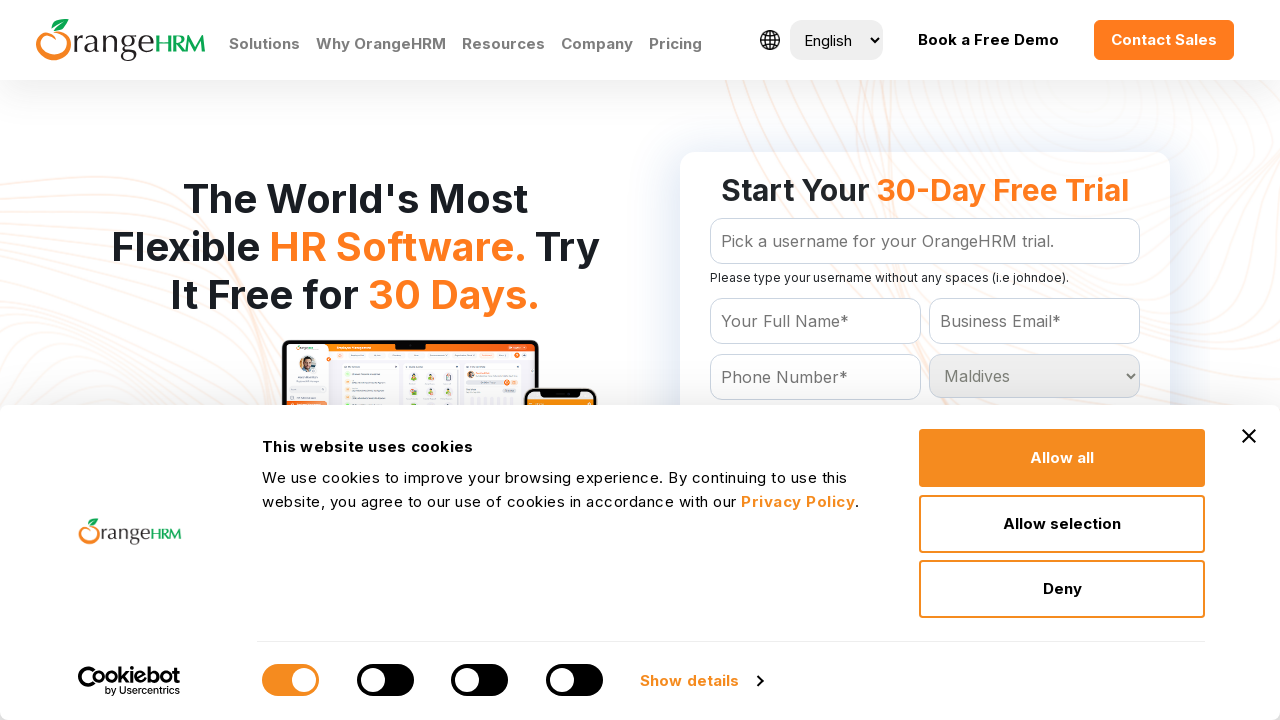

Selected country option at index 128 on #Form_getForm_Country
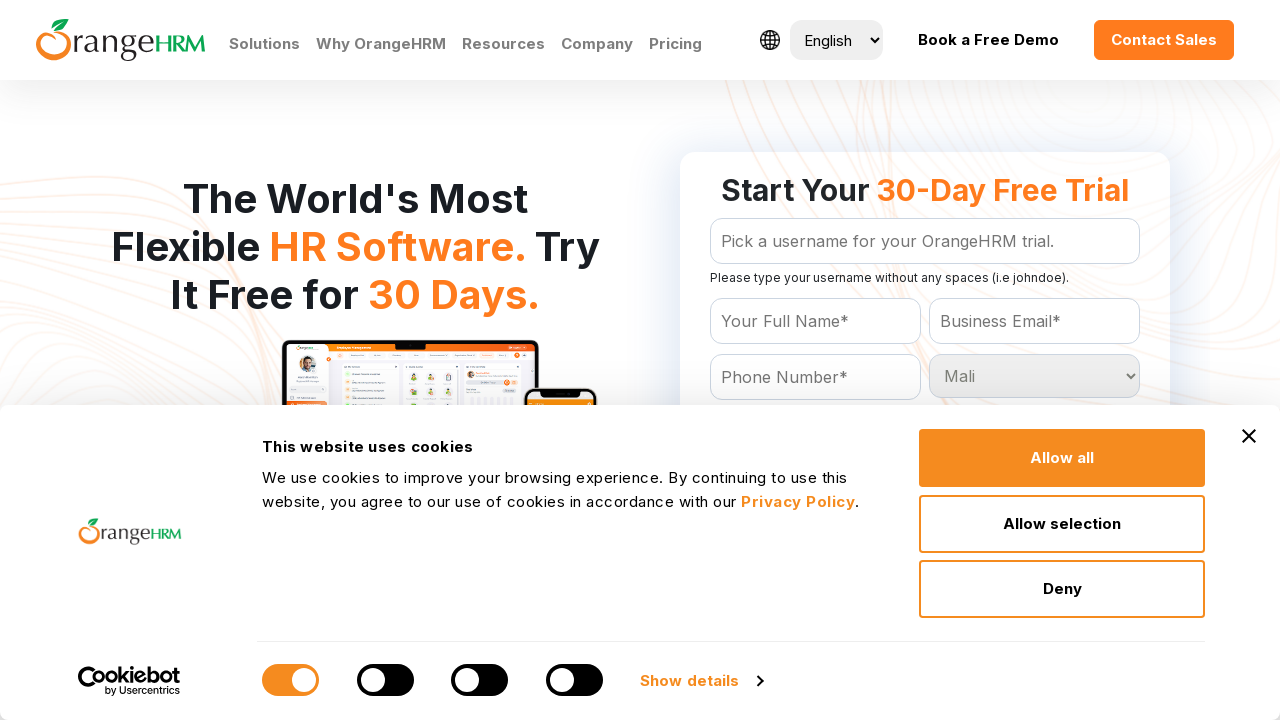

Waited 100ms for selection at index 128 to register
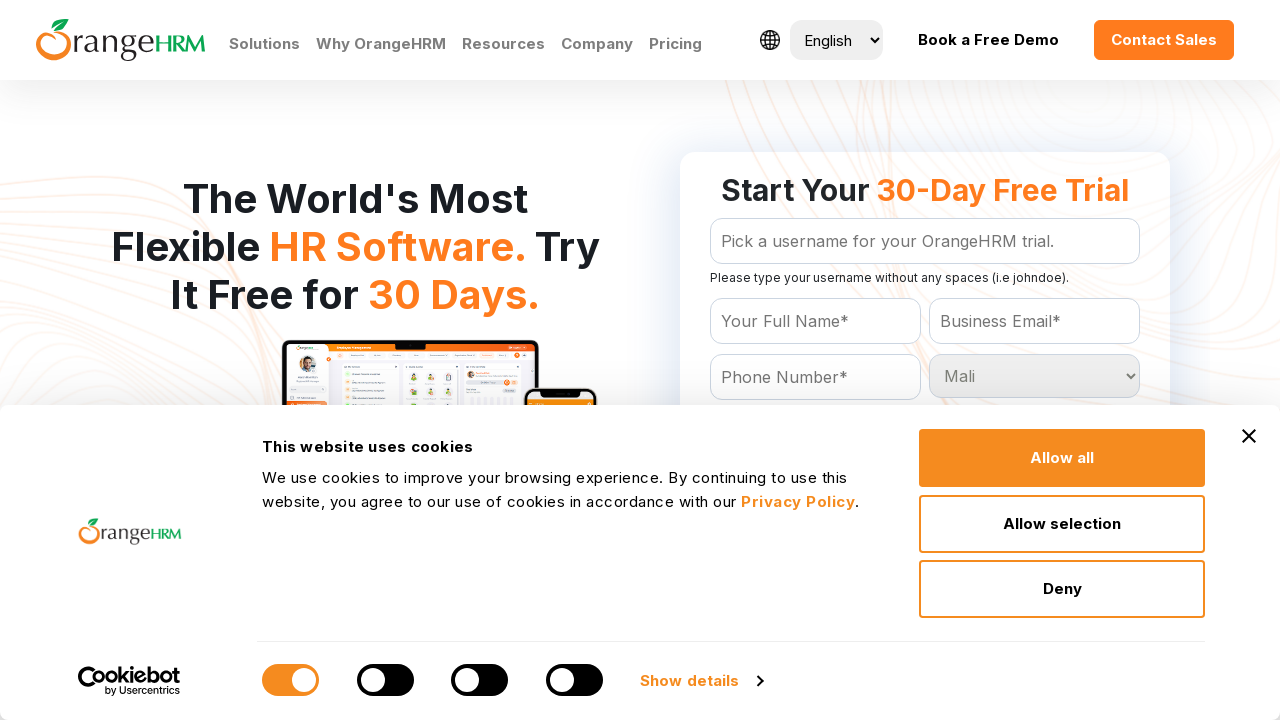

Selected country option at index 129 on #Form_getForm_Country
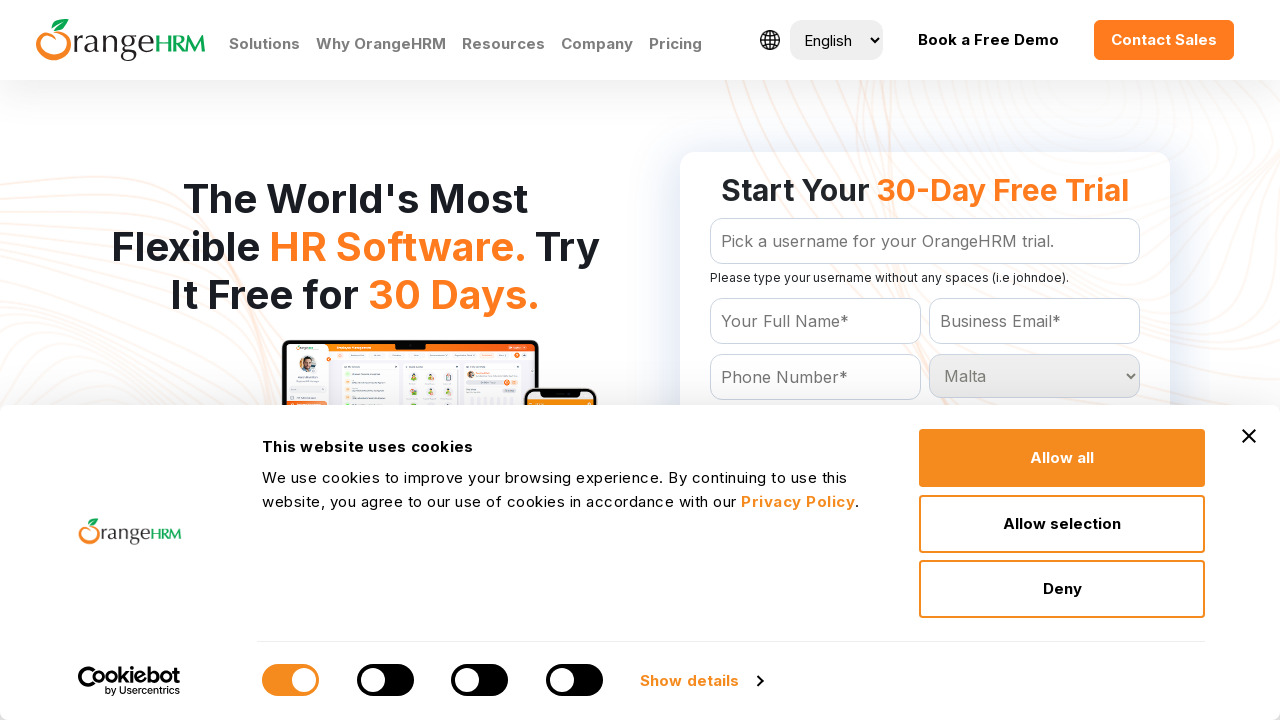

Waited 100ms for selection at index 129 to register
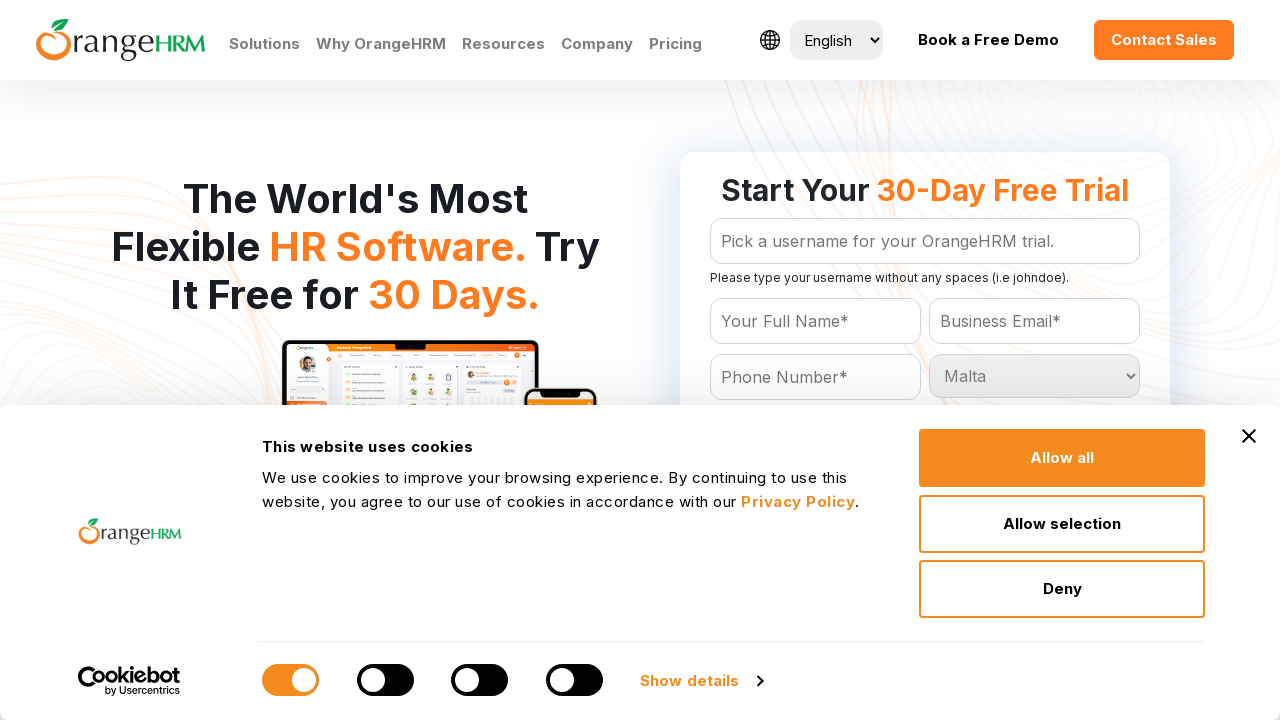

Selected country option at index 130 on #Form_getForm_Country
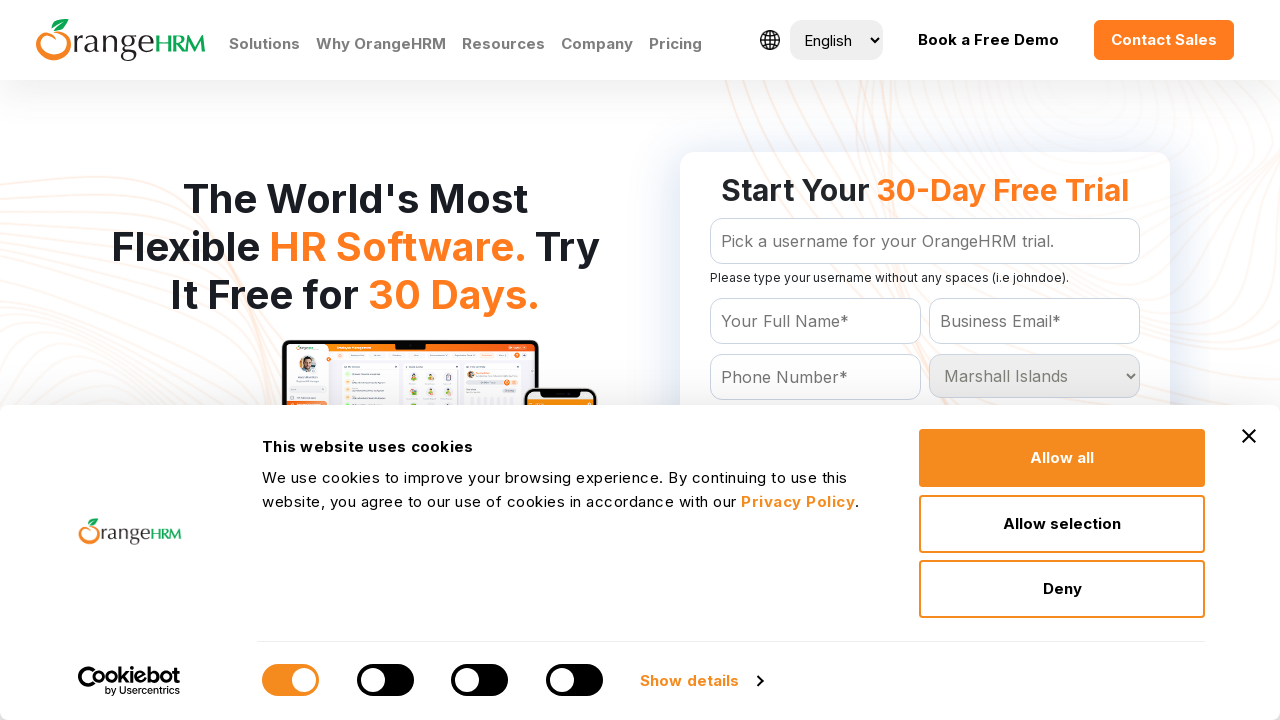

Waited 100ms for selection at index 130 to register
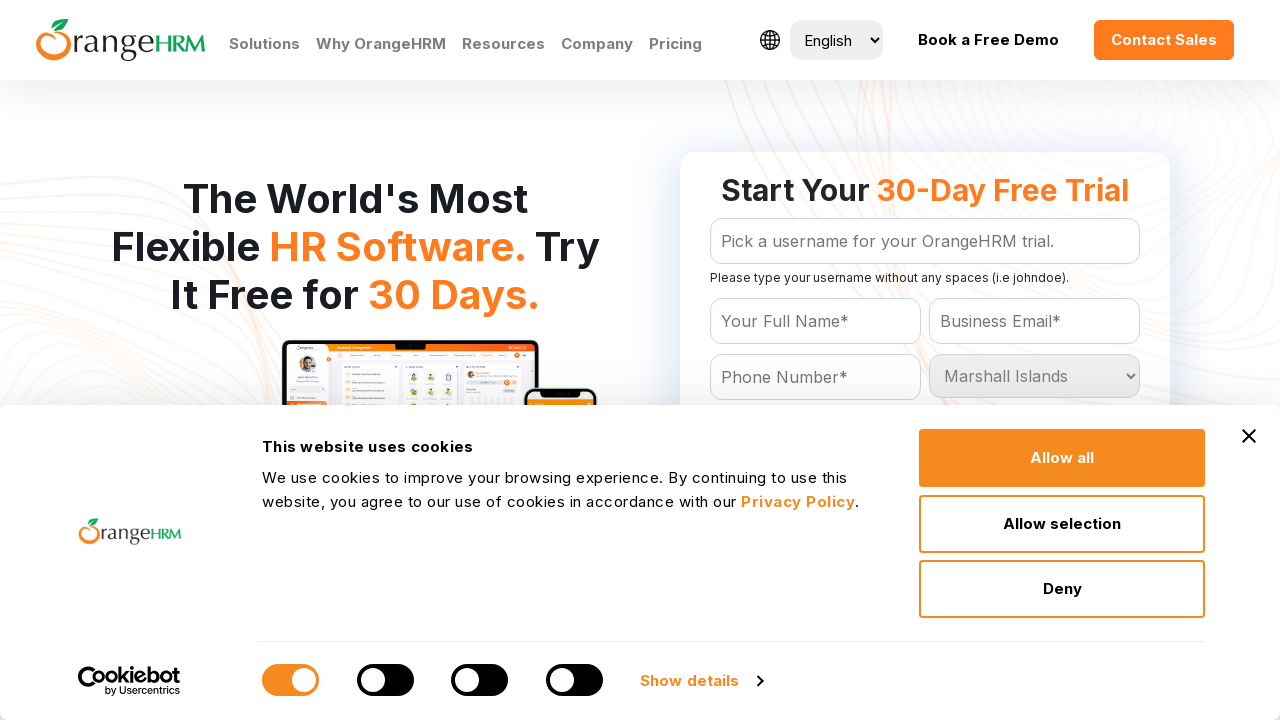

Selected country option at index 131 on #Form_getForm_Country
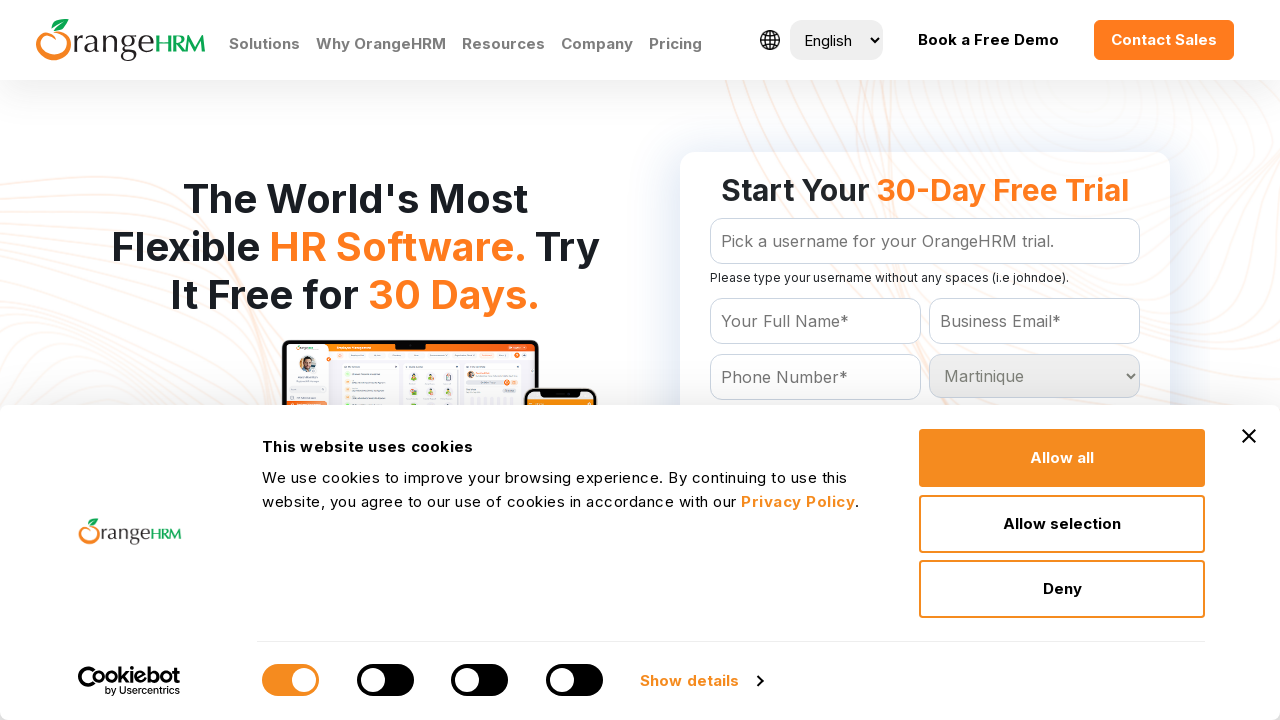

Waited 100ms for selection at index 131 to register
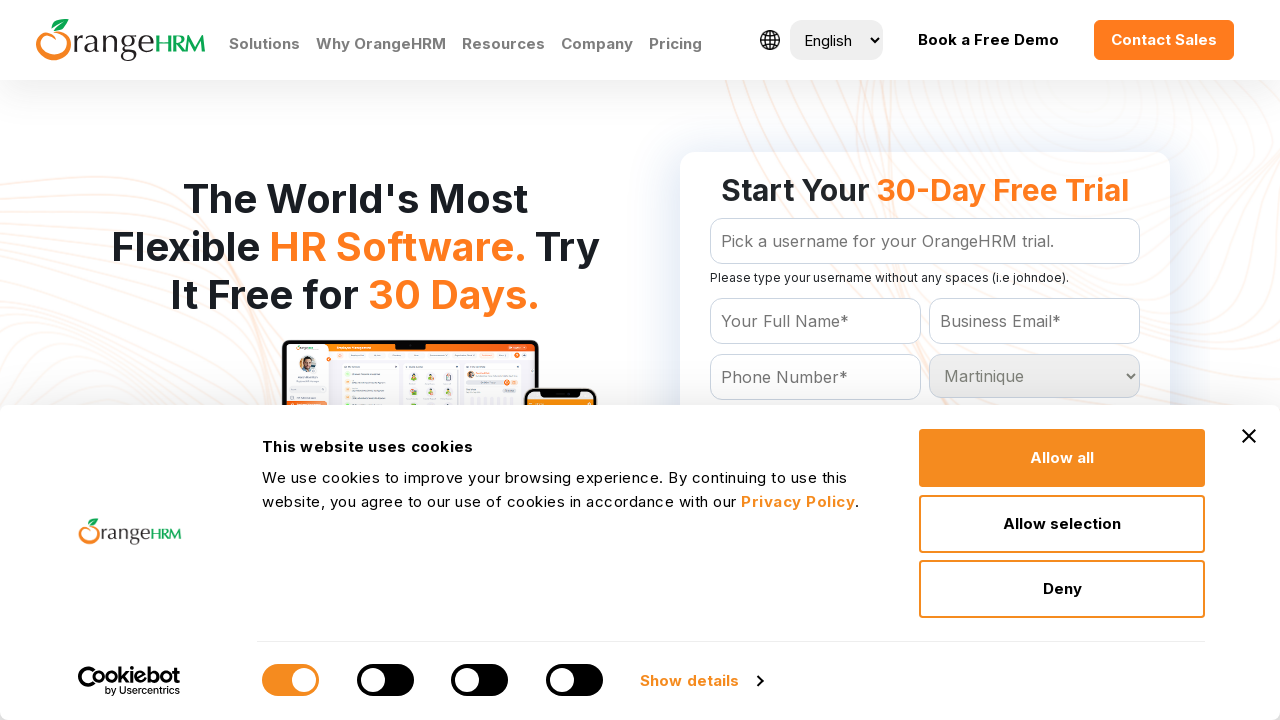

Selected country option at index 132 on #Form_getForm_Country
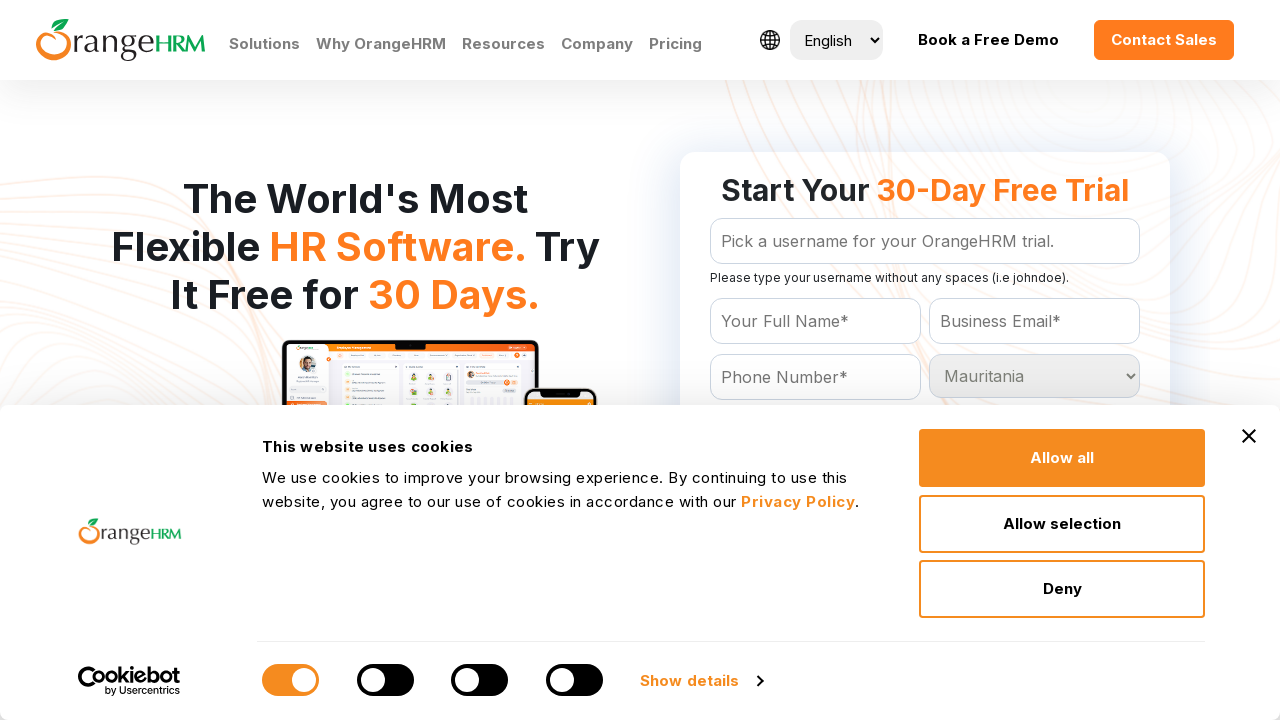

Waited 100ms for selection at index 132 to register
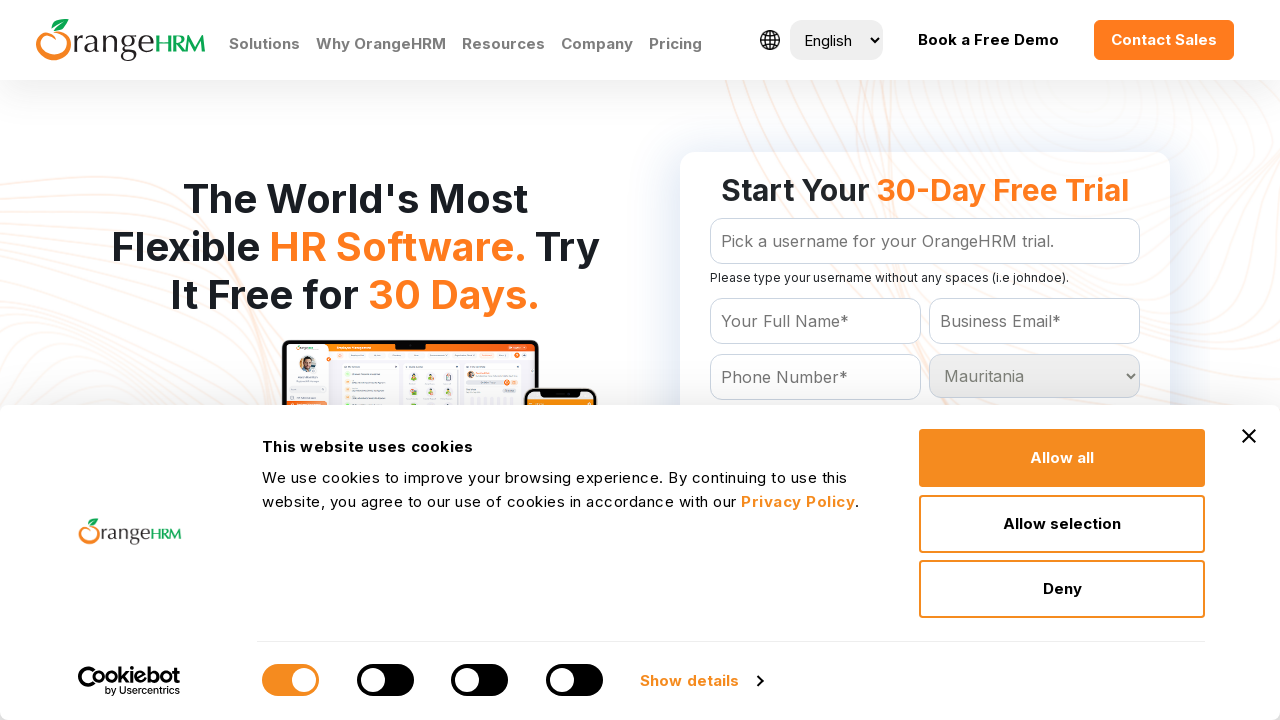

Selected country option at index 133 on #Form_getForm_Country
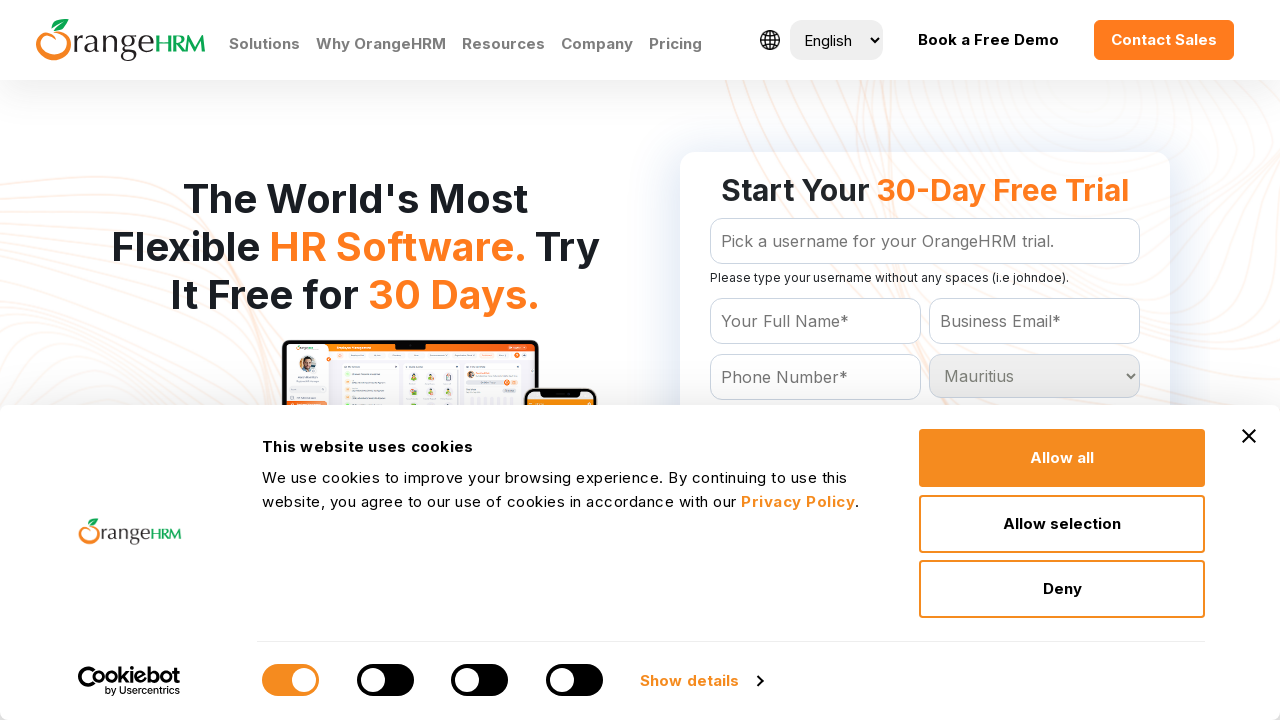

Waited 100ms for selection at index 133 to register
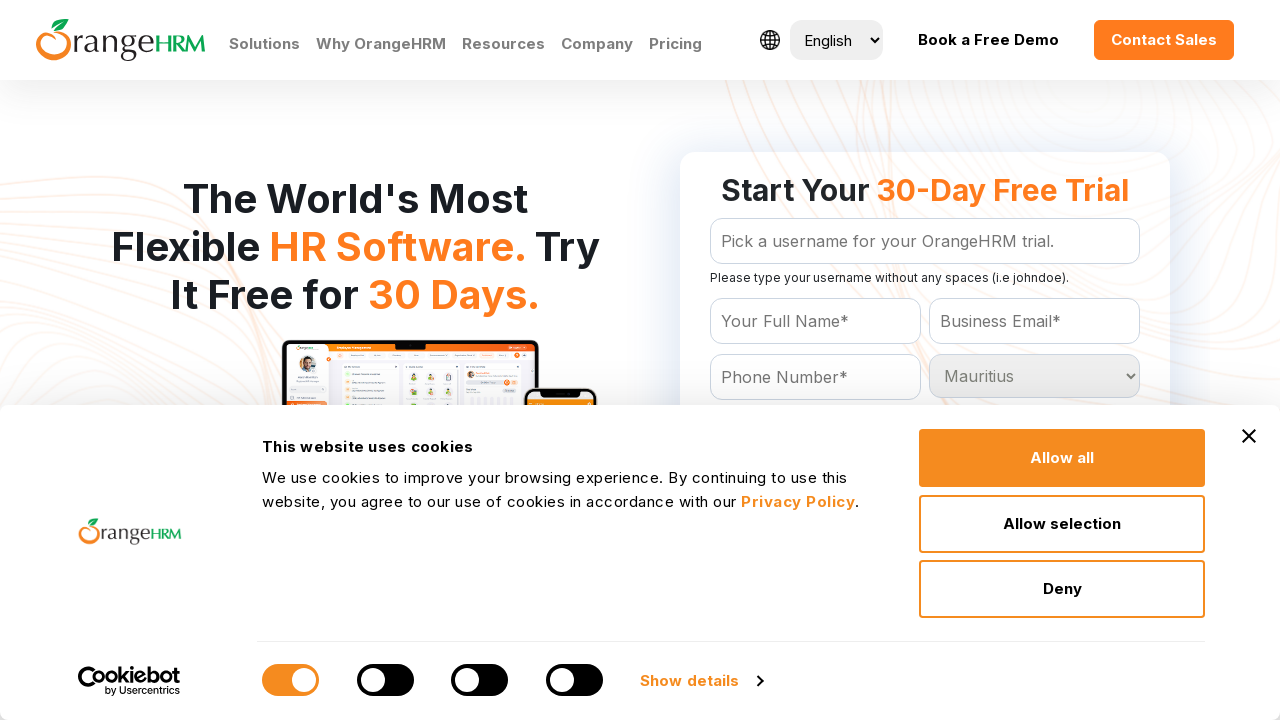

Selected country option at index 134 on #Form_getForm_Country
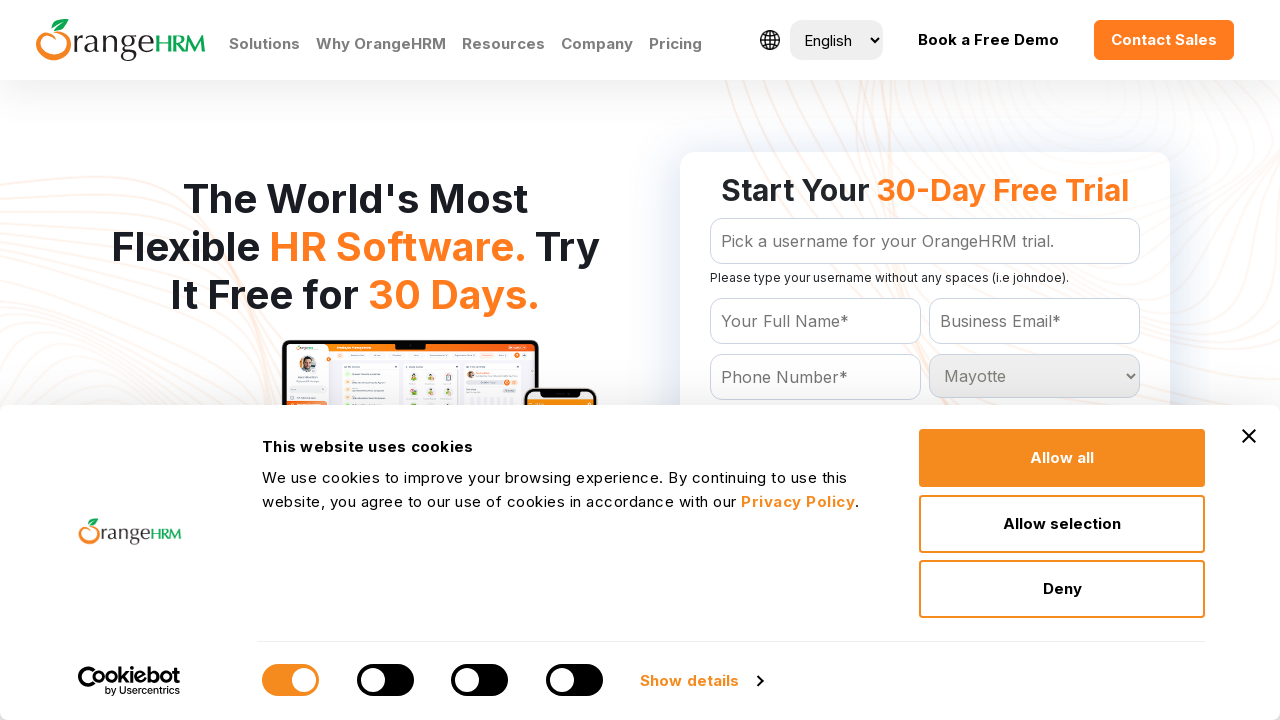

Waited 100ms for selection at index 134 to register
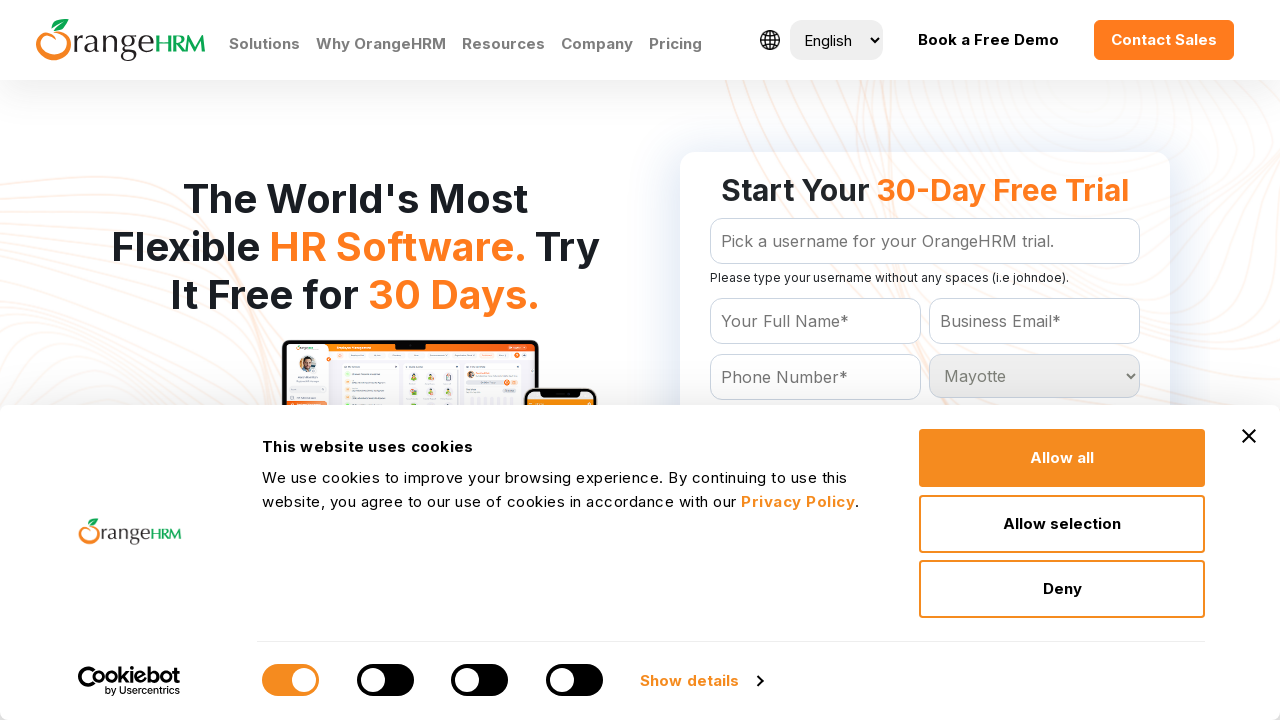

Selected country option at index 135 on #Form_getForm_Country
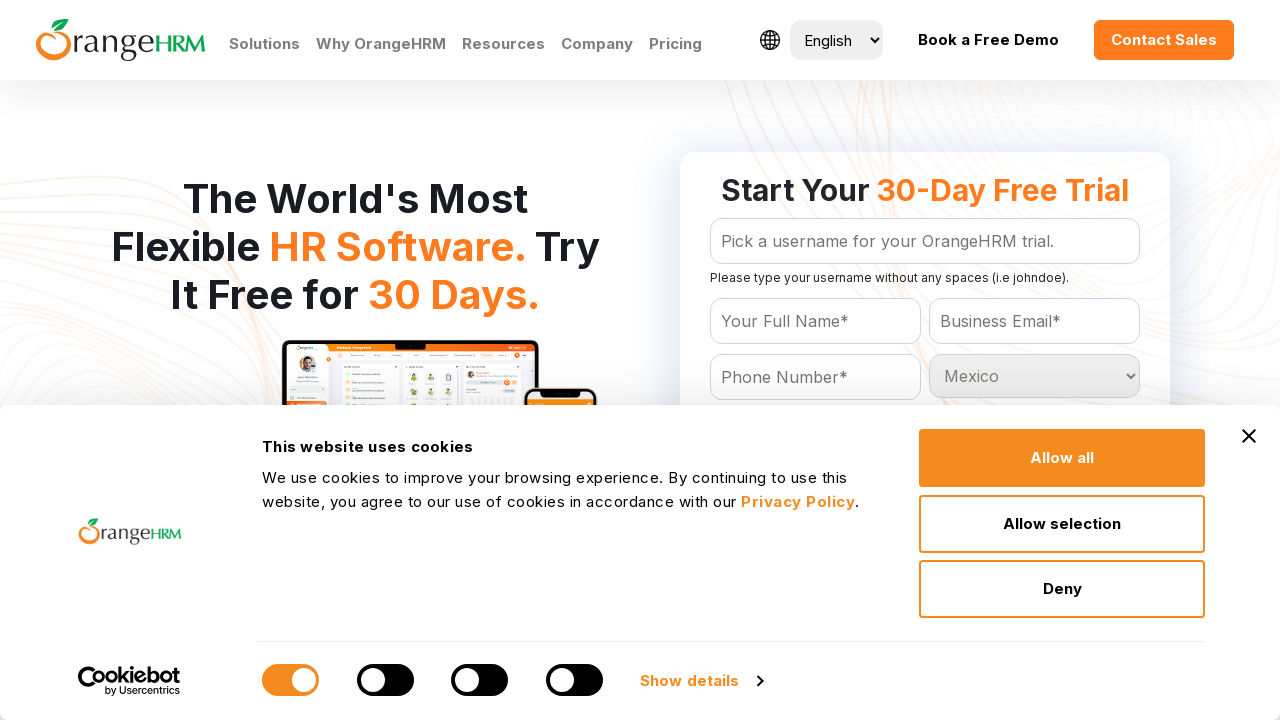

Waited 100ms for selection at index 135 to register
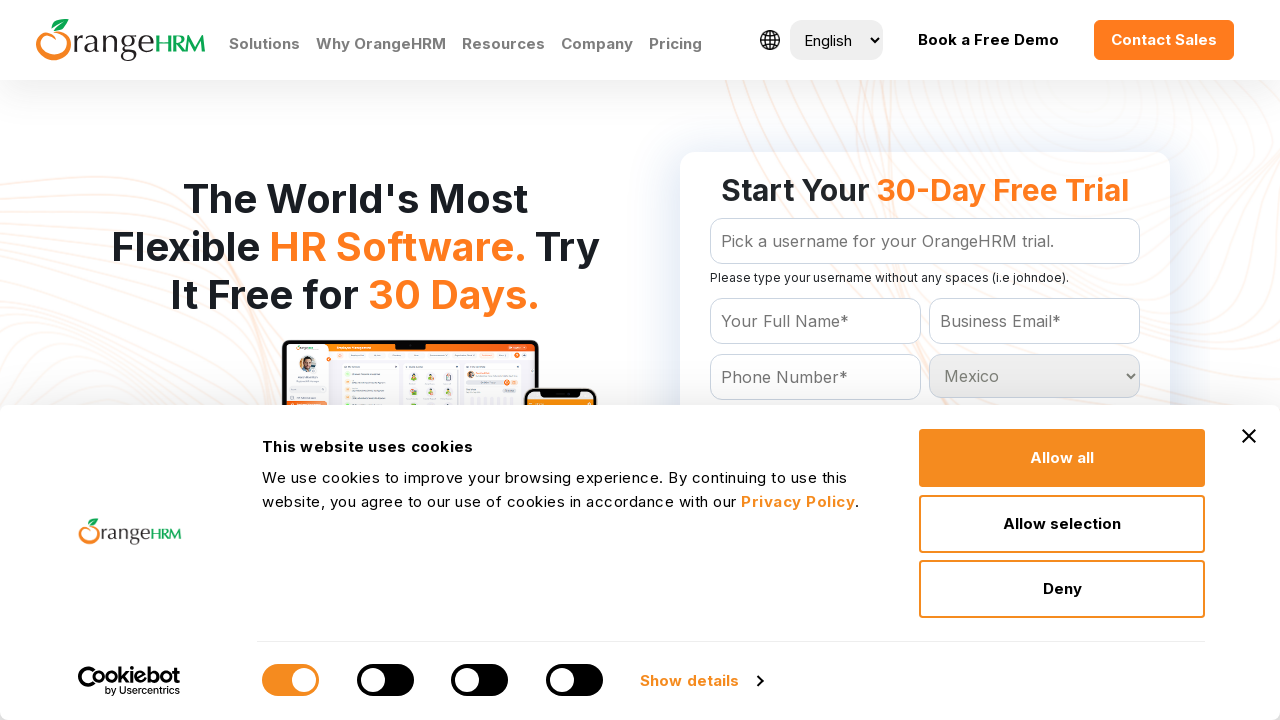

Selected country option at index 136 on #Form_getForm_Country
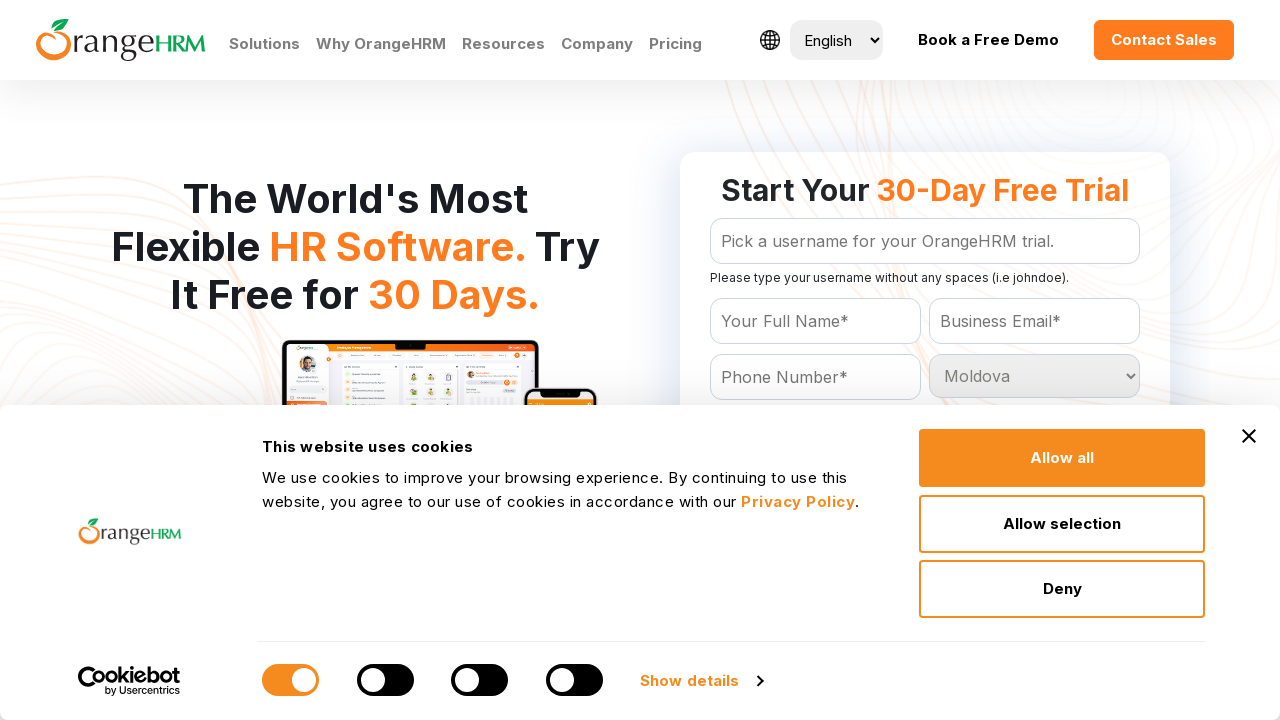

Waited 100ms for selection at index 136 to register
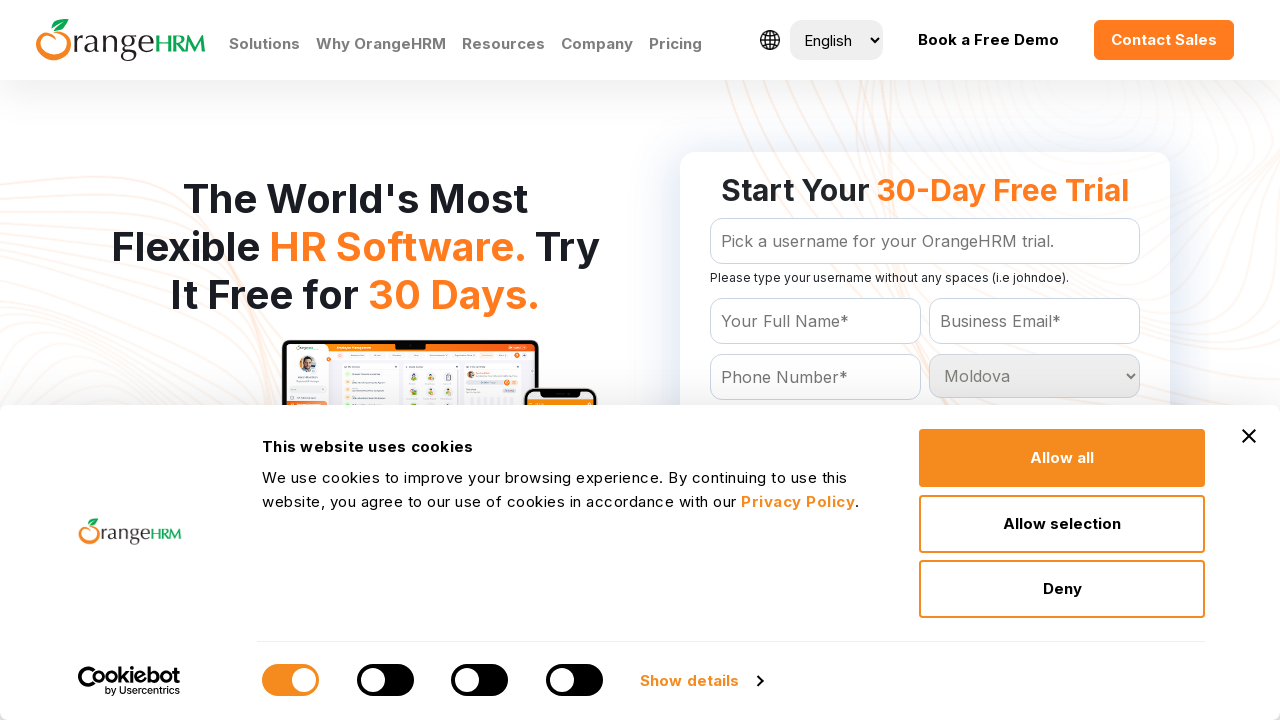

Selected country option at index 137 on #Form_getForm_Country
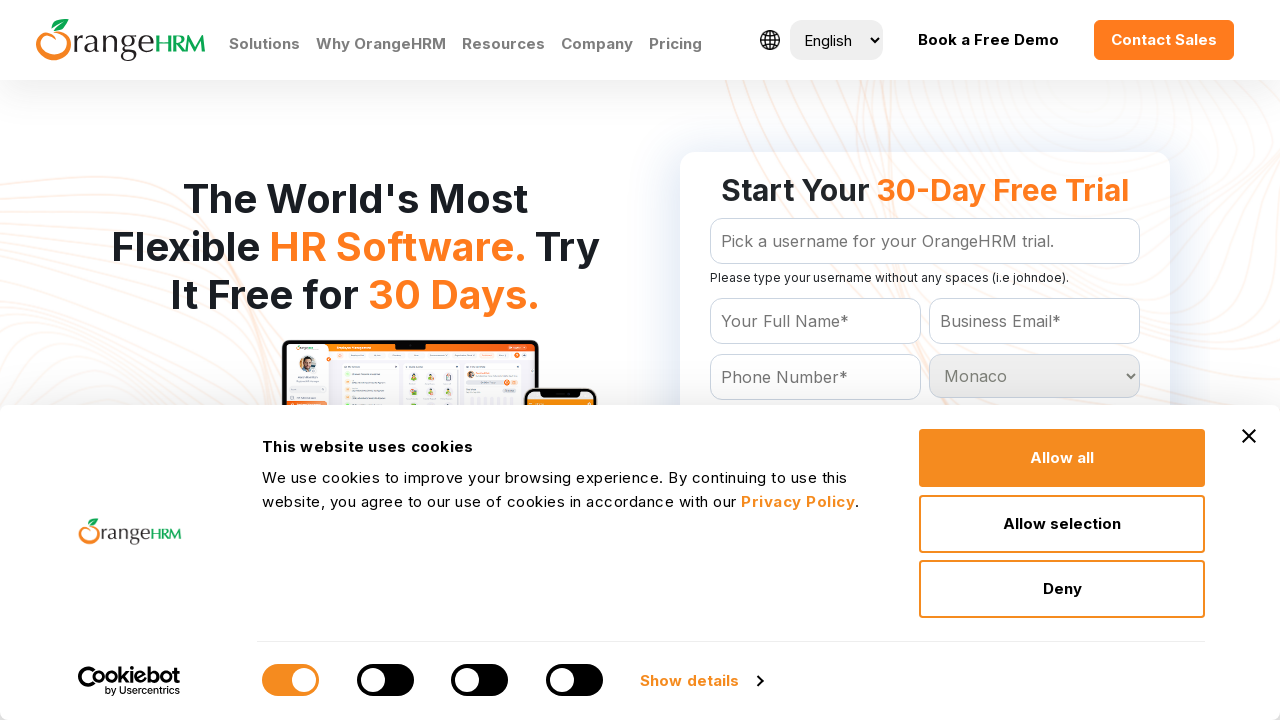

Waited 100ms for selection at index 137 to register
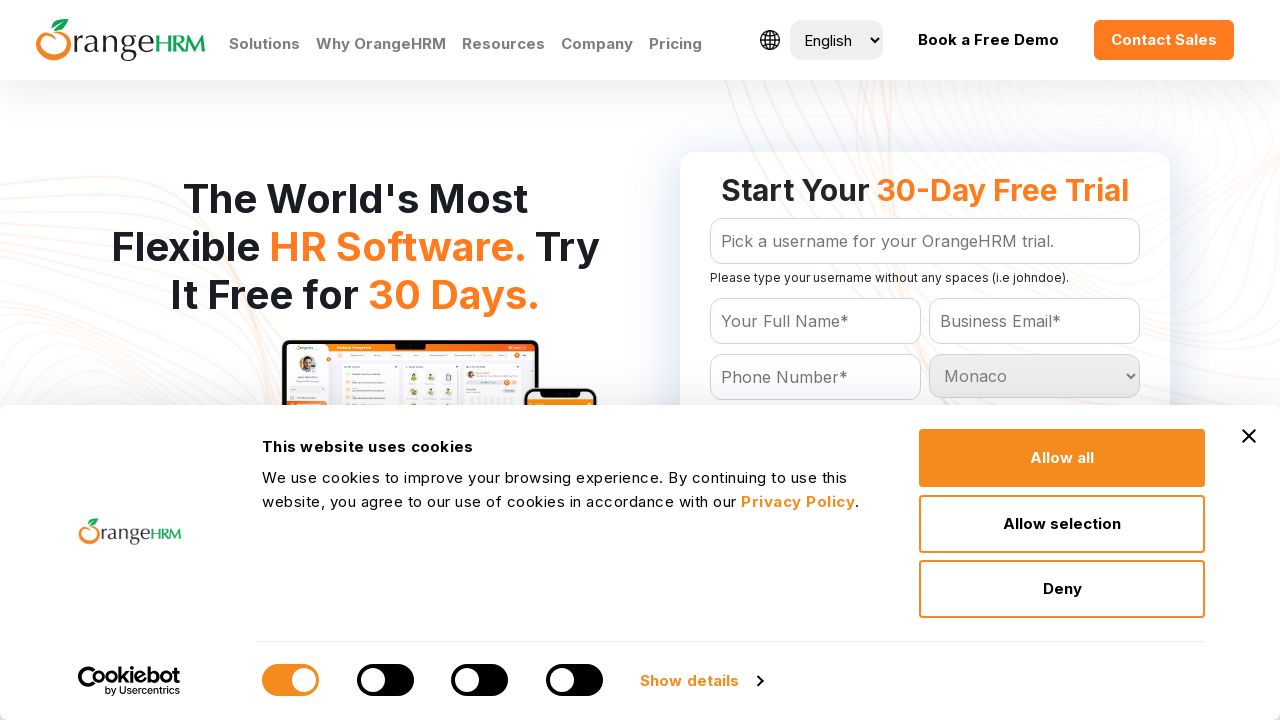

Selected country option at index 138 on #Form_getForm_Country
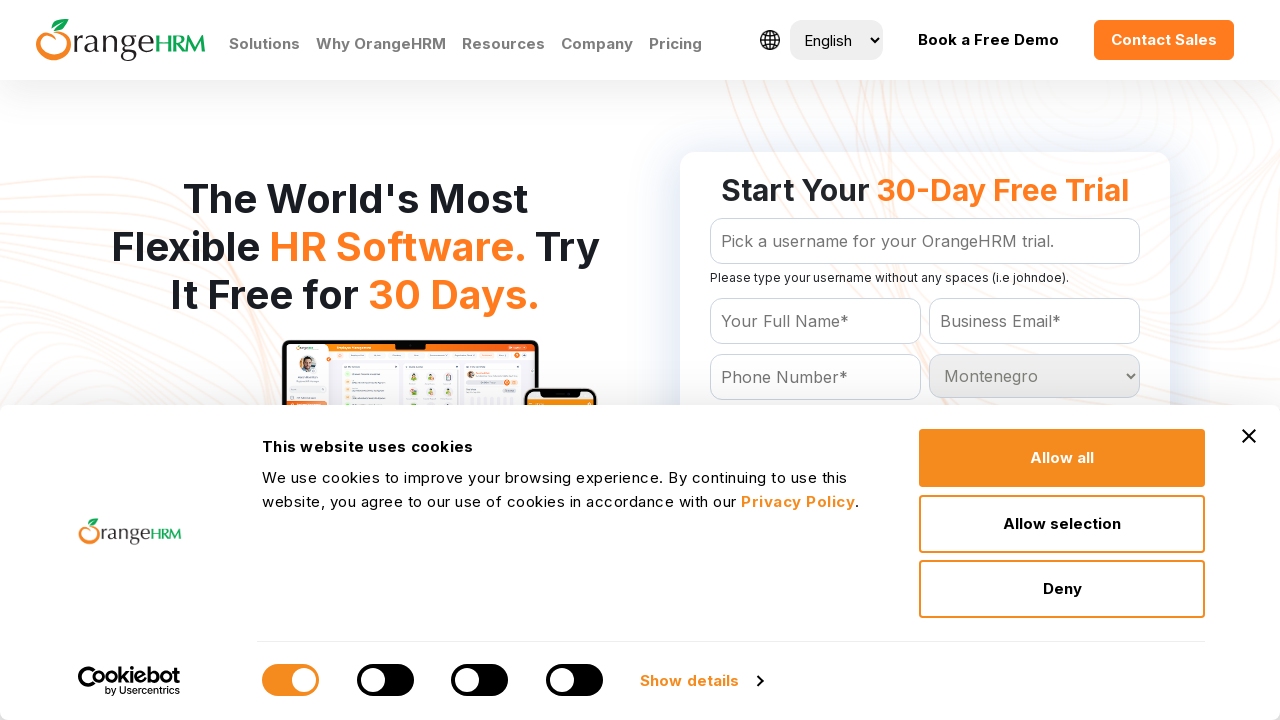

Waited 100ms for selection at index 138 to register
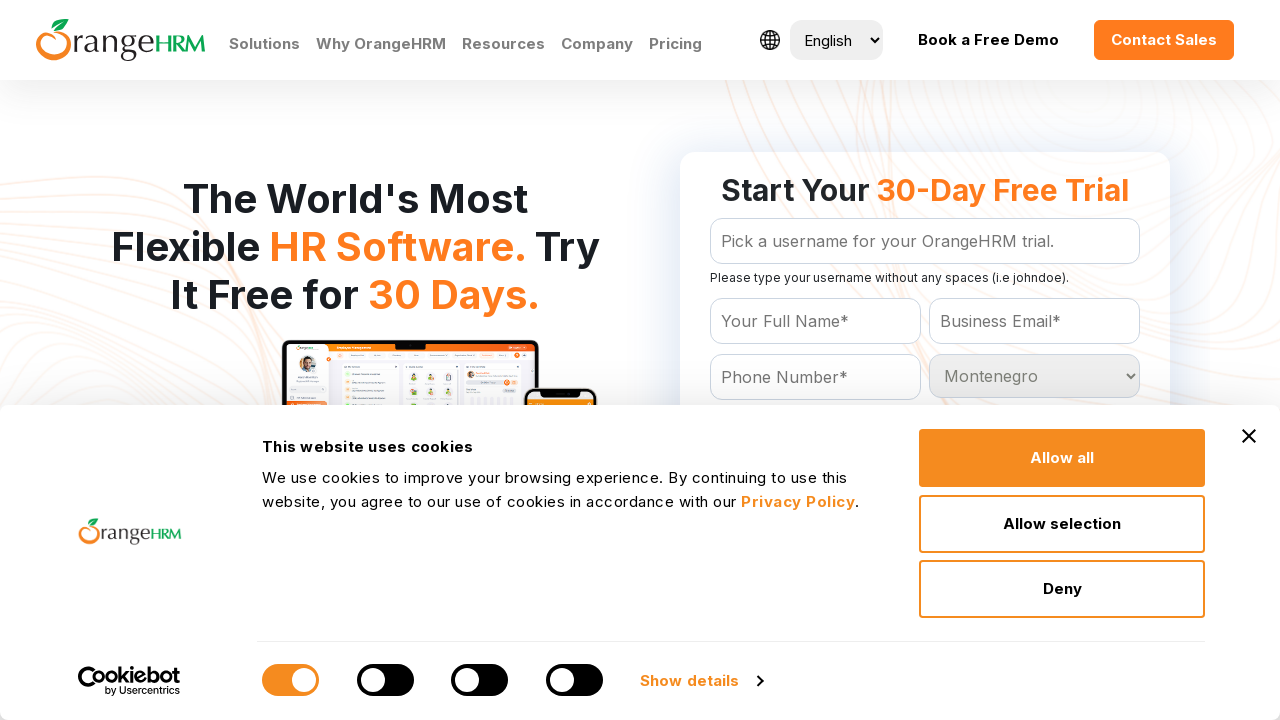

Selected country option at index 139 on #Form_getForm_Country
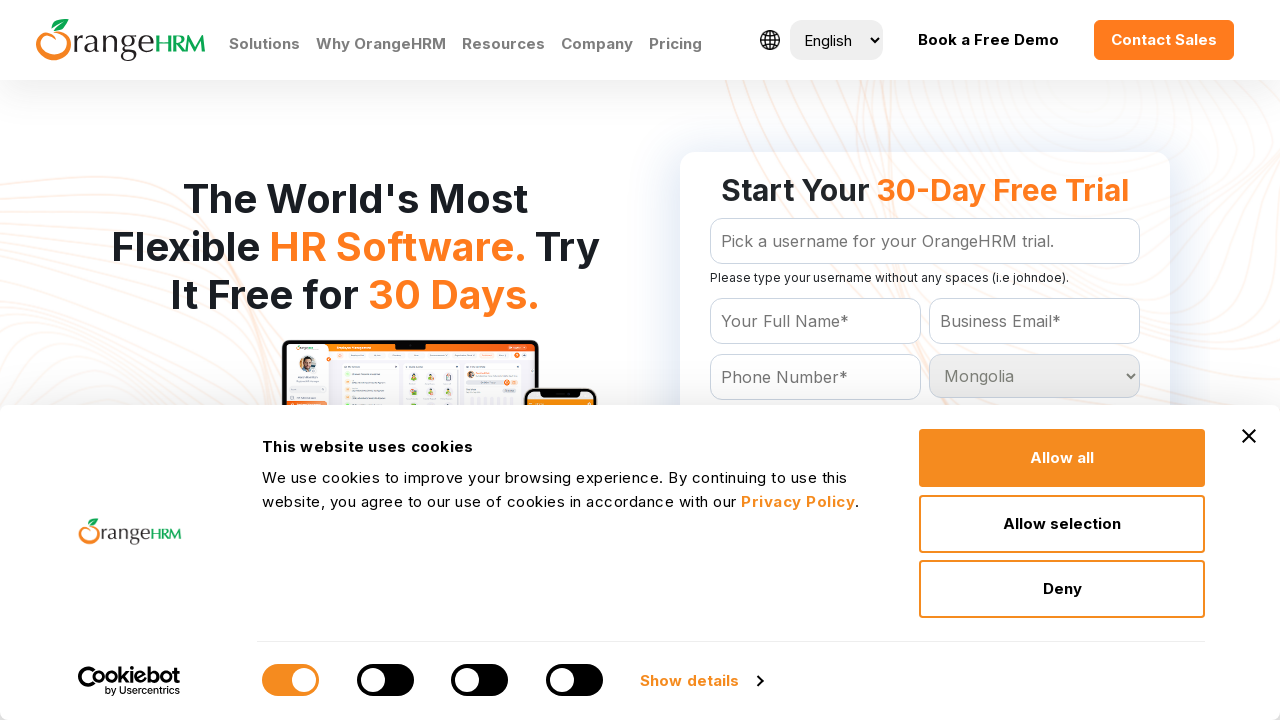

Waited 100ms for selection at index 139 to register
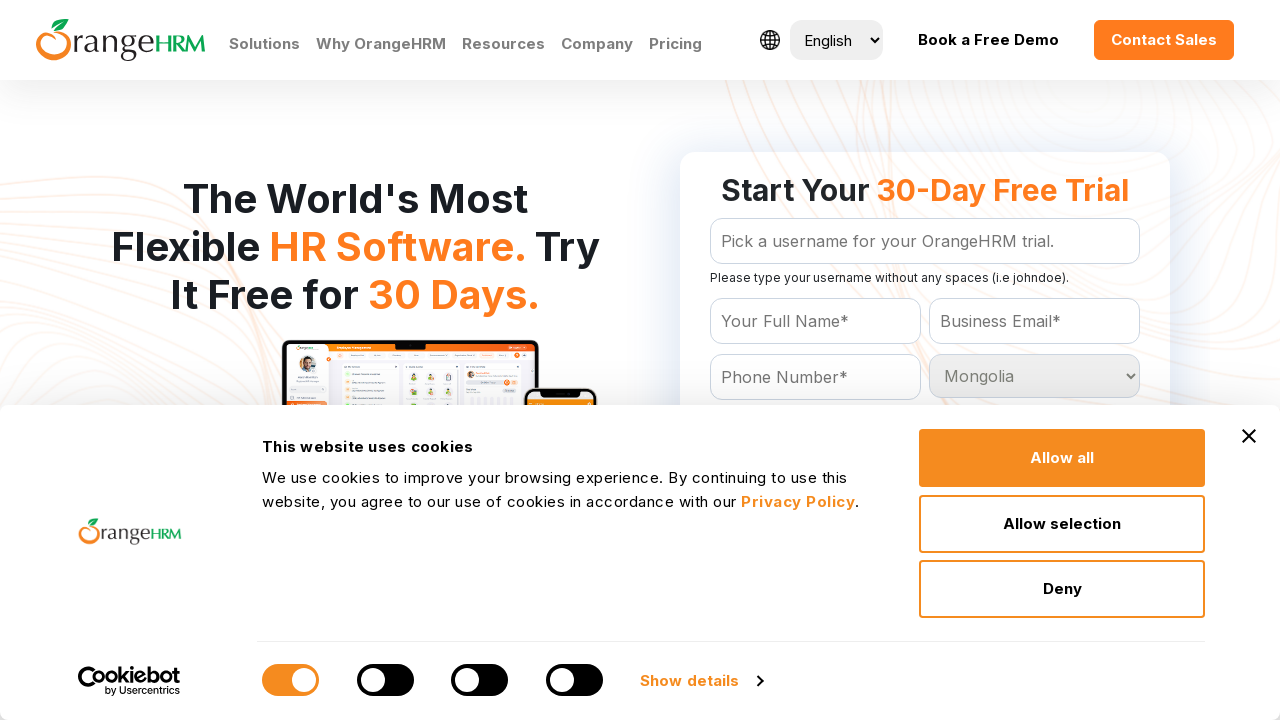

Selected country option at index 140 on #Form_getForm_Country
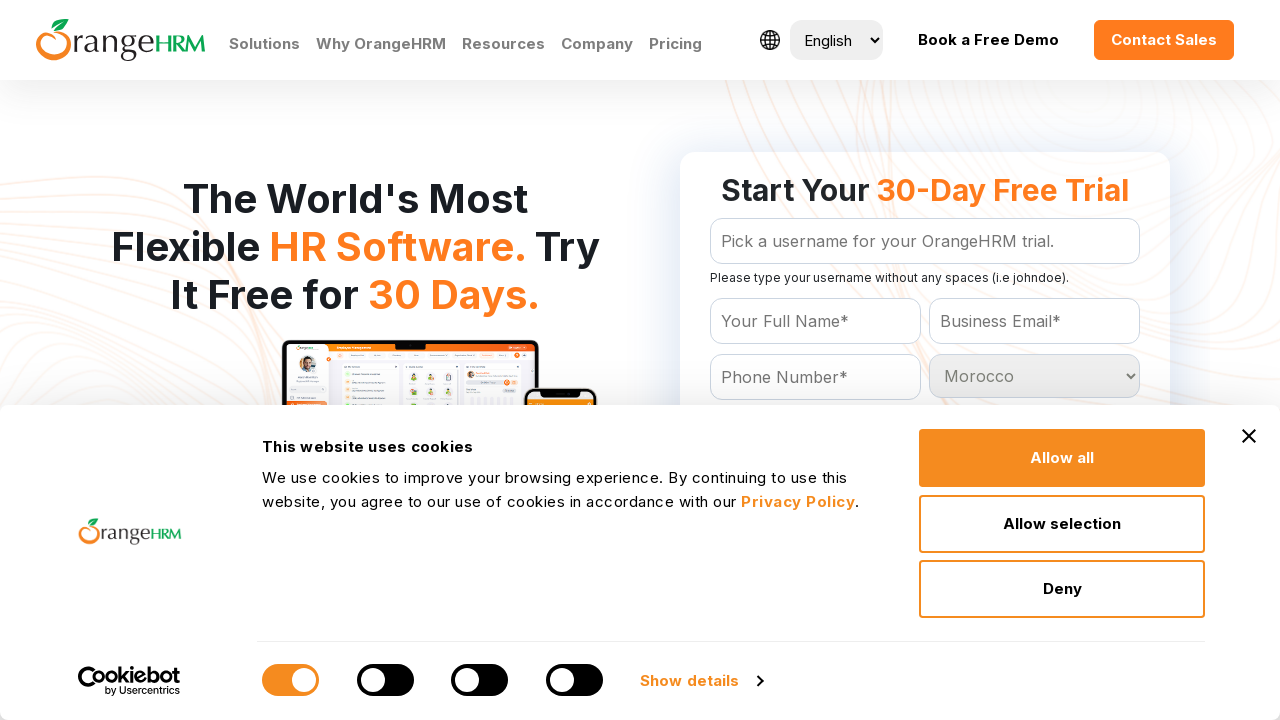

Waited 100ms for selection at index 140 to register
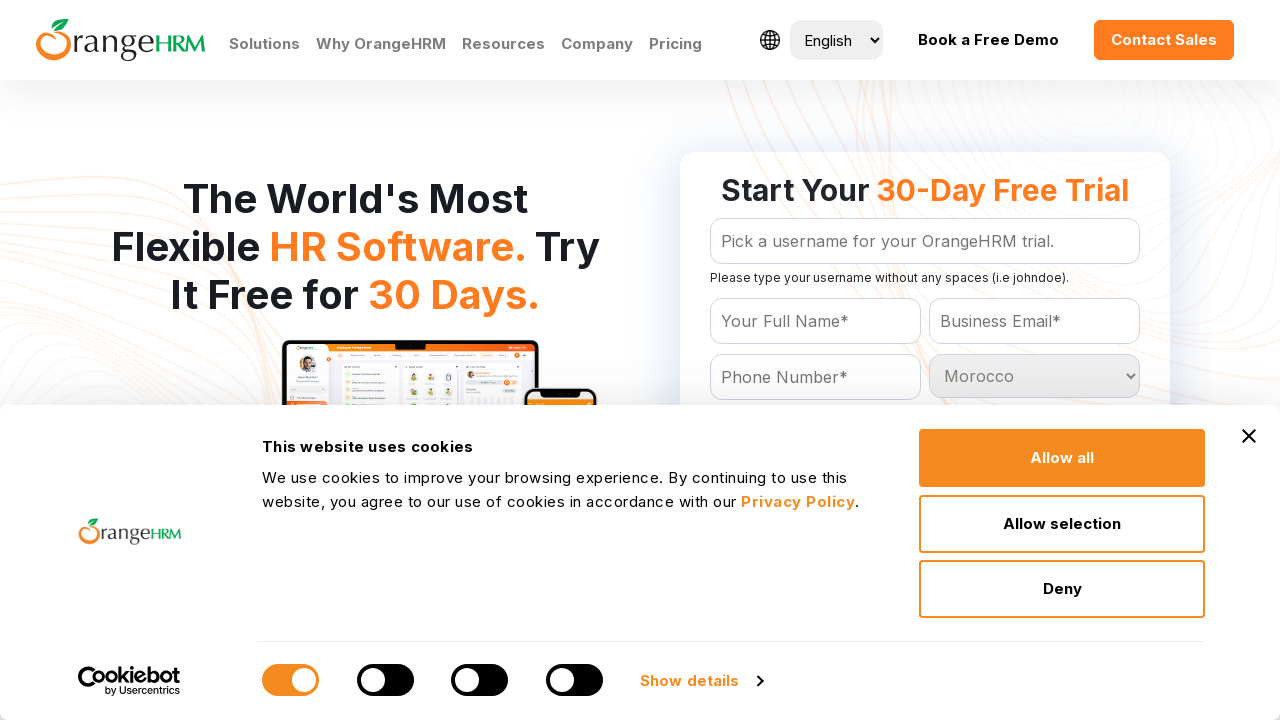

Selected country option at index 141 on #Form_getForm_Country
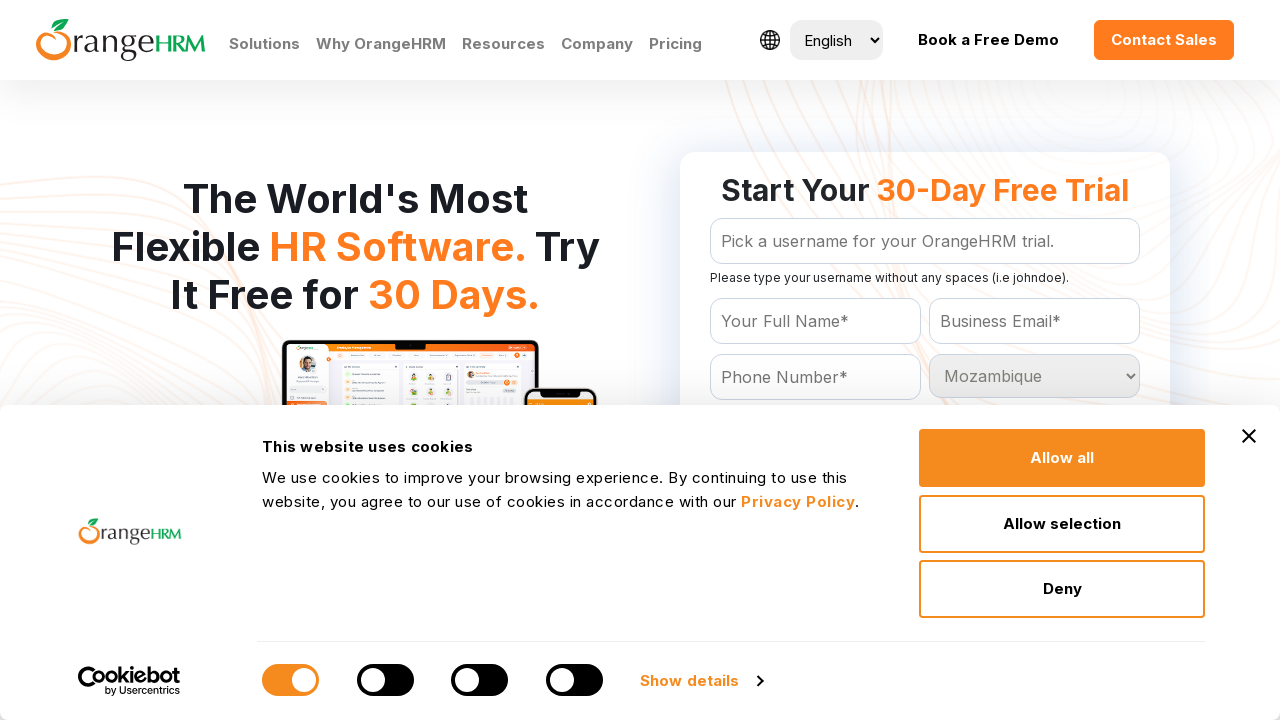

Waited 100ms for selection at index 141 to register
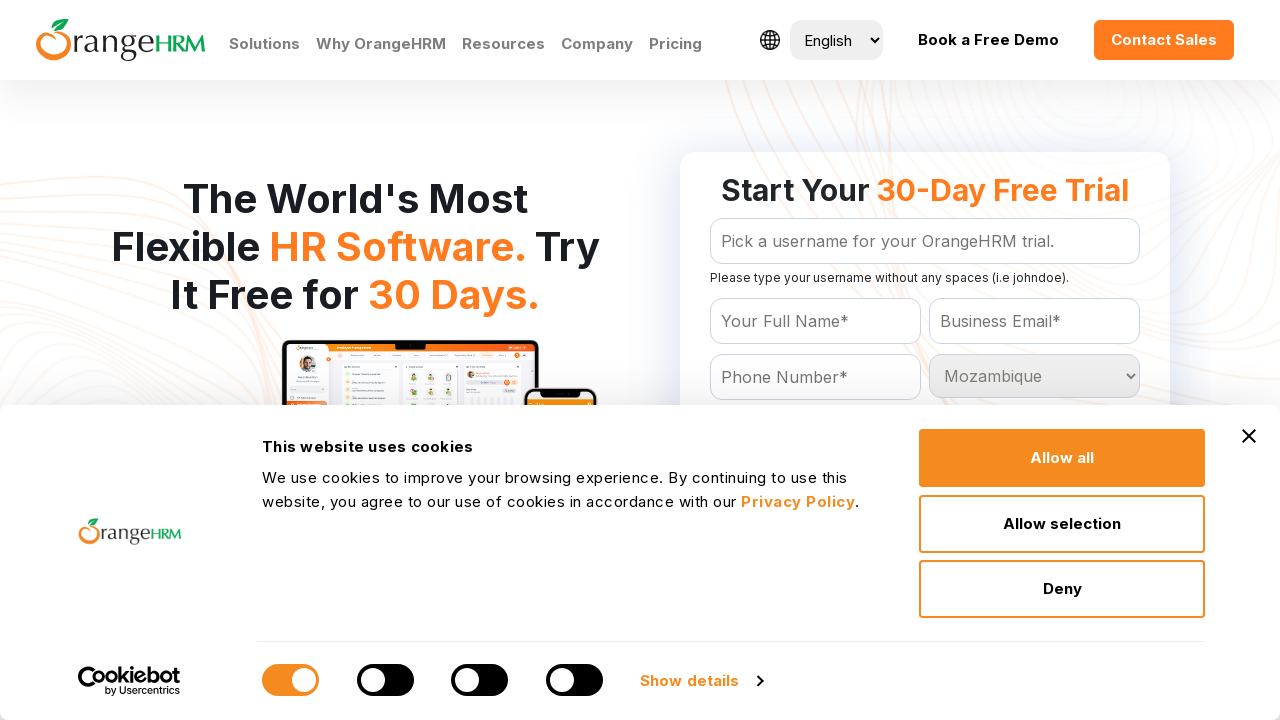

Selected country option at index 142 on #Form_getForm_Country
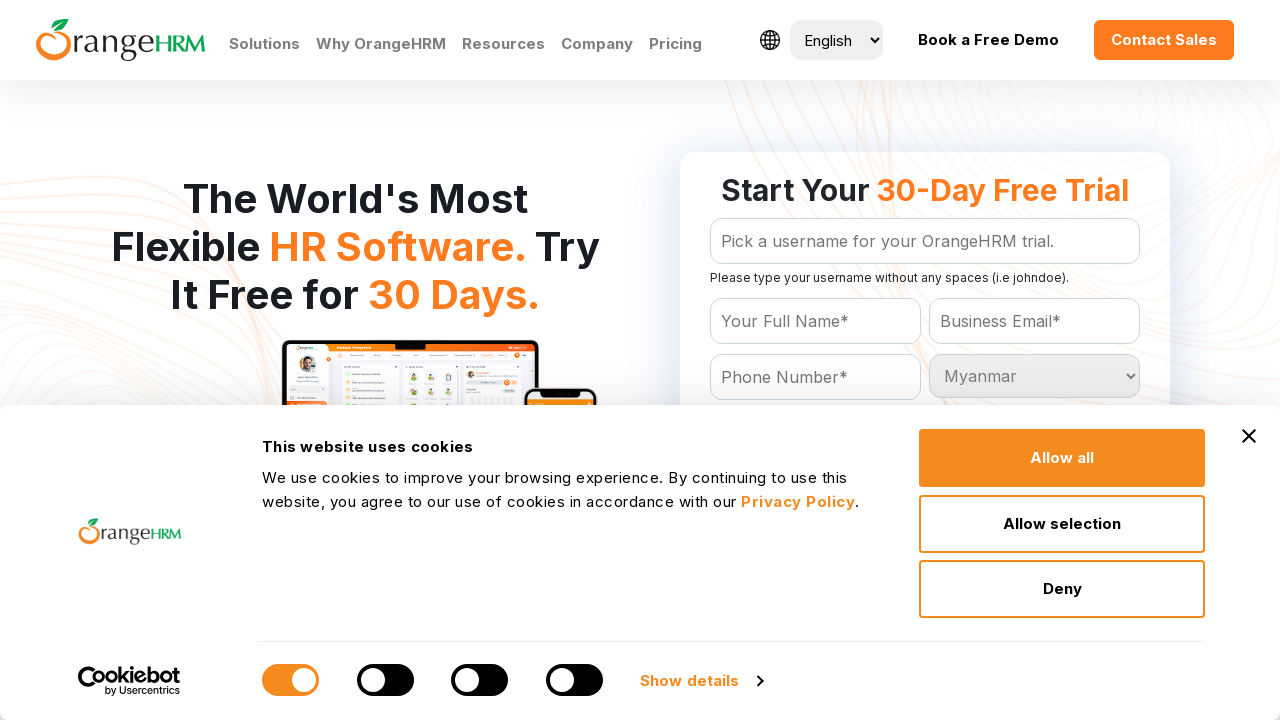

Waited 100ms for selection at index 142 to register
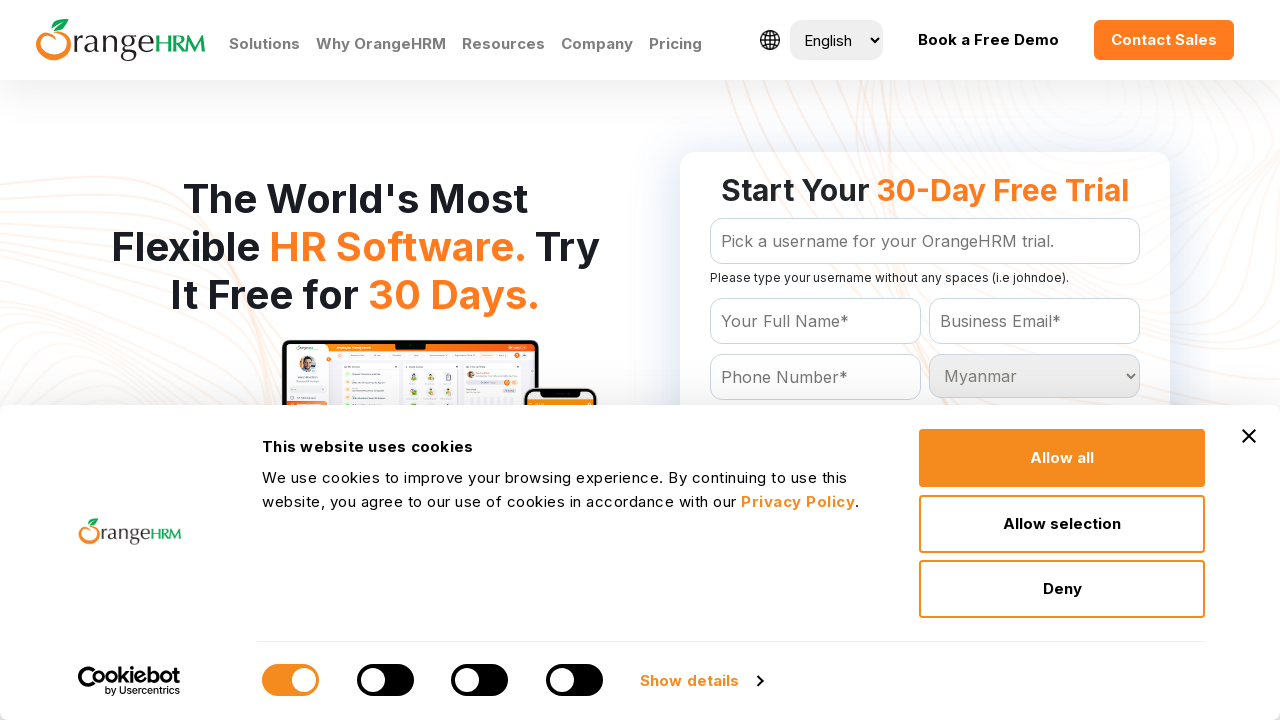

Selected country option at index 143 on #Form_getForm_Country
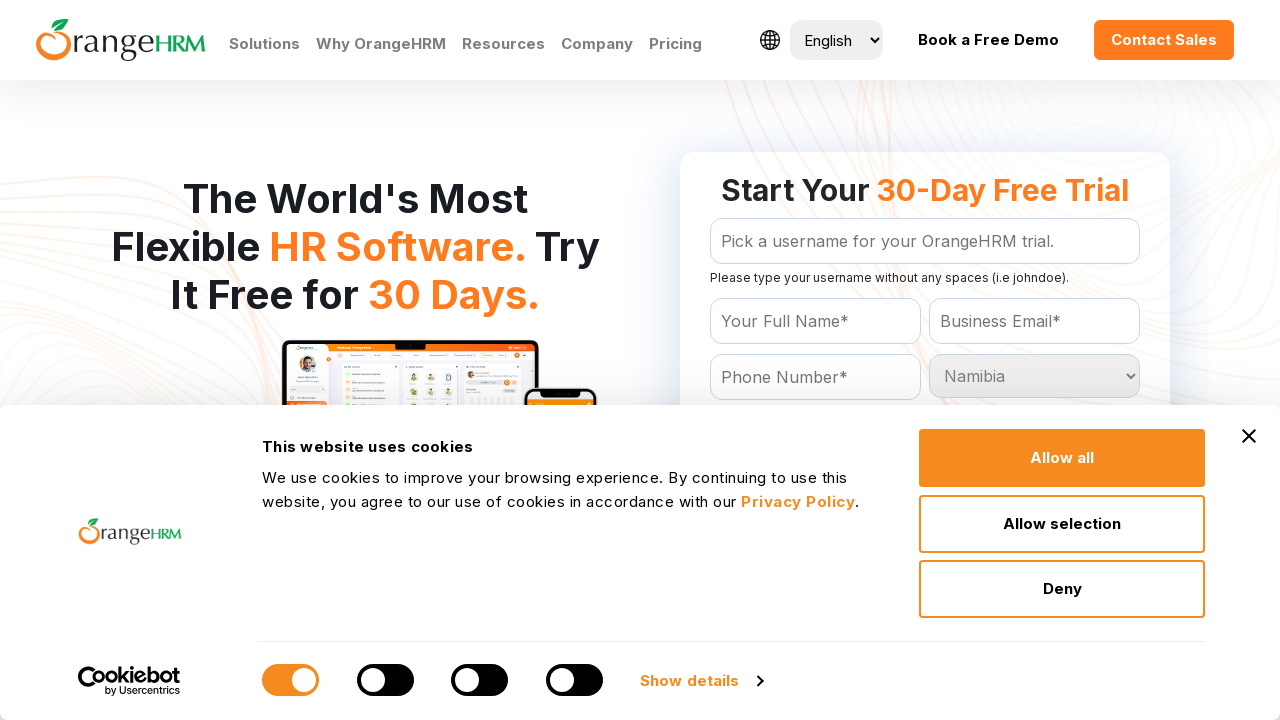

Waited 100ms for selection at index 143 to register
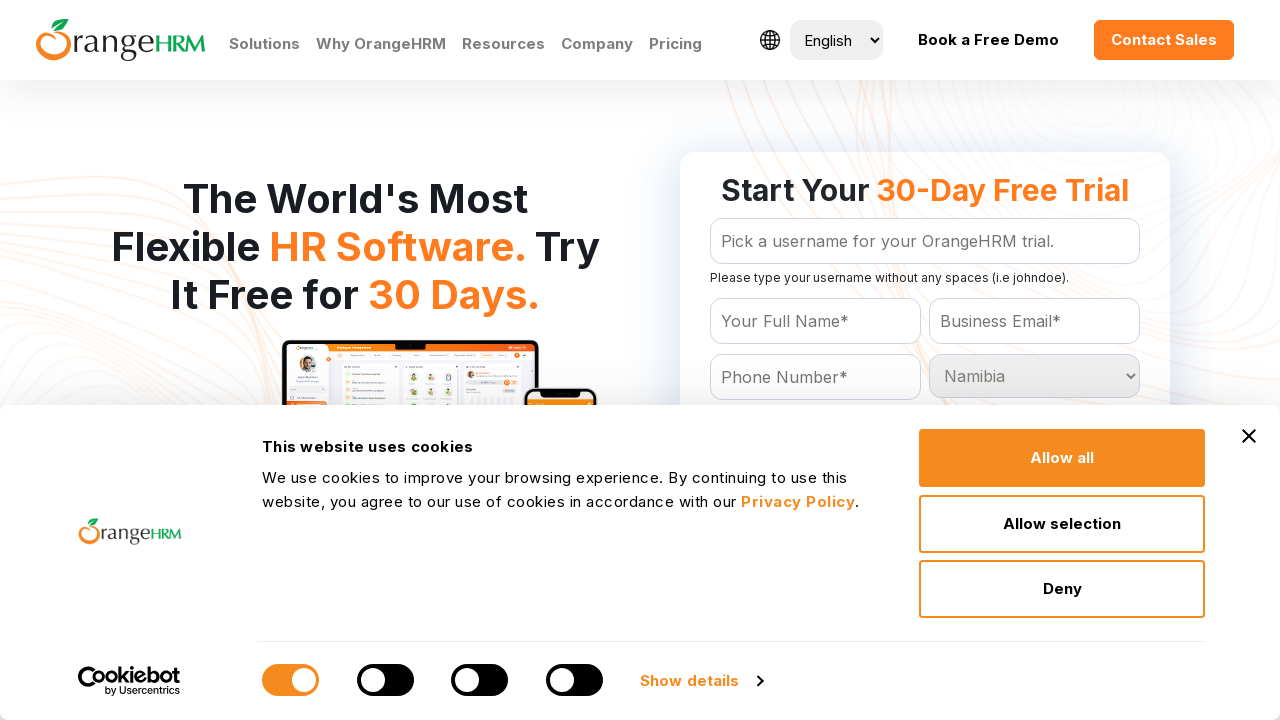

Selected country option at index 144 on #Form_getForm_Country
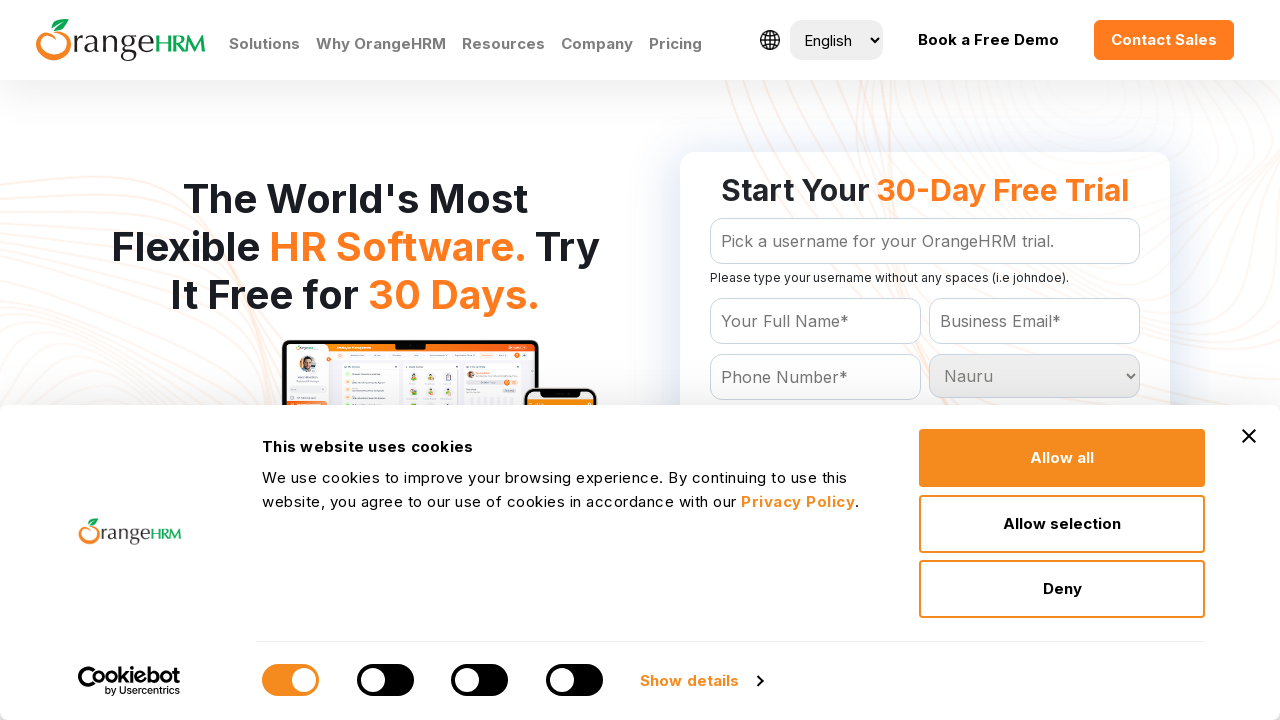

Waited 100ms for selection at index 144 to register
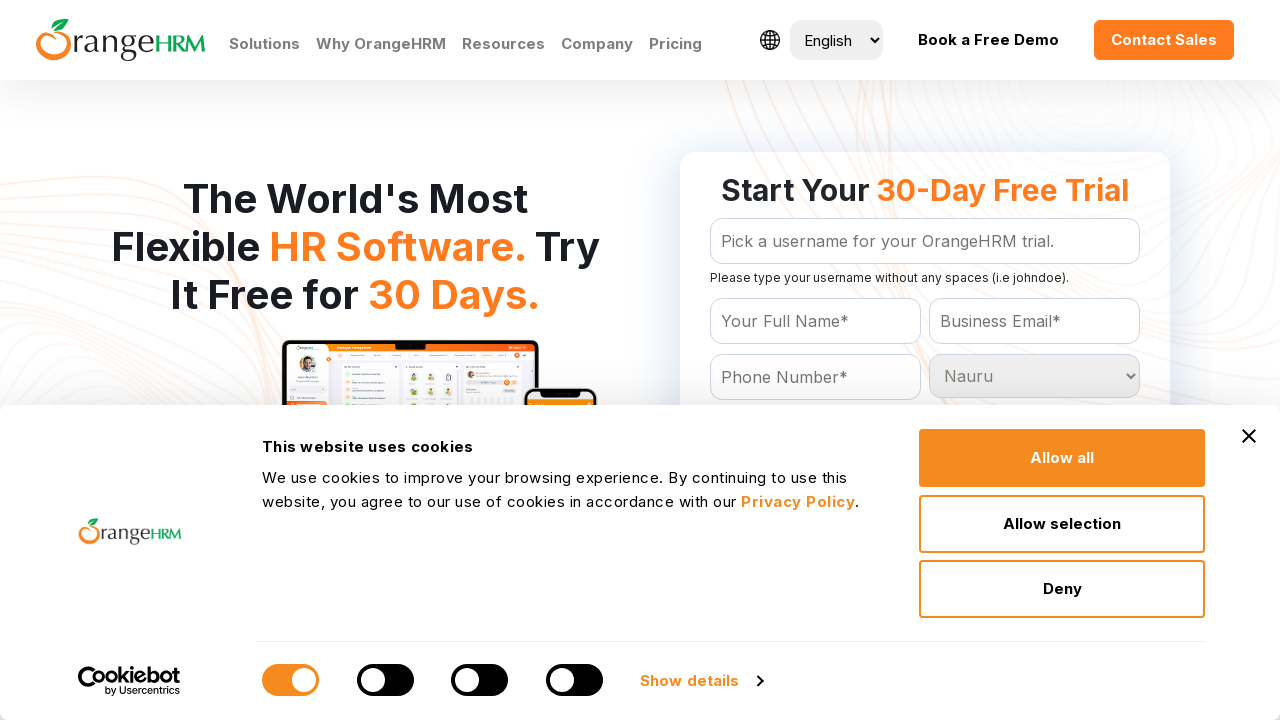

Selected country option at index 145 on #Form_getForm_Country
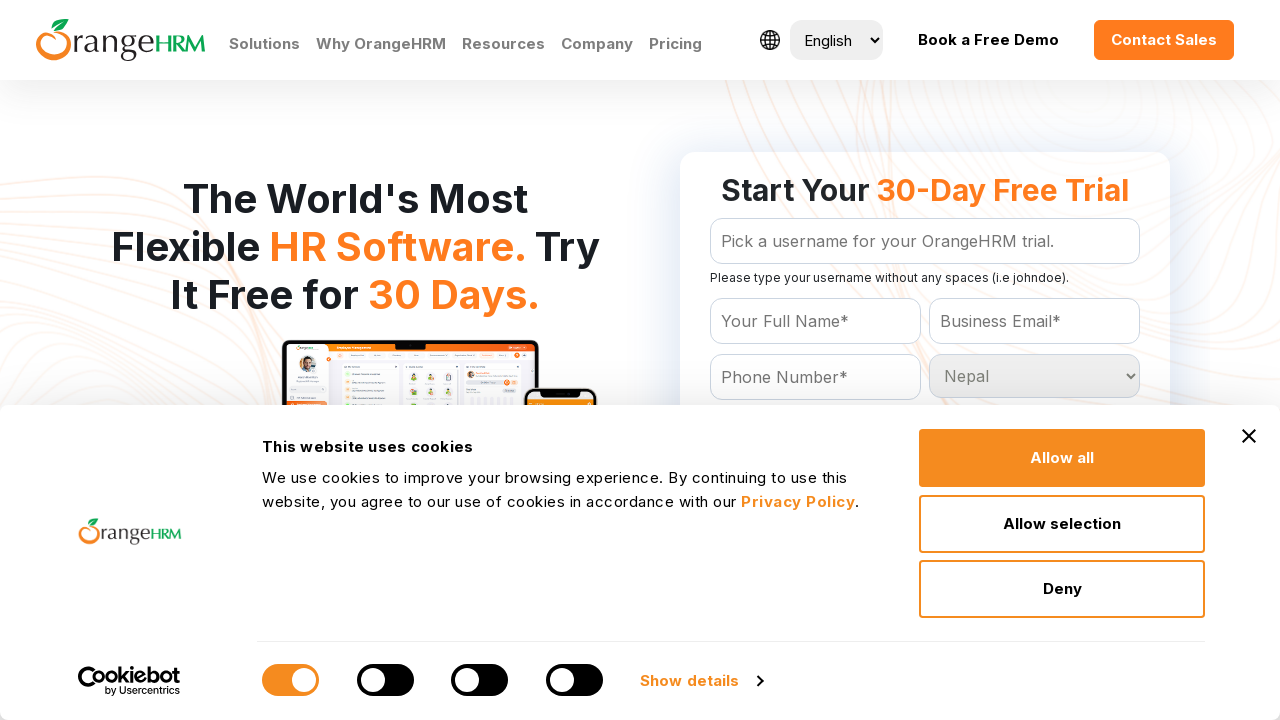

Waited 100ms for selection at index 145 to register
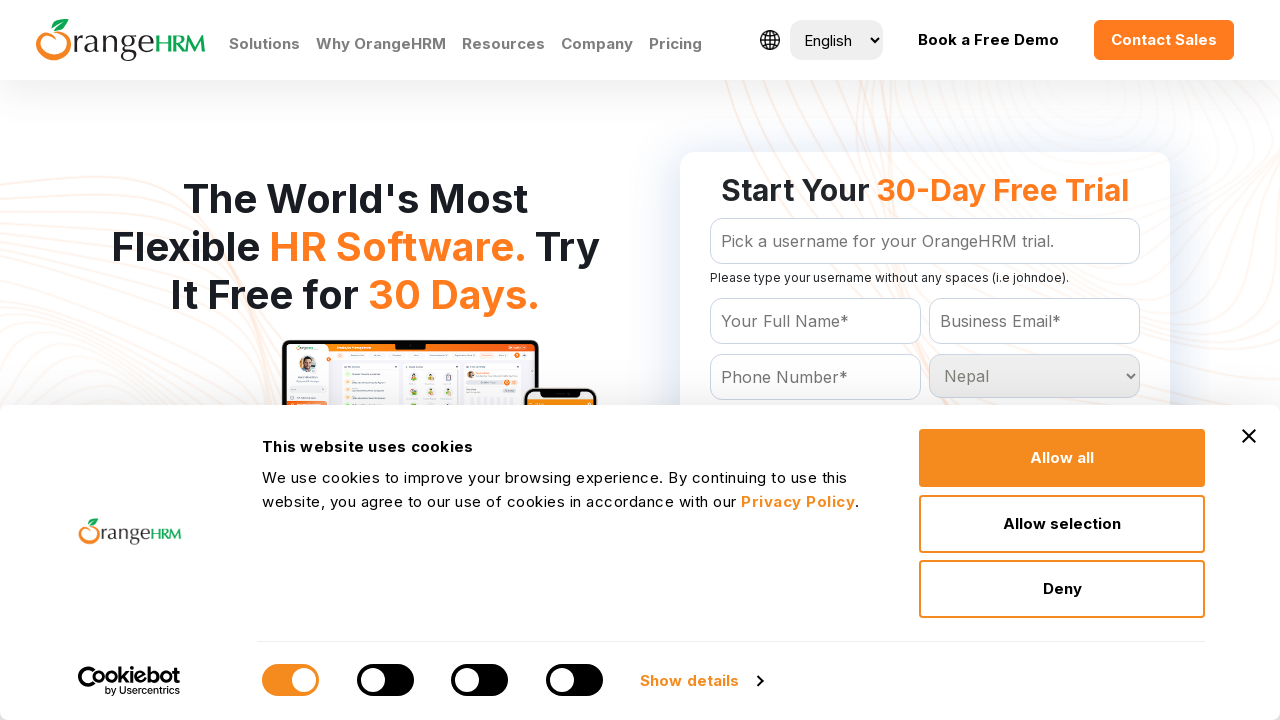

Selected country option at index 146 on #Form_getForm_Country
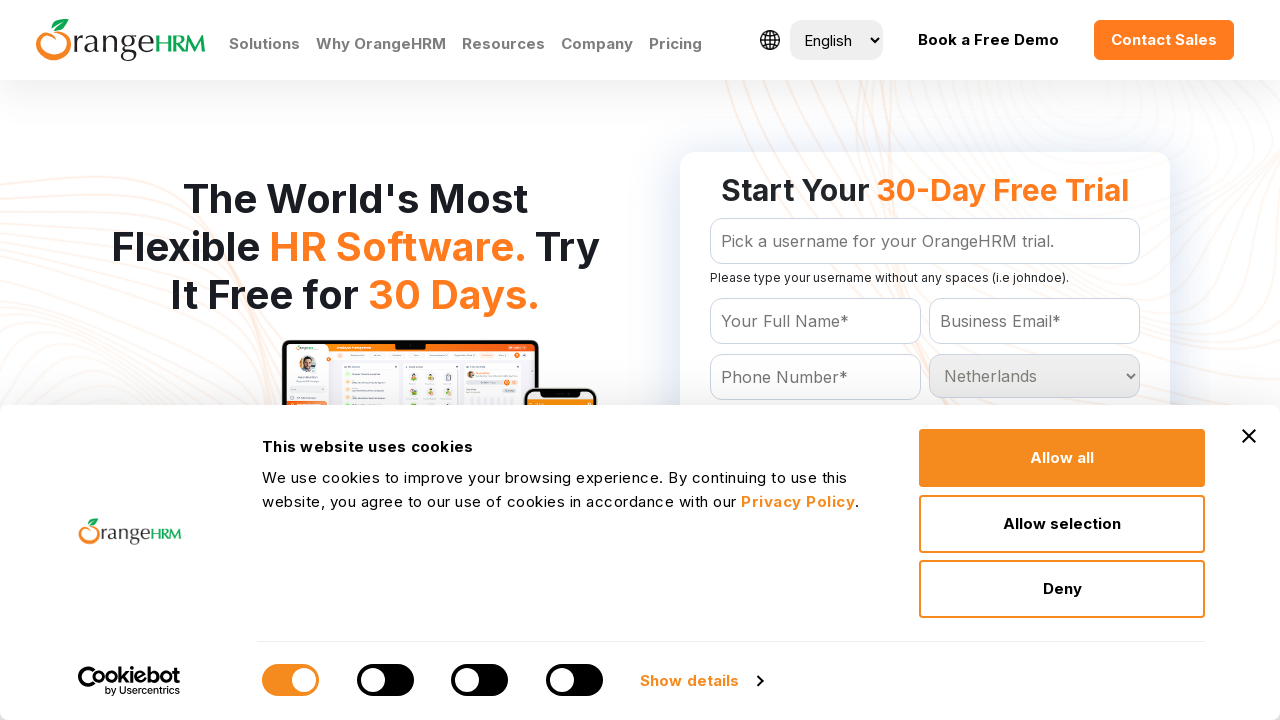

Waited 100ms for selection at index 146 to register
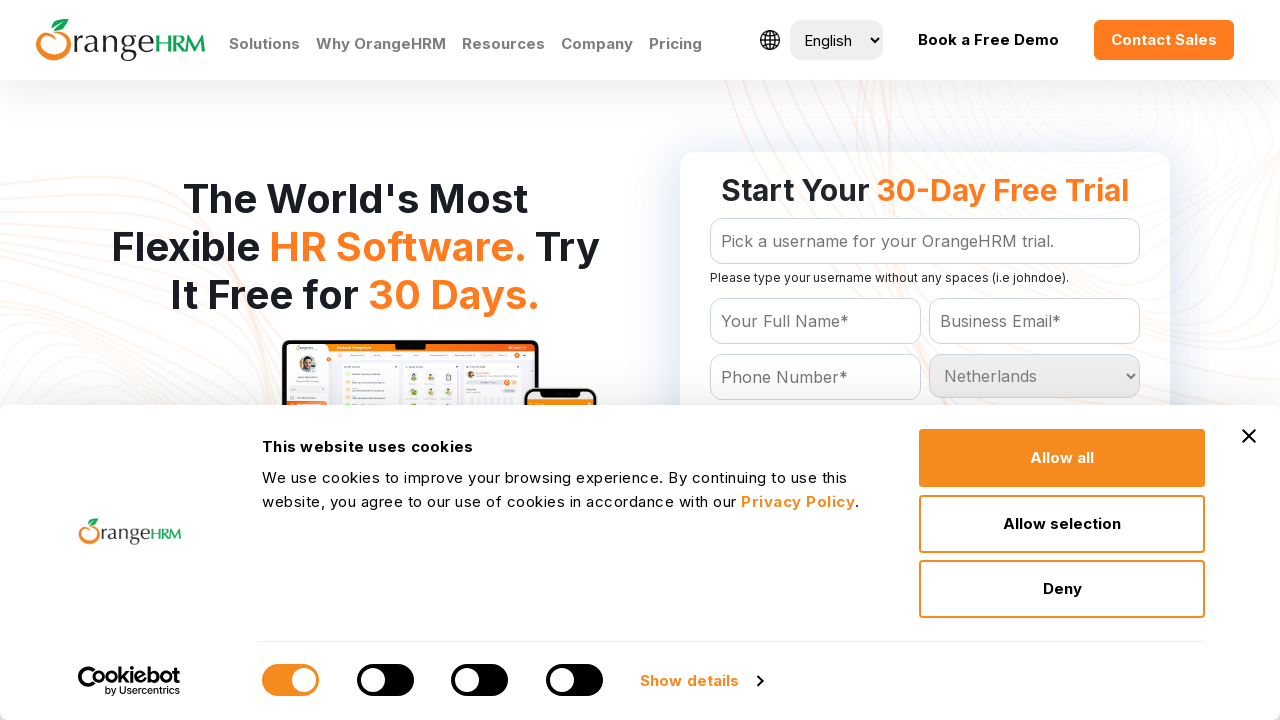

Selected country option at index 147 on #Form_getForm_Country
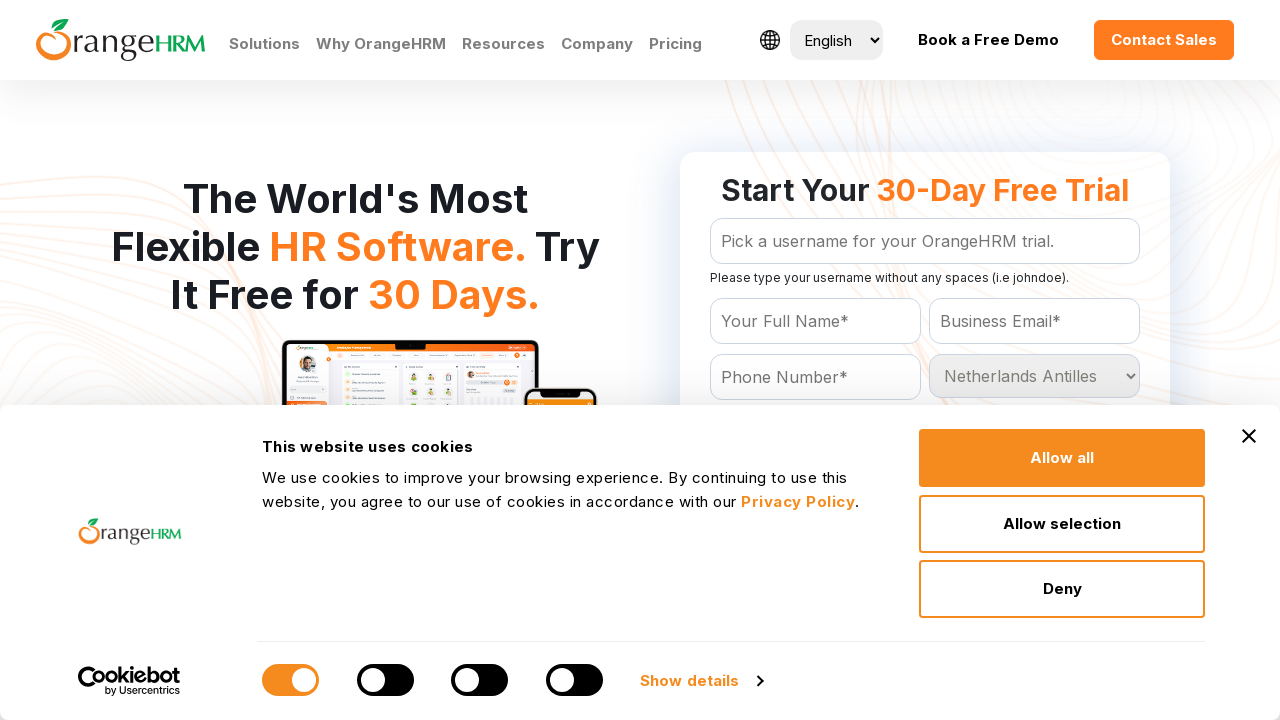

Waited 100ms for selection at index 147 to register
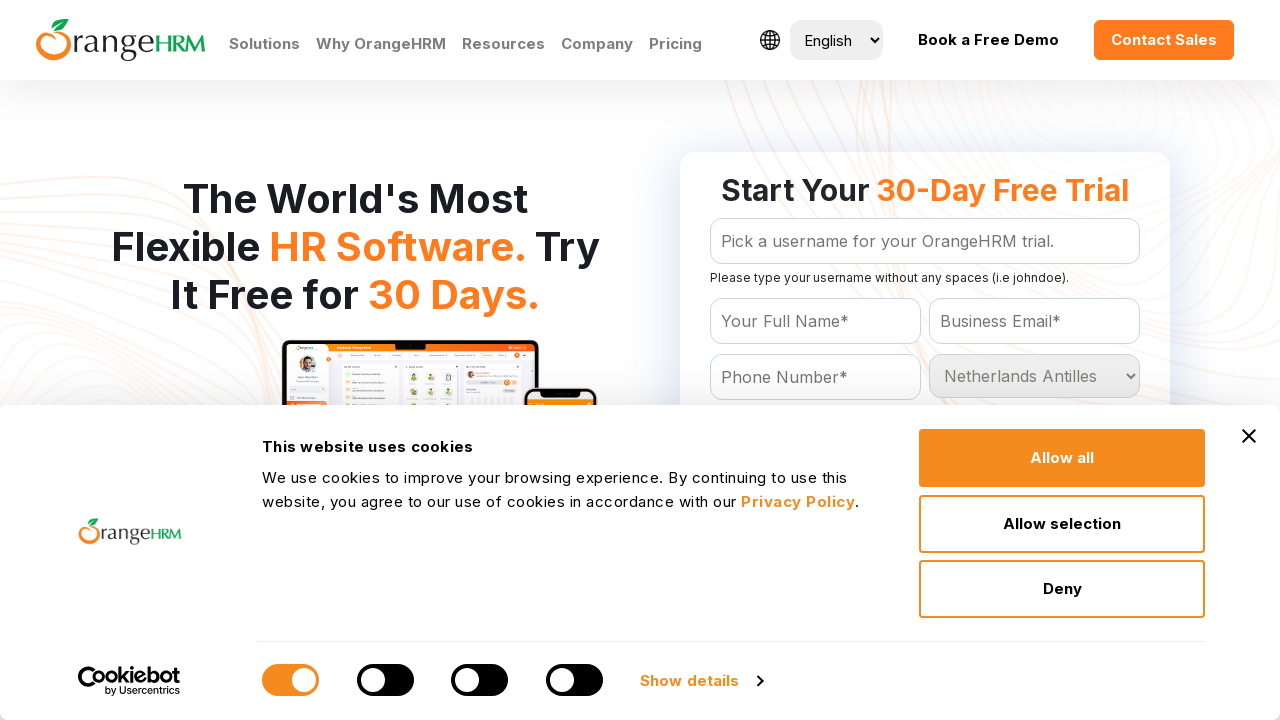

Selected country option at index 148 on #Form_getForm_Country
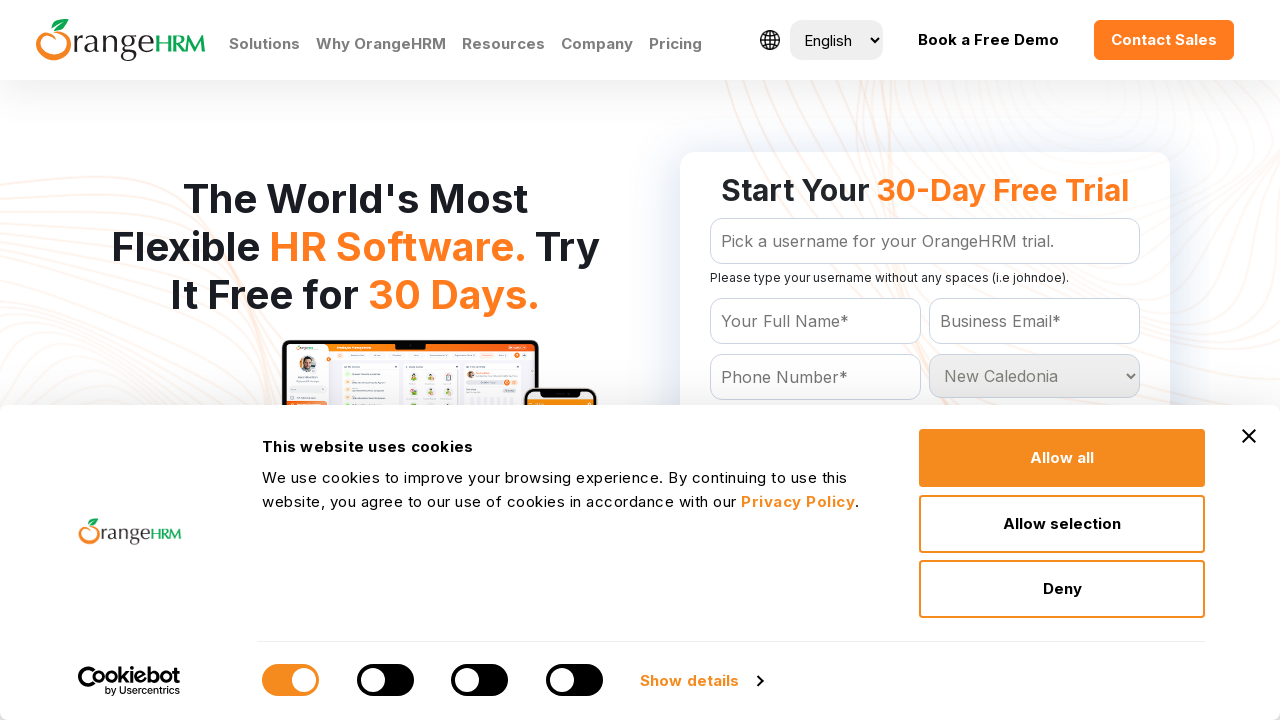

Waited 100ms for selection at index 148 to register
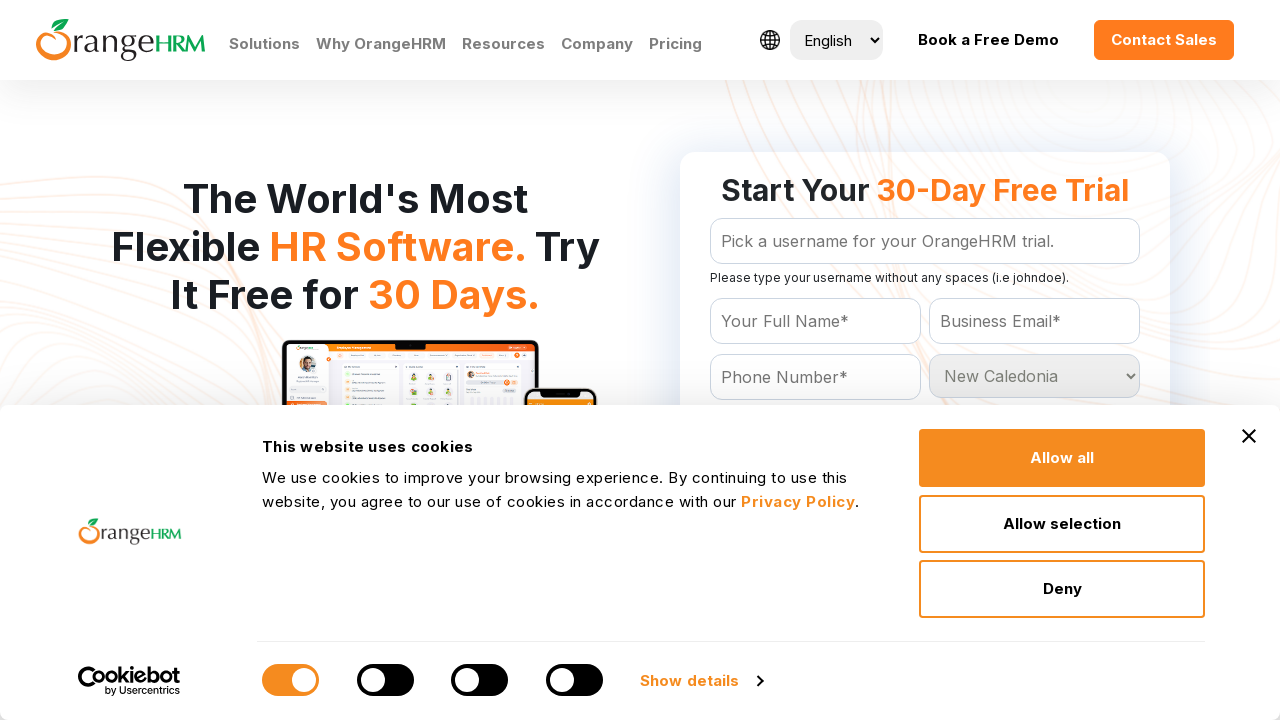

Selected country option at index 149 on #Form_getForm_Country
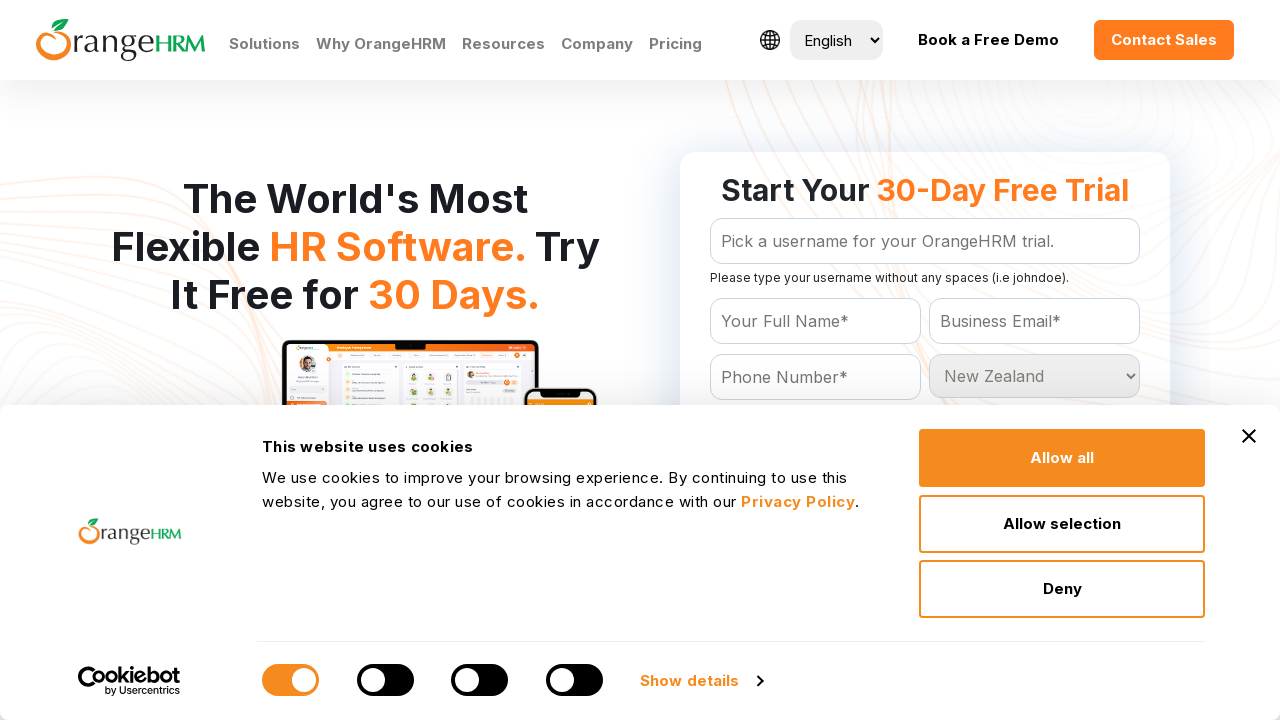

Waited 100ms for selection at index 149 to register
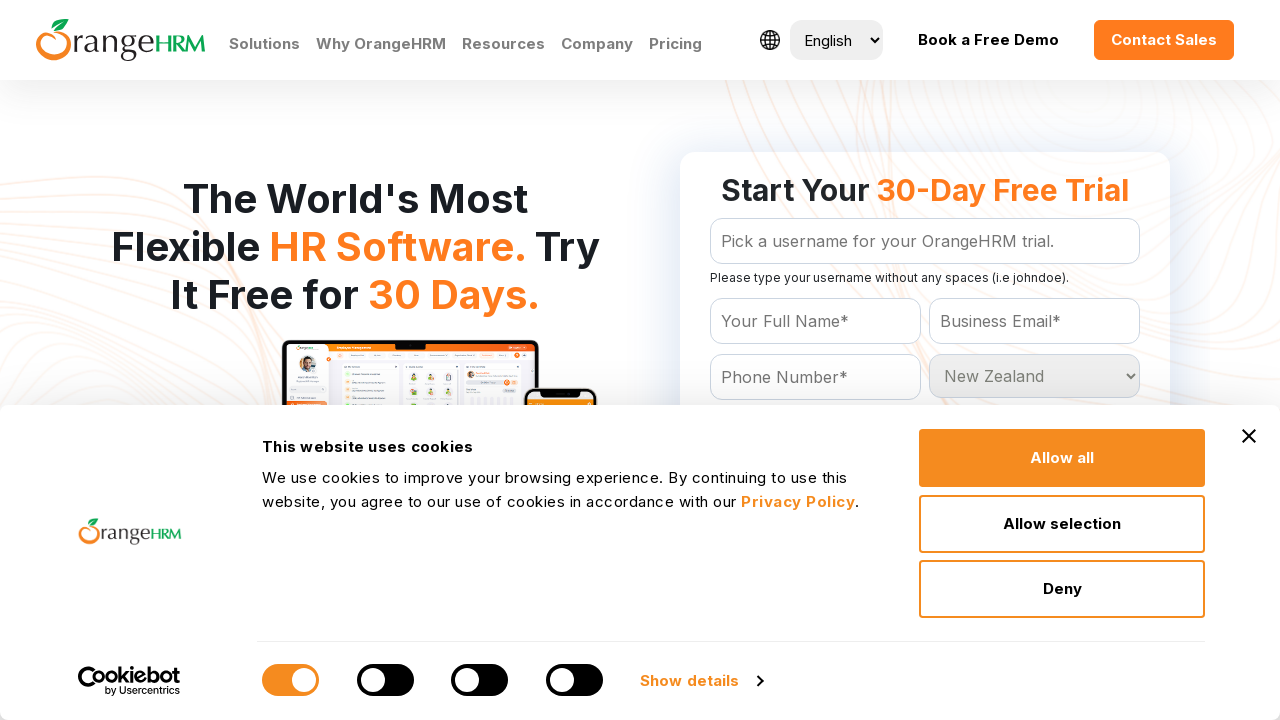

Selected country option at index 150 on #Form_getForm_Country
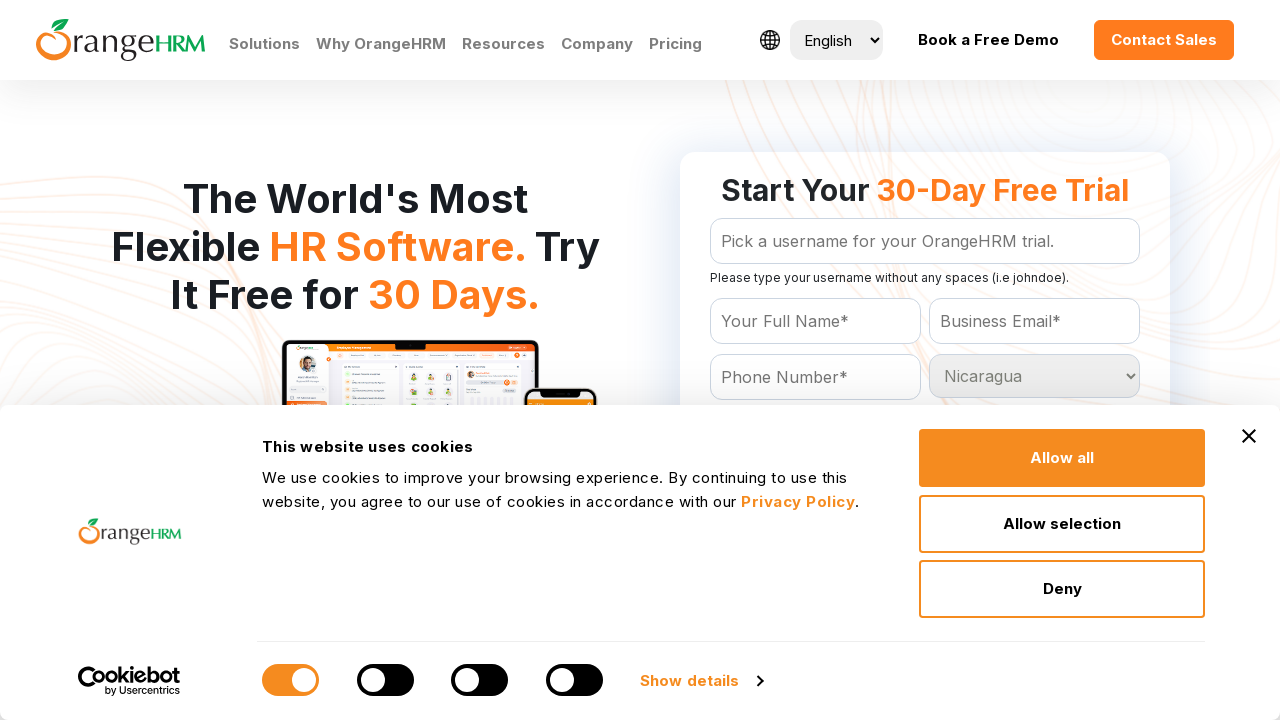

Waited 100ms for selection at index 150 to register
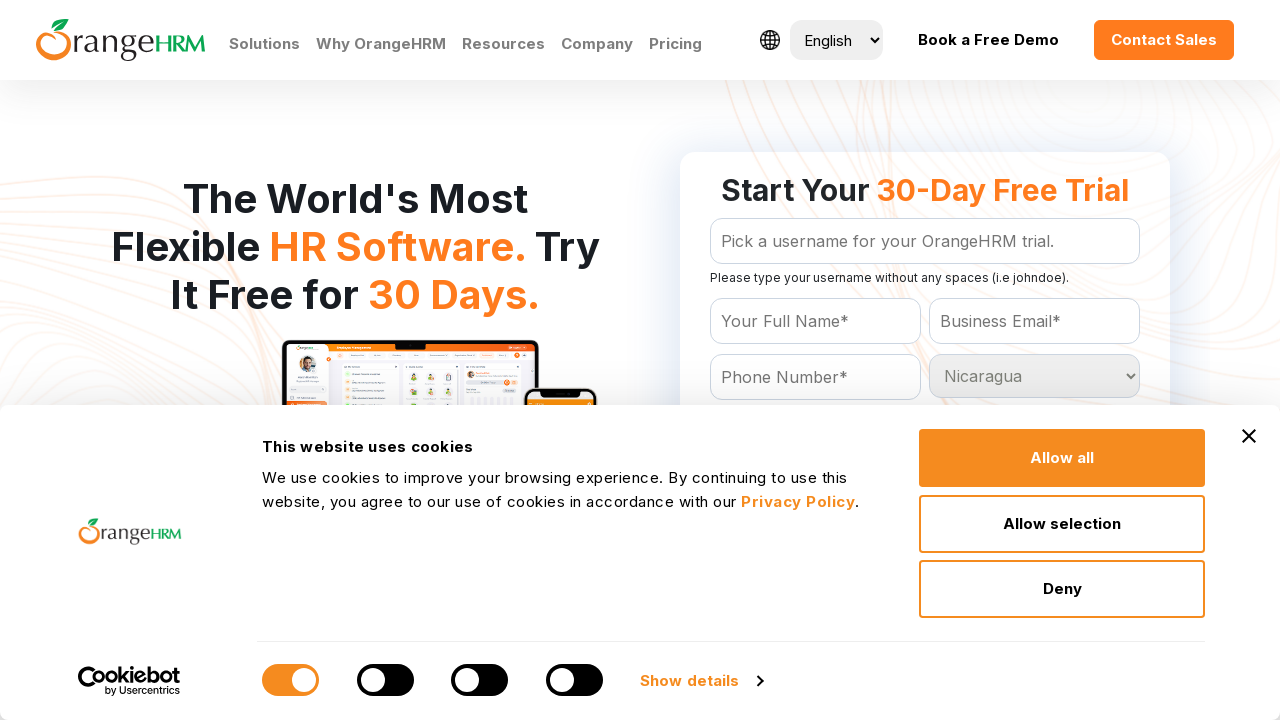

Selected country option at index 151 on #Form_getForm_Country
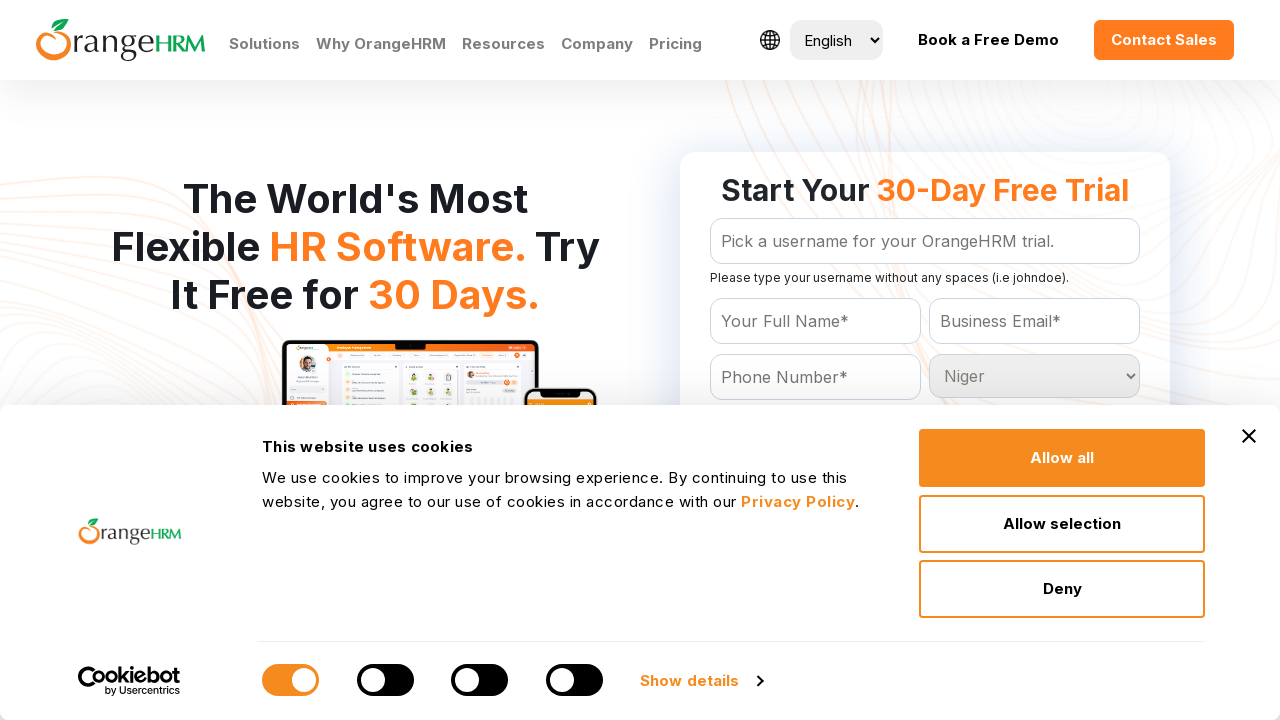

Waited 100ms for selection at index 151 to register
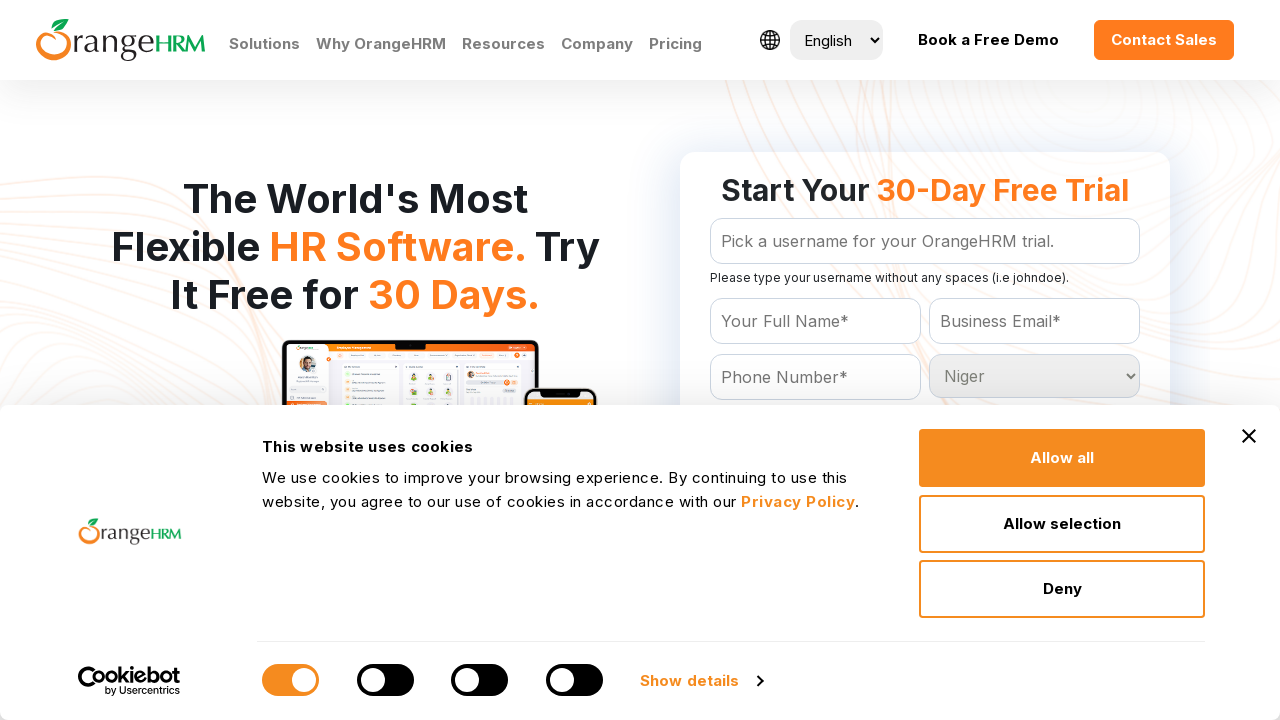

Selected country option at index 152 on #Form_getForm_Country
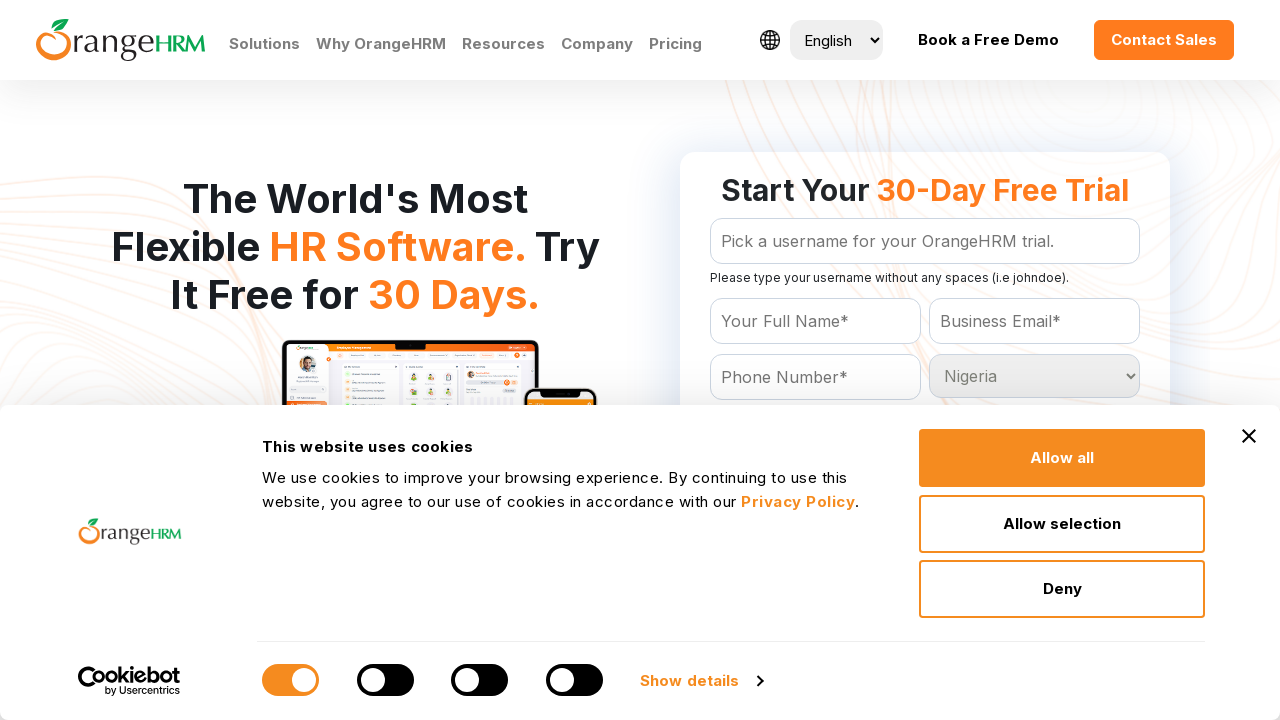

Waited 100ms for selection at index 152 to register
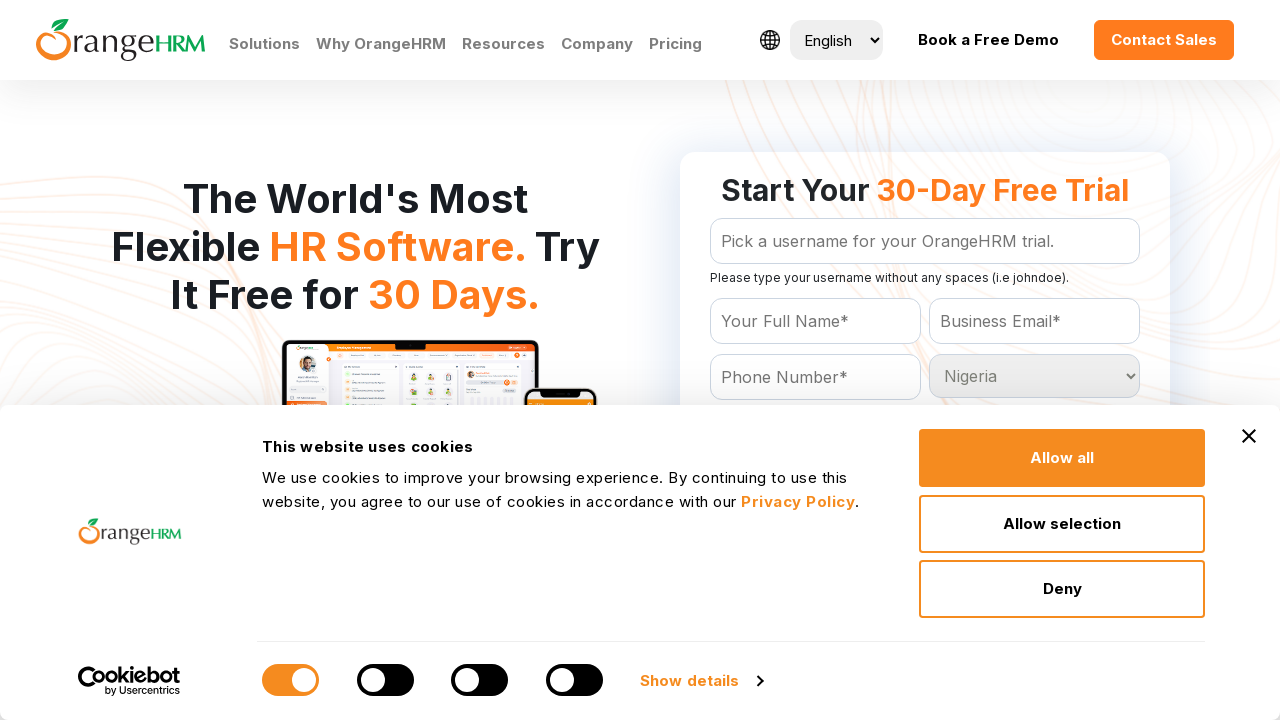

Selected country option at index 153 on #Form_getForm_Country
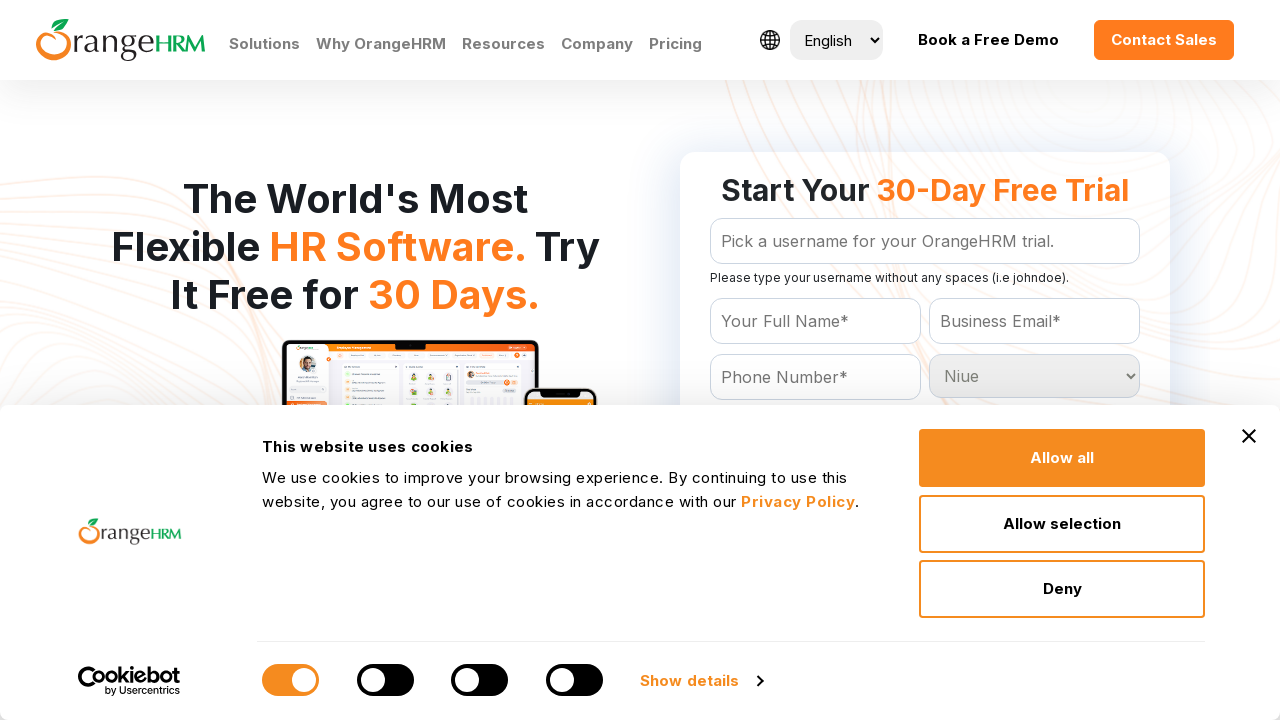

Waited 100ms for selection at index 153 to register
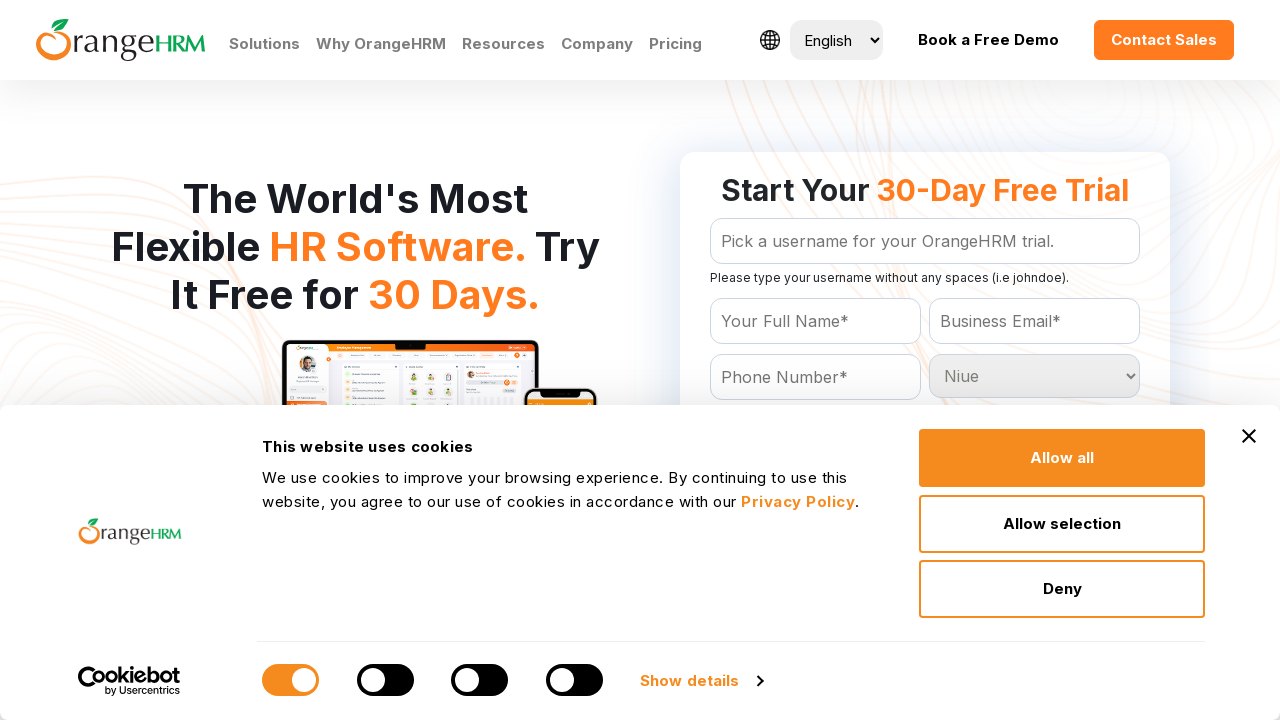

Selected country option at index 154 on #Form_getForm_Country
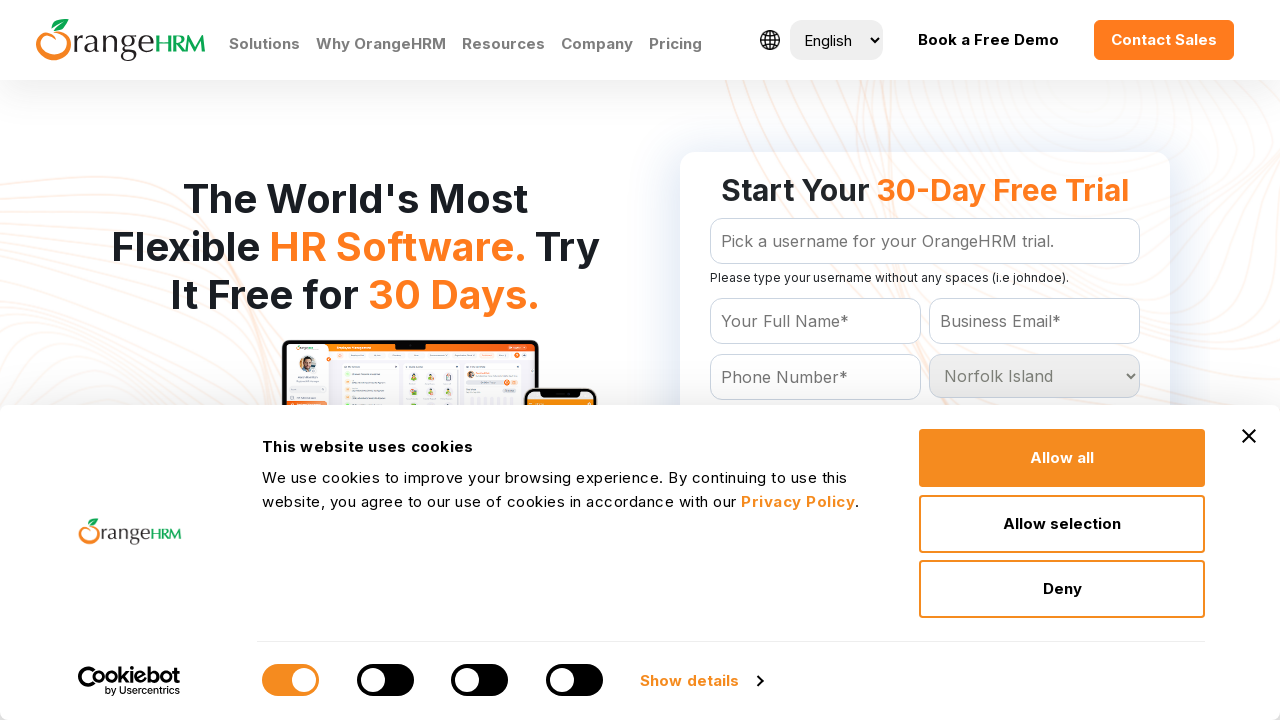

Waited 100ms for selection at index 154 to register
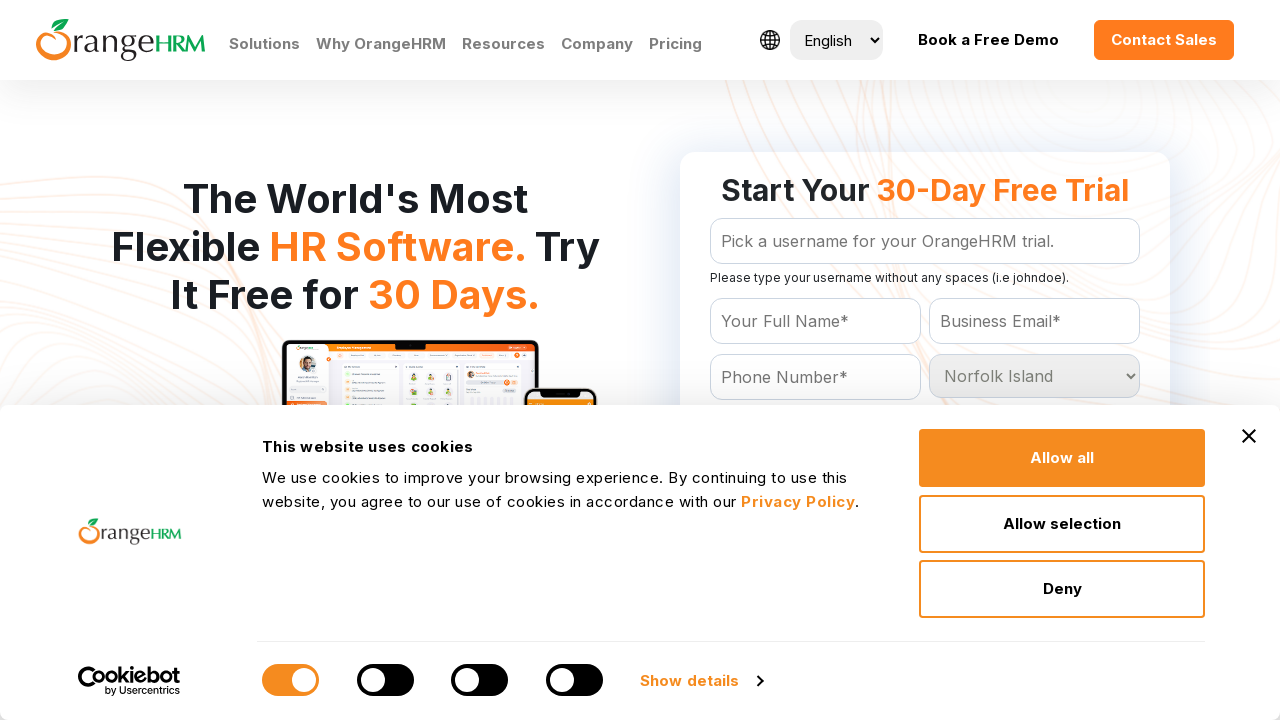

Selected country option at index 155 on #Form_getForm_Country
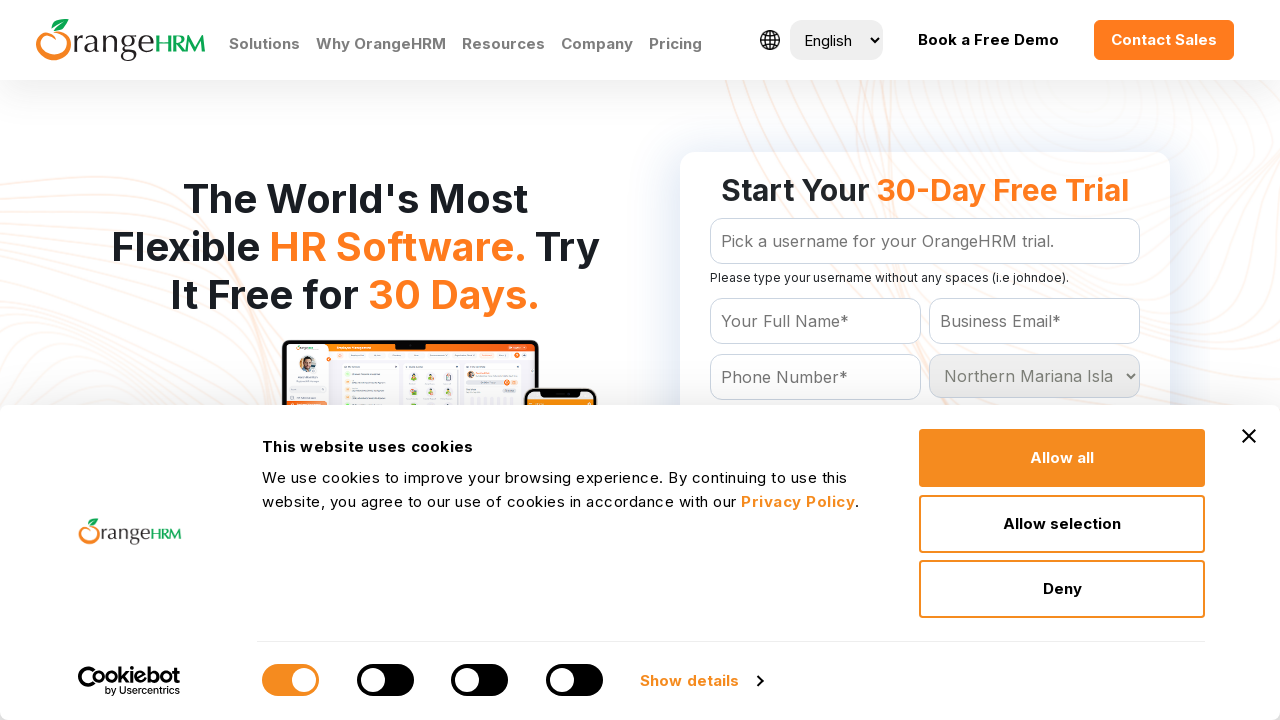

Waited 100ms for selection at index 155 to register
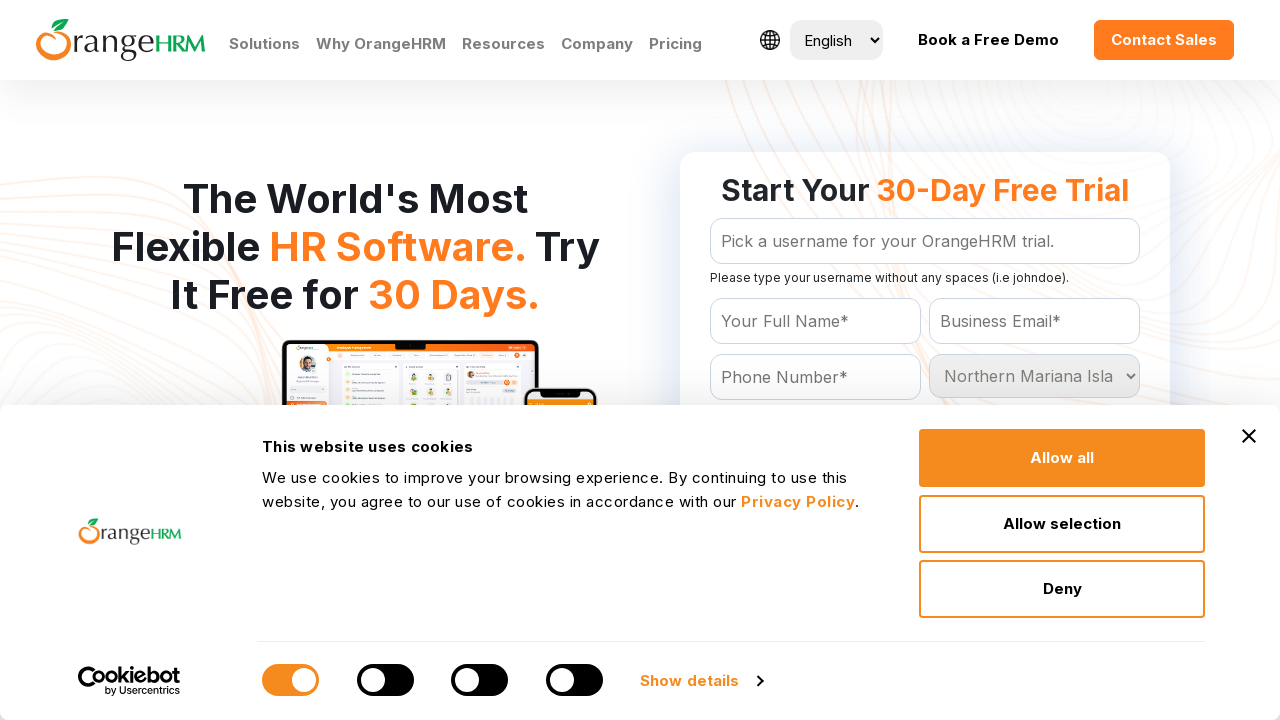

Selected country option at index 156 on #Form_getForm_Country
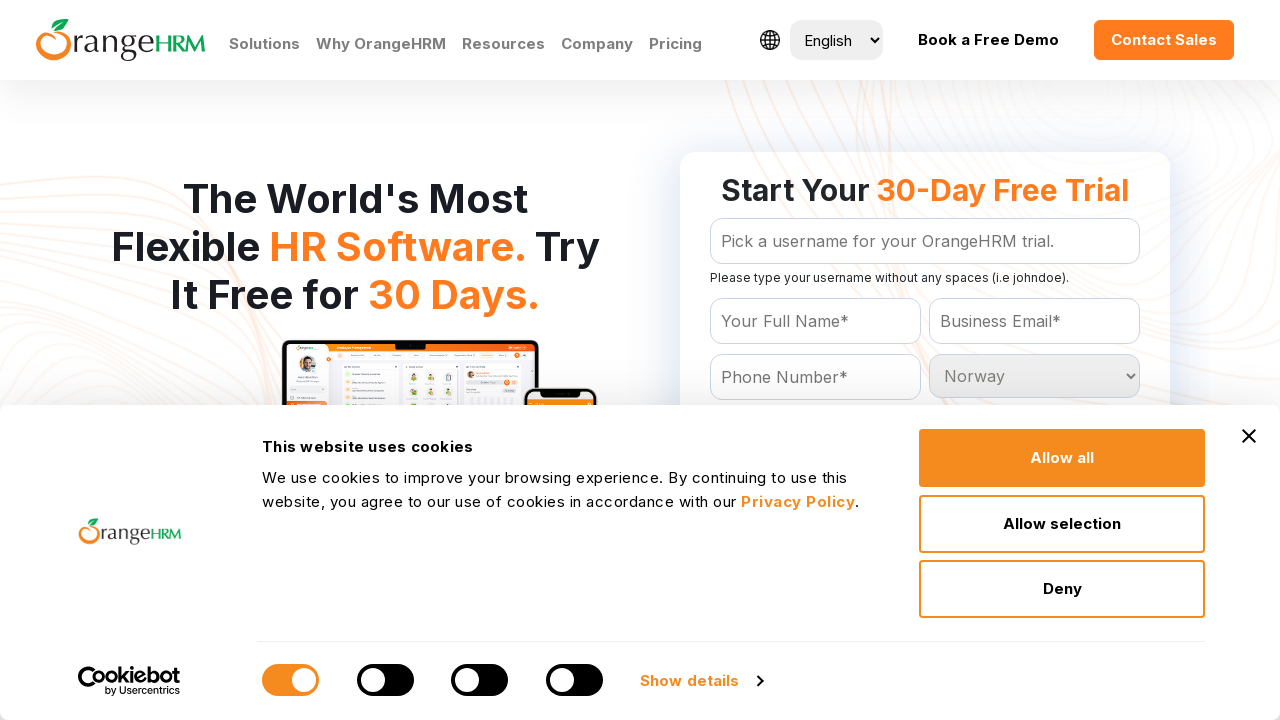

Waited 100ms for selection at index 156 to register
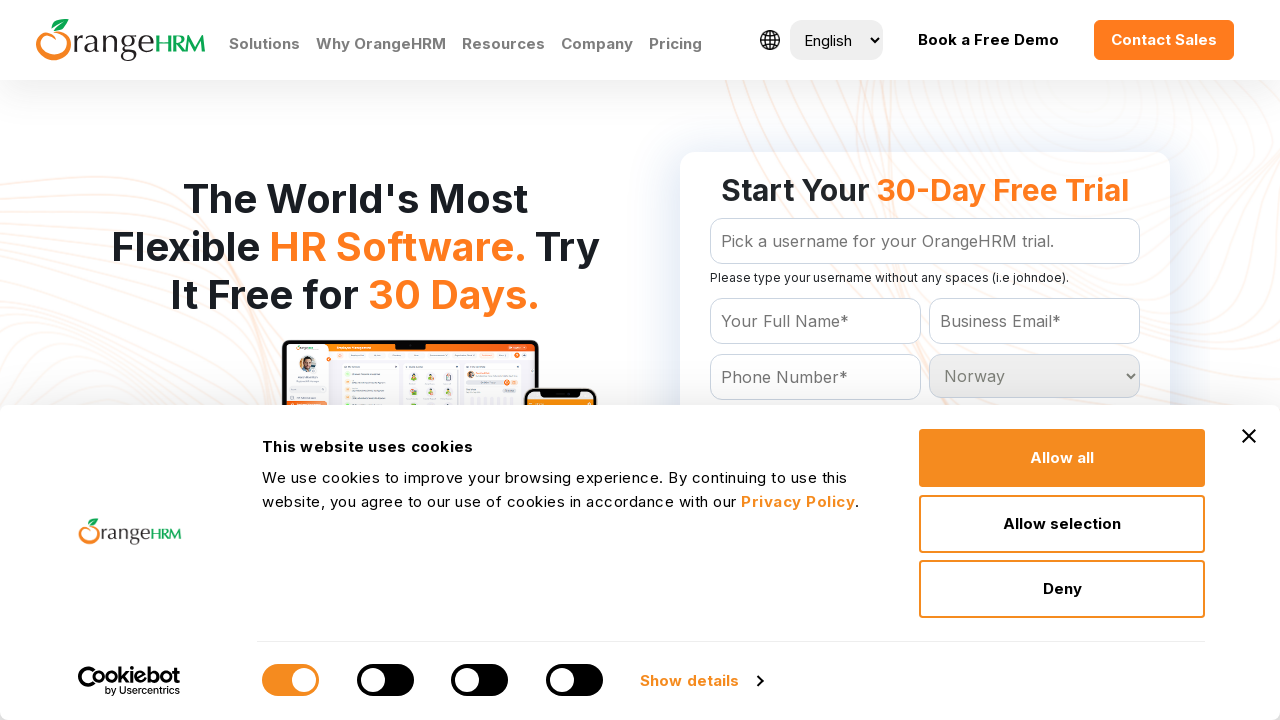

Selected country option at index 157 on #Form_getForm_Country
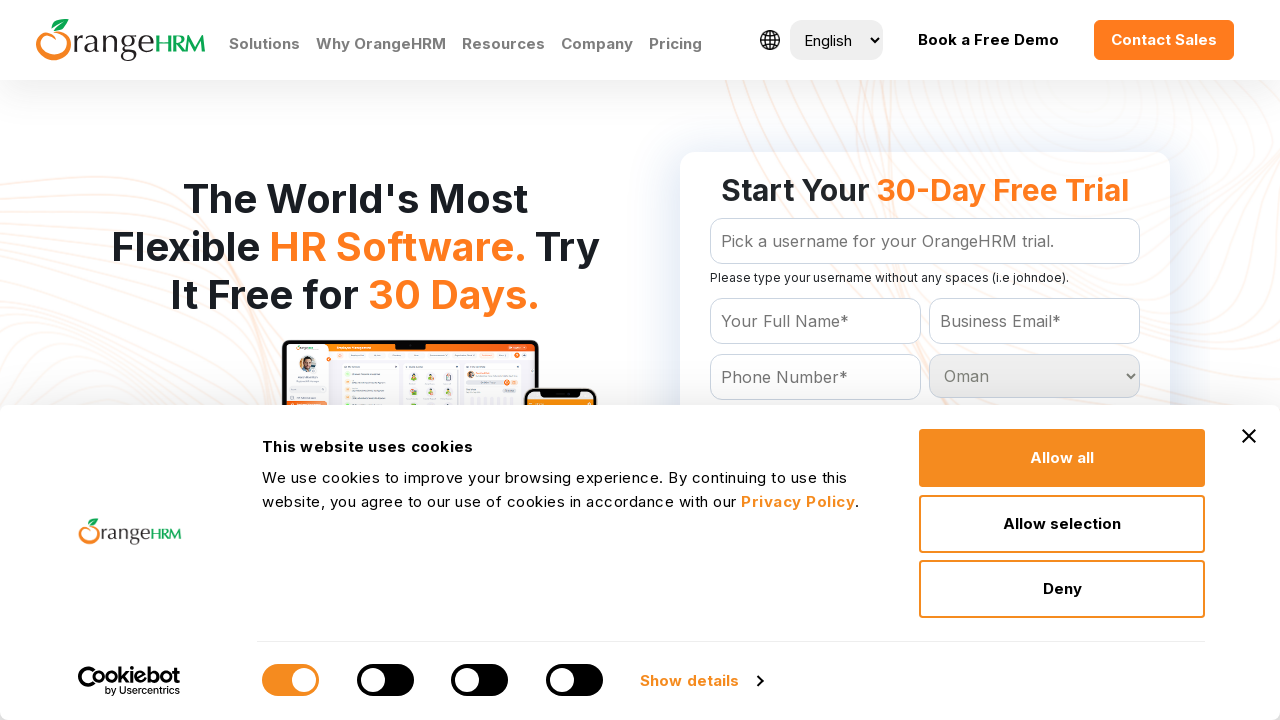

Waited 100ms for selection at index 157 to register
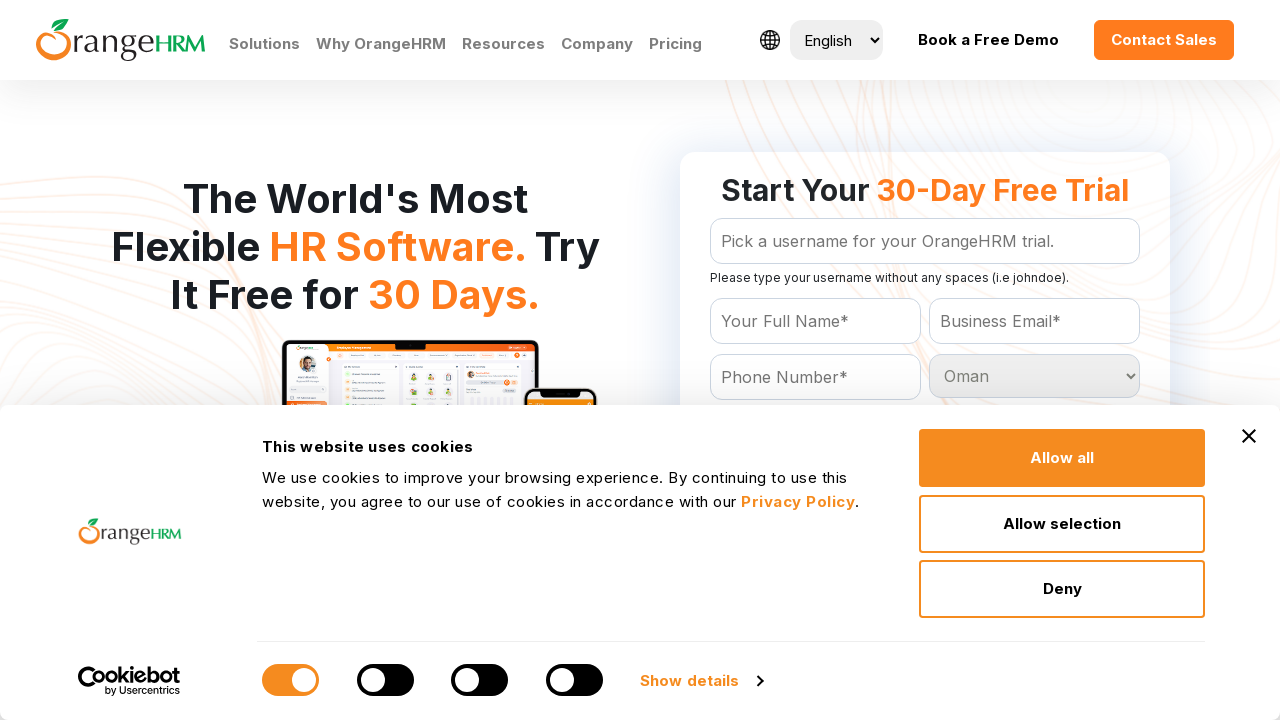

Selected country option at index 158 on #Form_getForm_Country
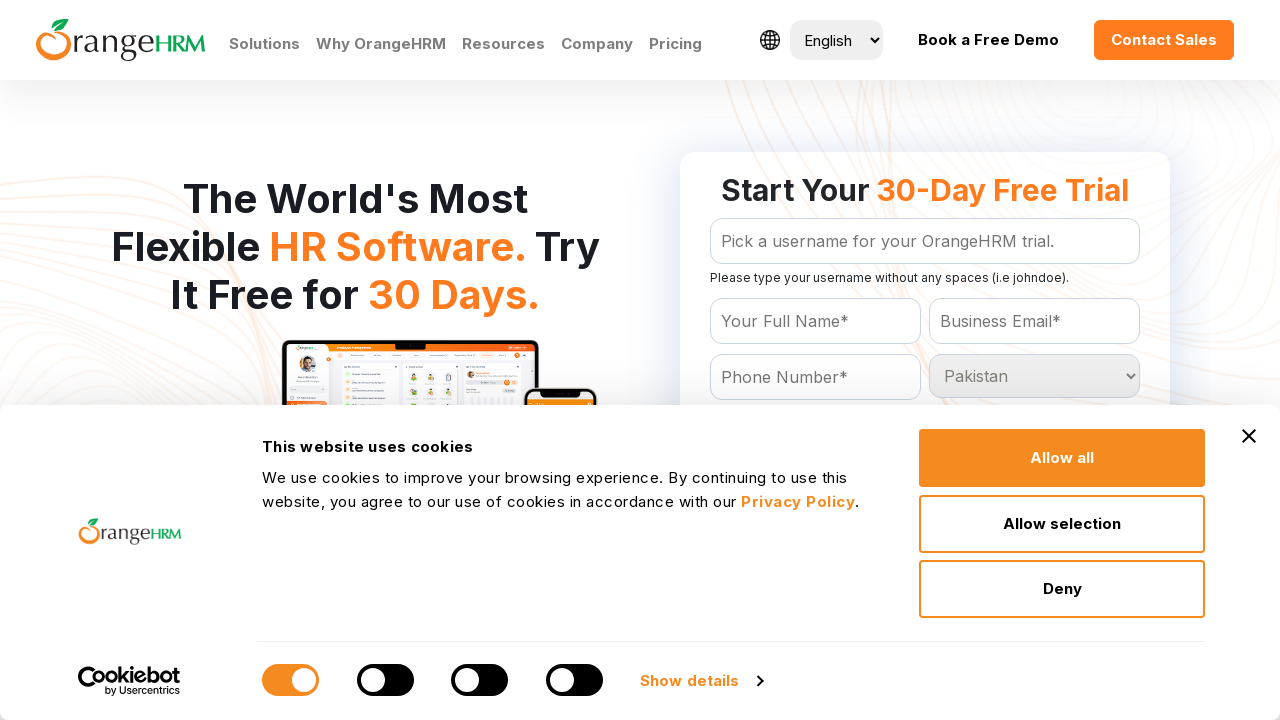

Waited 100ms for selection at index 158 to register
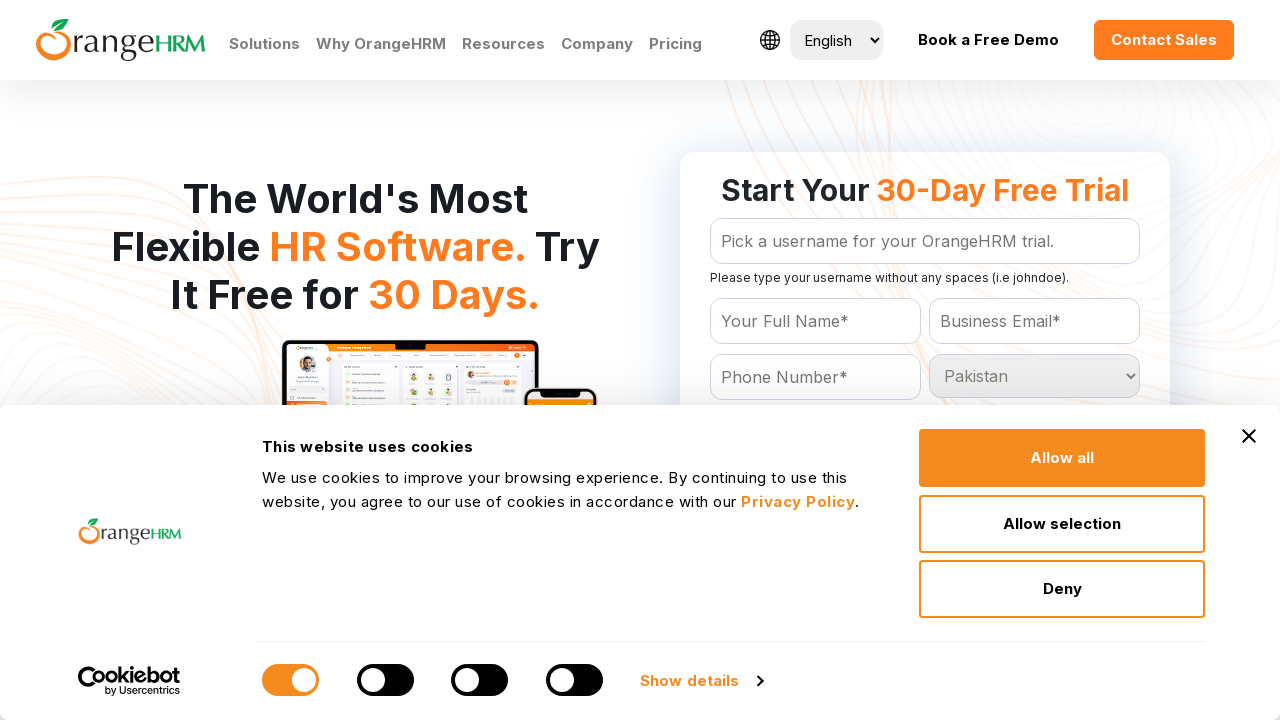

Selected country option at index 159 on #Form_getForm_Country
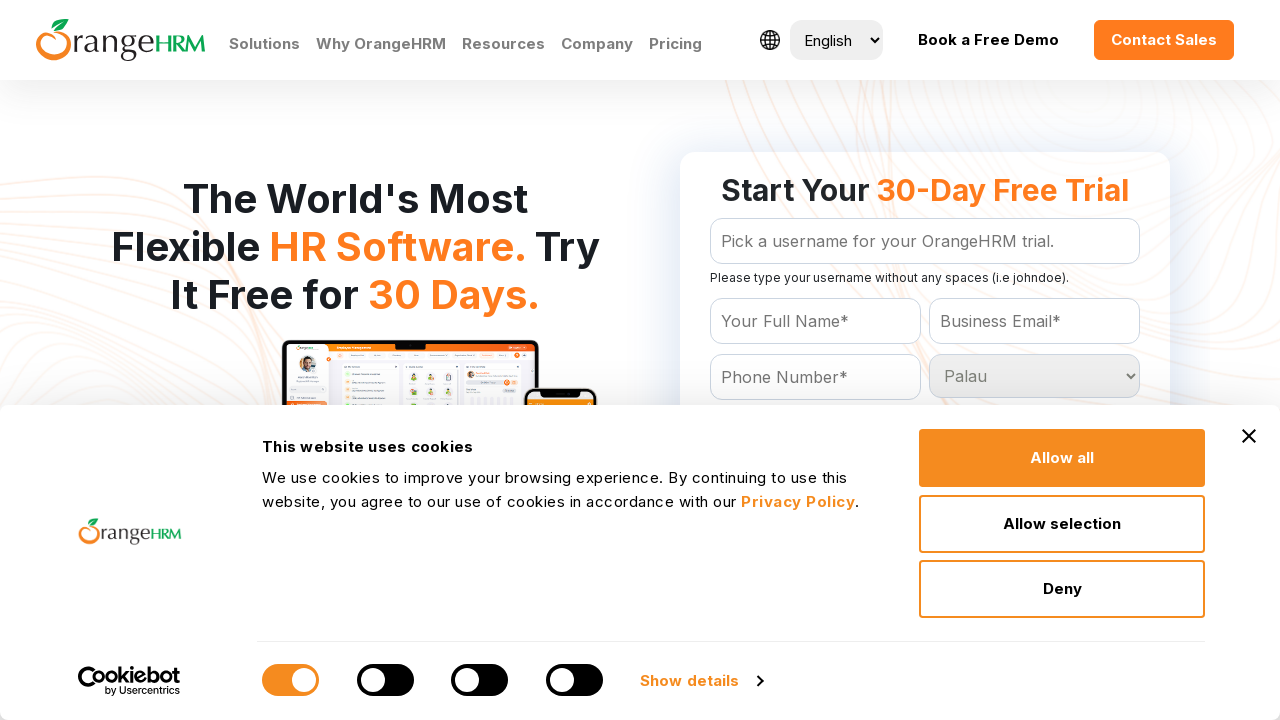

Waited 100ms for selection at index 159 to register
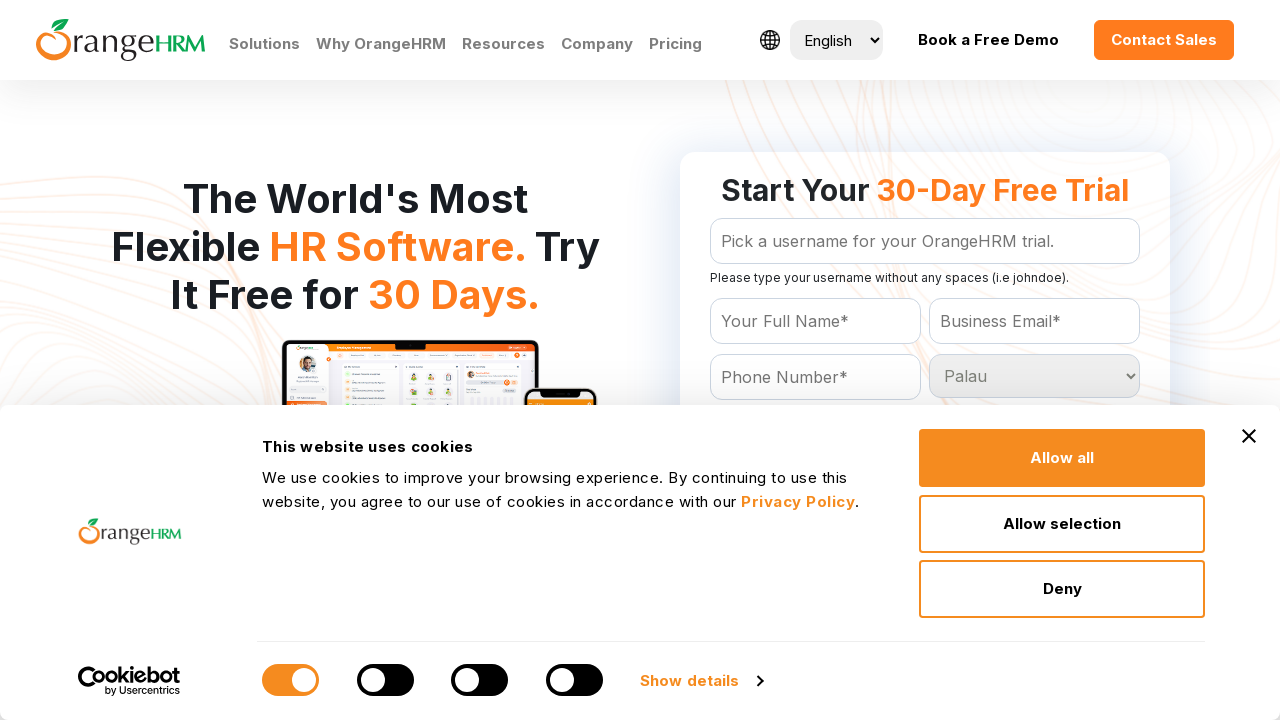

Selected country option at index 160 on #Form_getForm_Country
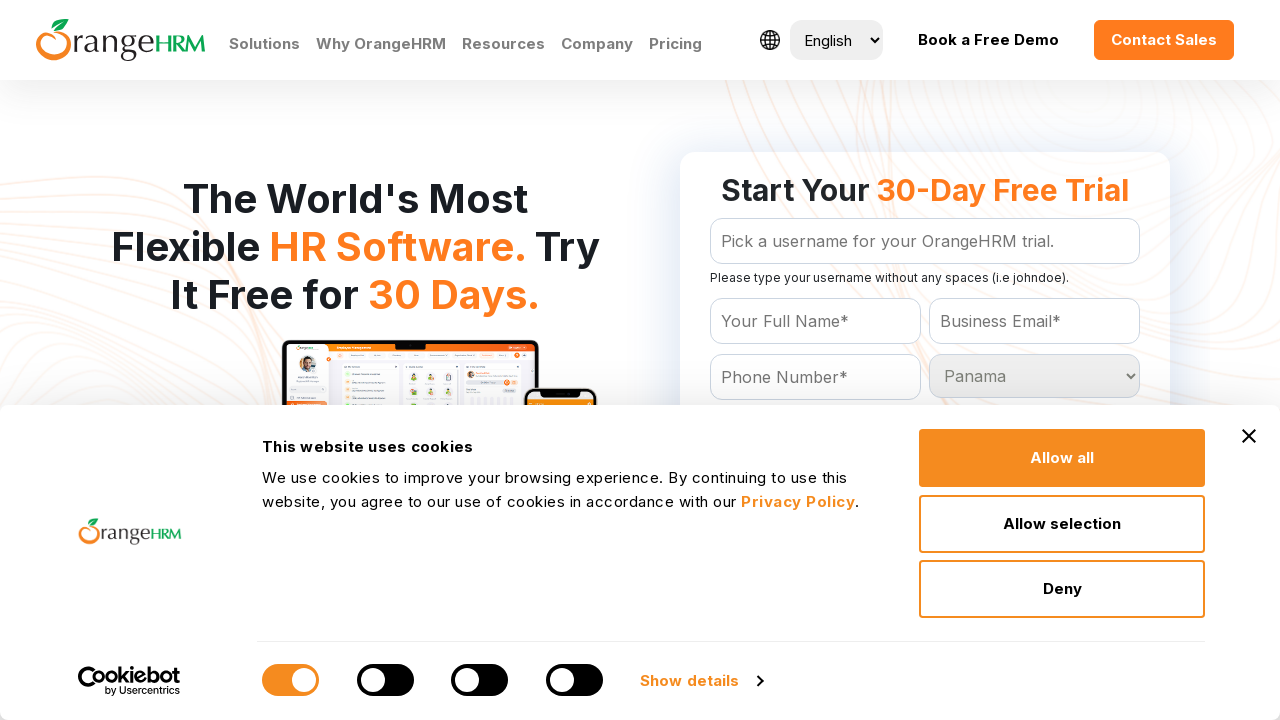

Waited 100ms for selection at index 160 to register
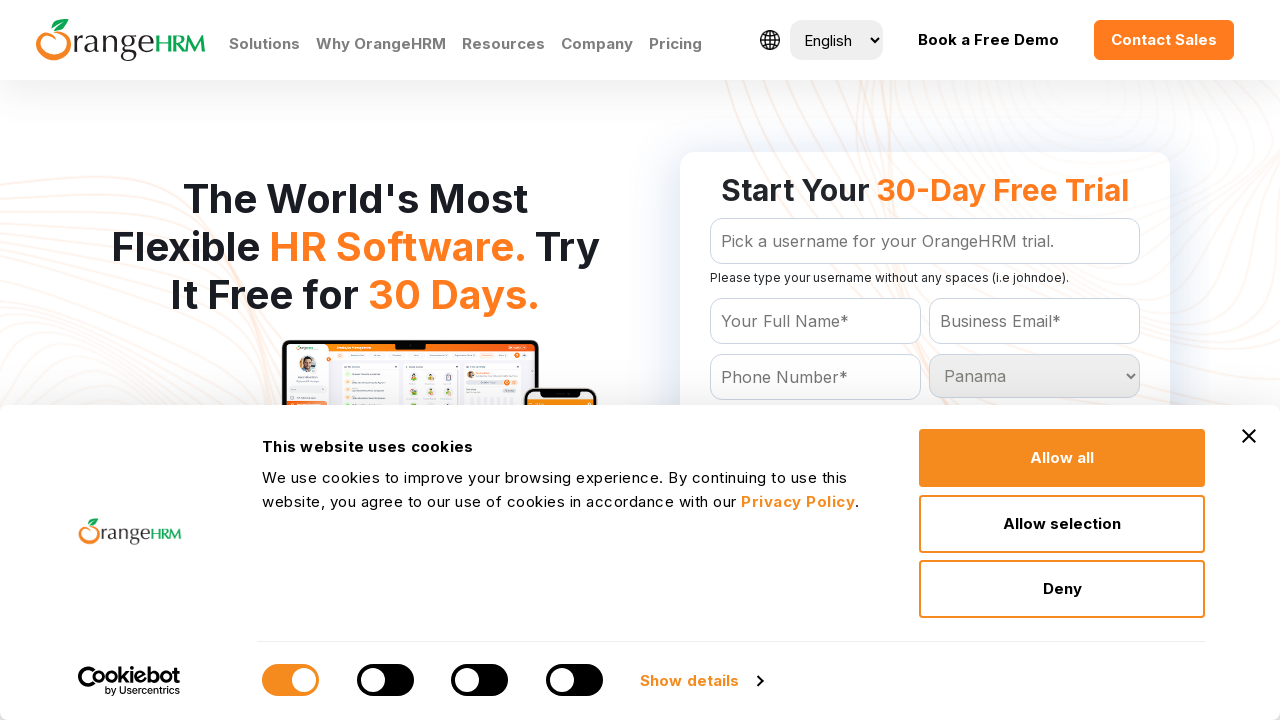

Selected country option at index 161 on #Form_getForm_Country
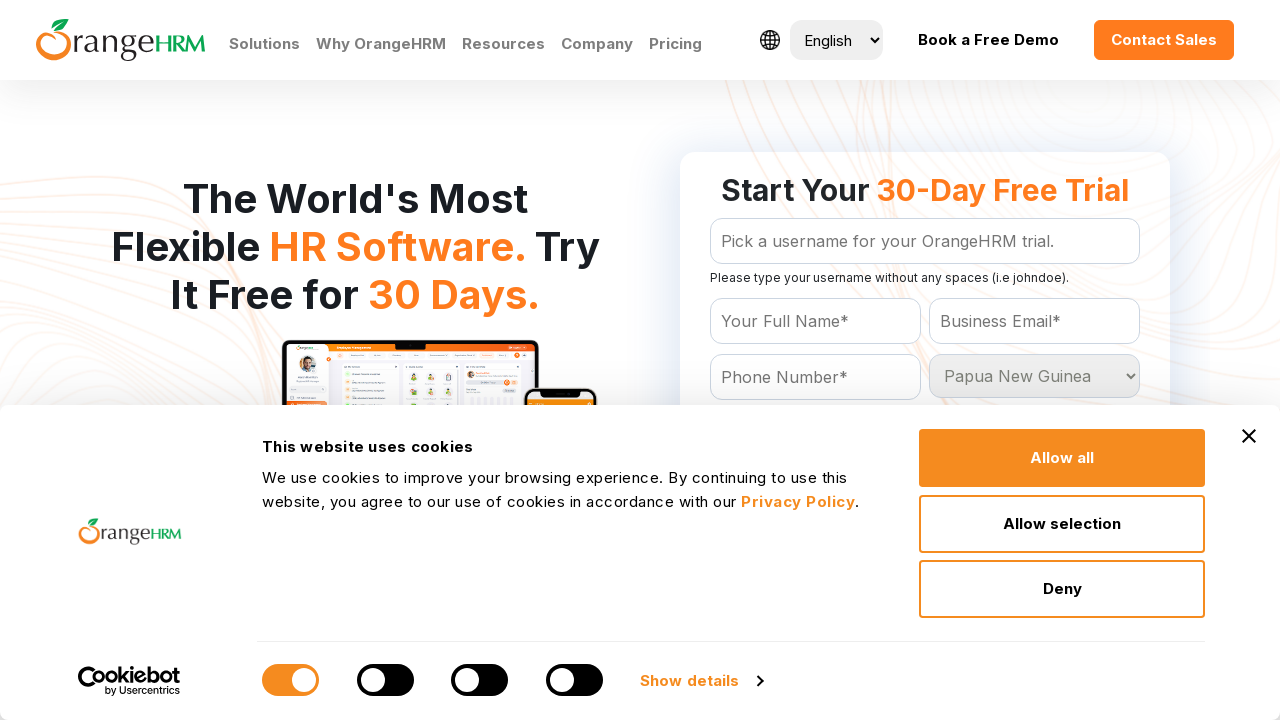

Waited 100ms for selection at index 161 to register
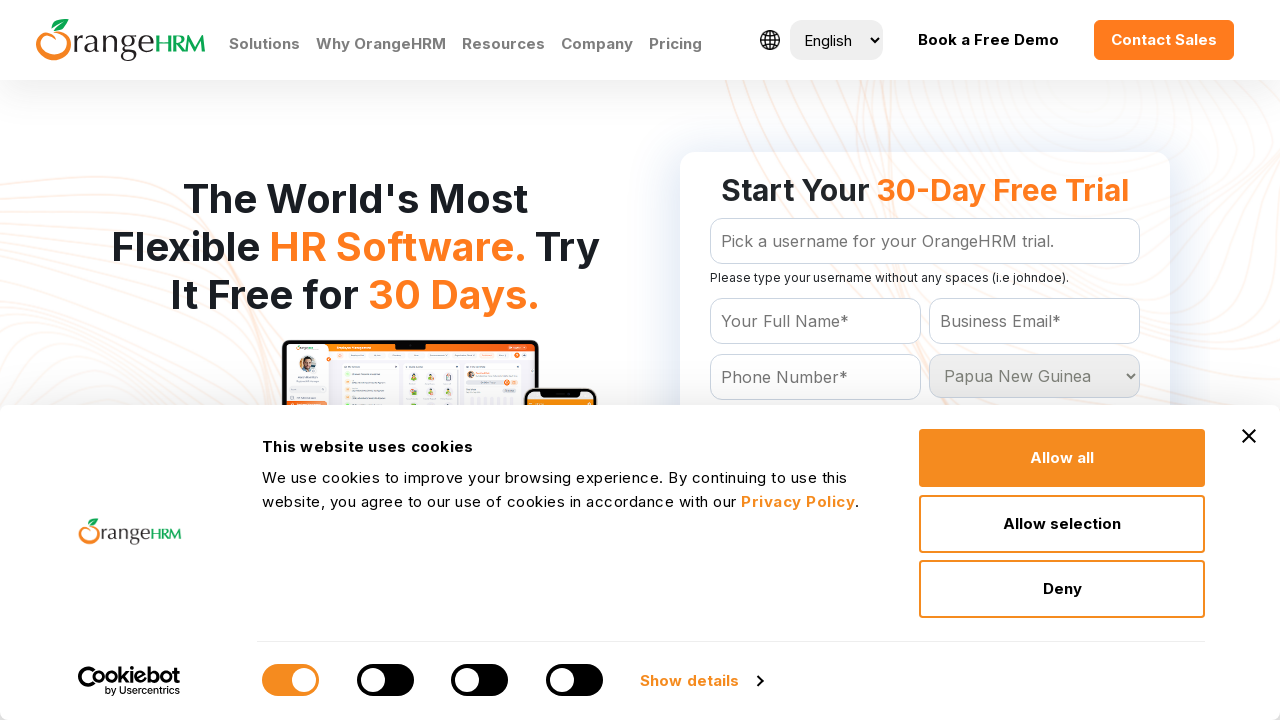

Selected country option at index 162 on #Form_getForm_Country
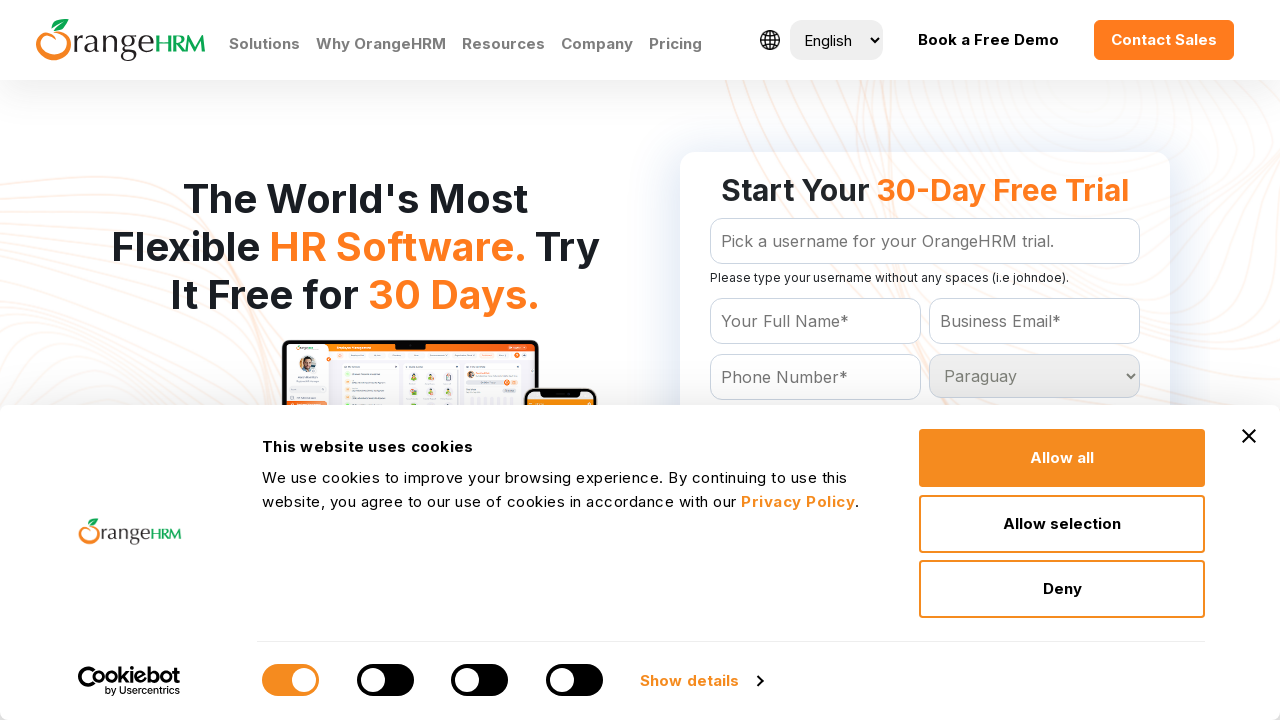

Waited 100ms for selection at index 162 to register
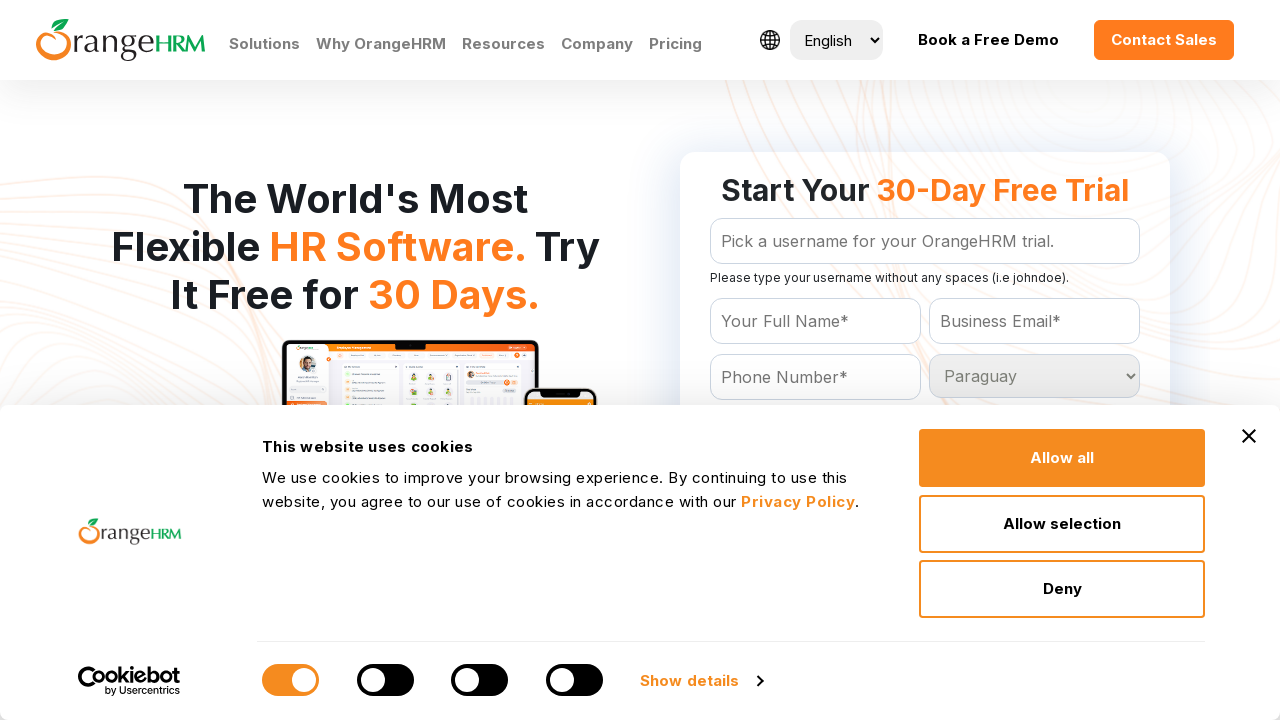

Selected country option at index 163 on #Form_getForm_Country
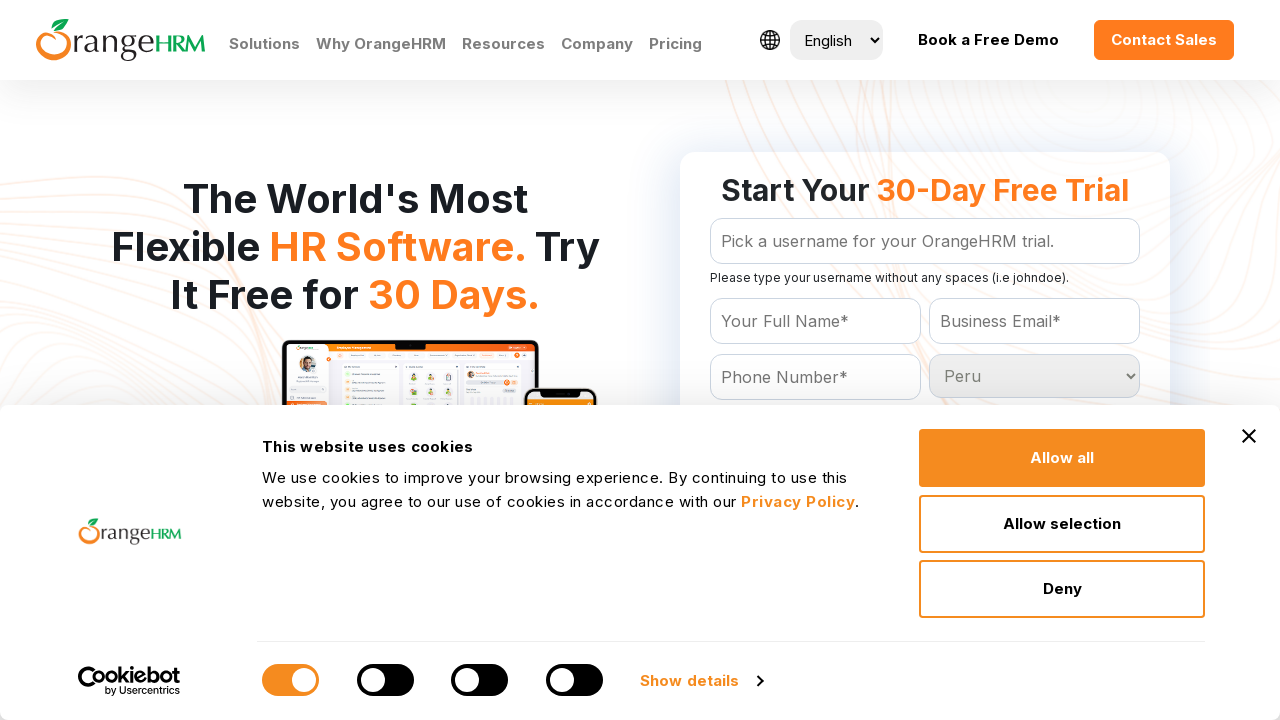

Waited 100ms for selection at index 163 to register
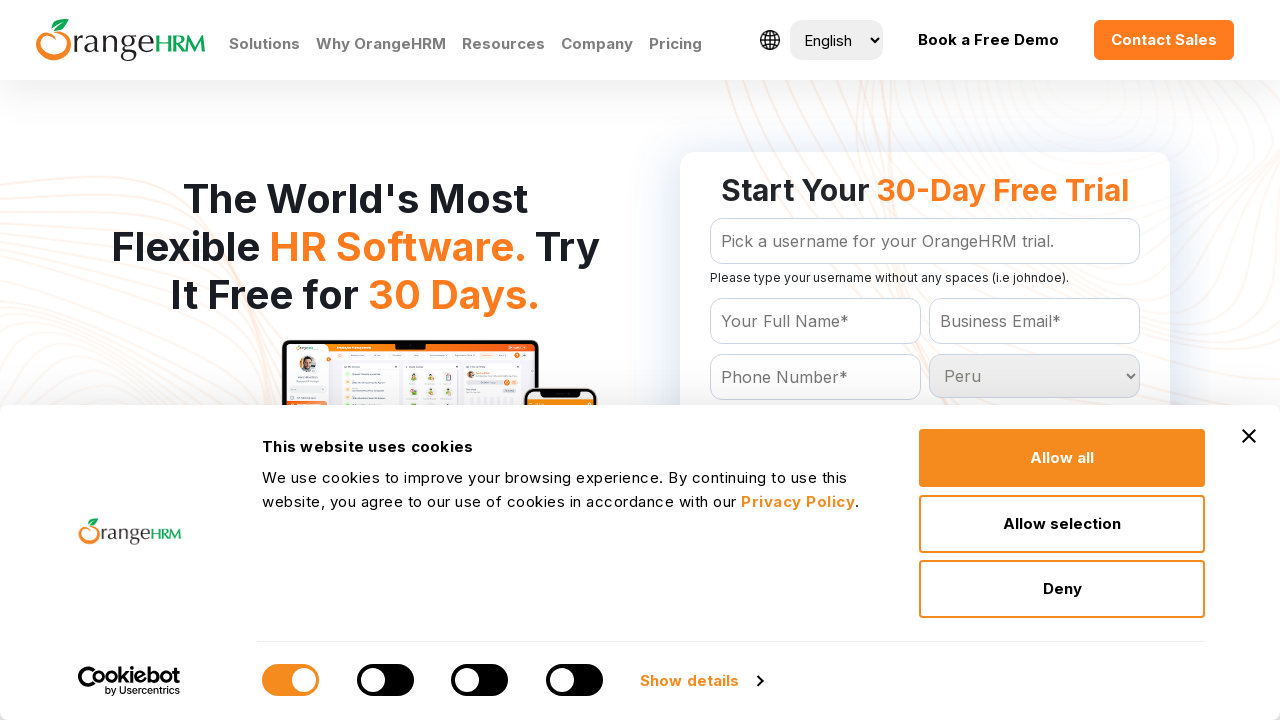

Selected country option at index 164 on #Form_getForm_Country
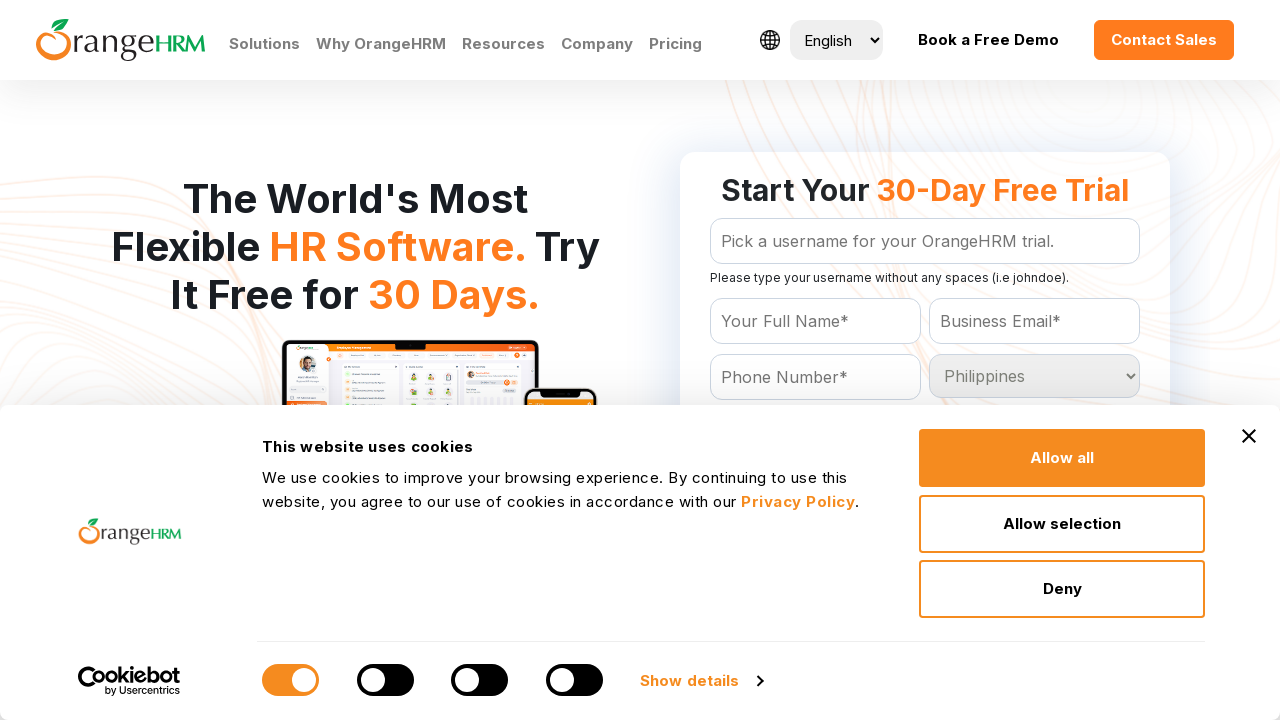

Waited 100ms for selection at index 164 to register
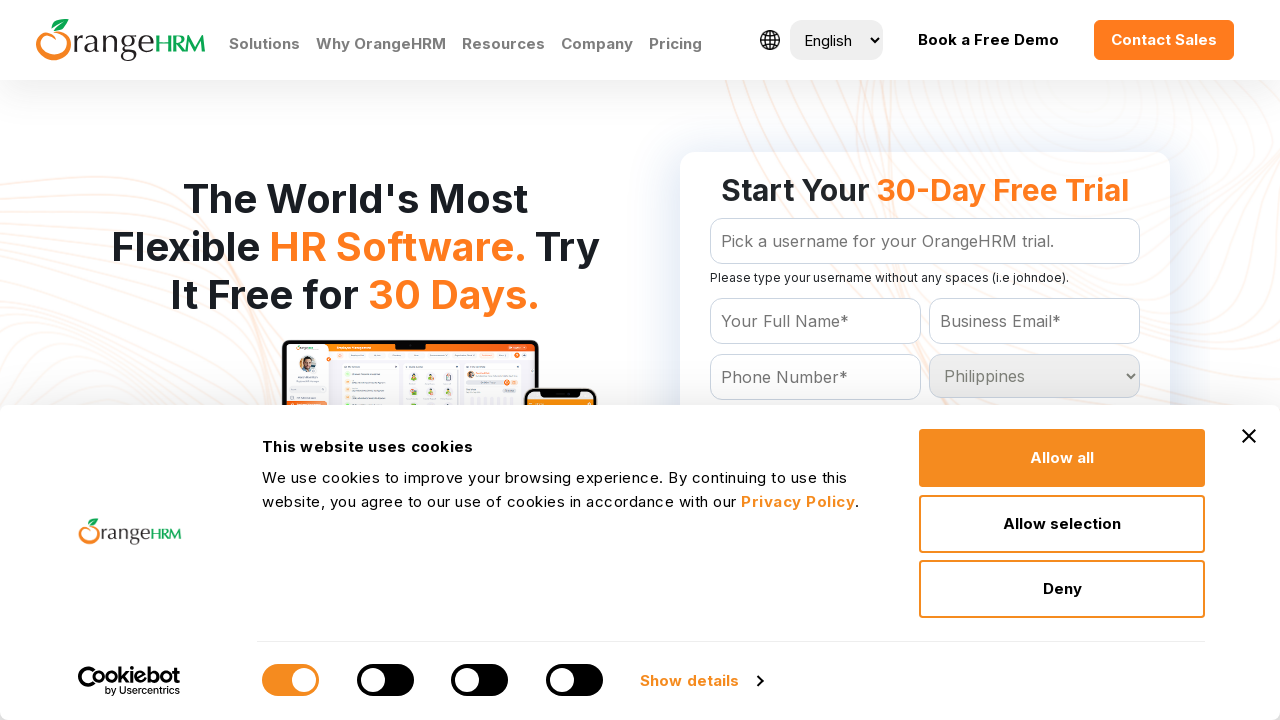

Selected country option at index 165 on #Form_getForm_Country
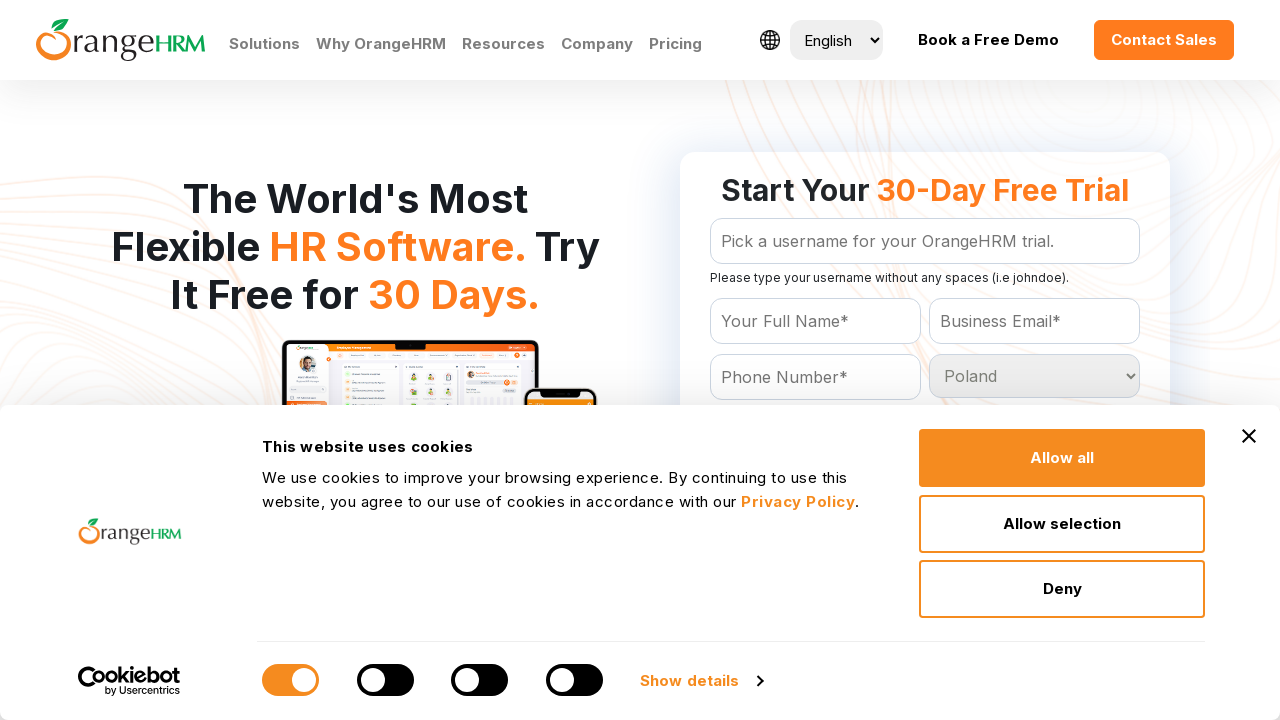

Waited 100ms for selection at index 165 to register
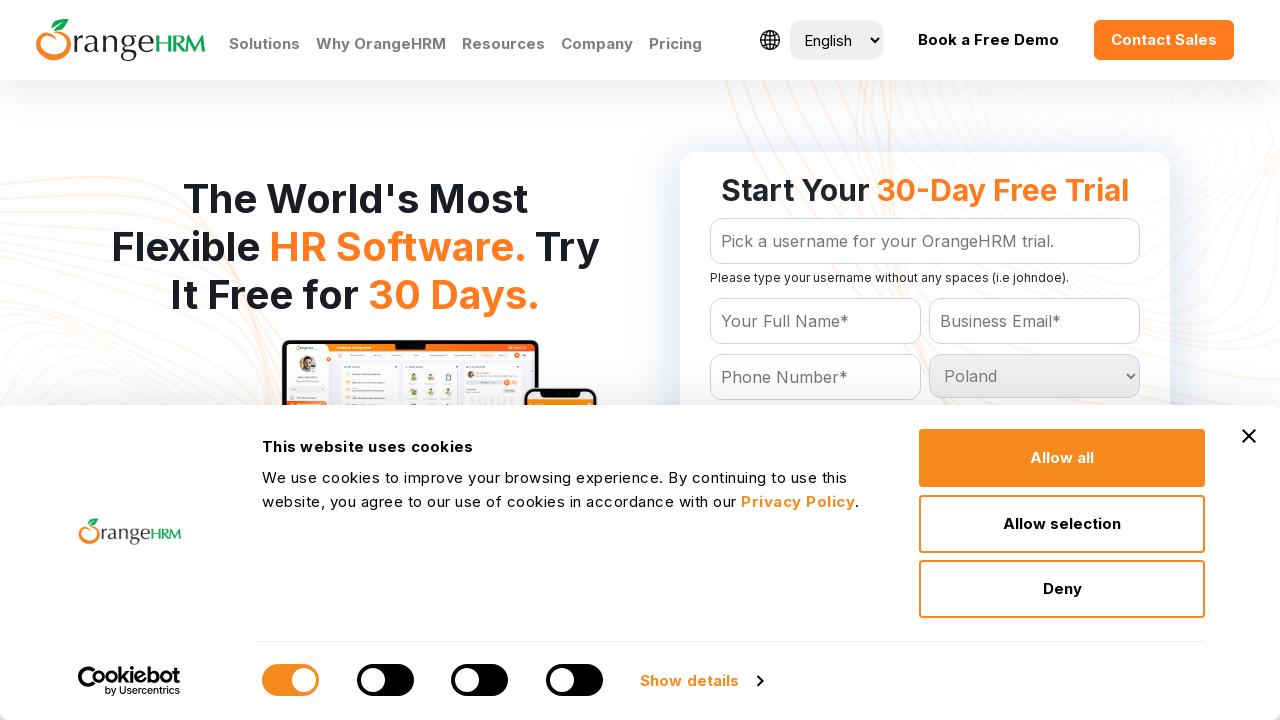

Selected country option at index 166 on #Form_getForm_Country
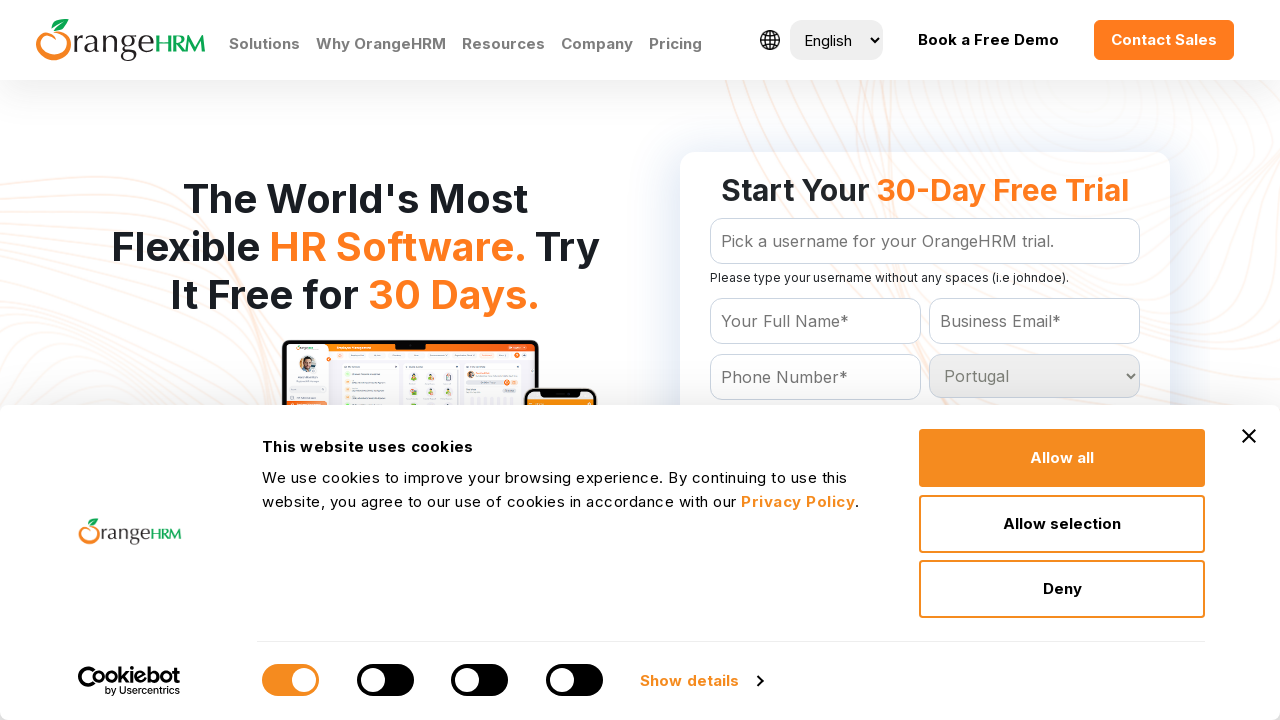

Waited 100ms for selection at index 166 to register
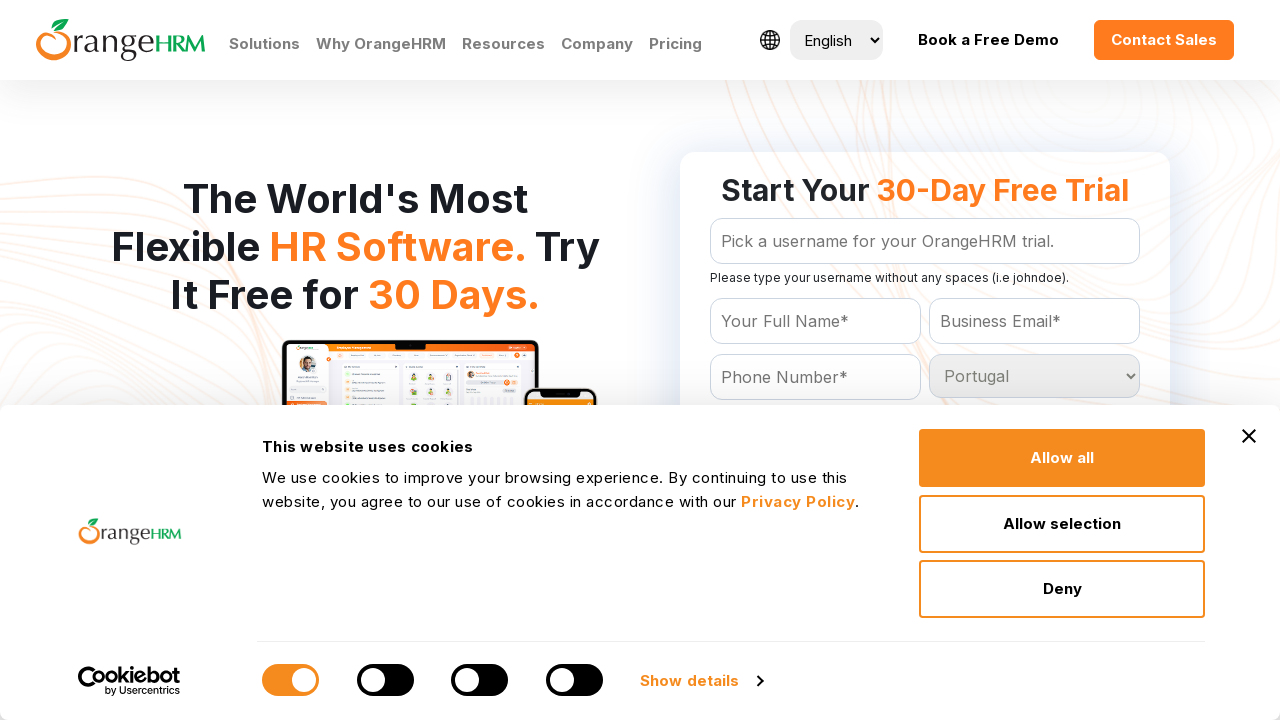

Selected country option at index 167 on #Form_getForm_Country
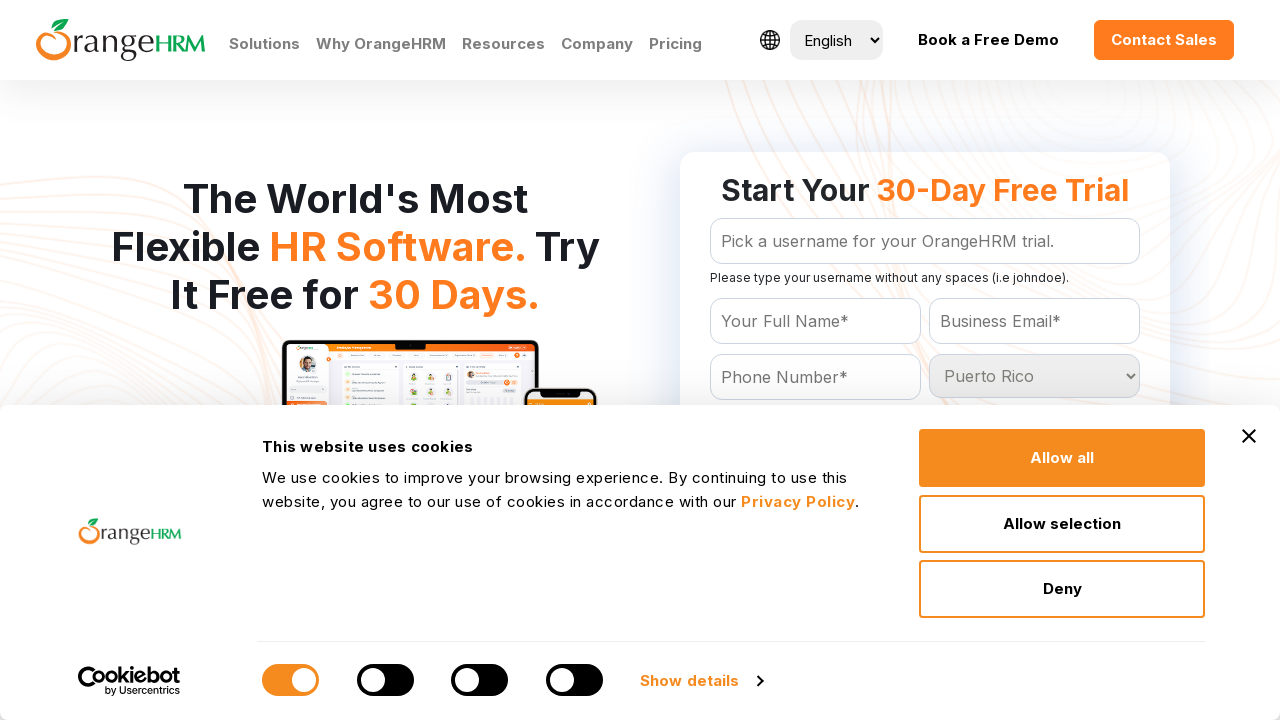

Waited 100ms for selection at index 167 to register
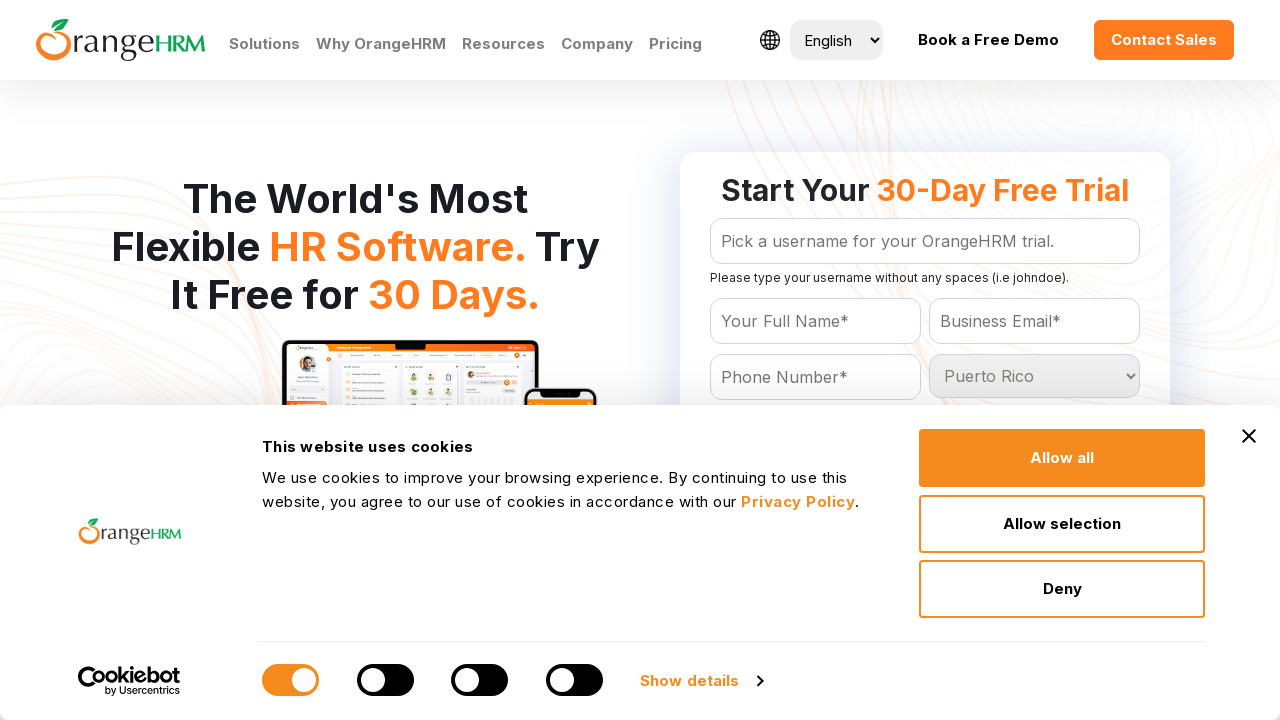

Selected country option at index 168 on #Form_getForm_Country
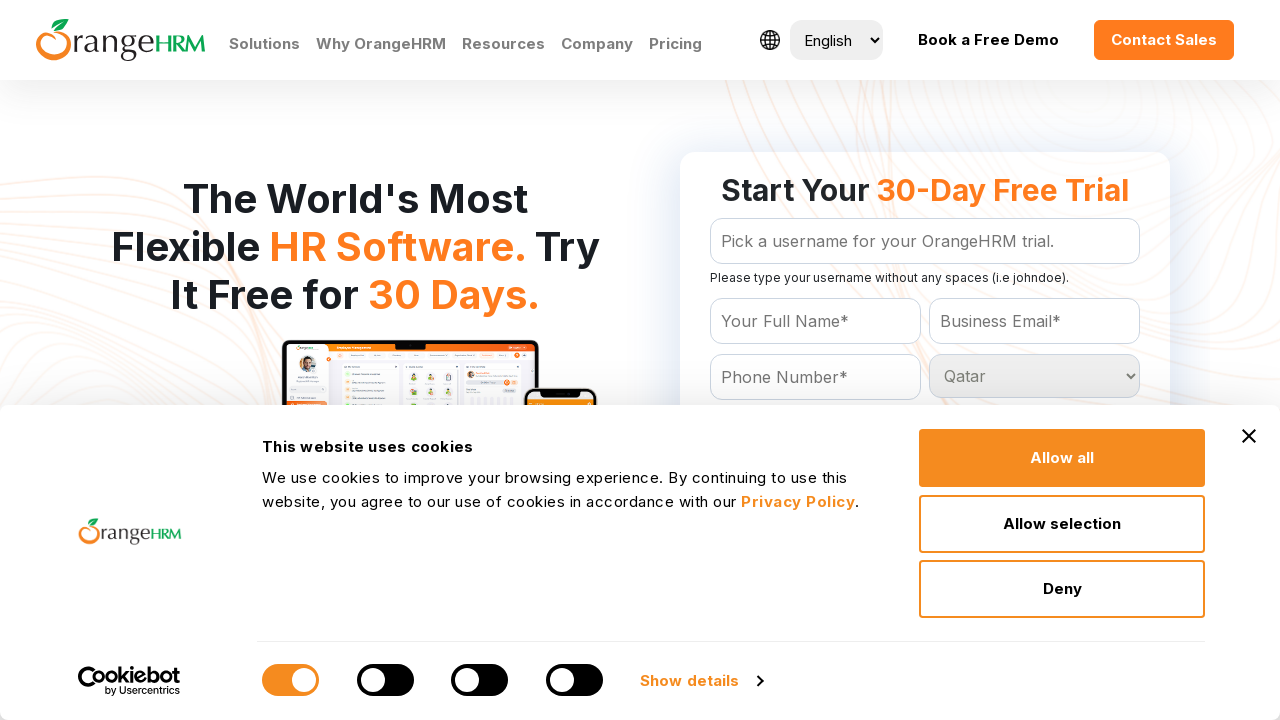

Waited 100ms for selection at index 168 to register
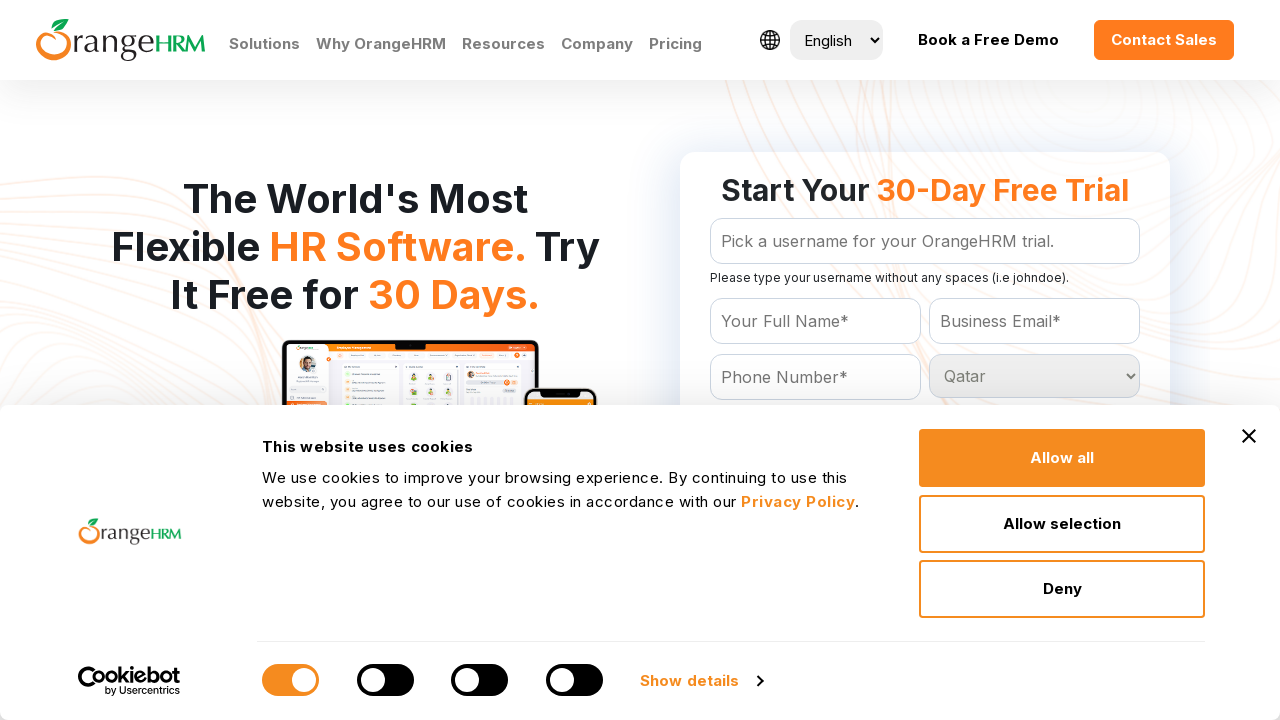

Selected country option at index 169 on #Form_getForm_Country
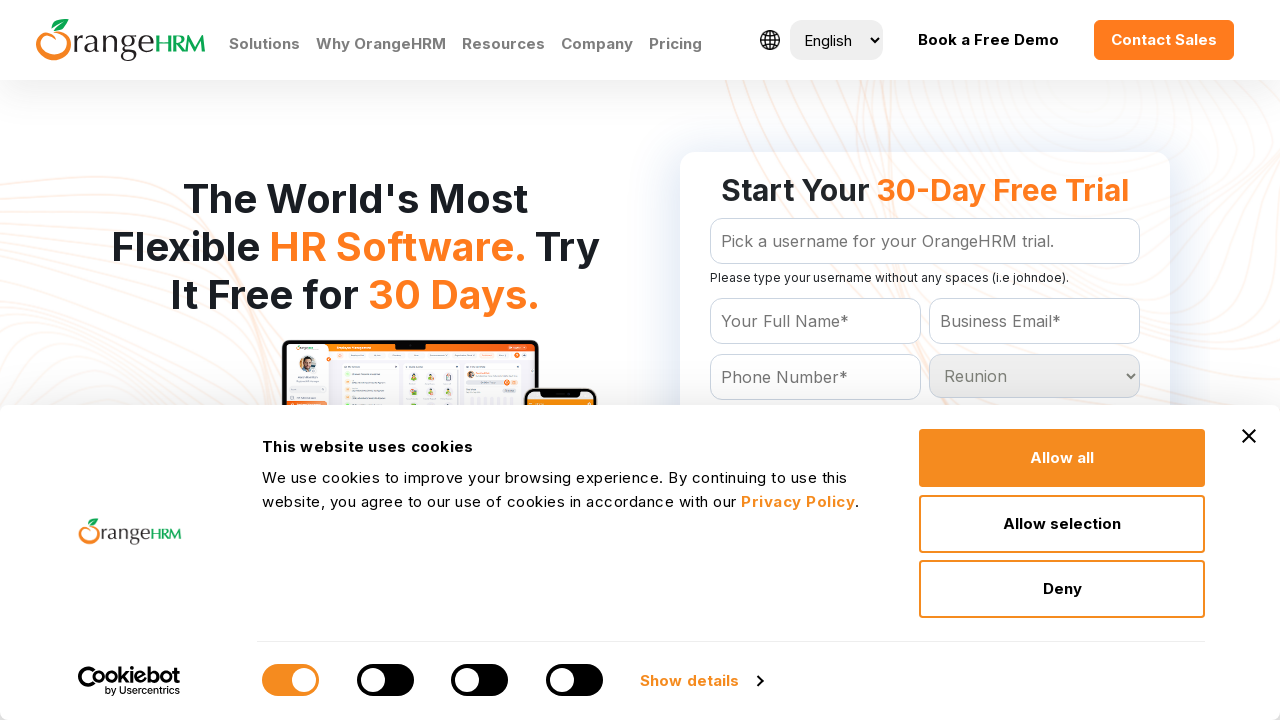

Waited 100ms for selection at index 169 to register
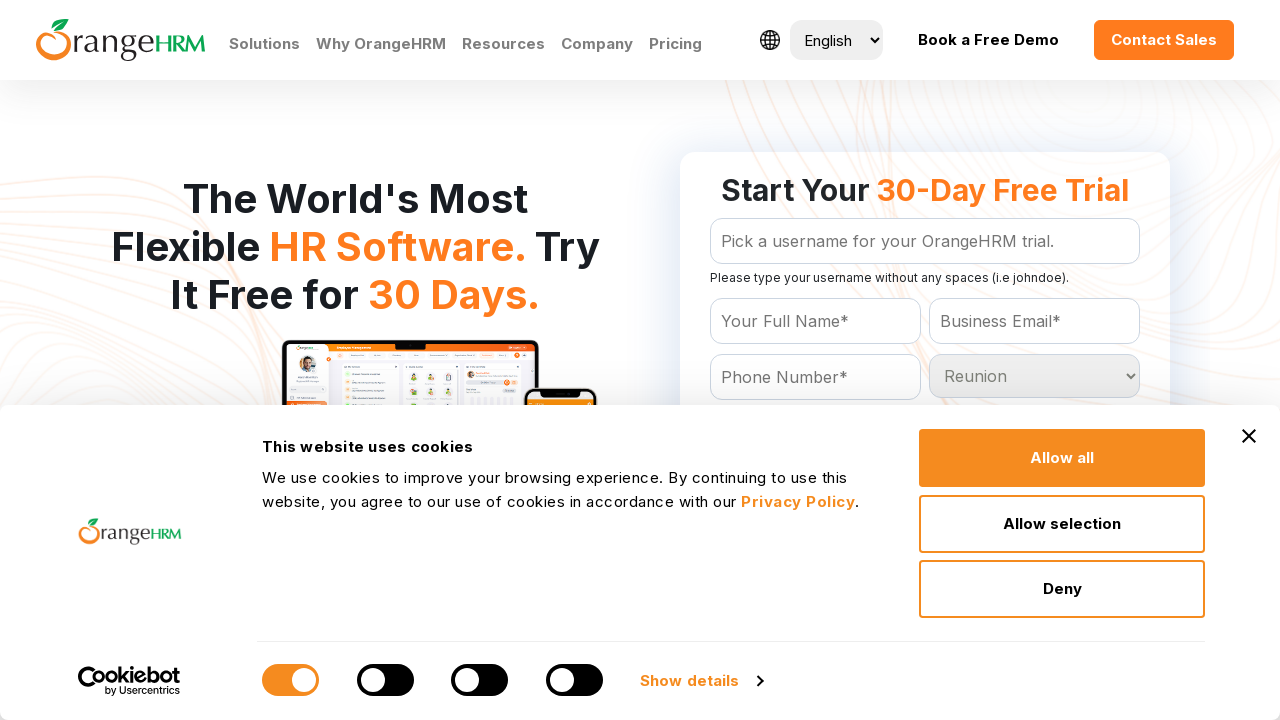

Selected country option at index 170 on #Form_getForm_Country
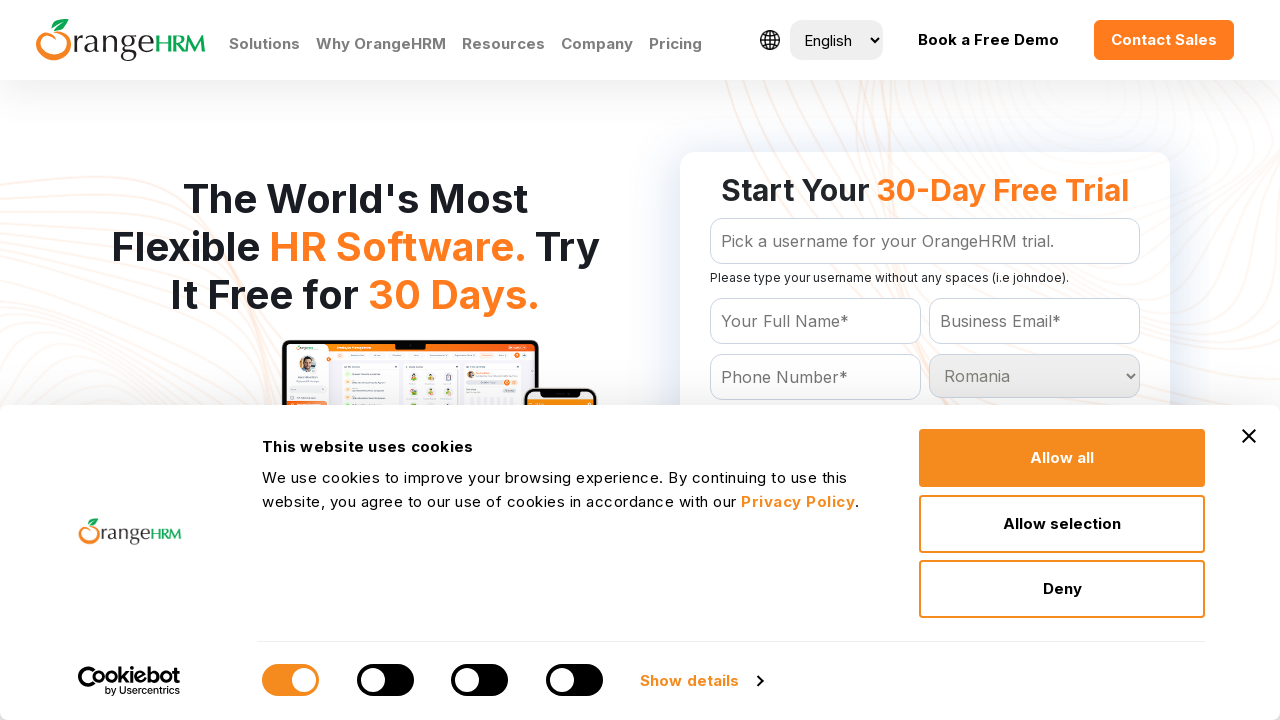

Waited 100ms for selection at index 170 to register
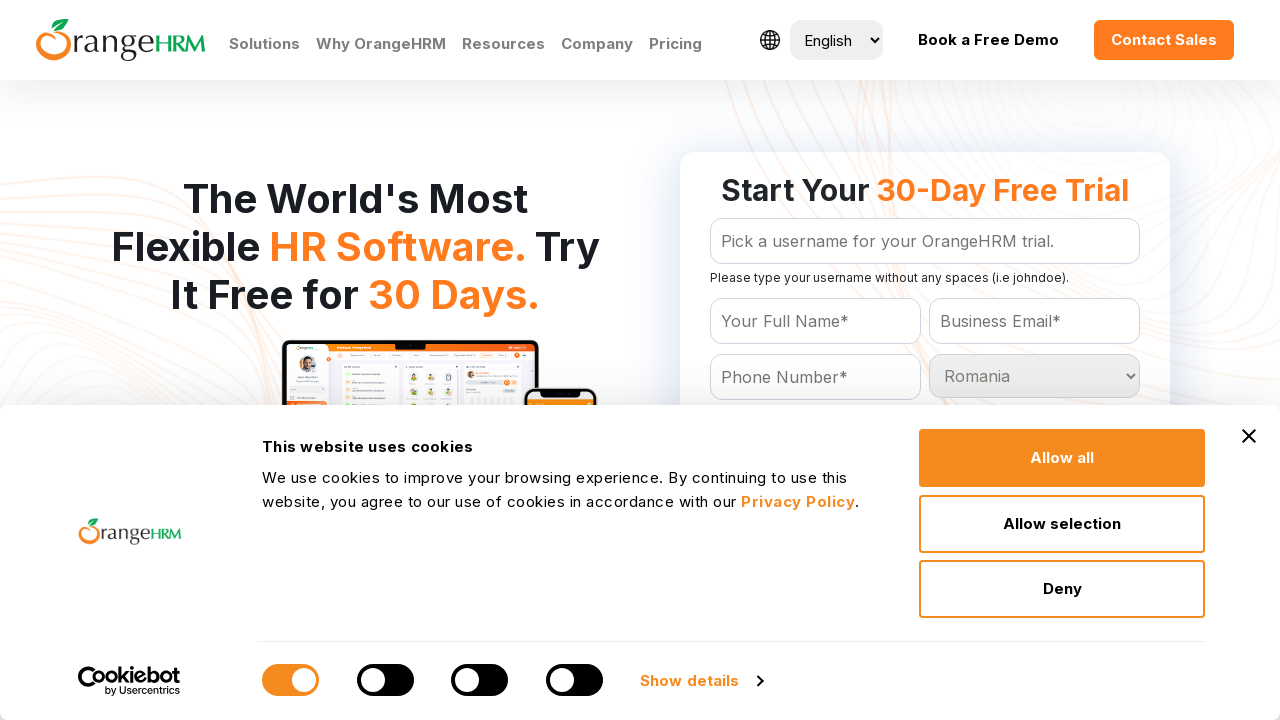

Selected country option at index 171 on #Form_getForm_Country
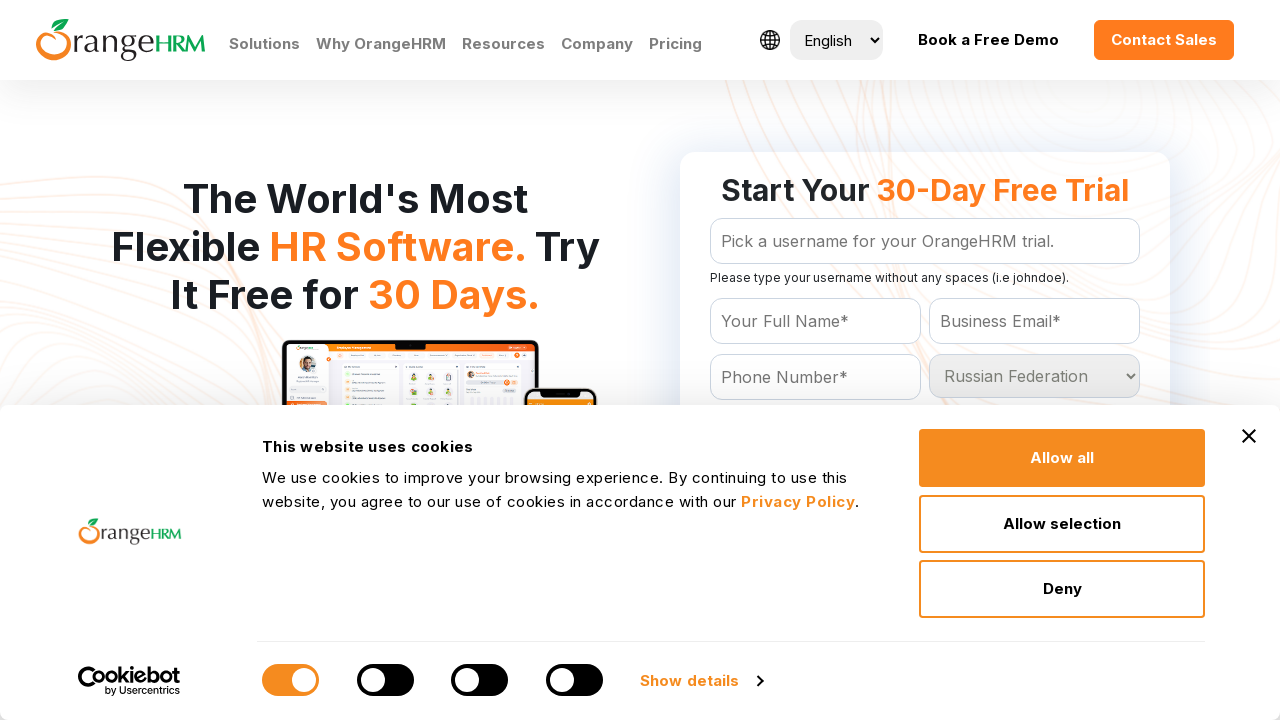

Waited 100ms for selection at index 171 to register
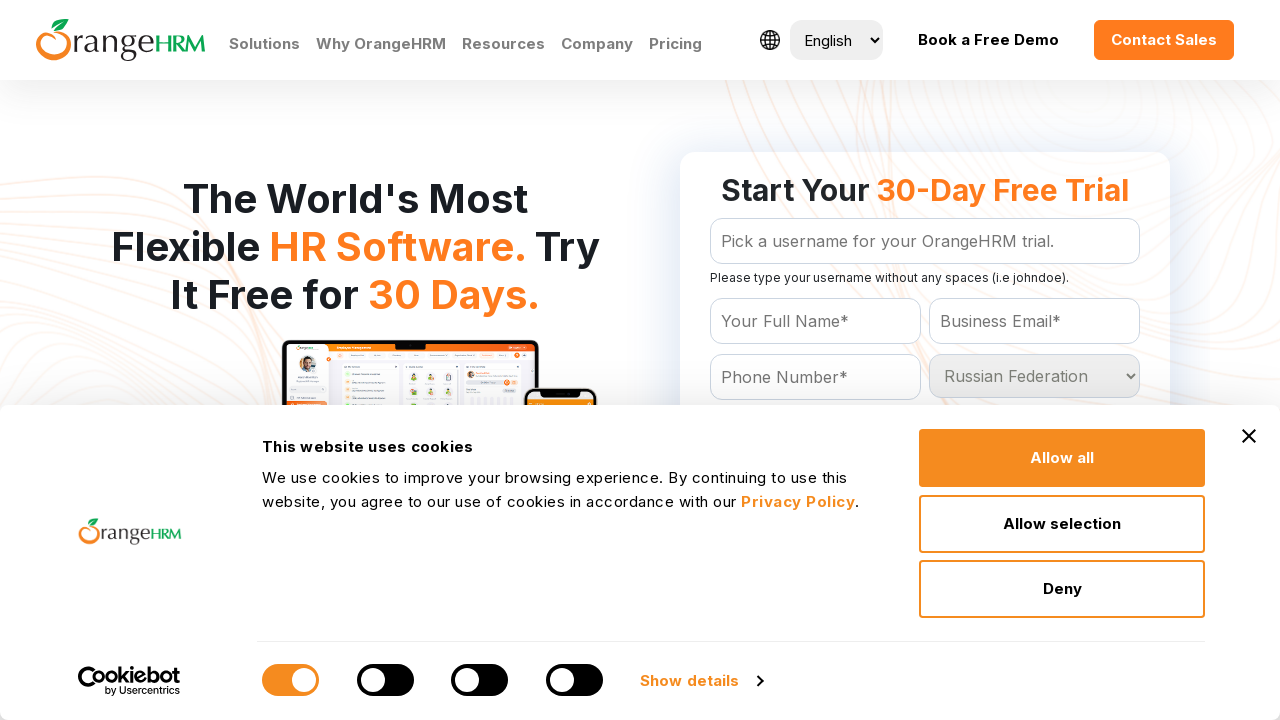

Selected country option at index 172 on #Form_getForm_Country
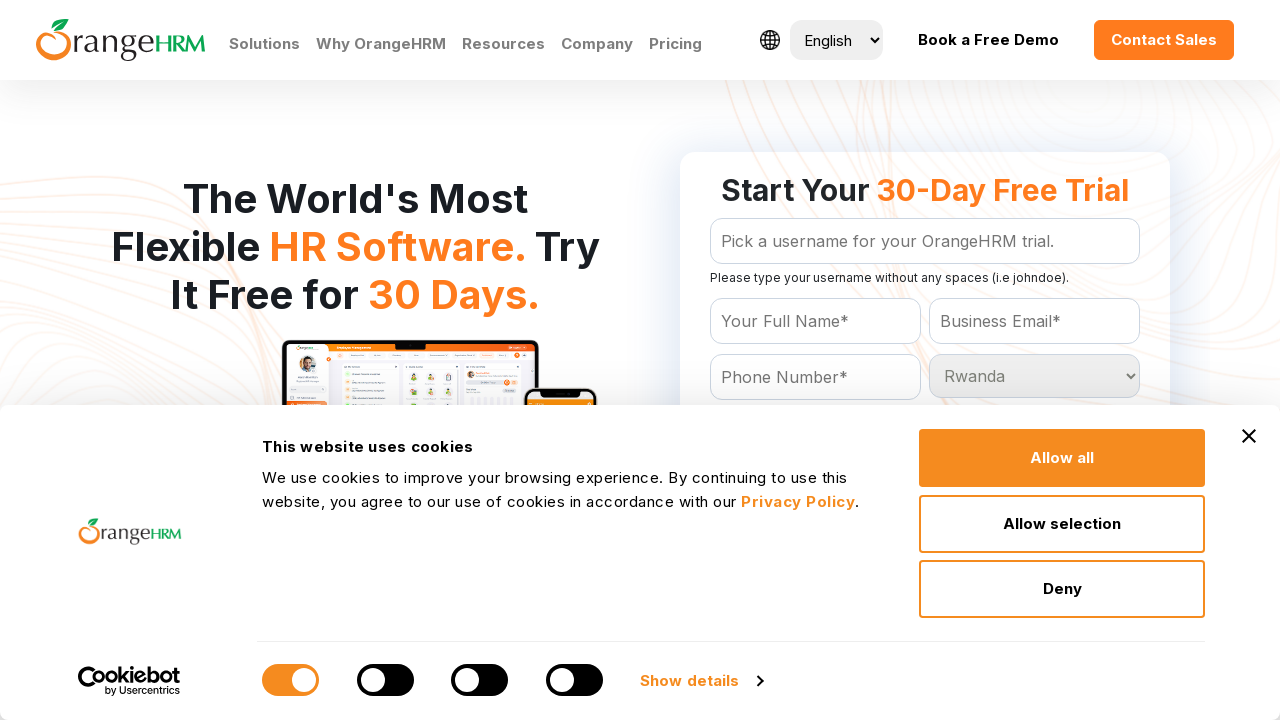

Waited 100ms for selection at index 172 to register
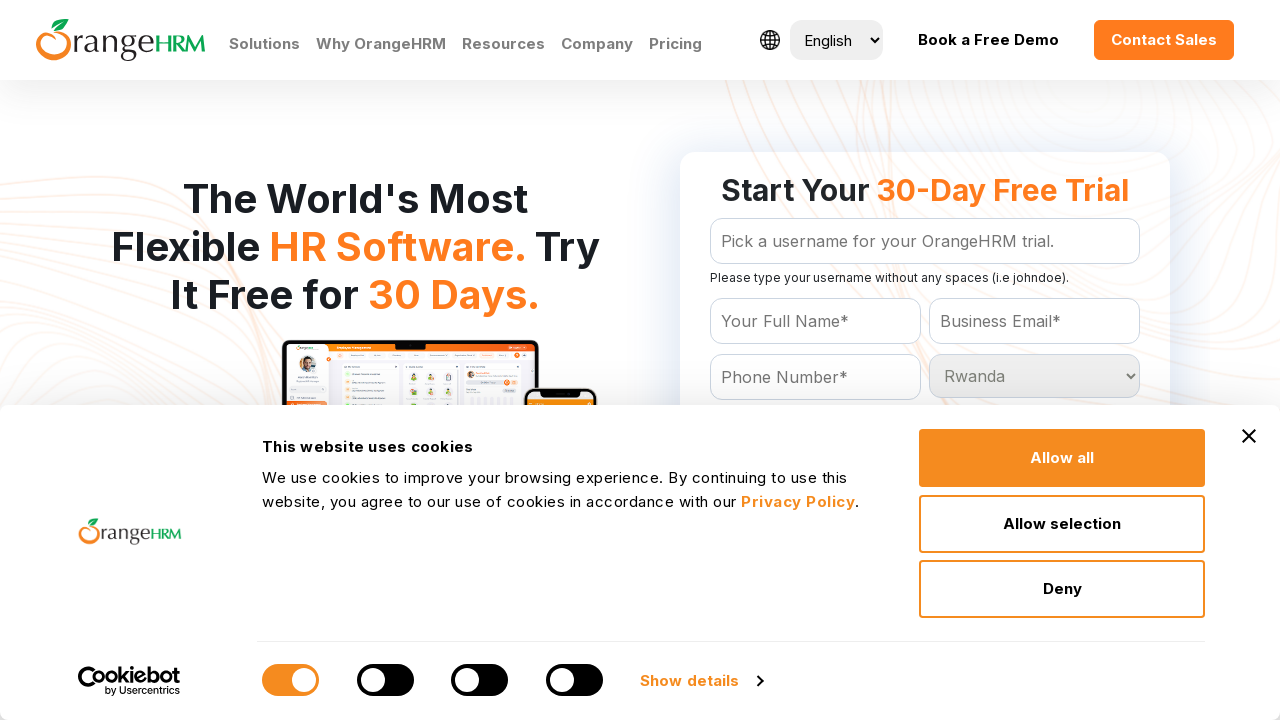

Selected country option at index 173 on #Form_getForm_Country
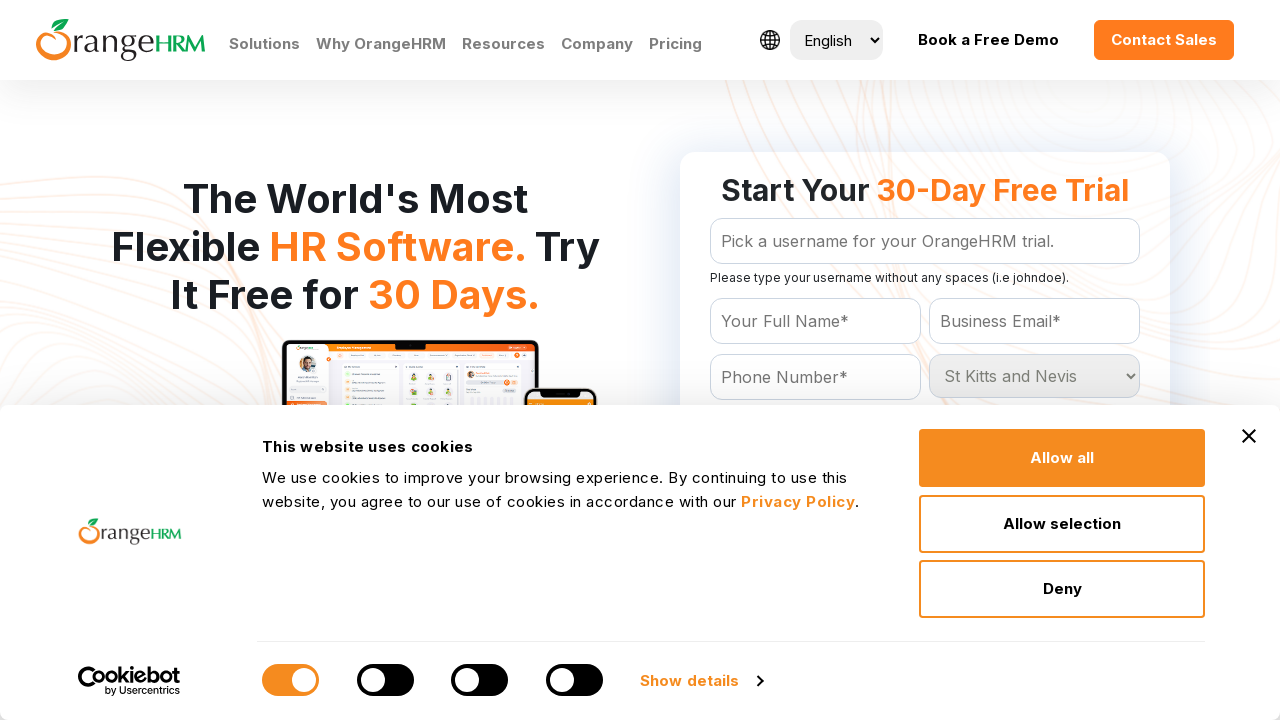

Waited 100ms for selection at index 173 to register
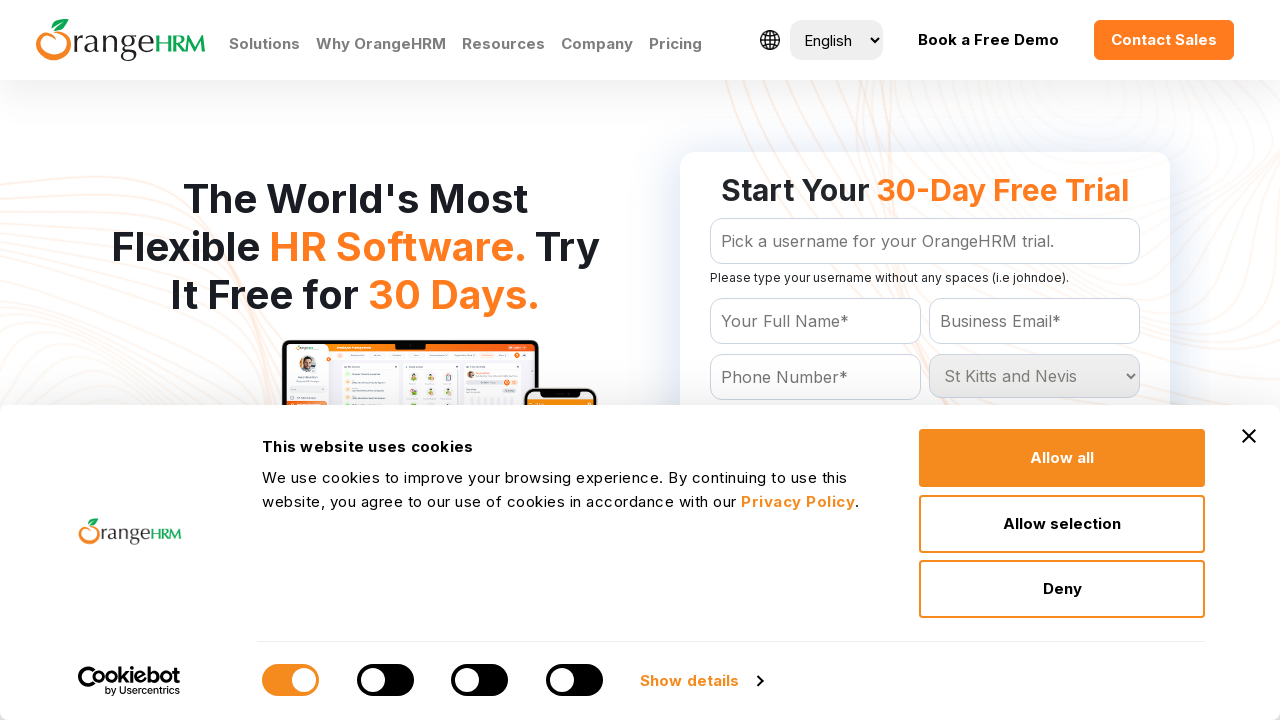

Selected country option at index 174 on #Form_getForm_Country
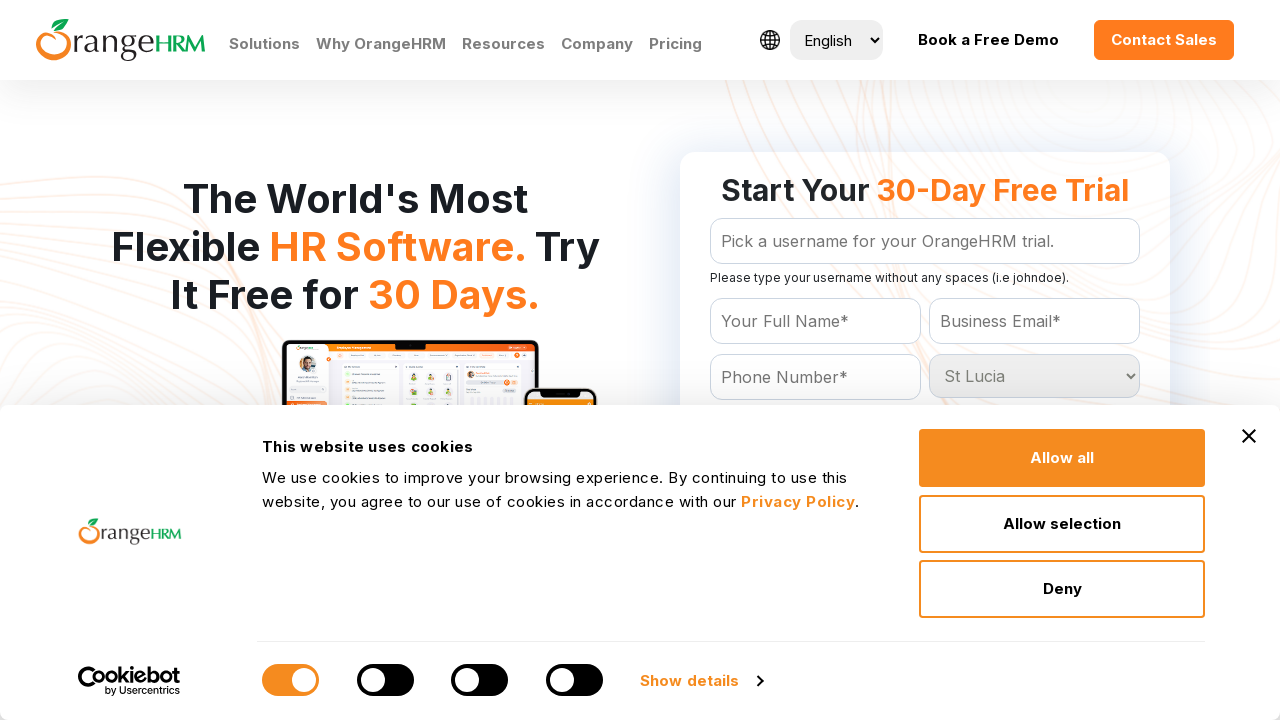

Waited 100ms for selection at index 174 to register
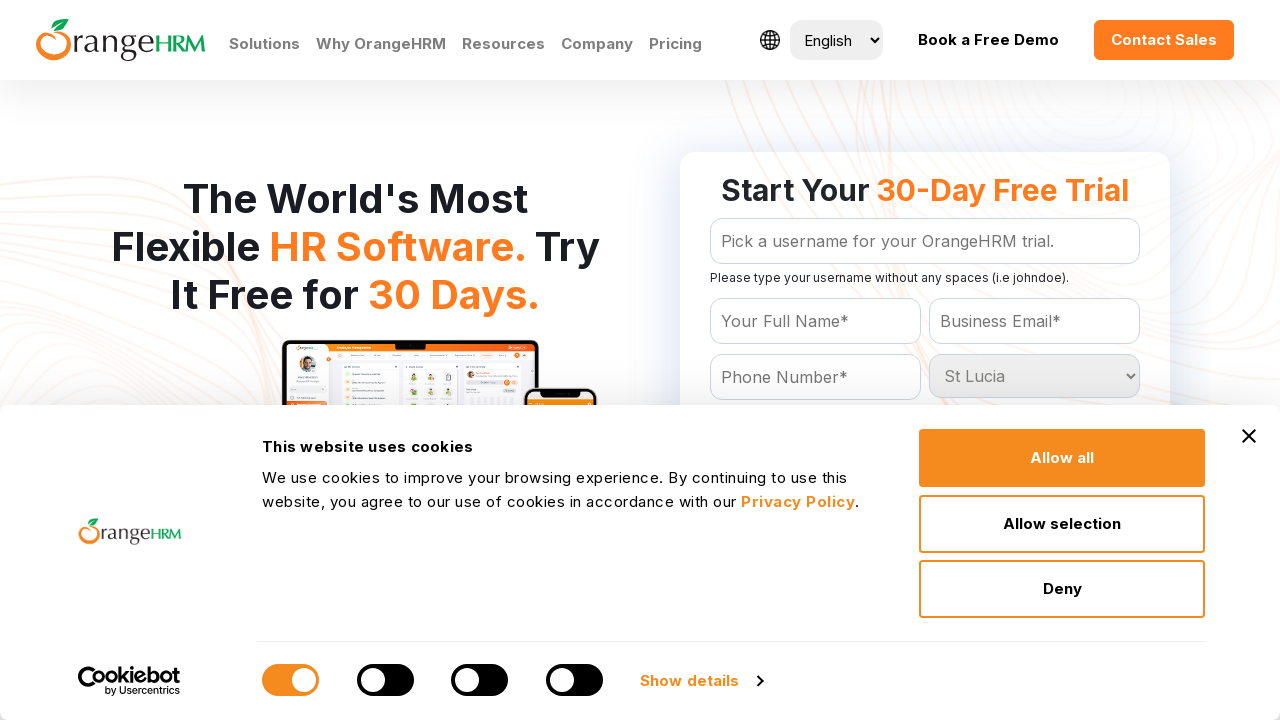

Selected country option at index 175 on #Form_getForm_Country
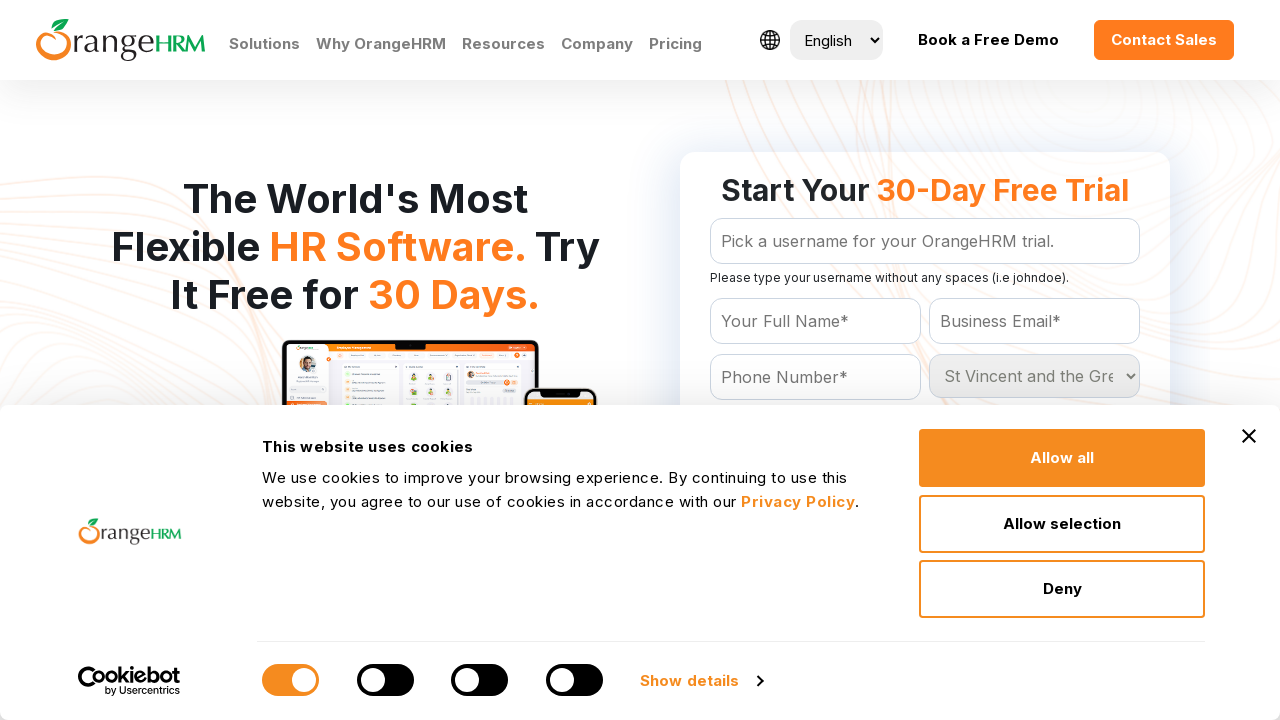

Waited 100ms for selection at index 175 to register
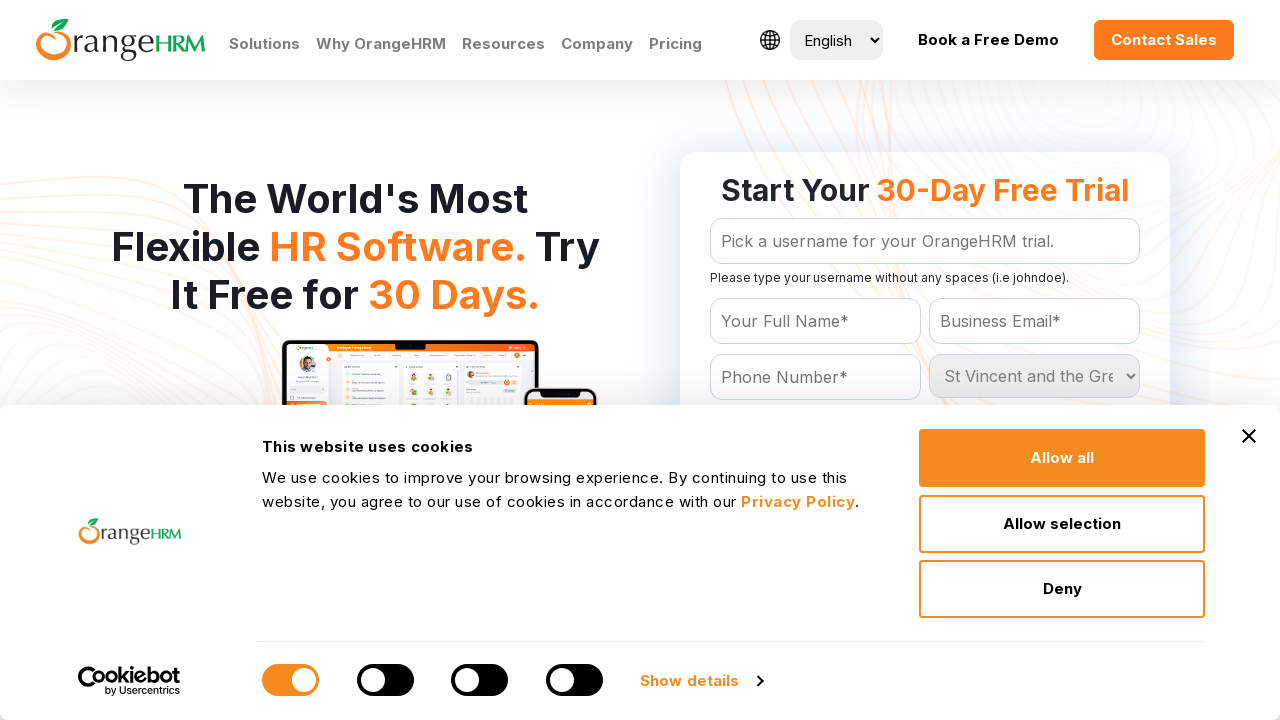

Selected country option at index 176 on #Form_getForm_Country
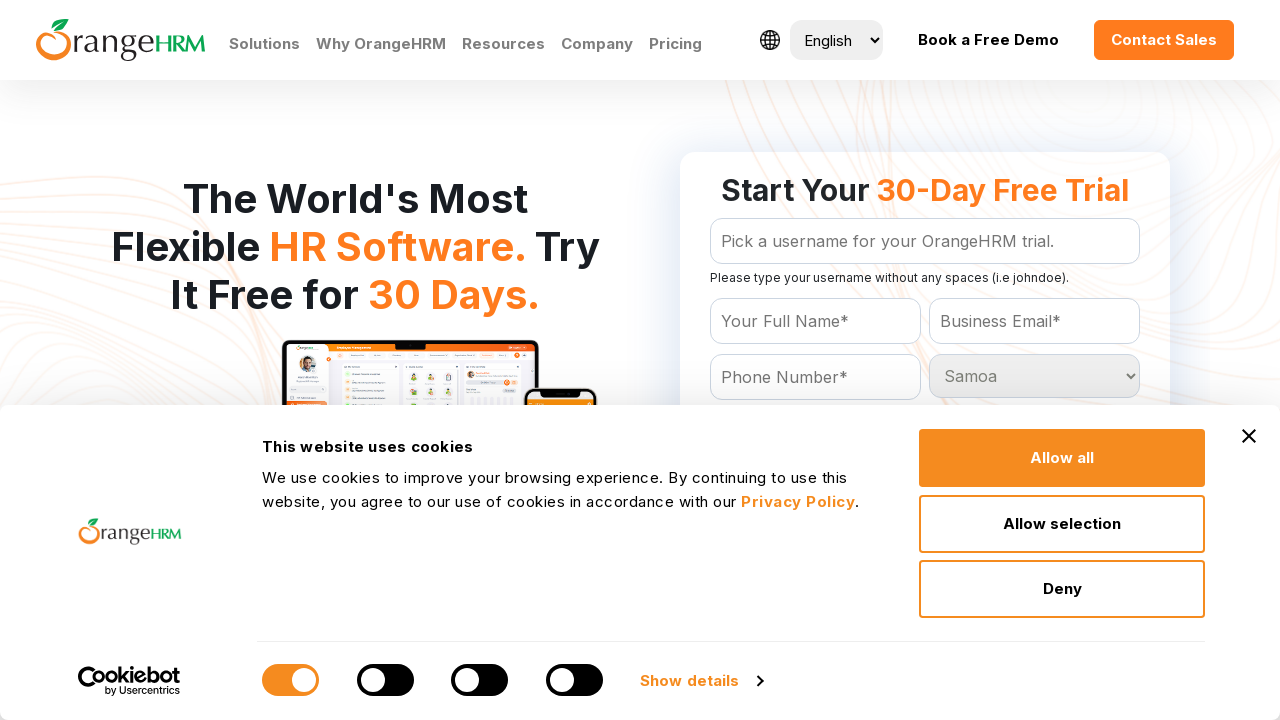

Waited 100ms for selection at index 176 to register
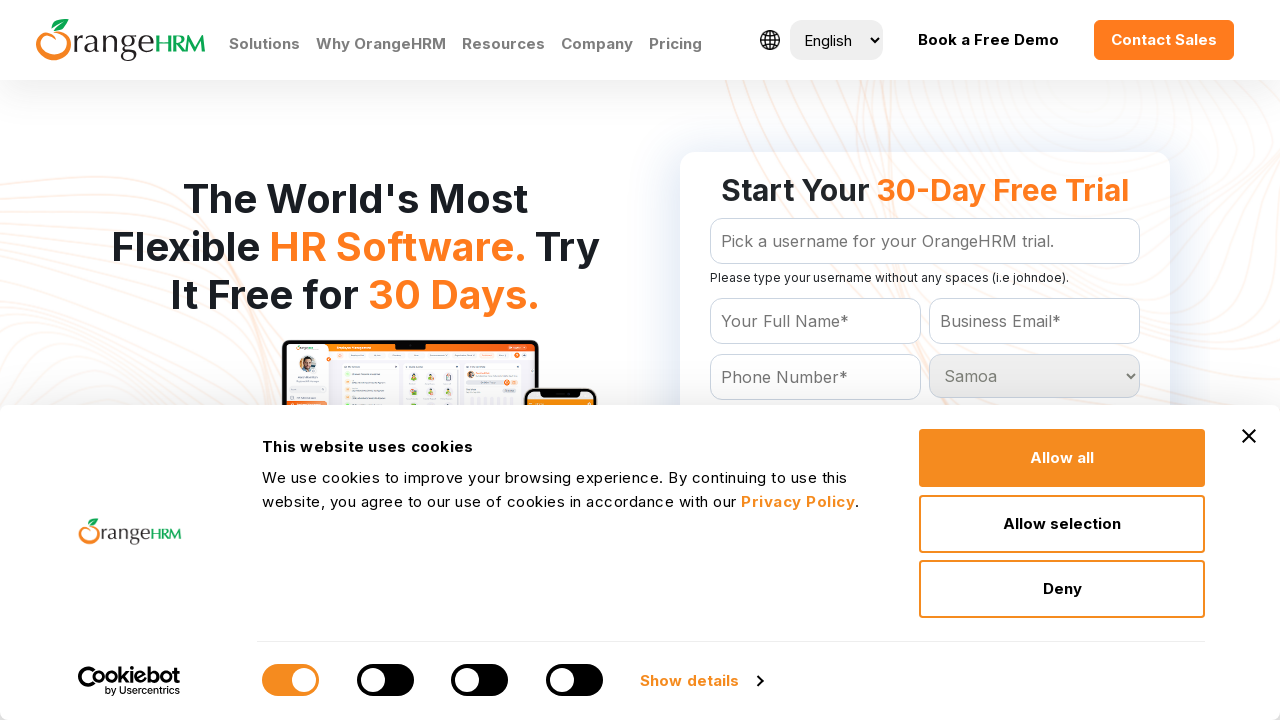

Selected country option at index 177 on #Form_getForm_Country
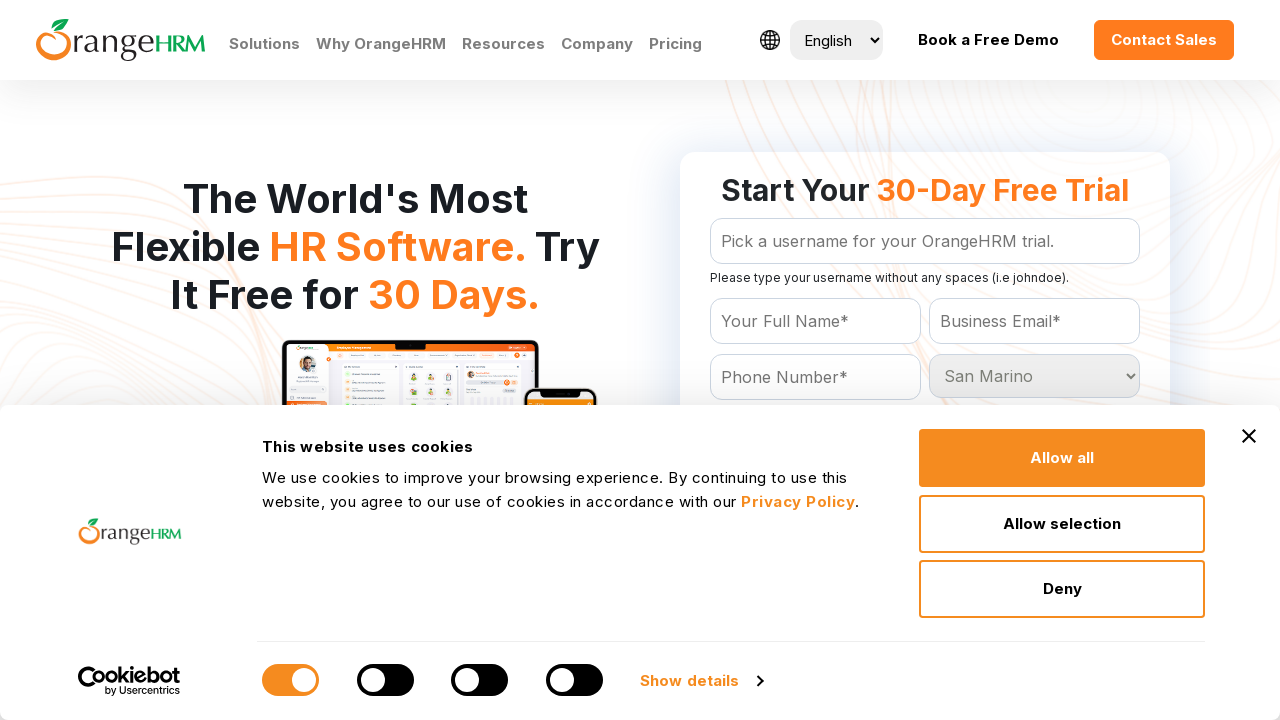

Waited 100ms for selection at index 177 to register
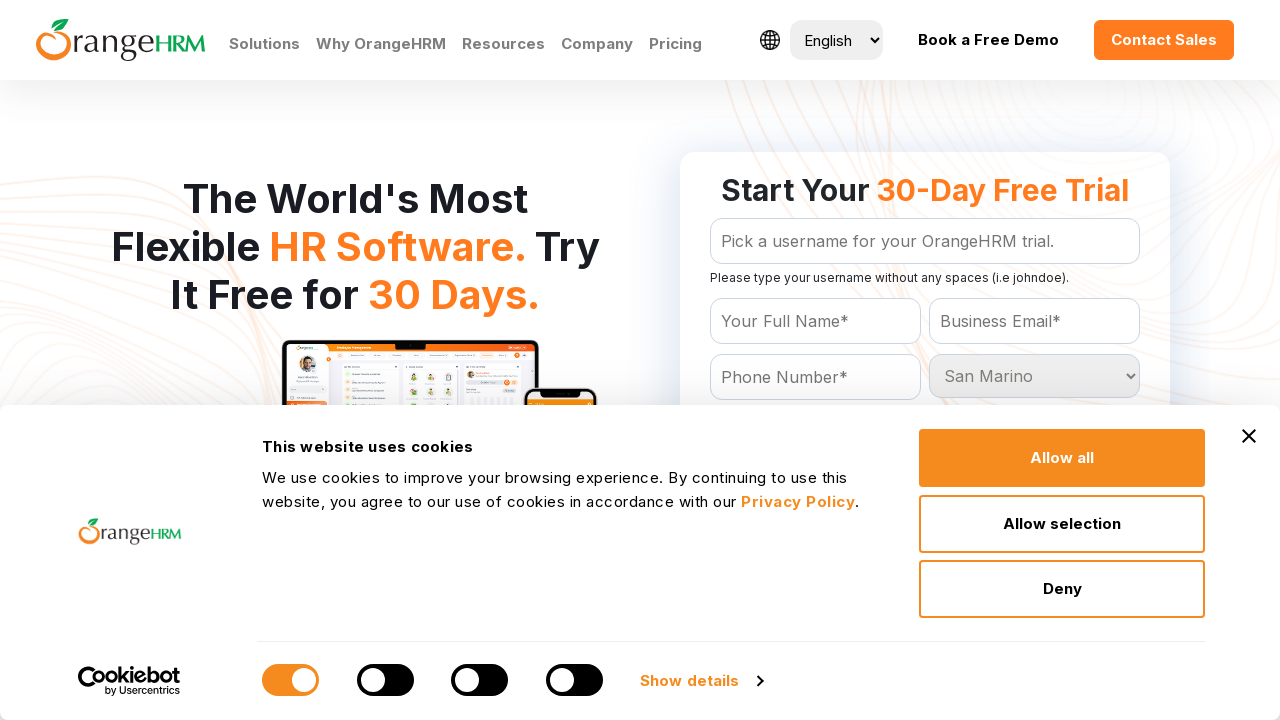

Selected country option at index 178 on #Form_getForm_Country
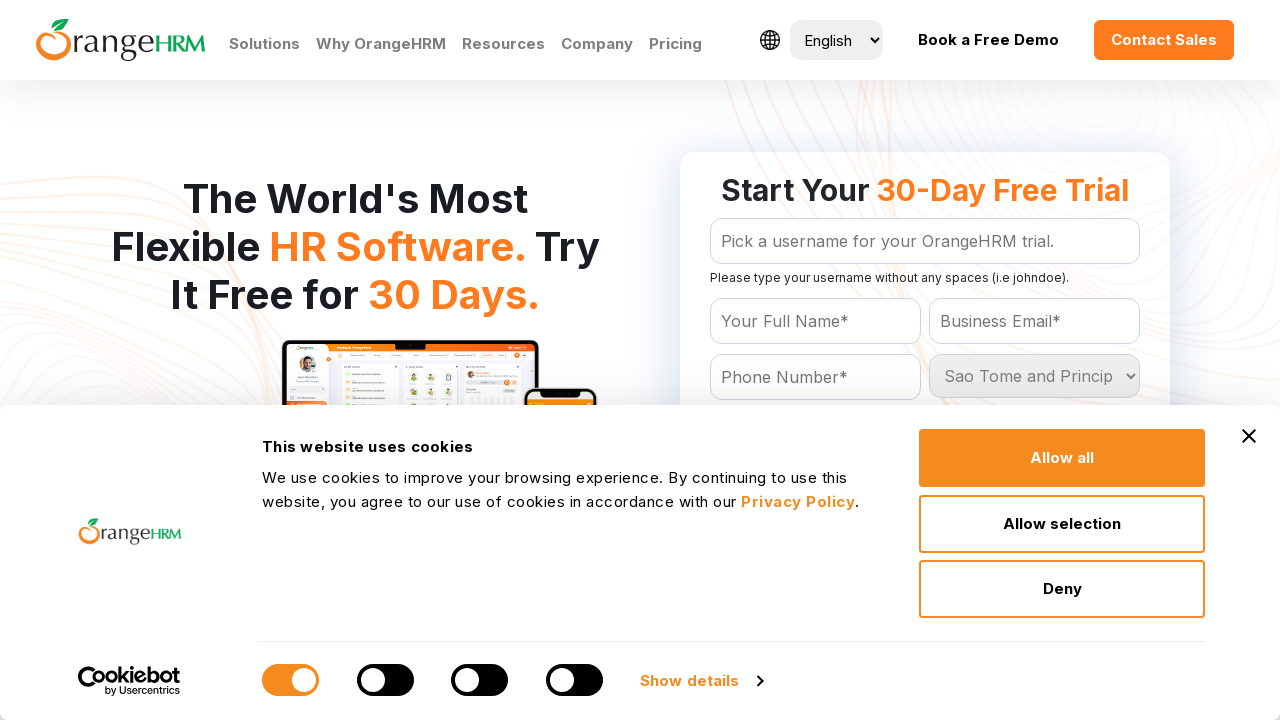

Waited 100ms for selection at index 178 to register
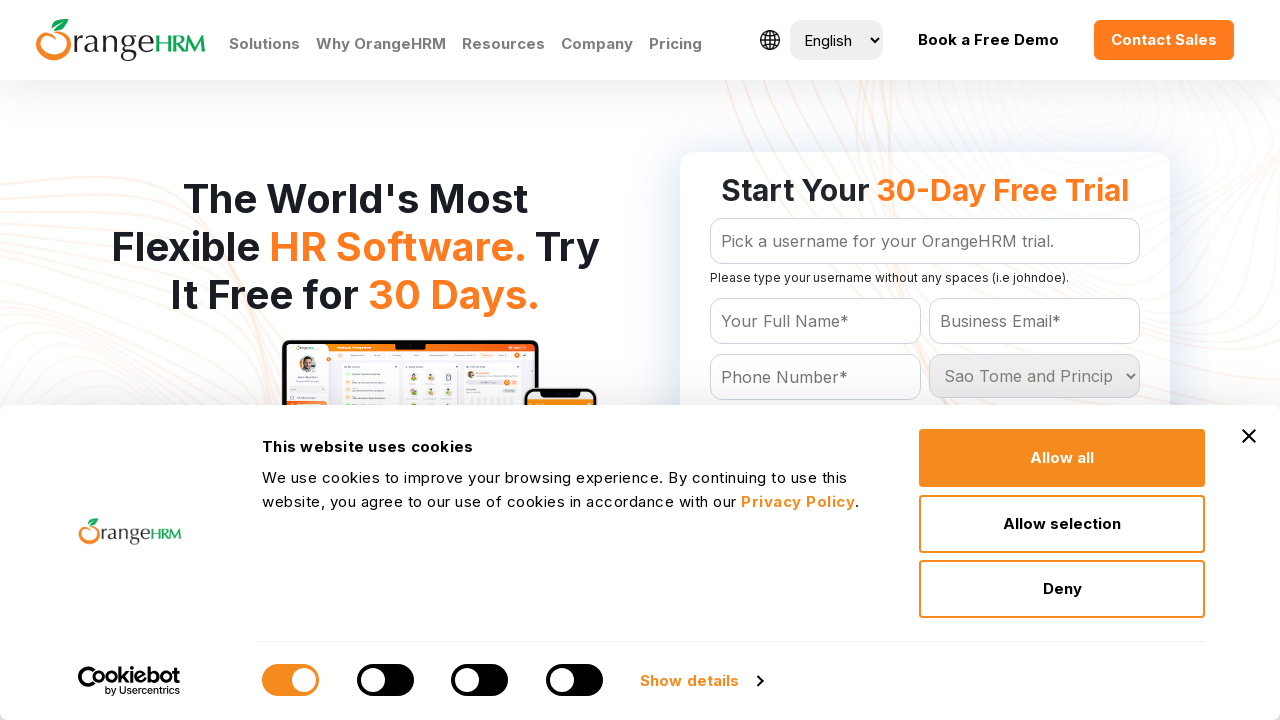

Selected country option at index 179 on #Form_getForm_Country
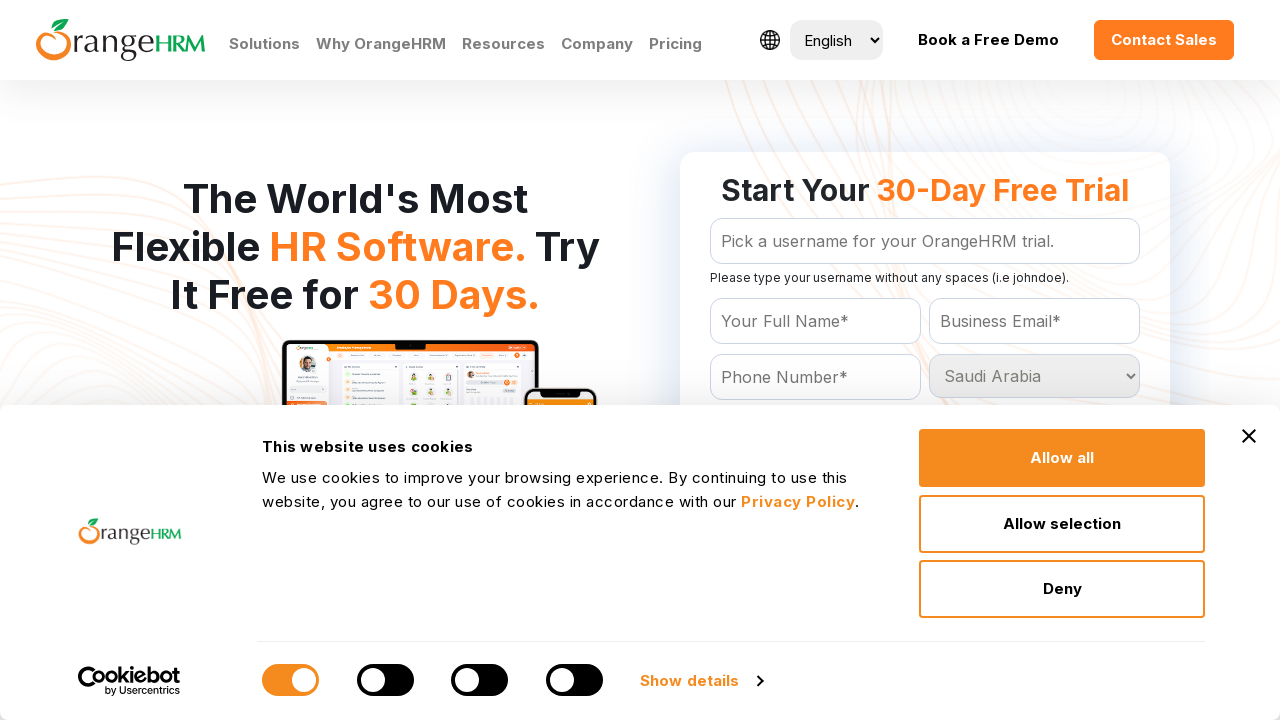

Waited 100ms for selection at index 179 to register
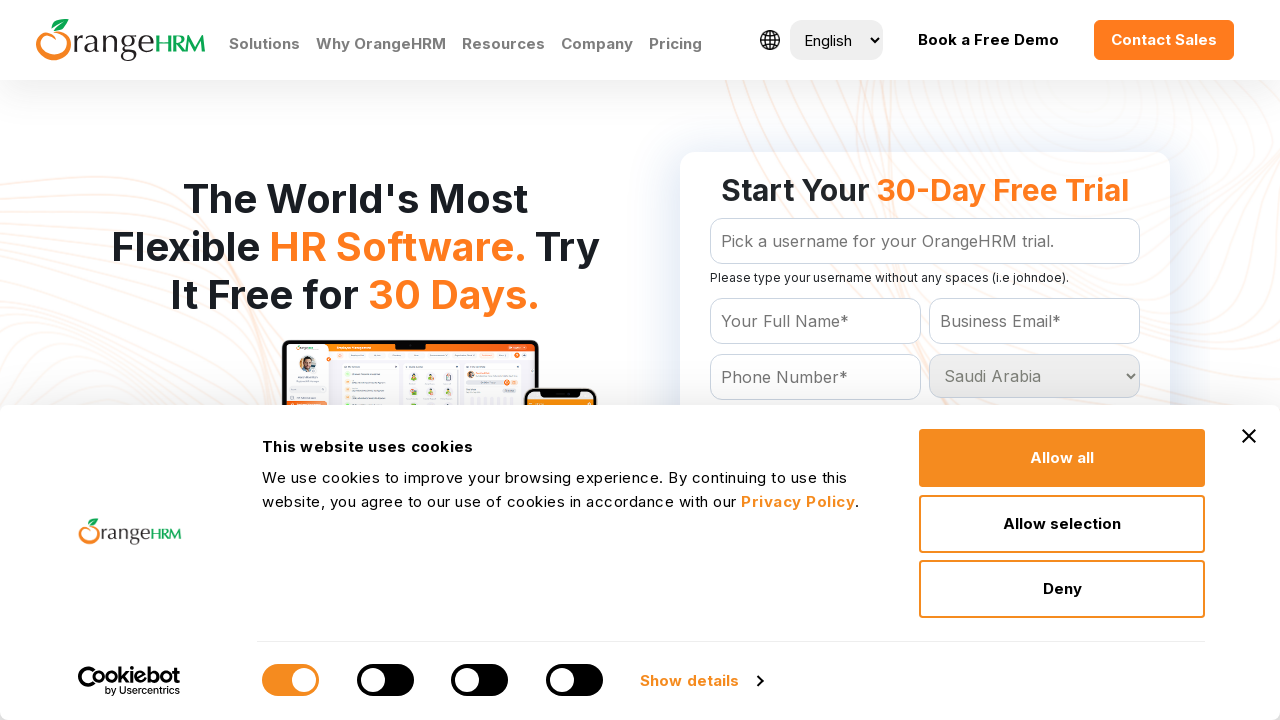

Selected country option at index 180 on #Form_getForm_Country
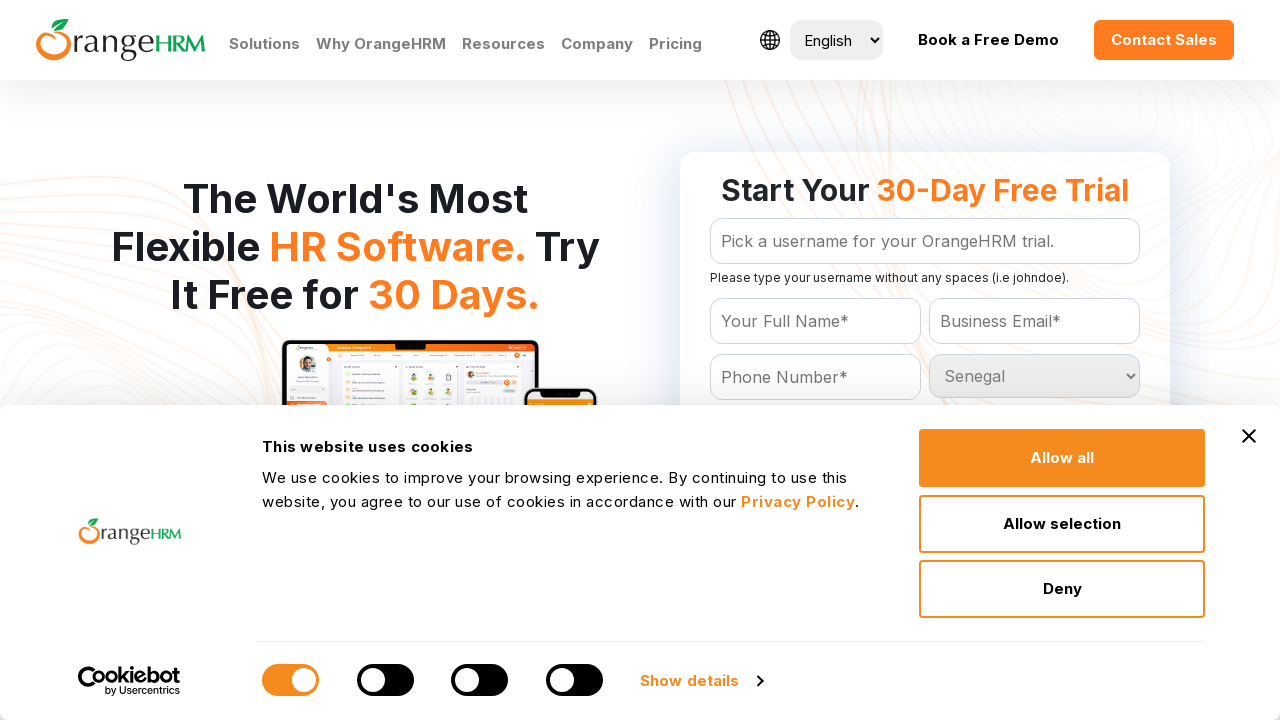

Waited 100ms for selection at index 180 to register
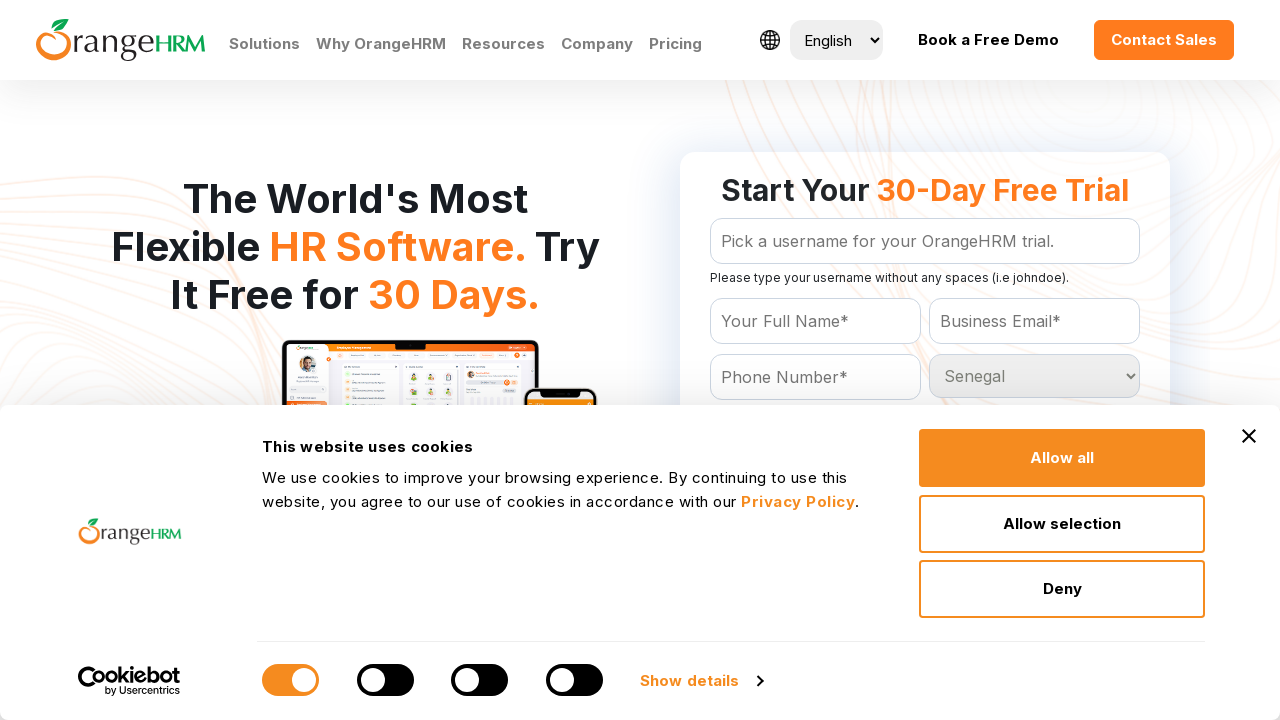

Selected country option at index 181 on #Form_getForm_Country
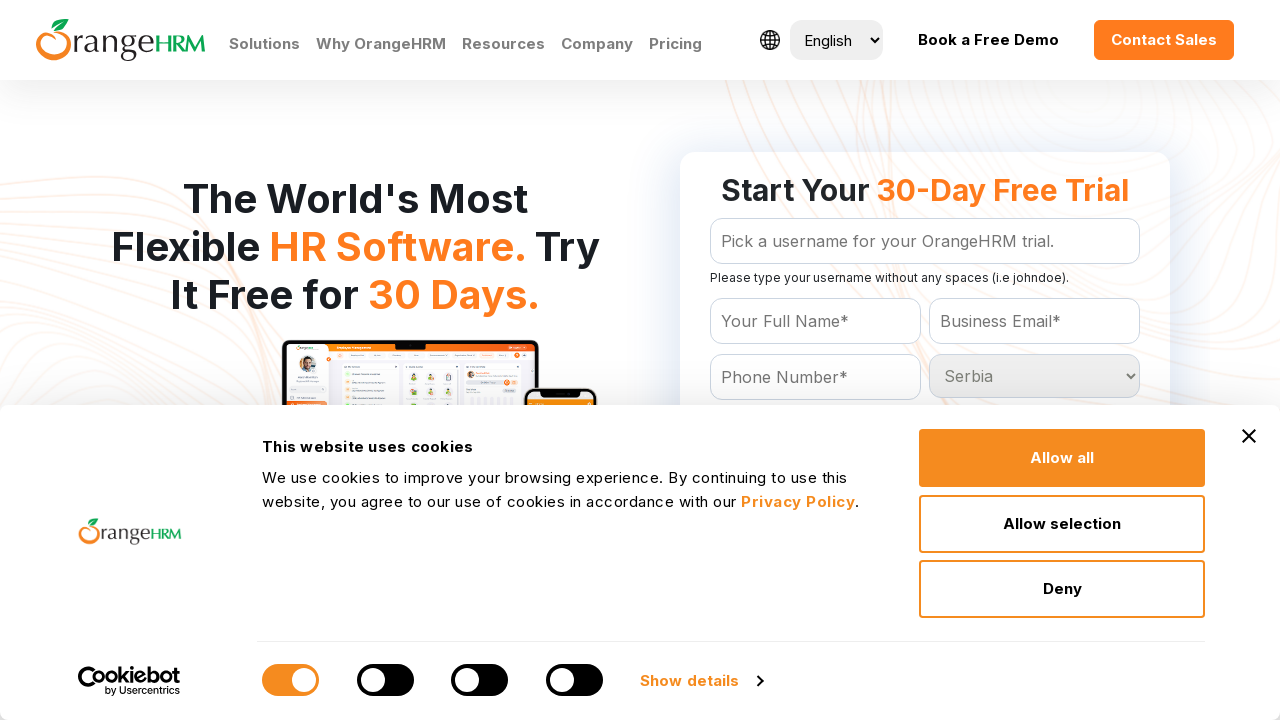

Waited 100ms for selection at index 181 to register
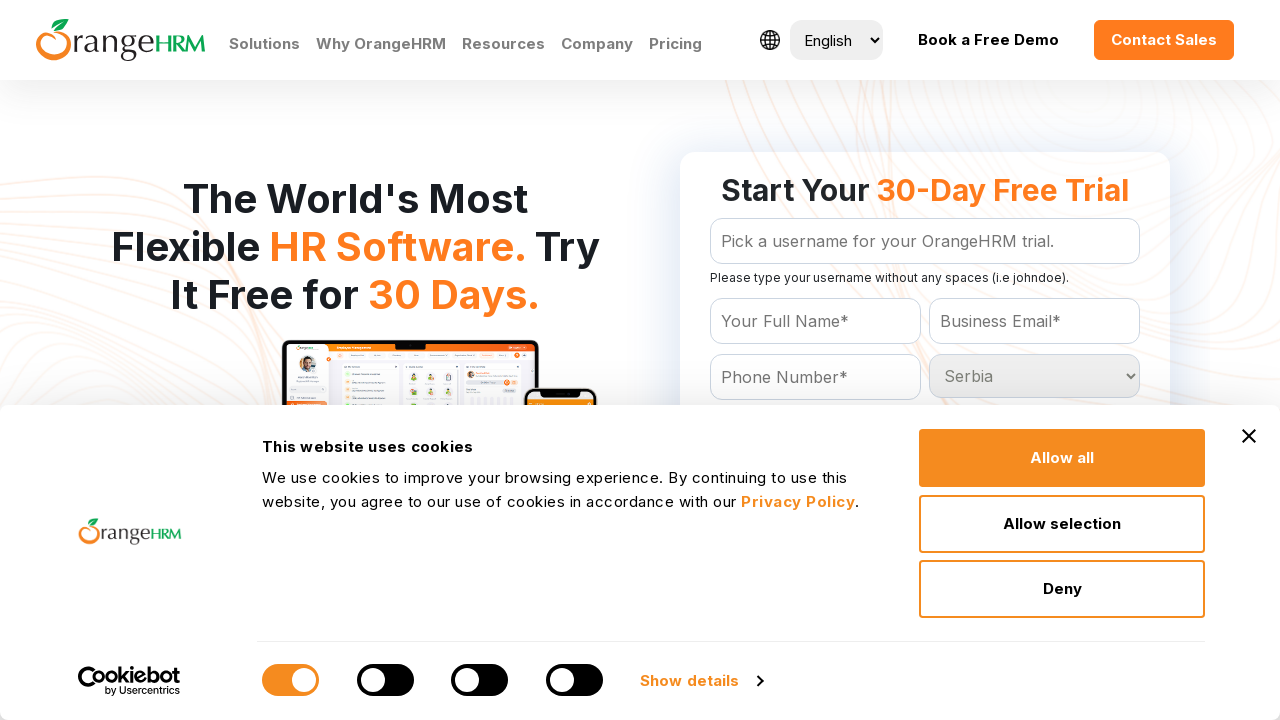

Selected country option at index 182 on #Form_getForm_Country
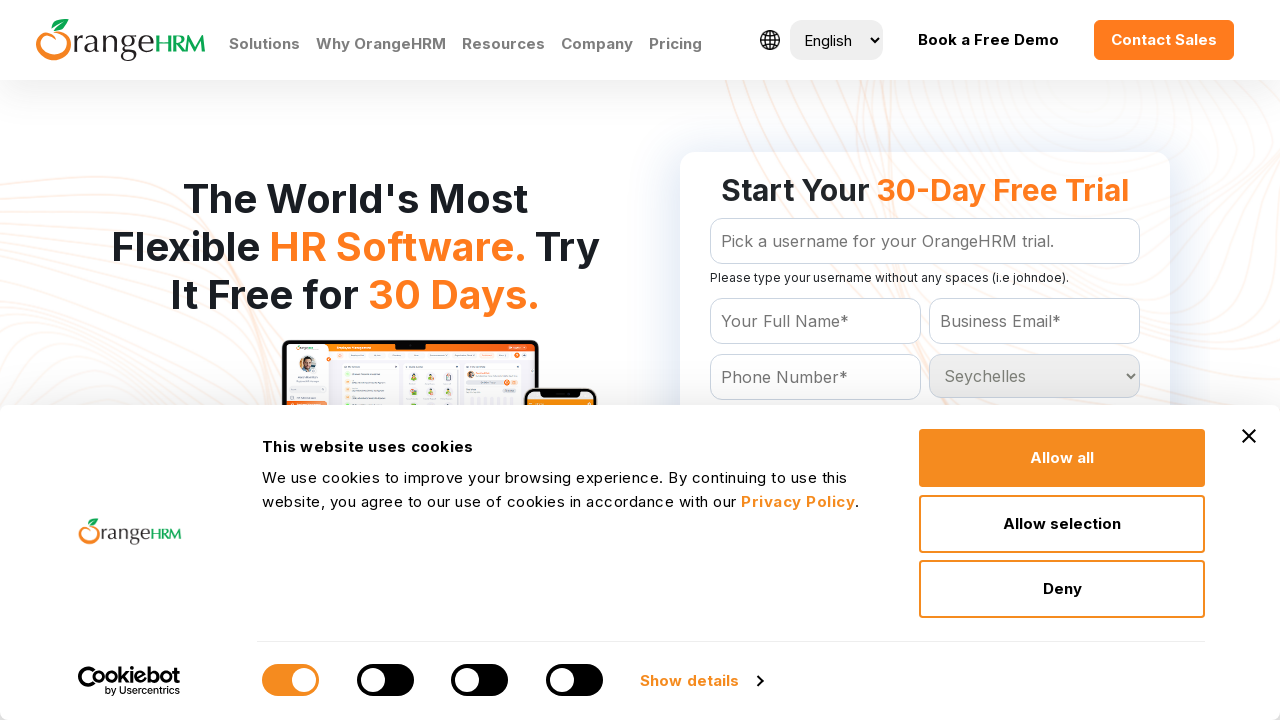

Waited 100ms for selection at index 182 to register
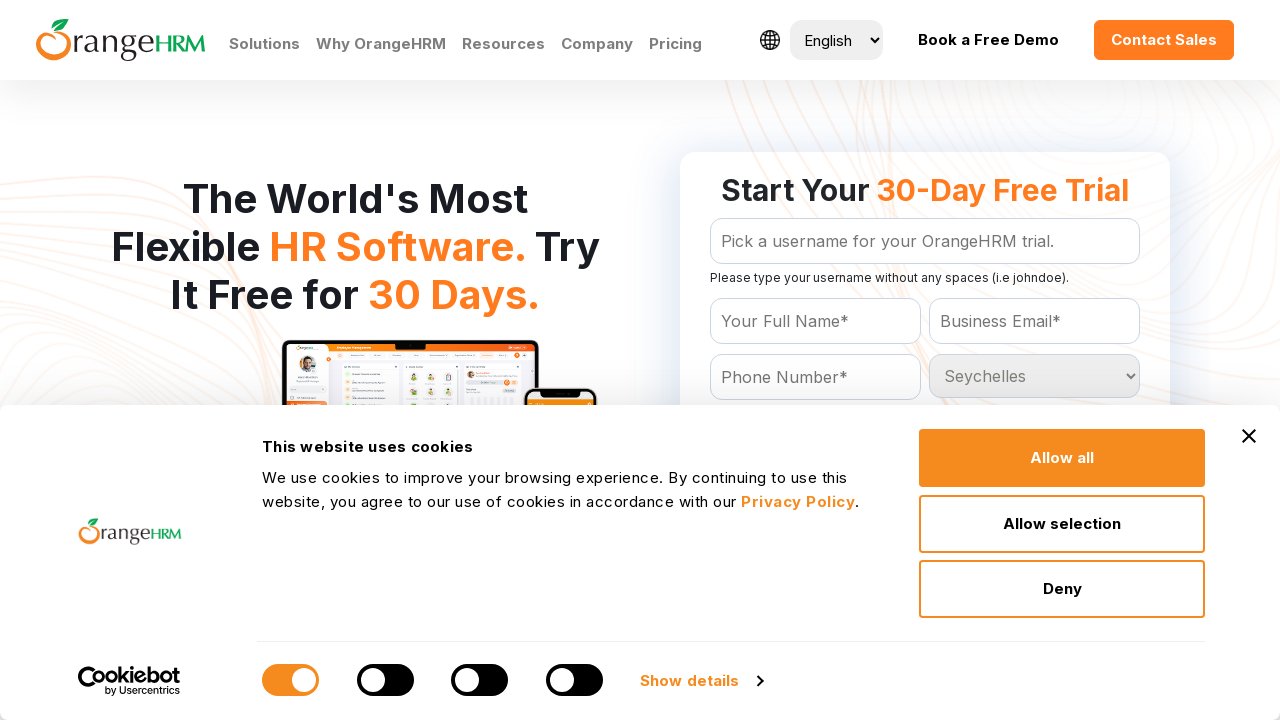

Selected country option at index 183 on #Form_getForm_Country
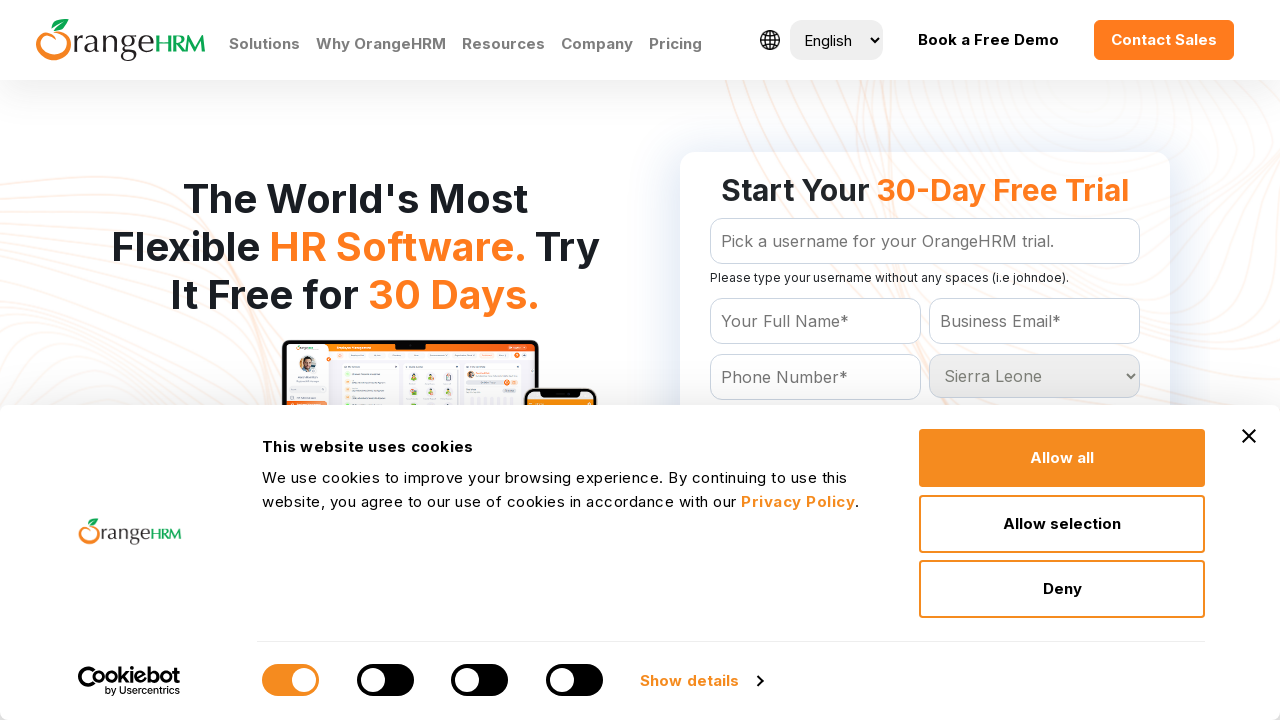

Waited 100ms for selection at index 183 to register
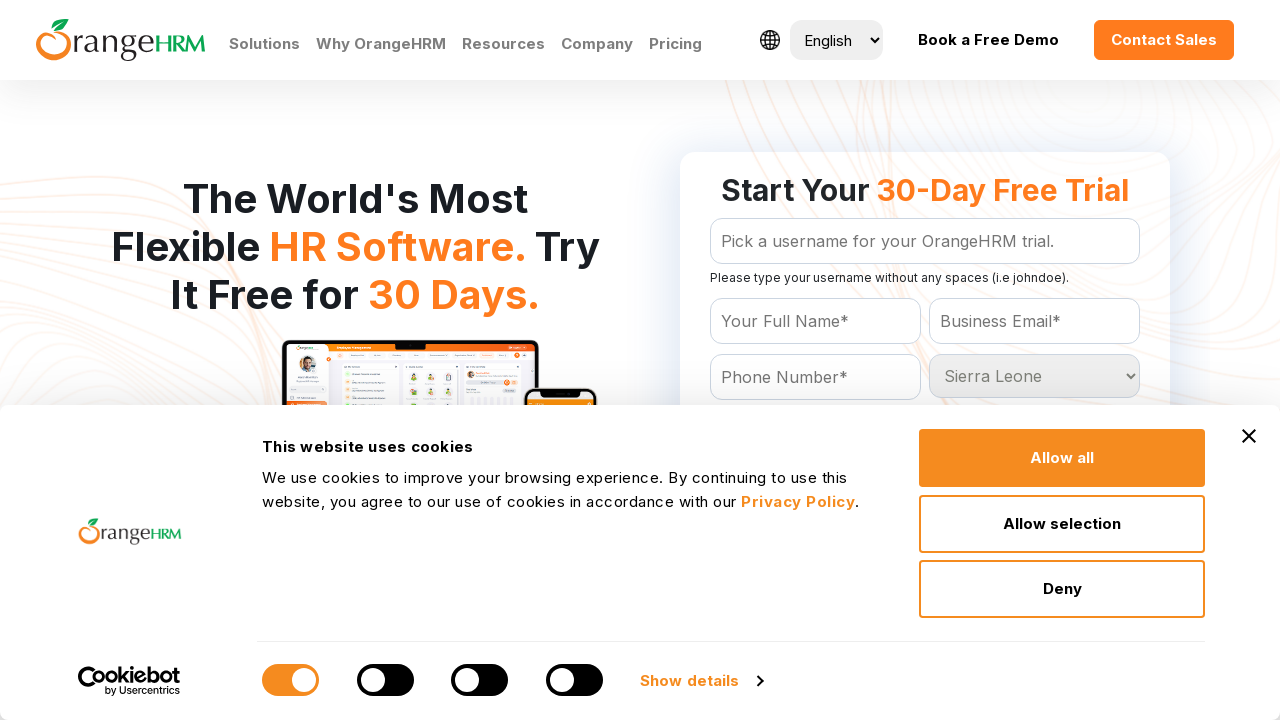

Selected country option at index 184 on #Form_getForm_Country
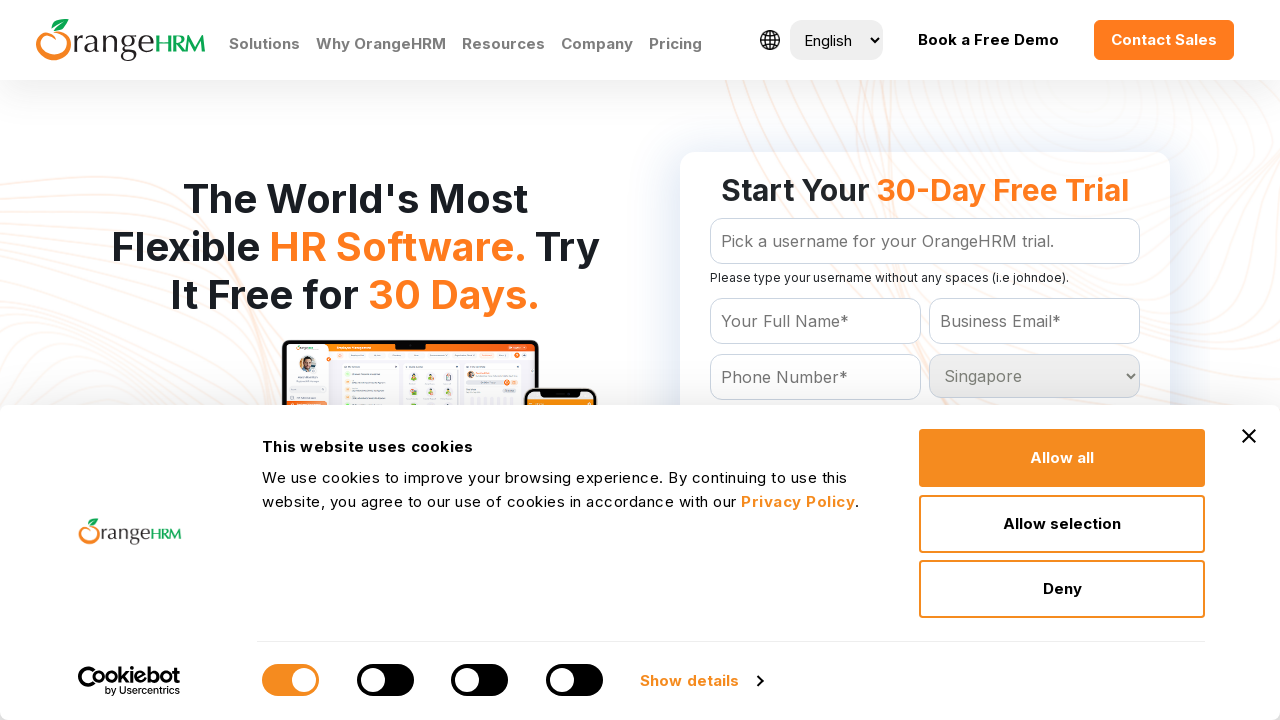

Waited 100ms for selection at index 184 to register
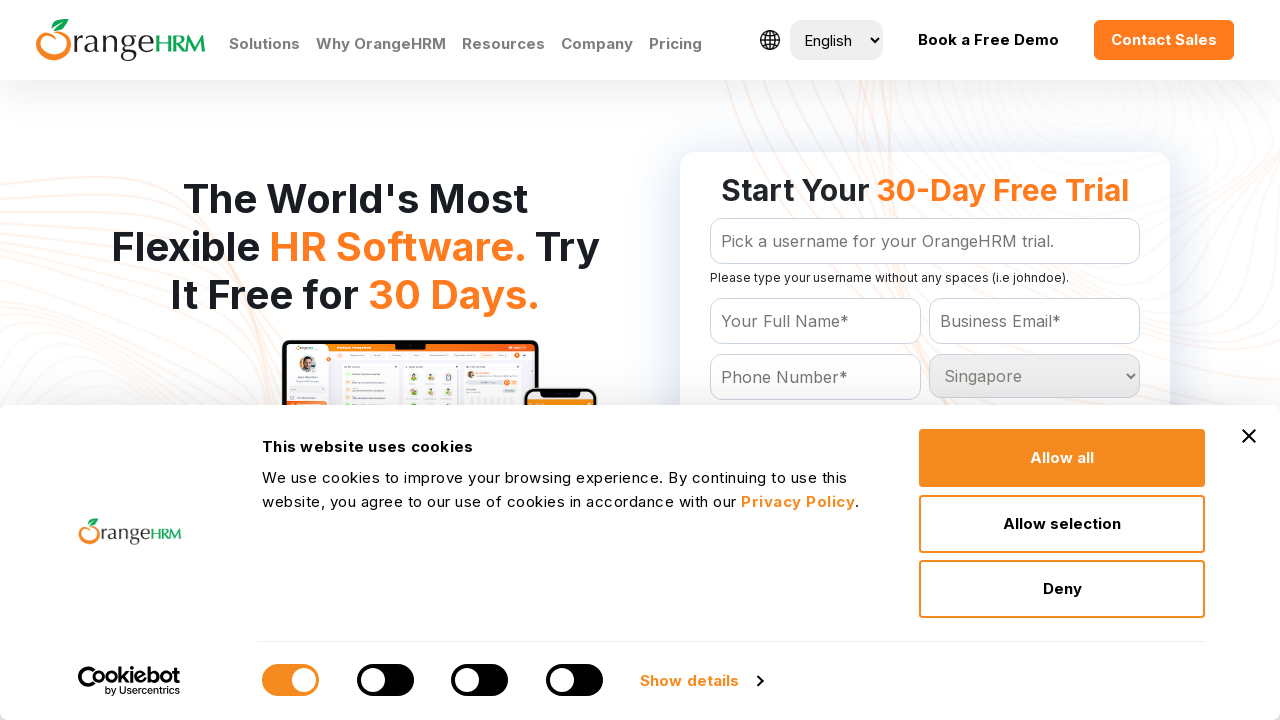

Selected country option at index 185 on #Form_getForm_Country
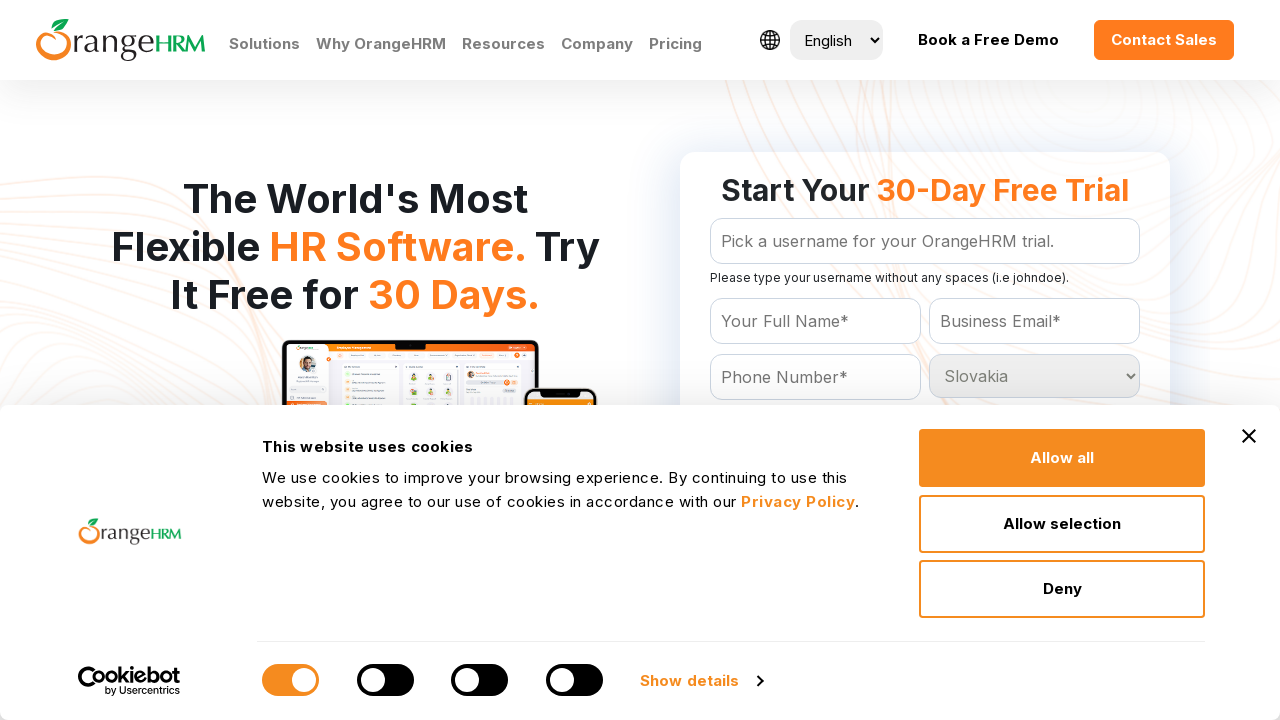

Waited 100ms for selection at index 185 to register
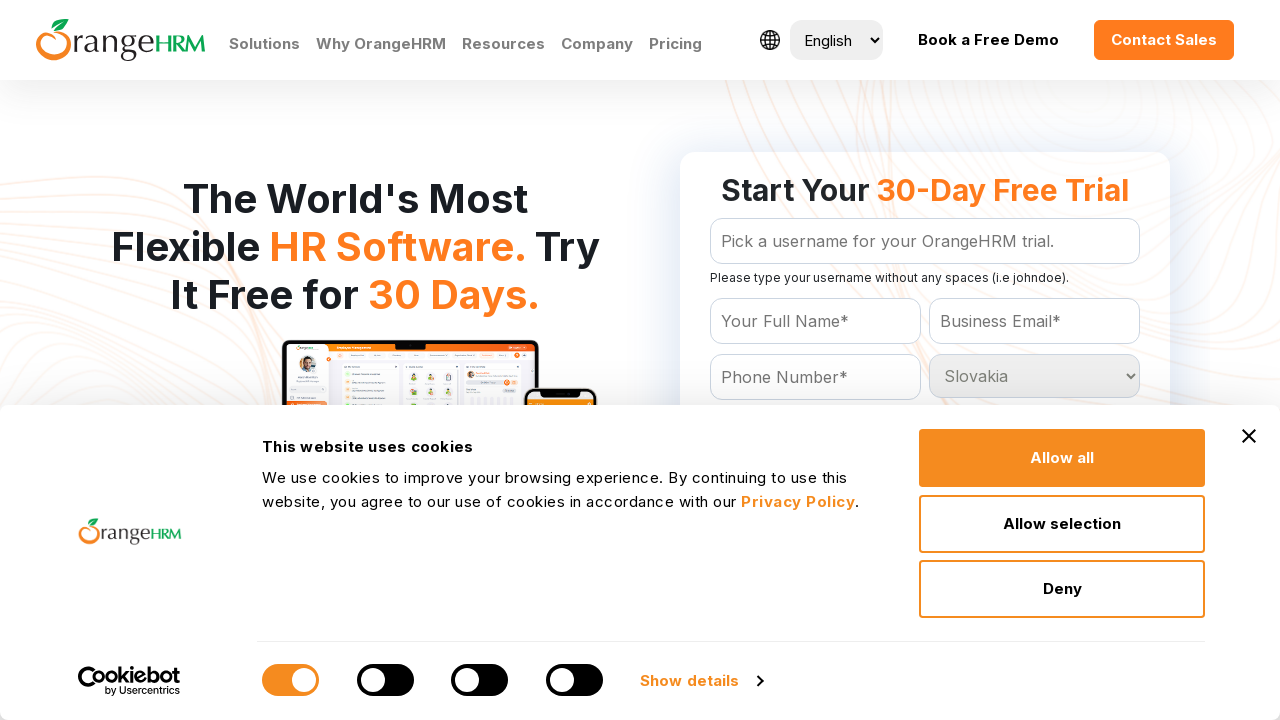

Selected country option at index 186 on #Form_getForm_Country
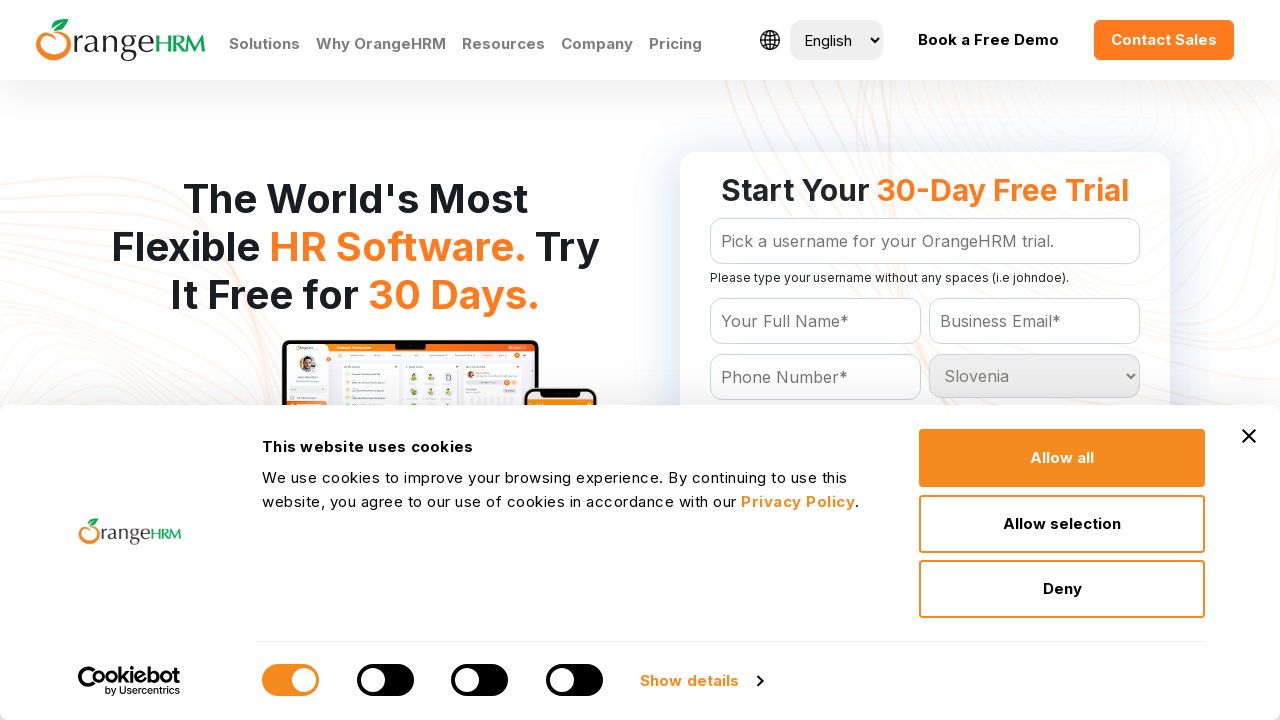

Waited 100ms for selection at index 186 to register
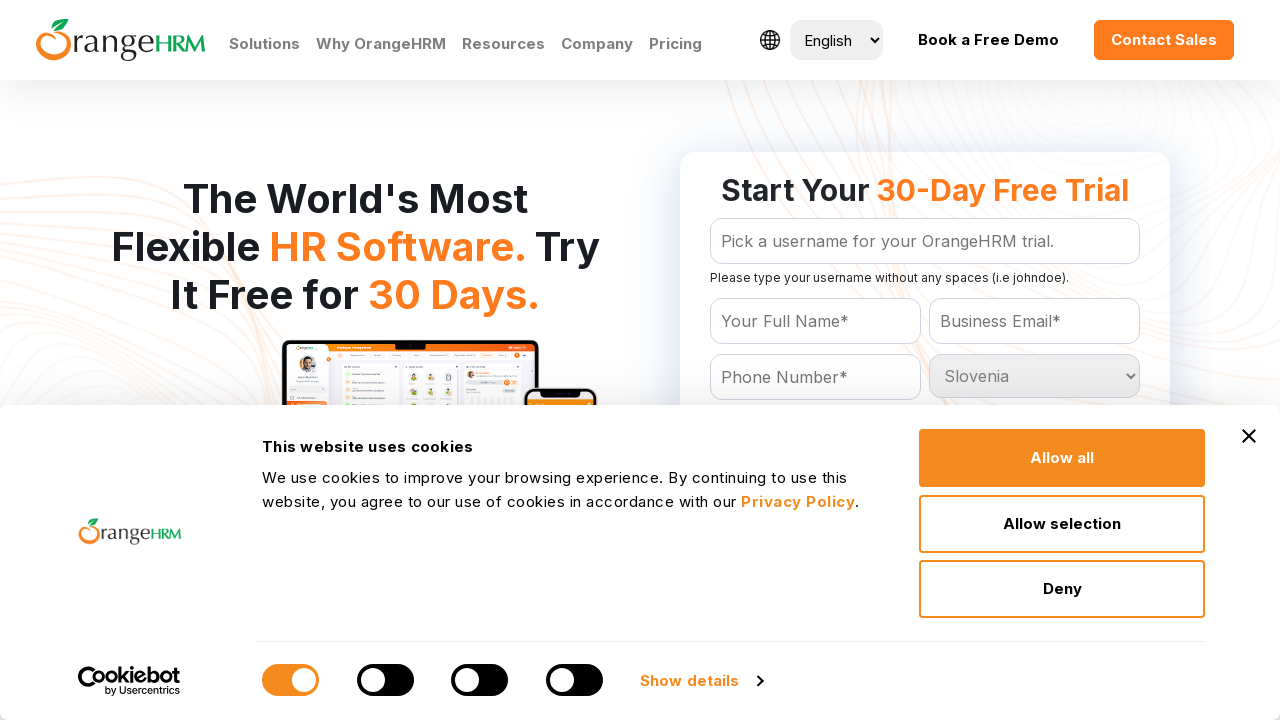

Selected country option at index 187 on #Form_getForm_Country
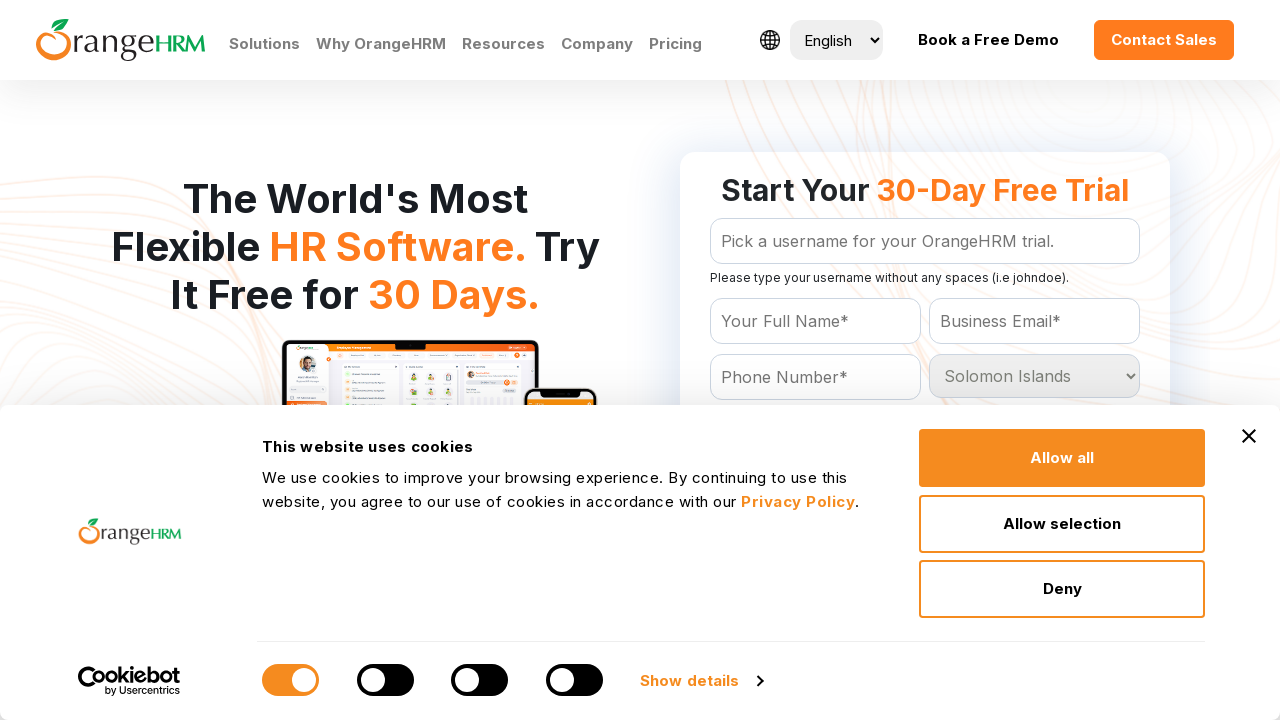

Waited 100ms for selection at index 187 to register
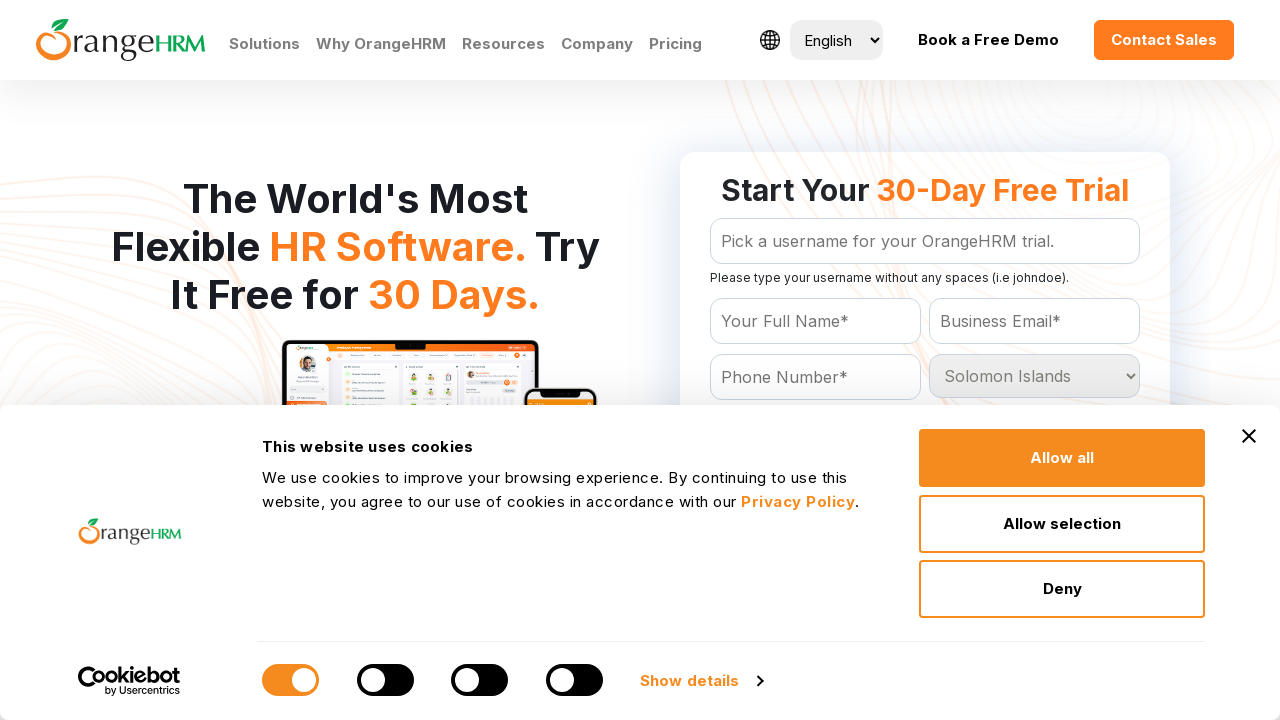

Selected country option at index 188 on #Form_getForm_Country
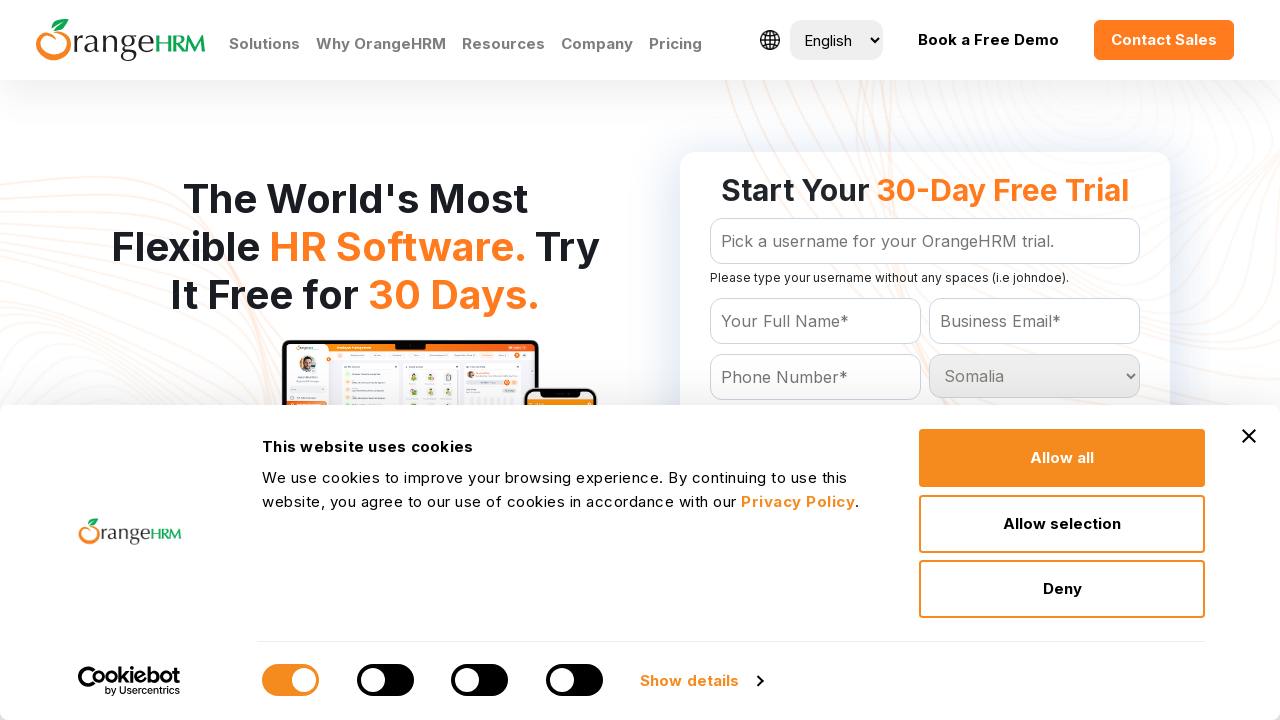

Waited 100ms for selection at index 188 to register
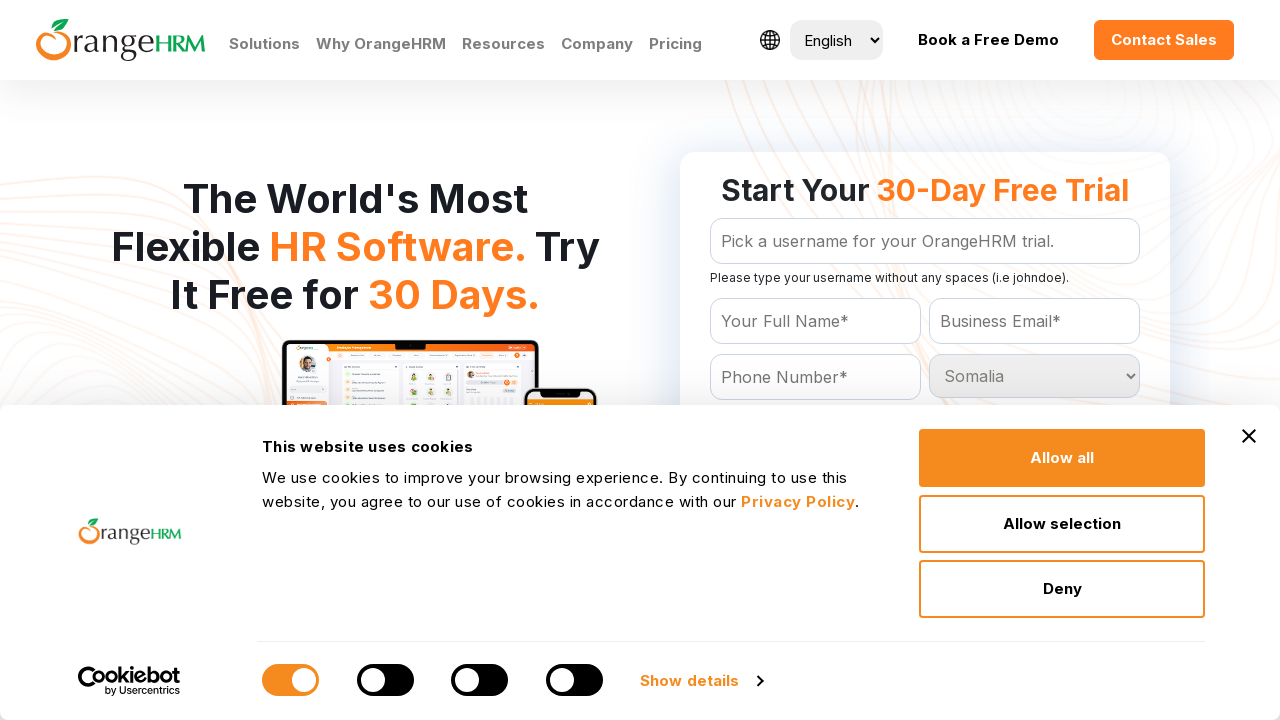

Selected country option at index 189 on #Form_getForm_Country
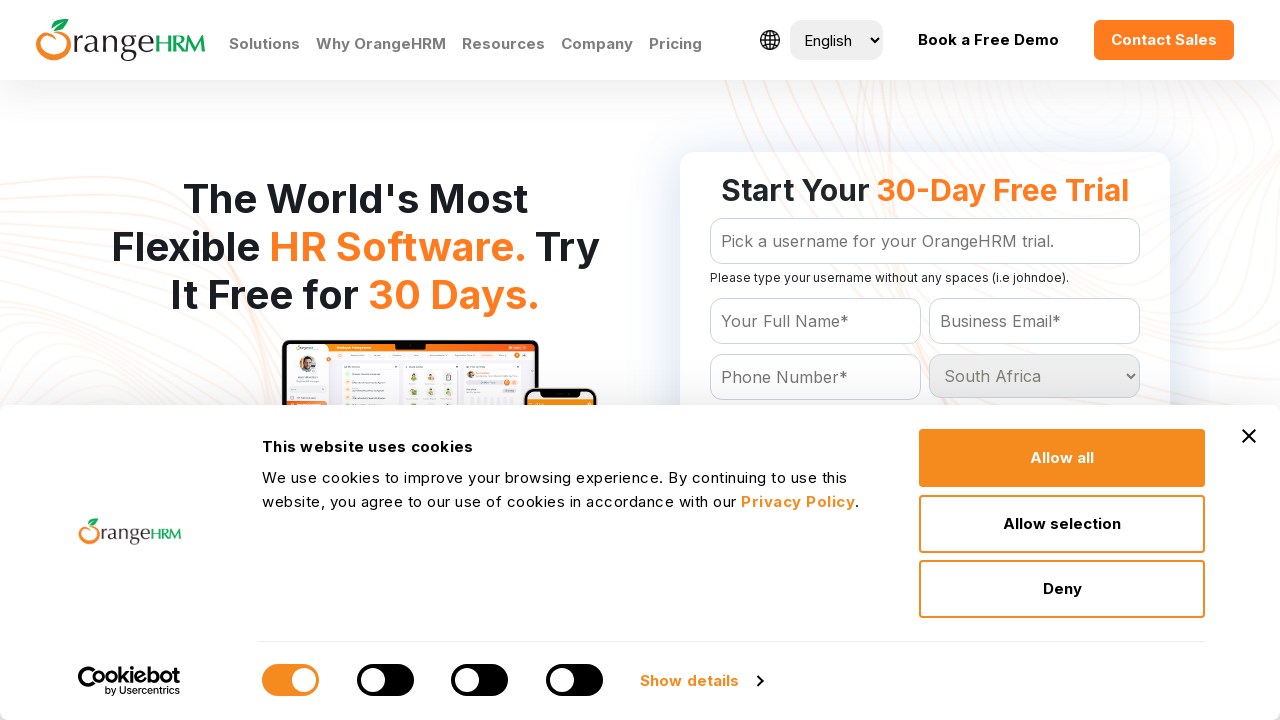

Waited 100ms for selection at index 189 to register
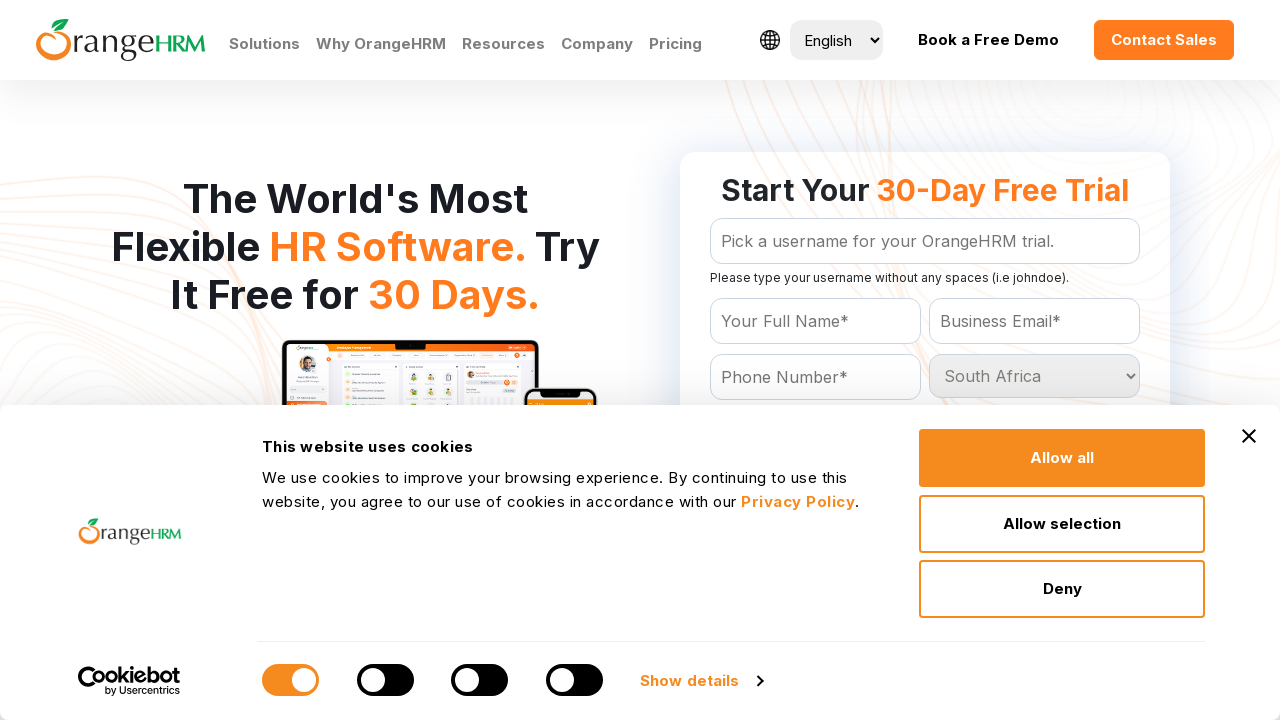

Selected country option at index 190 on #Form_getForm_Country
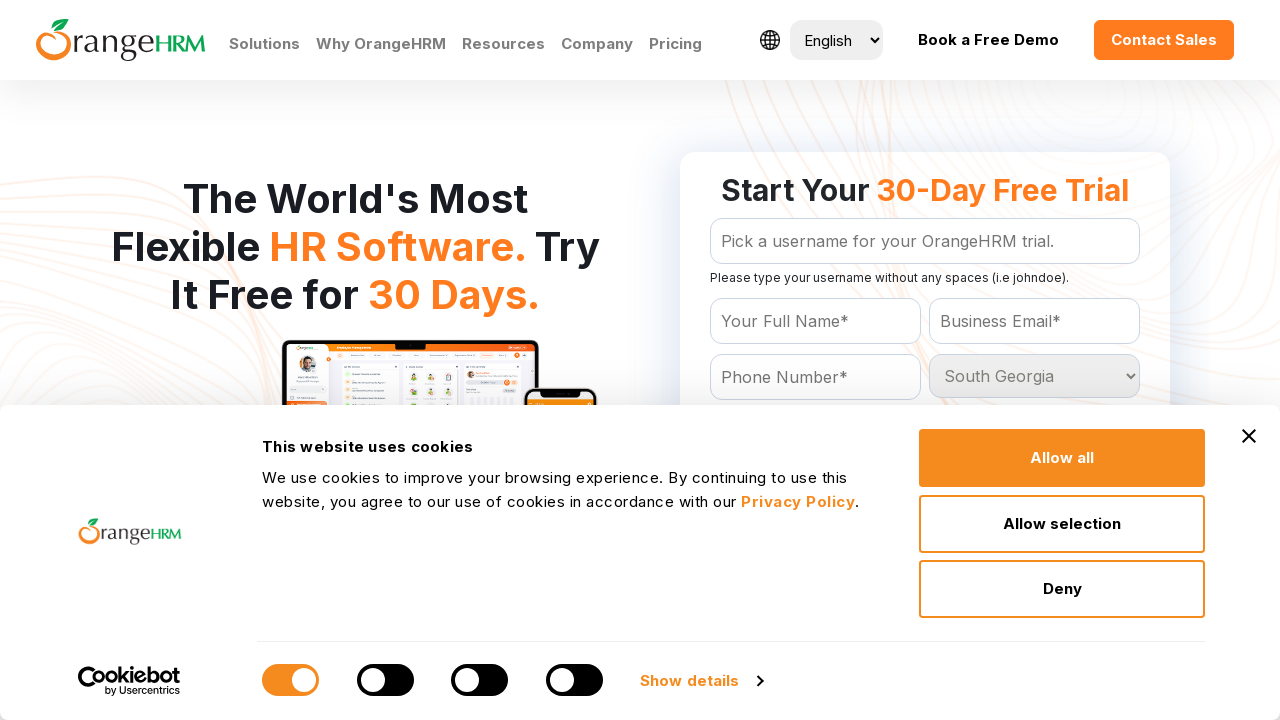

Waited 100ms for selection at index 190 to register
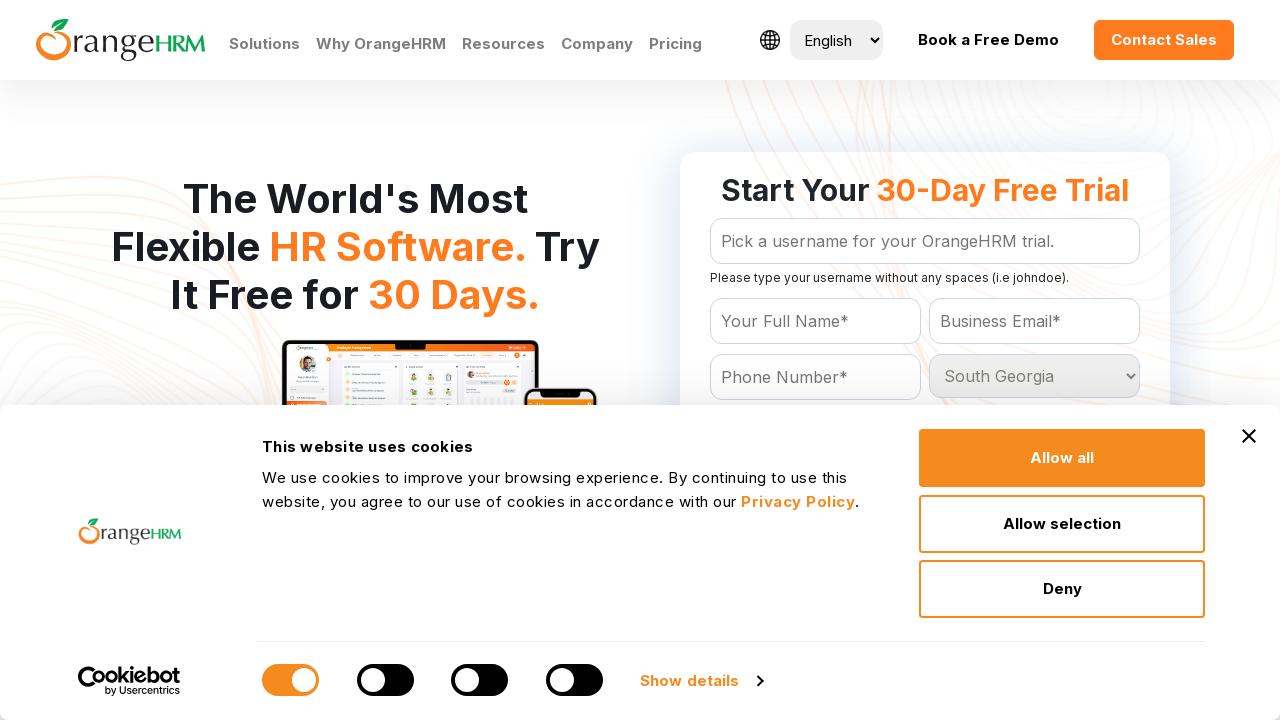

Selected country option at index 191 on #Form_getForm_Country
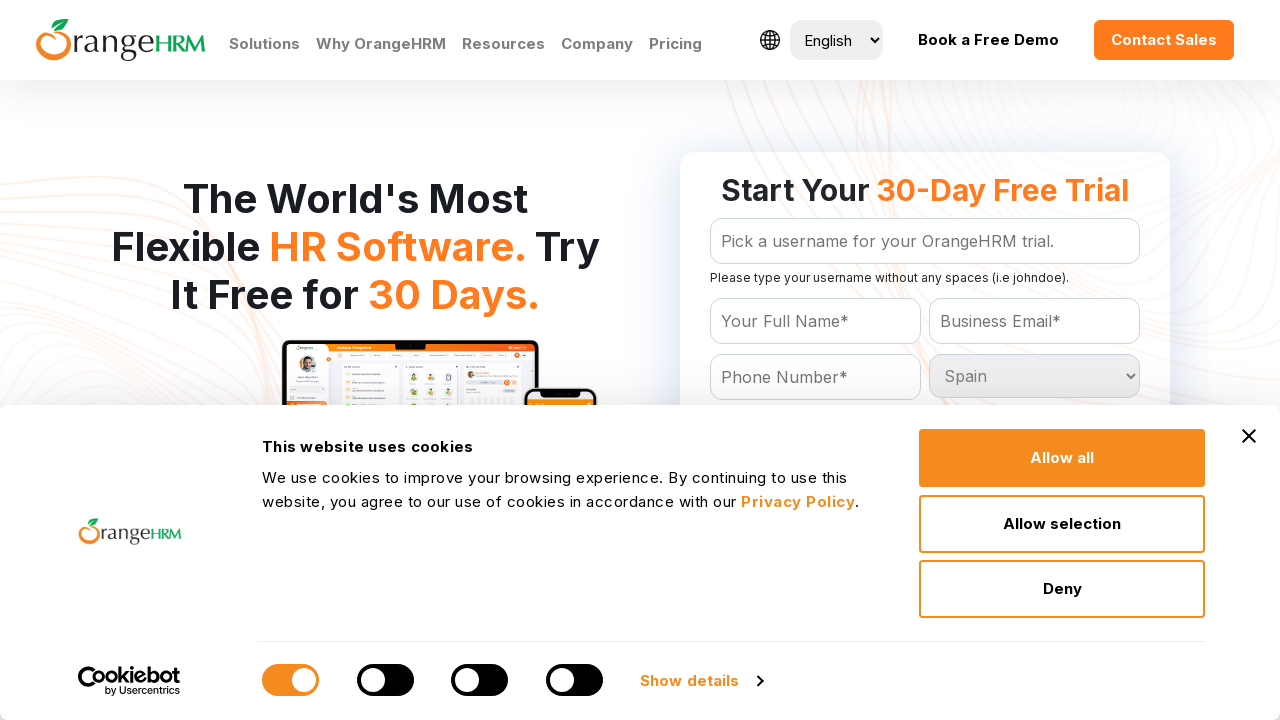

Waited 100ms for selection at index 191 to register
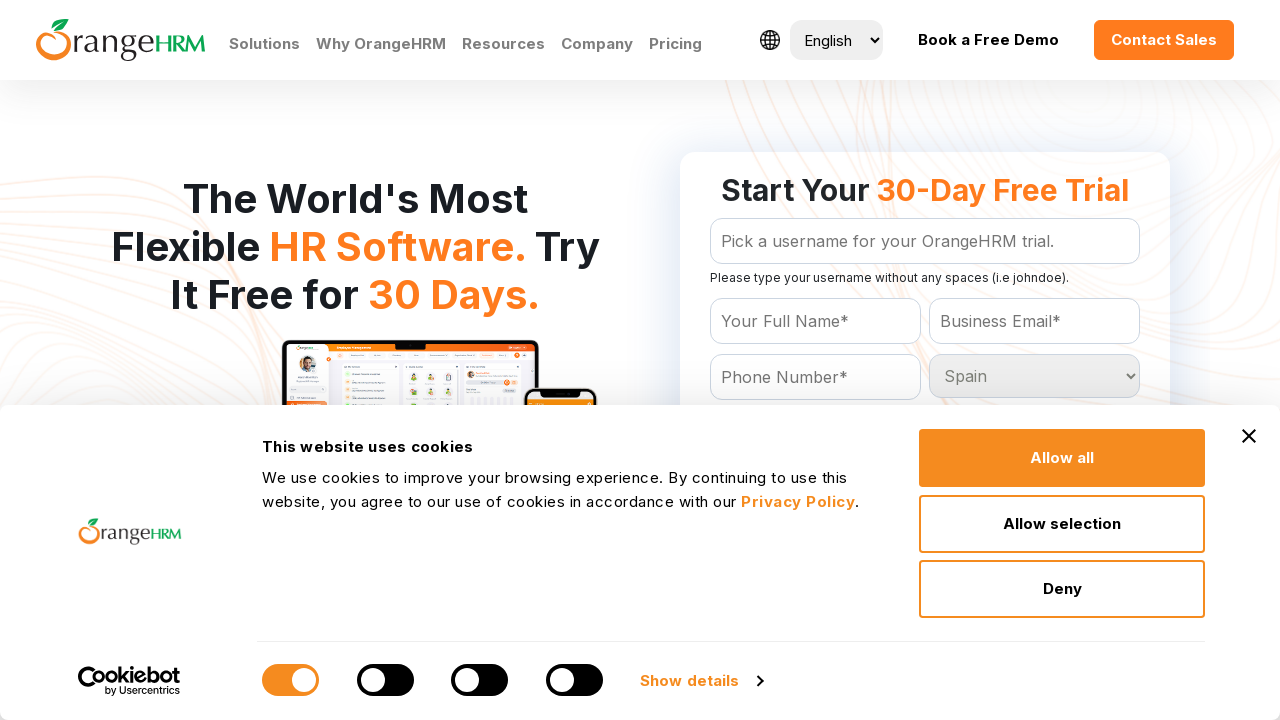

Selected country option at index 192 on #Form_getForm_Country
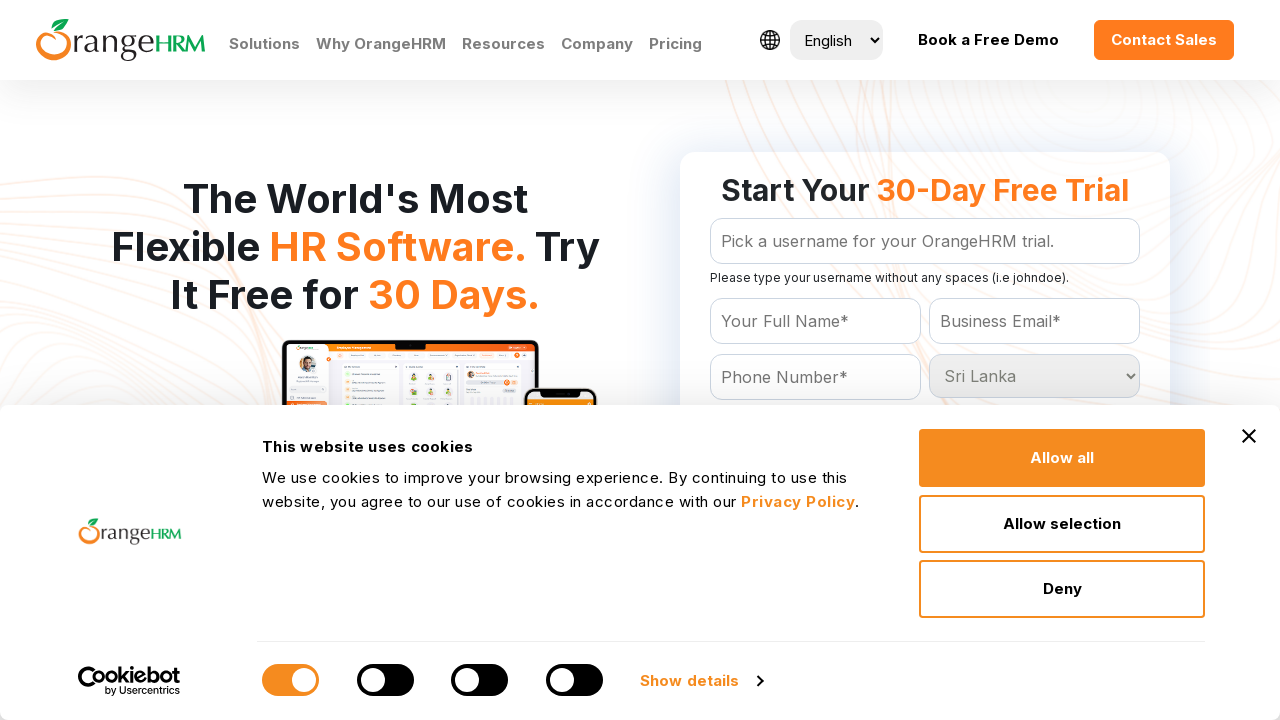

Waited 100ms for selection at index 192 to register
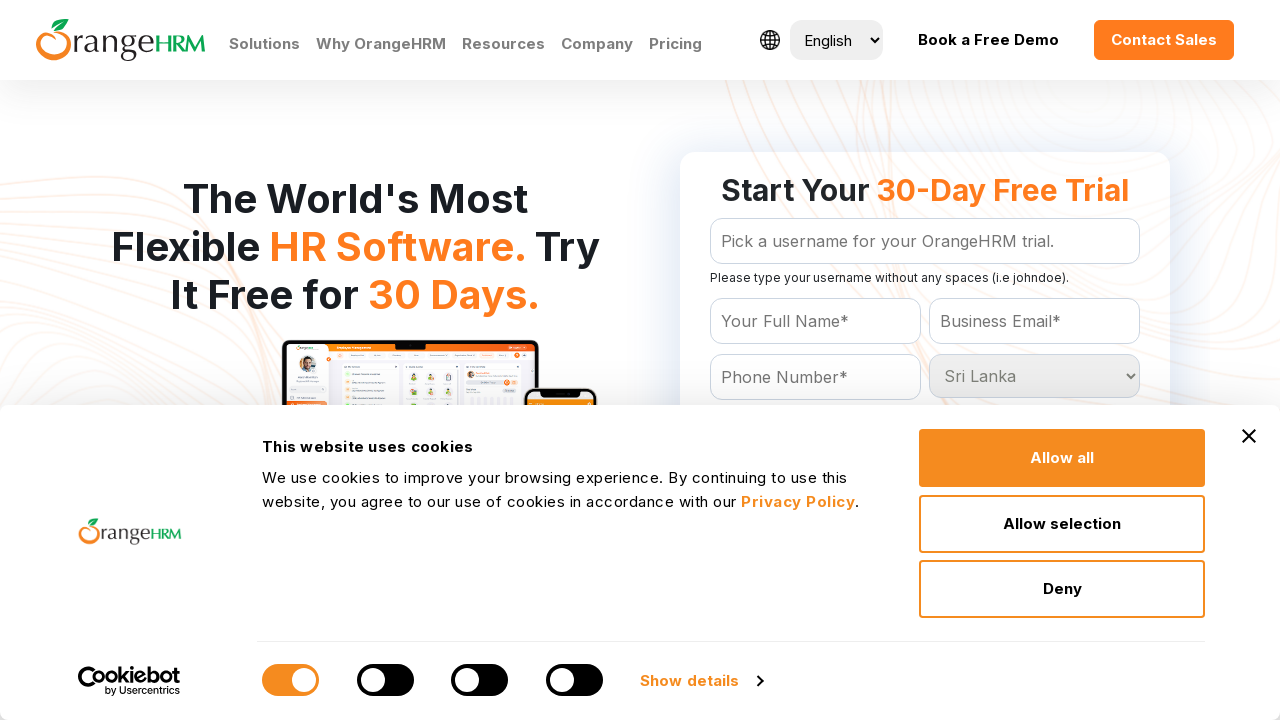

Selected country option at index 193 on #Form_getForm_Country
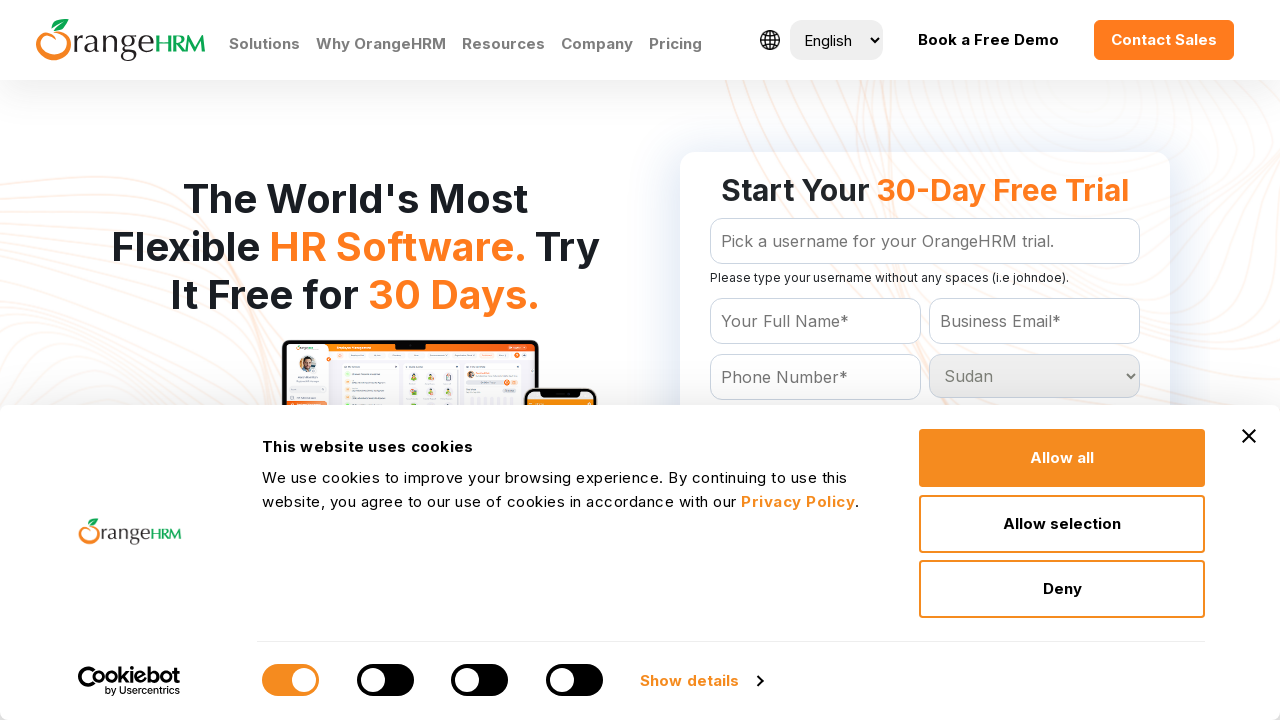

Waited 100ms for selection at index 193 to register
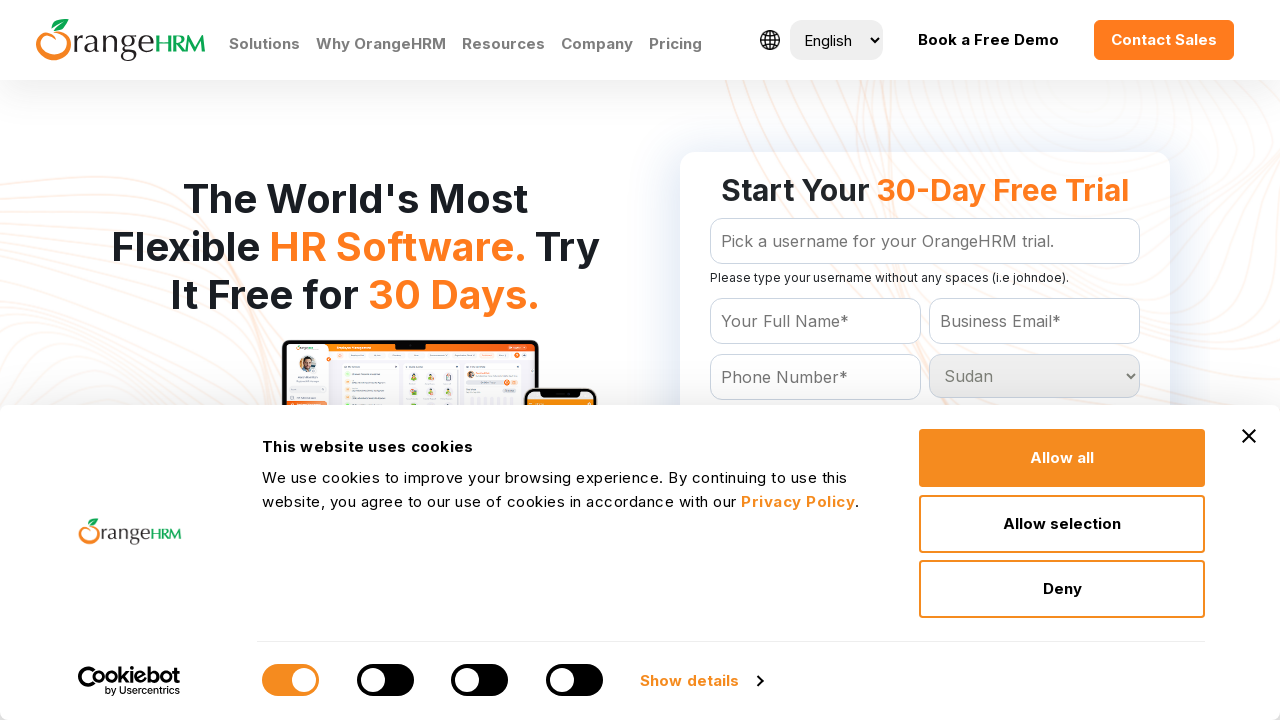

Selected country option at index 194 on #Form_getForm_Country
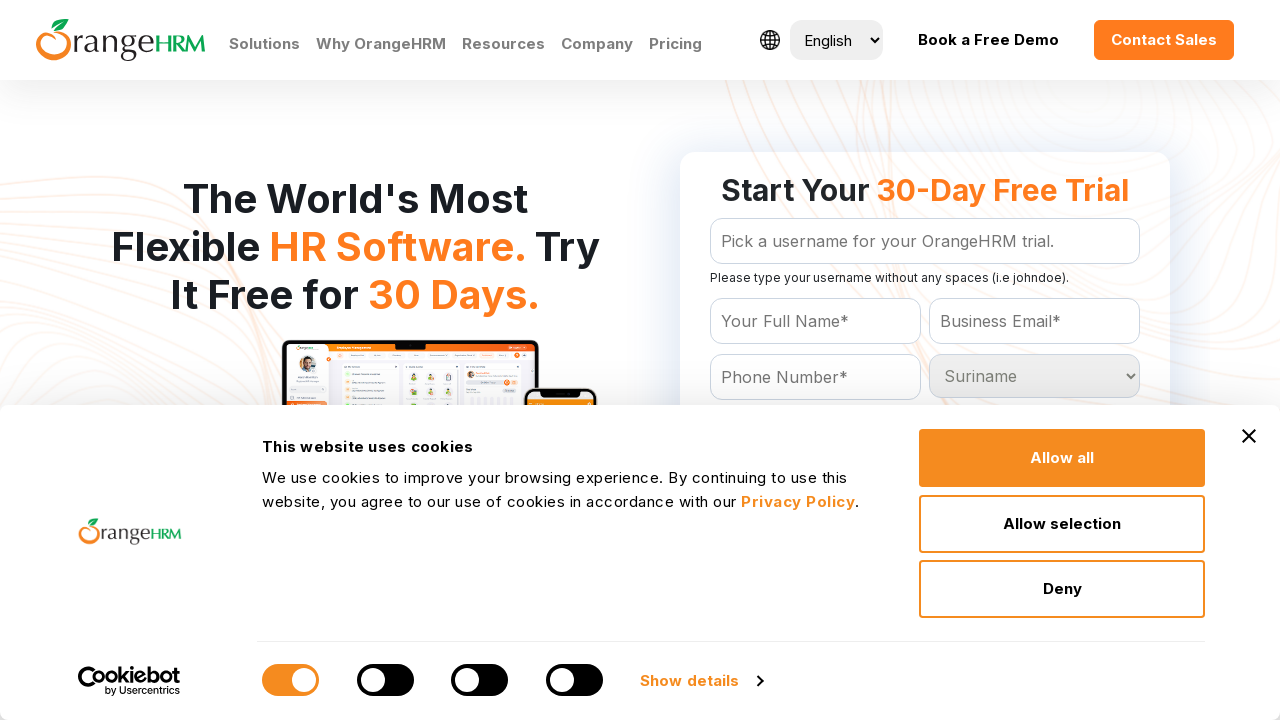

Waited 100ms for selection at index 194 to register
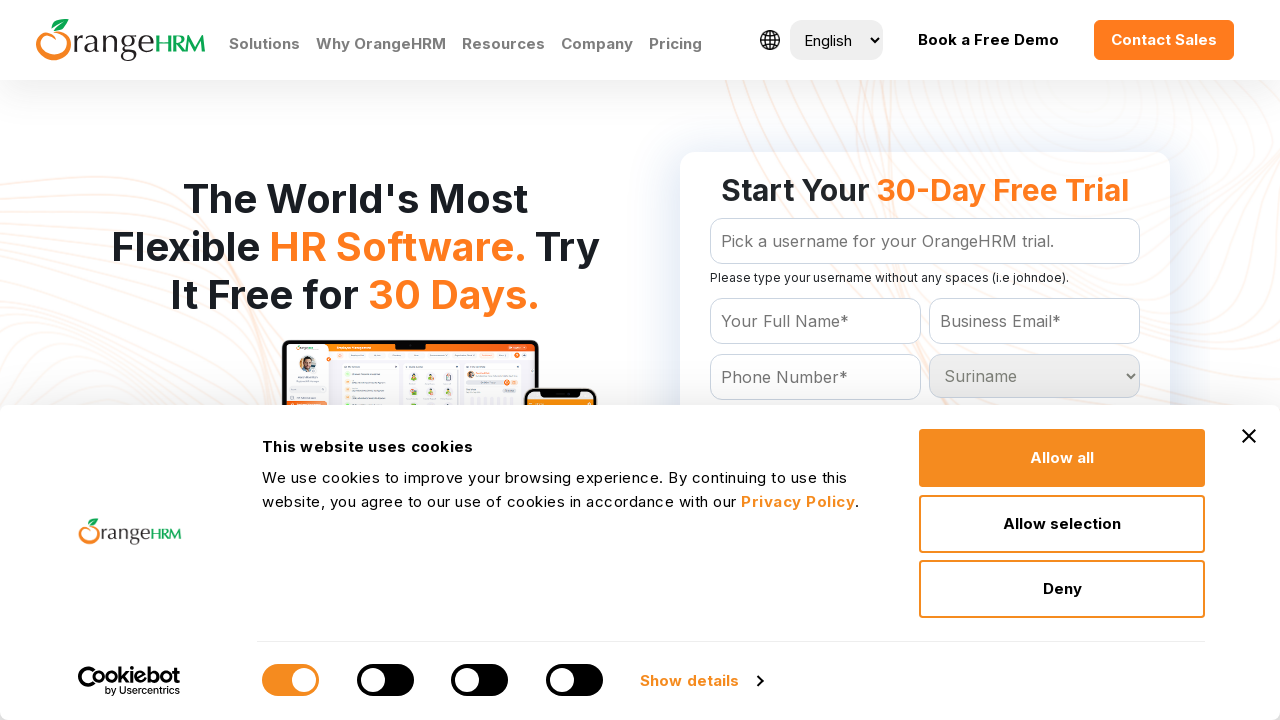

Selected country option at index 195 on #Form_getForm_Country
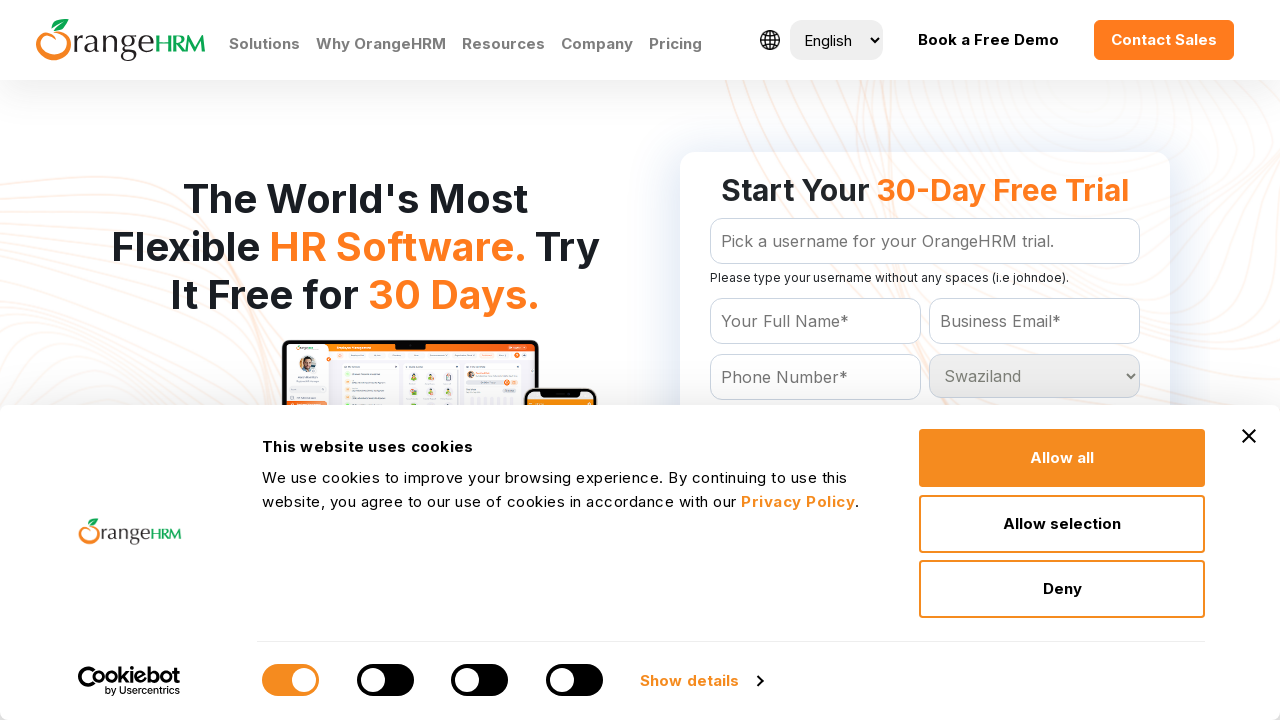

Waited 100ms for selection at index 195 to register
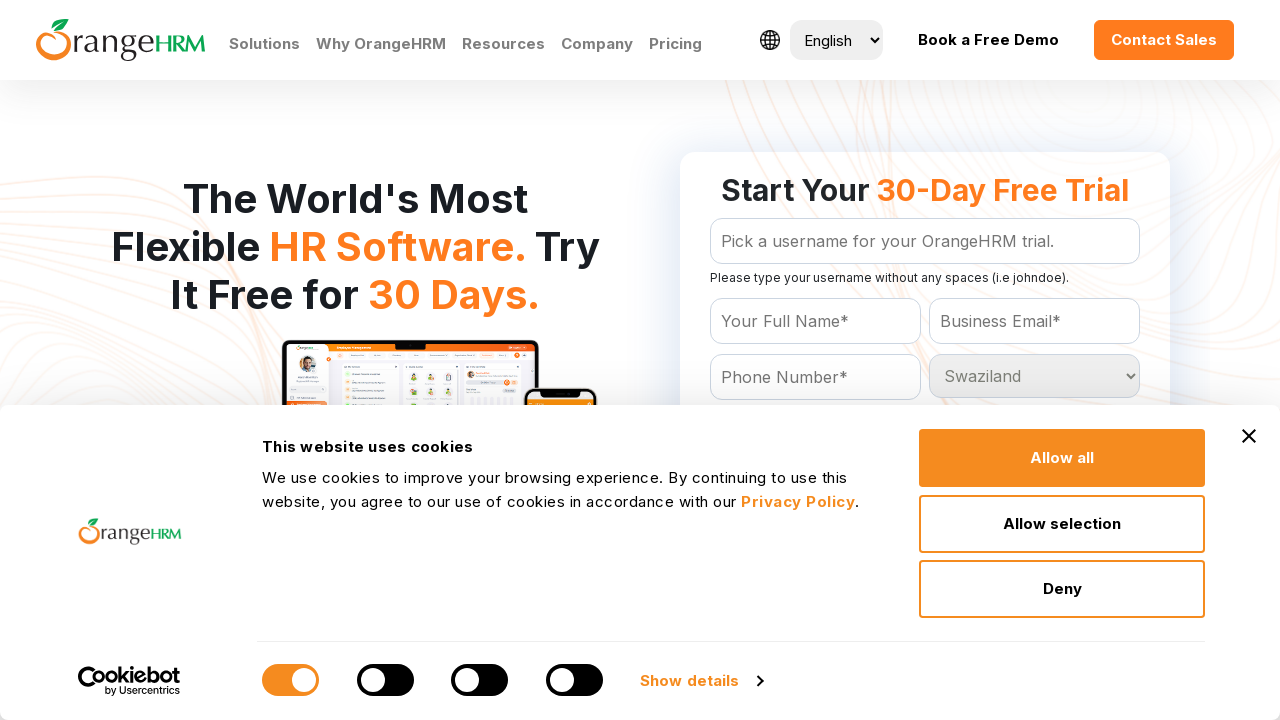

Selected country option at index 196 on #Form_getForm_Country
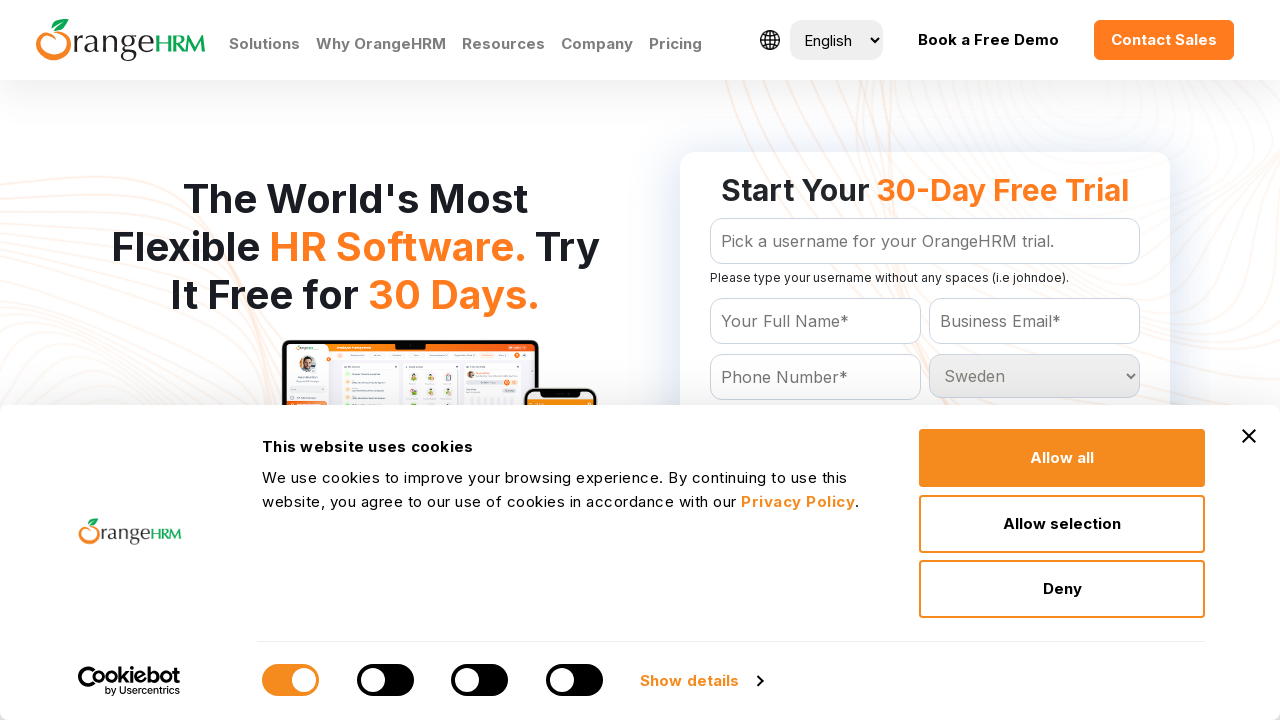

Waited 100ms for selection at index 196 to register
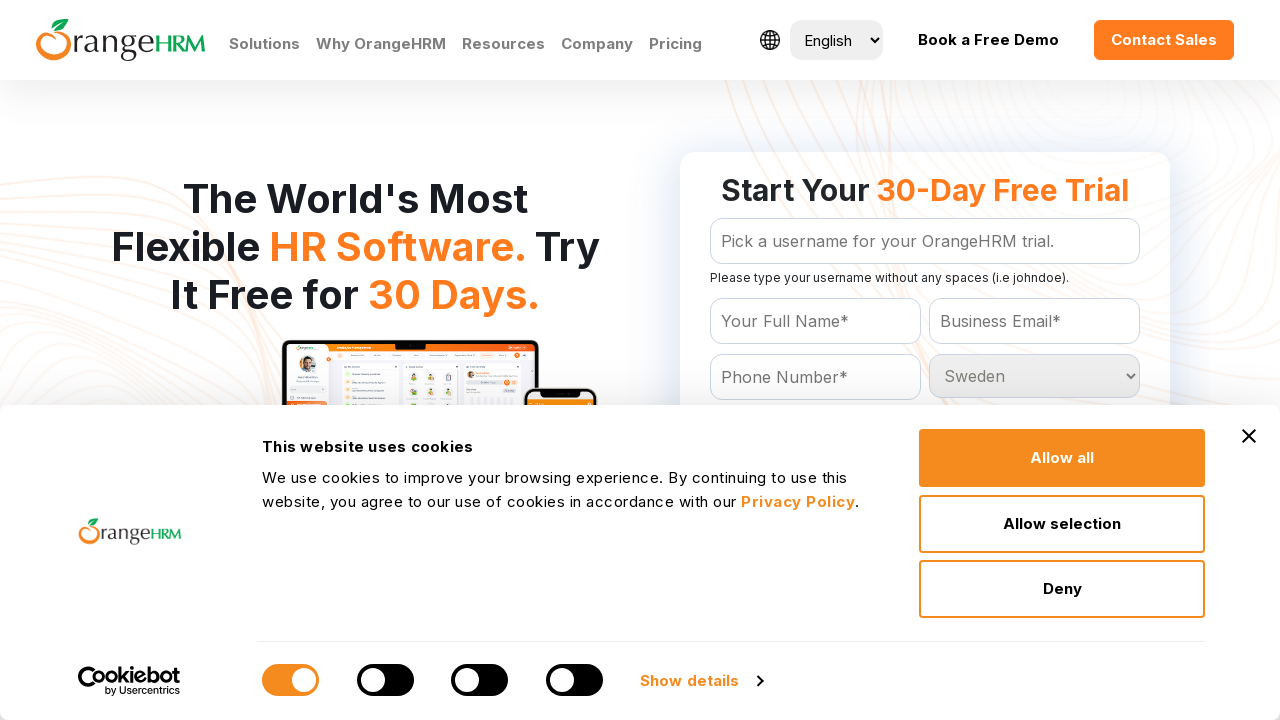

Selected country option at index 197 on #Form_getForm_Country
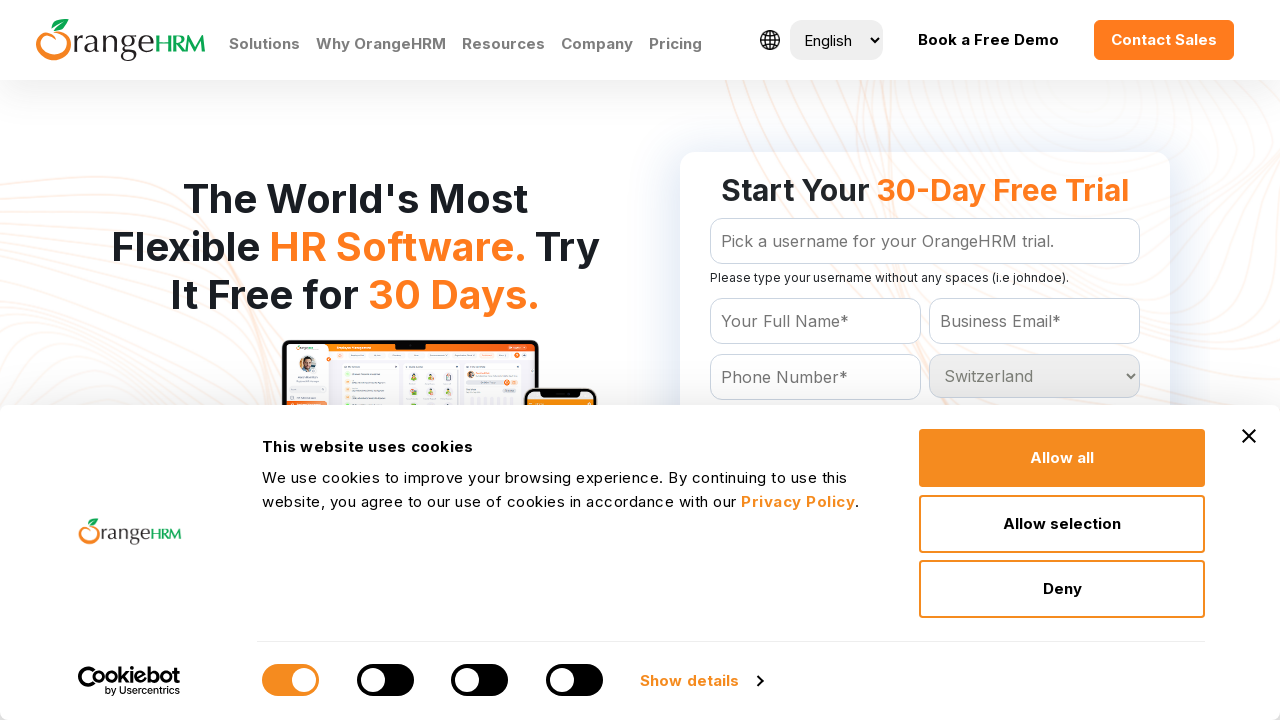

Waited 100ms for selection at index 197 to register
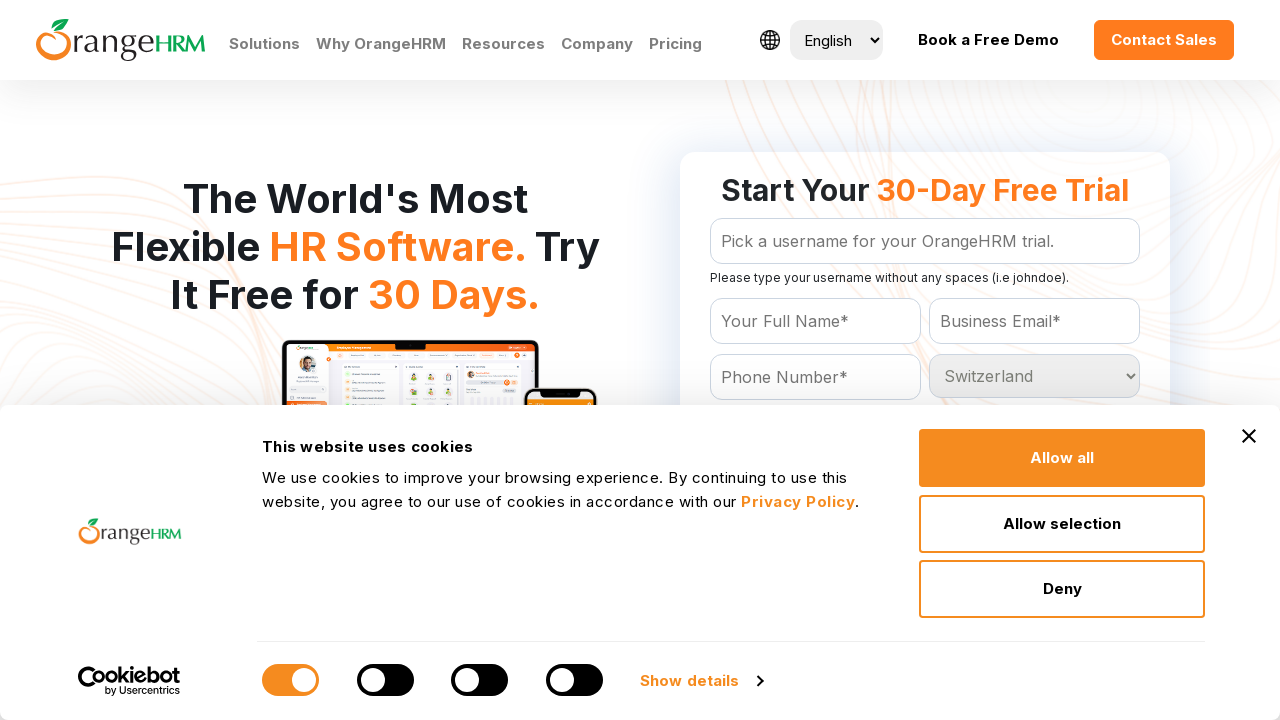

Selected country option at index 198 on #Form_getForm_Country
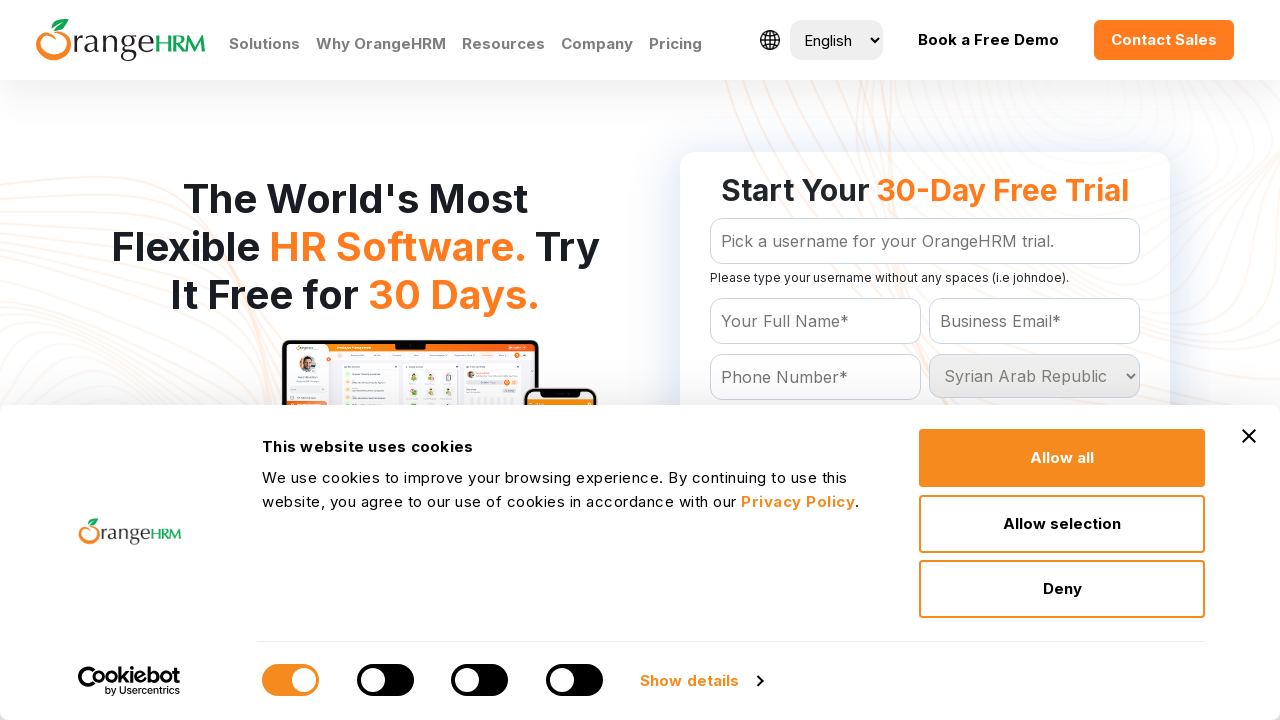

Waited 100ms for selection at index 198 to register
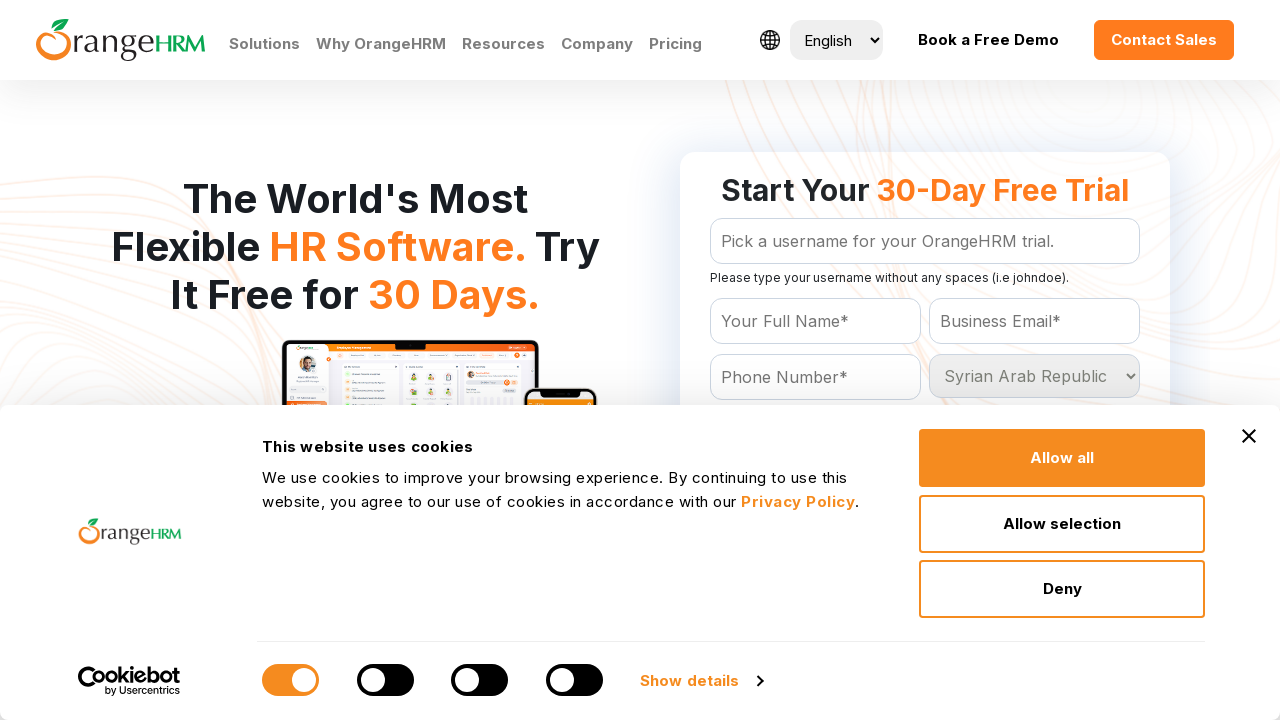

Selected country option at index 199 on #Form_getForm_Country
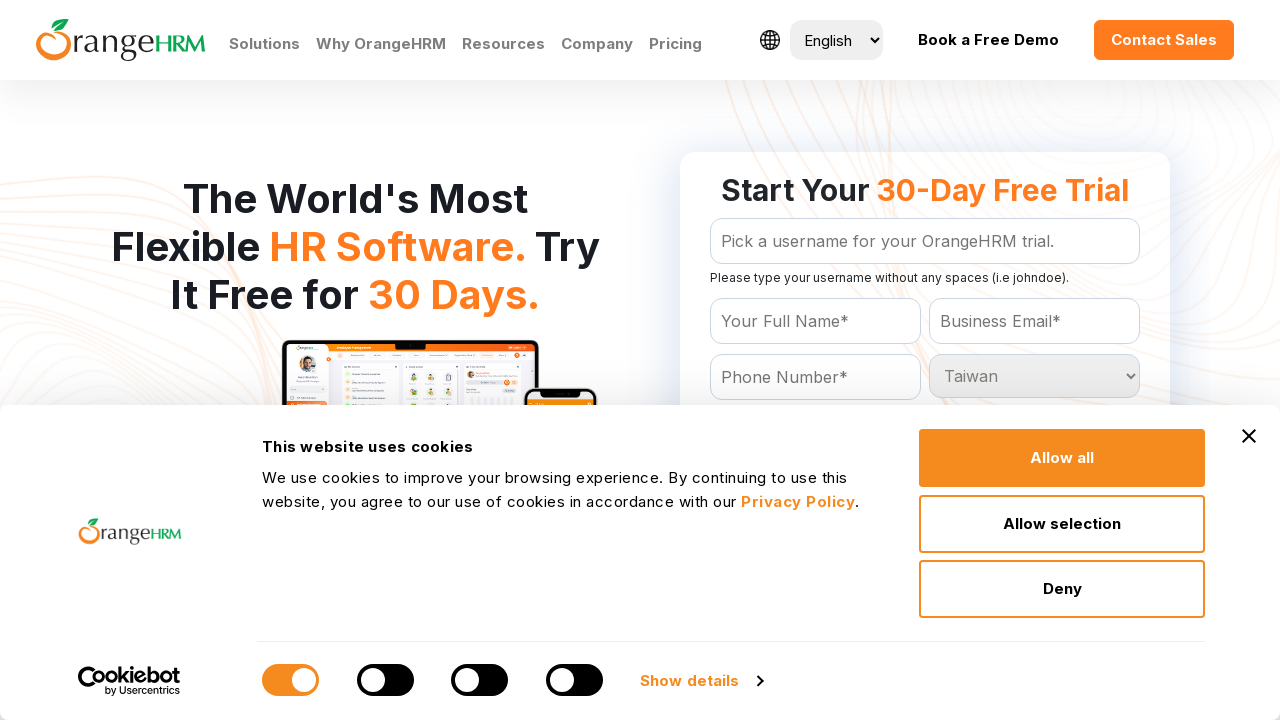

Waited 100ms for selection at index 199 to register
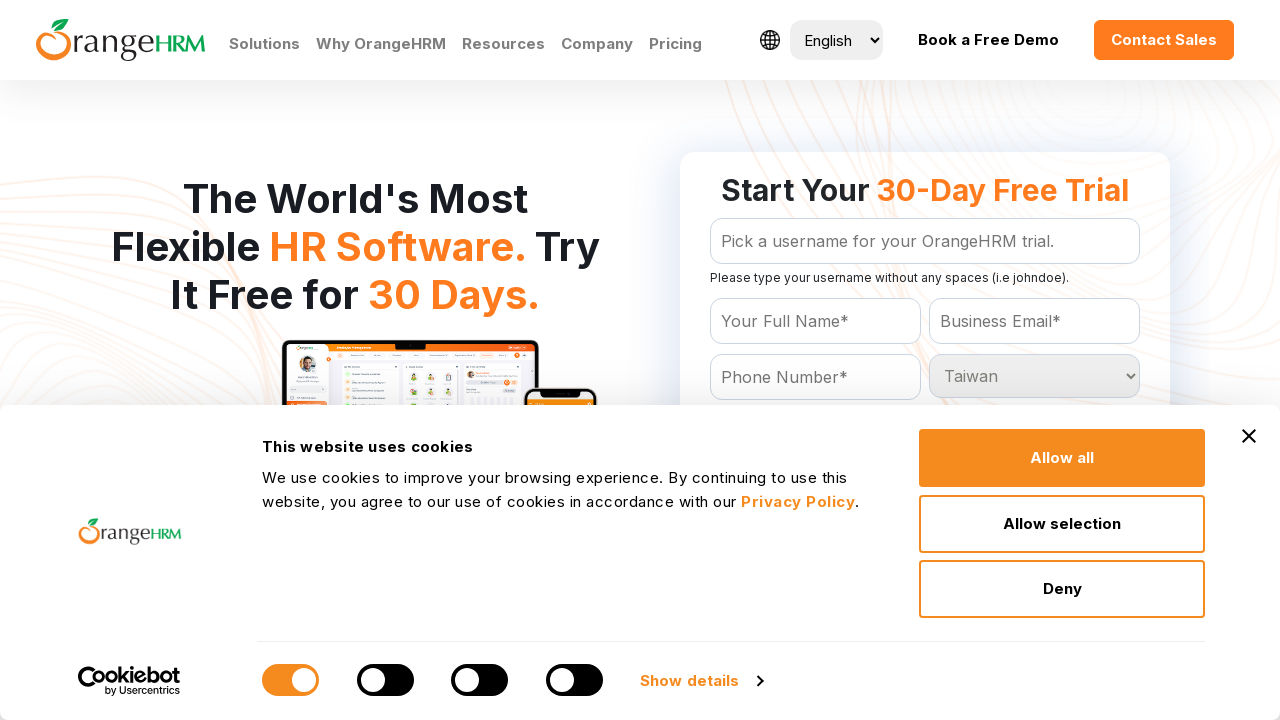

Selected country option at index 200 on #Form_getForm_Country
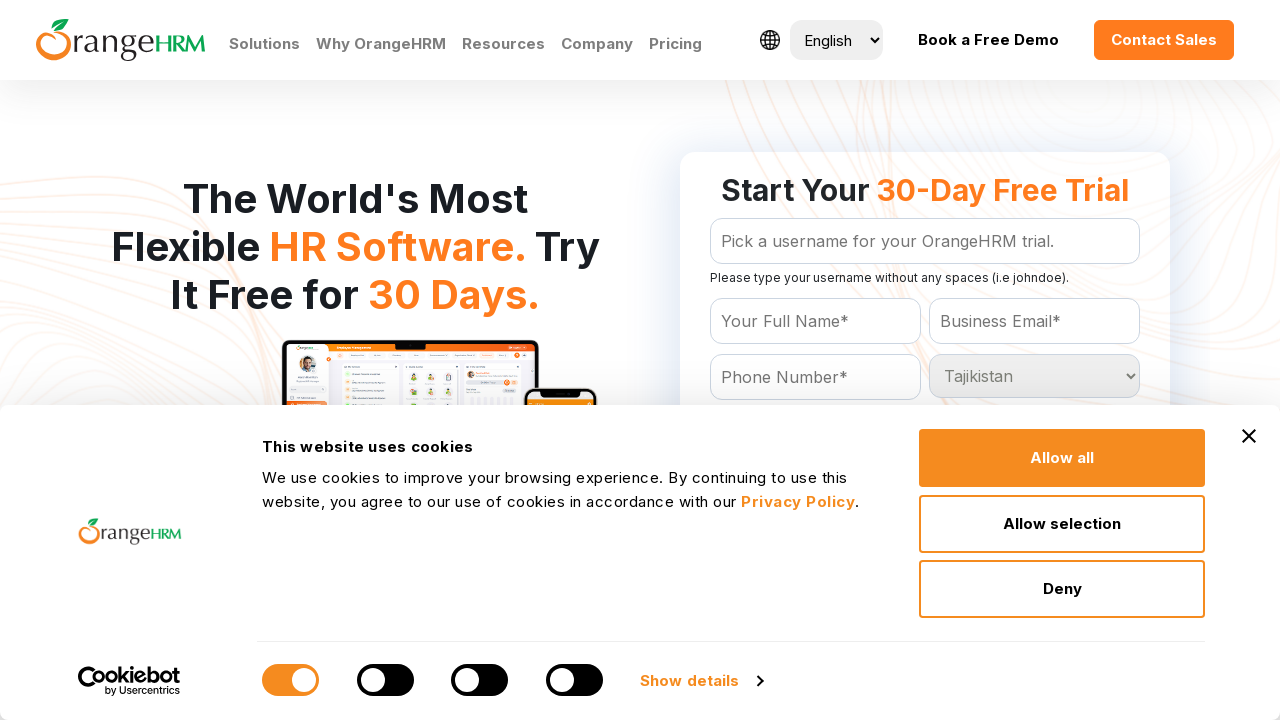

Waited 100ms for selection at index 200 to register
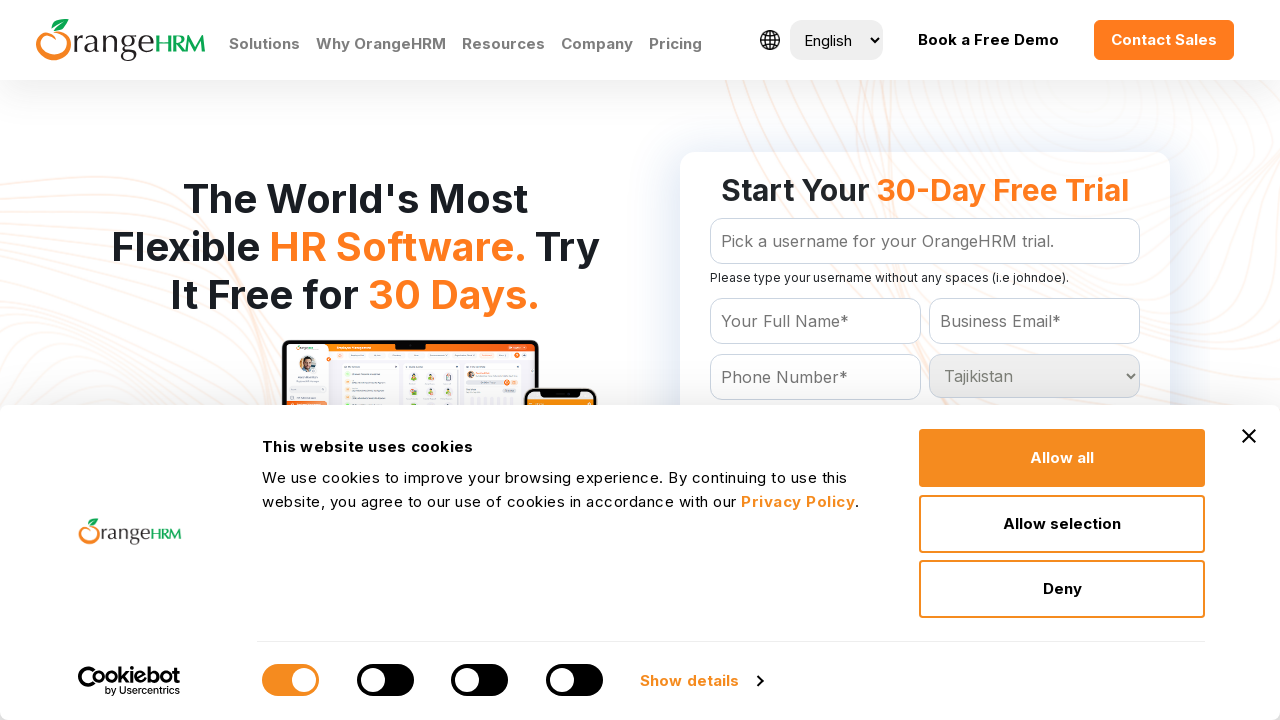

Selected country option at index 201 on #Form_getForm_Country
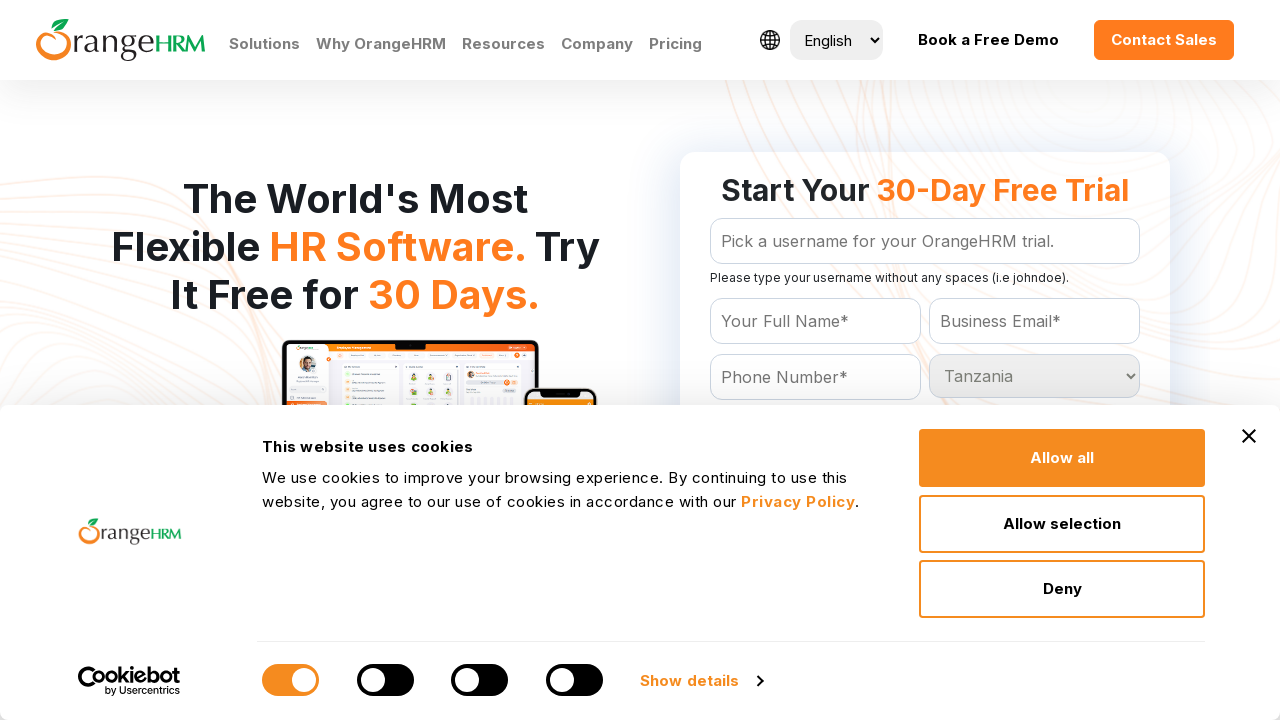

Waited 100ms for selection at index 201 to register
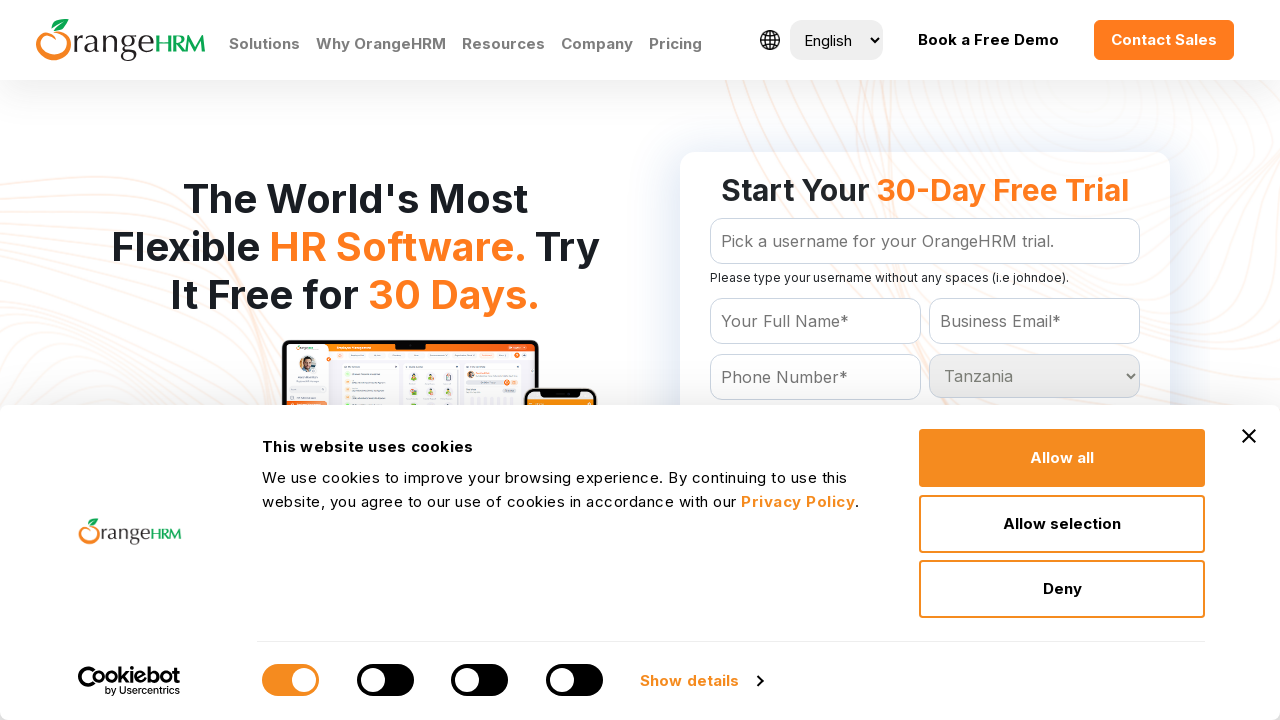

Selected country option at index 202 on #Form_getForm_Country
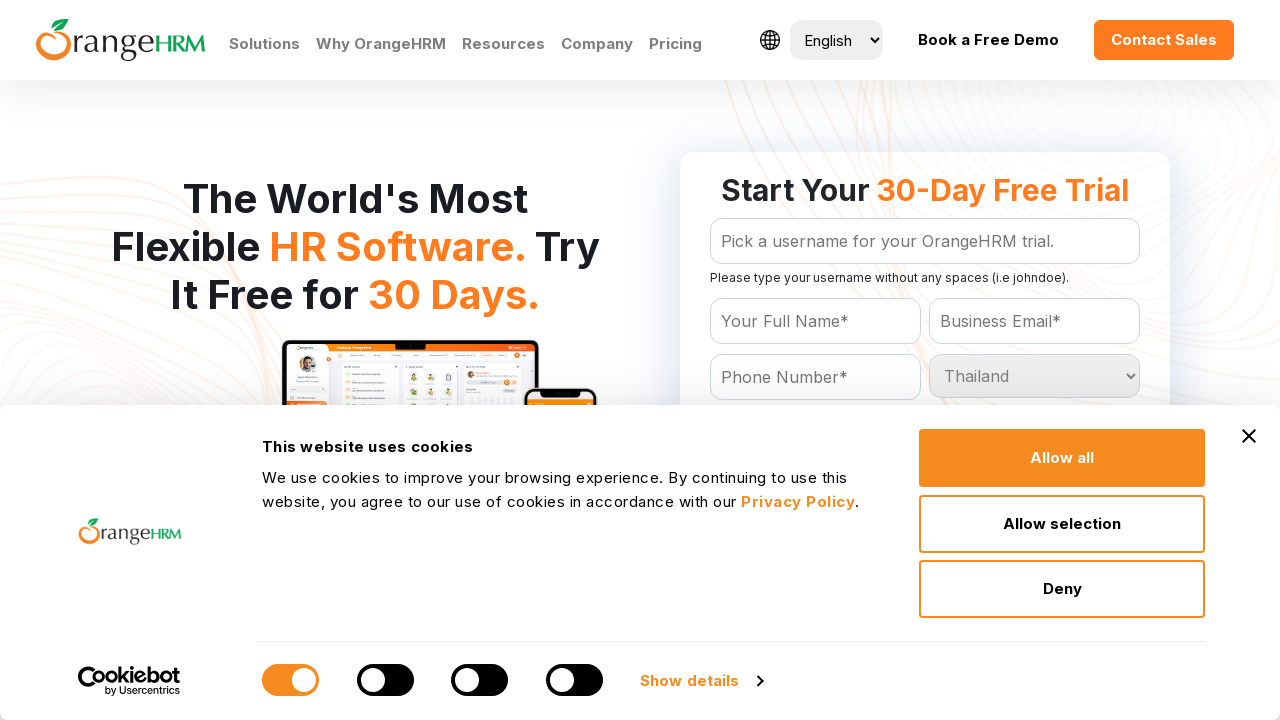

Waited 100ms for selection at index 202 to register
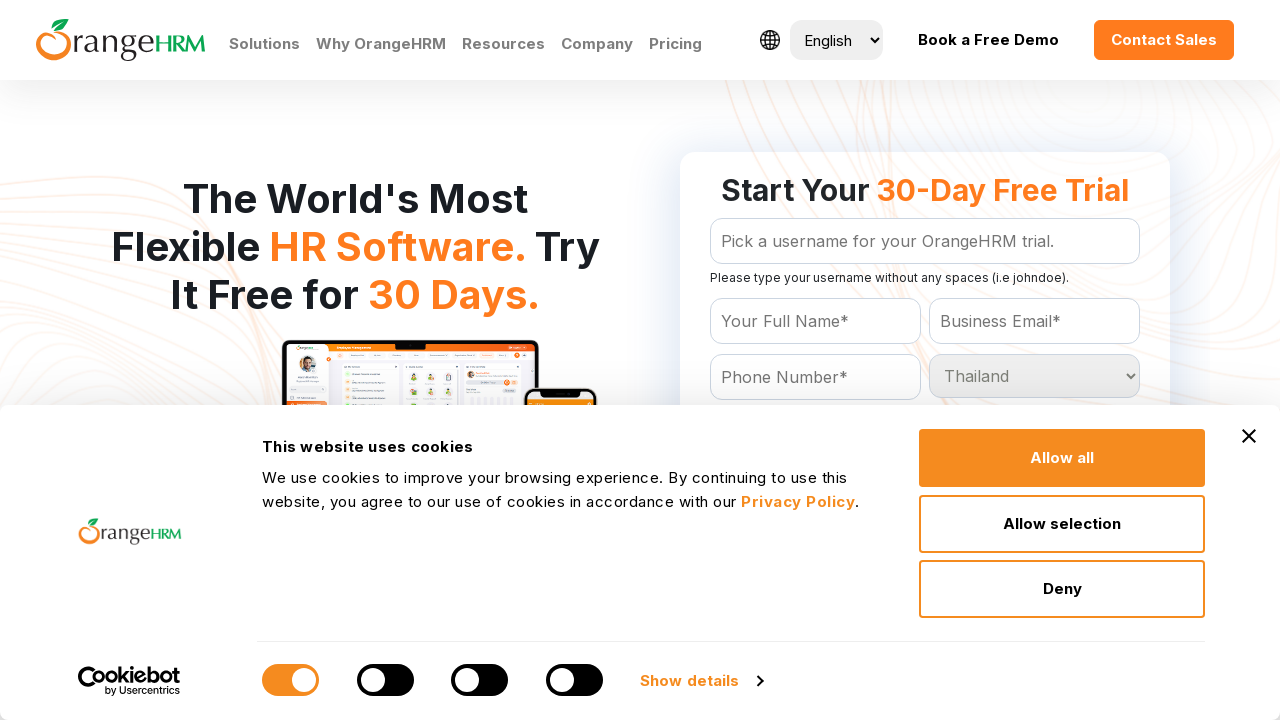

Selected country option at index 203 on #Form_getForm_Country
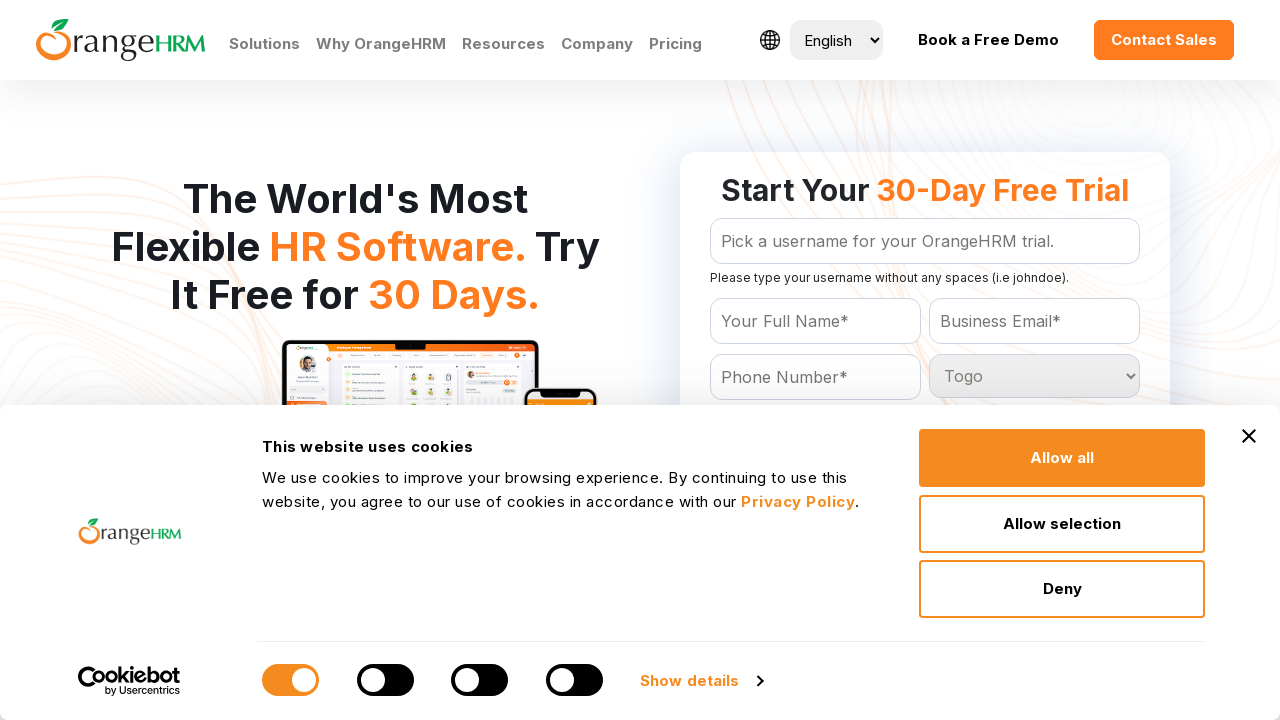

Waited 100ms for selection at index 203 to register
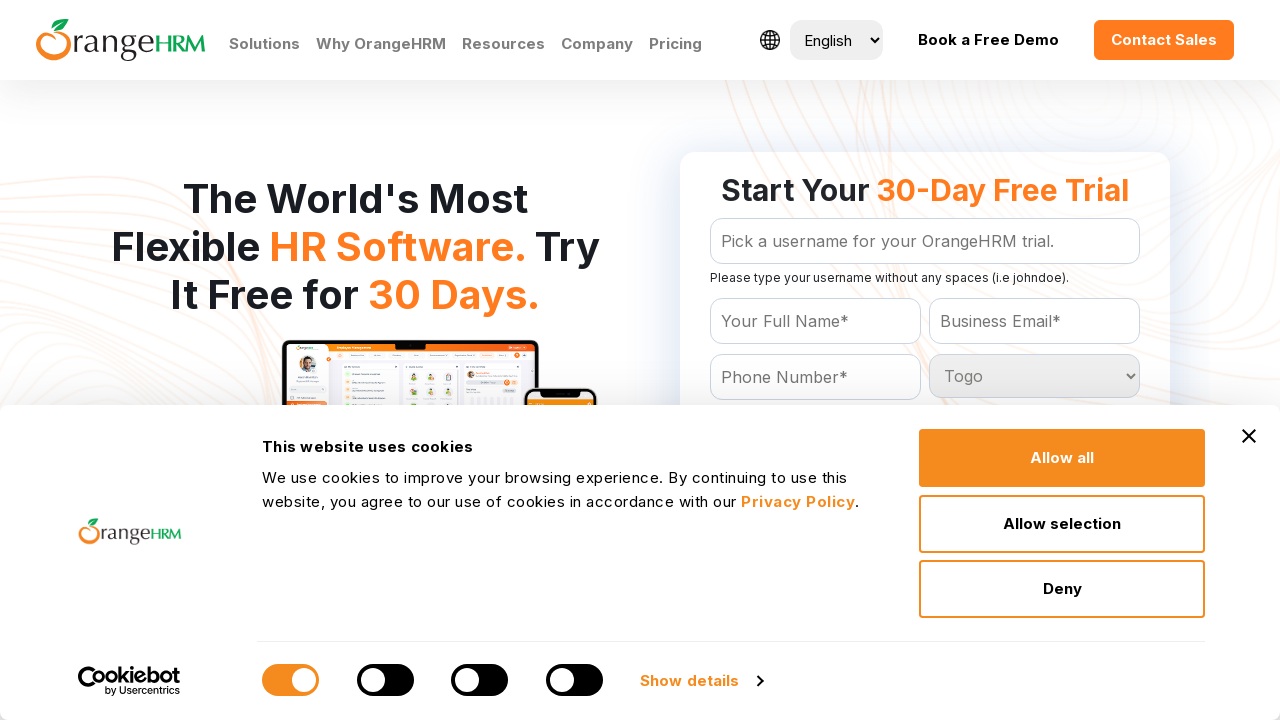

Selected country option at index 204 on #Form_getForm_Country
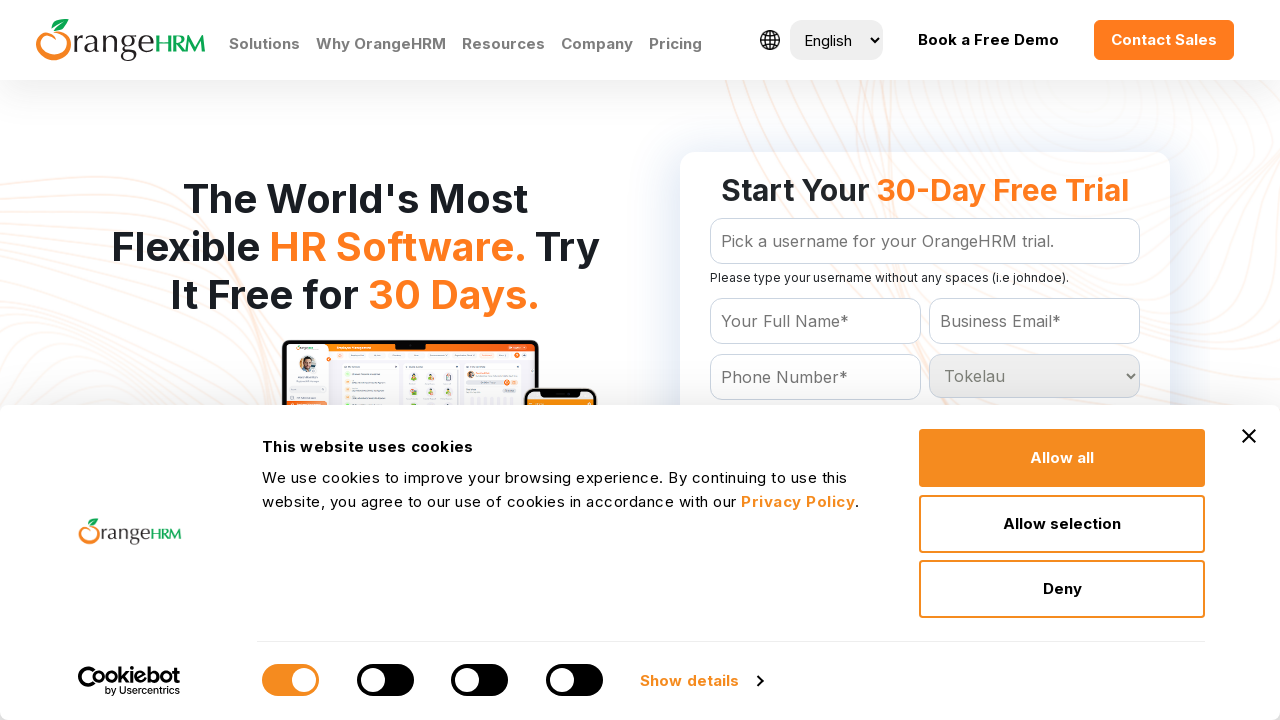

Waited 100ms for selection at index 204 to register
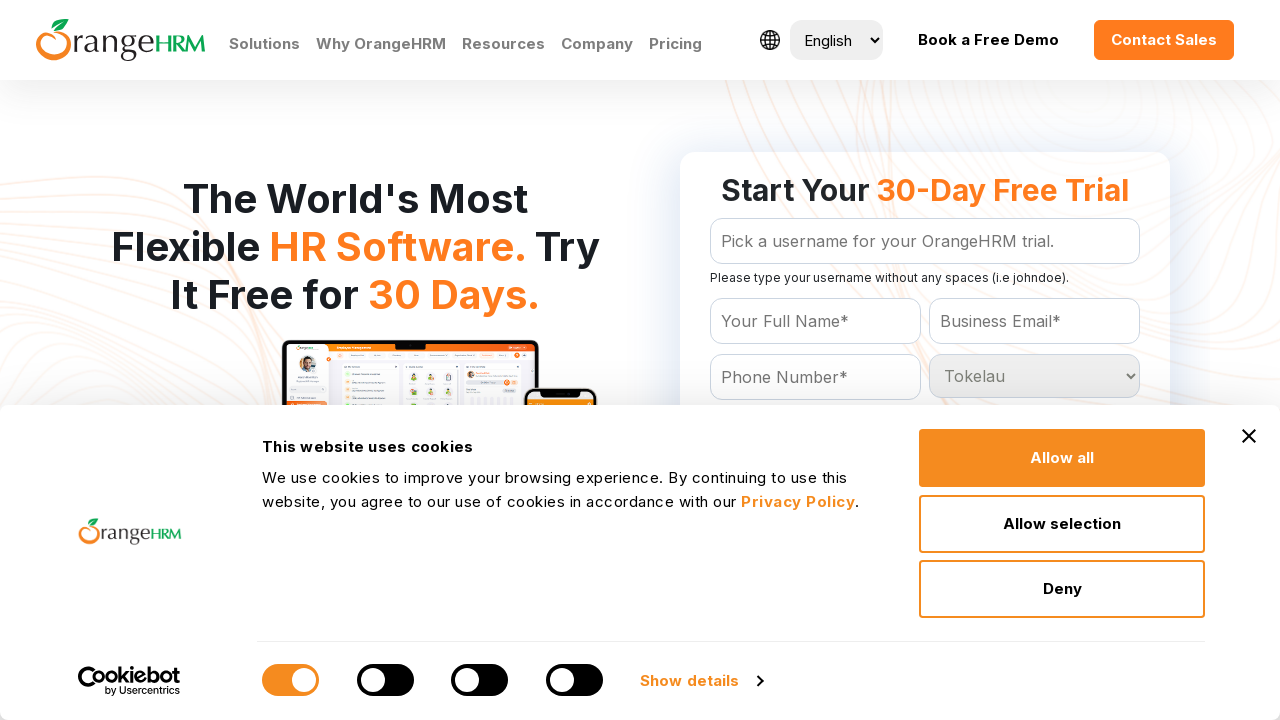

Selected country option at index 205 on #Form_getForm_Country
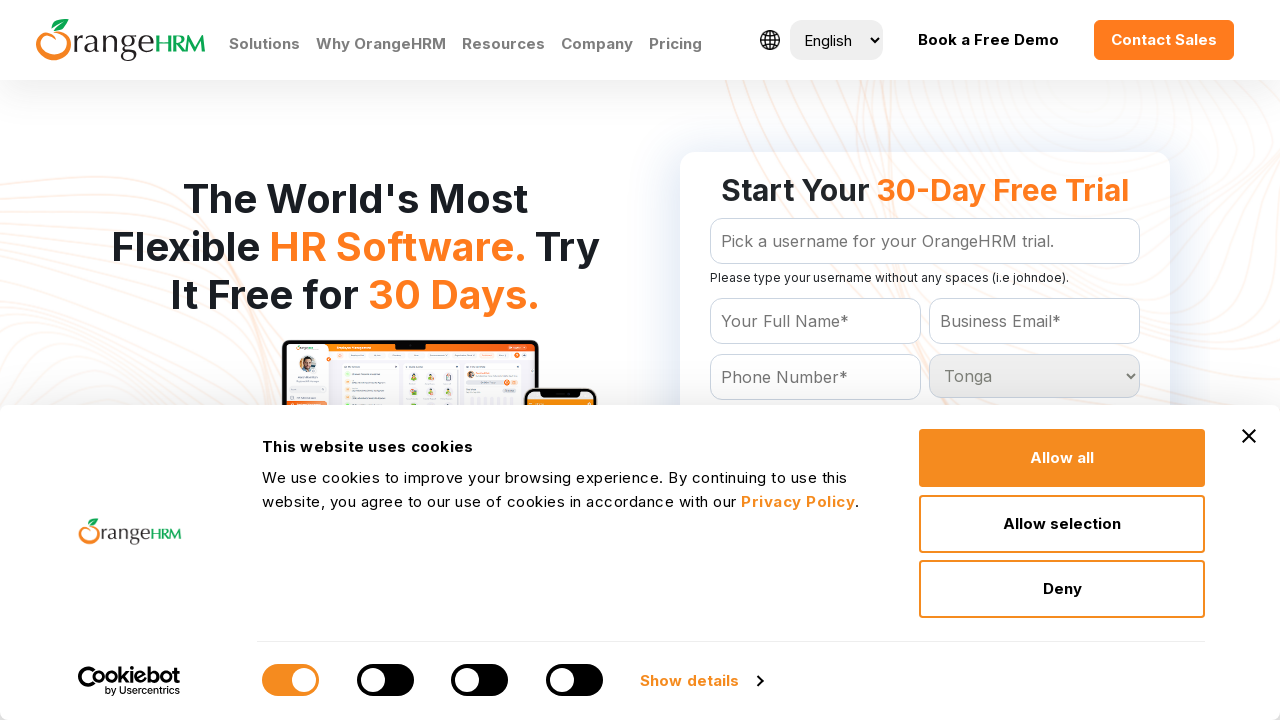

Waited 100ms for selection at index 205 to register
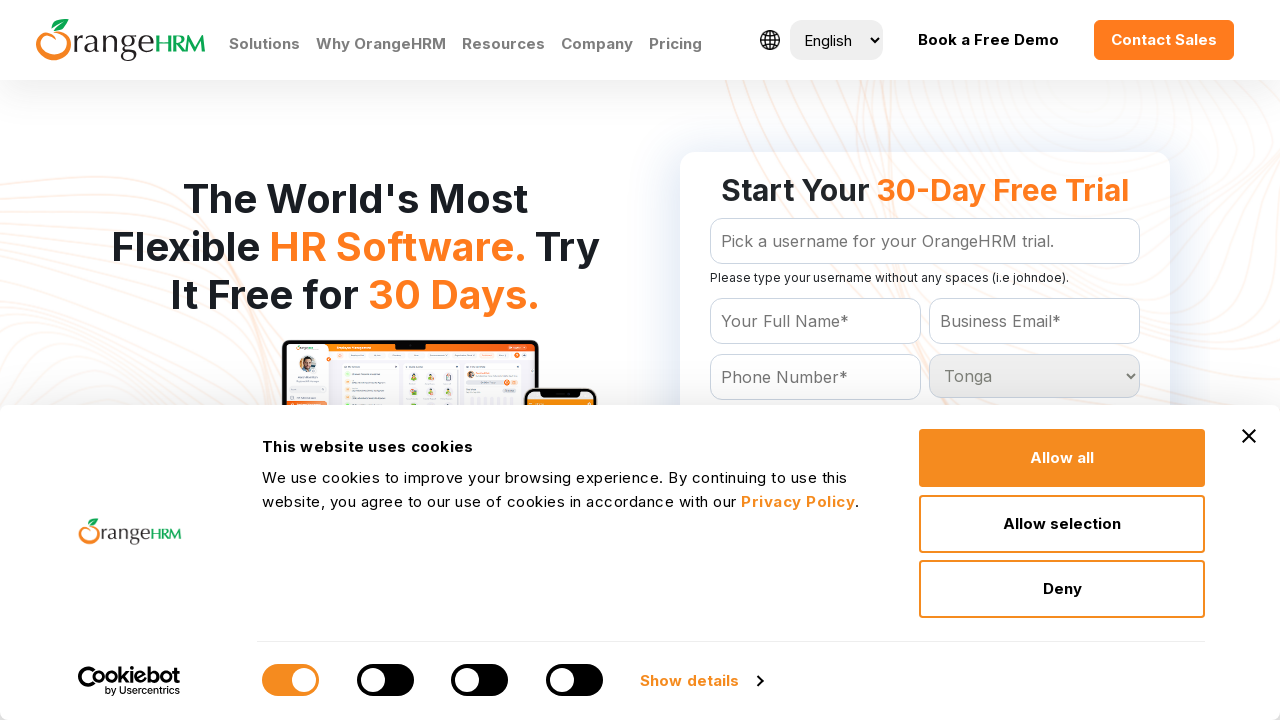

Selected country option at index 206 on #Form_getForm_Country
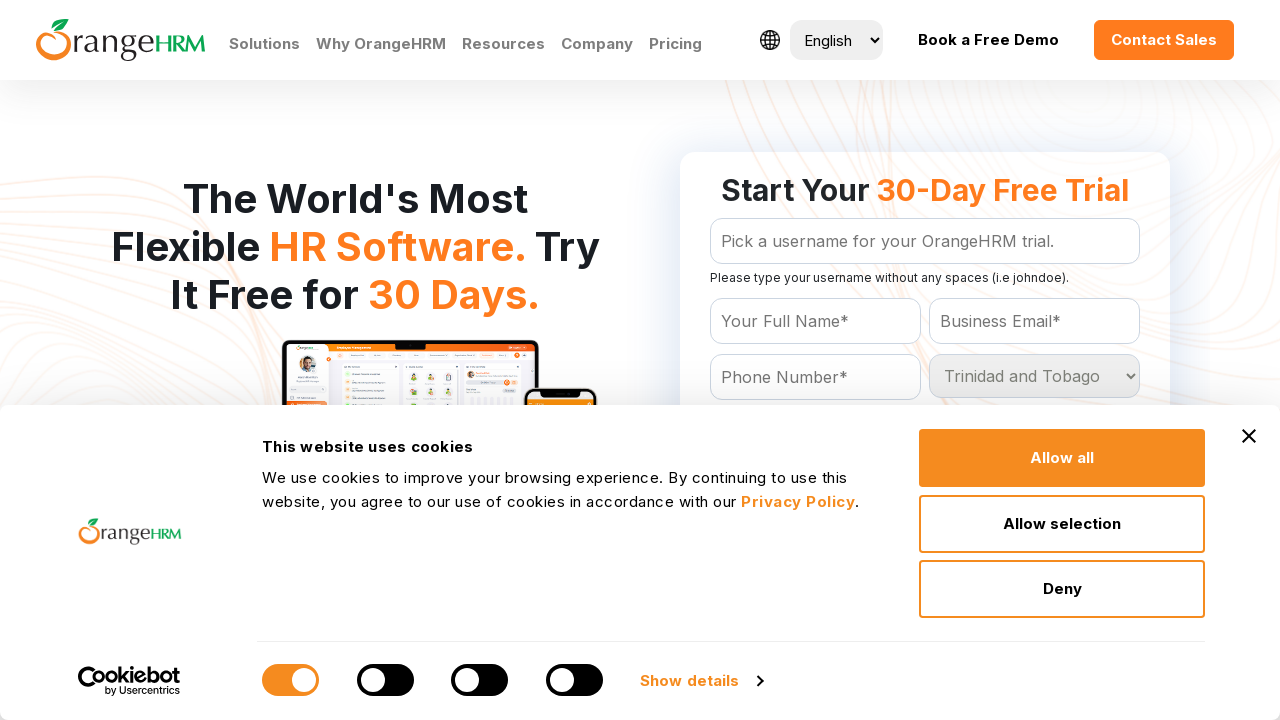

Waited 100ms for selection at index 206 to register
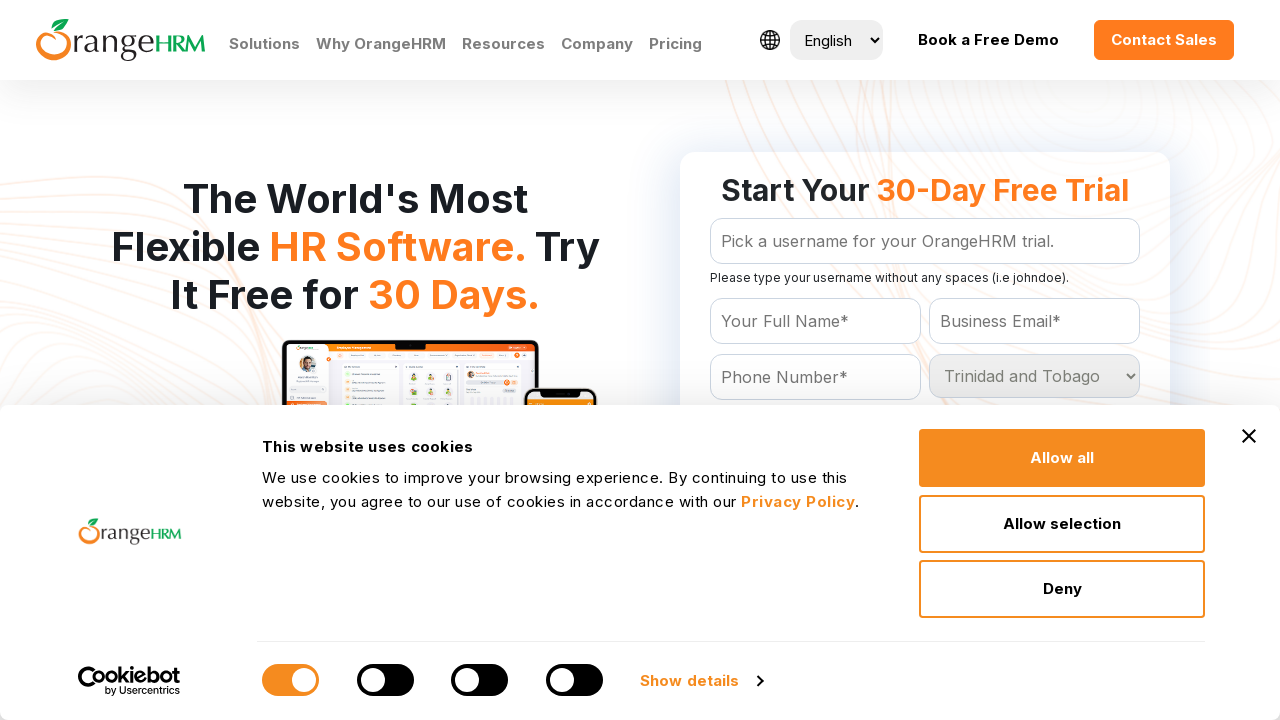

Selected country option at index 207 on #Form_getForm_Country
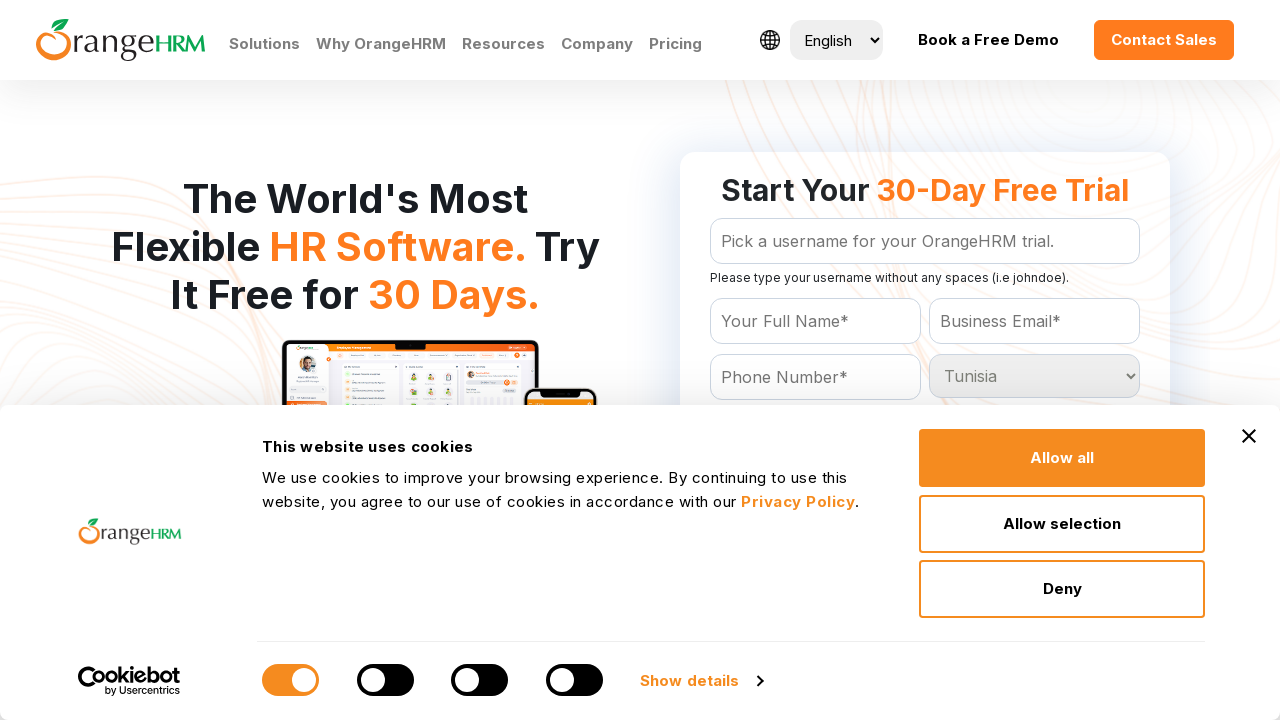

Waited 100ms for selection at index 207 to register
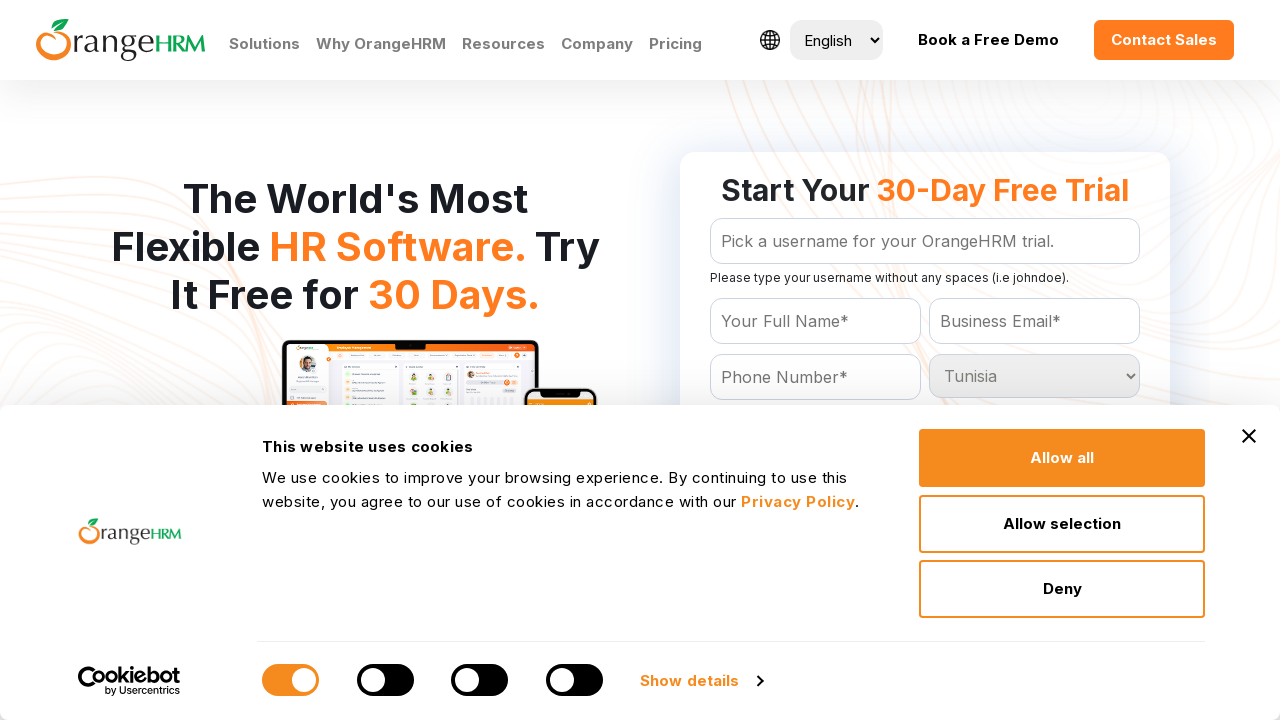

Selected country option at index 208 on #Form_getForm_Country
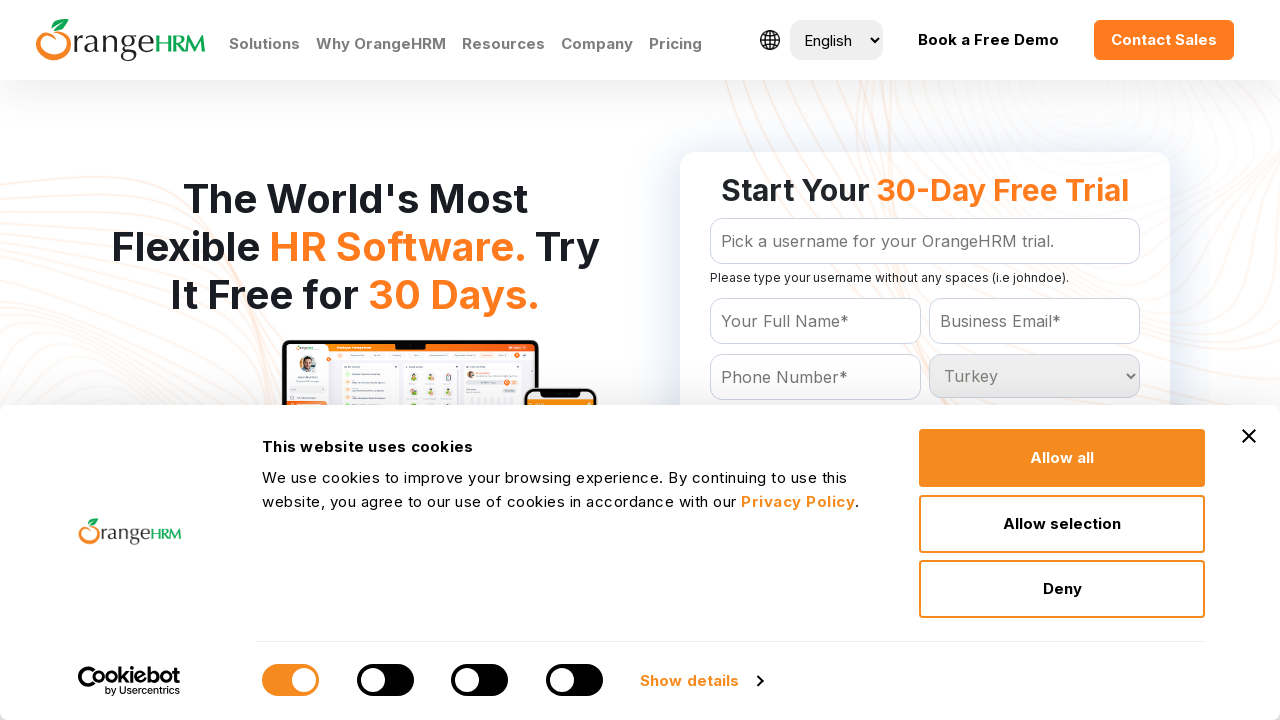

Waited 100ms for selection at index 208 to register
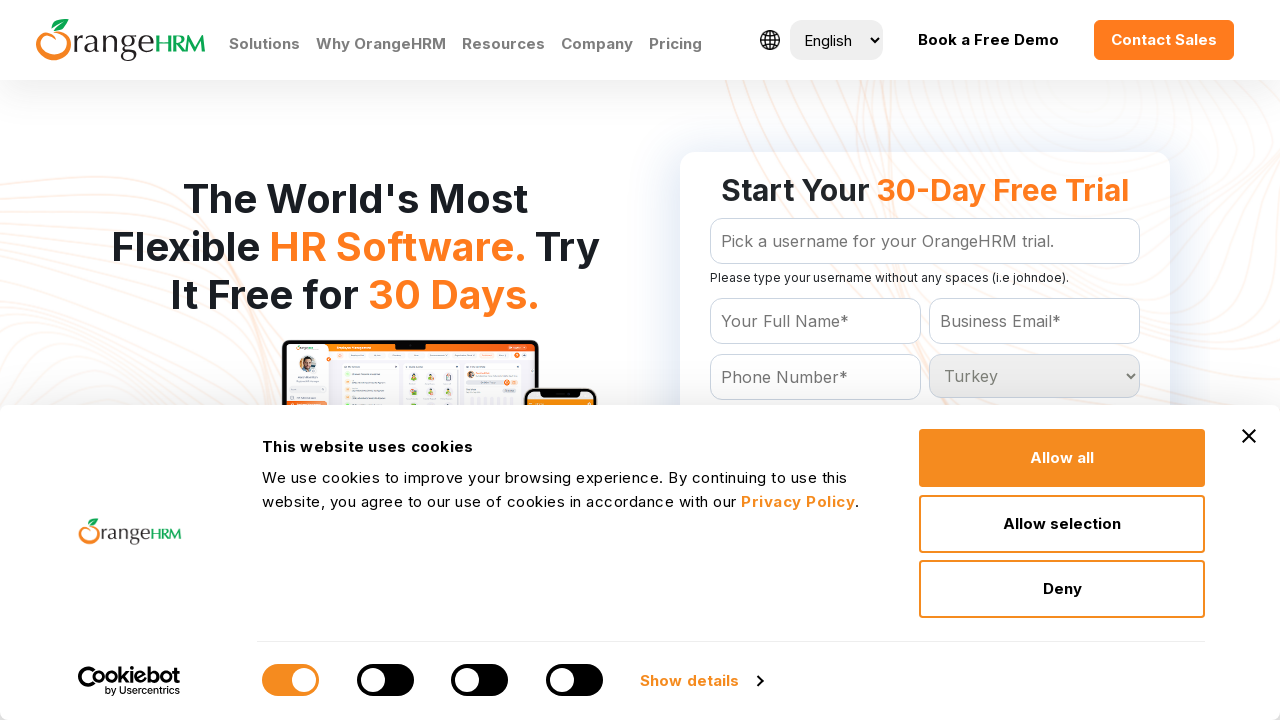

Selected country option at index 209 on #Form_getForm_Country
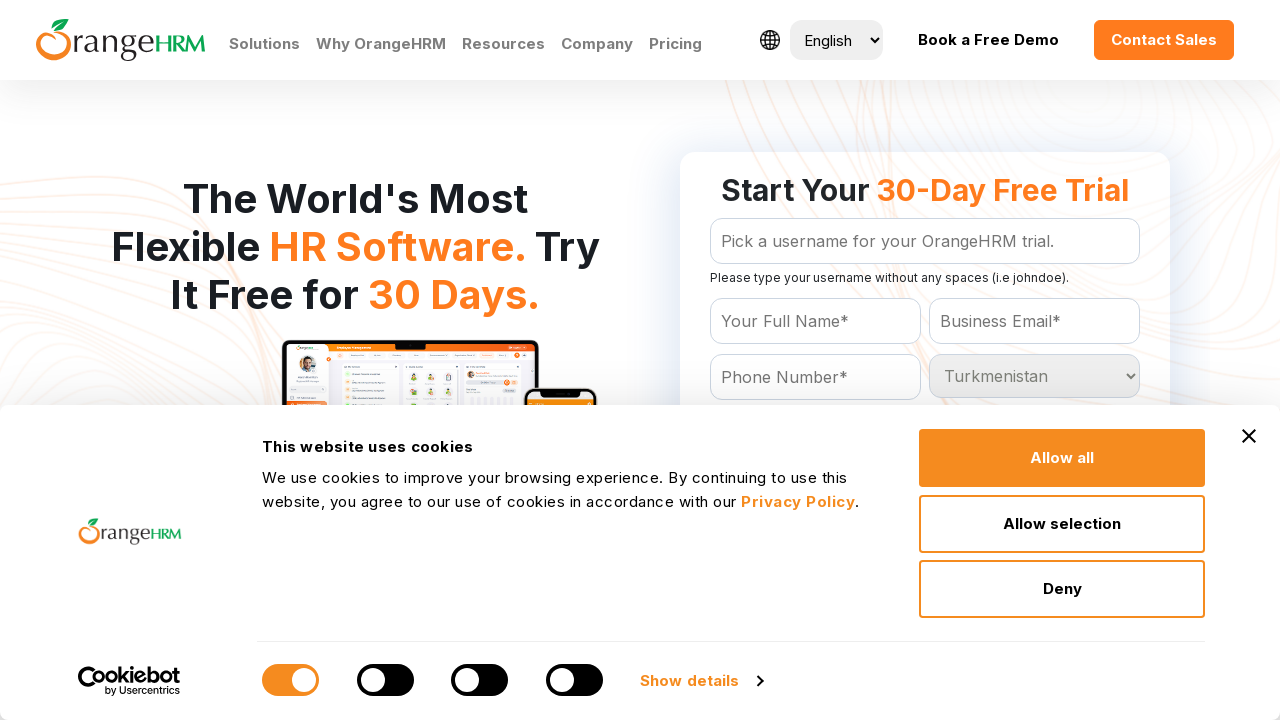

Waited 100ms for selection at index 209 to register
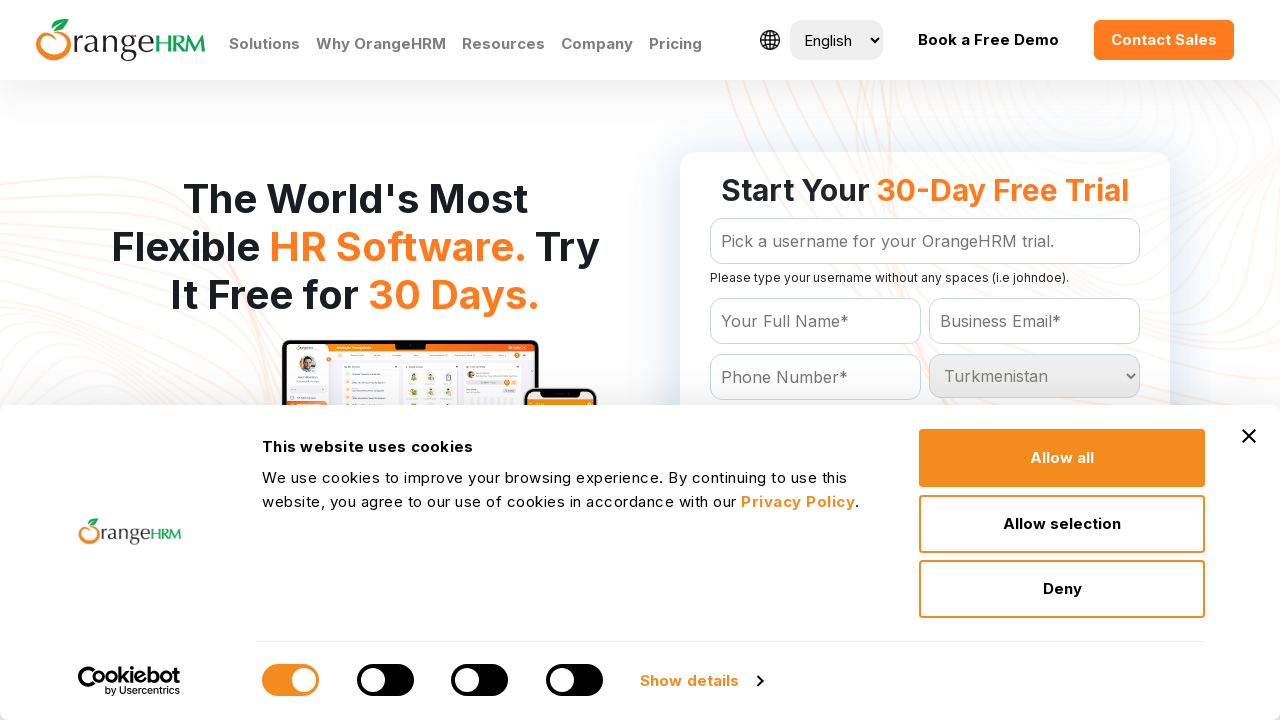

Selected country option at index 210 on #Form_getForm_Country
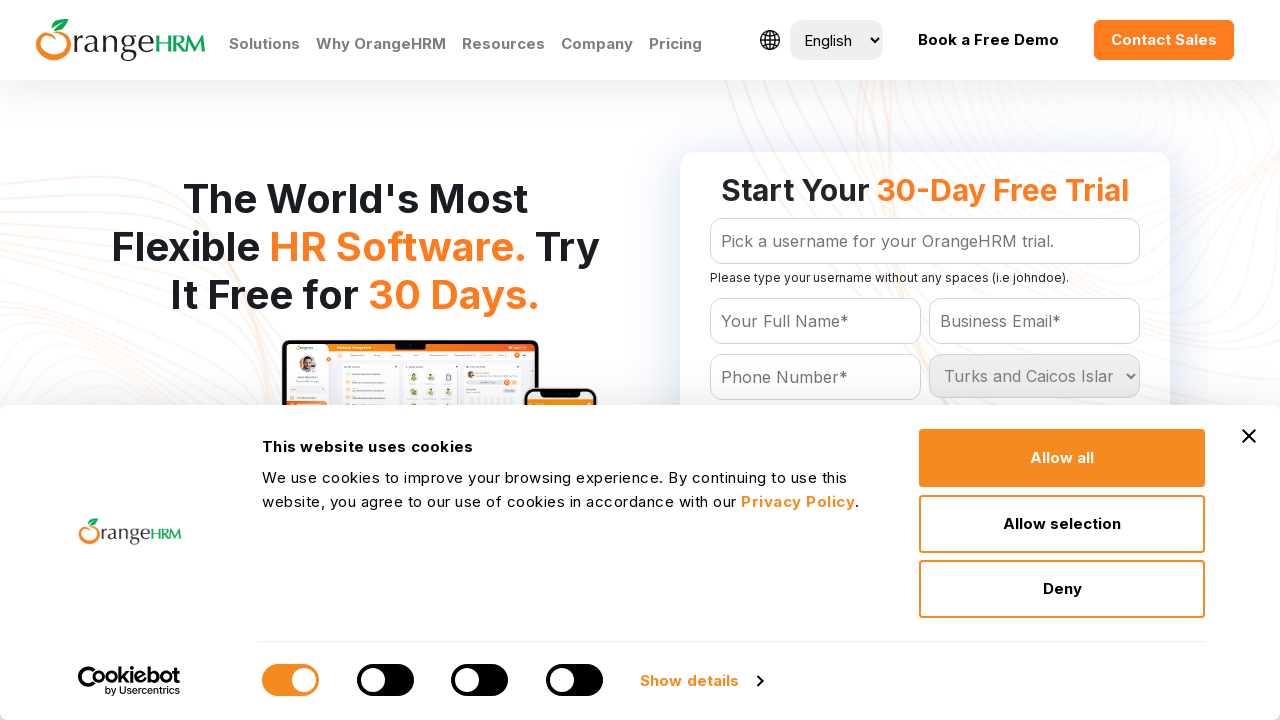

Waited 100ms for selection at index 210 to register
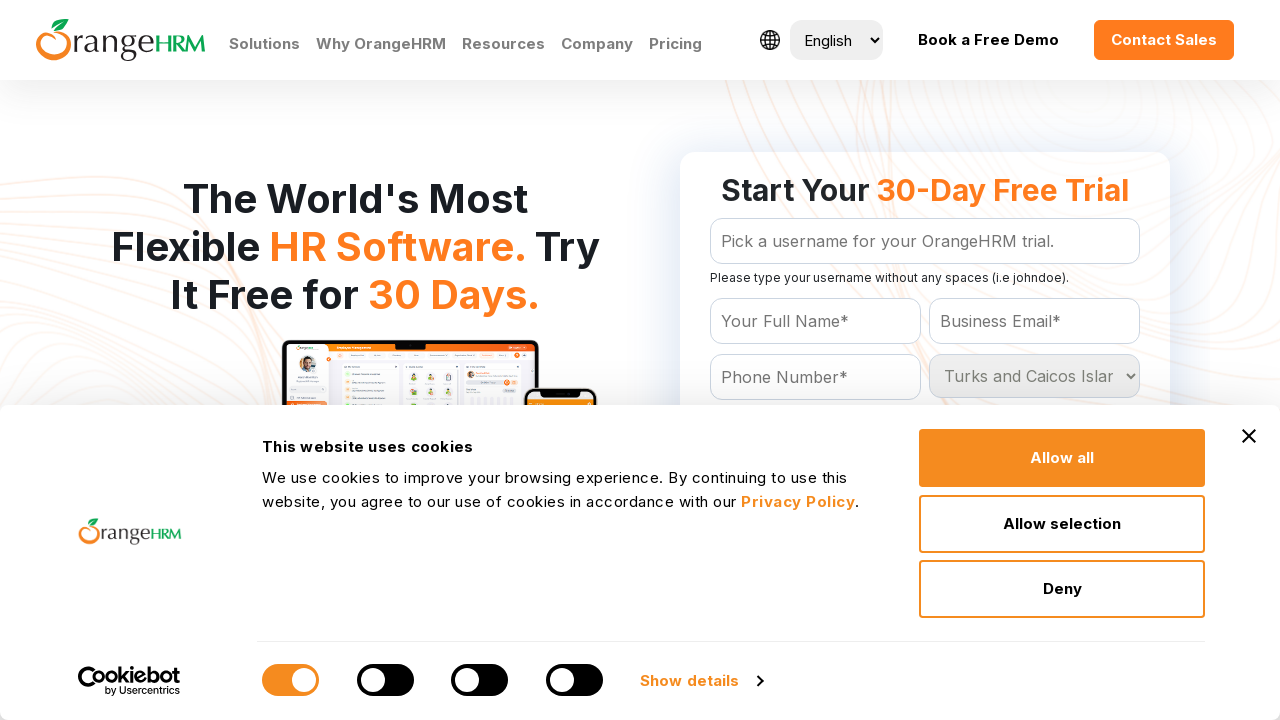

Selected country option at index 211 on #Form_getForm_Country
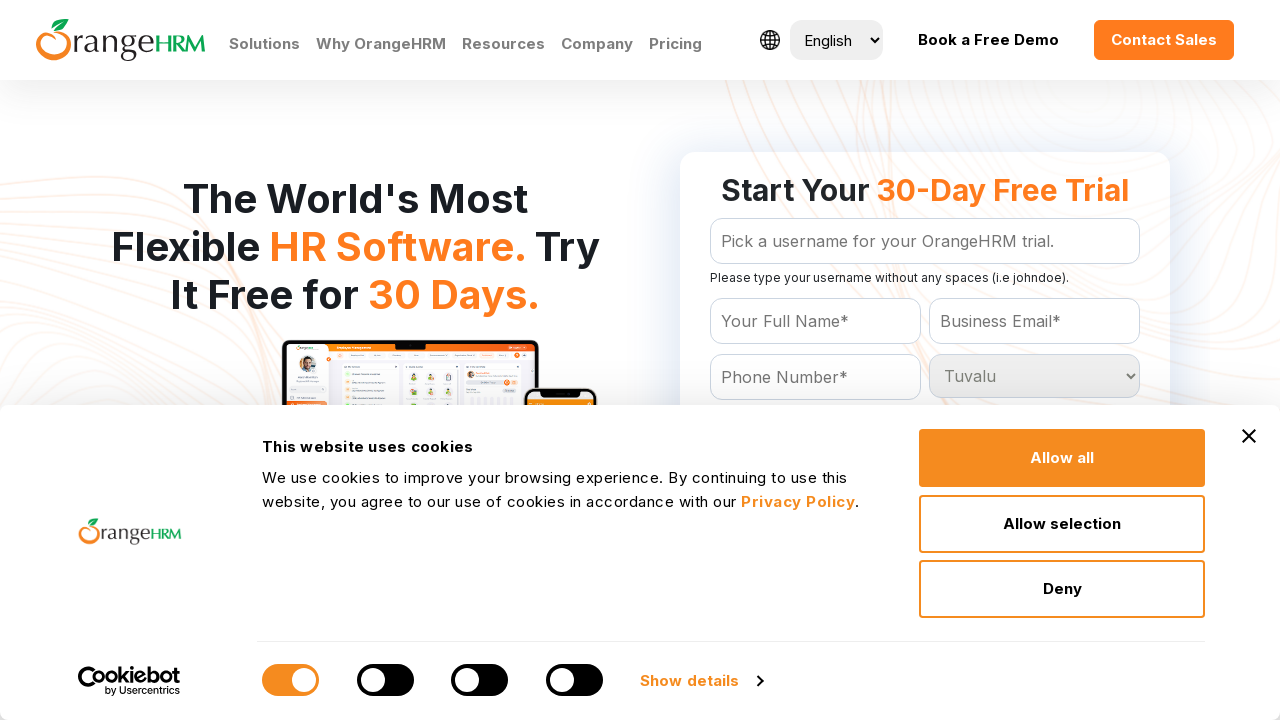

Waited 100ms for selection at index 211 to register
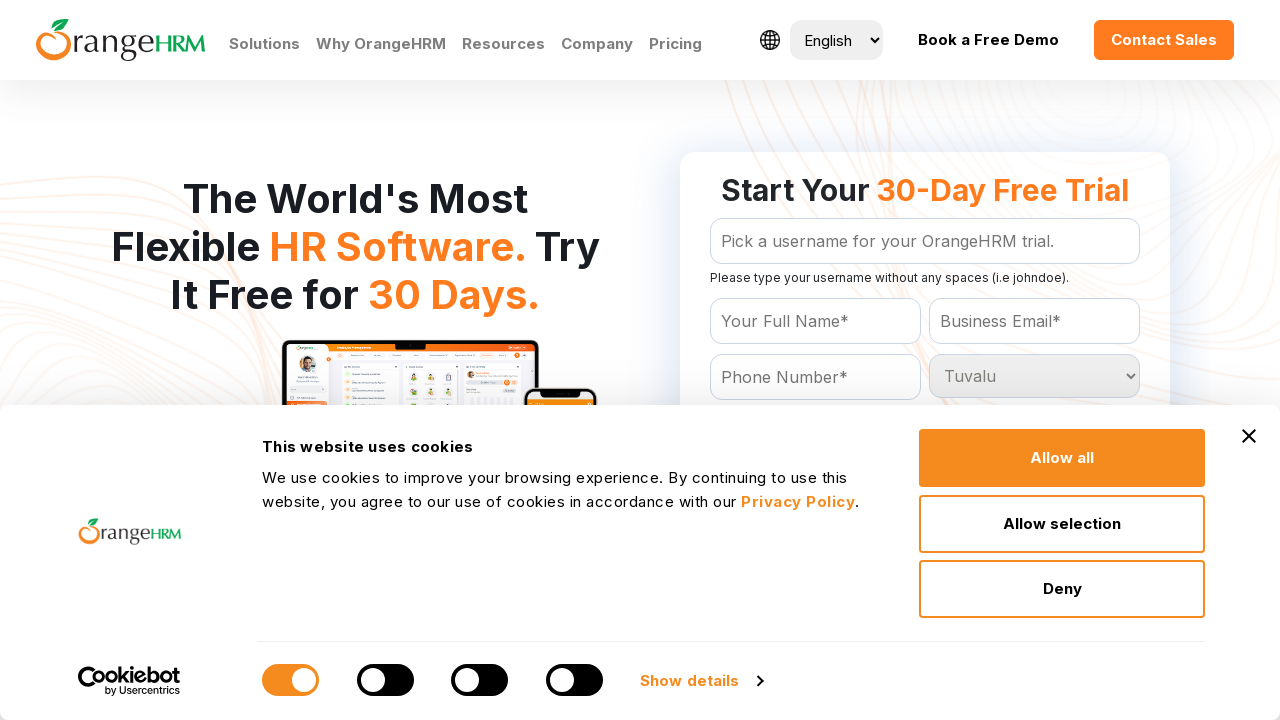

Selected country option at index 212 on #Form_getForm_Country
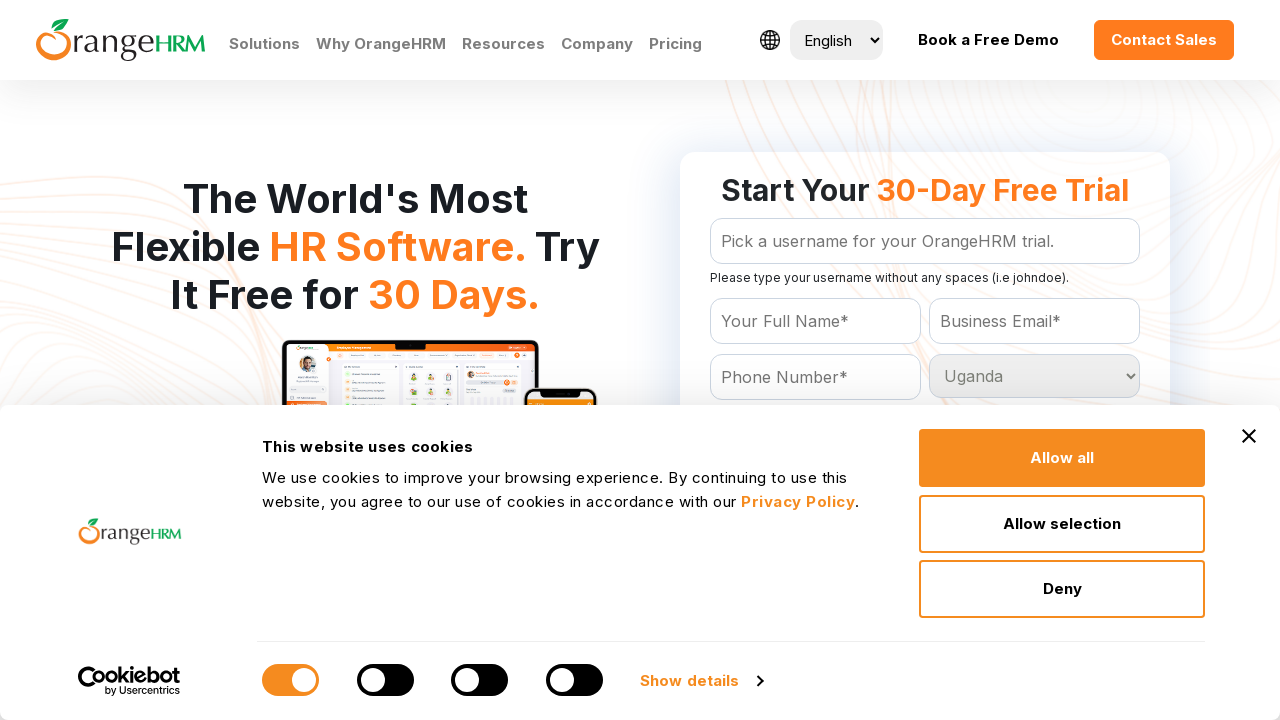

Waited 100ms for selection at index 212 to register
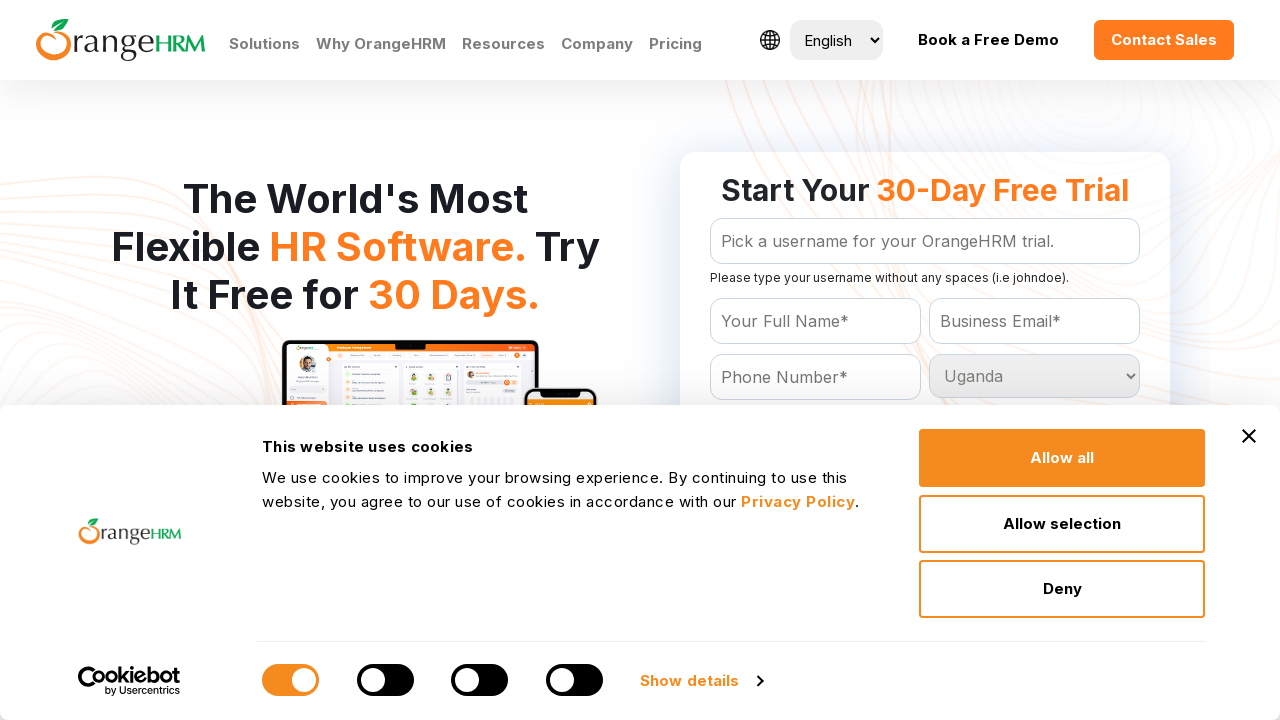

Selected country option at index 213 on #Form_getForm_Country
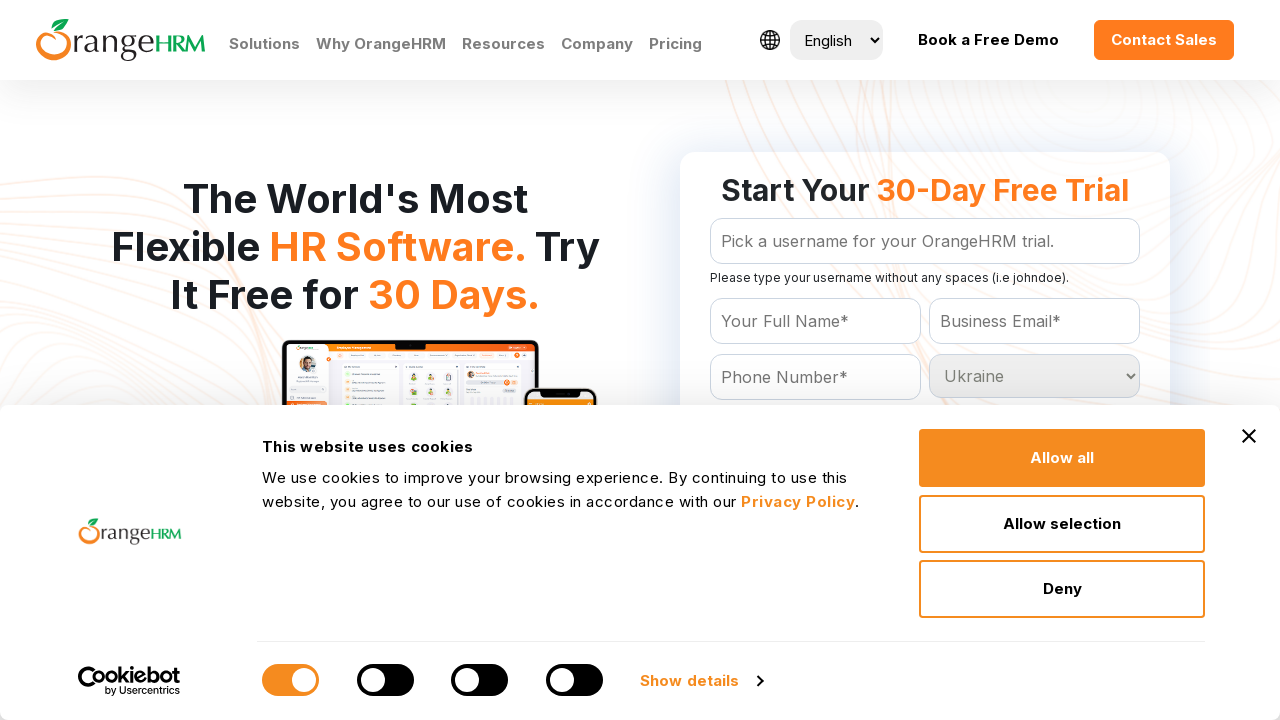

Waited 100ms for selection at index 213 to register
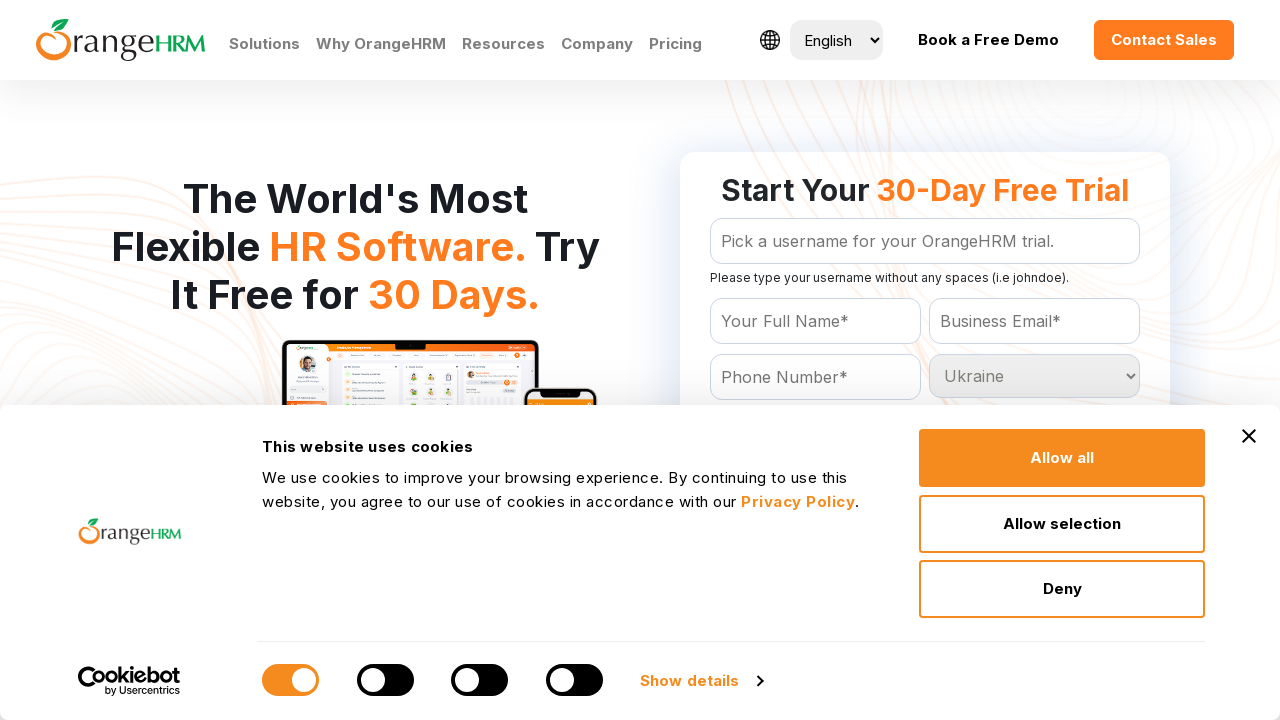

Selected country option at index 214 on #Form_getForm_Country
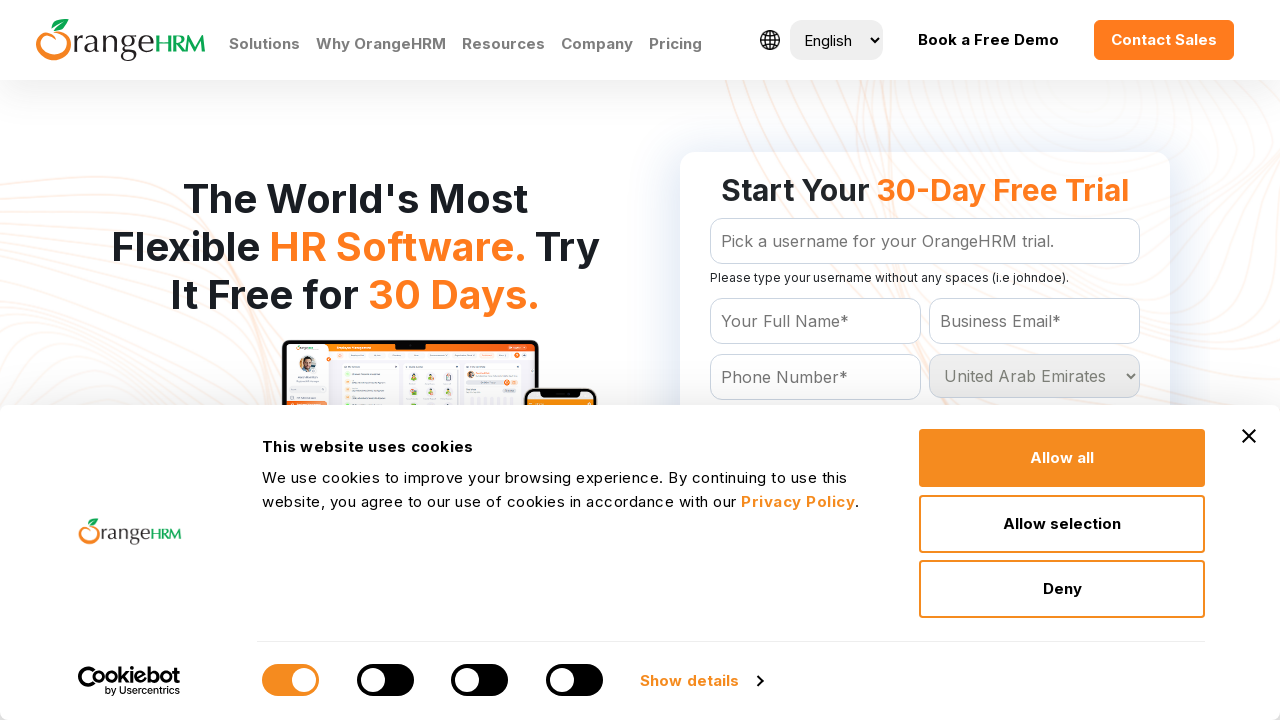

Waited 100ms for selection at index 214 to register
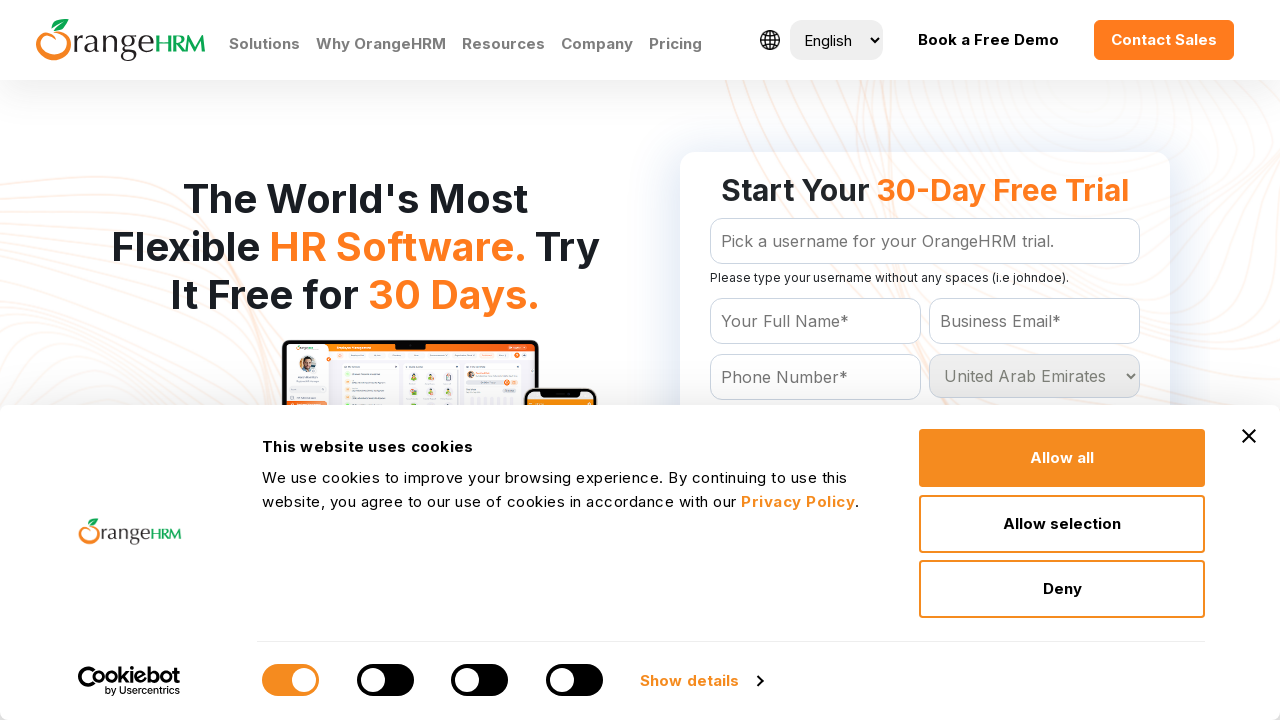

Selected country option at index 215 on #Form_getForm_Country
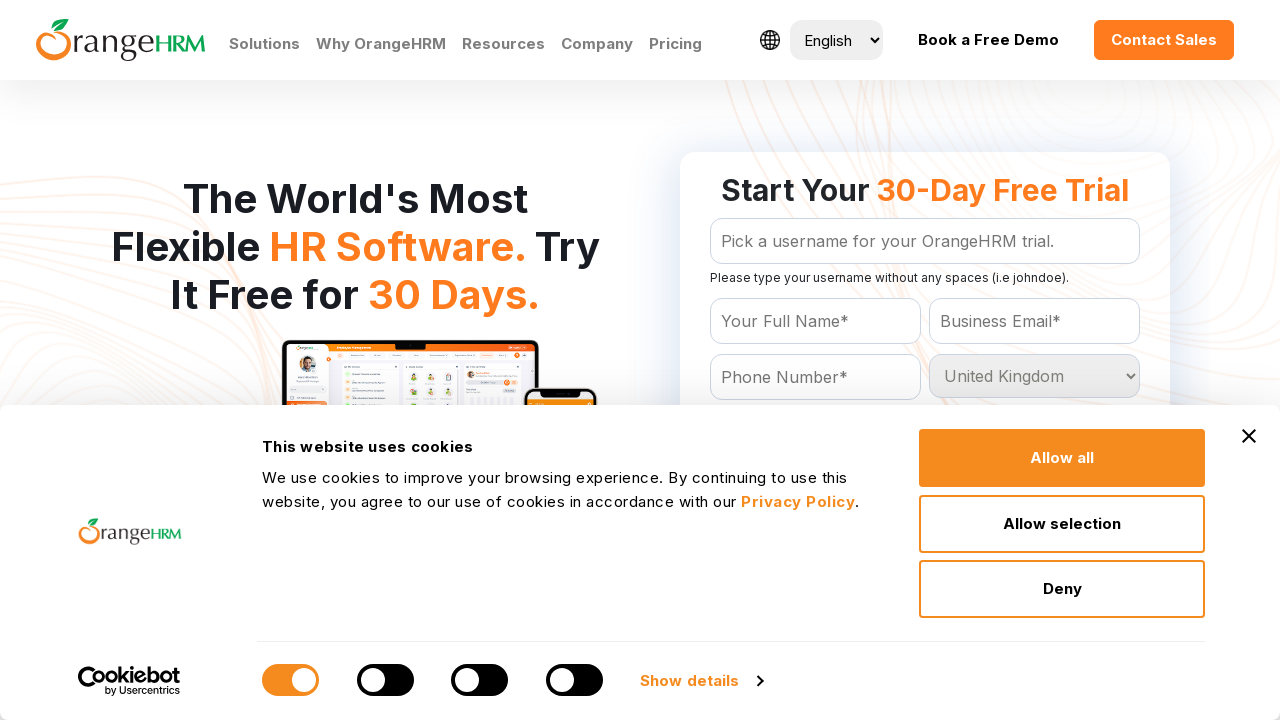

Waited 100ms for selection at index 215 to register
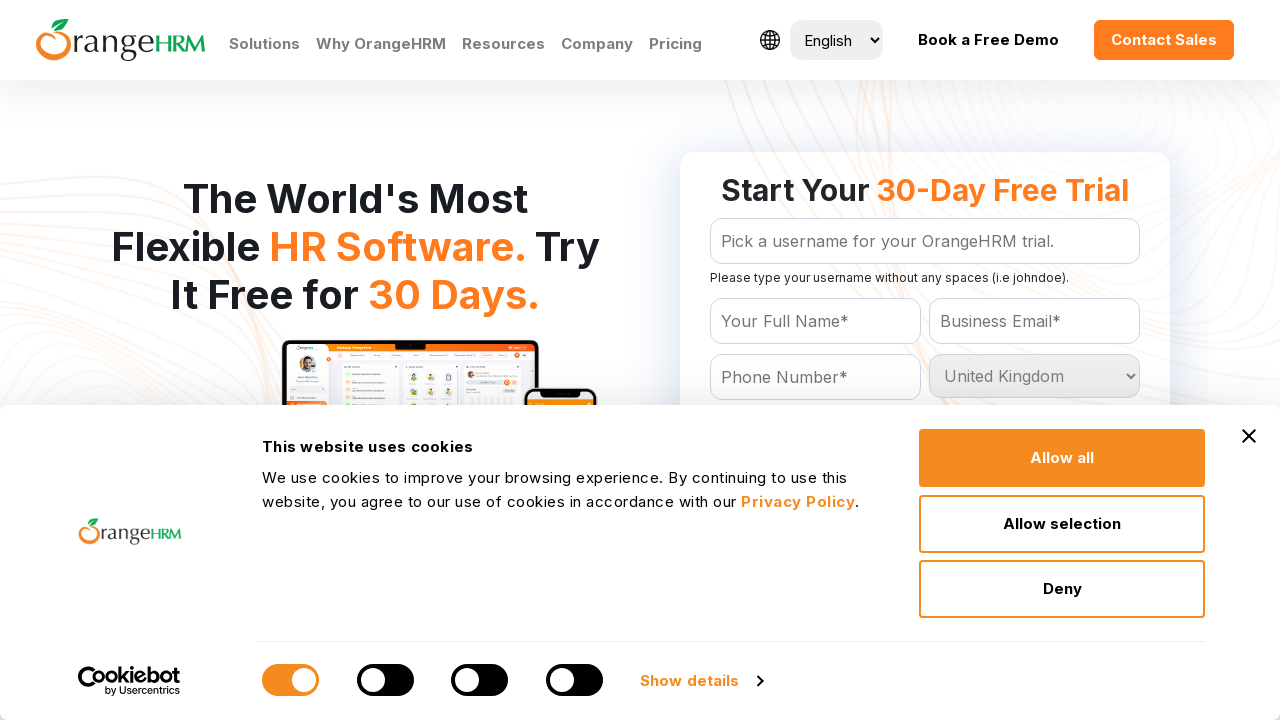

Selected country option at index 216 on #Form_getForm_Country
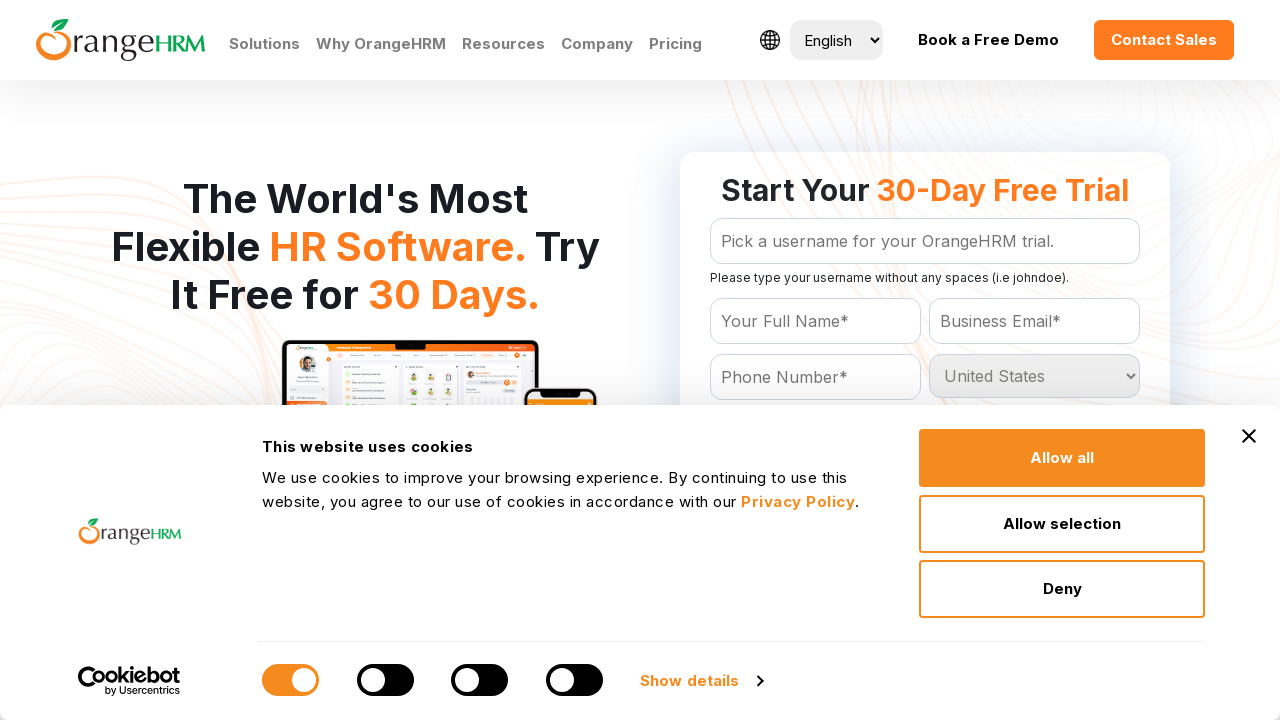

Waited 100ms for selection at index 216 to register
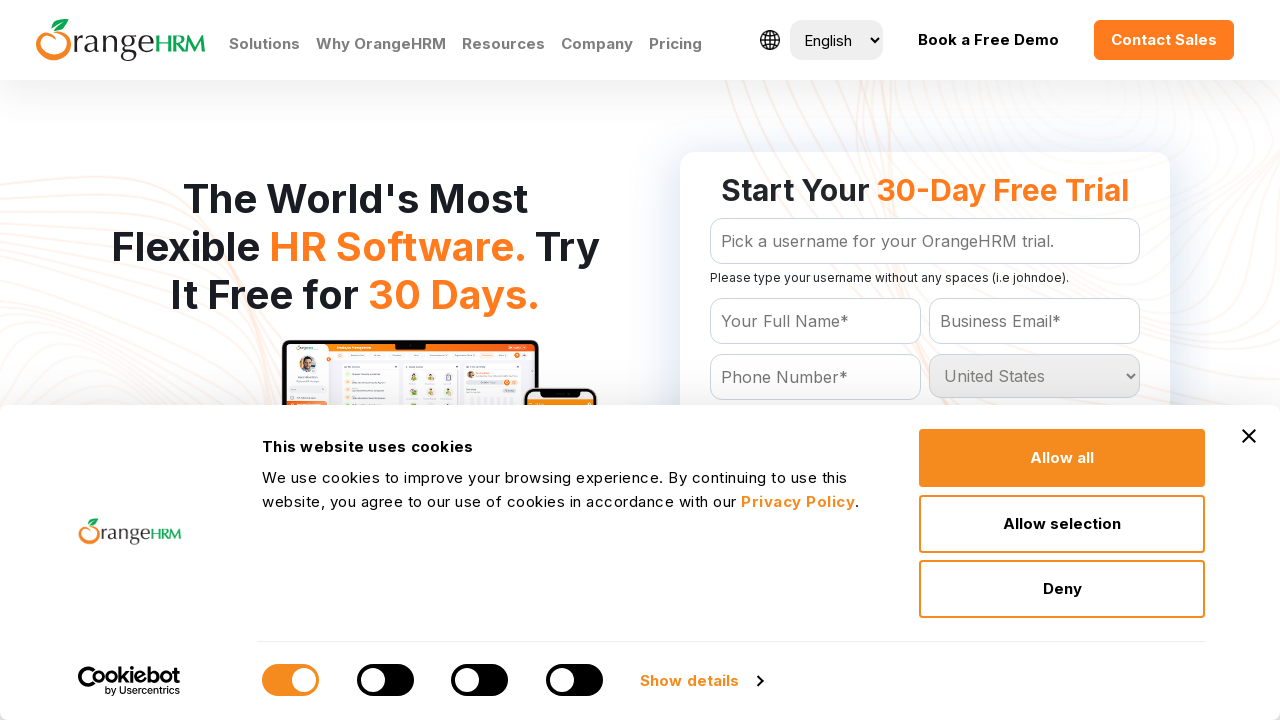

Selected country option at index 217 on #Form_getForm_Country
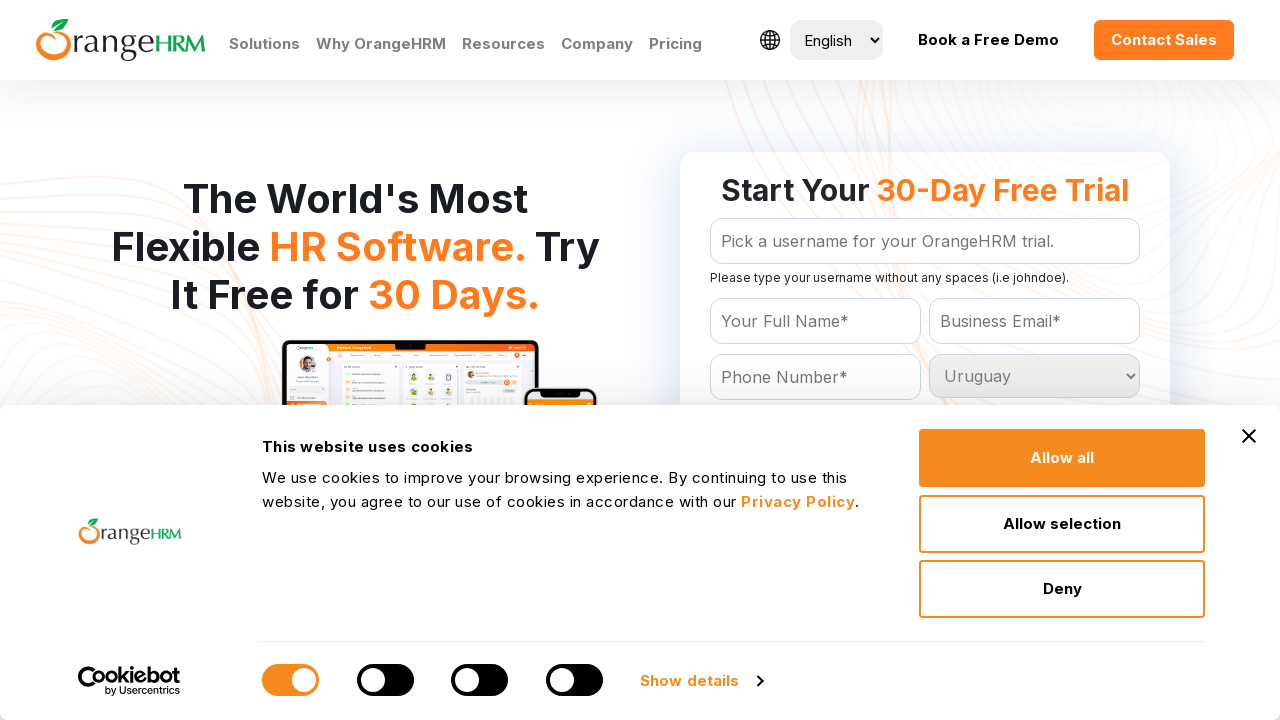

Waited 100ms for selection at index 217 to register
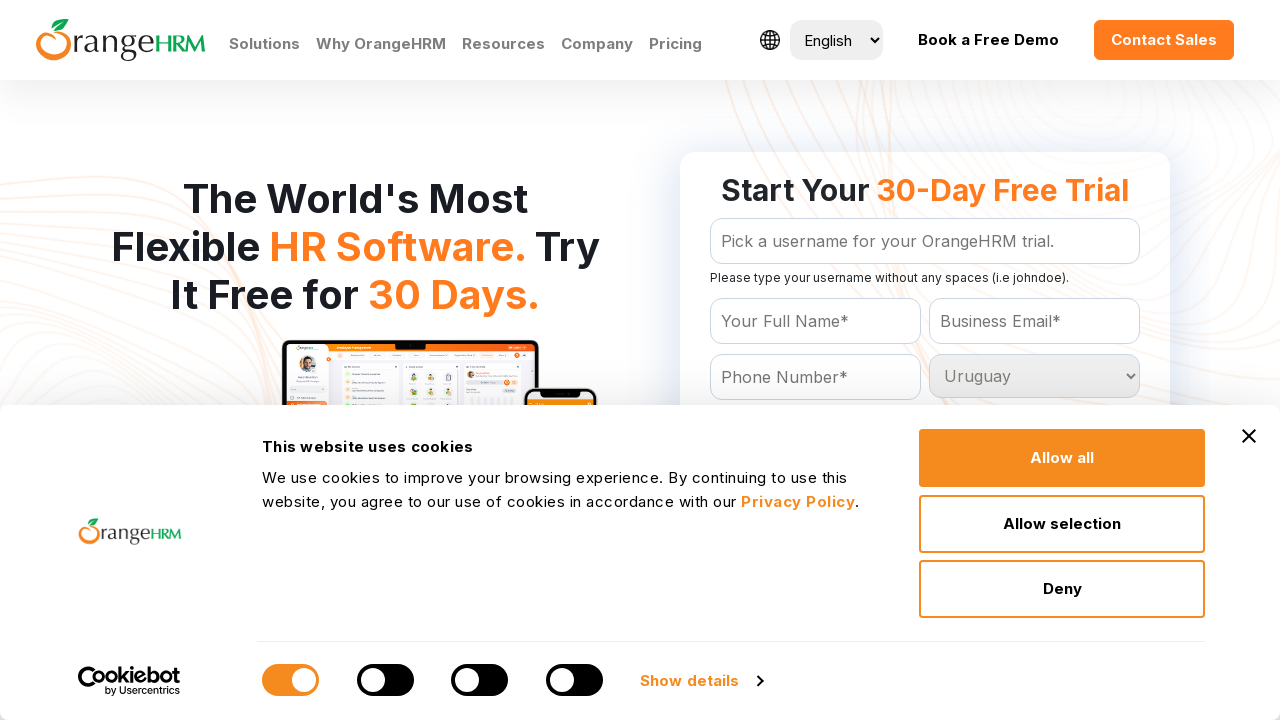

Selected country option at index 218 on #Form_getForm_Country
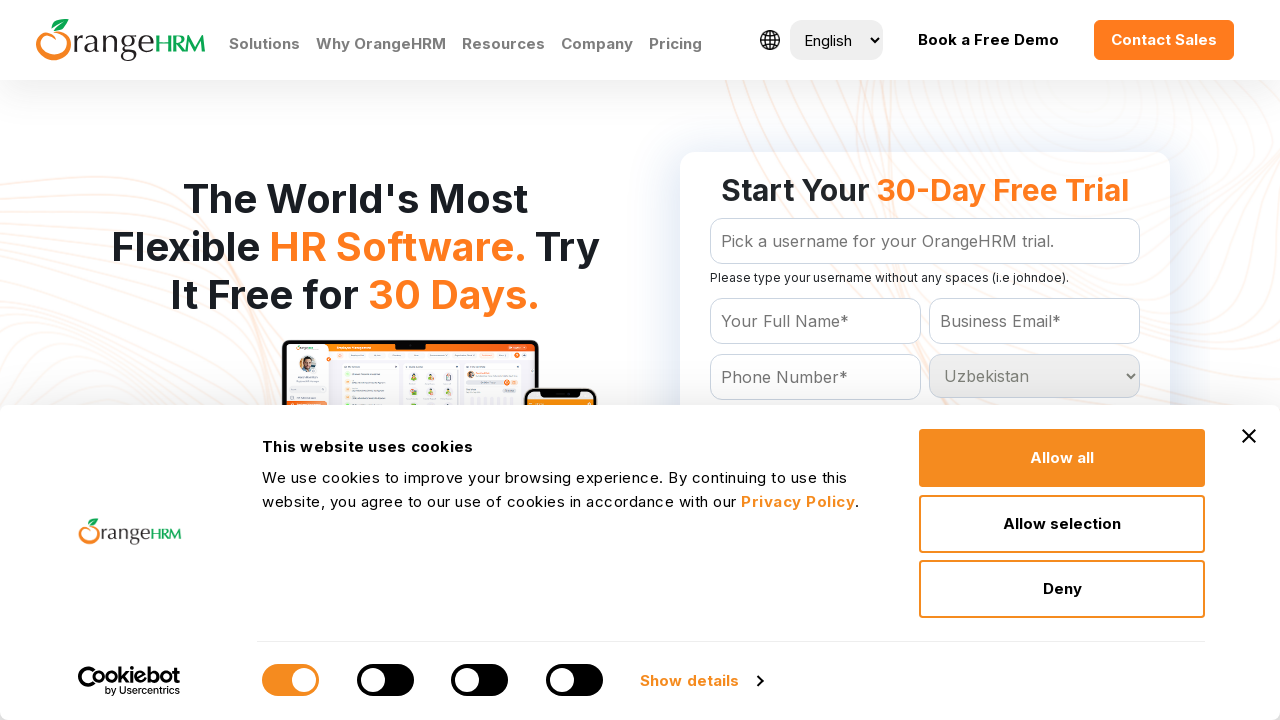

Waited 100ms for selection at index 218 to register
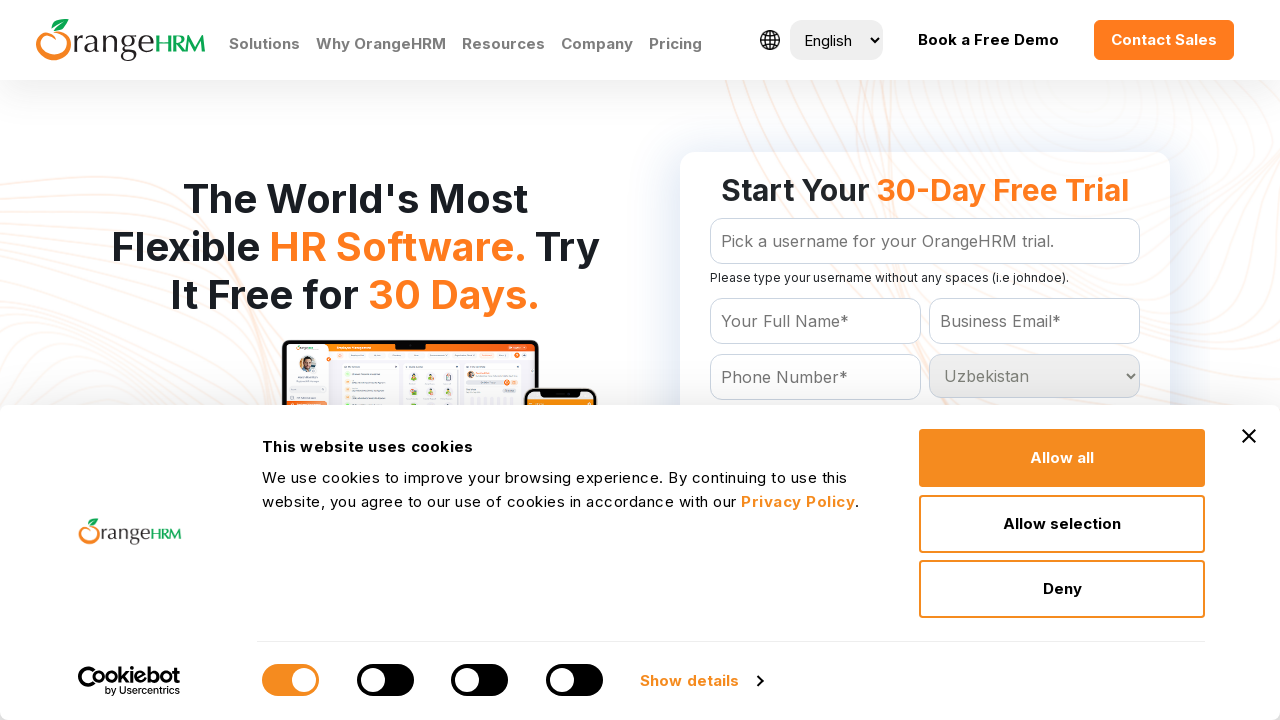

Selected country option at index 219 on #Form_getForm_Country
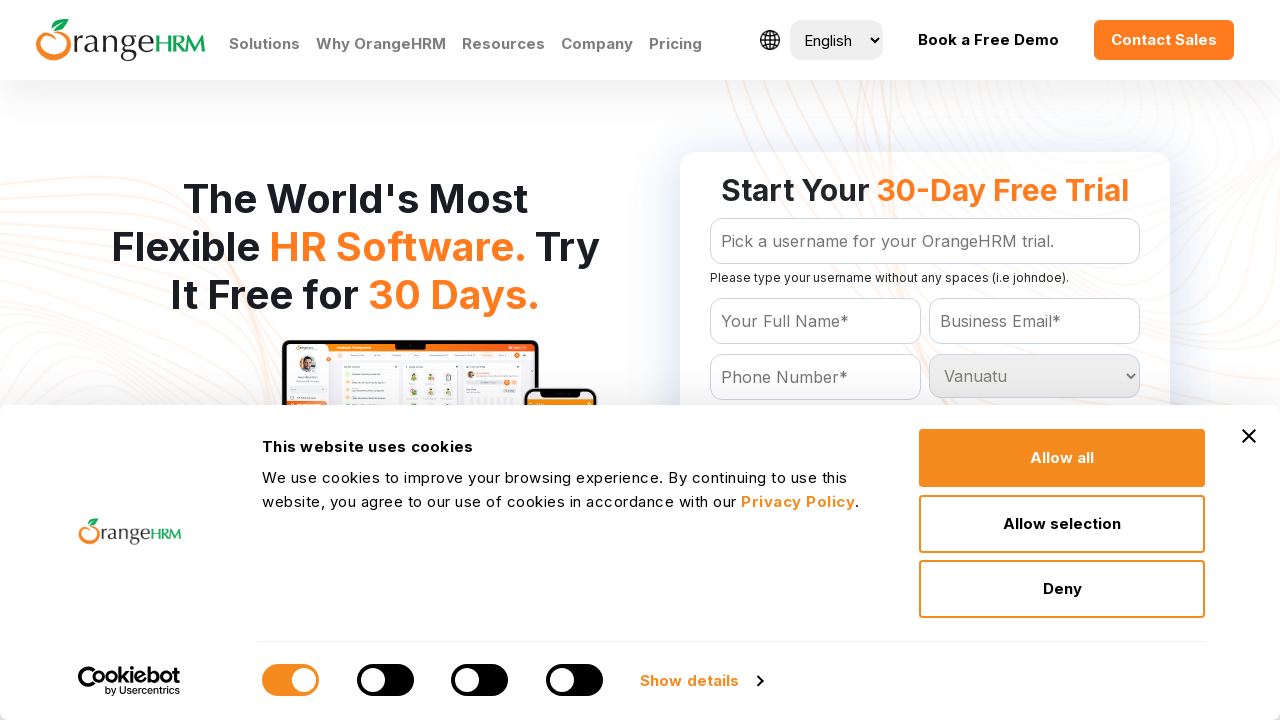

Waited 100ms for selection at index 219 to register
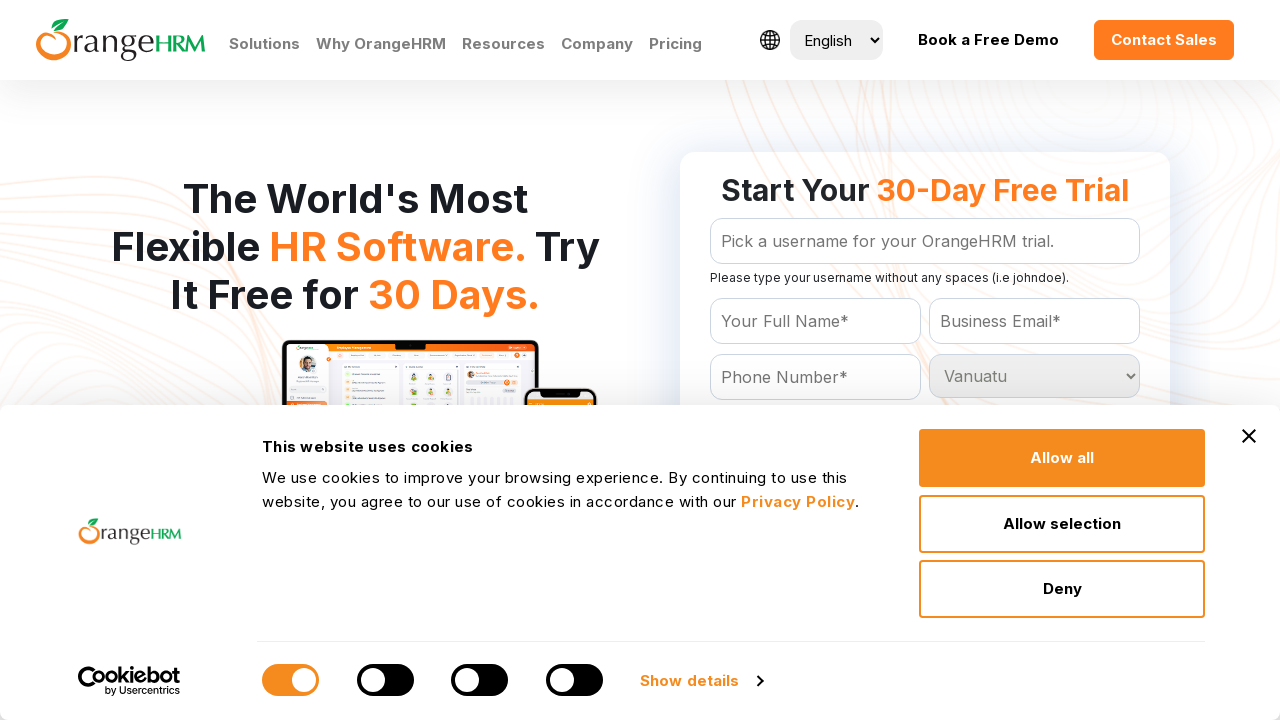

Selected country option at index 220 on #Form_getForm_Country
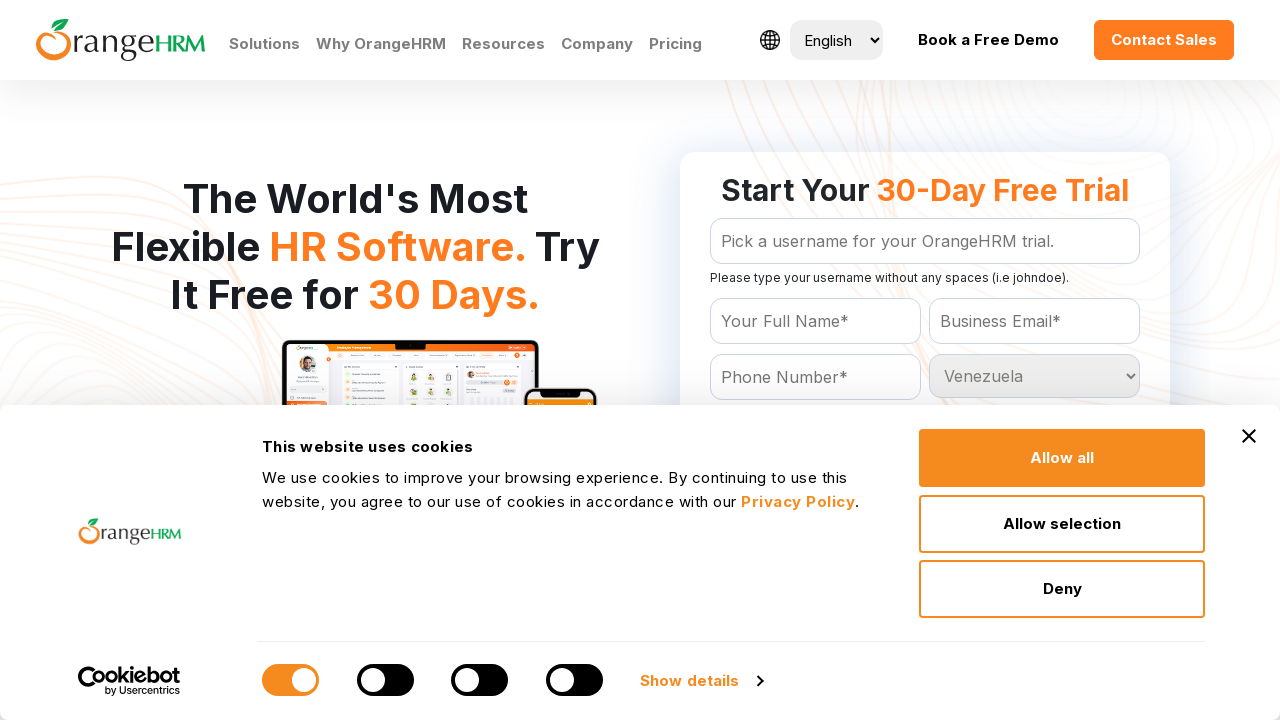

Waited 100ms for selection at index 220 to register
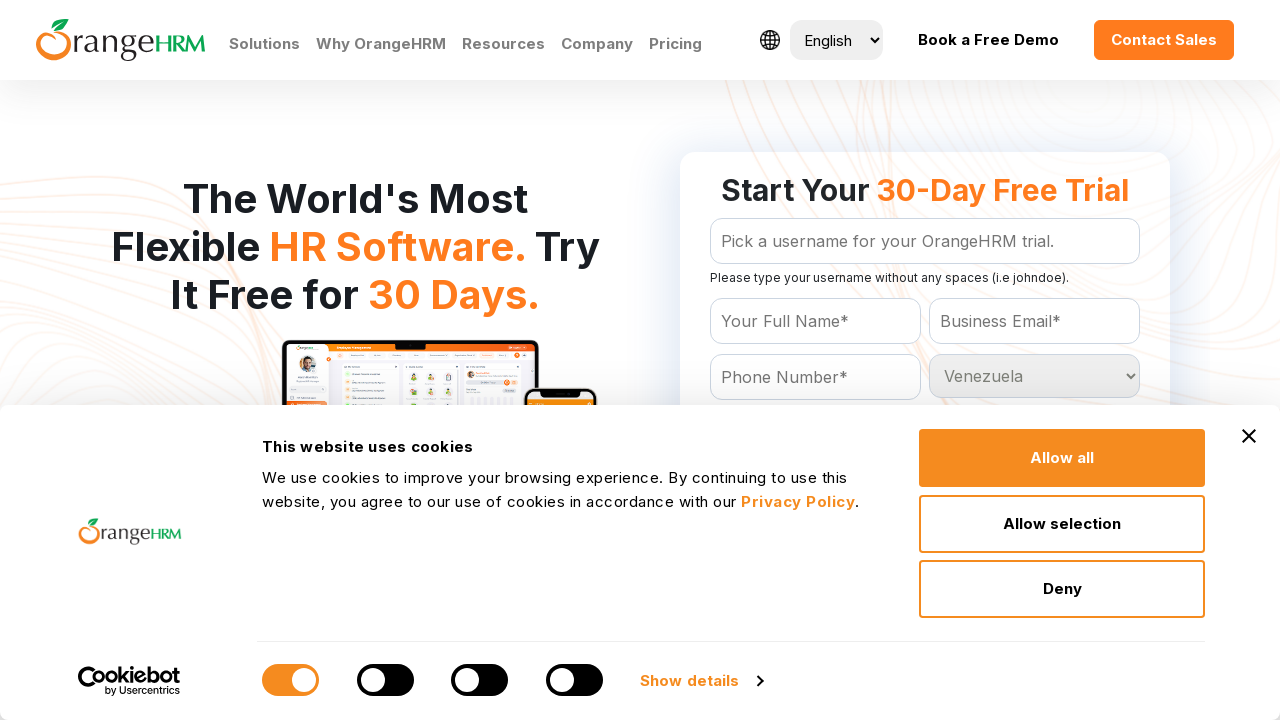

Selected country option at index 221 on #Form_getForm_Country
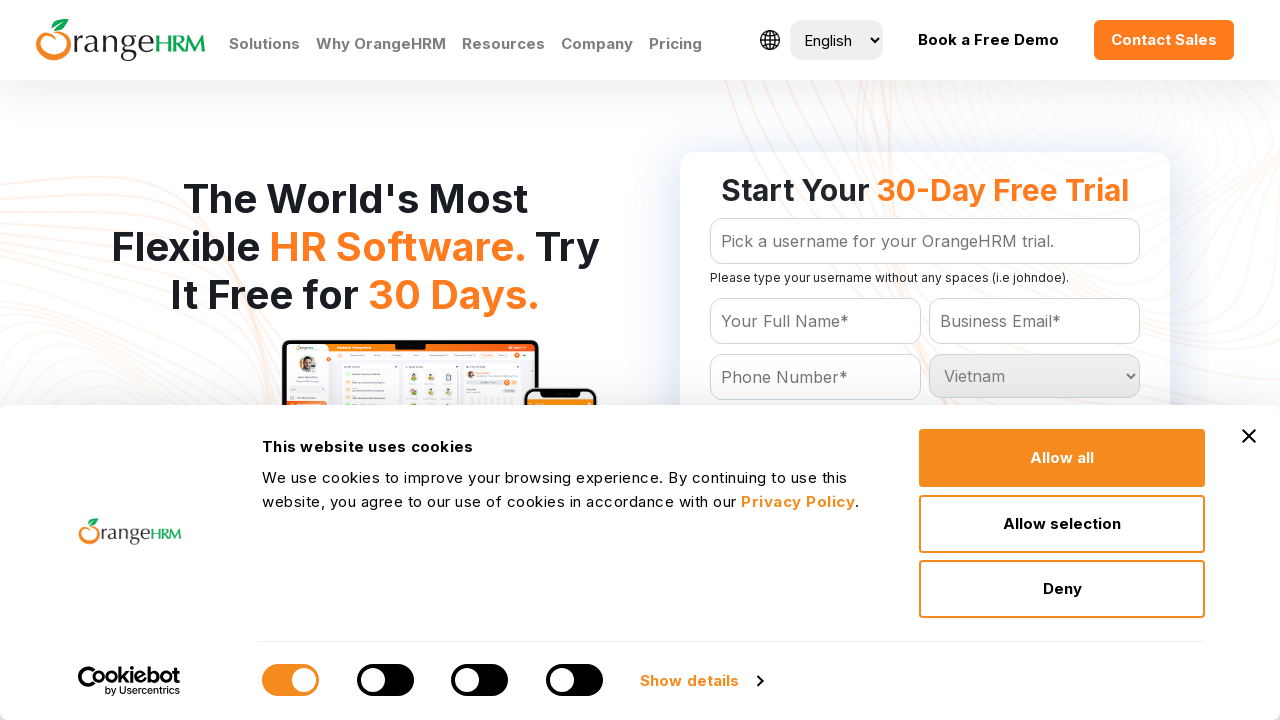

Waited 100ms for selection at index 221 to register
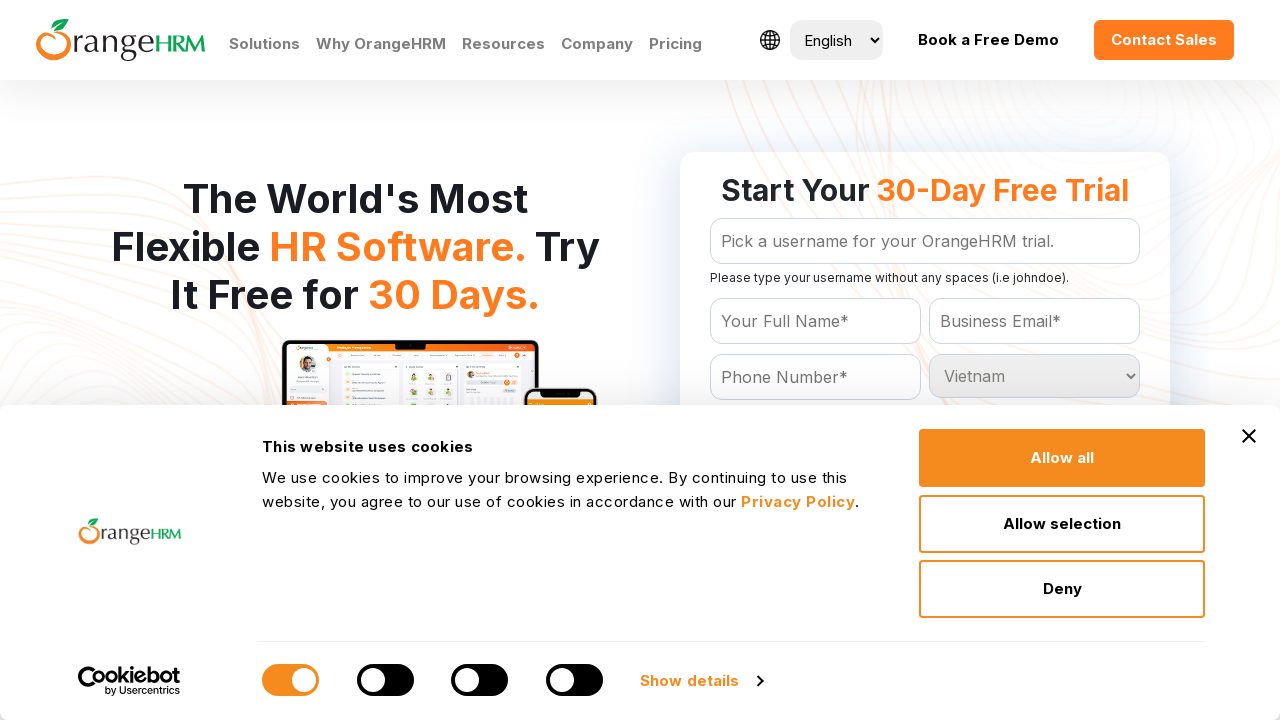

Selected country option at index 222 on #Form_getForm_Country
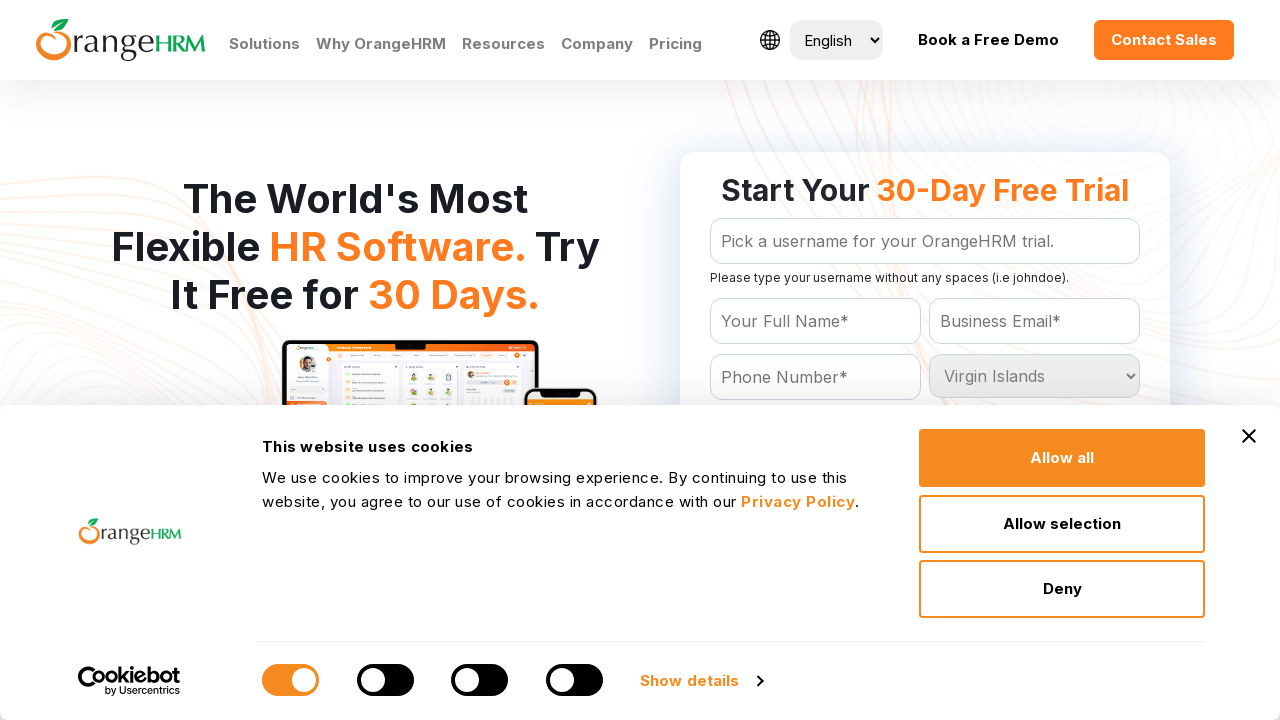

Waited 100ms for selection at index 222 to register
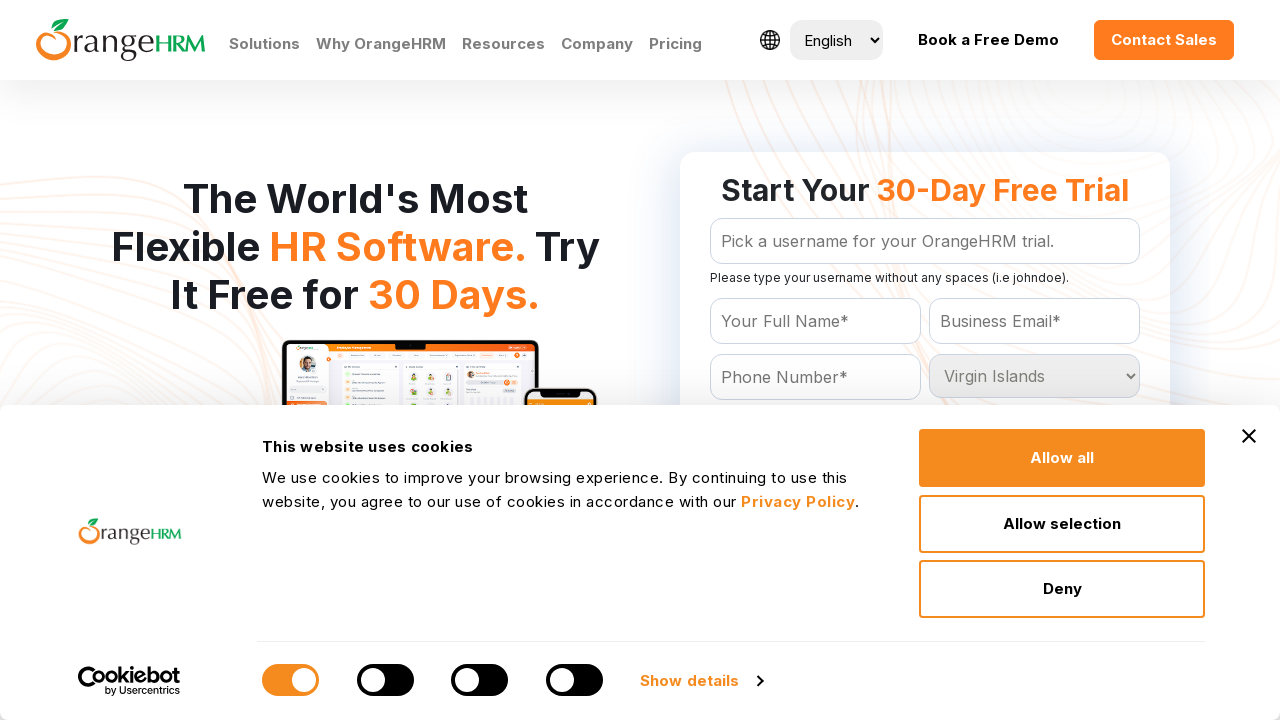

Selected country option at index 223 on #Form_getForm_Country
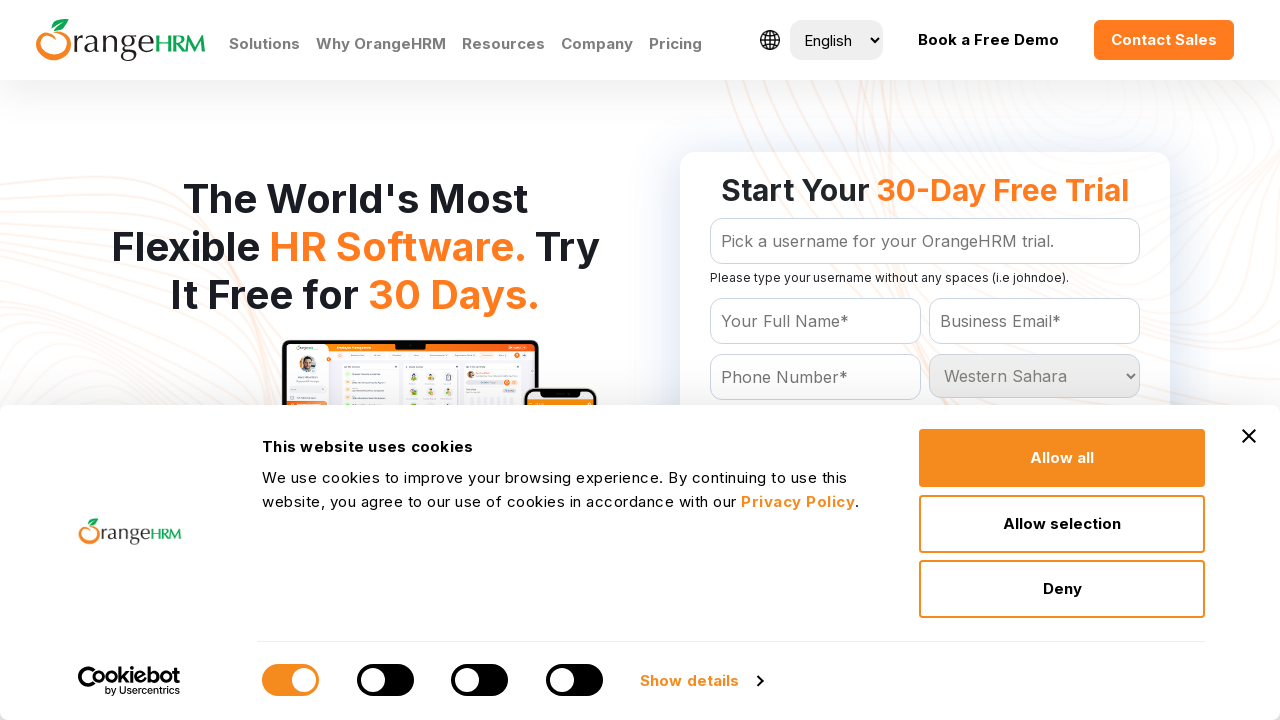

Waited 100ms for selection at index 223 to register
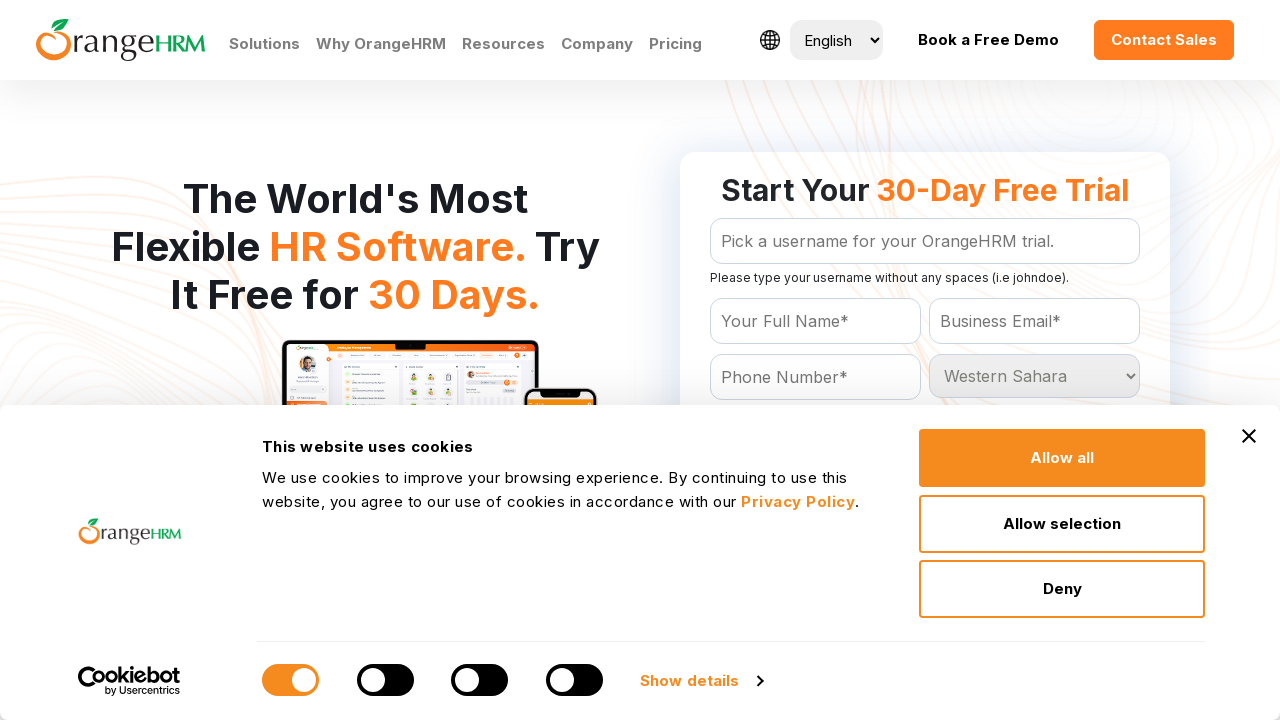

Selected country option at index 224 on #Form_getForm_Country
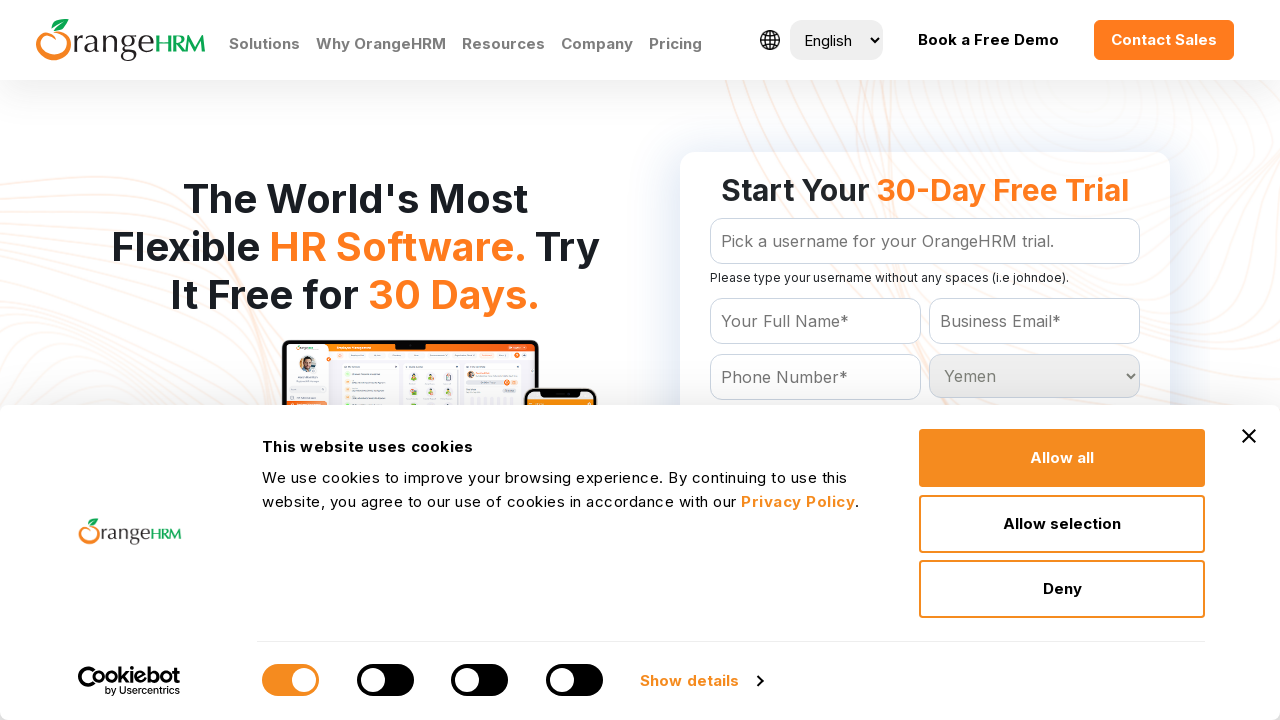

Waited 100ms for selection at index 224 to register
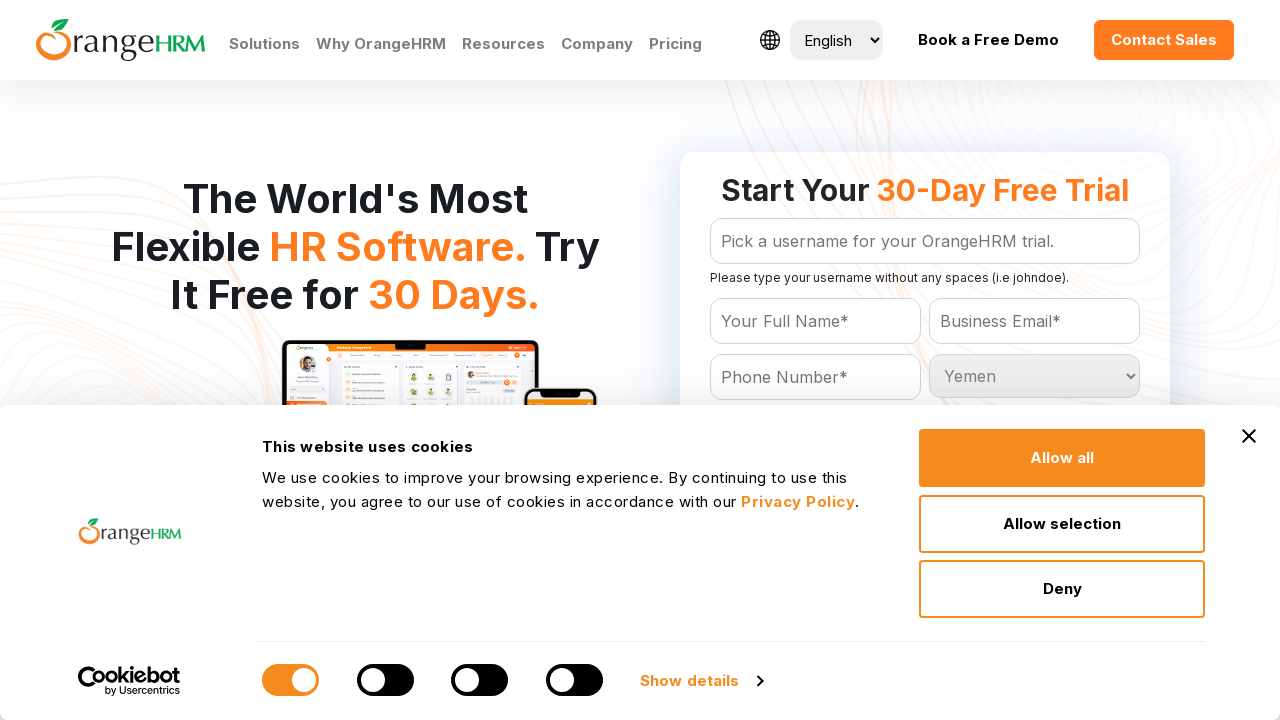

Selected country option at index 225 on #Form_getForm_Country
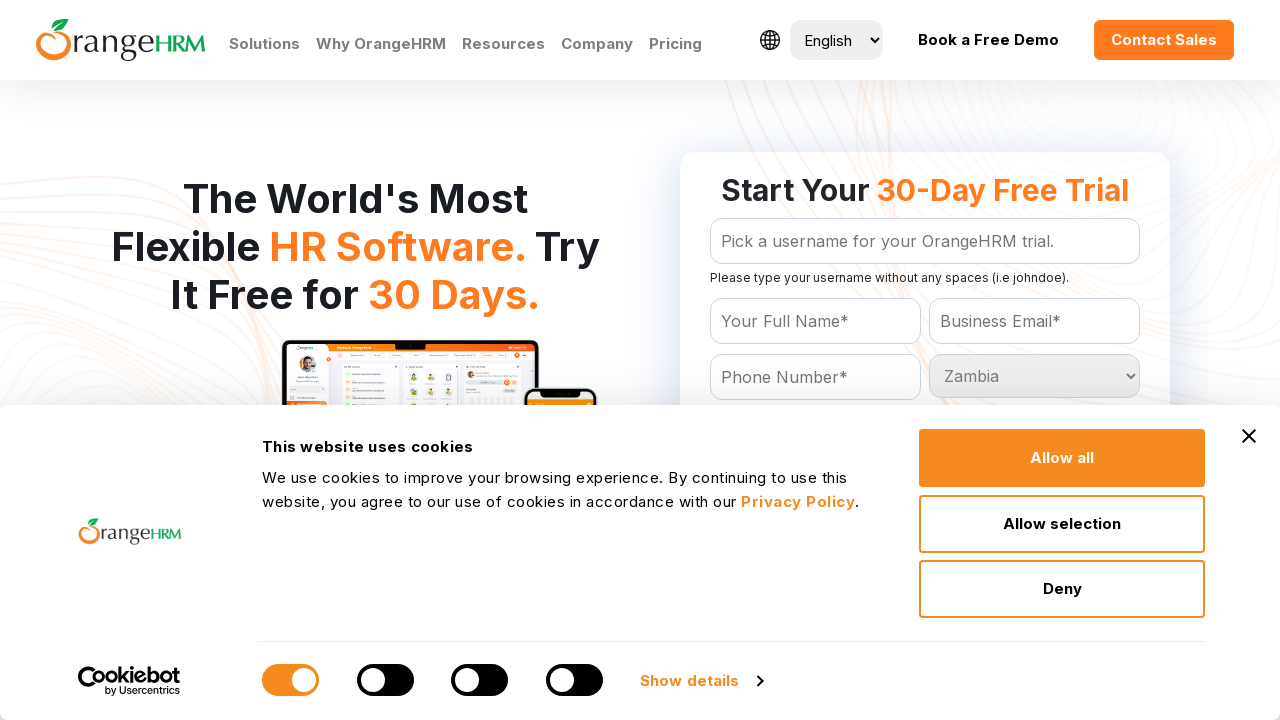

Waited 100ms for selection at index 225 to register
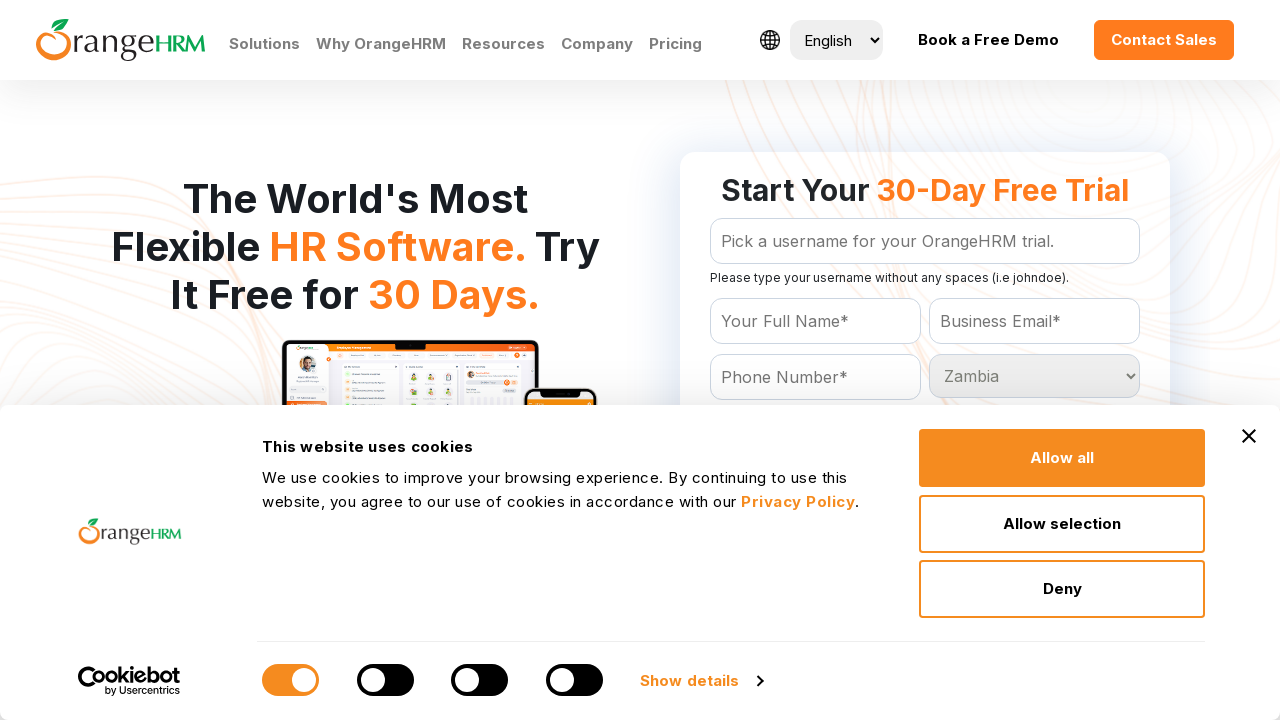

Selected country option at index 226 on #Form_getForm_Country
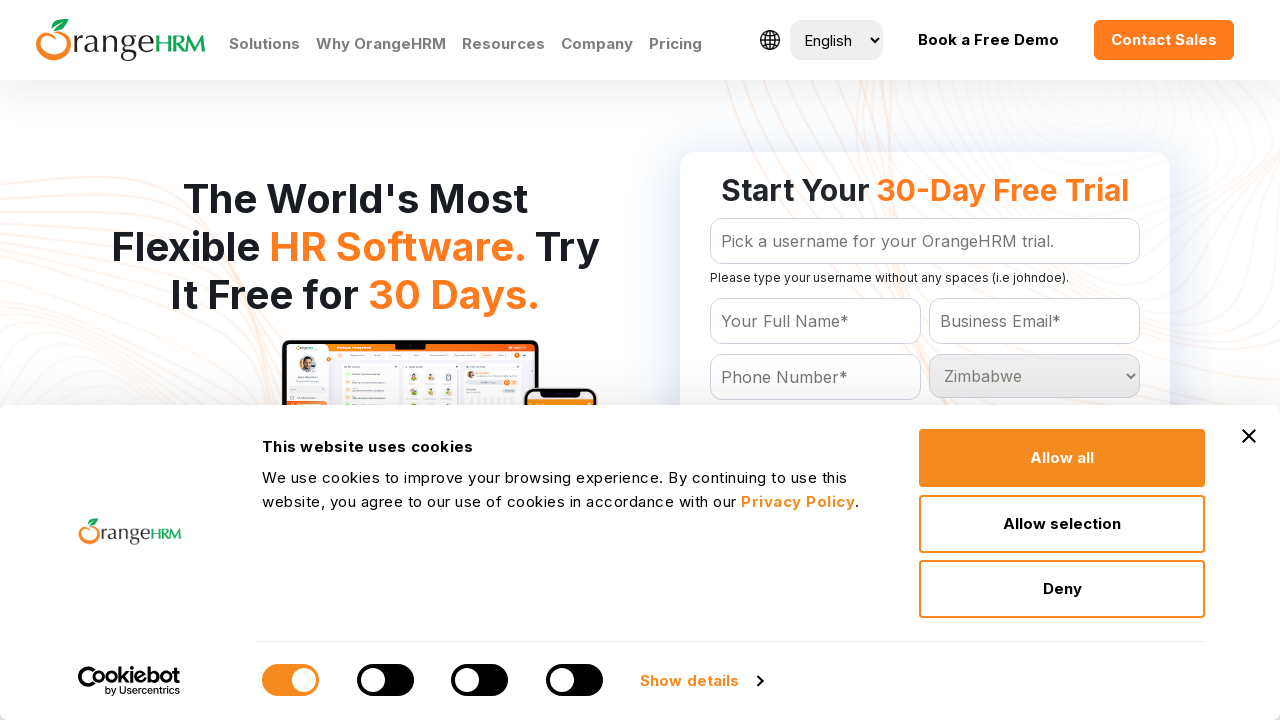

Waited 100ms for selection at index 226 to register
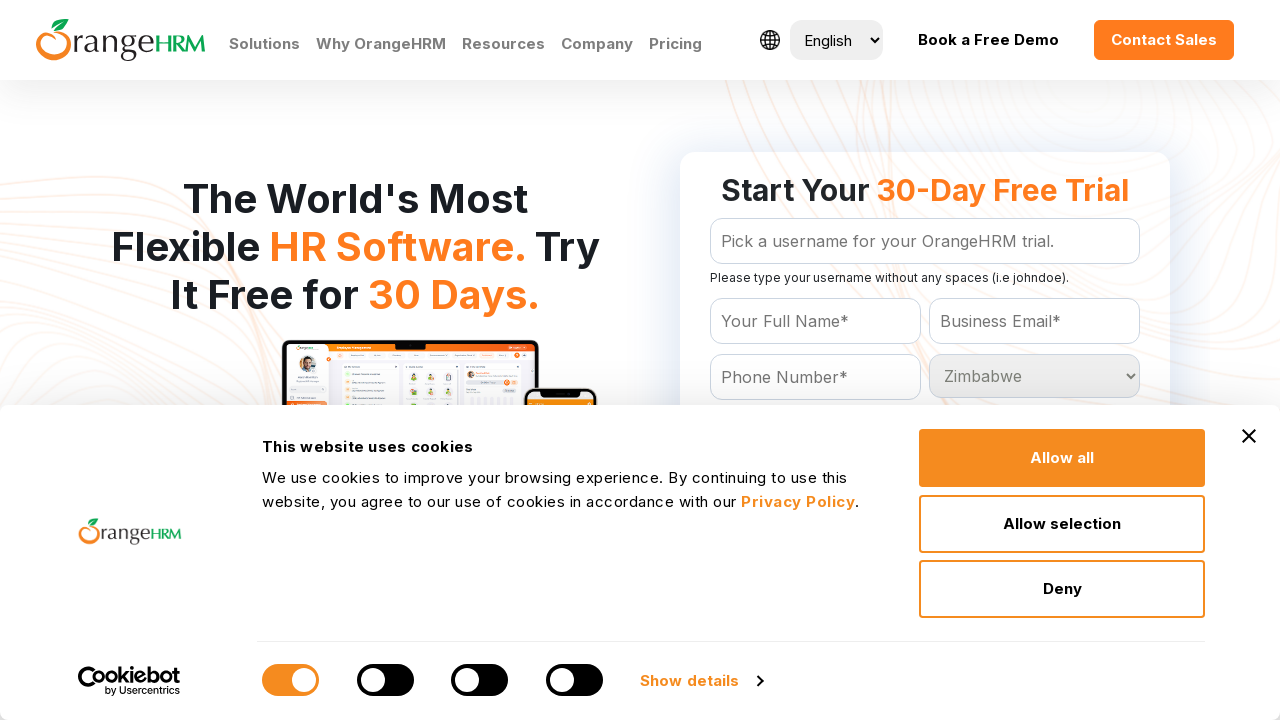

Selected country option at index 227 on #Form_getForm_Country
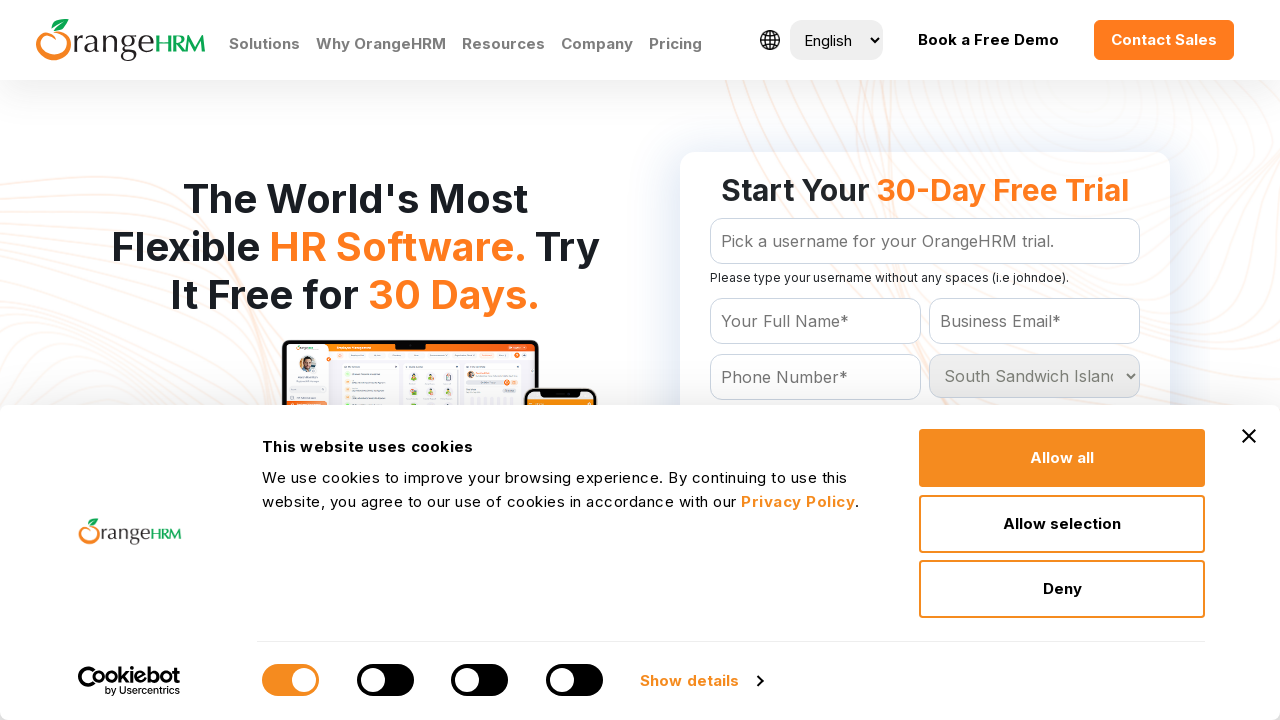

Waited 100ms for selection at index 227 to register
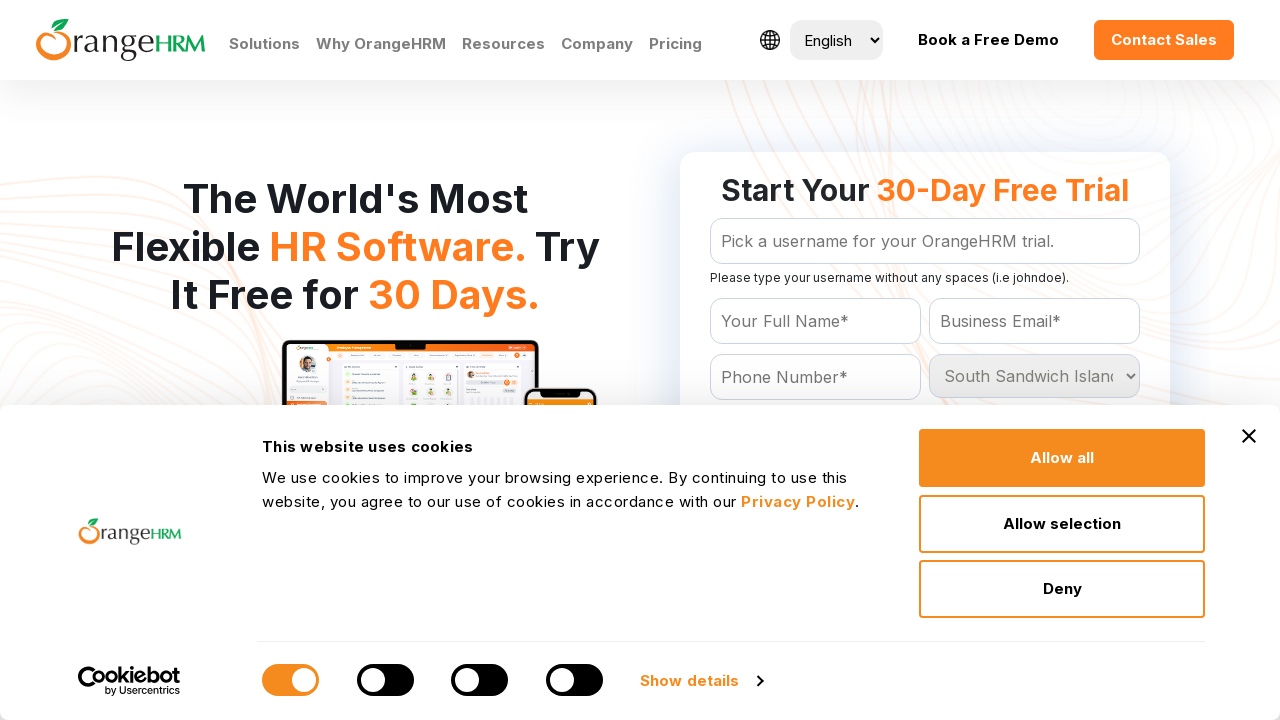

Selected country option at index 228 on #Form_getForm_Country
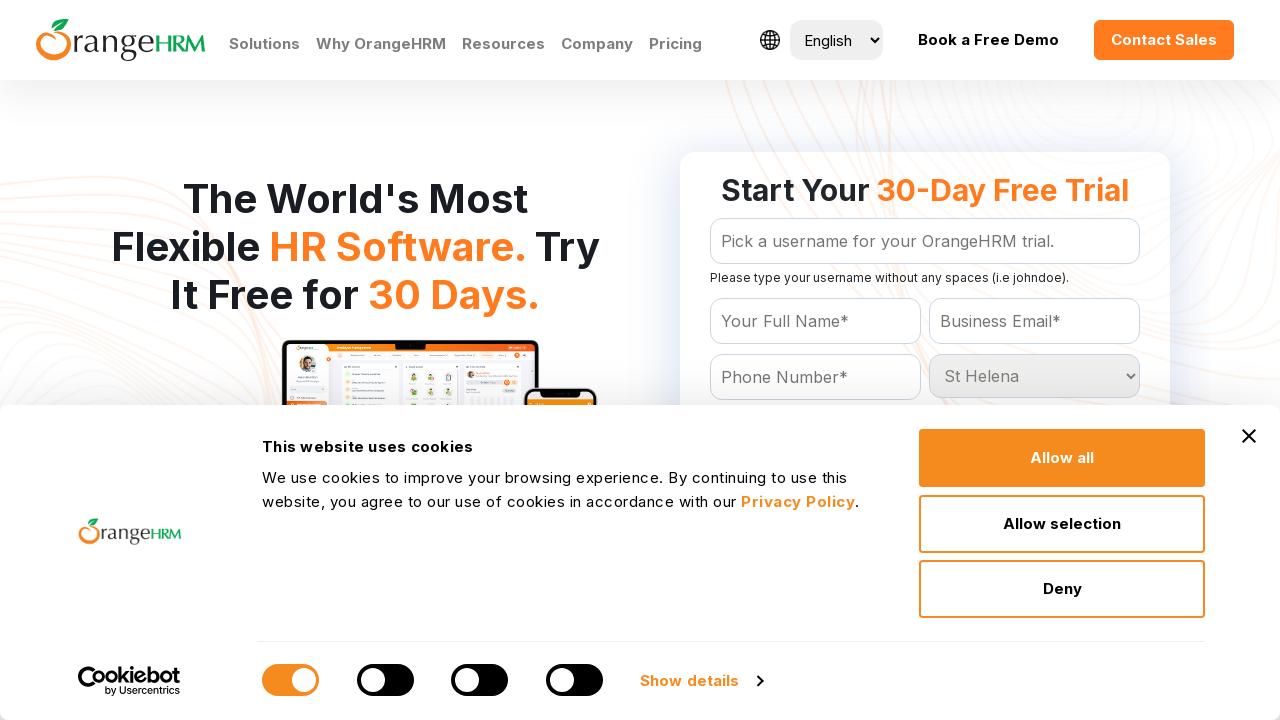

Waited 100ms for selection at index 228 to register
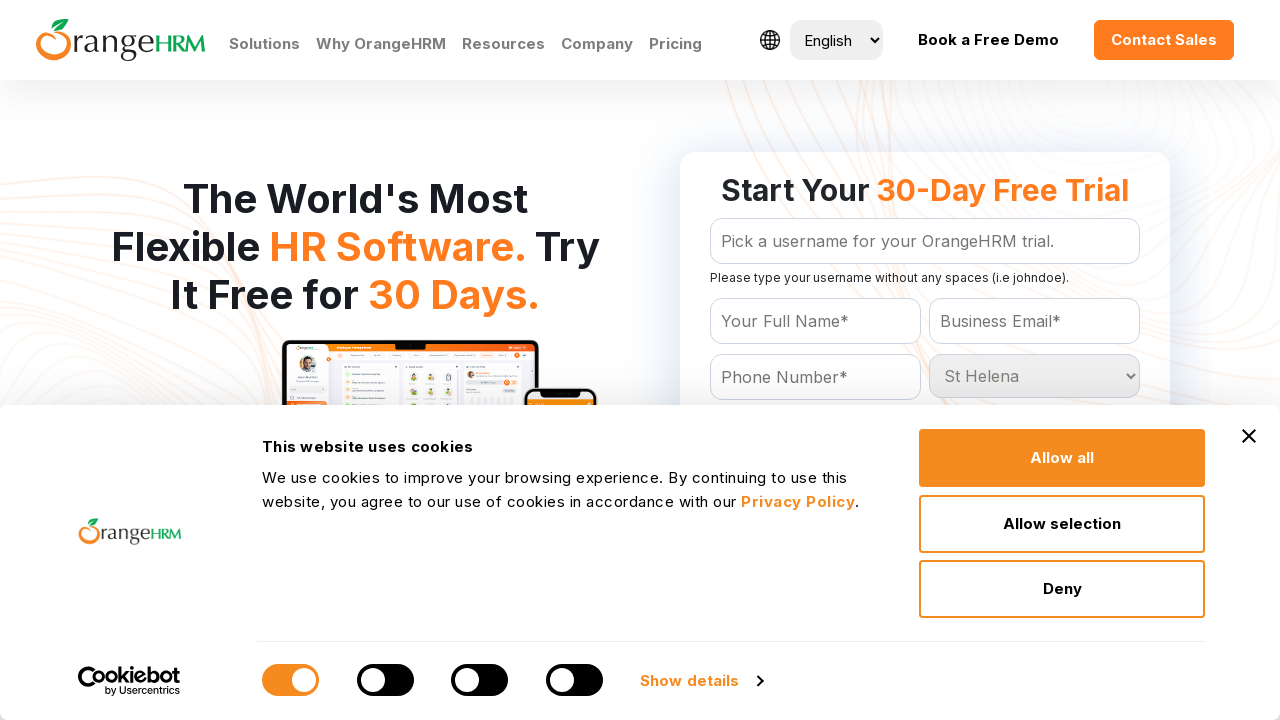

Selected country option at index 229 on #Form_getForm_Country
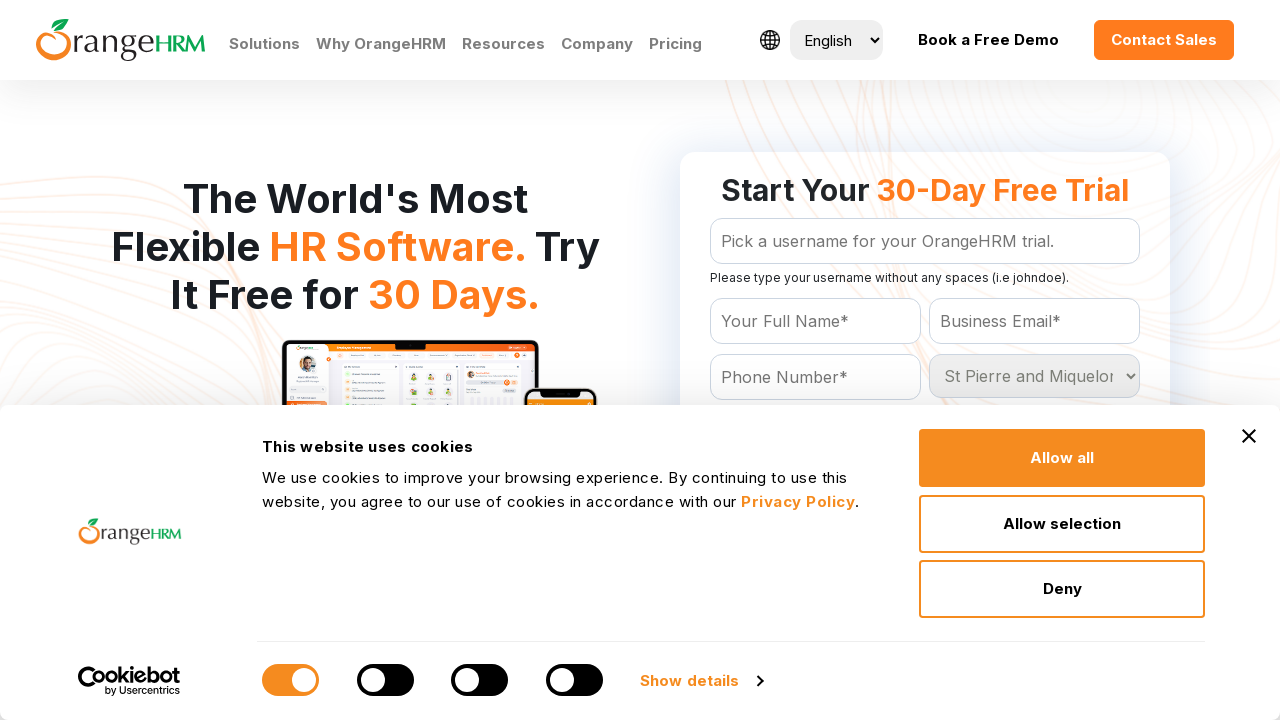

Waited 100ms for selection at index 229 to register
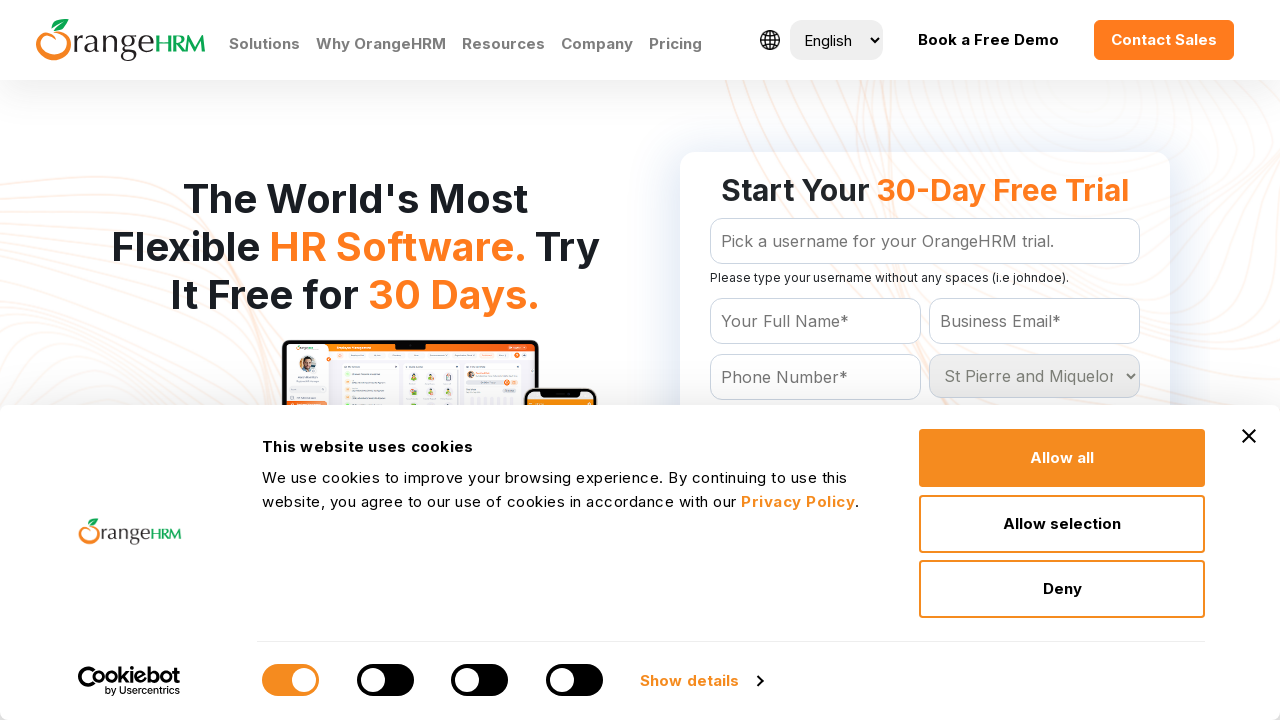

Selected country option at index 230 on #Form_getForm_Country
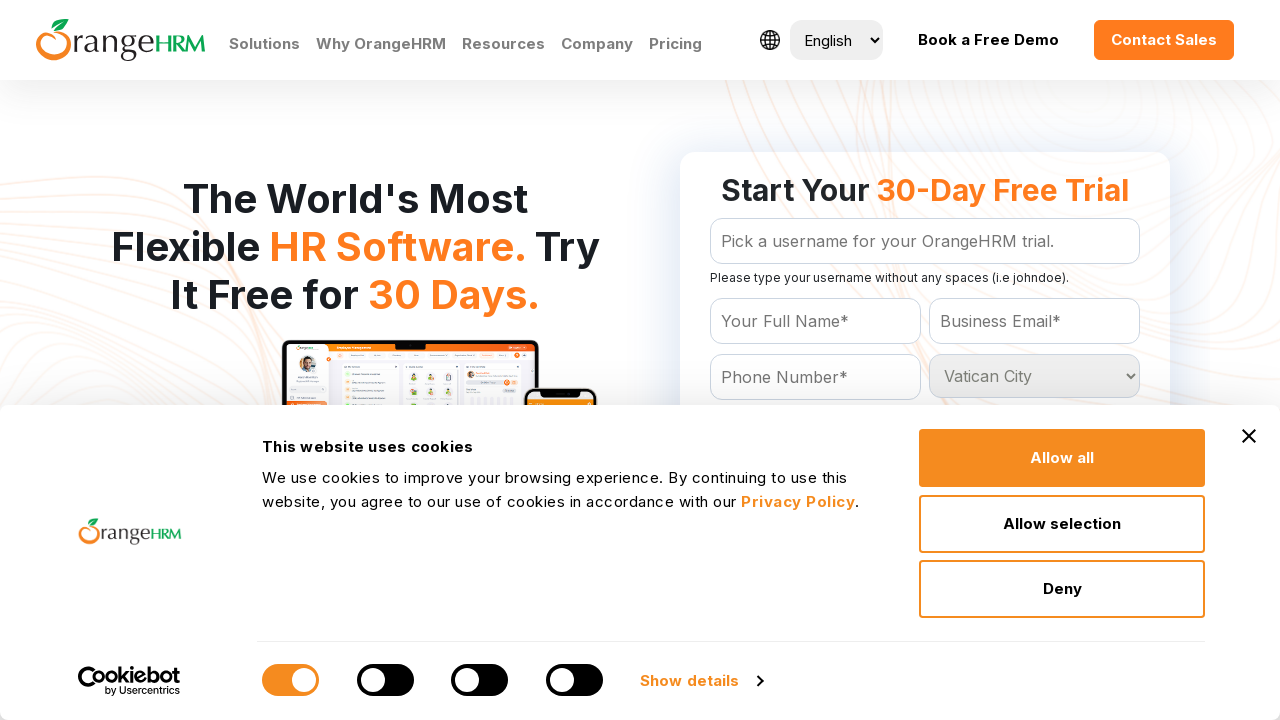

Waited 100ms for selection at index 230 to register
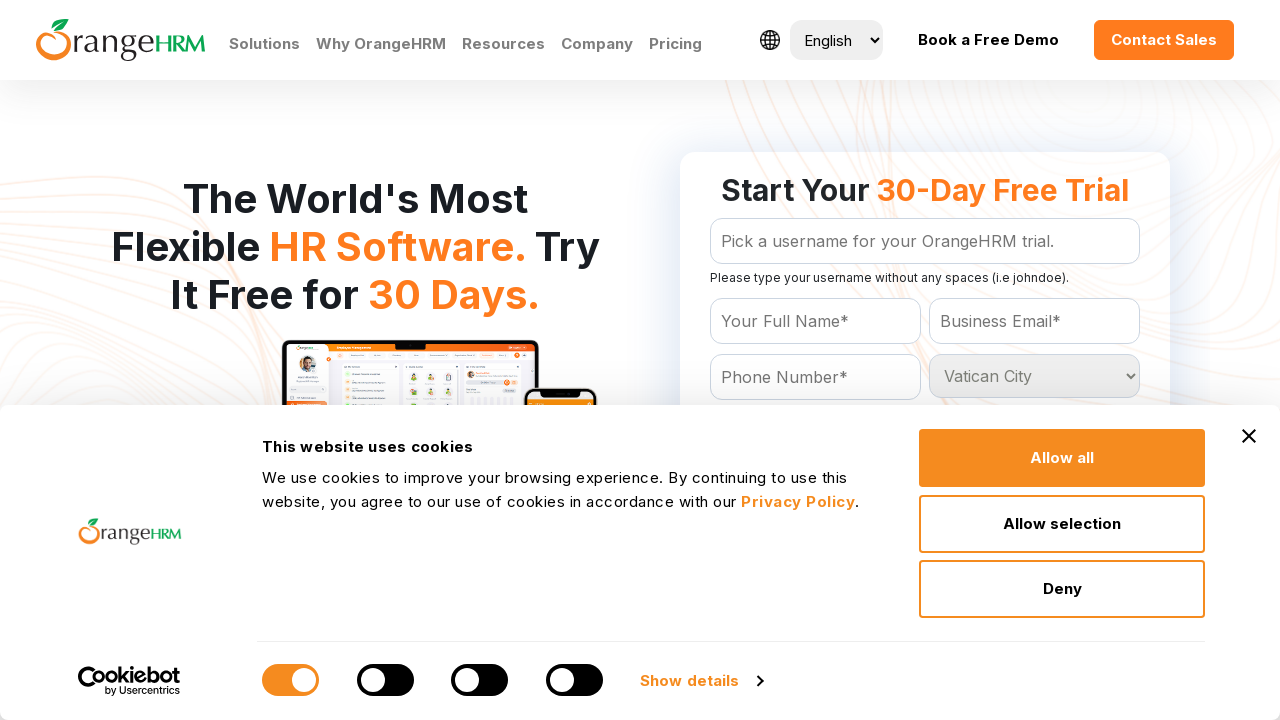

Selected country option at index 231 on #Form_getForm_Country
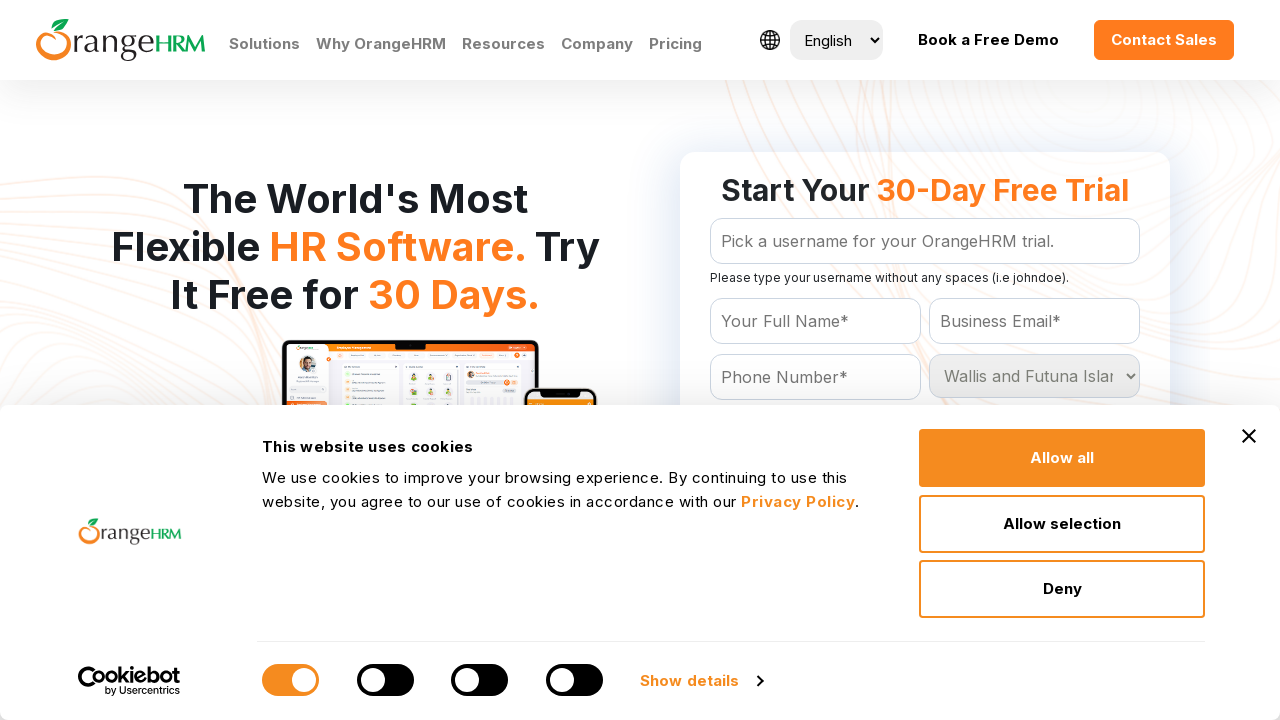

Waited 100ms for selection at index 231 to register
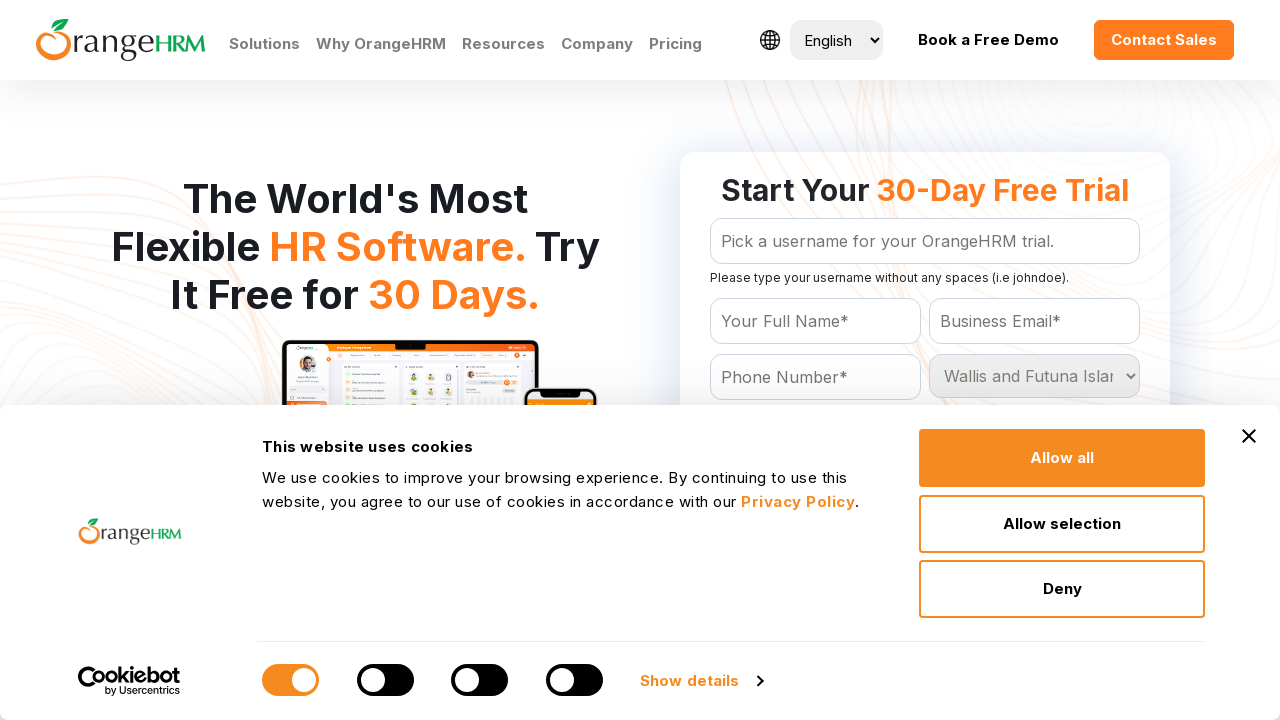

Selected country option at index 232 on #Form_getForm_Country
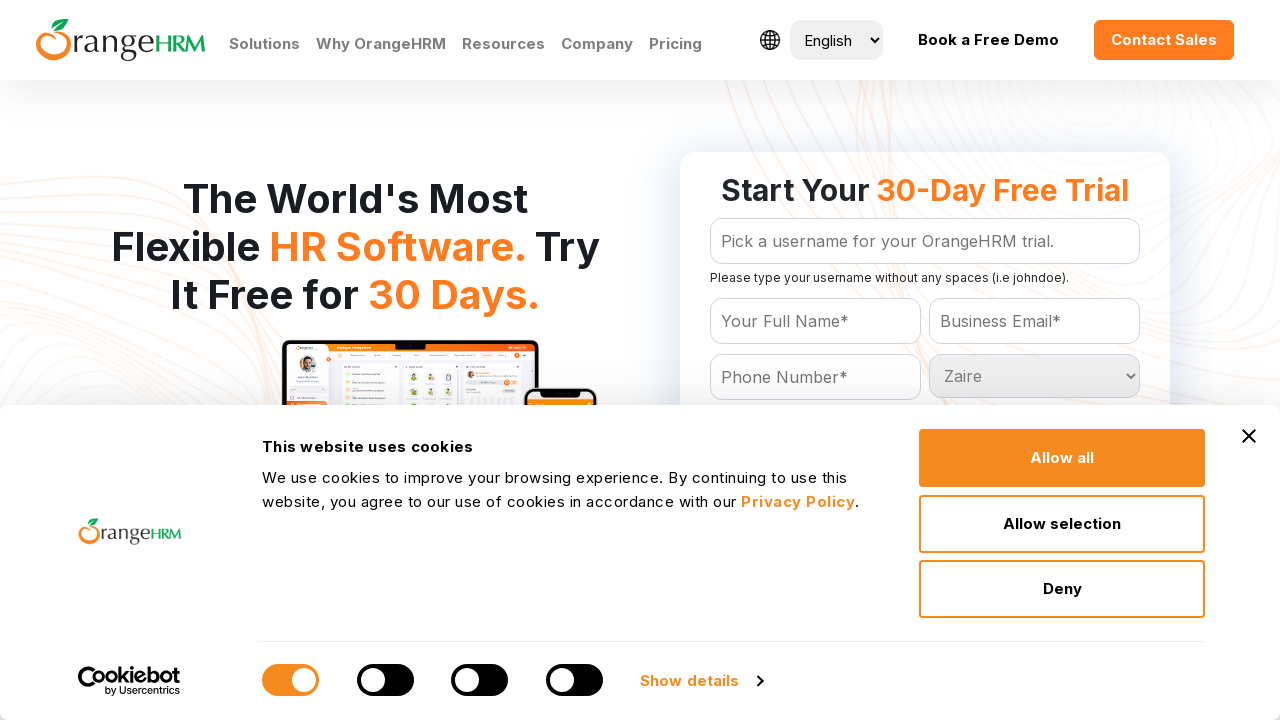

Waited 100ms for selection at index 232 to register
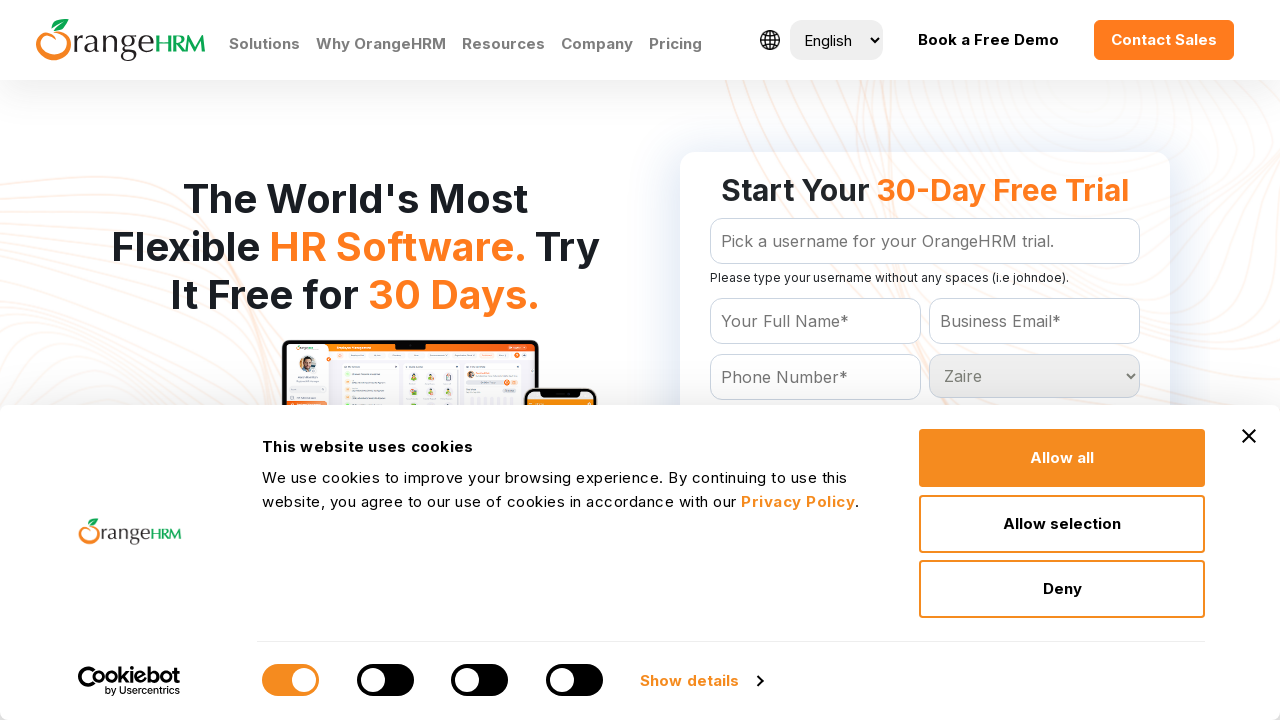

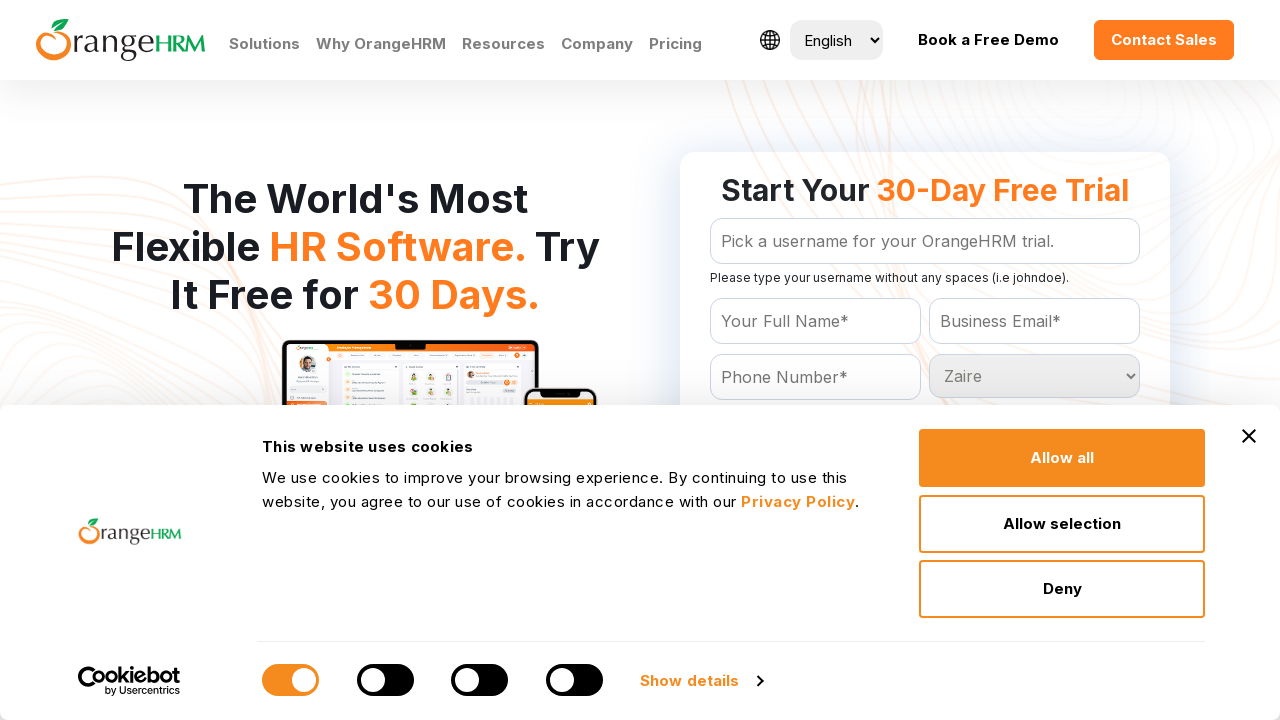